Tests jQuery UI datepicker functionality by selecting a future date (December 2035) and a past date (October 2022), navigating through months using the calendar controls within an iframe.

Starting URL: https://jqueryui.com/datepicker/

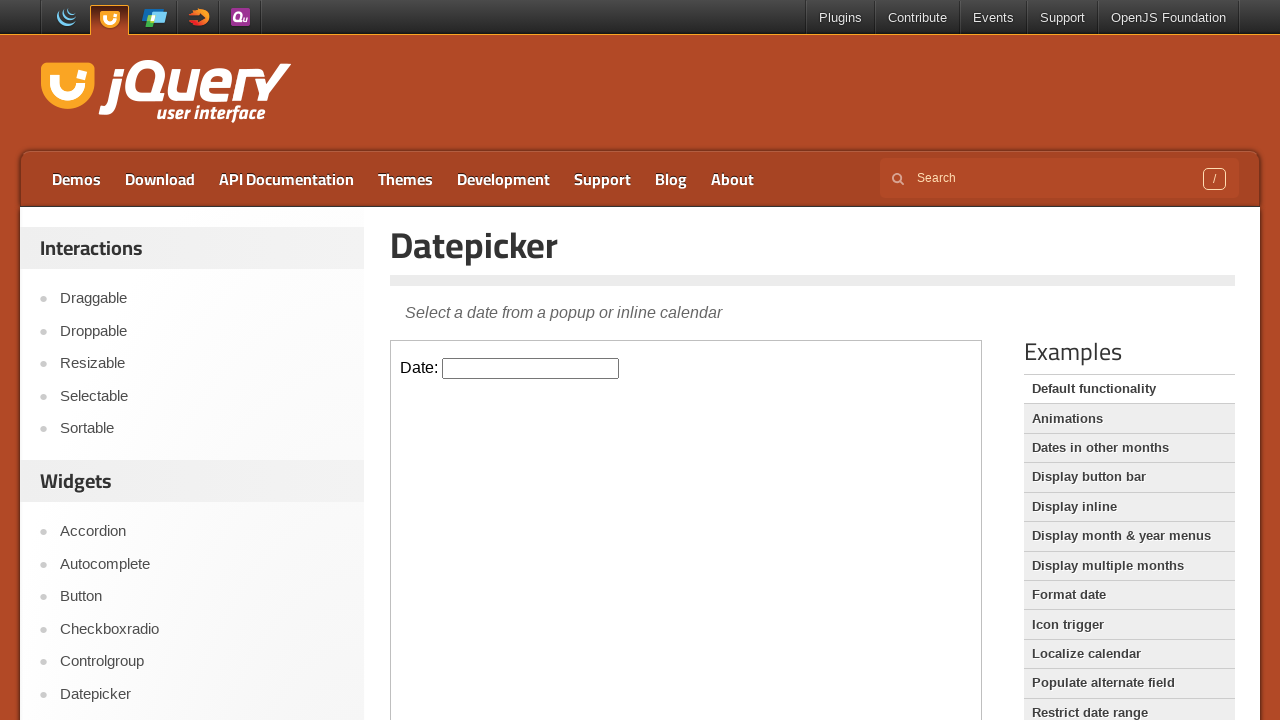

Located iframe containing datepicker
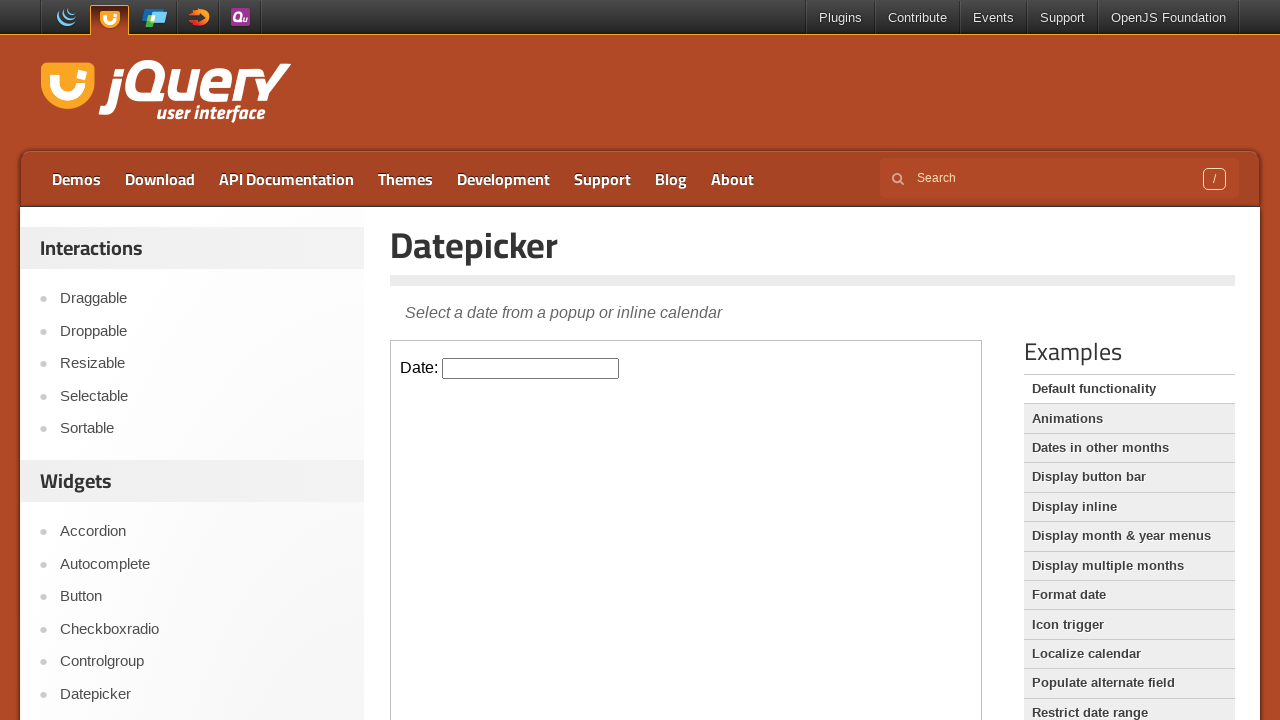

Clicked datepicker input to open calendar at (531, 368) on iframe.demo-frame >> internal:control=enter-frame >> #datepicker
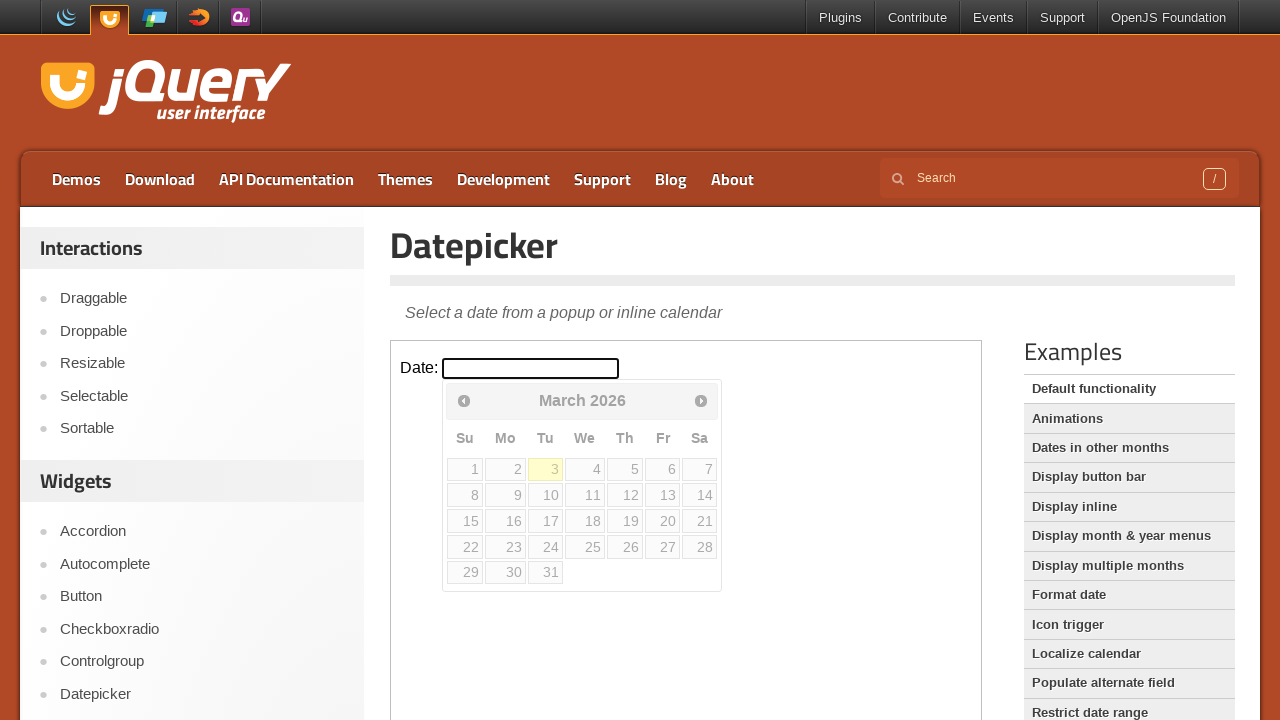

Clicked next month button to navigate forward to March 2026 at (701, 400) on iframe.demo-frame >> internal:control=enter-frame >> #ui-datepicker-div > div > 
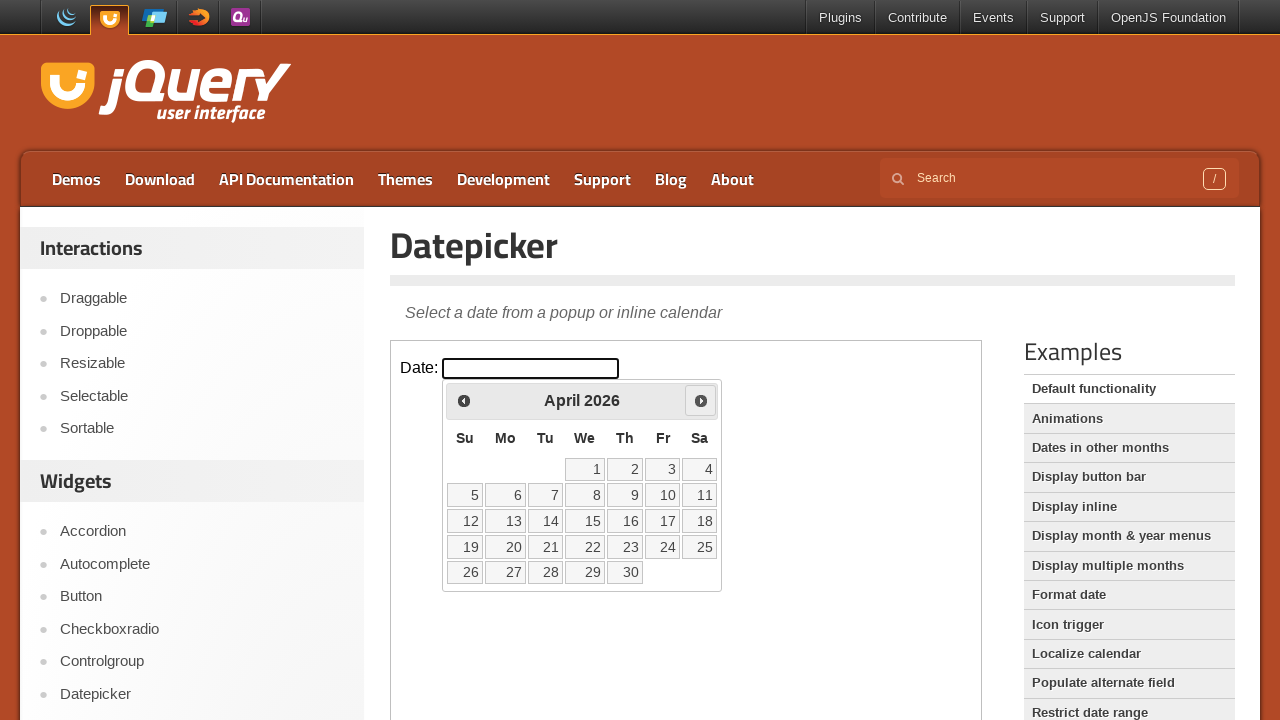

Waited 100ms for month navigation
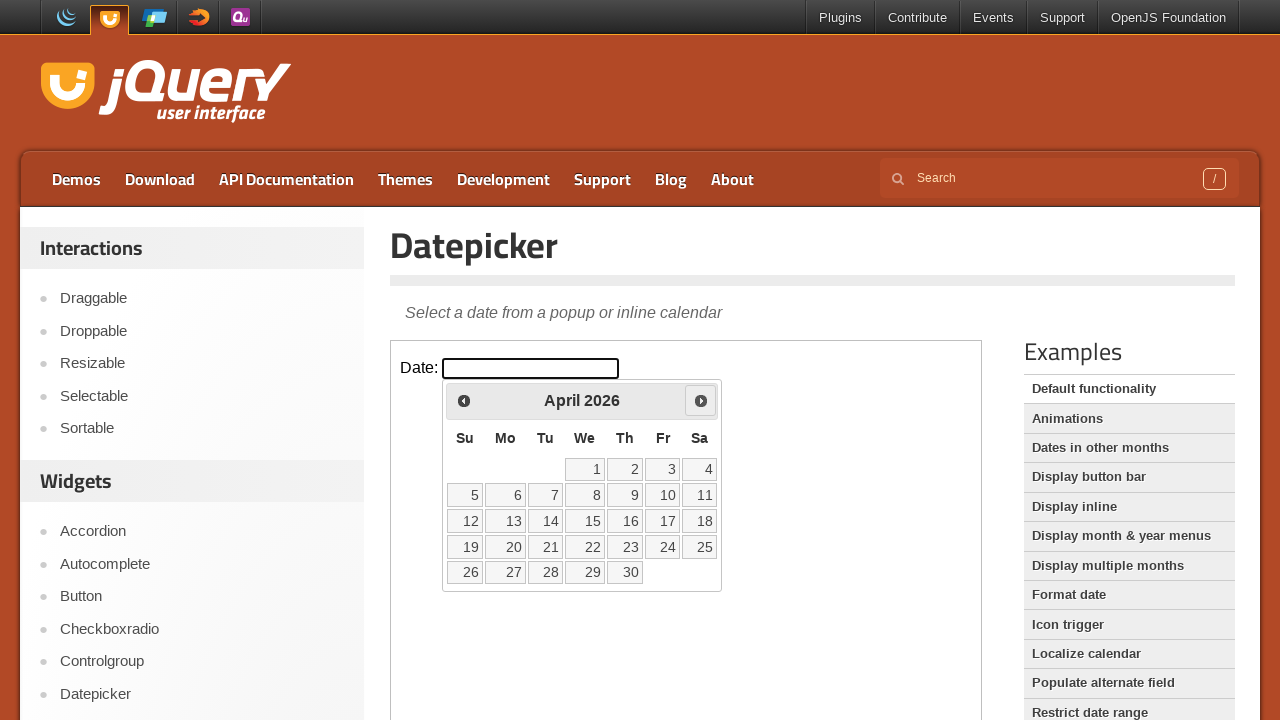

Clicked next month button to navigate forward to April 2026 at (701, 400) on iframe.demo-frame >> internal:control=enter-frame >> #ui-datepicker-div > div > 
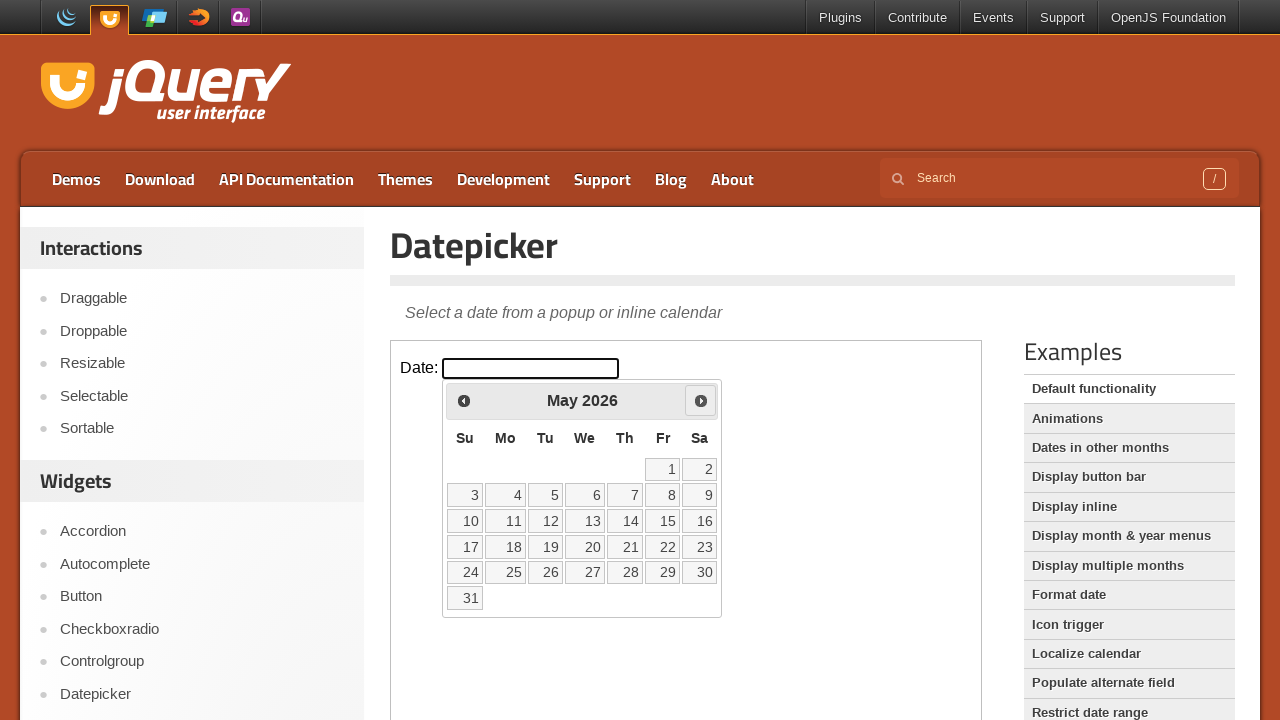

Waited 100ms for month navigation
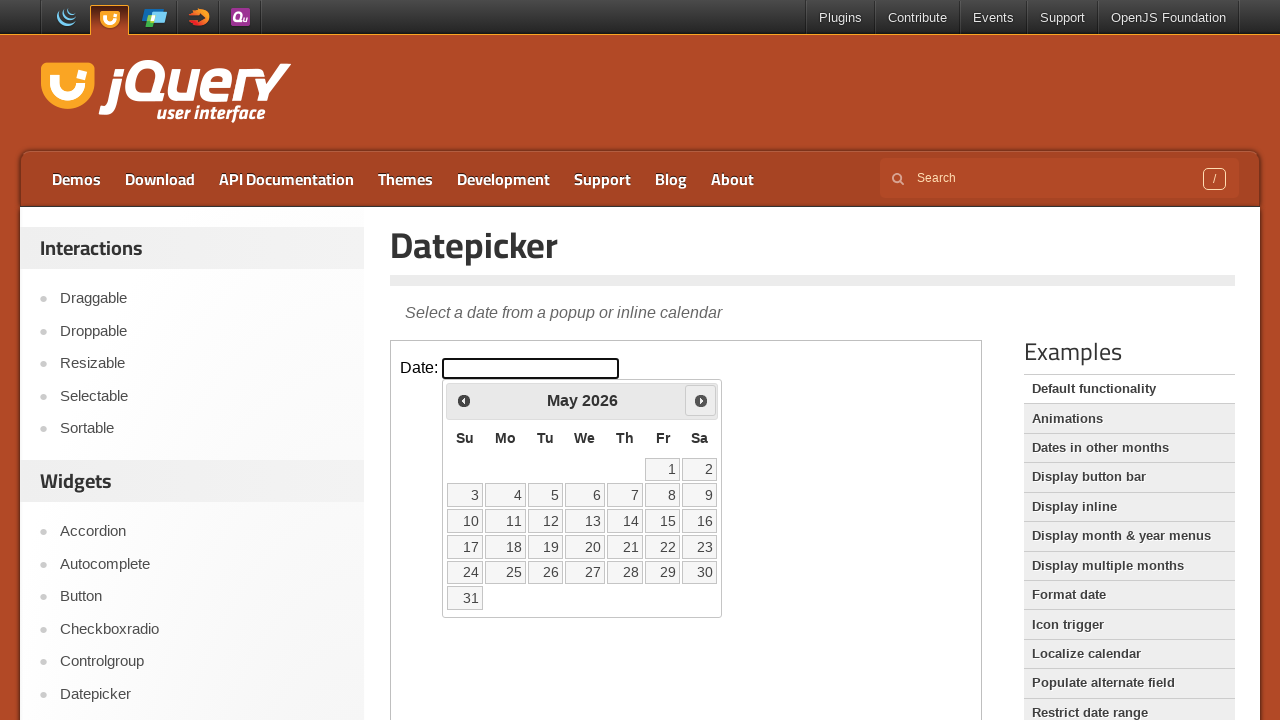

Clicked next month button to navigate forward to May 2026 at (701, 400) on iframe.demo-frame >> internal:control=enter-frame >> #ui-datepicker-div > div > 
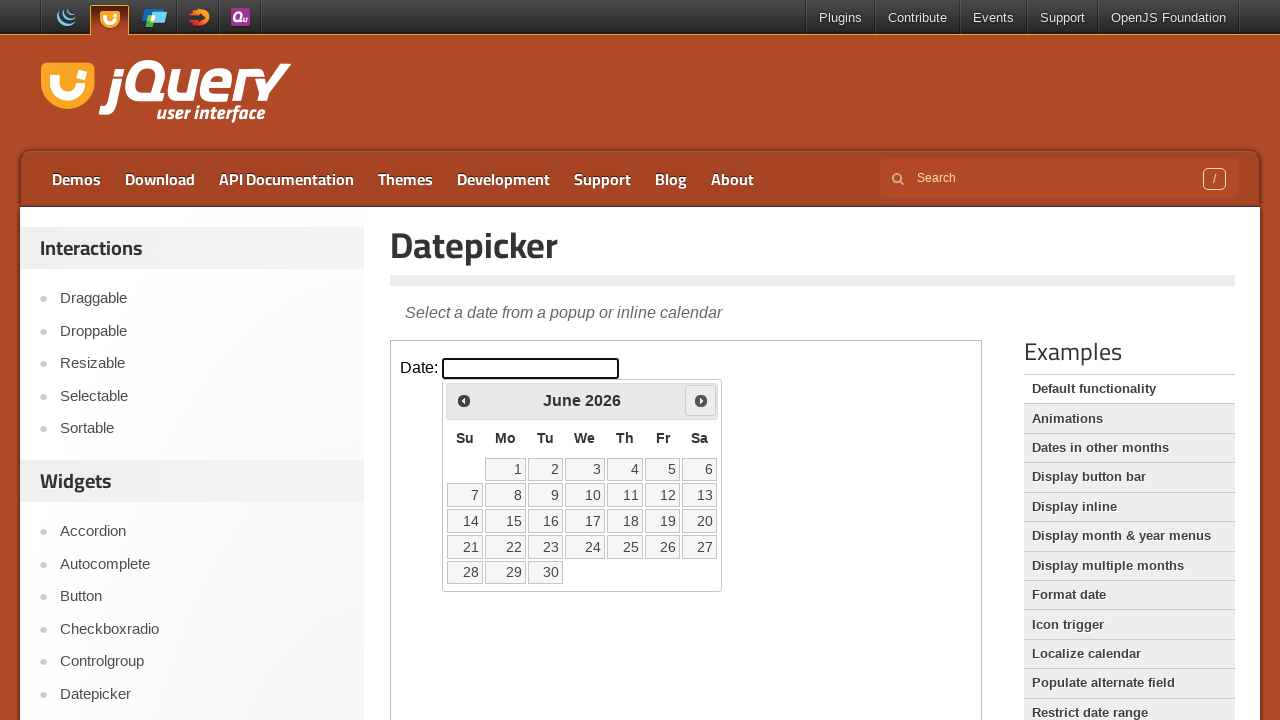

Waited 100ms for month navigation
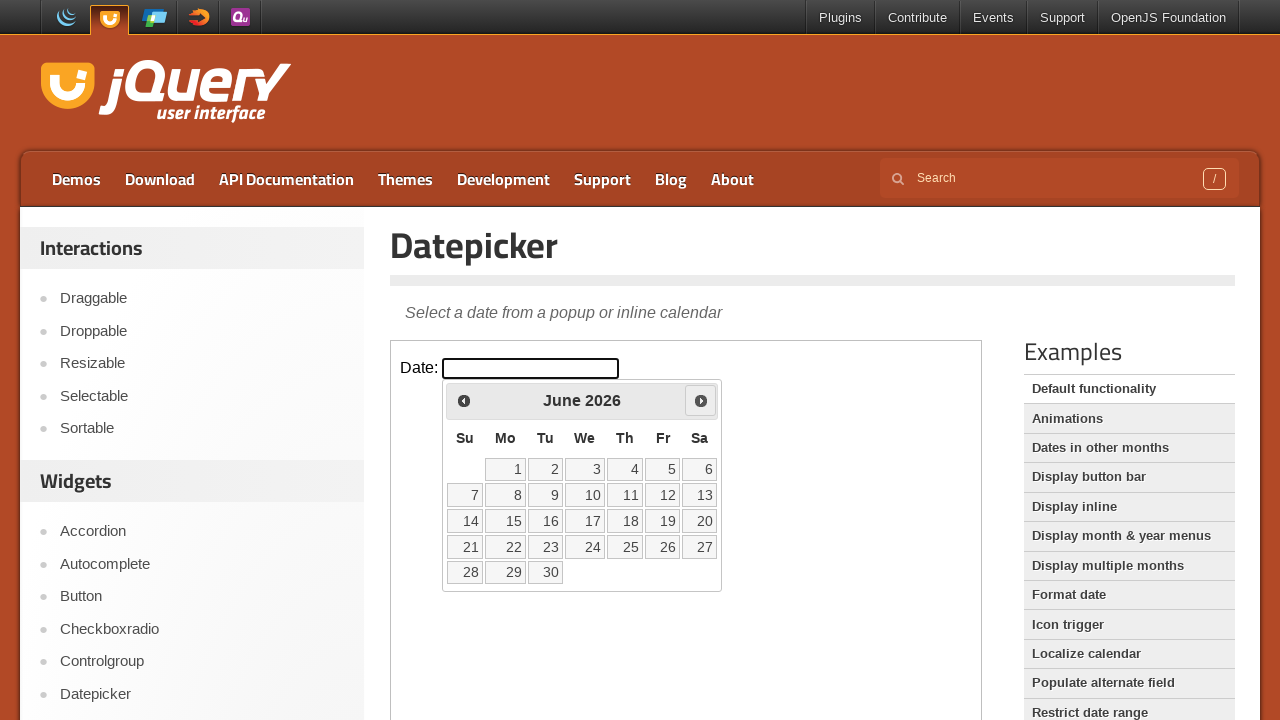

Clicked next month button to navigate forward to June 2026 at (701, 400) on iframe.demo-frame >> internal:control=enter-frame >> #ui-datepicker-div > div > 
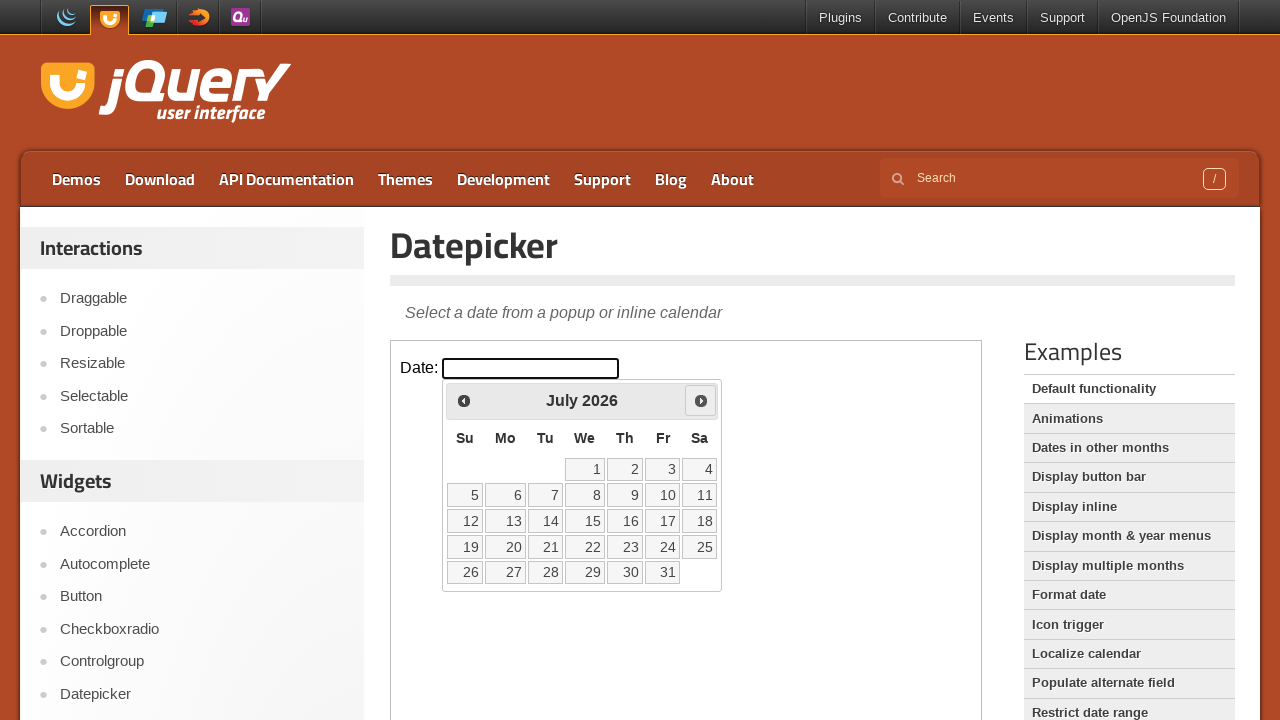

Waited 100ms for month navigation
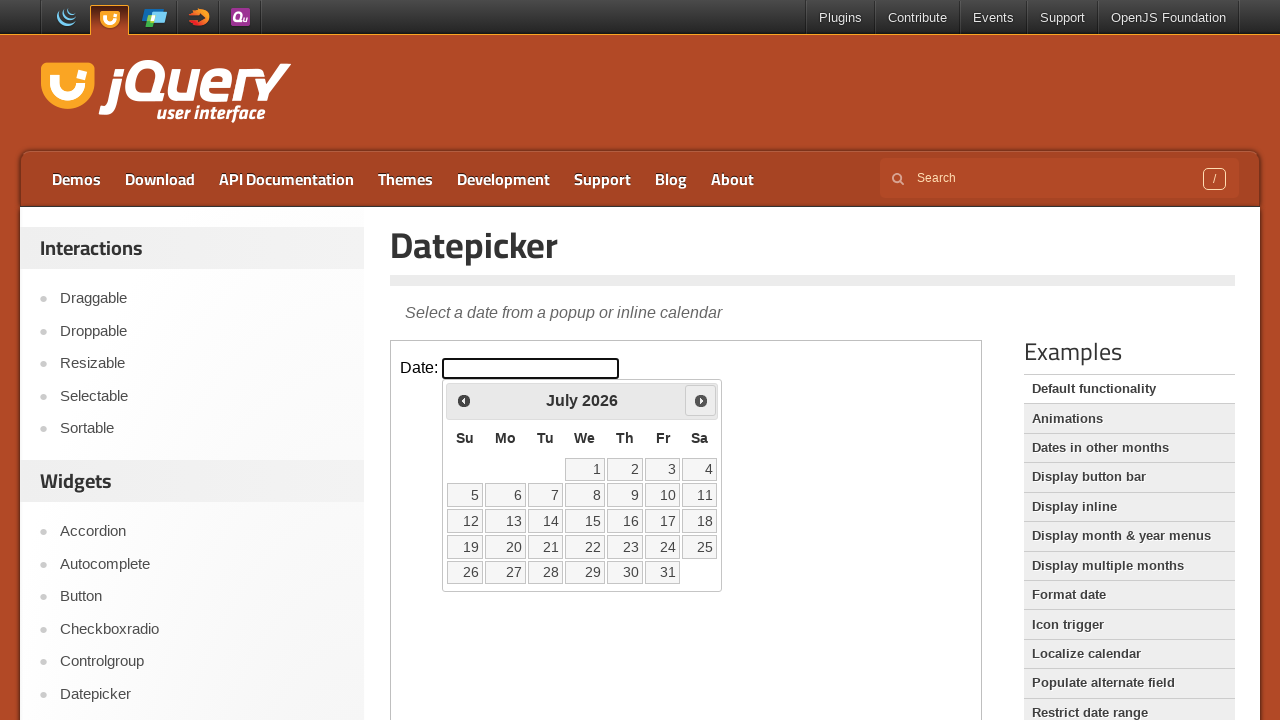

Clicked next month button to navigate forward to July 2026 at (701, 400) on iframe.demo-frame >> internal:control=enter-frame >> #ui-datepicker-div > div > 
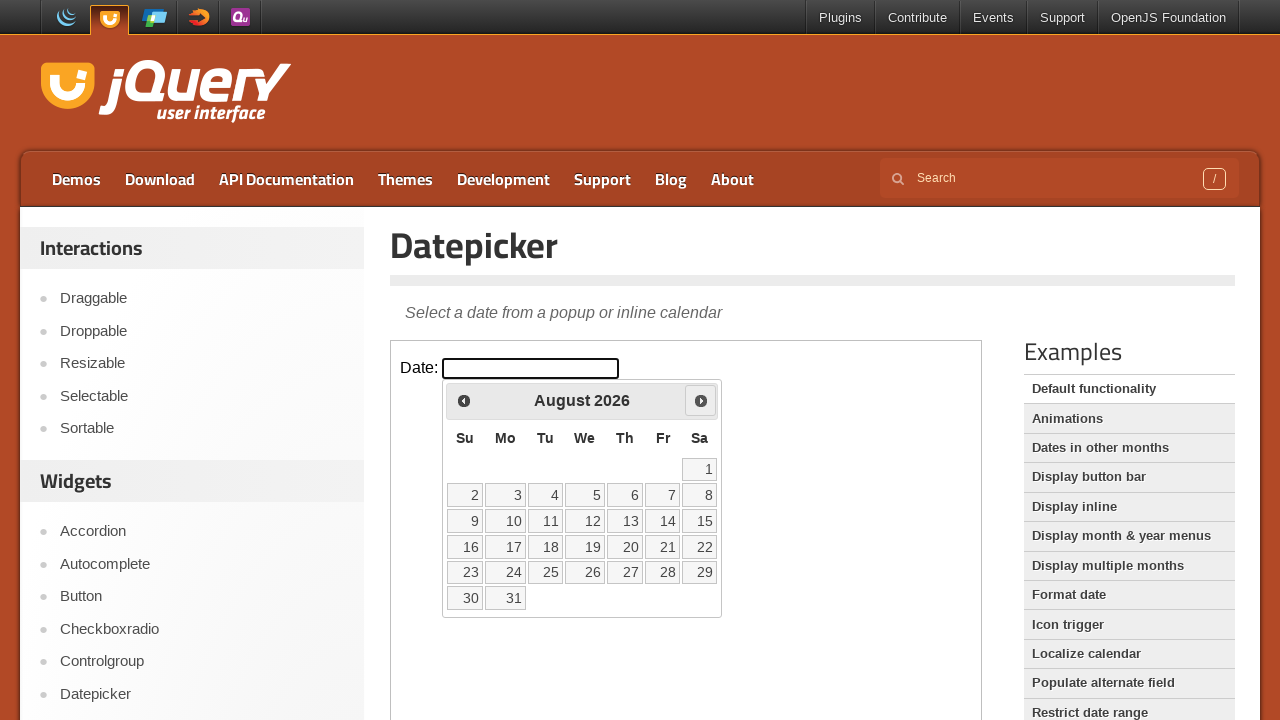

Waited 100ms for month navigation
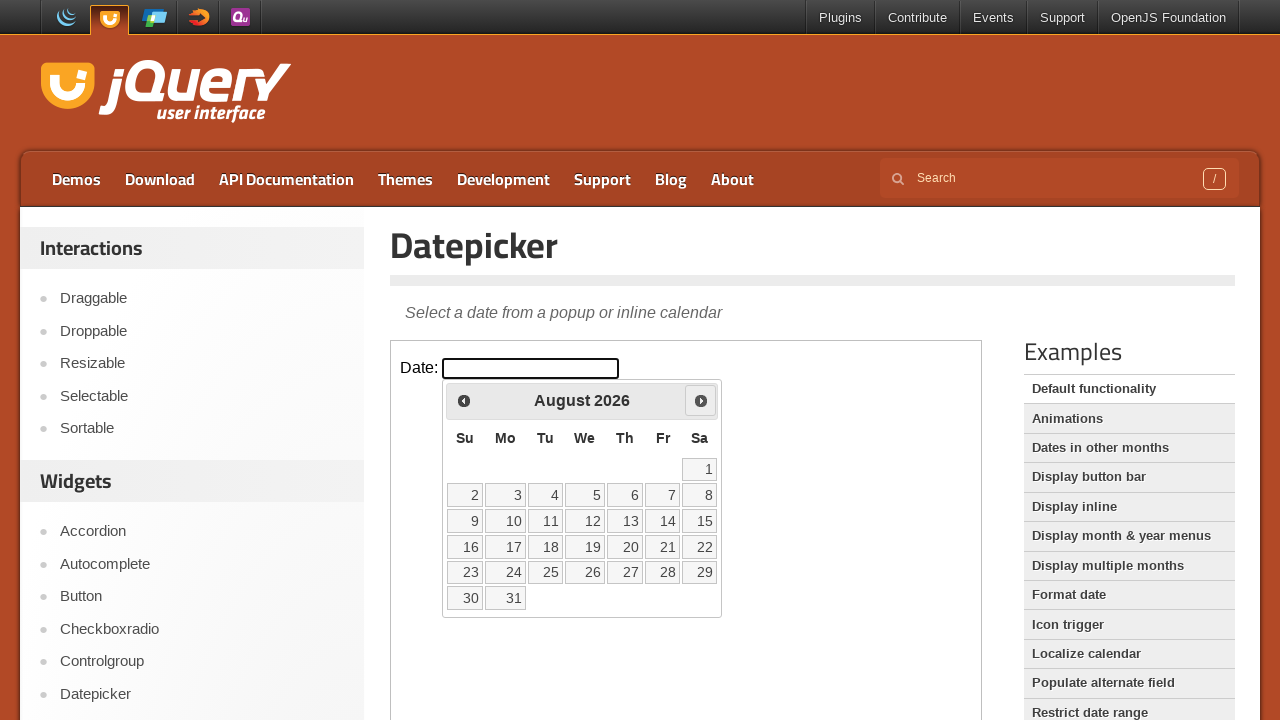

Clicked next month button to navigate forward to August 2026 at (701, 400) on iframe.demo-frame >> internal:control=enter-frame >> #ui-datepicker-div > div > 
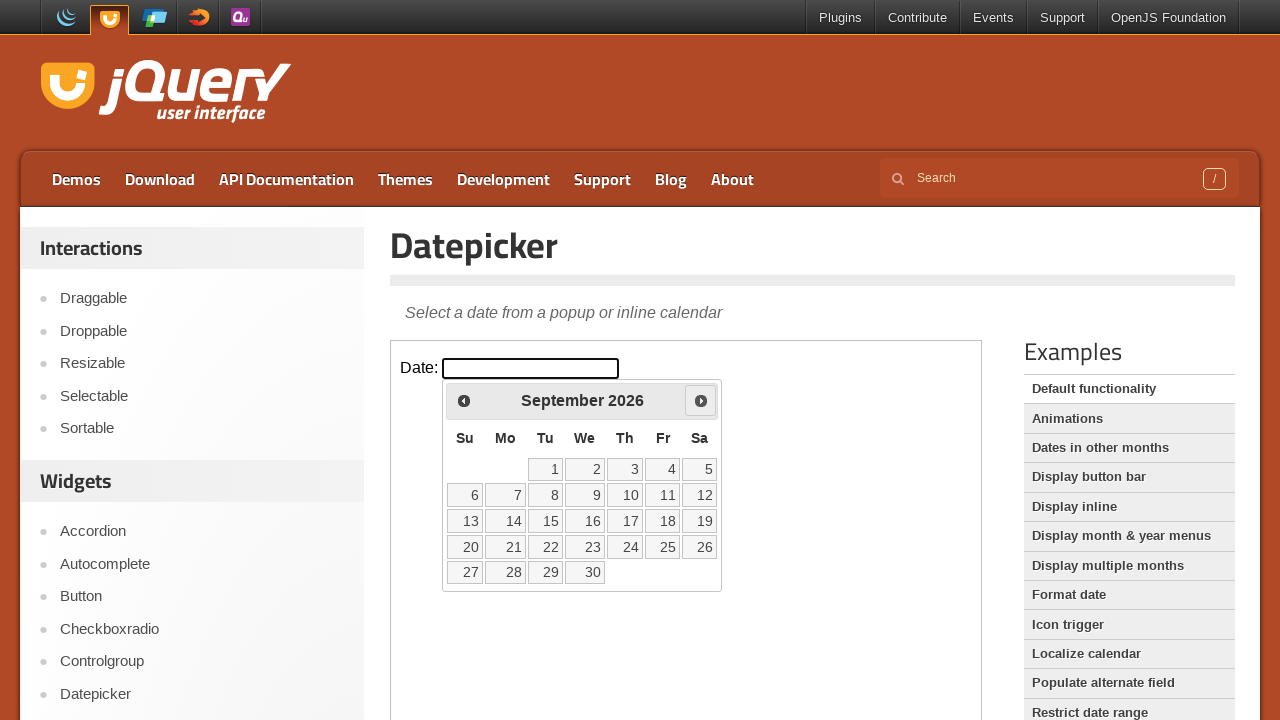

Waited 100ms for month navigation
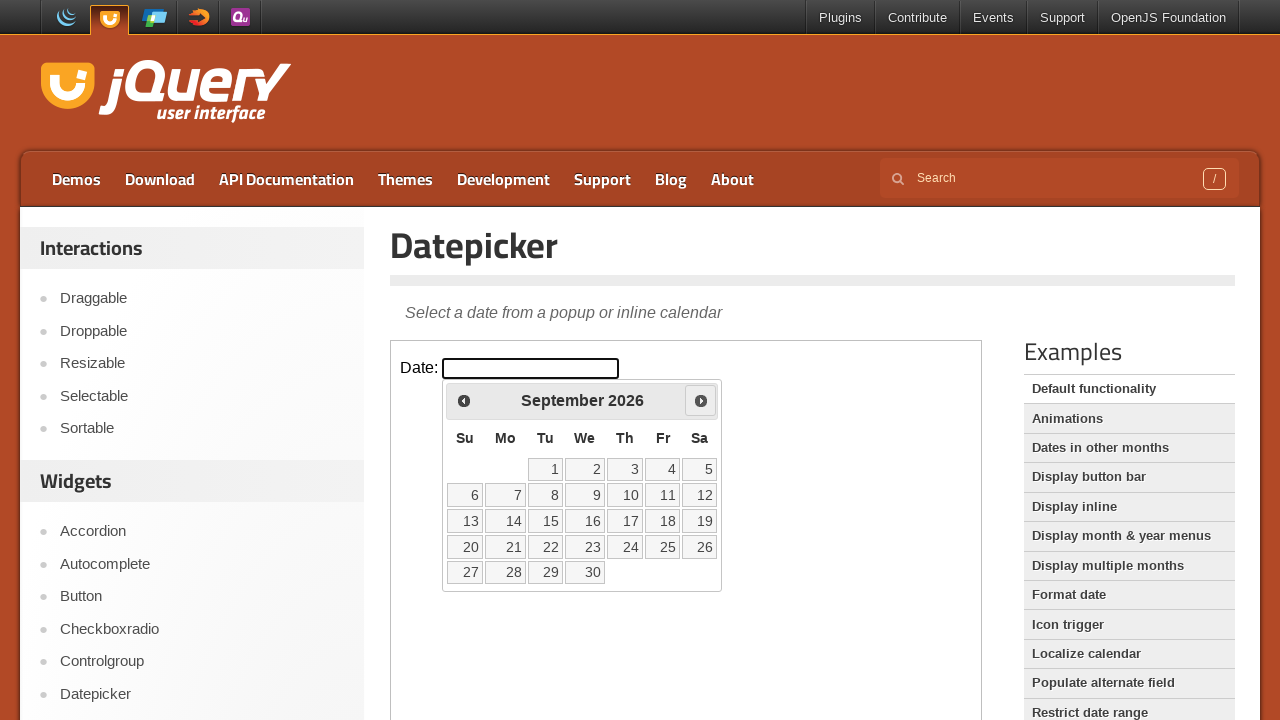

Clicked next month button to navigate forward to September 2026 at (701, 400) on iframe.demo-frame >> internal:control=enter-frame >> #ui-datepicker-div > div > 
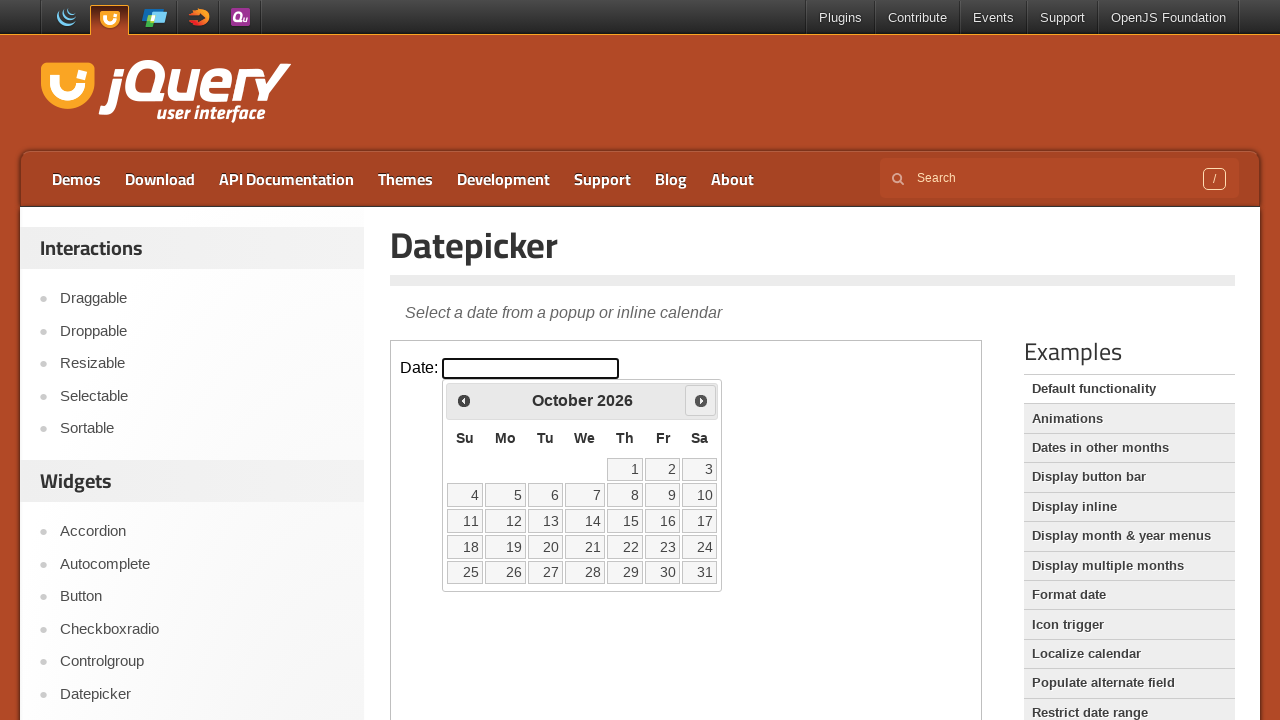

Waited 100ms for month navigation
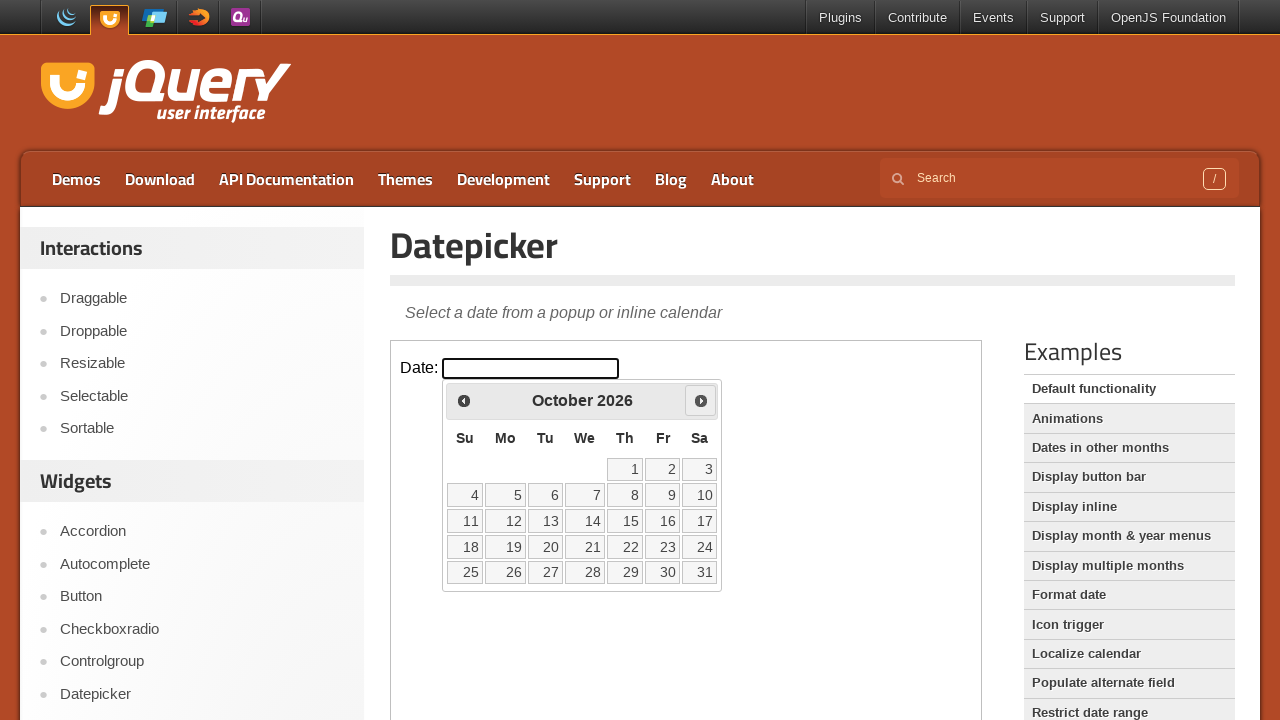

Clicked next month button to navigate forward to October 2026 at (701, 400) on iframe.demo-frame >> internal:control=enter-frame >> #ui-datepicker-div > div > 
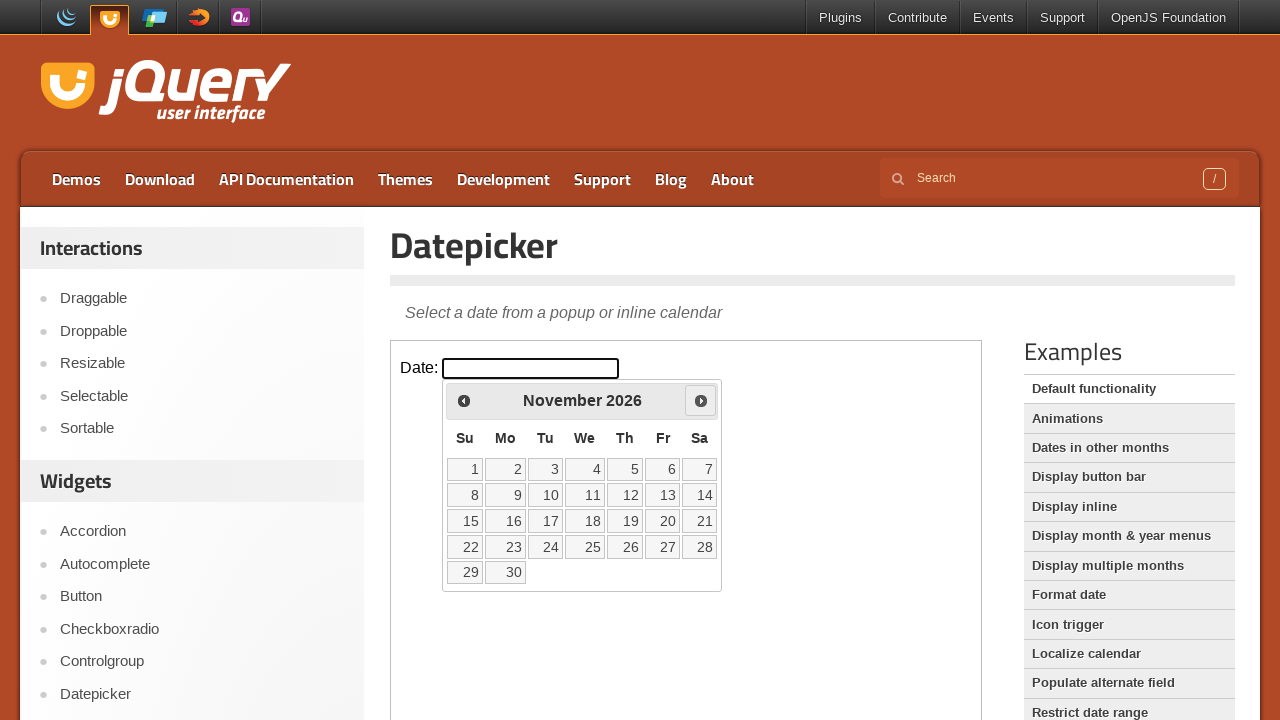

Waited 100ms for month navigation
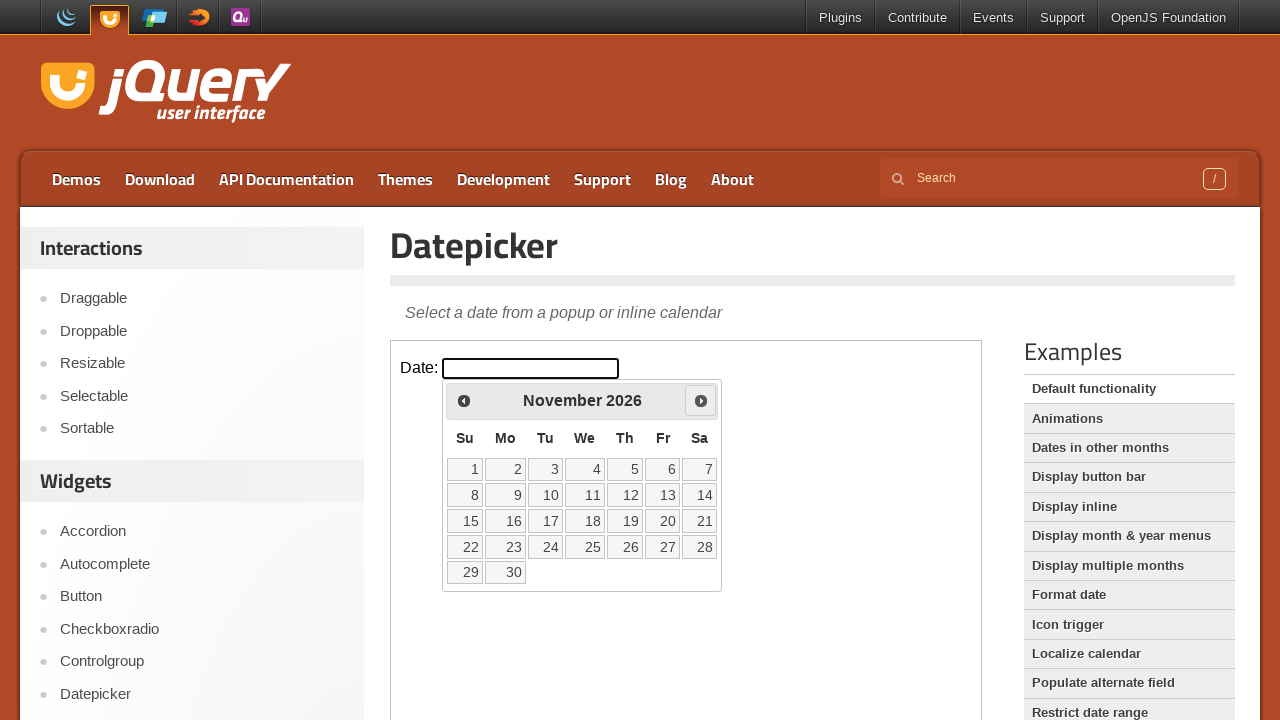

Clicked next month button to navigate forward to November 2026 at (701, 400) on iframe.demo-frame >> internal:control=enter-frame >> #ui-datepicker-div > div > 
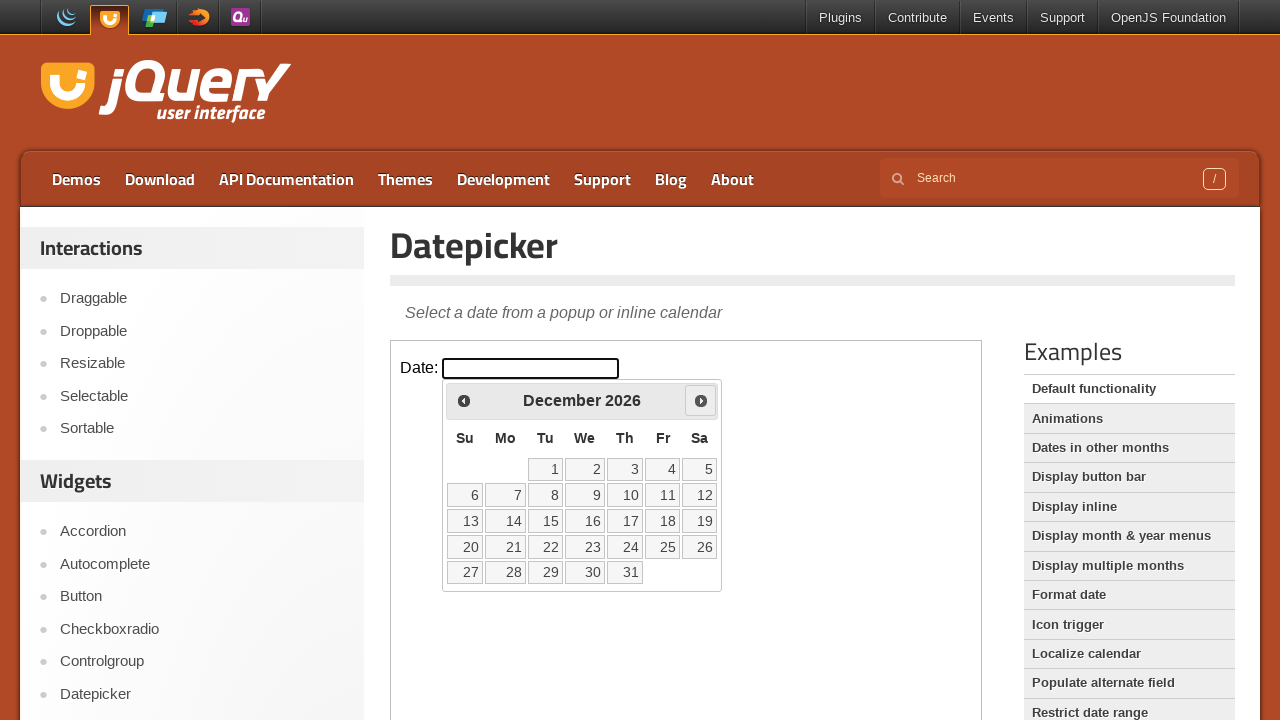

Waited 100ms for month navigation
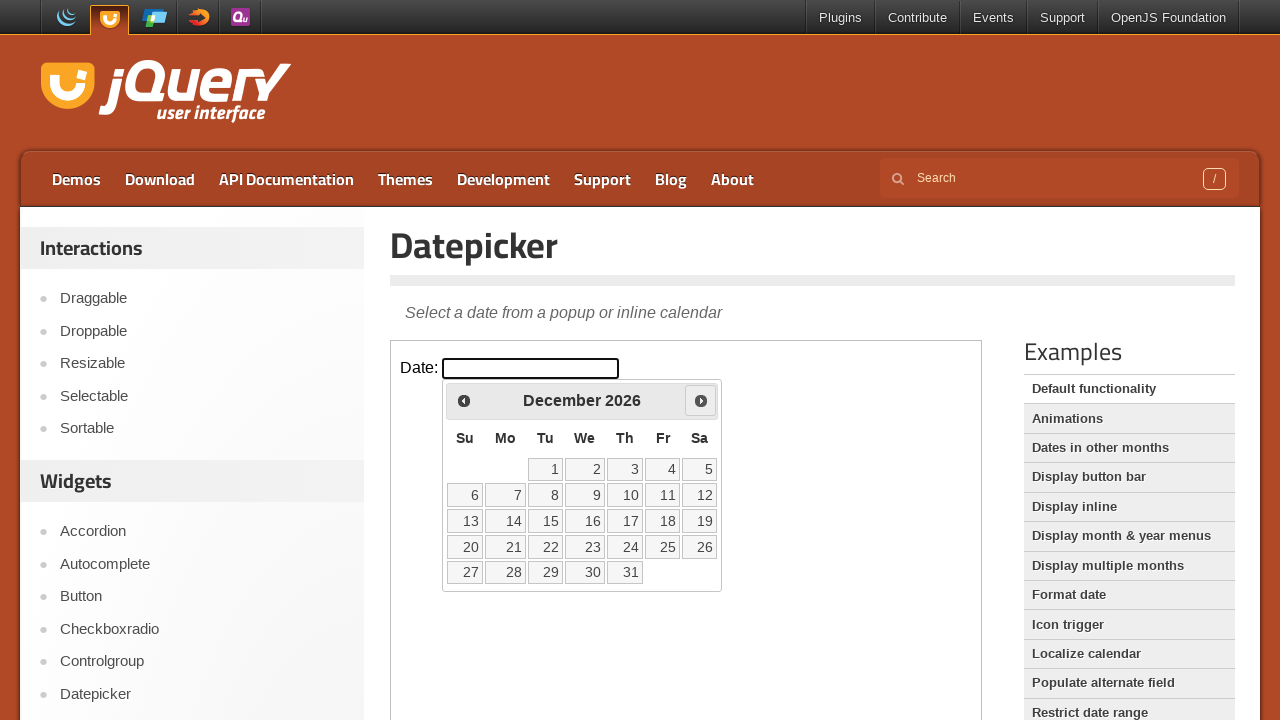

Clicked next month button to navigate forward to December 2026 at (701, 400) on iframe.demo-frame >> internal:control=enter-frame >> #ui-datepicker-div > div > 
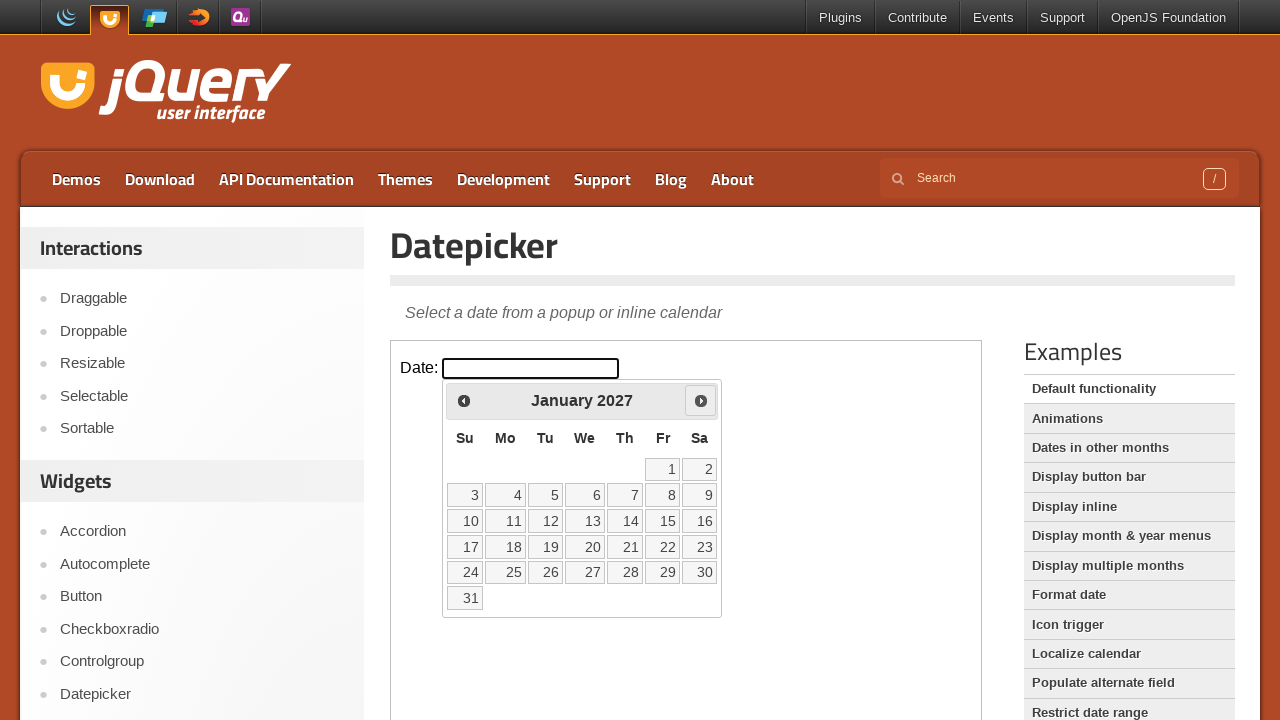

Waited 100ms for month navigation
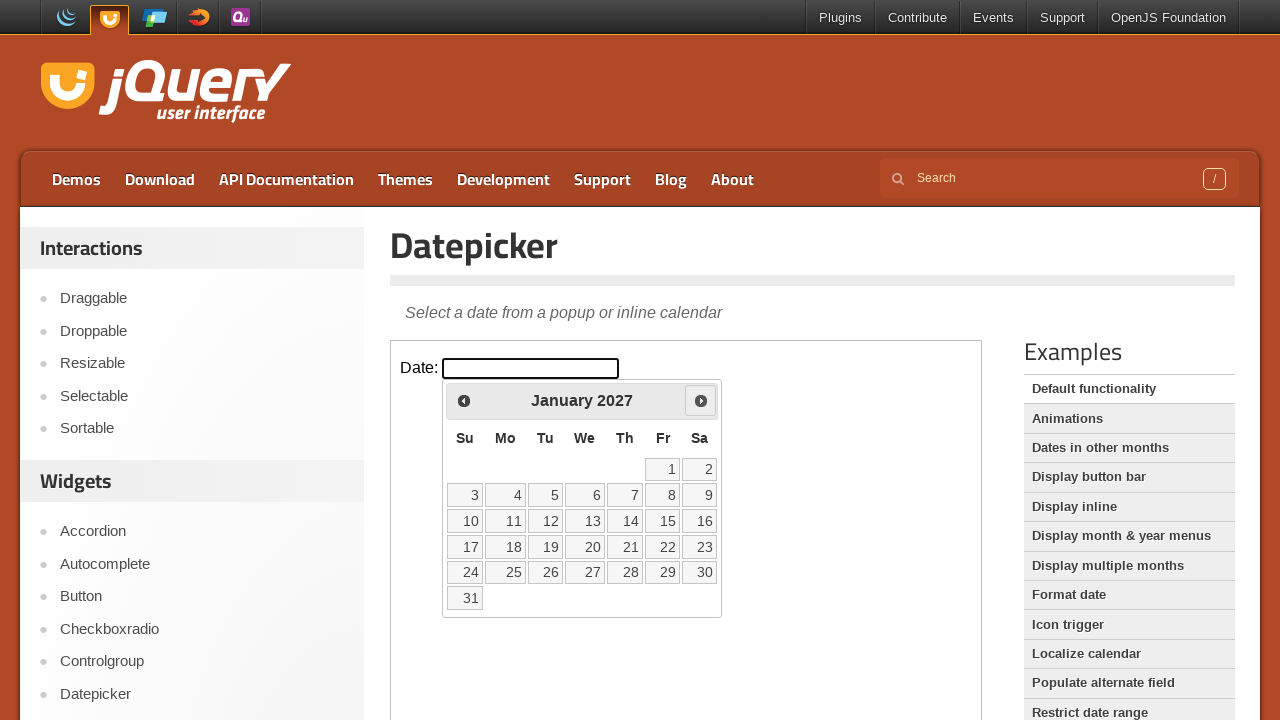

Clicked next month button to navigate forward to January 2027 at (701, 400) on iframe.demo-frame >> internal:control=enter-frame >> #ui-datepicker-div > div > 
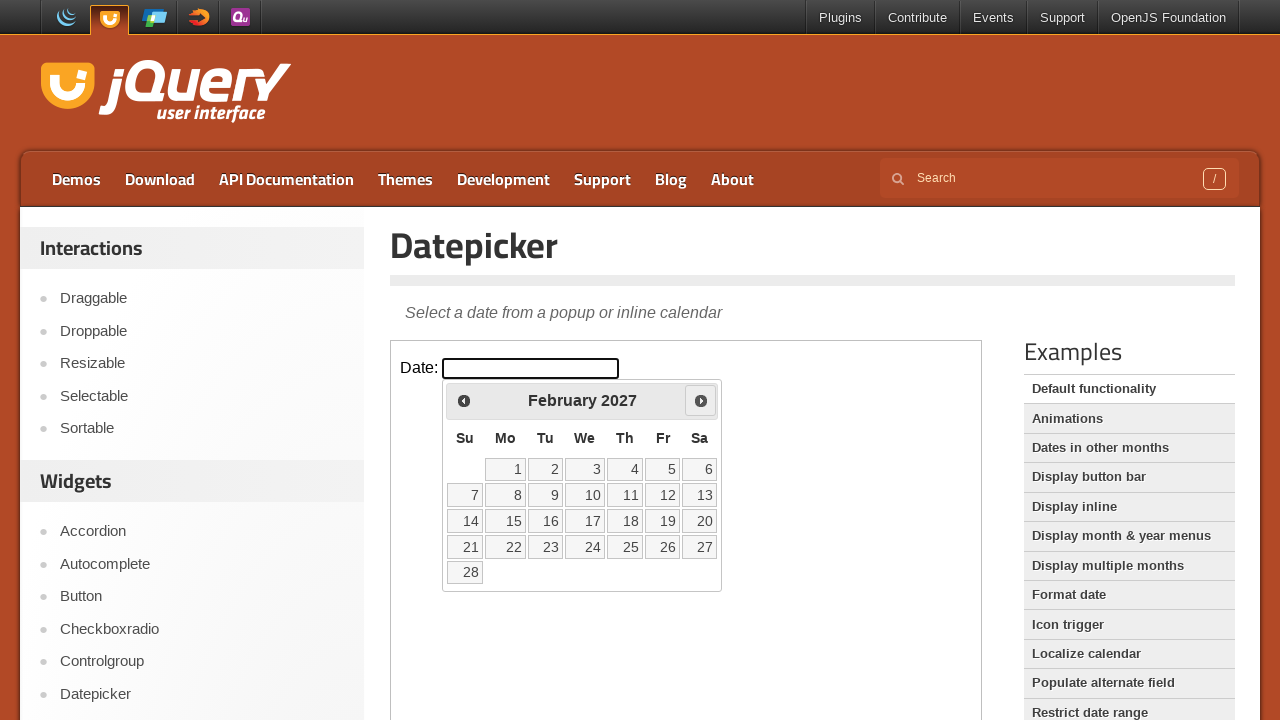

Waited 100ms for month navigation
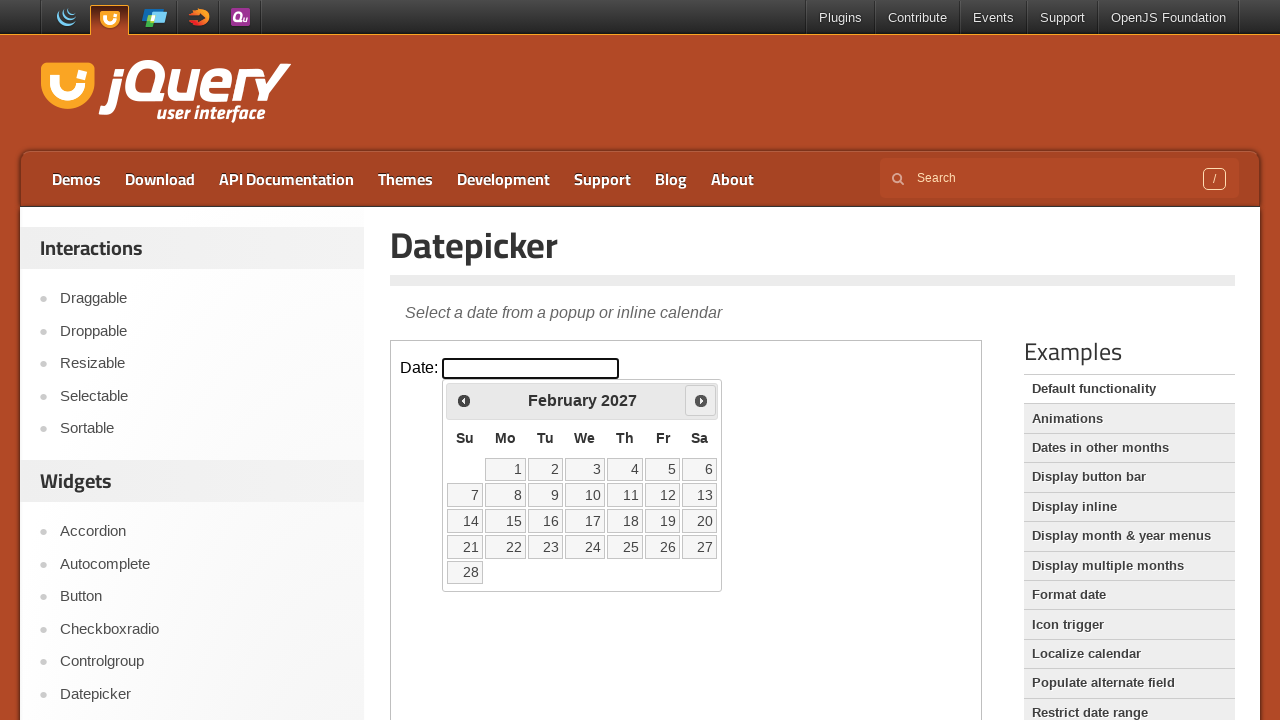

Clicked next month button to navigate forward to February 2027 at (701, 400) on iframe.demo-frame >> internal:control=enter-frame >> #ui-datepicker-div > div > 
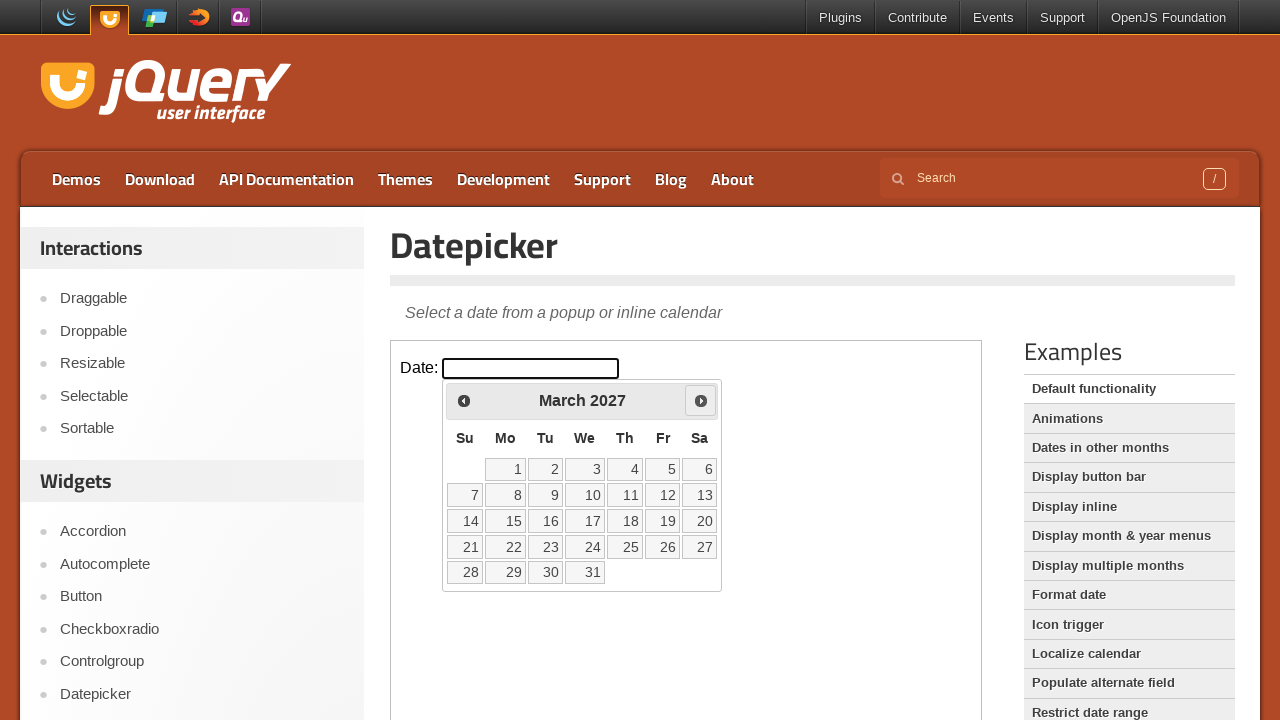

Waited 100ms for month navigation
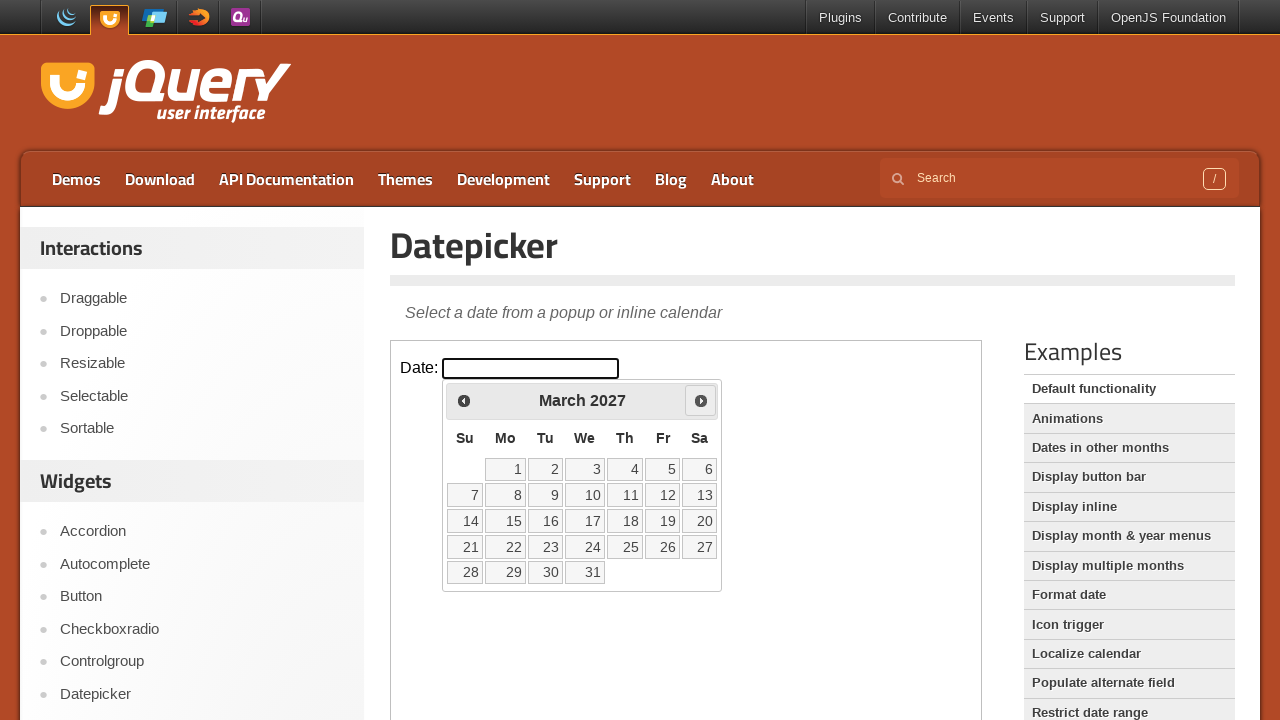

Clicked next month button to navigate forward to March 2027 at (701, 400) on iframe.demo-frame >> internal:control=enter-frame >> #ui-datepicker-div > div > 
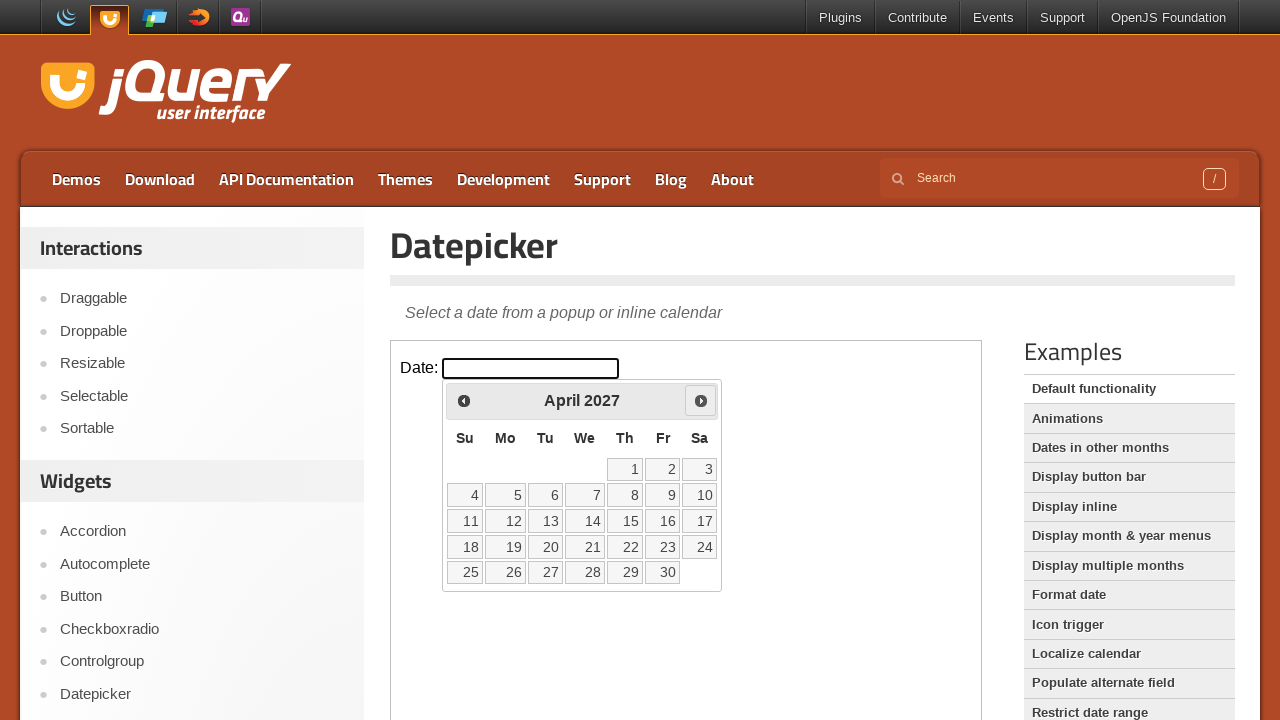

Waited 100ms for month navigation
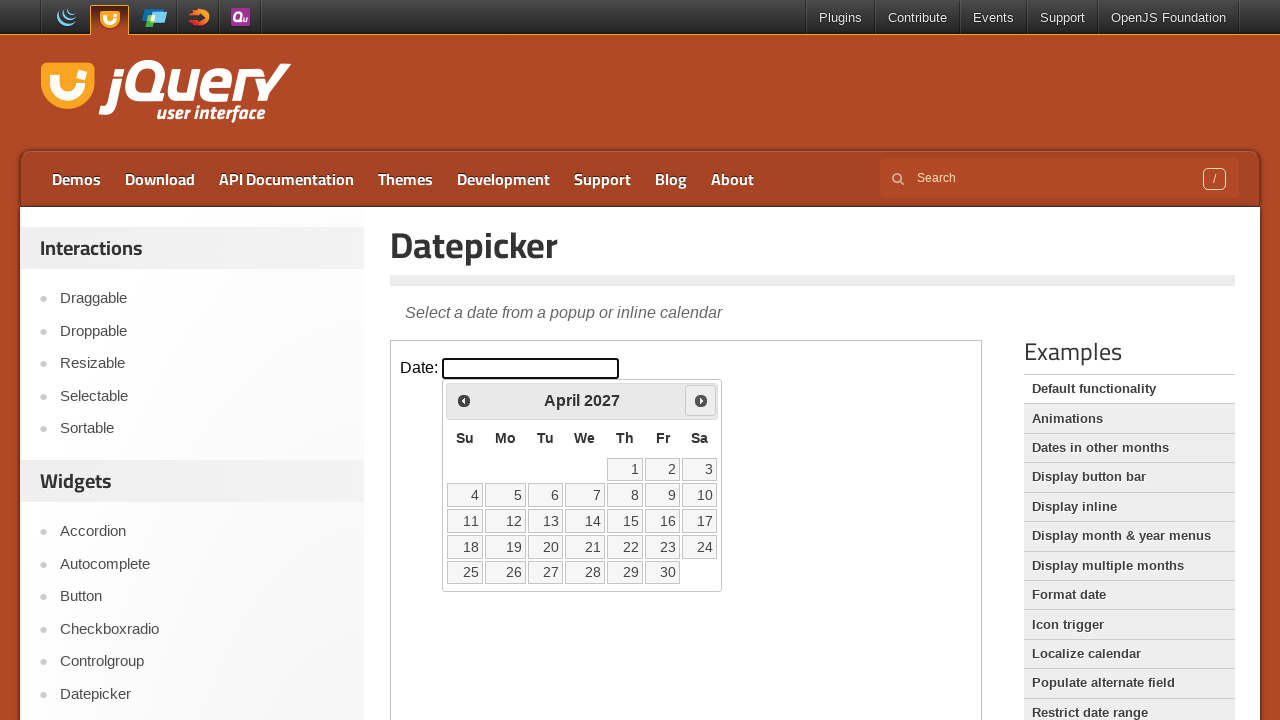

Clicked next month button to navigate forward to April 2027 at (701, 400) on iframe.demo-frame >> internal:control=enter-frame >> #ui-datepicker-div > div > 
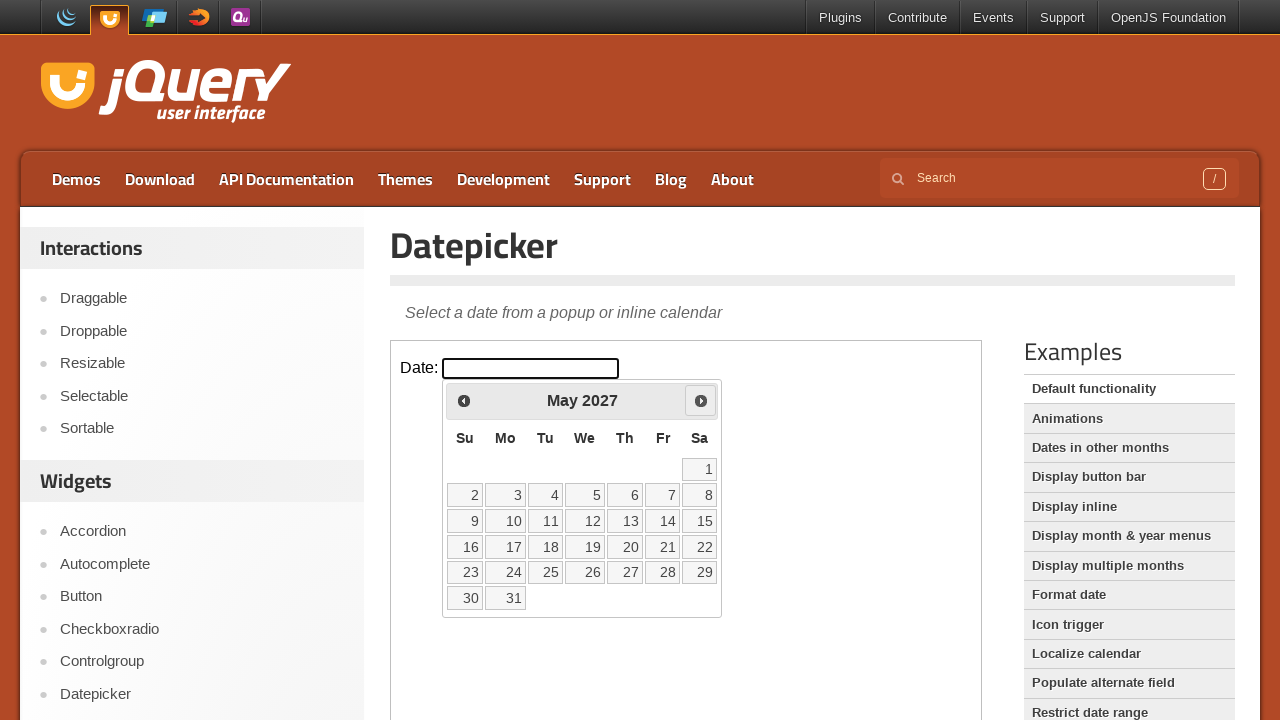

Waited 100ms for month navigation
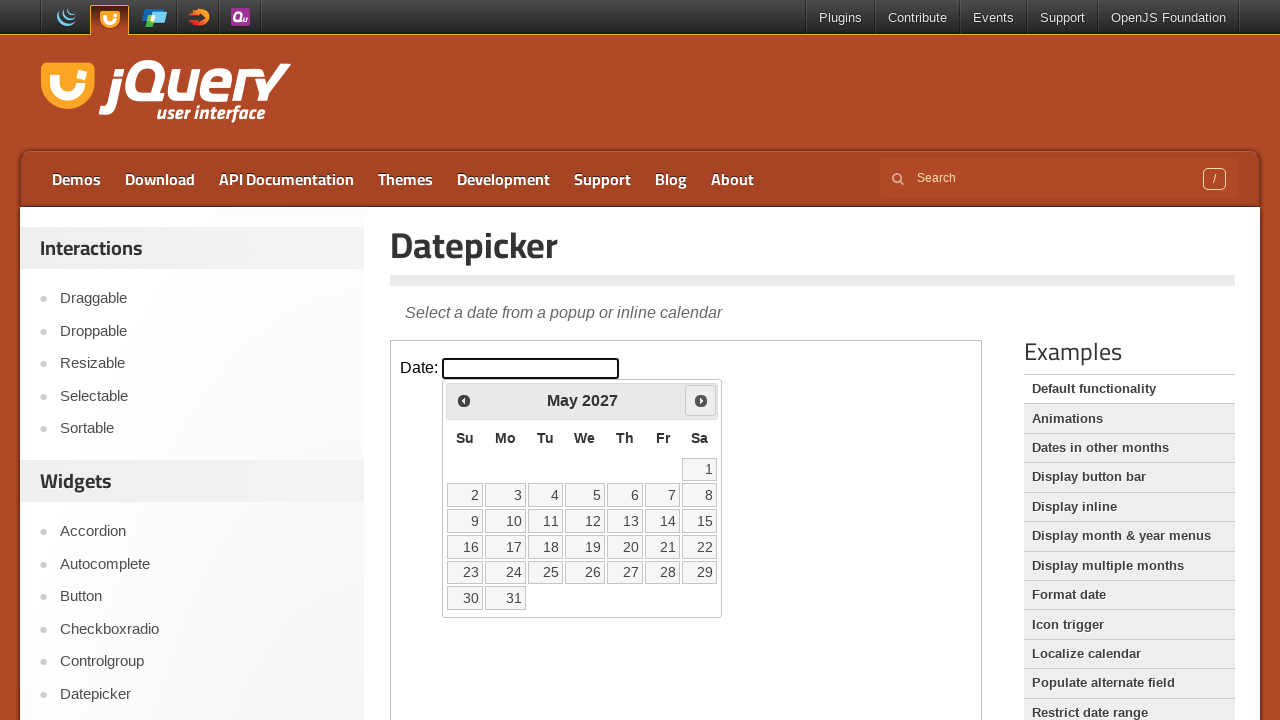

Clicked next month button to navigate forward to May 2027 at (701, 400) on iframe.demo-frame >> internal:control=enter-frame >> #ui-datepicker-div > div > 
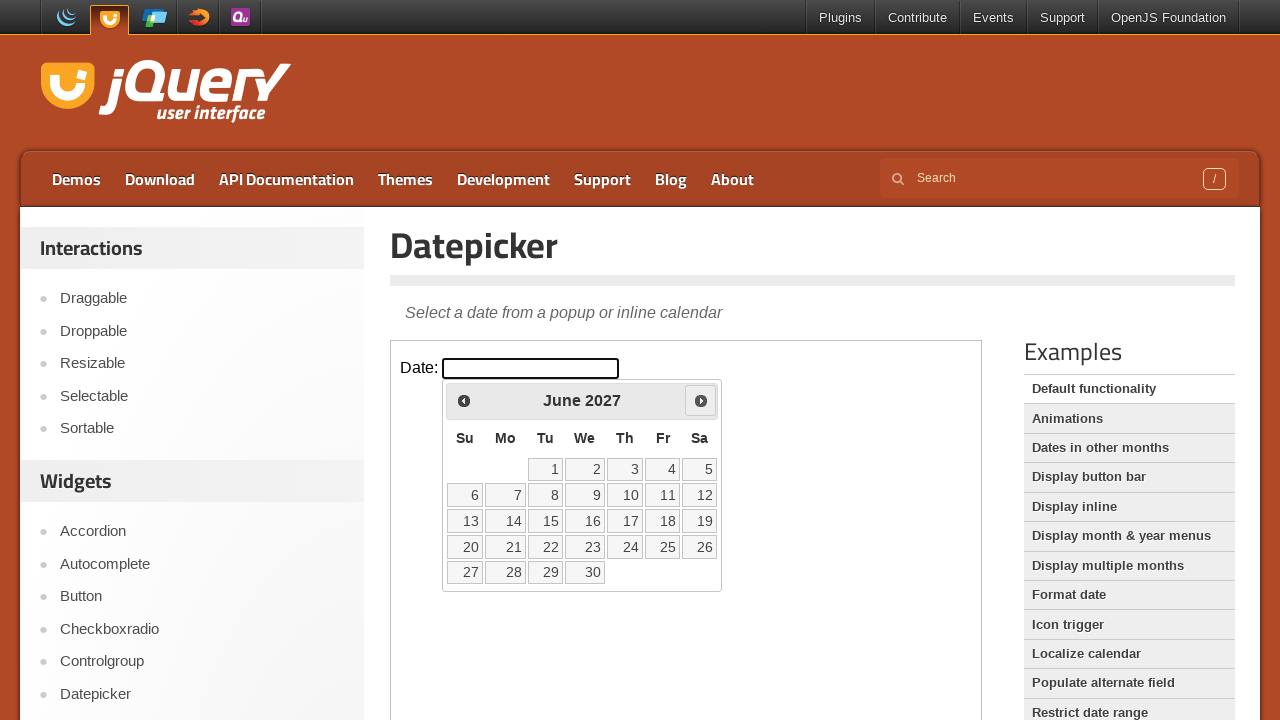

Waited 100ms for month navigation
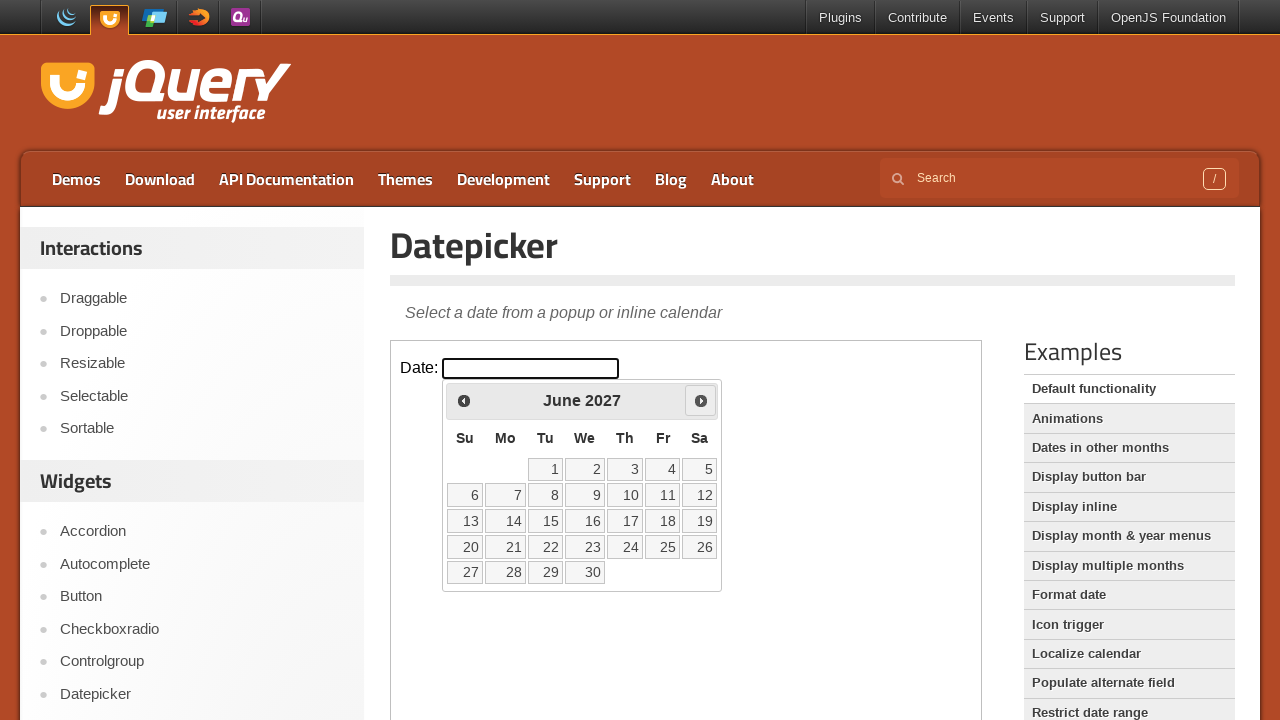

Clicked next month button to navigate forward to June 2027 at (701, 400) on iframe.demo-frame >> internal:control=enter-frame >> #ui-datepicker-div > div > 
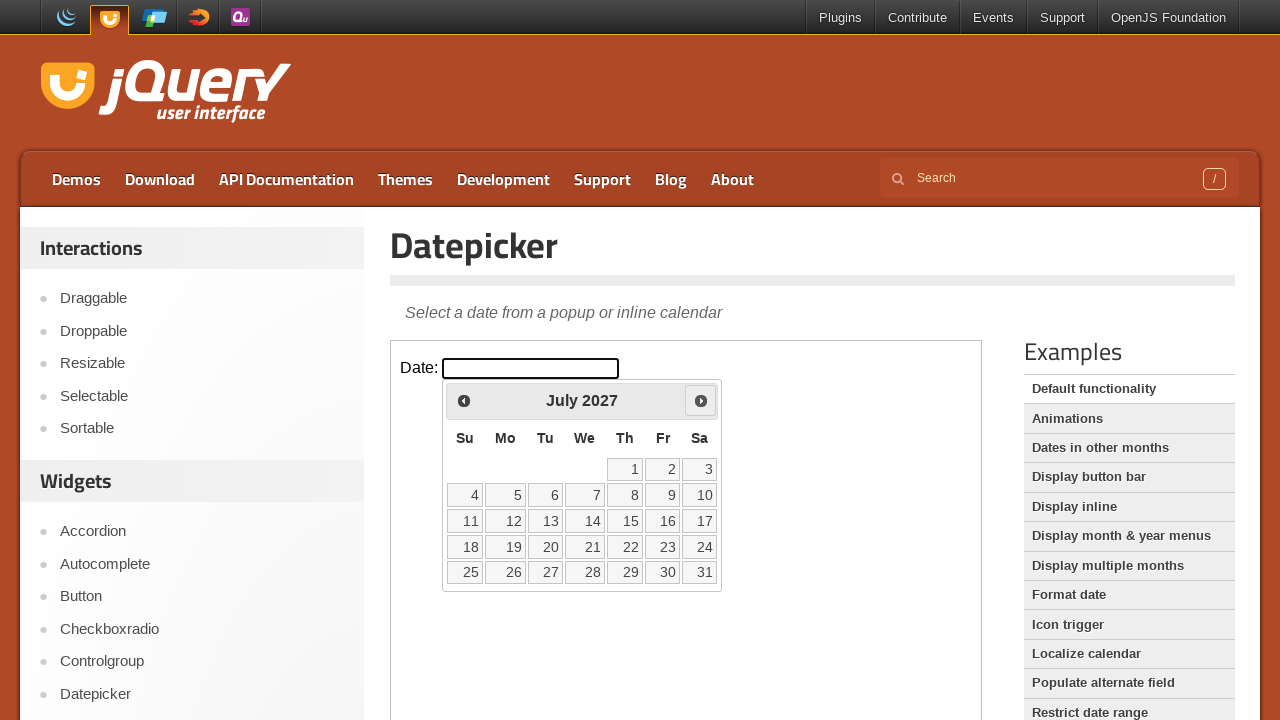

Waited 100ms for month navigation
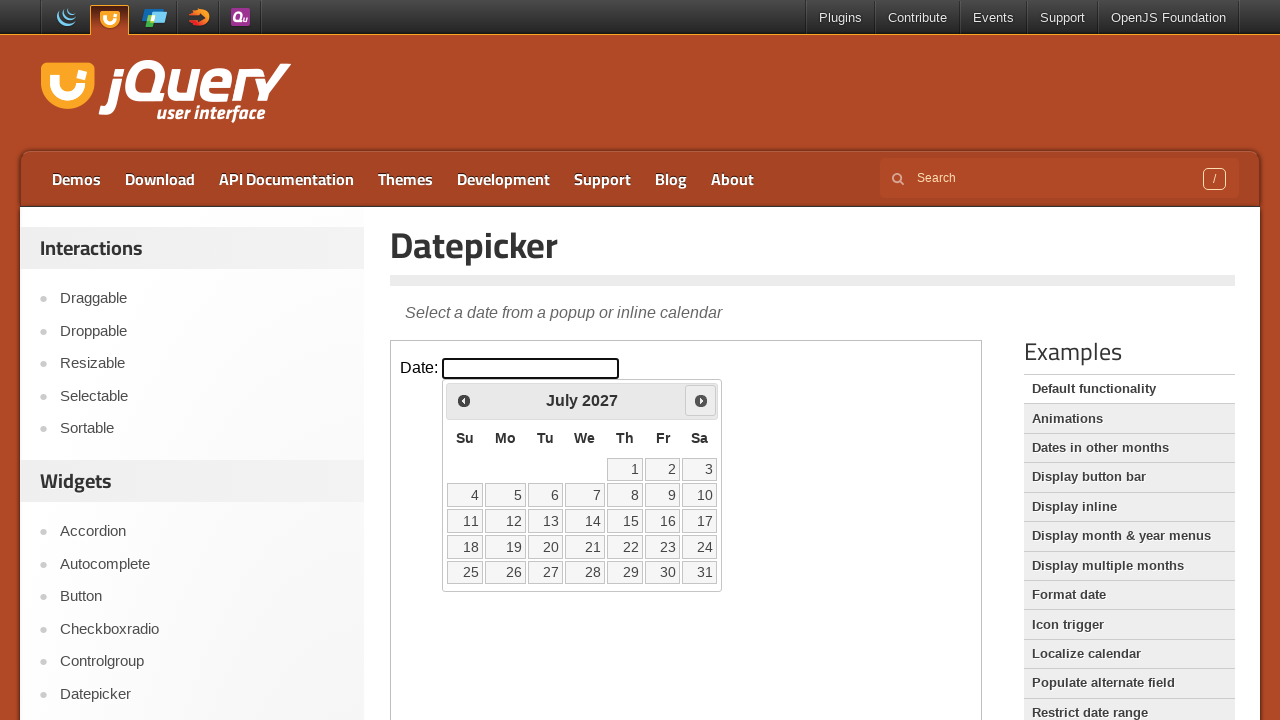

Clicked next month button to navigate forward to July 2027 at (701, 400) on iframe.demo-frame >> internal:control=enter-frame >> #ui-datepicker-div > div > 
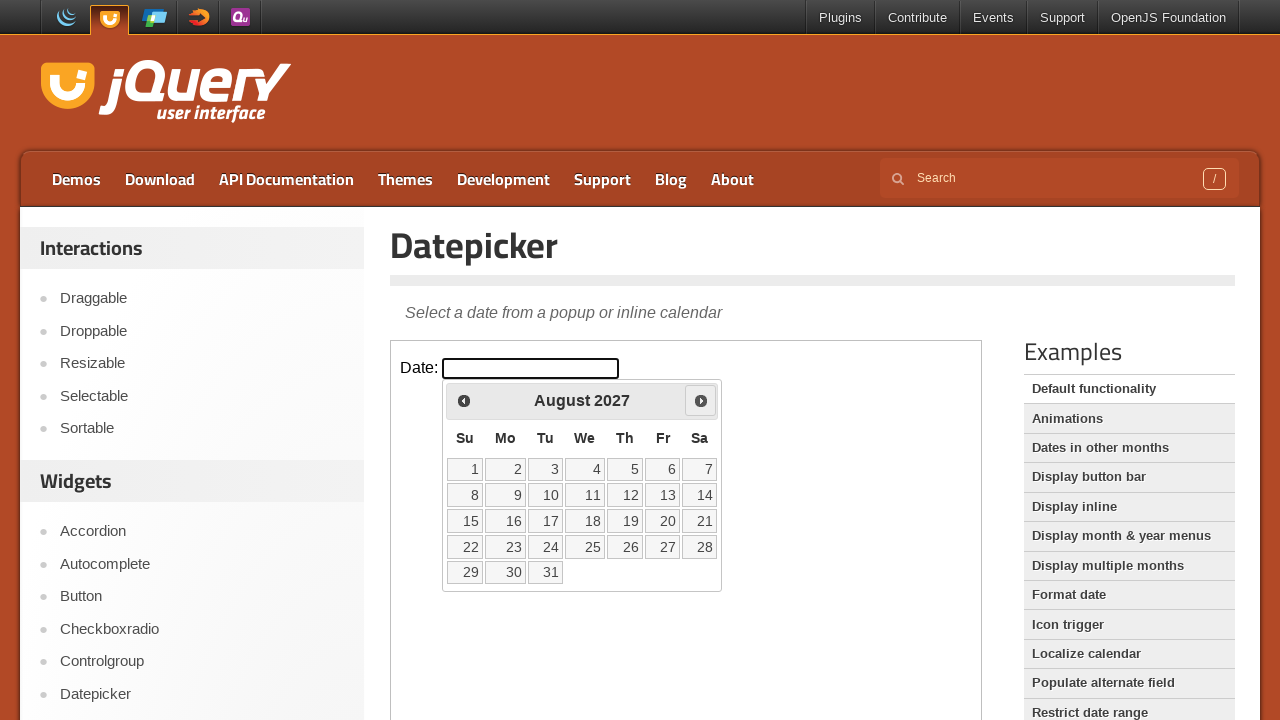

Waited 100ms for month navigation
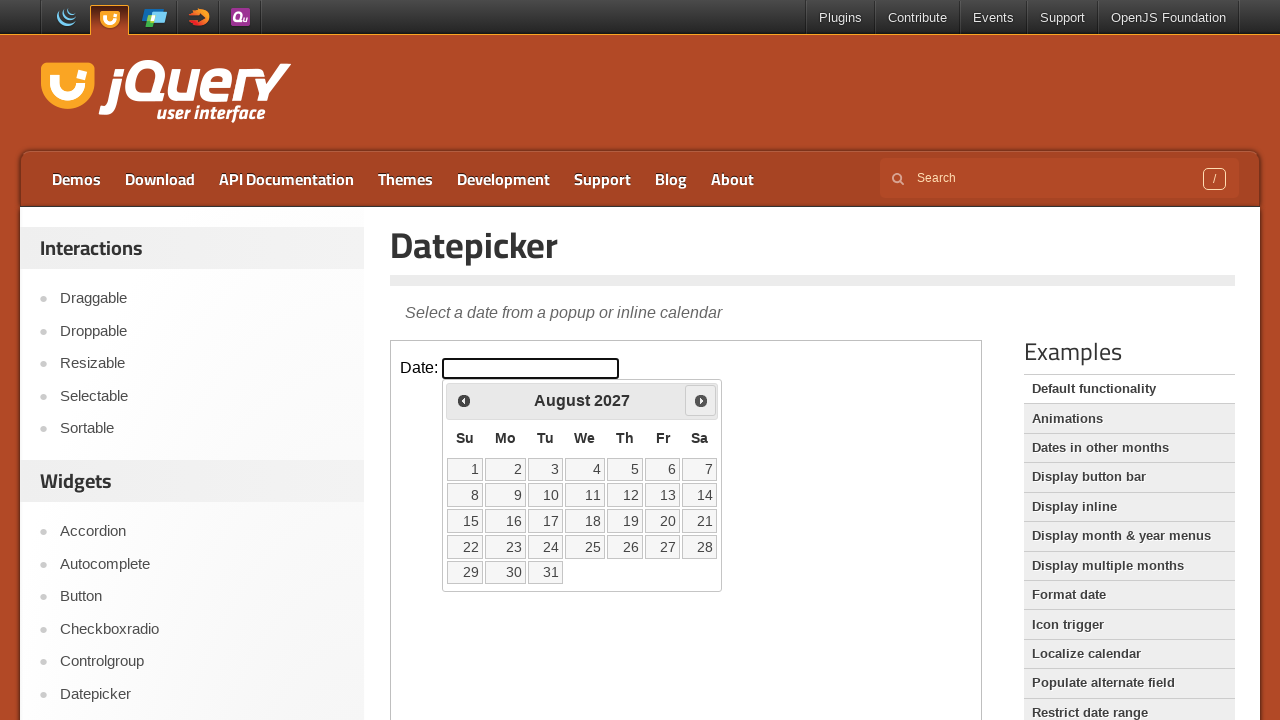

Clicked next month button to navigate forward to August 2027 at (701, 400) on iframe.demo-frame >> internal:control=enter-frame >> #ui-datepicker-div > div > 
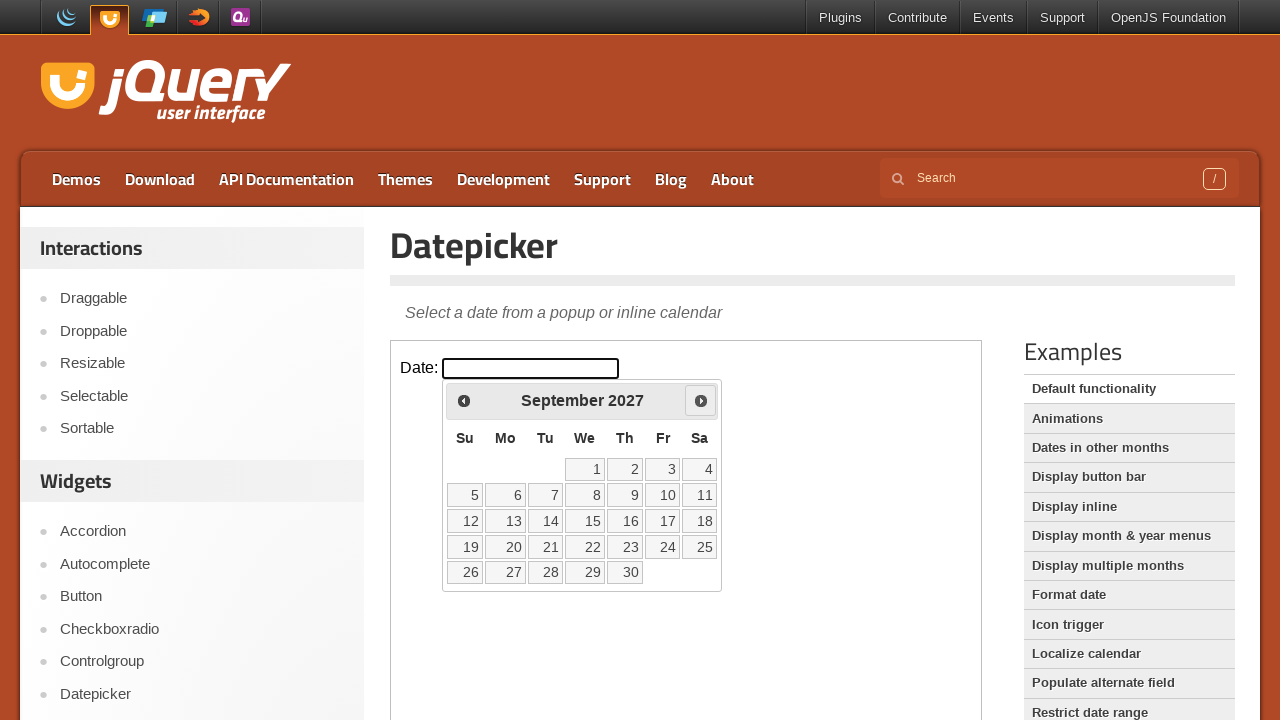

Waited 100ms for month navigation
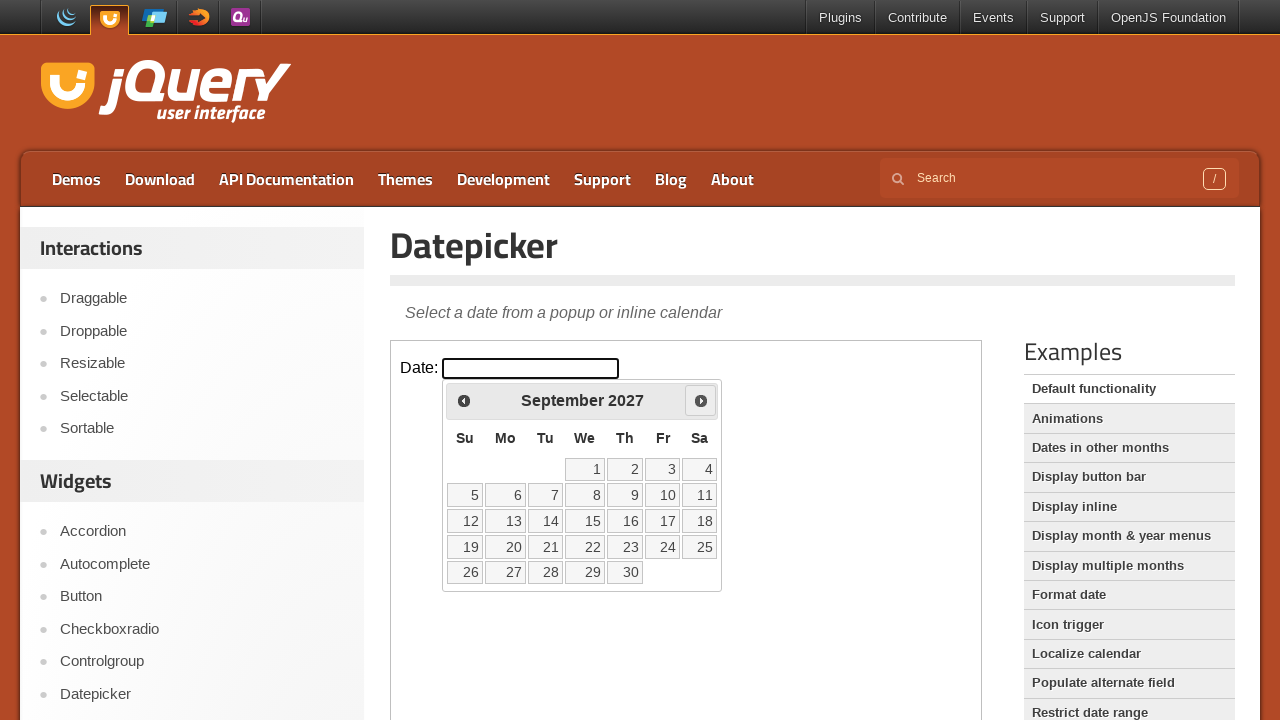

Clicked next month button to navigate forward to September 2027 at (701, 400) on iframe.demo-frame >> internal:control=enter-frame >> #ui-datepicker-div > div > 
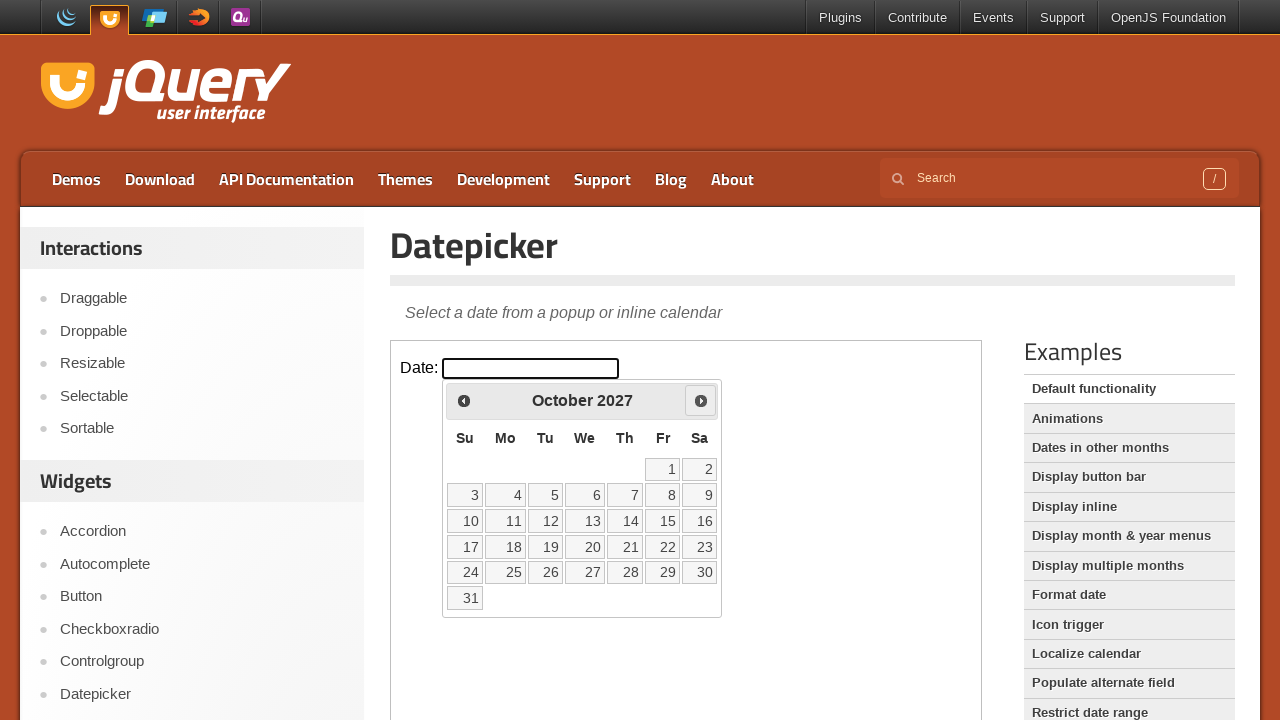

Waited 100ms for month navigation
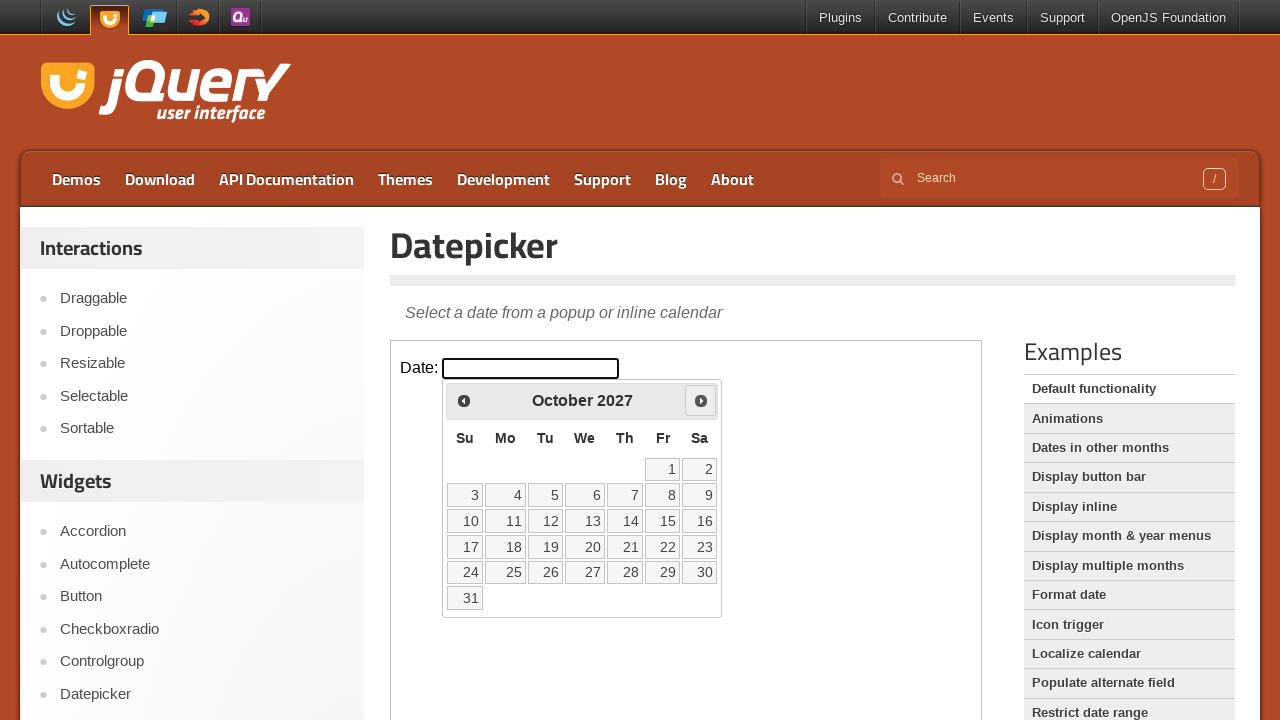

Clicked next month button to navigate forward to October 2027 at (701, 400) on iframe.demo-frame >> internal:control=enter-frame >> #ui-datepicker-div > div > 
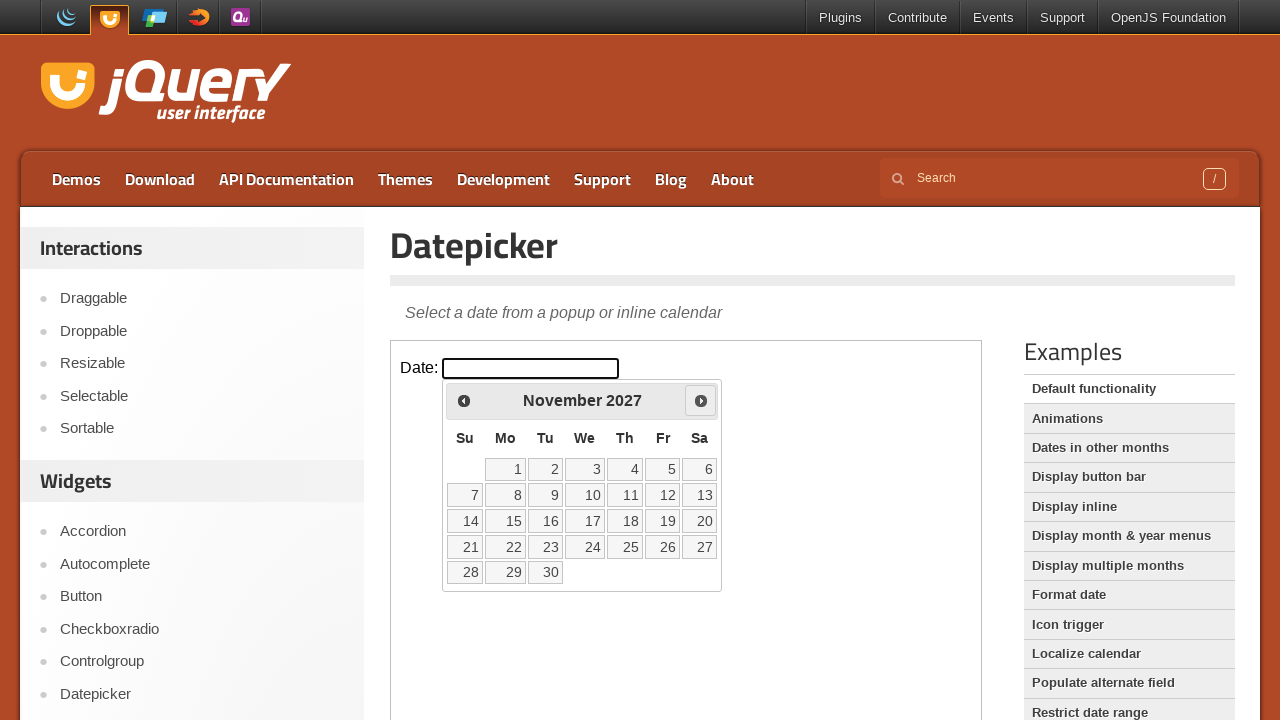

Waited 100ms for month navigation
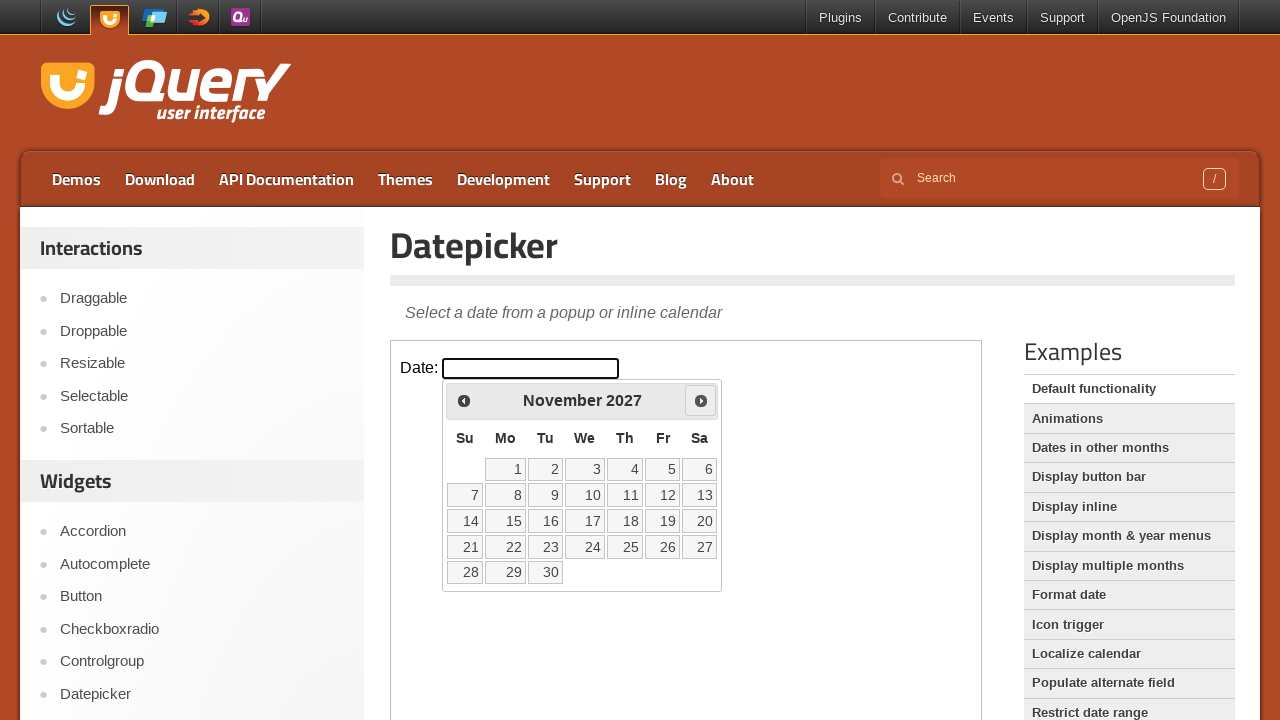

Clicked next month button to navigate forward to November 2027 at (701, 400) on iframe.demo-frame >> internal:control=enter-frame >> #ui-datepicker-div > div > 
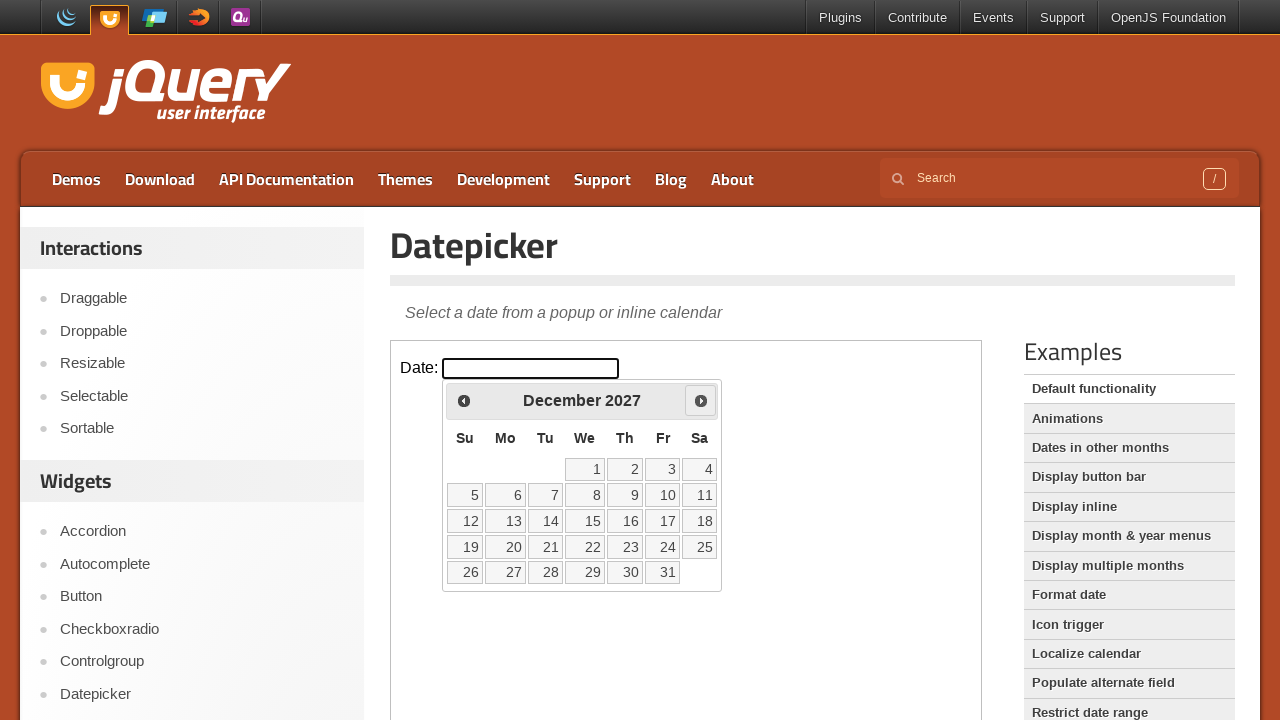

Waited 100ms for month navigation
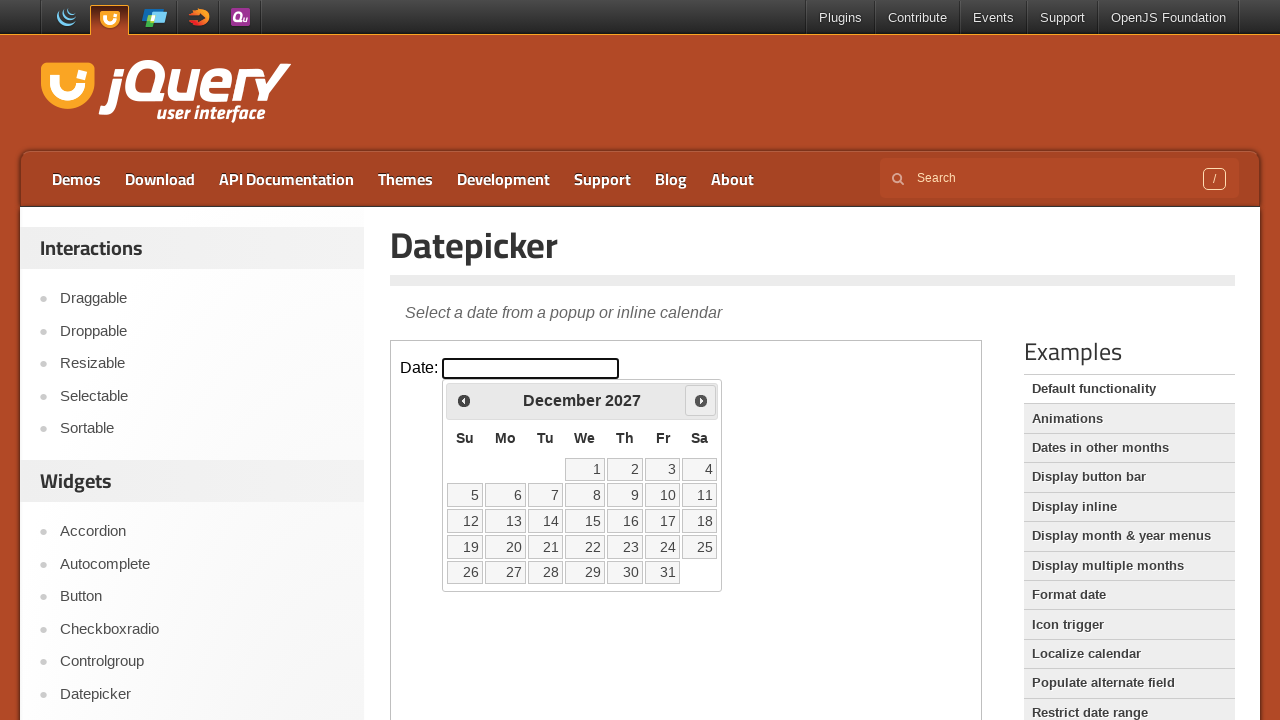

Clicked next month button to navigate forward to December 2027 at (701, 400) on iframe.demo-frame >> internal:control=enter-frame >> #ui-datepicker-div > div > 
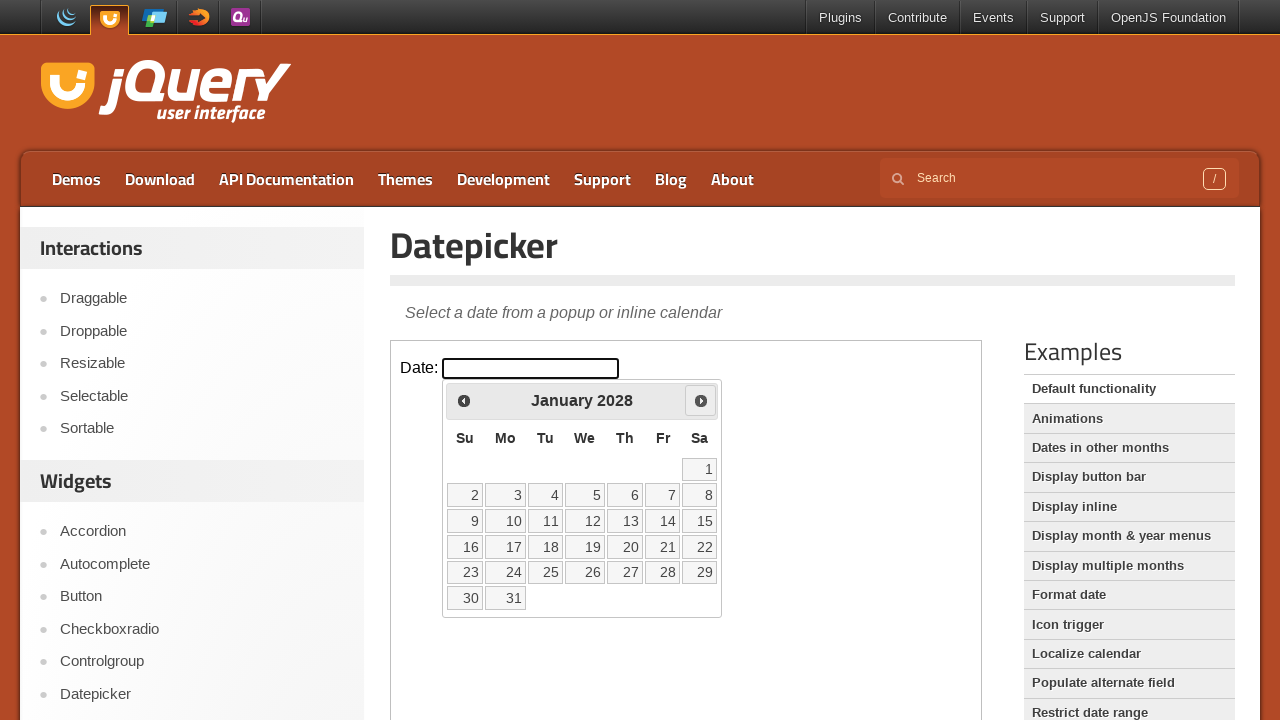

Waited 100ms for month navigation
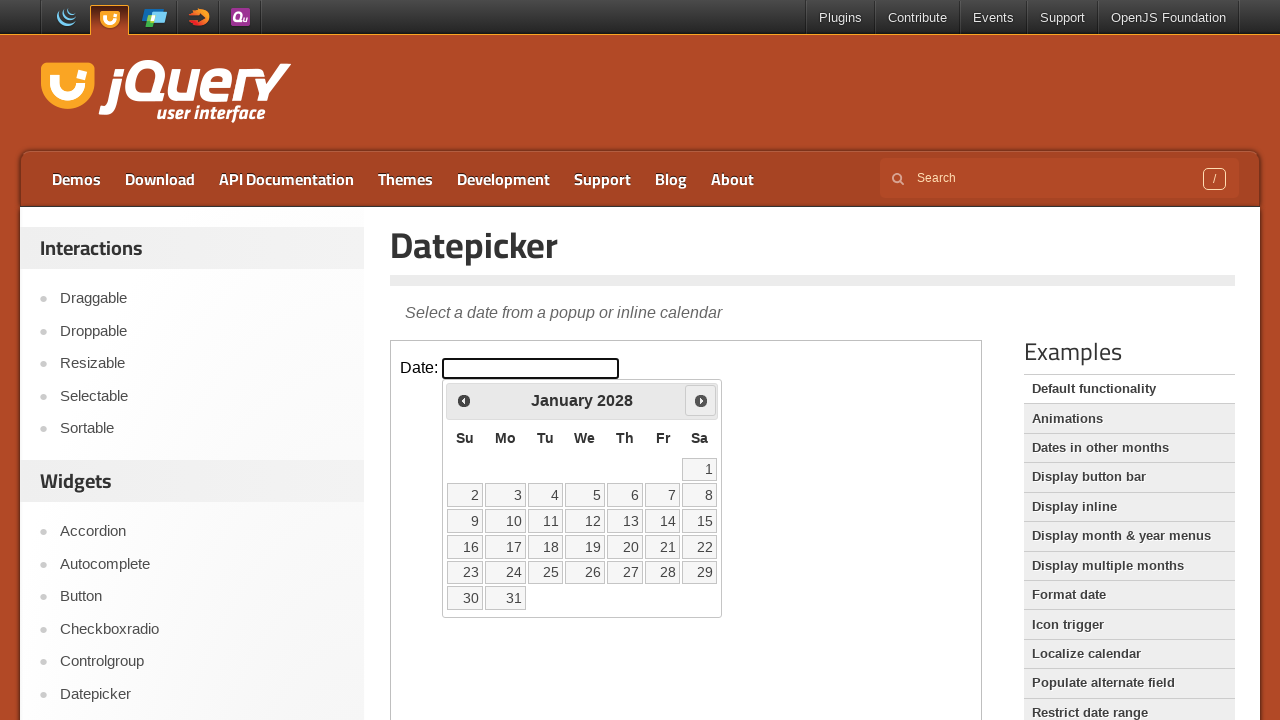

Clicked next month button to navigate forward to January 2028 at (701, 400) on iframe.demo-frame >> internal:control=enter-frame >> #ui-datepicker-div > div > 
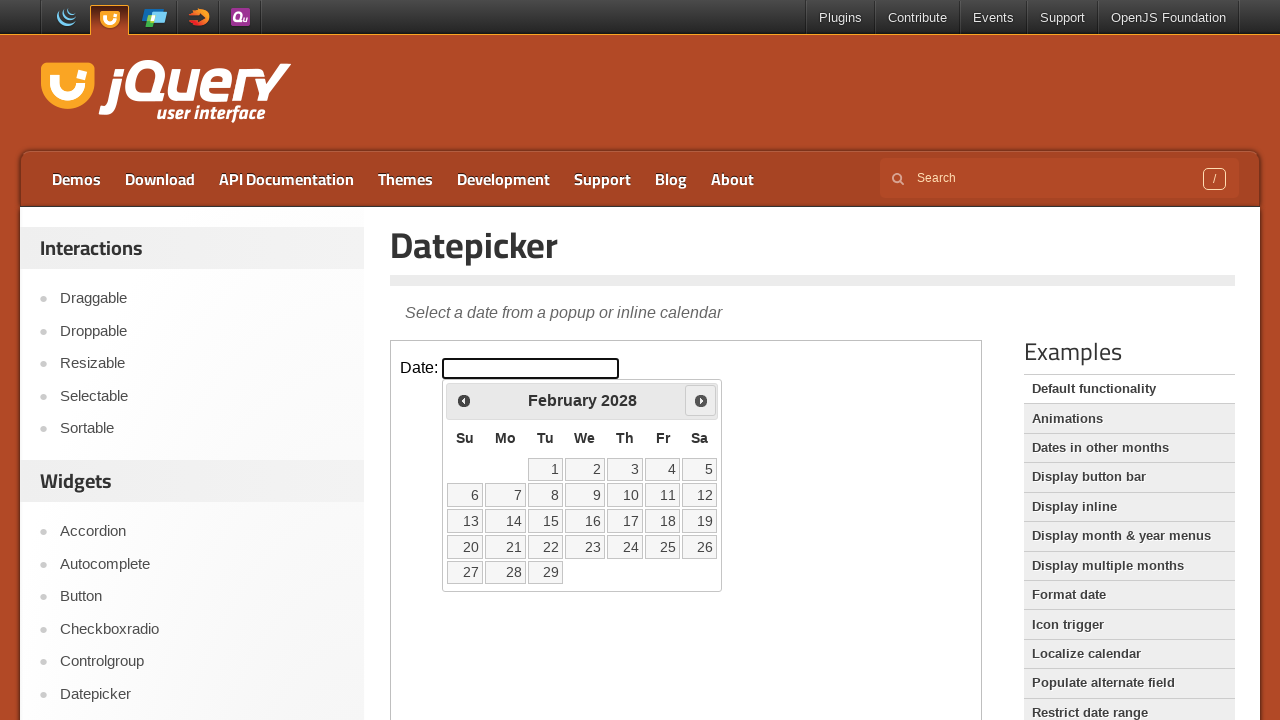

Waited 100ms for month navigation
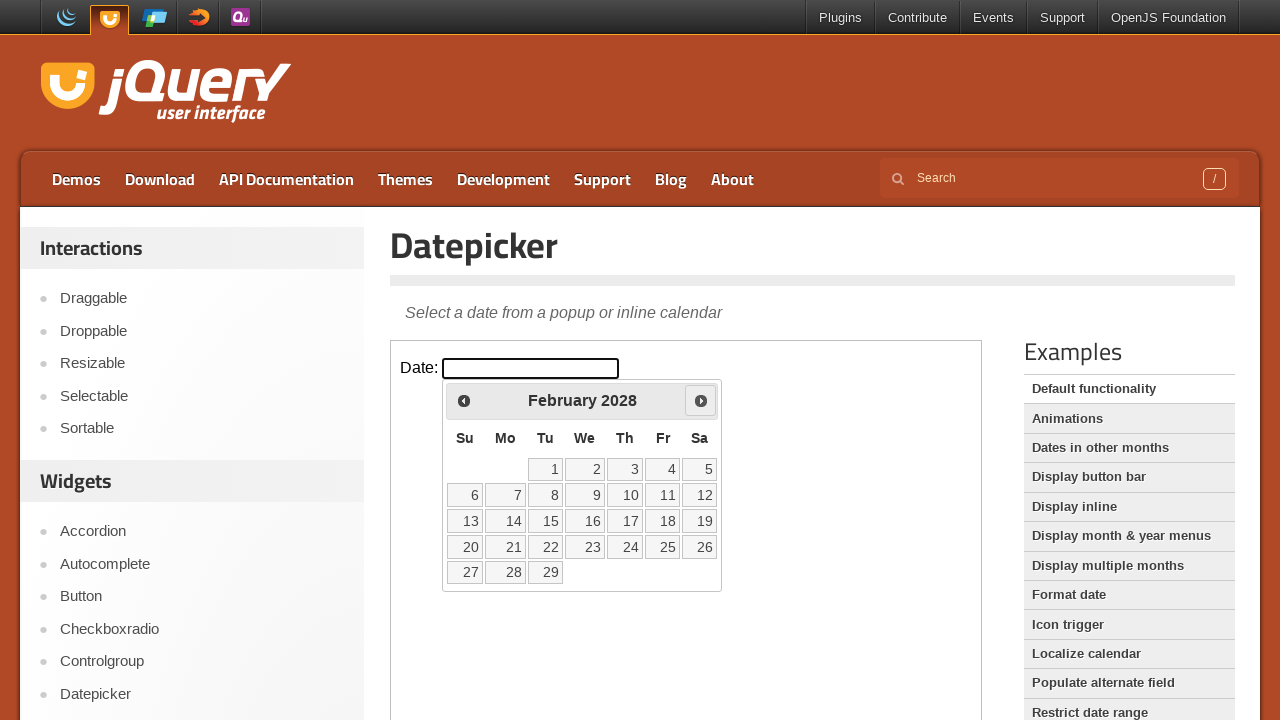

Clicked next month button to navigate forward to February 2028 at (701, 400) on iframe.demo-frame >> internal:control=enter-frame >> #ui-datepicker-div > div > 
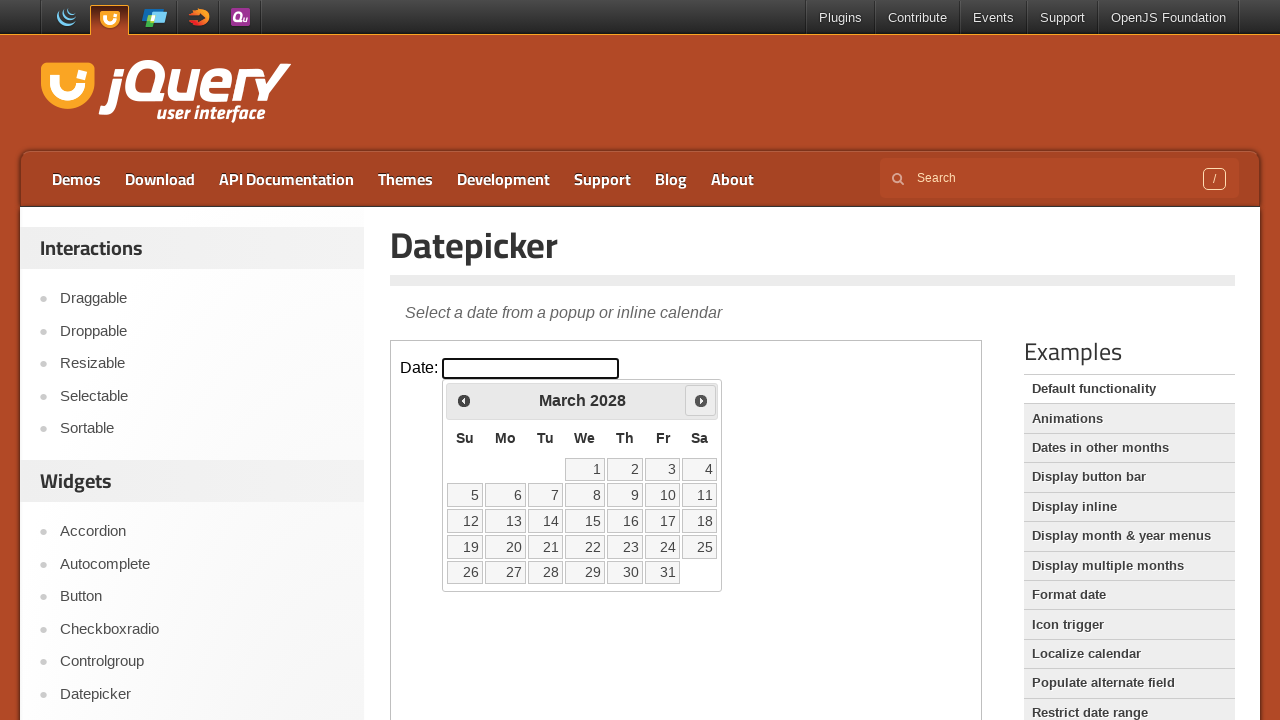

Waited 100ms for month navigation
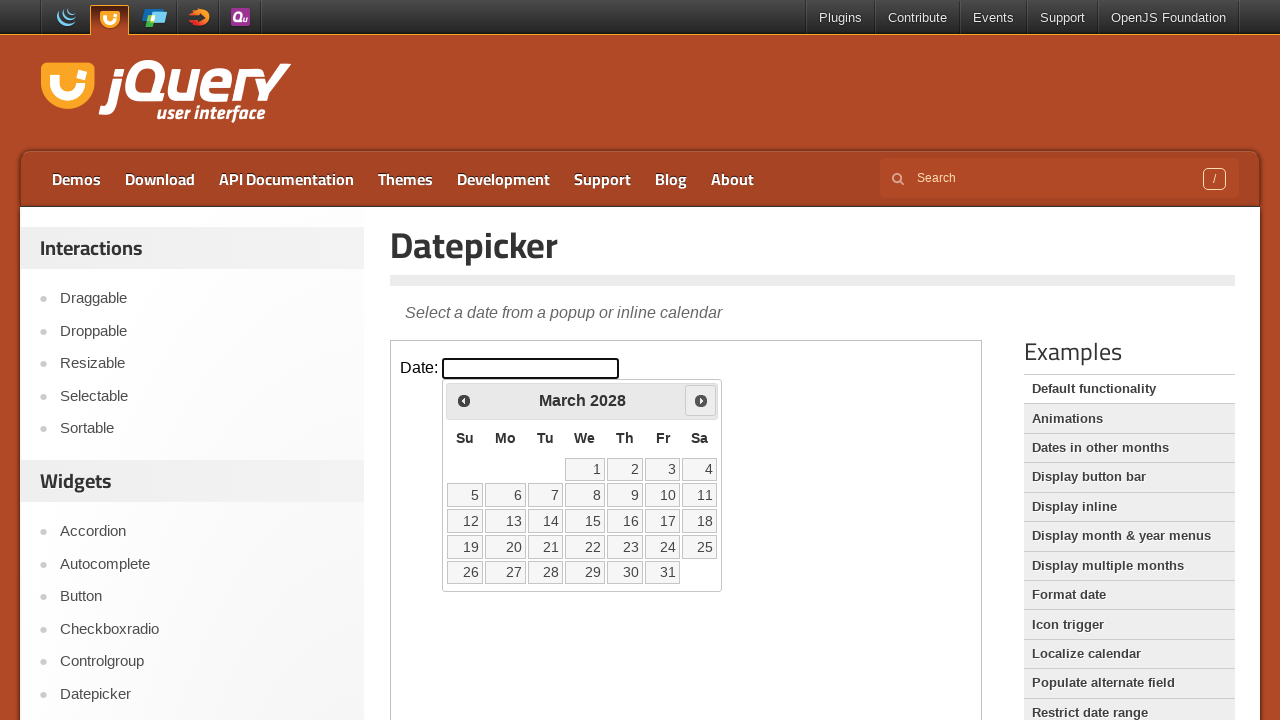

Clicked next month button to navigate forward to March 2028 at (701, 400) on iframe.demo-frame >> internal:control=enter-frame >> #ui-datepicker-div > div > 
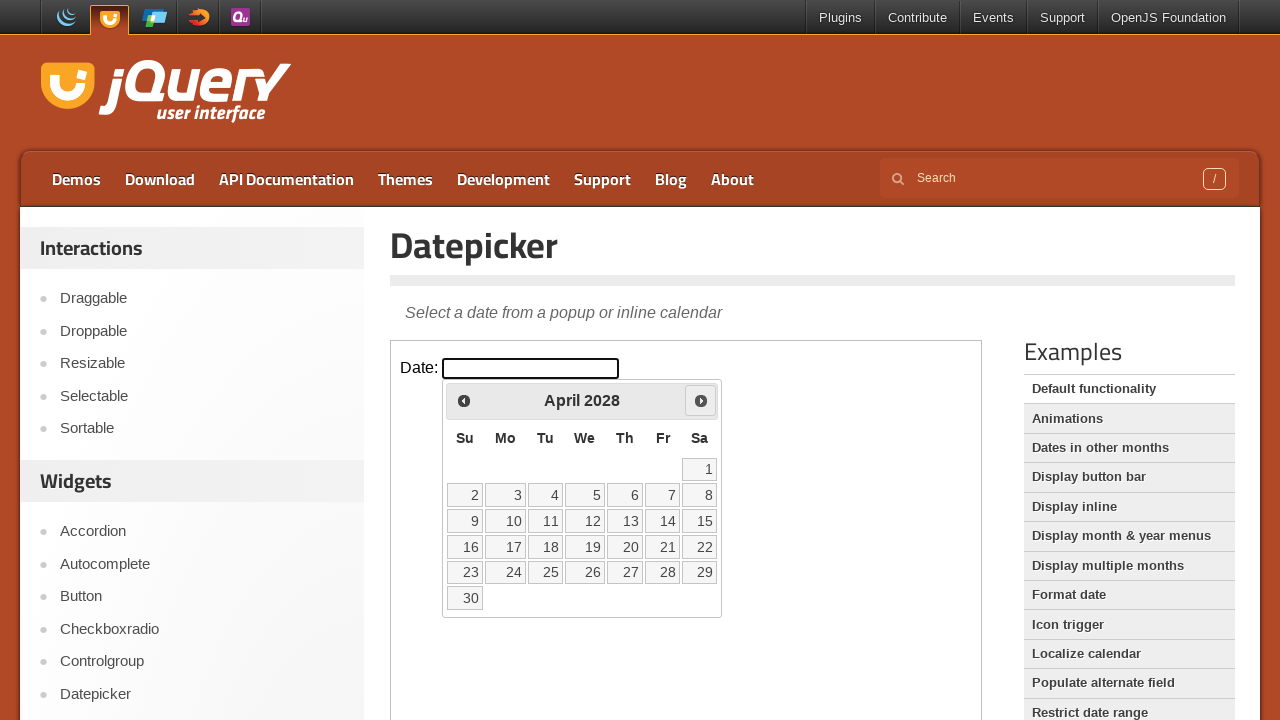

Waited 100ms for month navigation
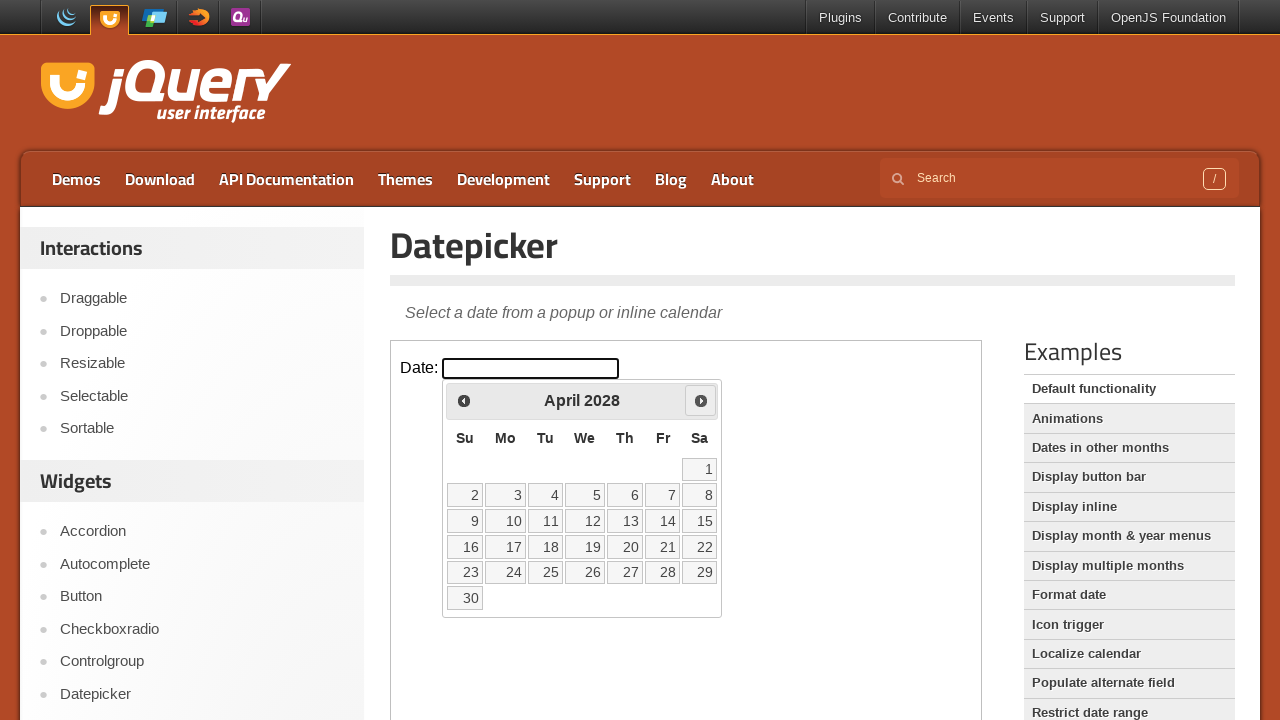

Clicked next month button to navigate forward to April 2028 at (701, 400) on iframe.demo-frame >> internal:control=enter-frame >> #ui-datepicker-div > div > 
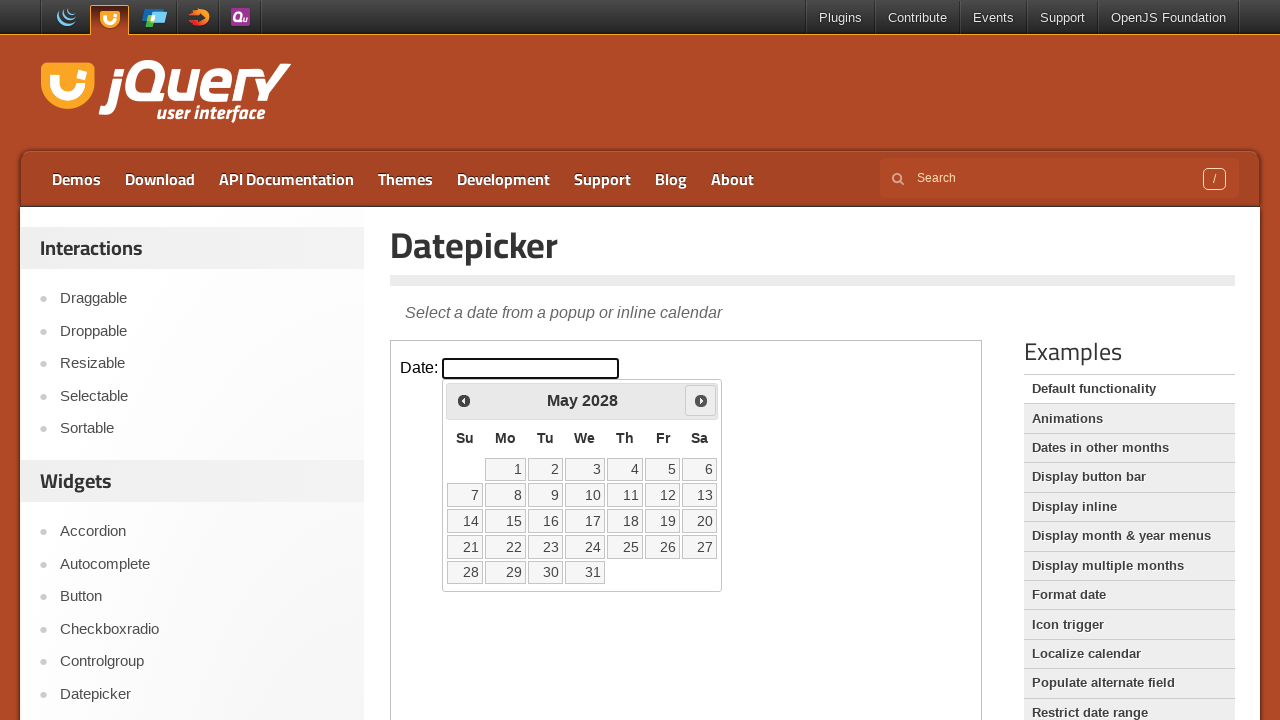

Waited 100ms for month navigation
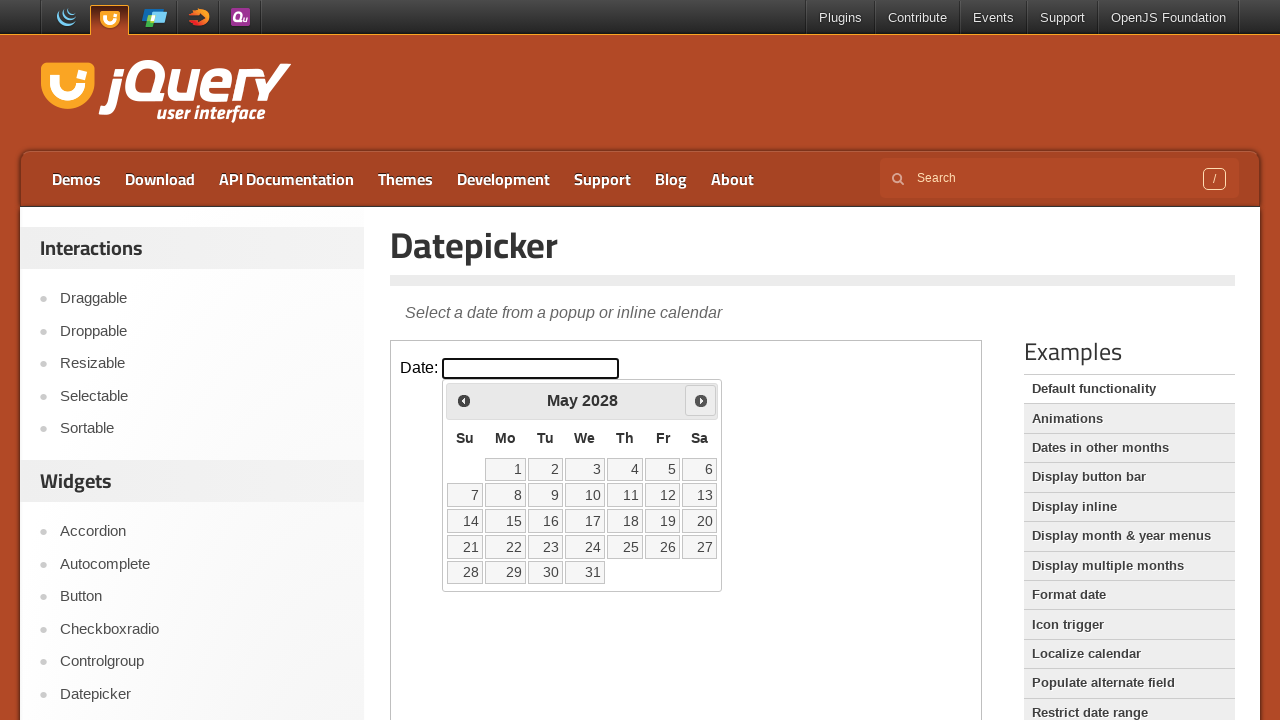

Clicked next month button to navigate forward to May 2028 at (701, 400) on iframe.demo-frame >> internal:control=enter-frame >> #ui-datepicker-div > div > 
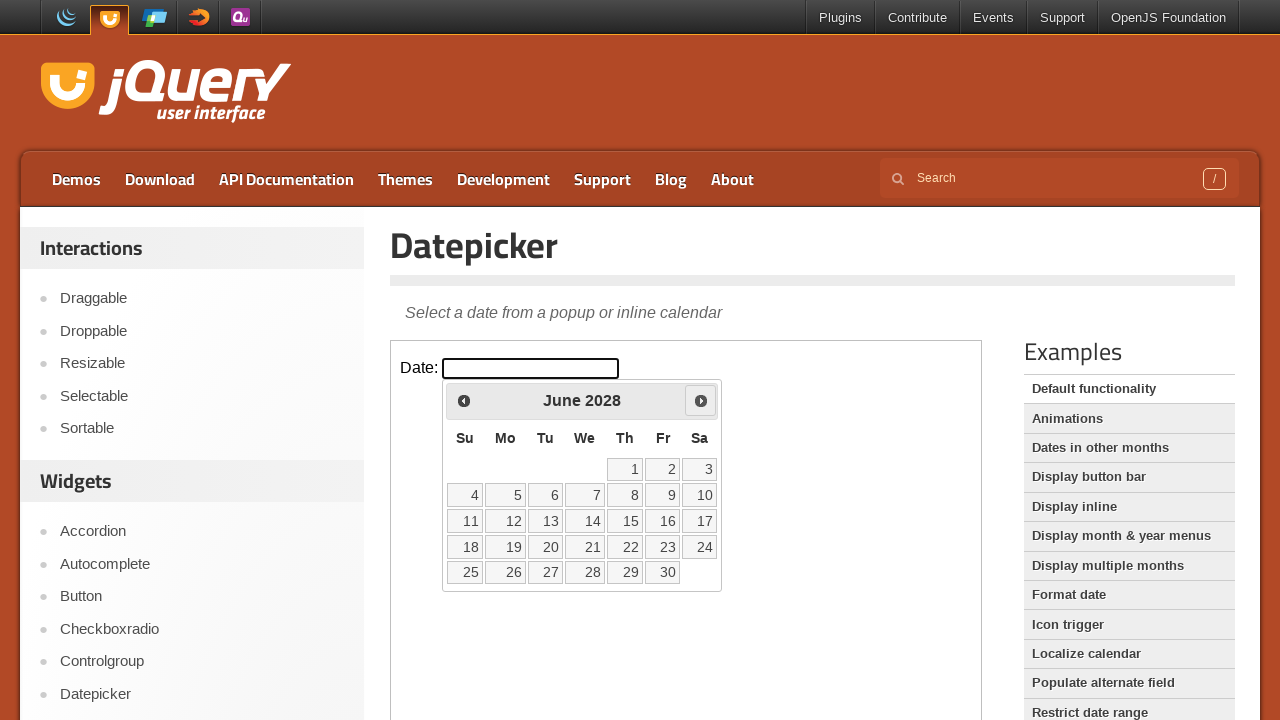

Waited 100ms for month navigation
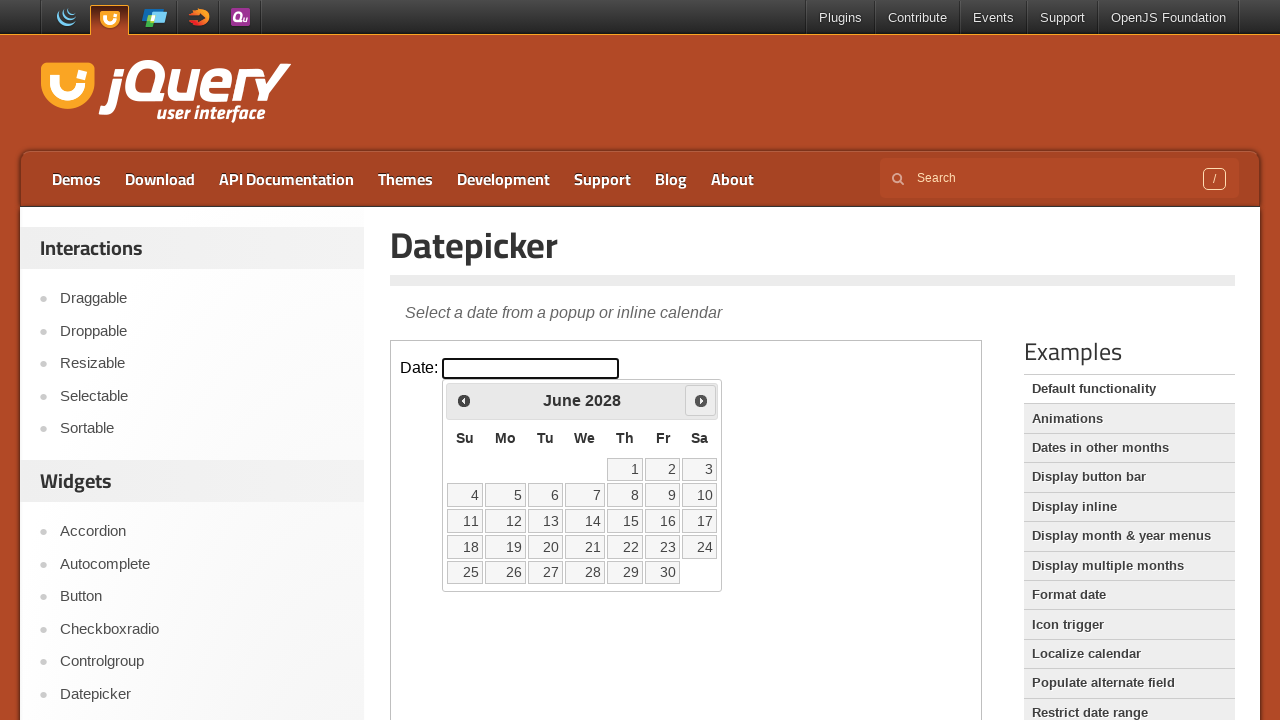

Clicked next month button to navigate forward to June 2028 at (701, 400) on iframe.demo-frame >> internal:control=enter-frame >> #ui-datepicker-div > div > 
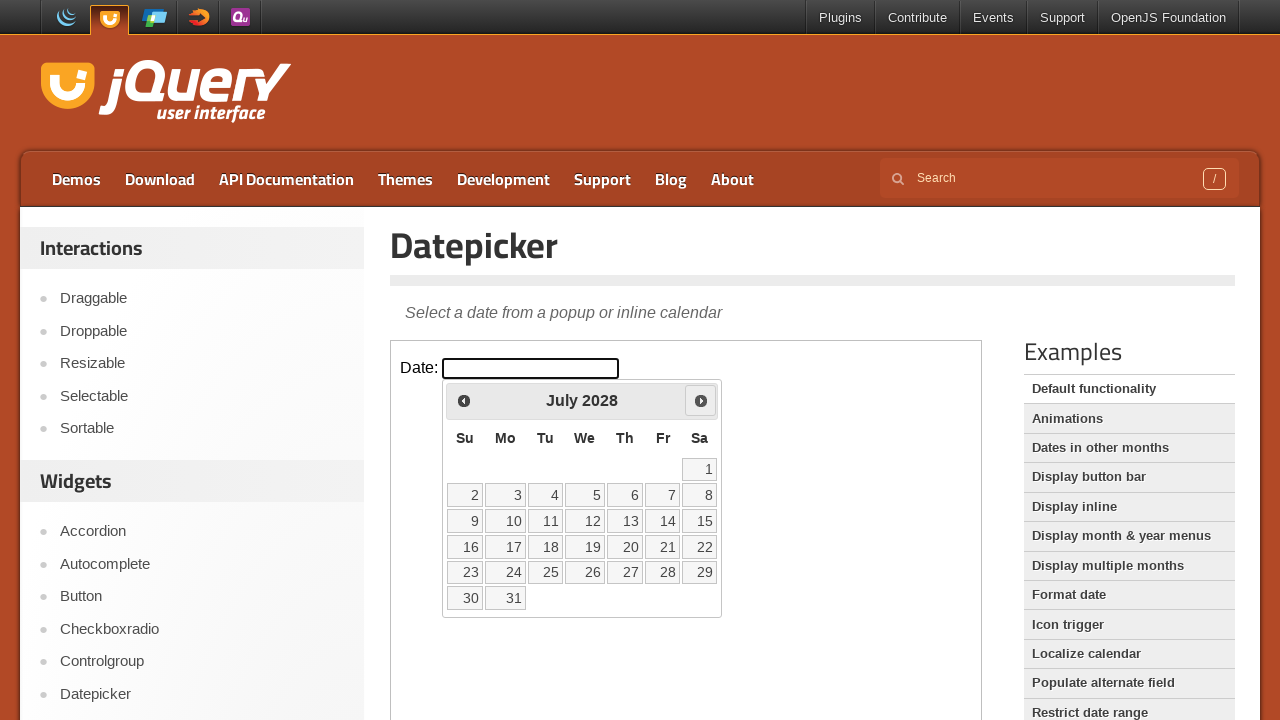

Waited 100ms for month navigation
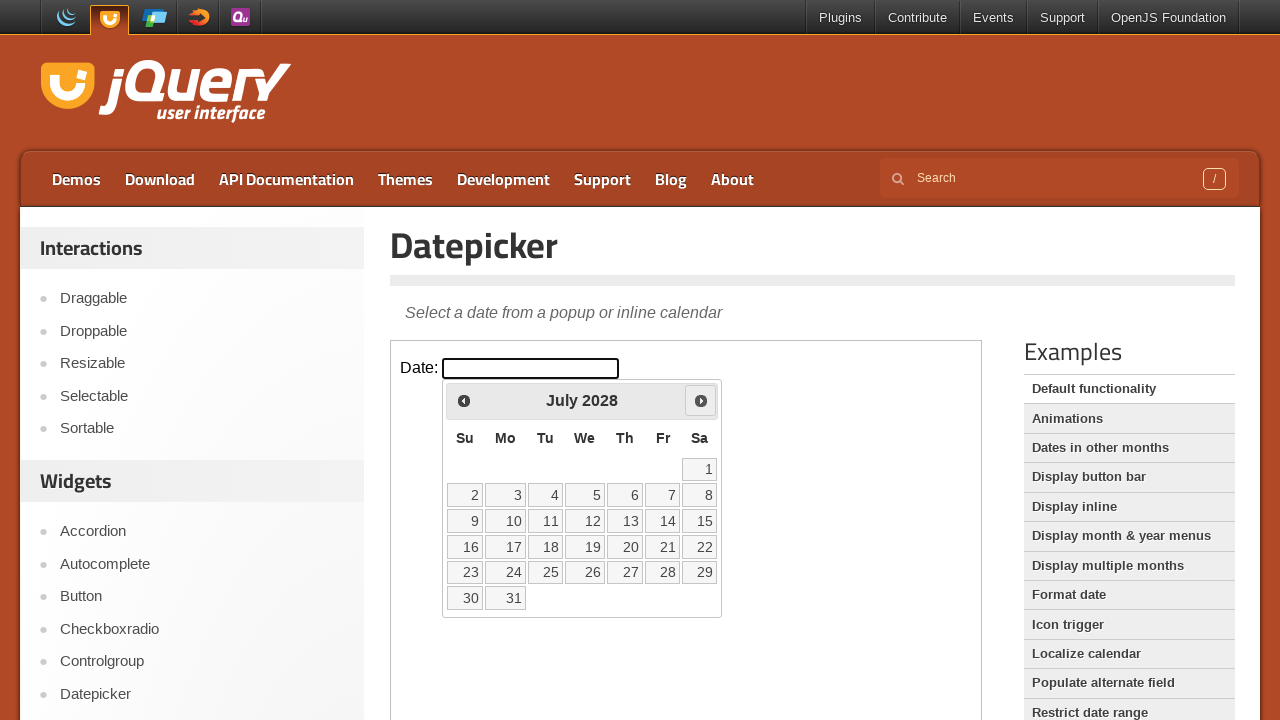

Clicked next month button to navigate forward to July 2028 at (701, 400) on iframe.demo-frame >> internal:control=enter-frame >> #ui-datepicker-div > div > 
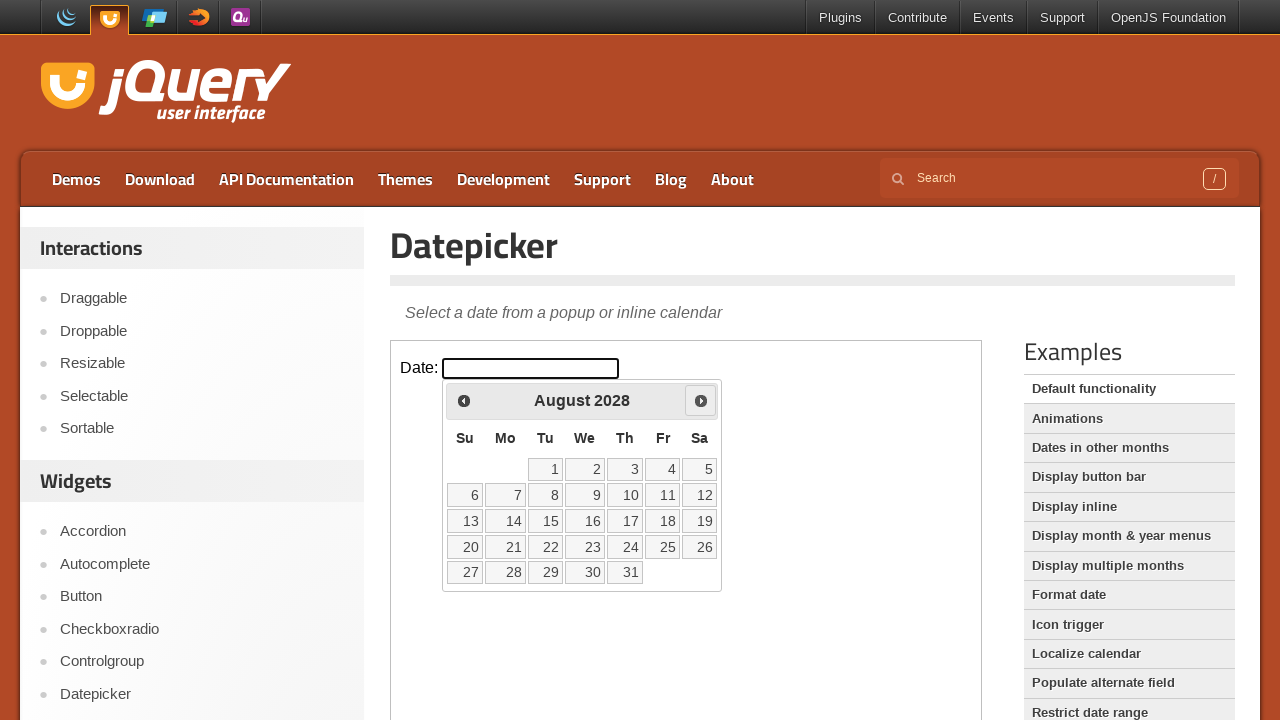

Waited 100ms for month navigation
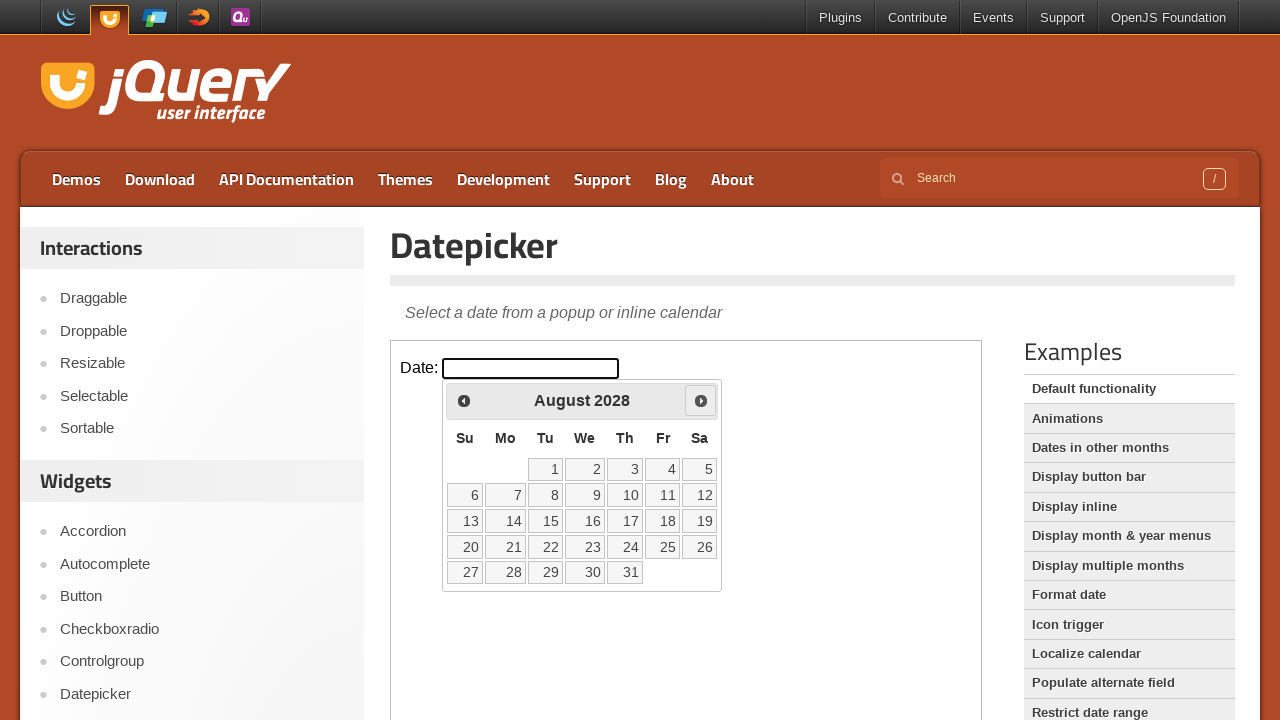

Clicked next month button to navigate forward to August 2028 at (701, 400) on iframe.demo-frame >> internal:control=enter-frame >> #ui-datepicker-div > div > 
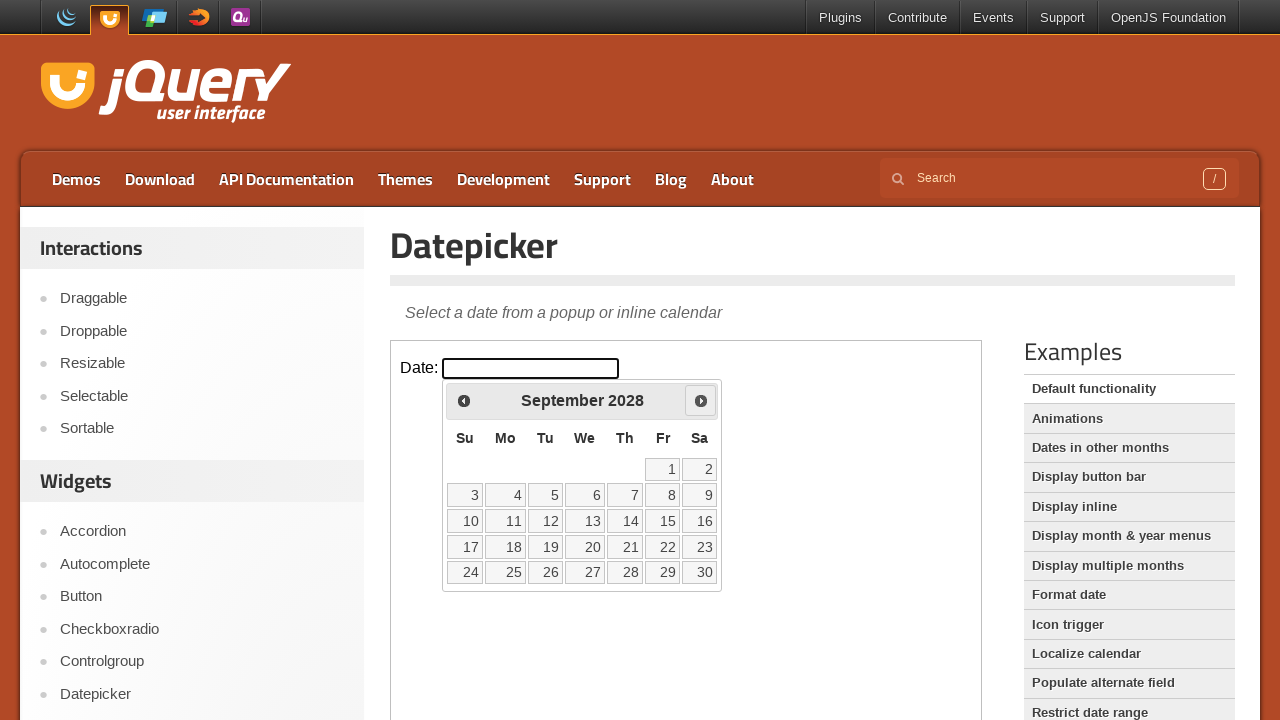

Waited 100ms for month navigation
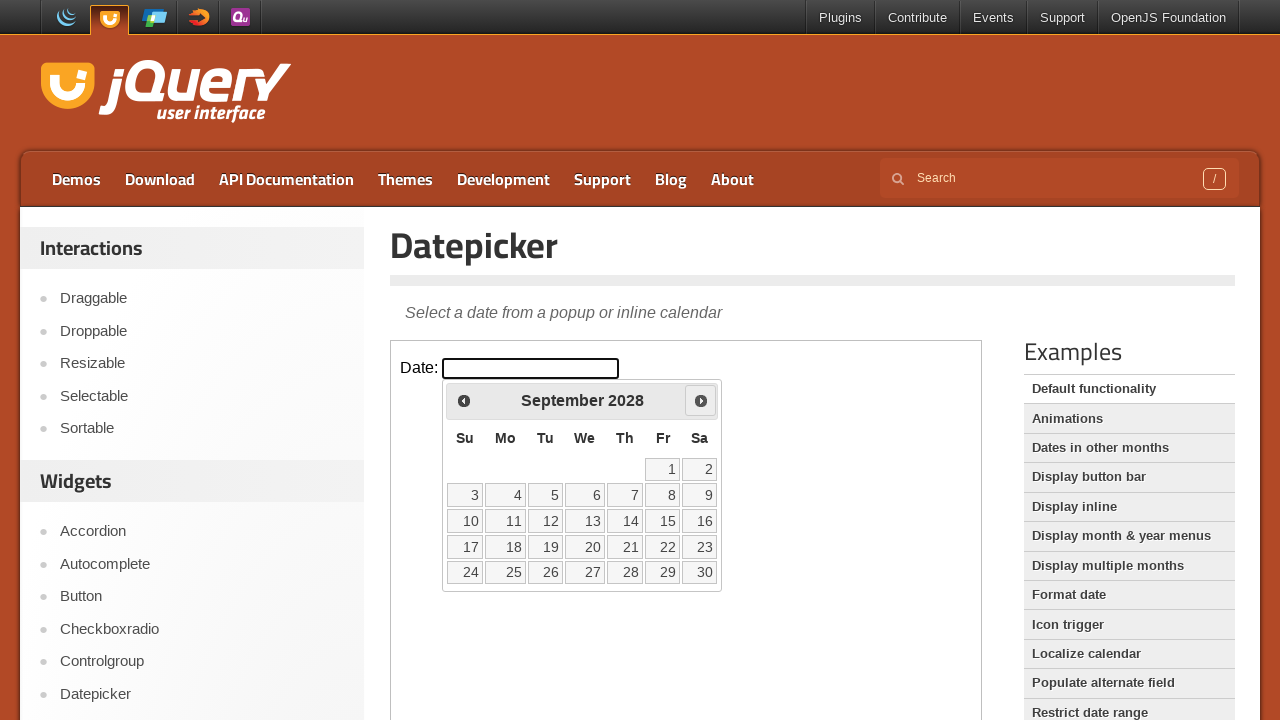

Clicked next month button to navigate forward to September 2028 at (701, 400) on iframe.demo-frame >> internal:control=enter-frame >> #ui-datepicker-div > div > 
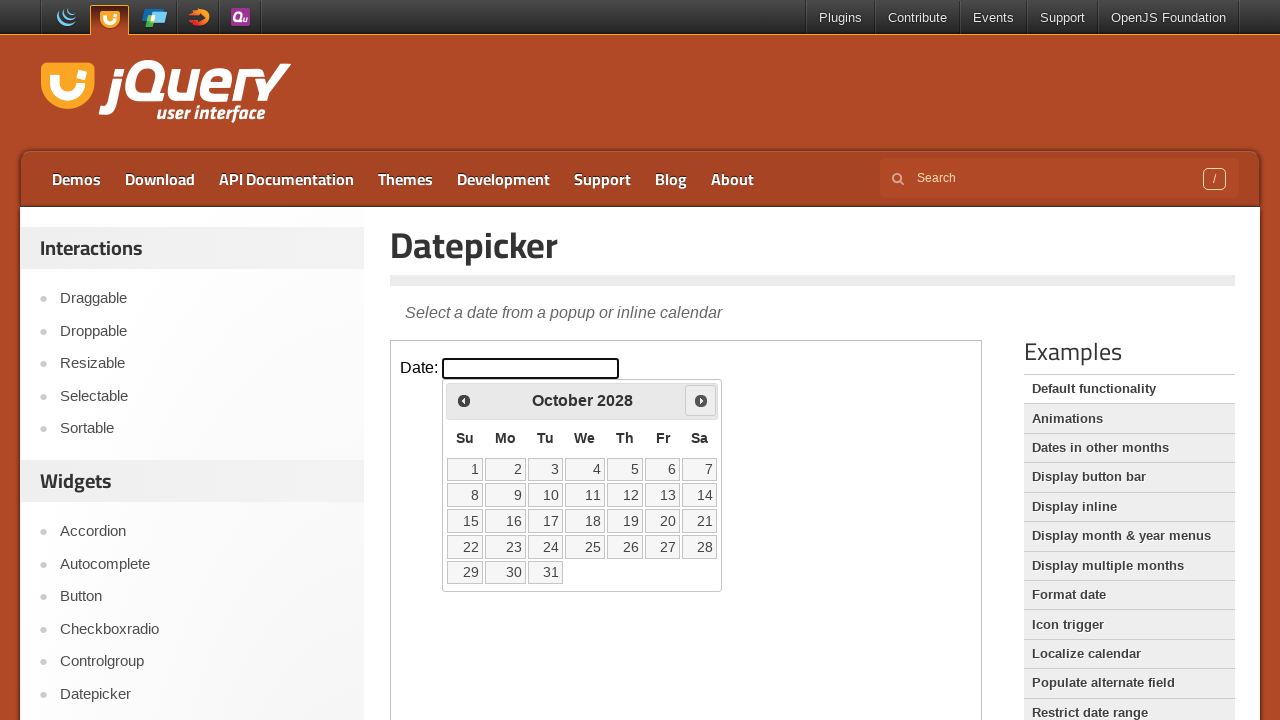

Waited 100ms for month navigation
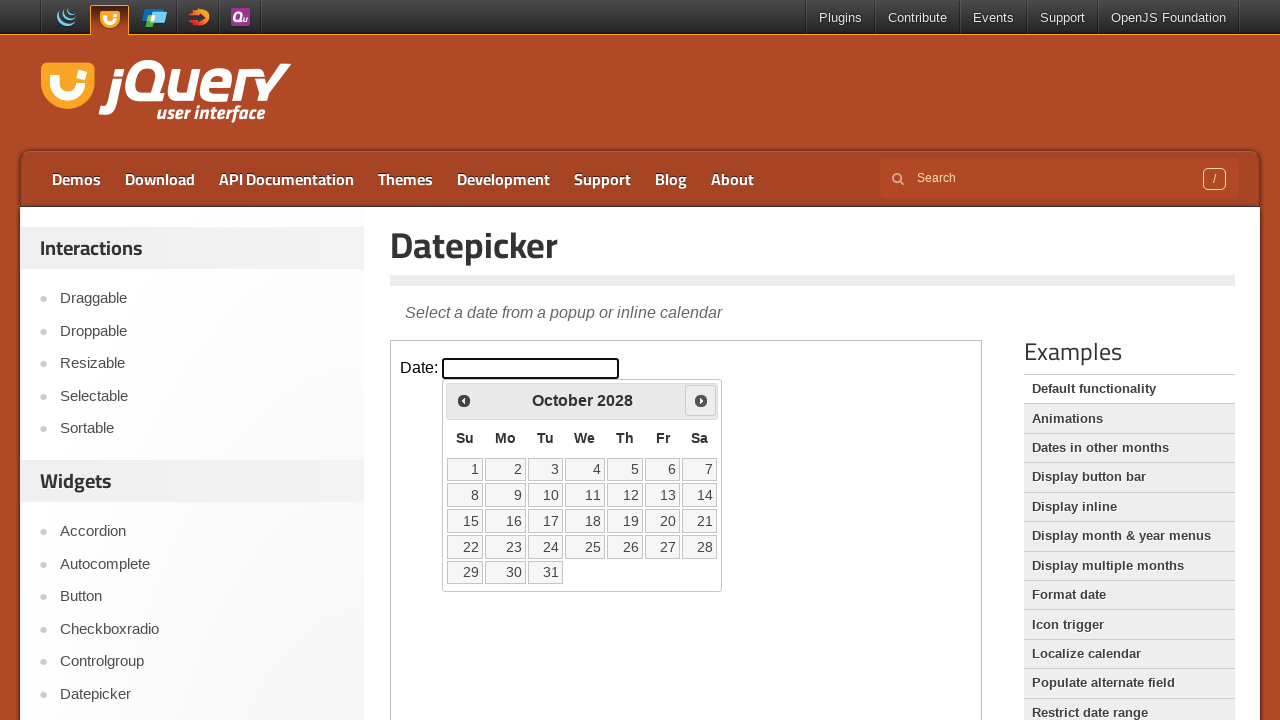

Clicked next month button to navigate forward to October 2028 at (701, 400) on iframe.demo-frame >> internal:control=enter-frame >> #ui-datepicker-div > div > 
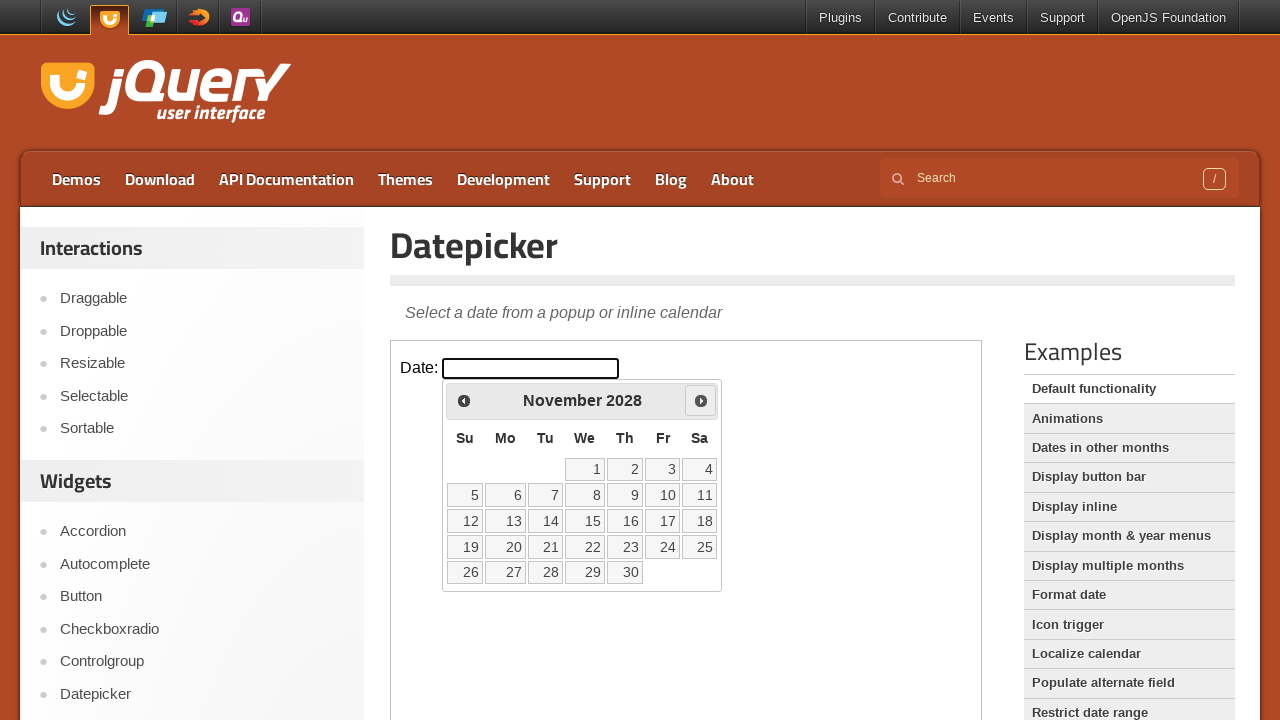

Waited 100ms for month navigation
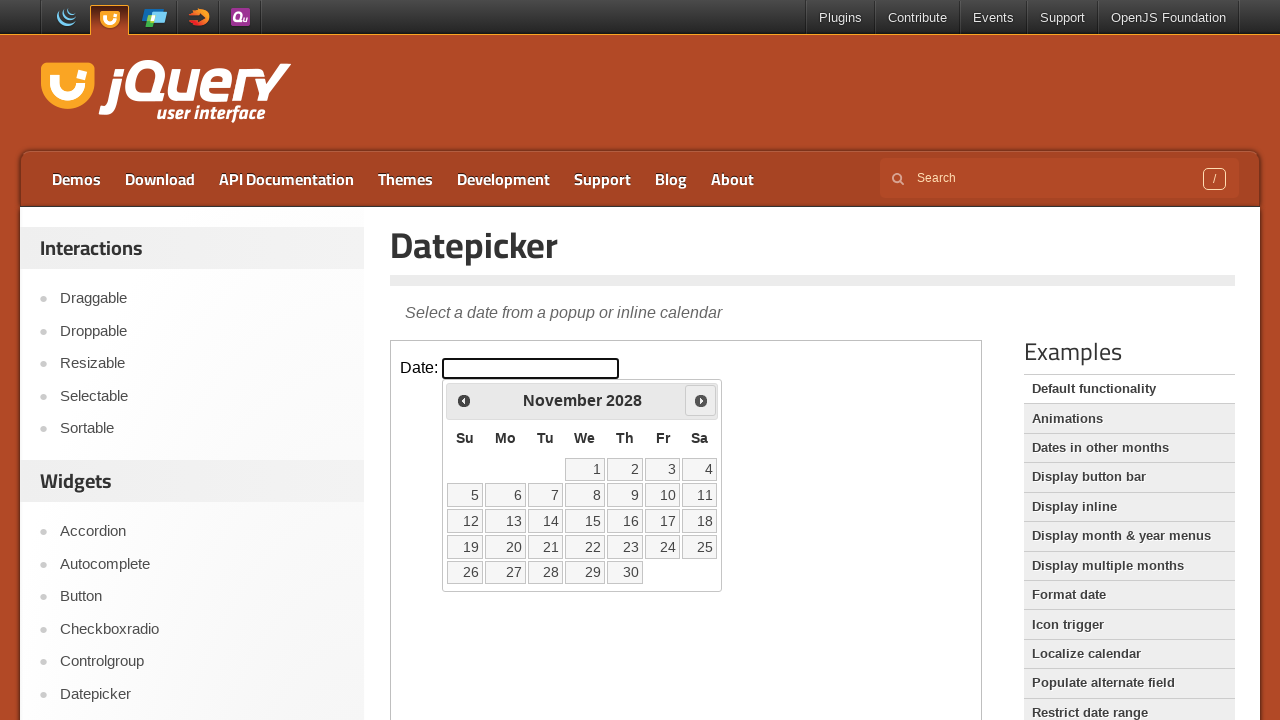

Clicked next month button to navigate forward to November 2028 at (701, 400) on iframe.demo-frame >> internal:control=enter-frame >> #ui-datepicker-div > div > 
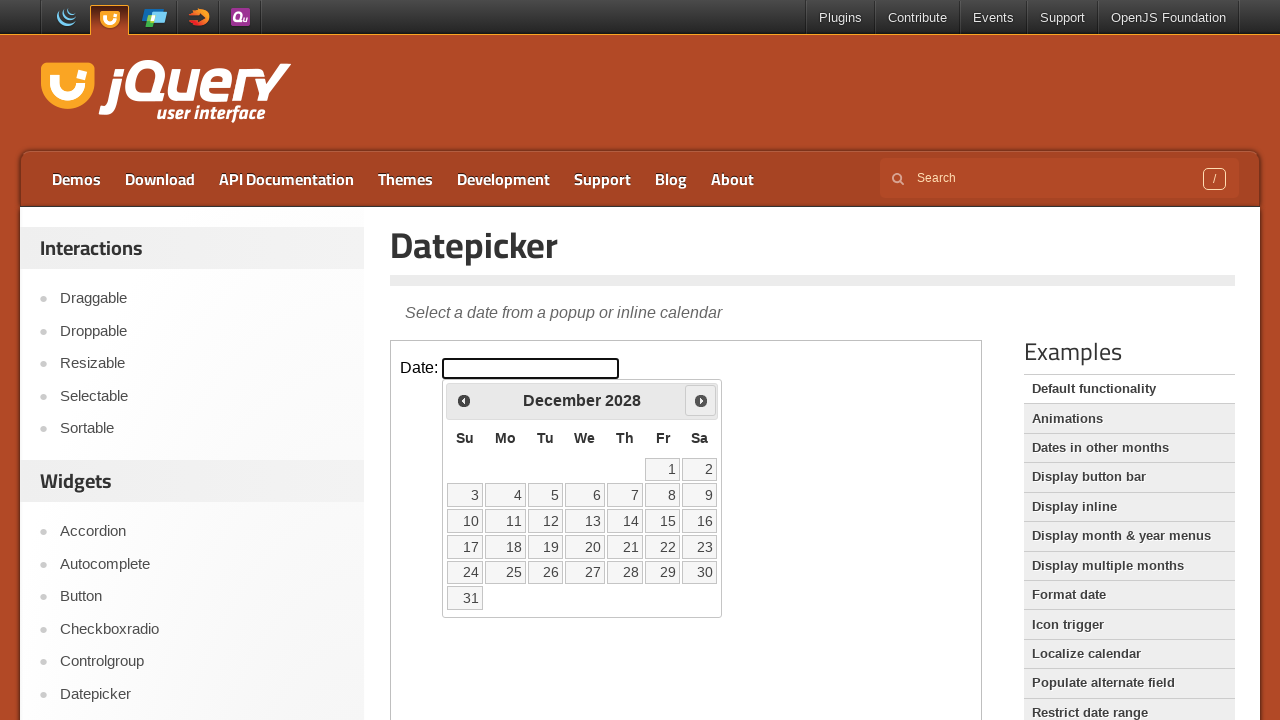

Waited 100ms for month navigation
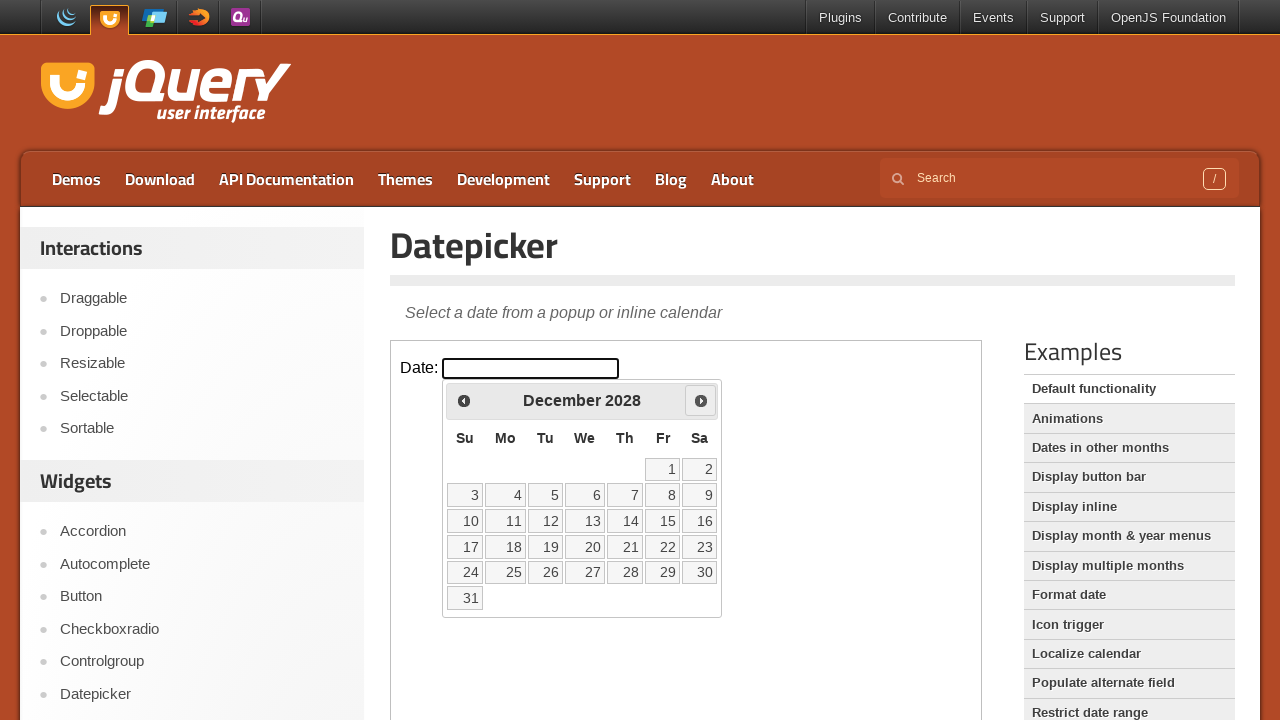

Clicked next month button to navigate forward to December 2028 at (701, 400) on iframe.demo-frame >> internal:control=enter-frame >> #ui-datepicker-div > div > 
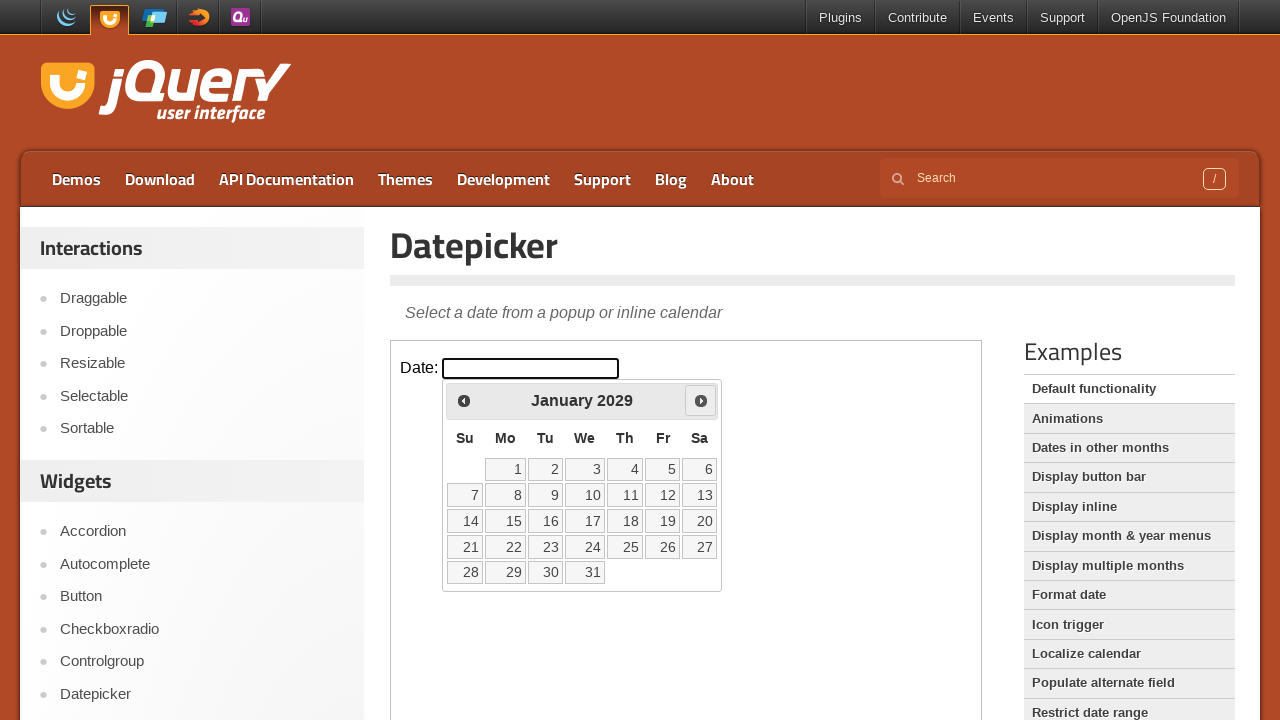

Waited 100ms for month navigation
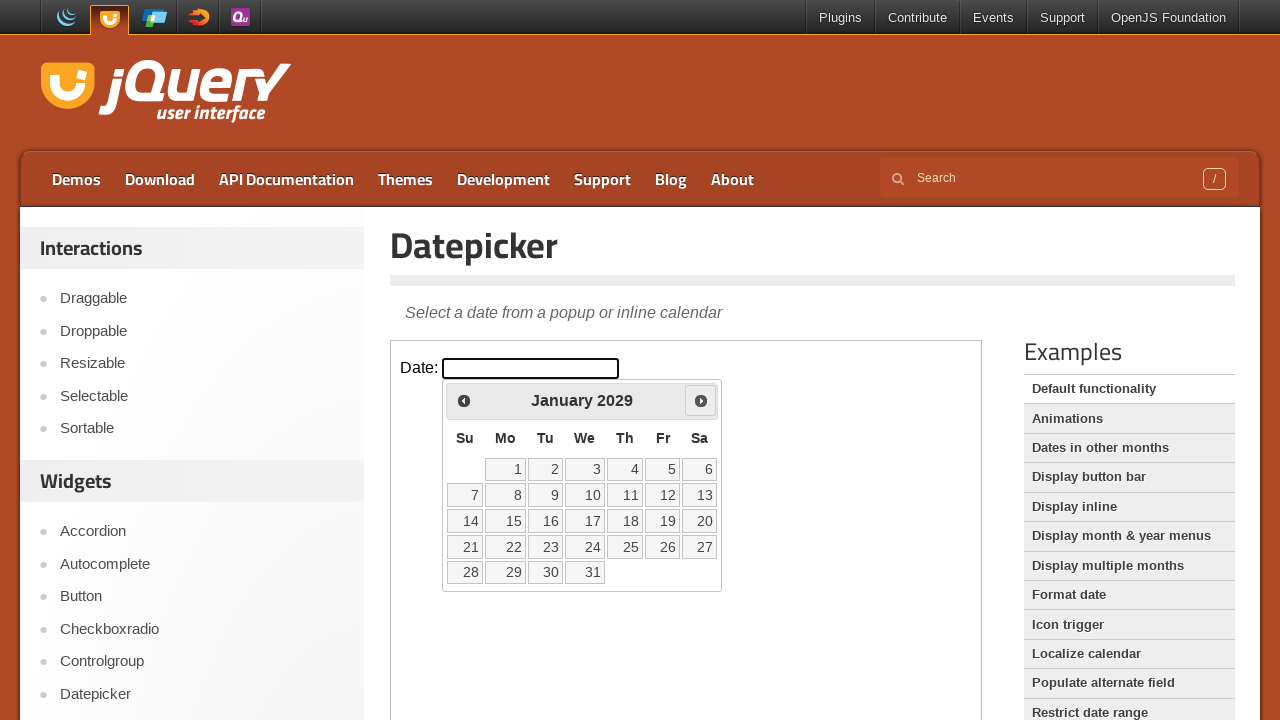

Clicked next month button to navigate forward to January 2029 at (701, 400) on iframe.demo-frame >> internal:control=enter-frame >> #ui-datepicker-div > div > 
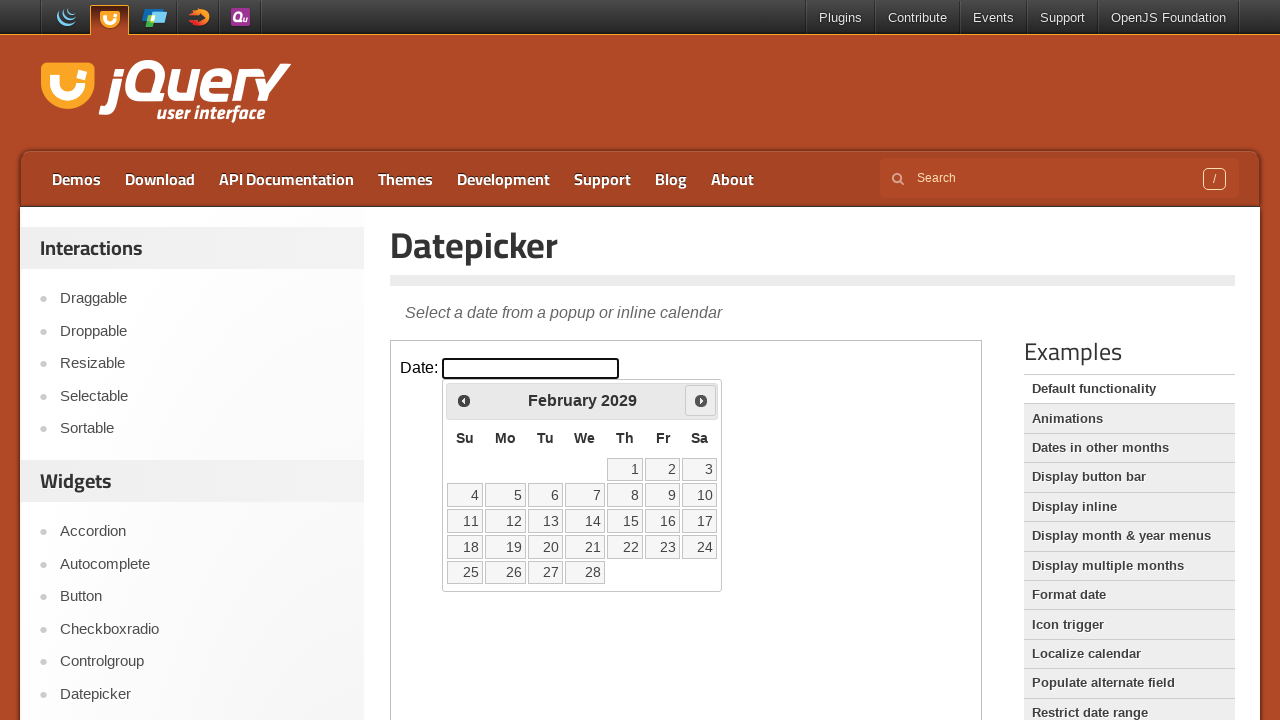

Waited 100ms for month navigation
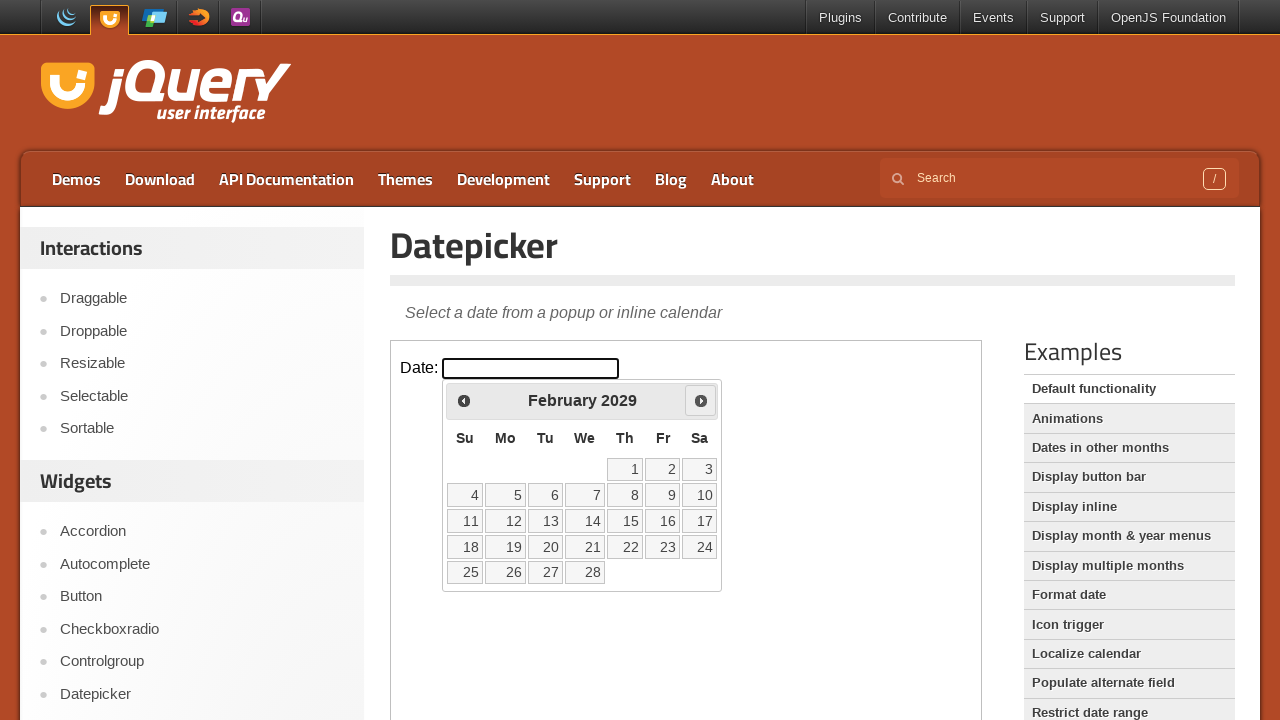

Clicked next month button to navigate forward to February 2029 at (701, 400) on iframe.demo-frame >> internal:control=enter-frame >> #ui-datepicker-div > div > 
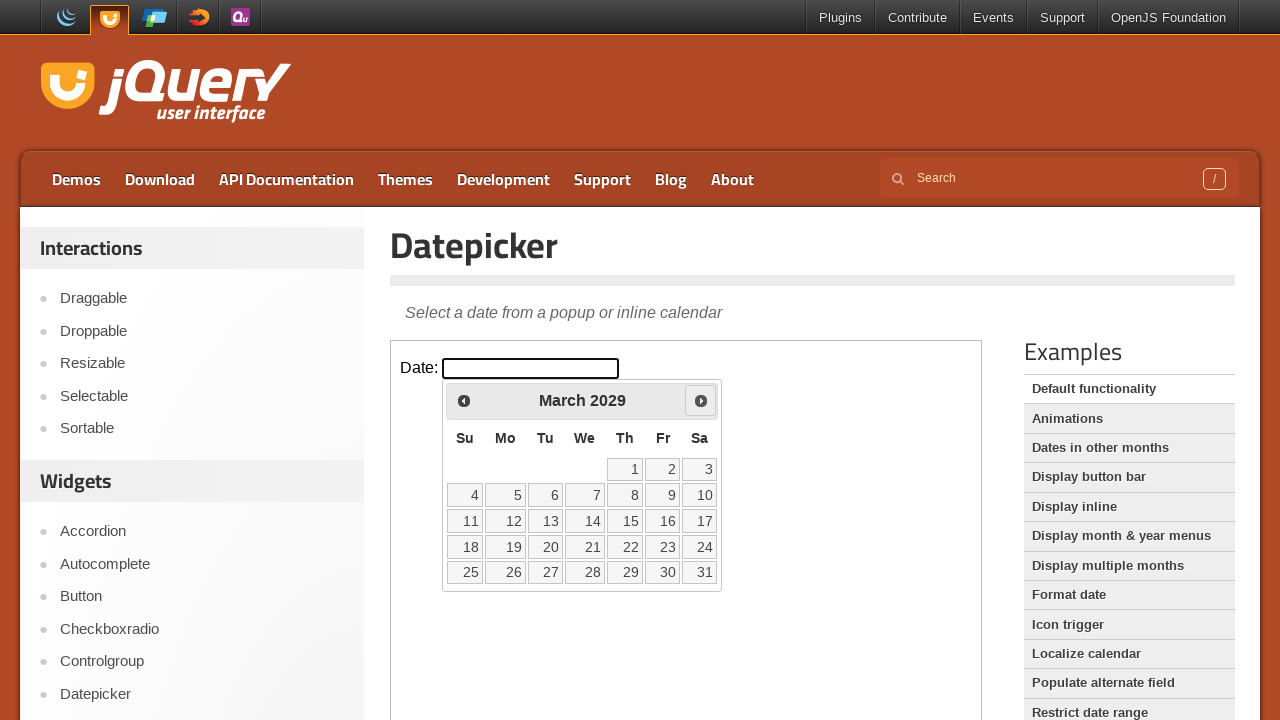

Waited 100ms for month navigation
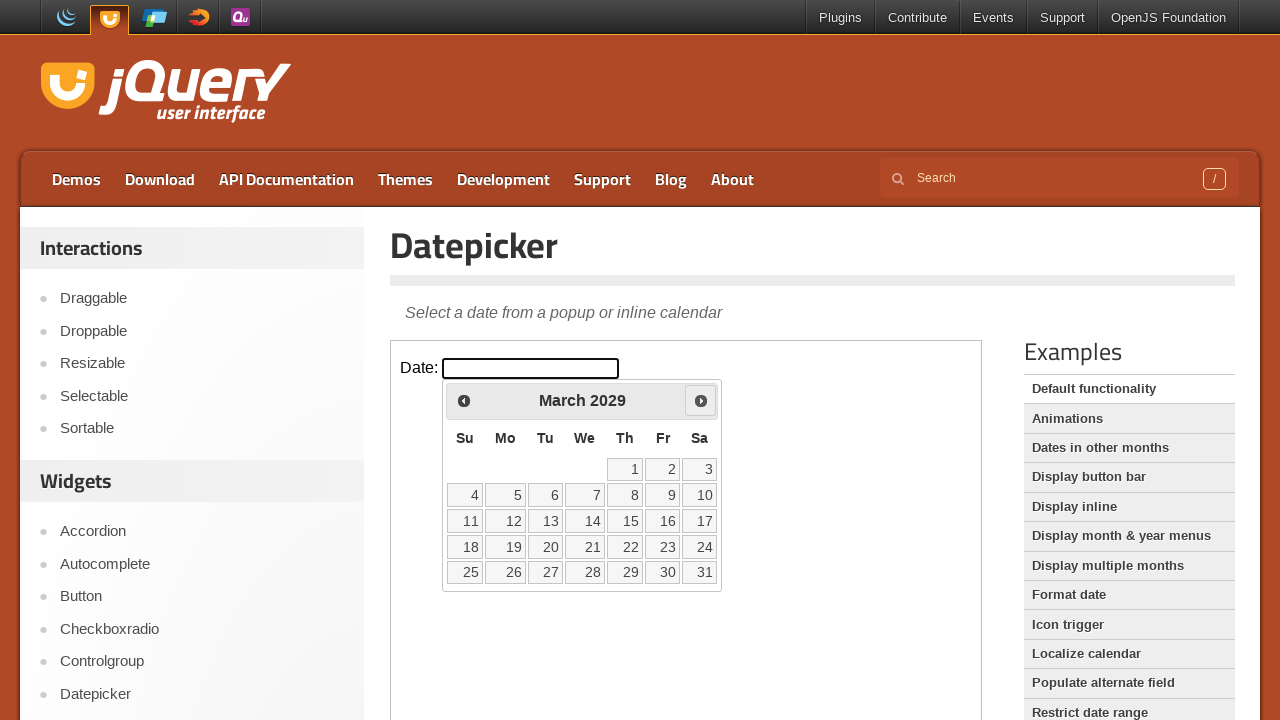

Clicked next month button to navigate forward to March 2029 at (701, 400) on iframe.demo-frame >> internal:control=enter-frame >> #ui-datepicker-div > div > 
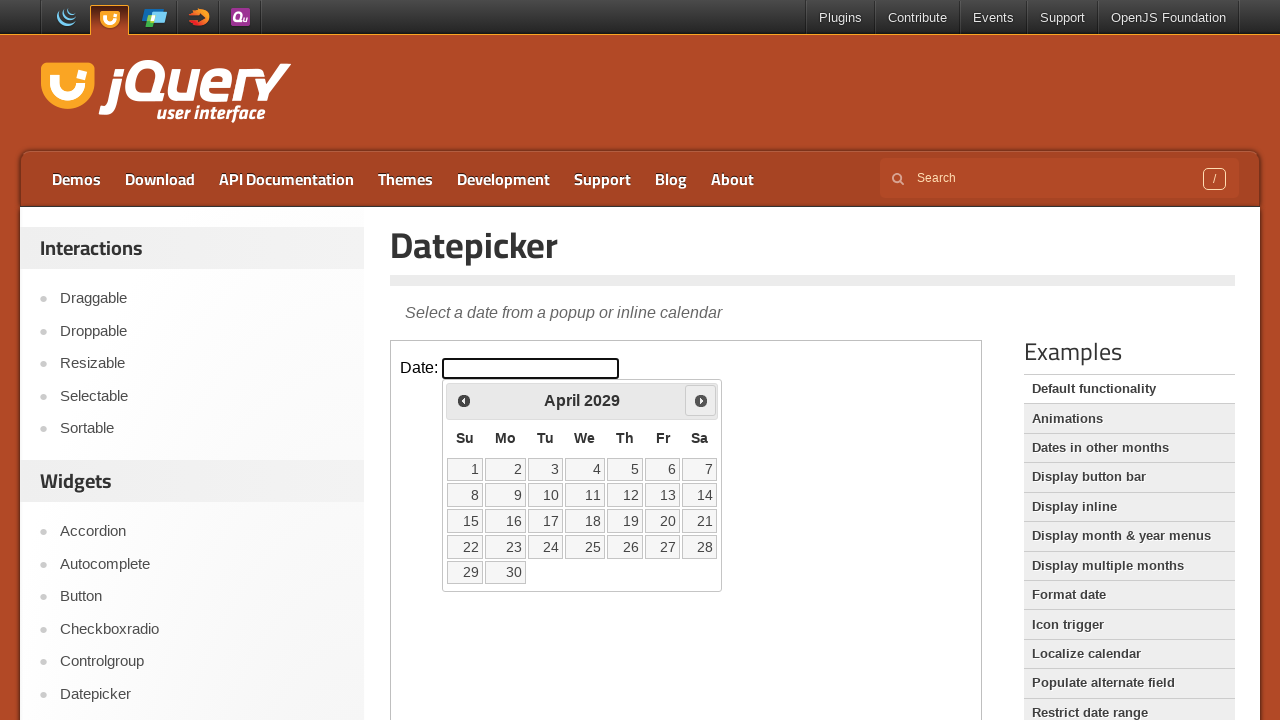

Waited 100ms for month navigation
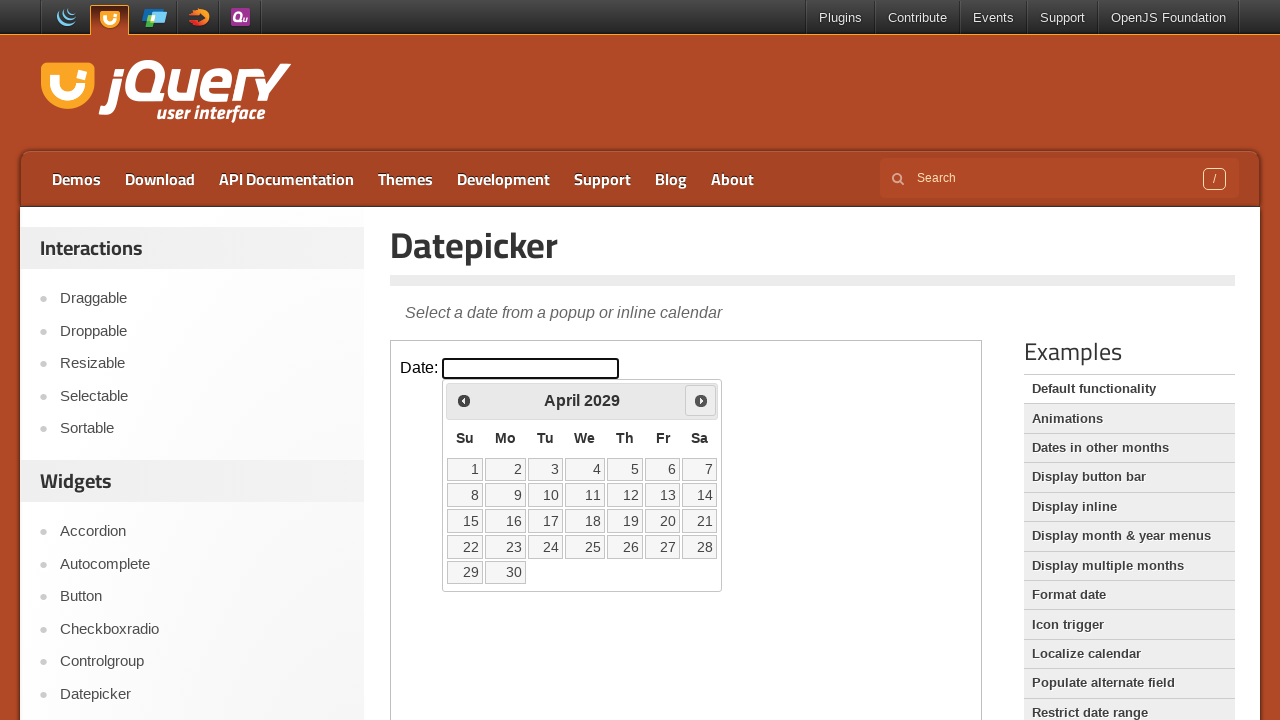

Clicked next month button to navigate forward to April 2029 at (701, 400) on iframe.demo-frame >> internal:control=enter-frame >> #ui-datepicker-div > div > 
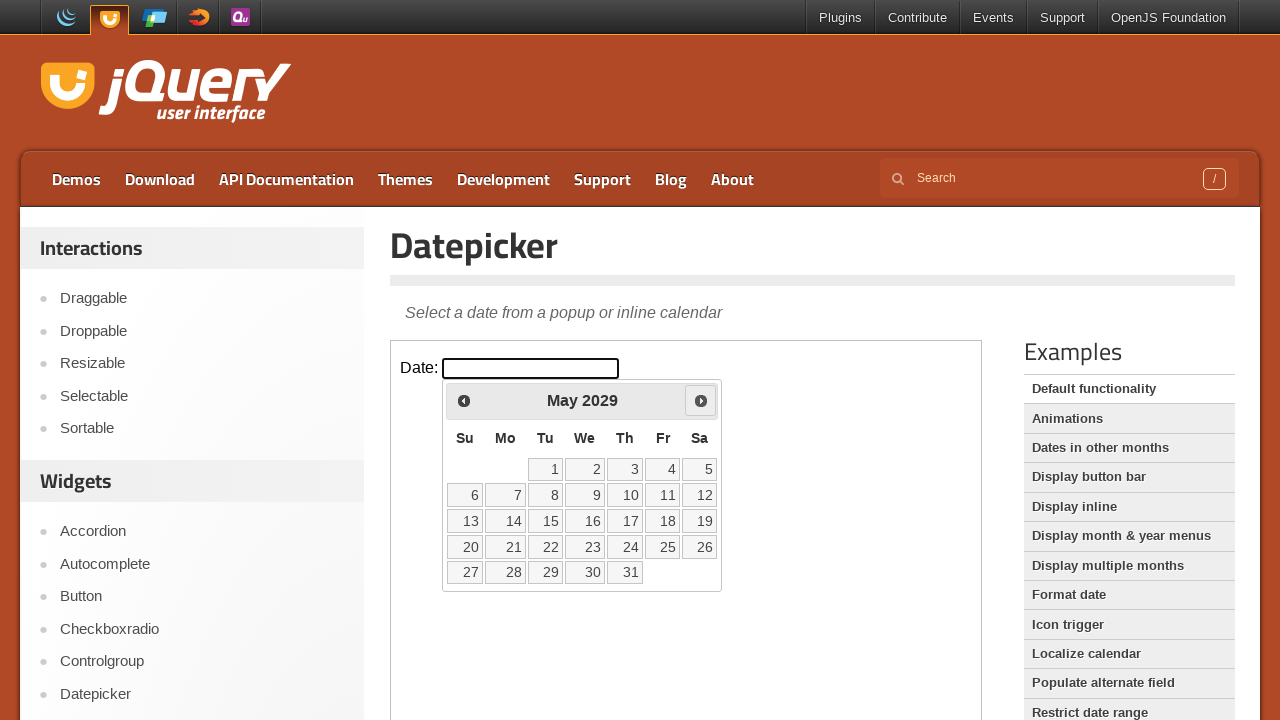

Waited 100ms for month navigation
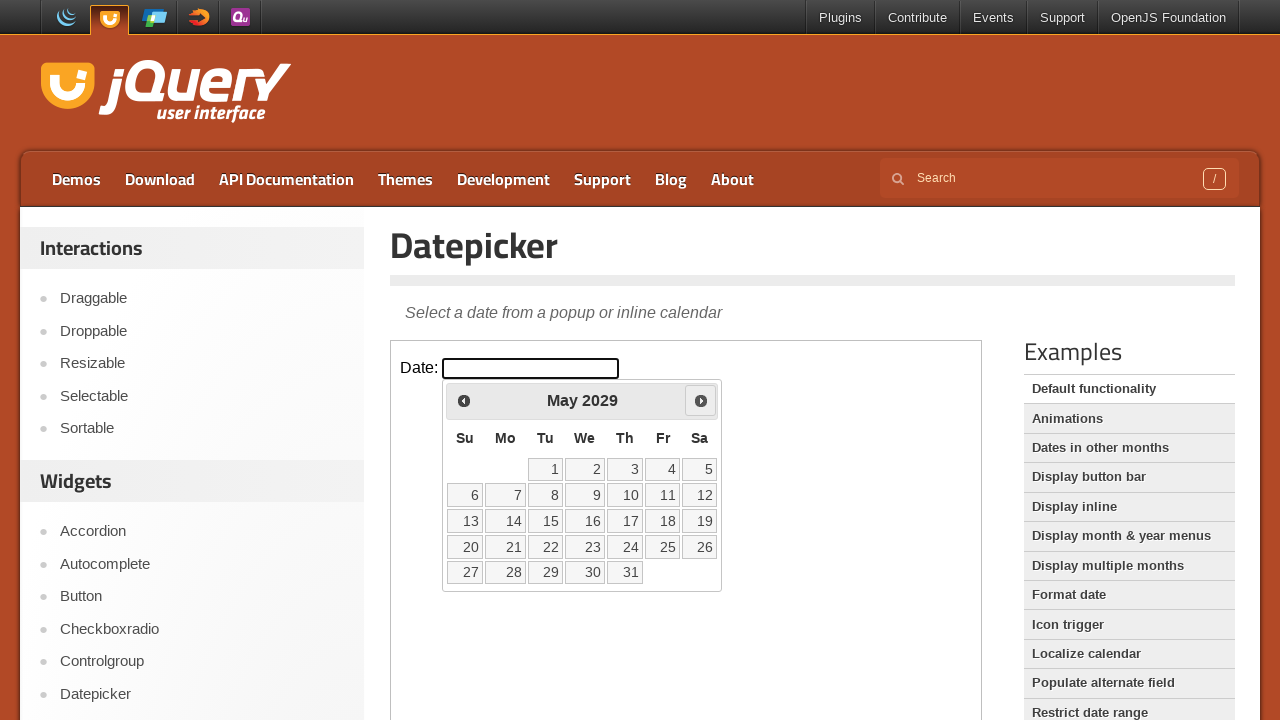

Clicked next month button to navigate forward to May 2029 at (701, 400) on iframe.demo-frame >> internal:control=enter-frame >> #ui-datepicker-div > div > 
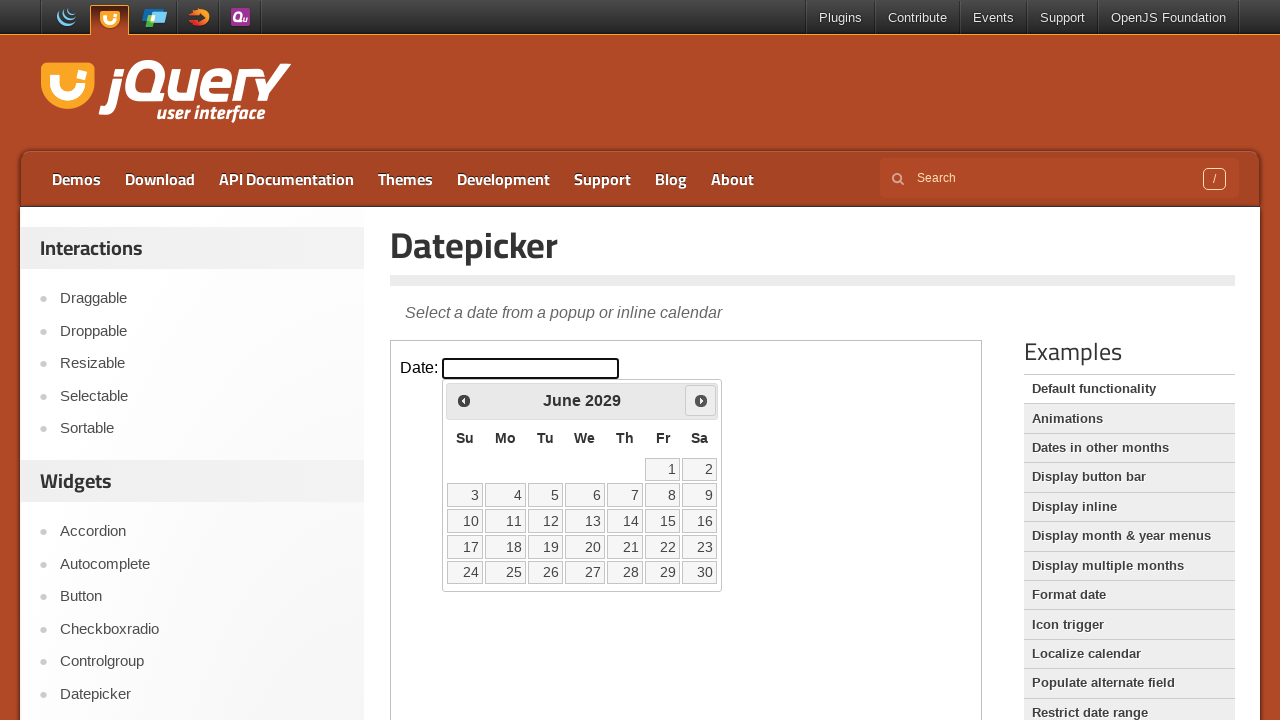

Waited 100ms for month navigation
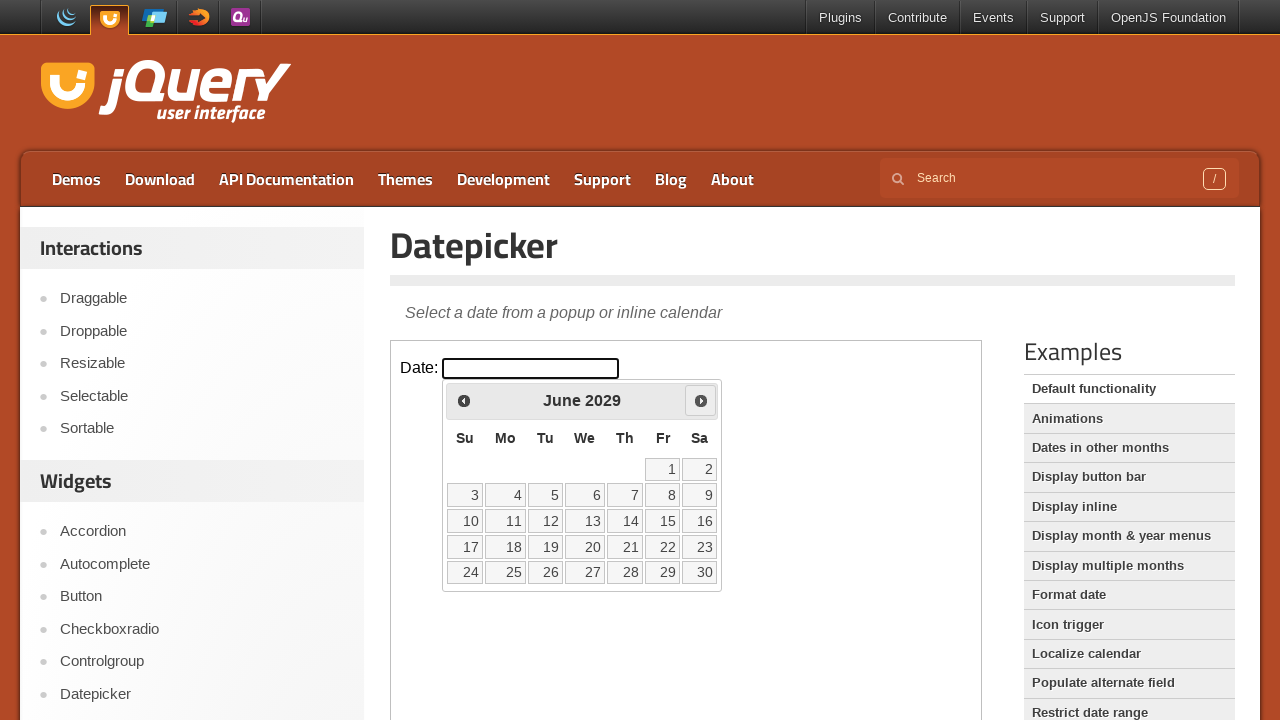

Clicked next month button to navigate forward to June 2029 at (701, 400) on iframe.demo-frame >> internal:control=enter-frame >> #ui-datepicker-div > div > 
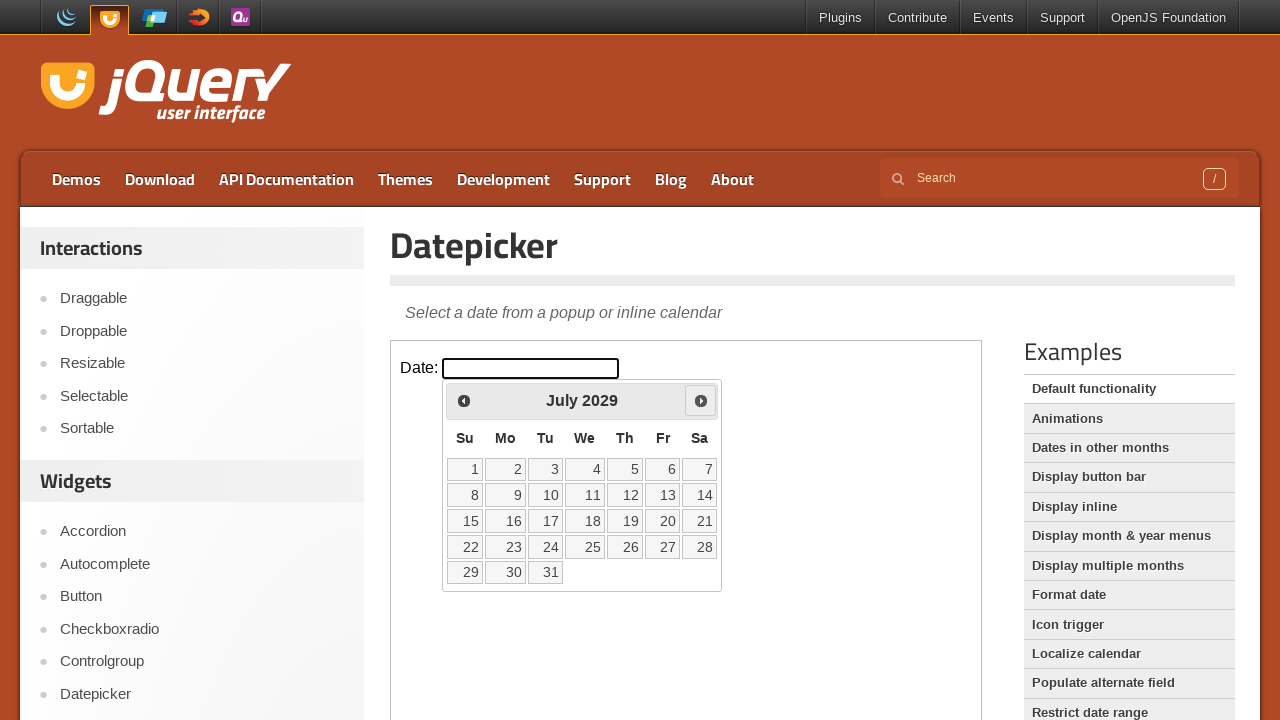

Waited 100ms for month navigation
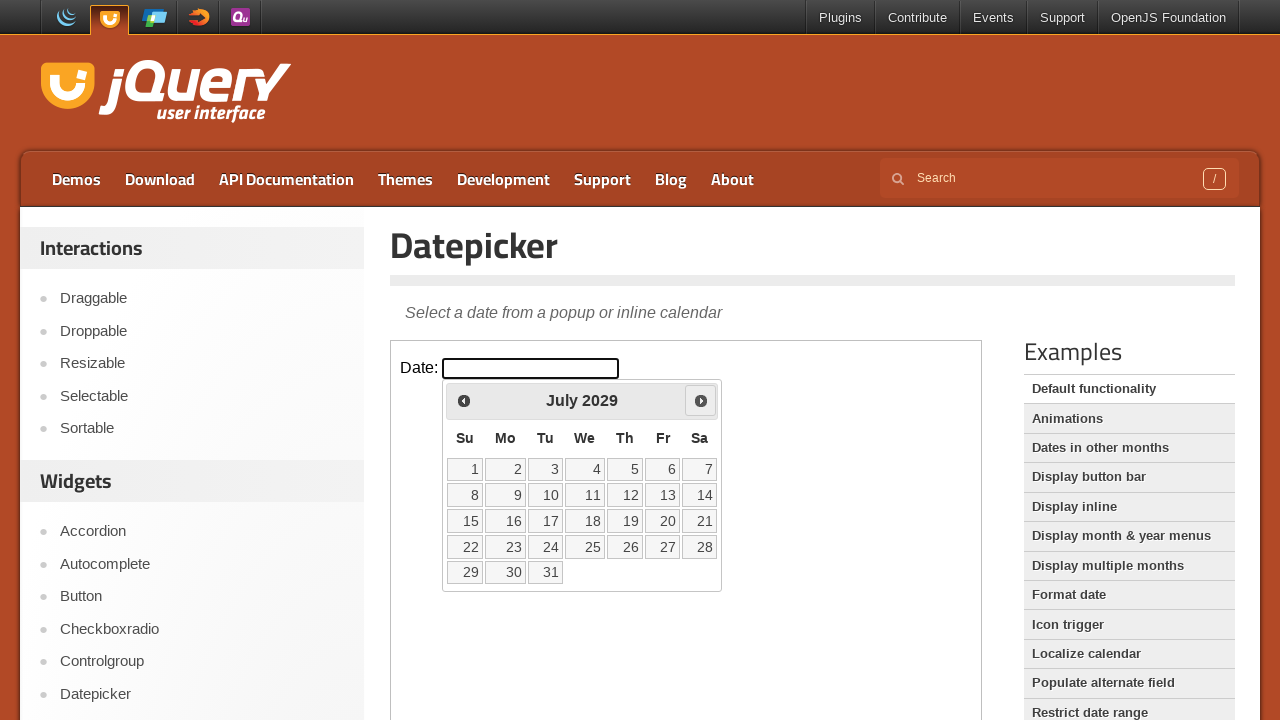

Clicked next month button to navigate forward to July 2029 at (701, 400) on iframe.demo-frame >> internal:control=enter-frame >> #ui-datepicker-div > div > 
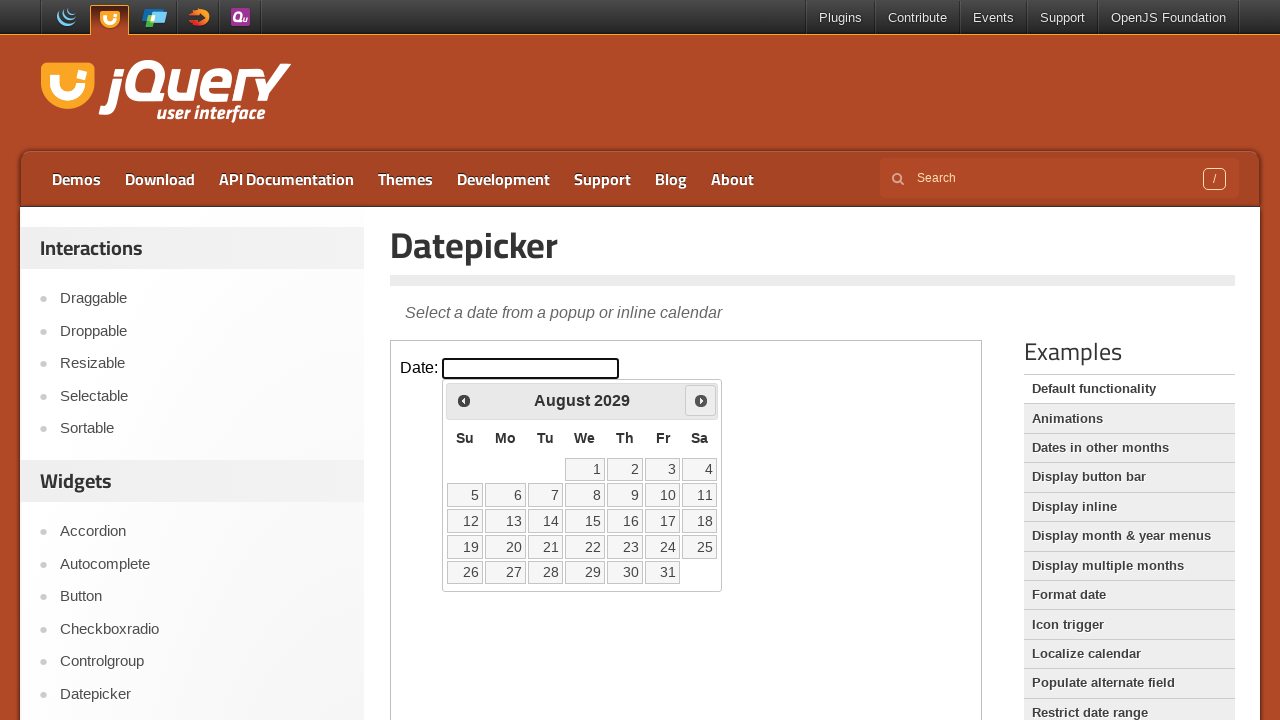

Waited 100ms for month navigation
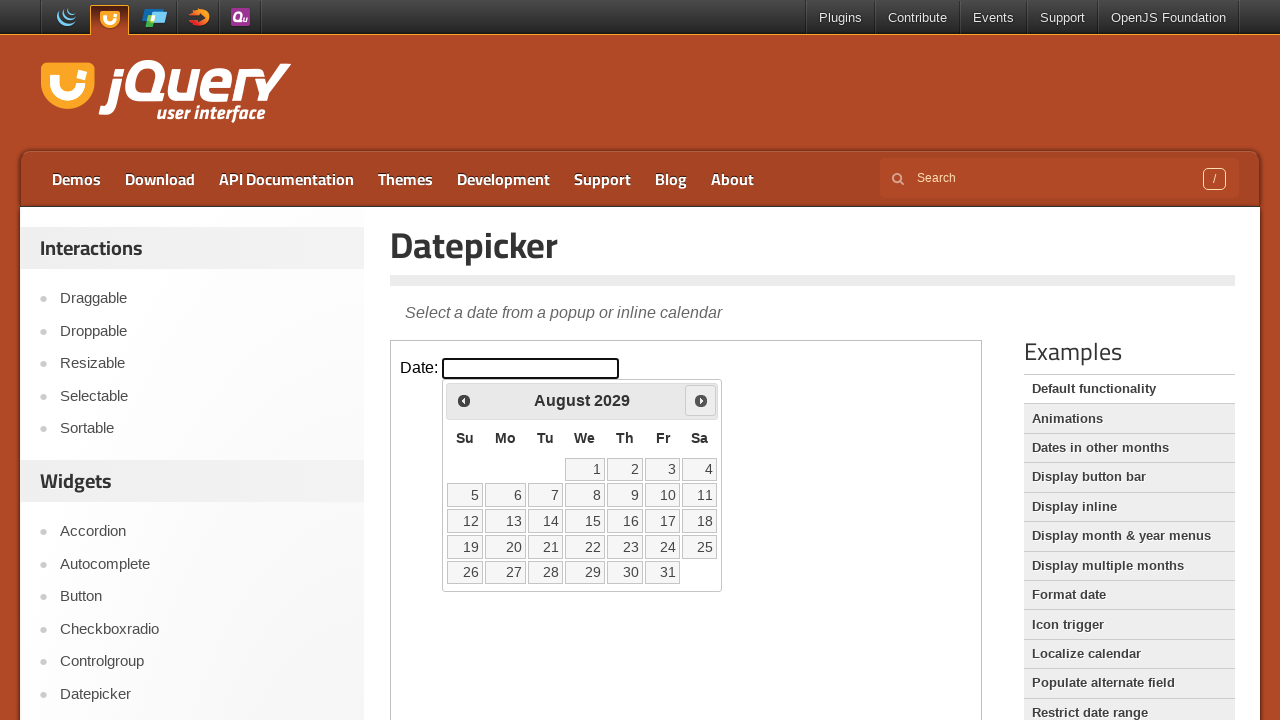

Clicked next month button to navigate forward to August 2029 at (701, 400) on iframe.demo-frame >> internal:control=enter-frame >> #ui-datepicker-div > div > 
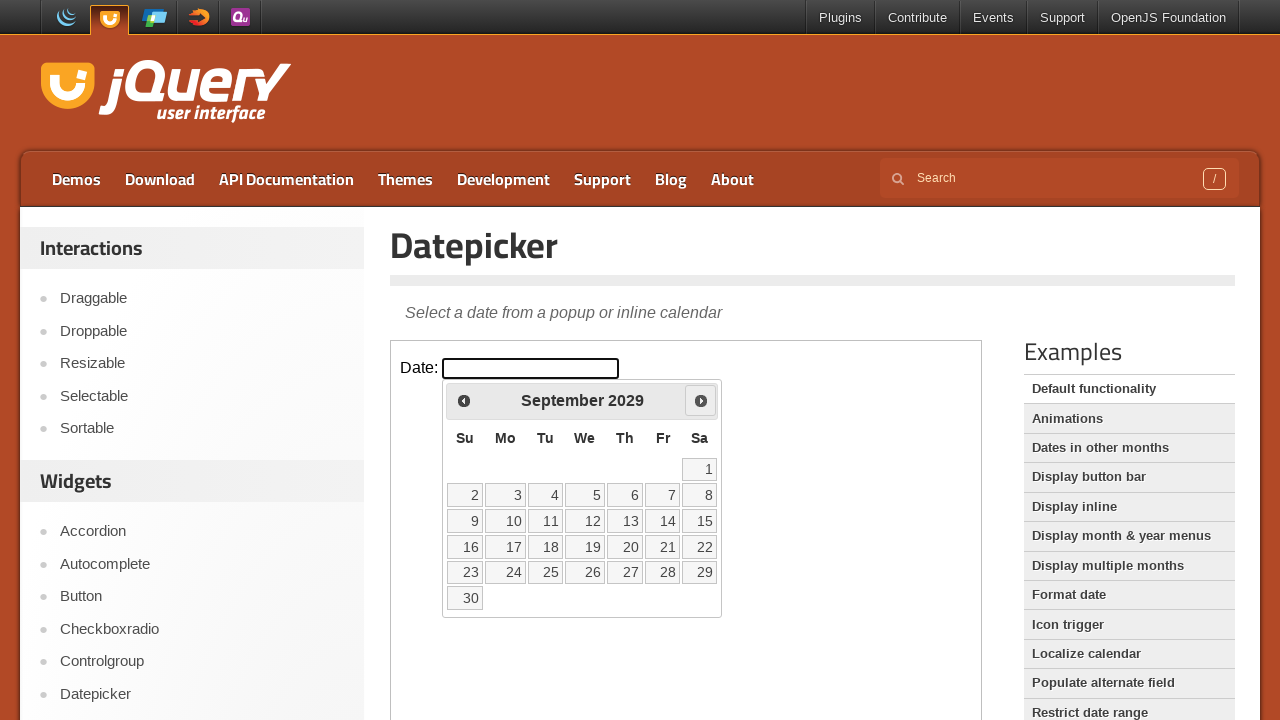

Waited 100ms for month navigation
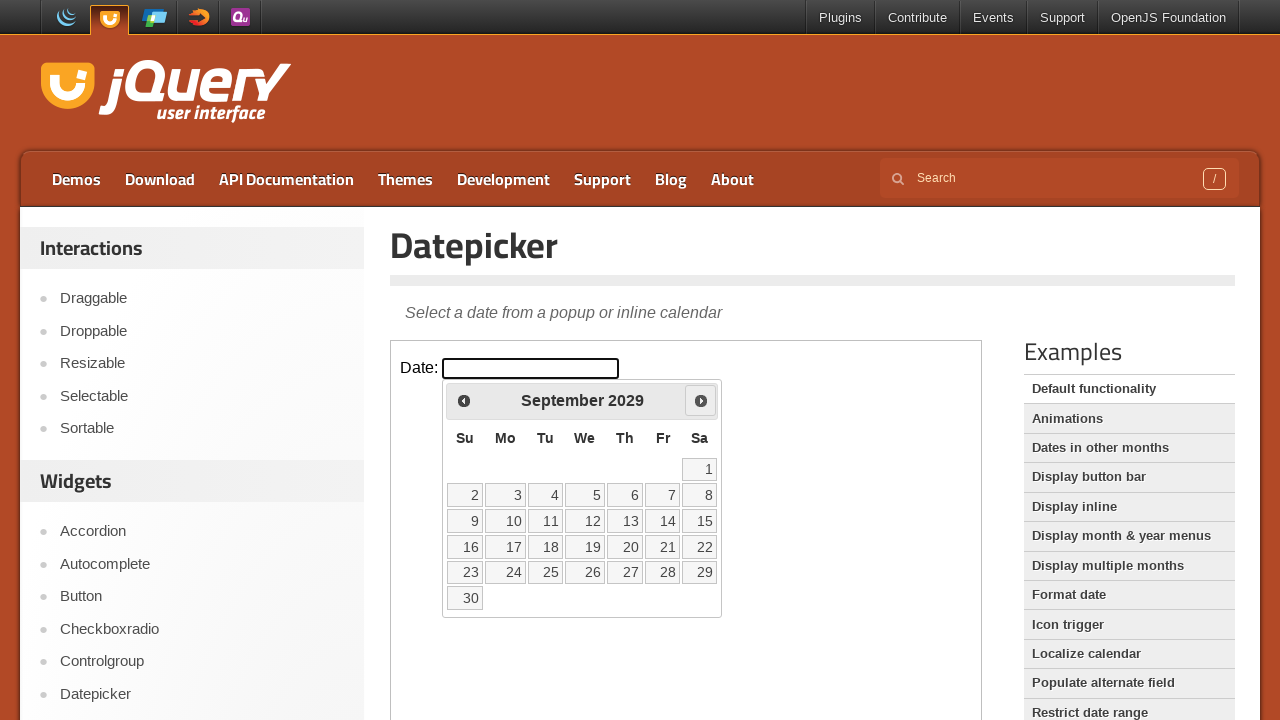

Clicked next month button to navigate forward to September 2029 at (701, 400) on iframe.demo-frame >> internal:control=enter-frame >> #ui-datepicker-div > div > 
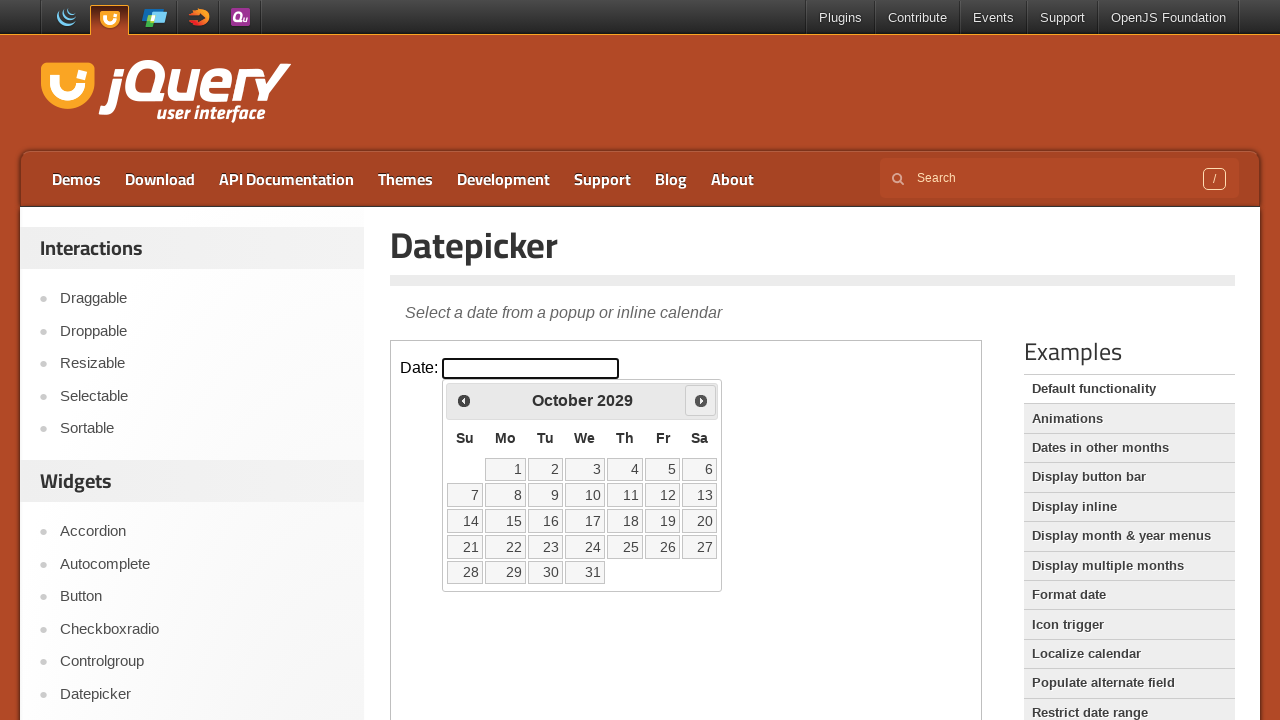

Waited 100ms for month navigation
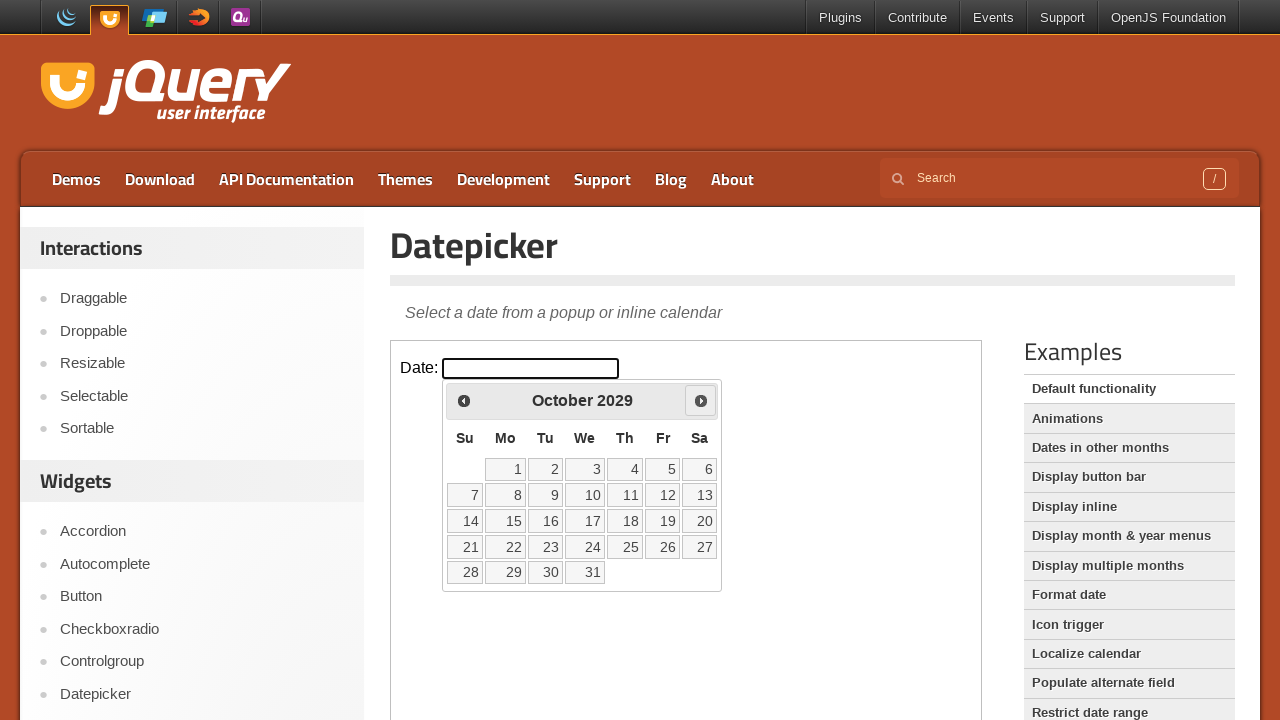

Clicked next month button to navigate forward to October 2029 at (701, 400) on iframe.demo-frame >> internal:control=enter-frame >> #ui-datepicker-div > div > 
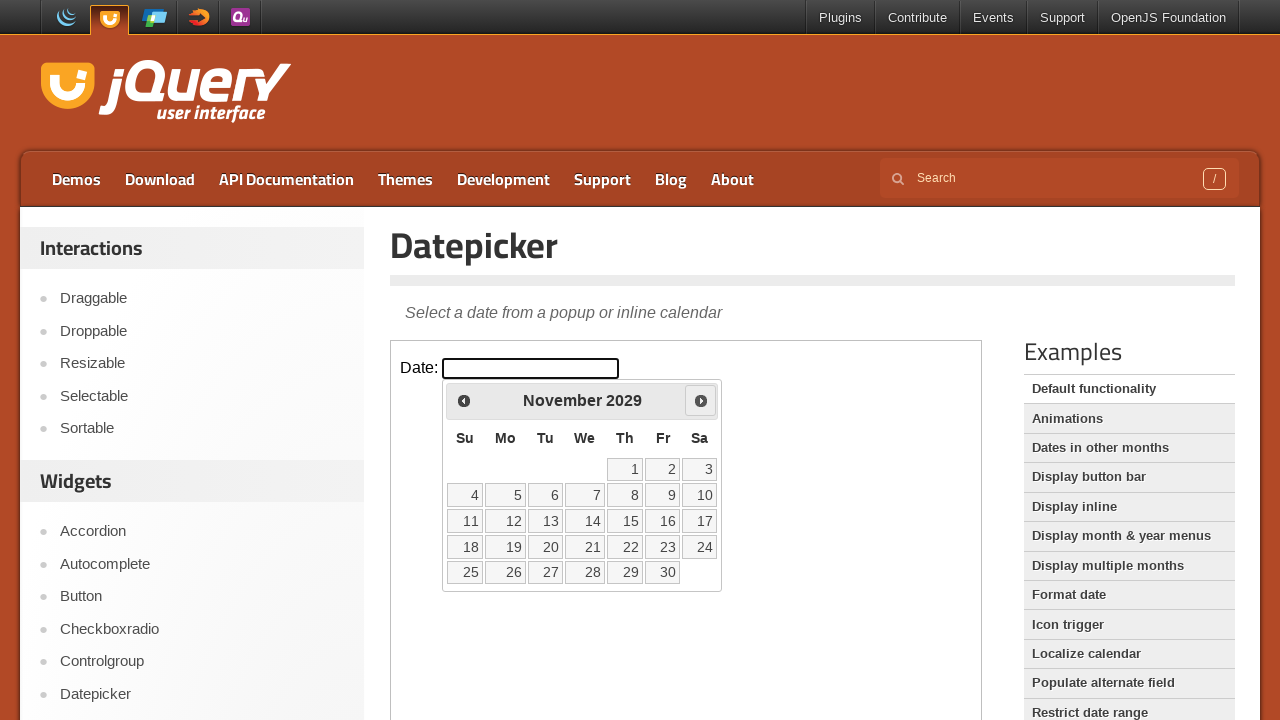

Waited 100ms for month navigation
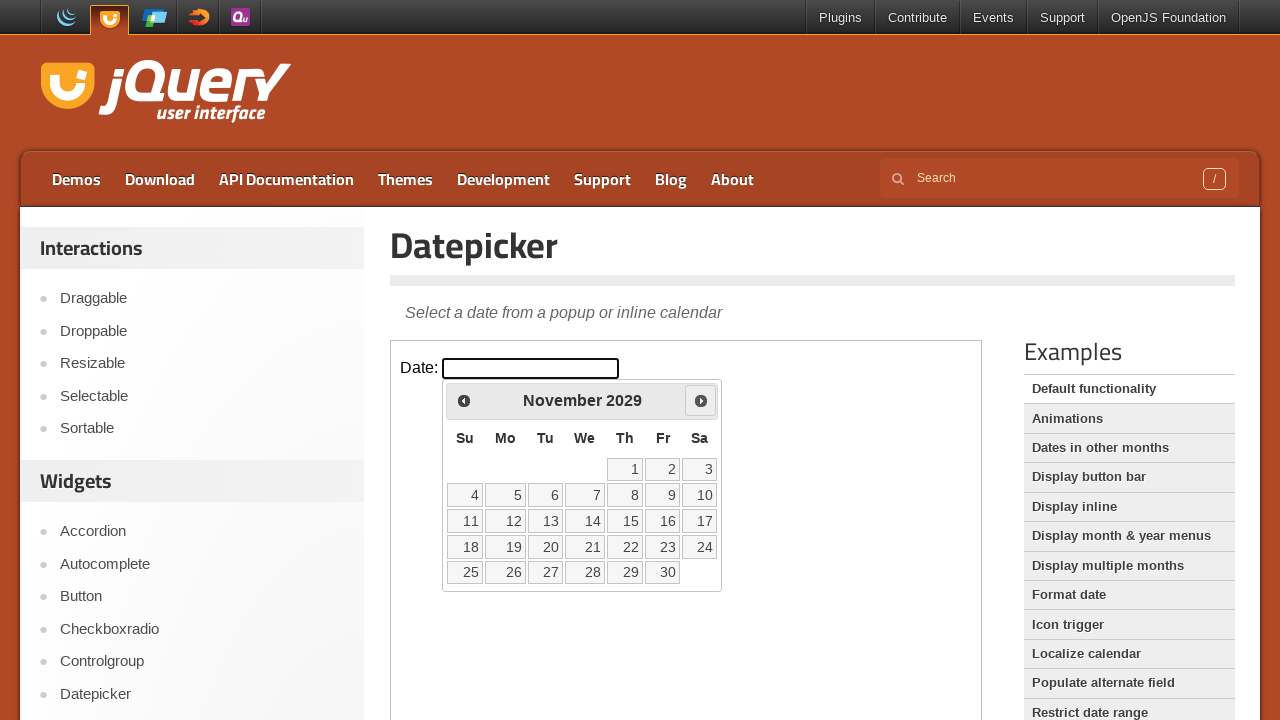

Clicked next month button to navigate forward to November 2029 at (701, 400) on iframe.demo-frame >> internal:control=enter-frame >> #ui-datepicker-div > div > 
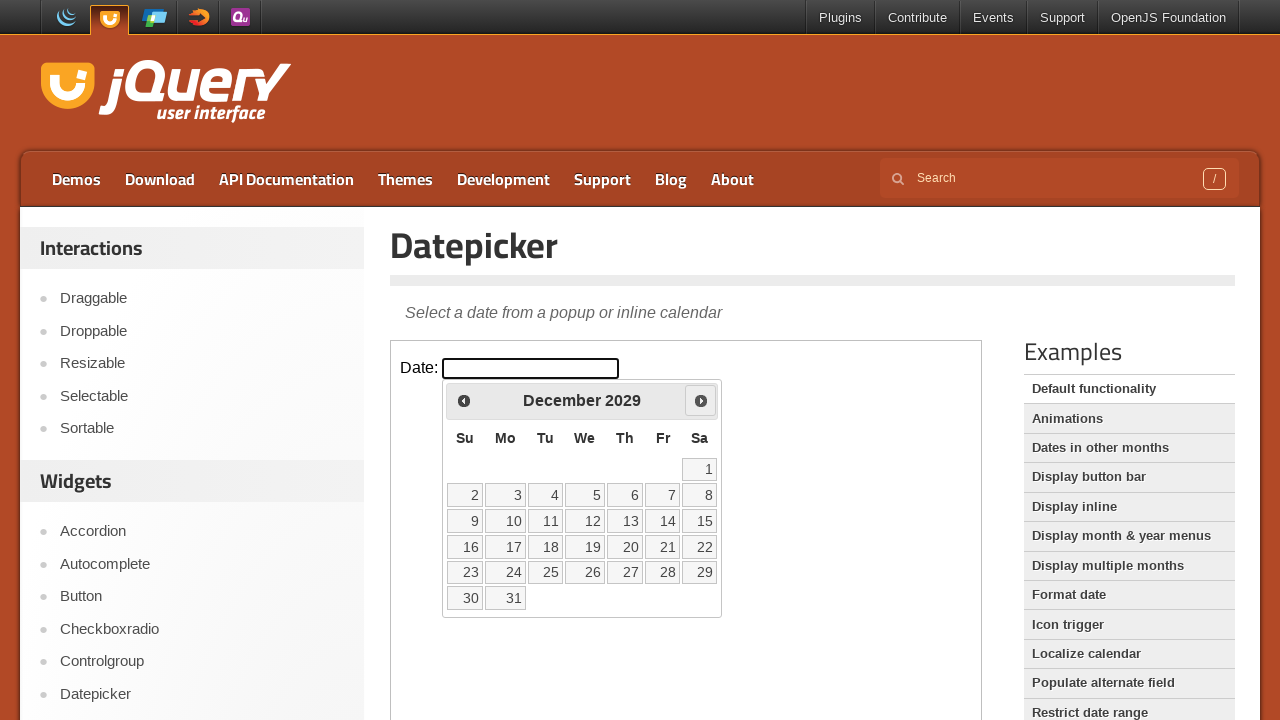

Waited 100ms for month navigation
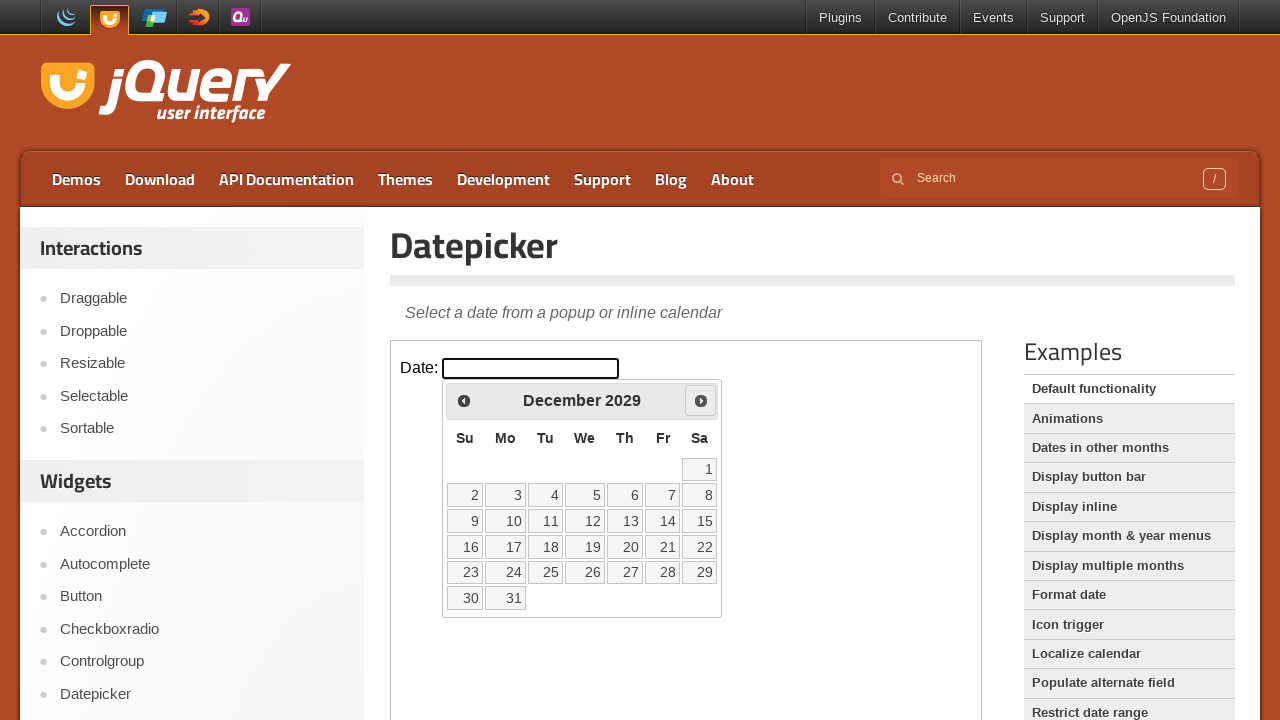

Clicked next month button to navigate forward to December 2029 at (701, 400) on iframe.demo-frame >> internal:control=enter-frame >> #ui-datepicker-div > div > 
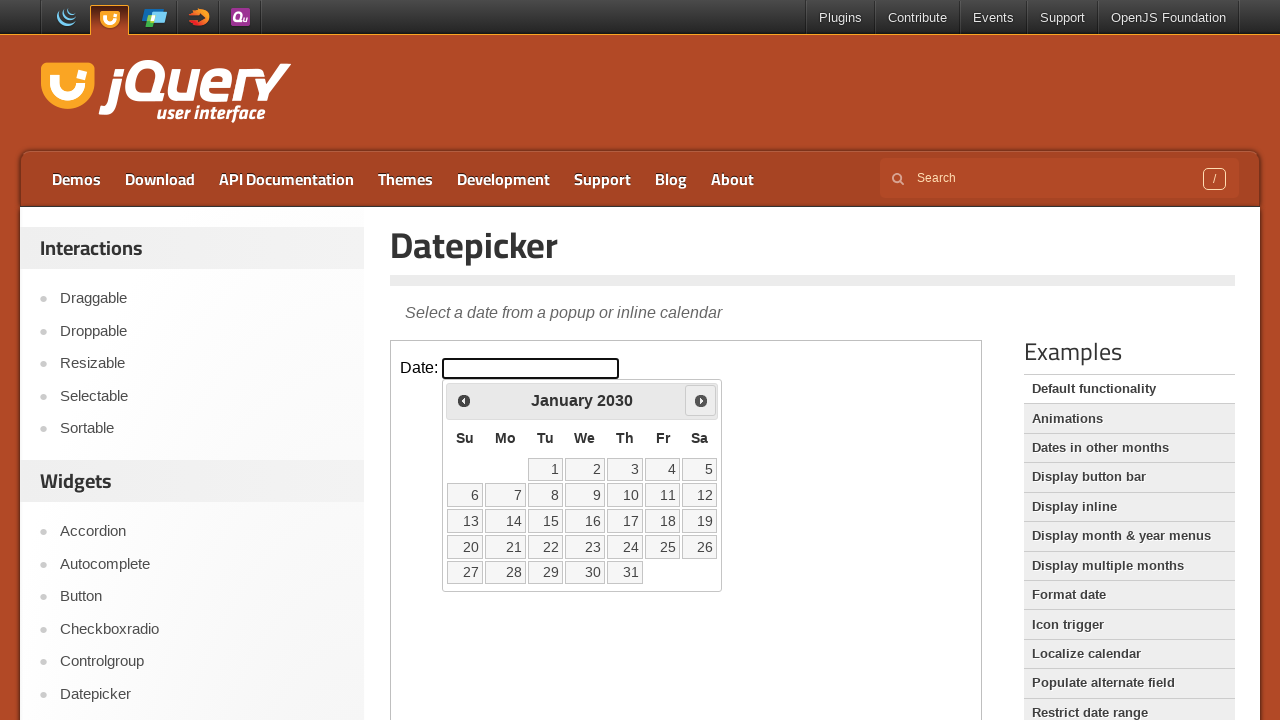

Waited 100ms for month navigation
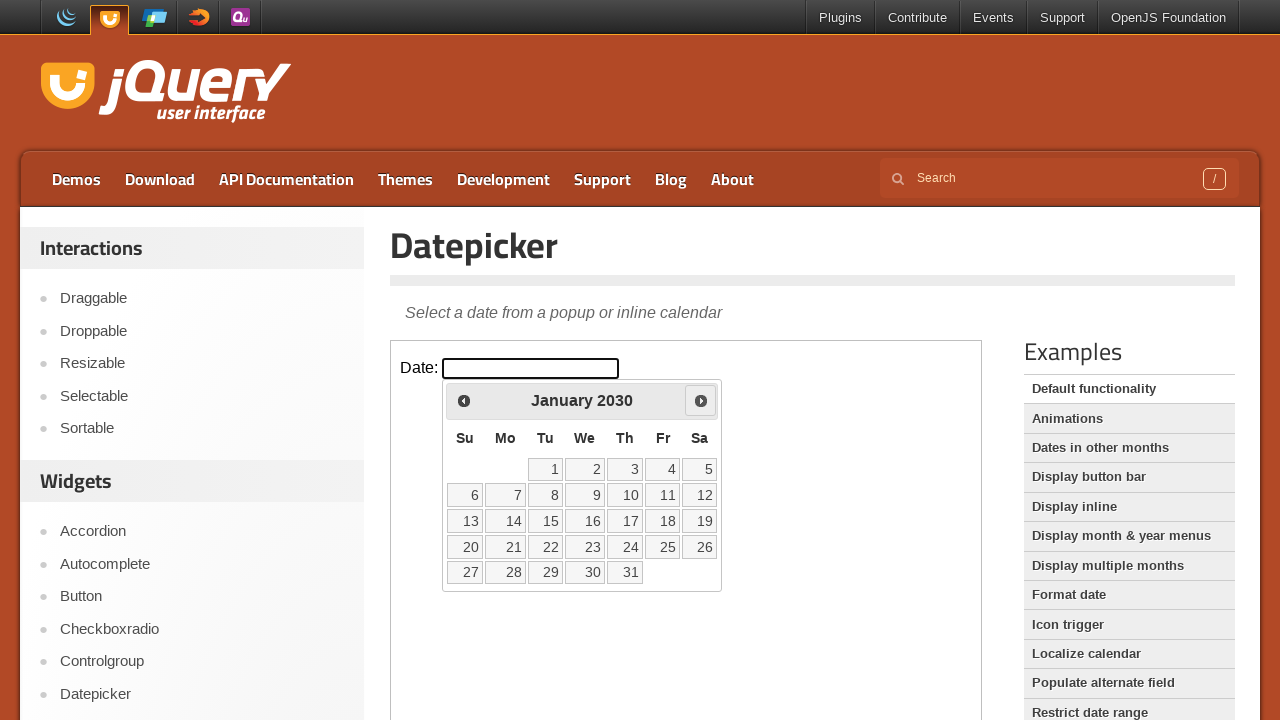

Clicked next month button to navigate forward to January 2030 at (701, 400) on iframe.demo-frame >> internal:control=enter-frame >> #ui-datepicker-div > div > 
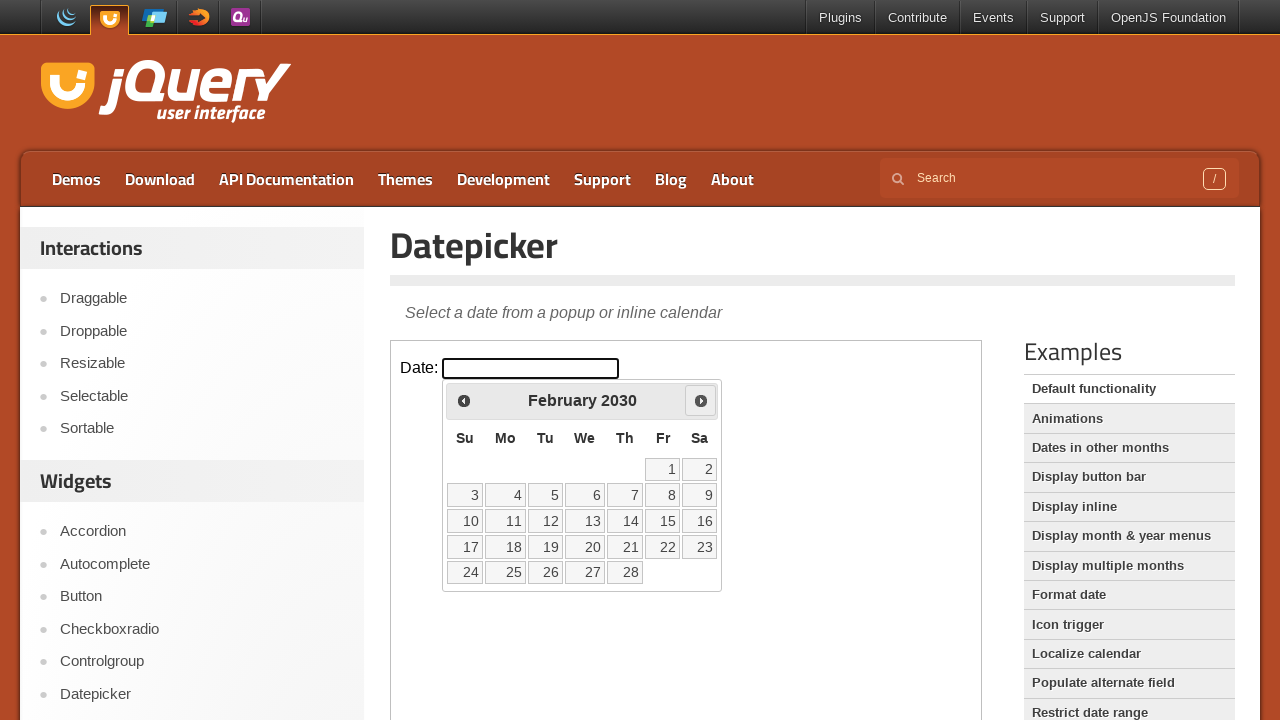

Waited 100ms for month navigation
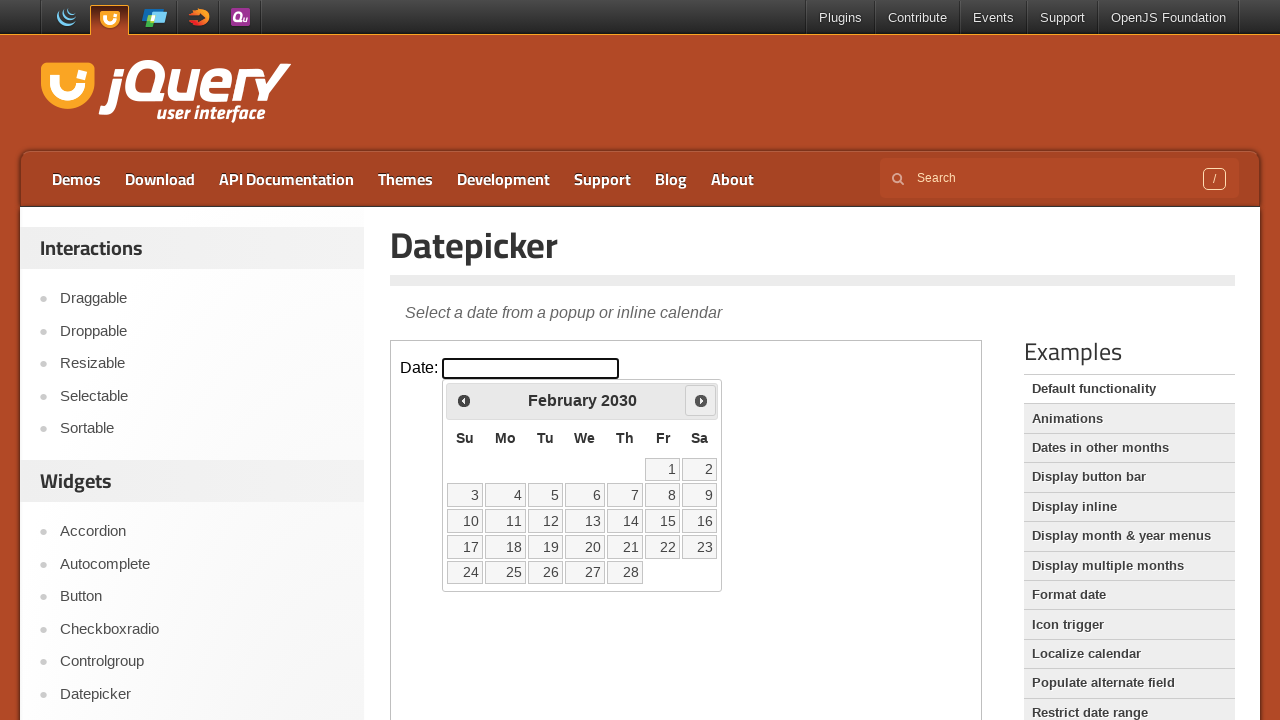

Clicked next month button to navigate forward to February 2030 at (701, 400) on iframe.demo-frame >> internal:control=enter-frame >> #ui-datepicker-div > div > 
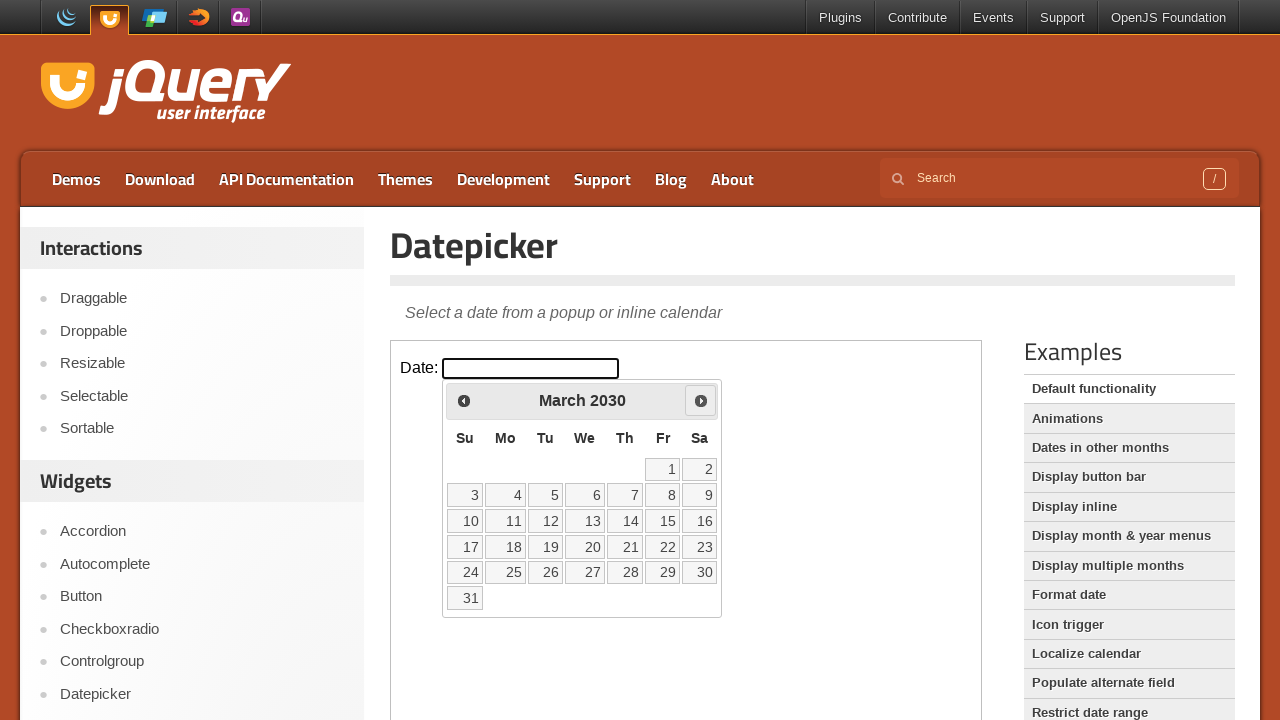

Waited 100ms for month navigation
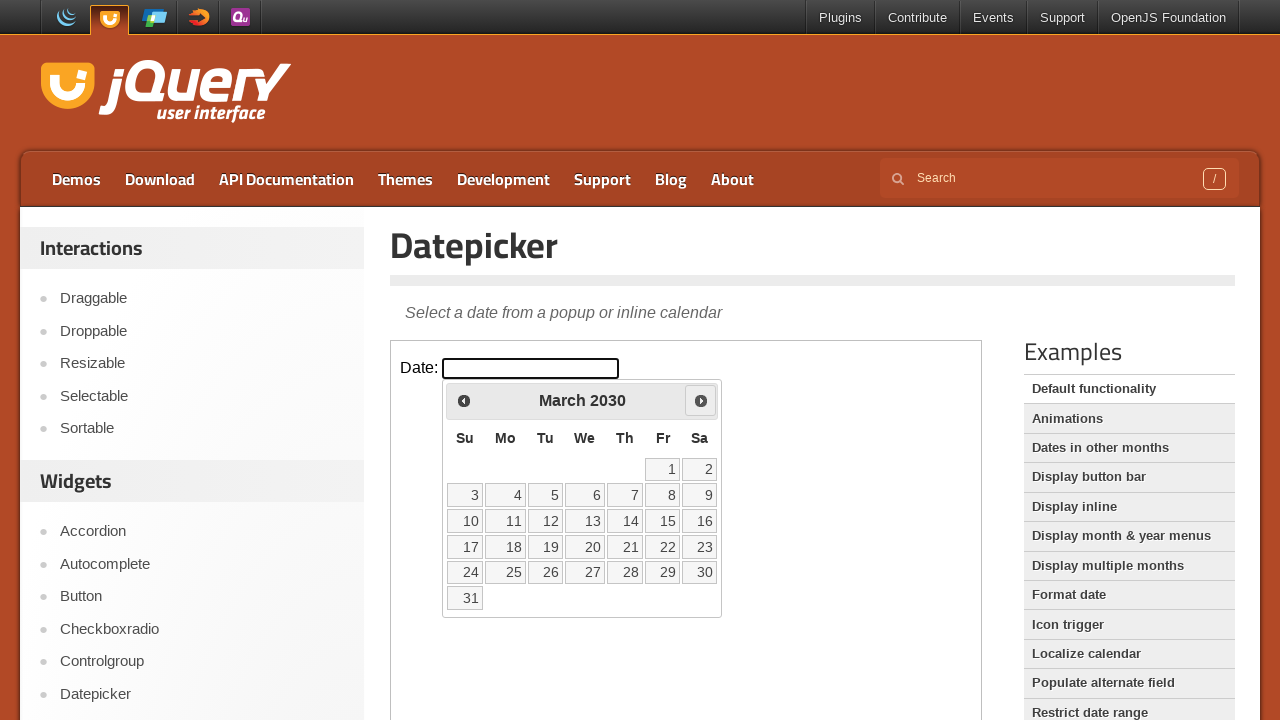

Clicked next month button to navigate forward to March 2030 at (701, 400) on iframe.demo-frame >> internal:control=enter-frame >> #ui-datepicker-div > div > 
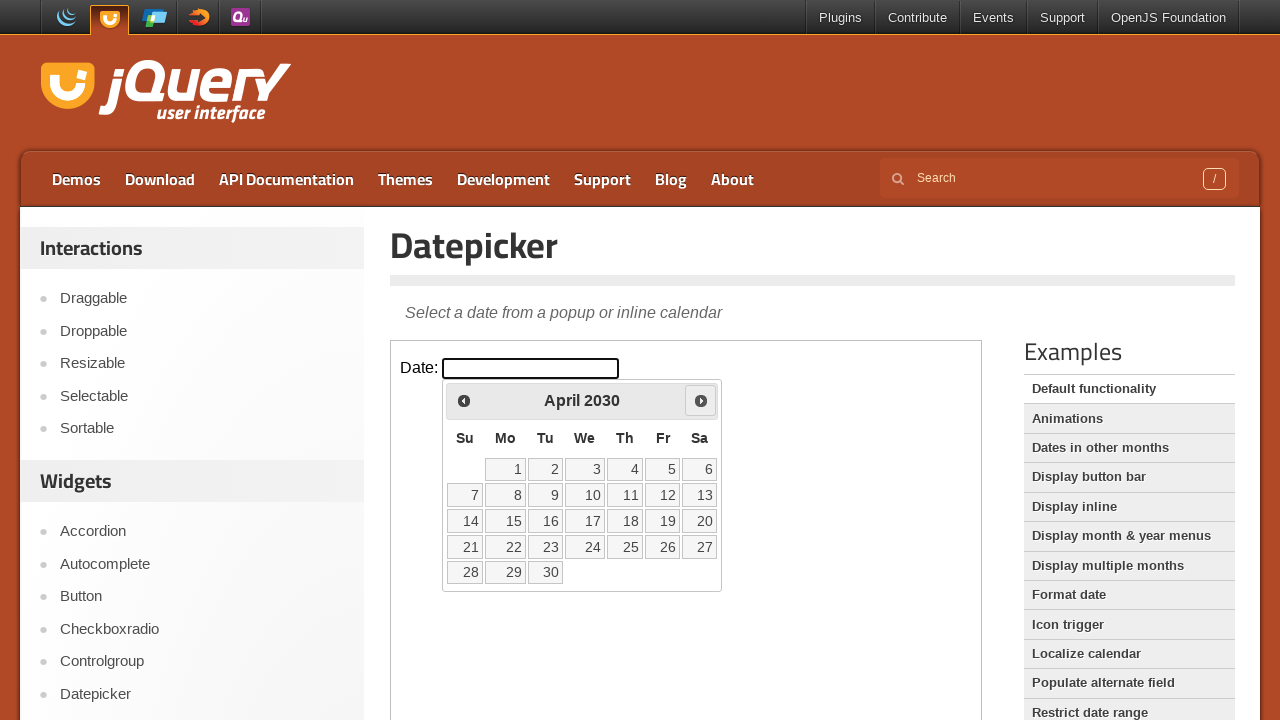

Waited 100ms for month navigation
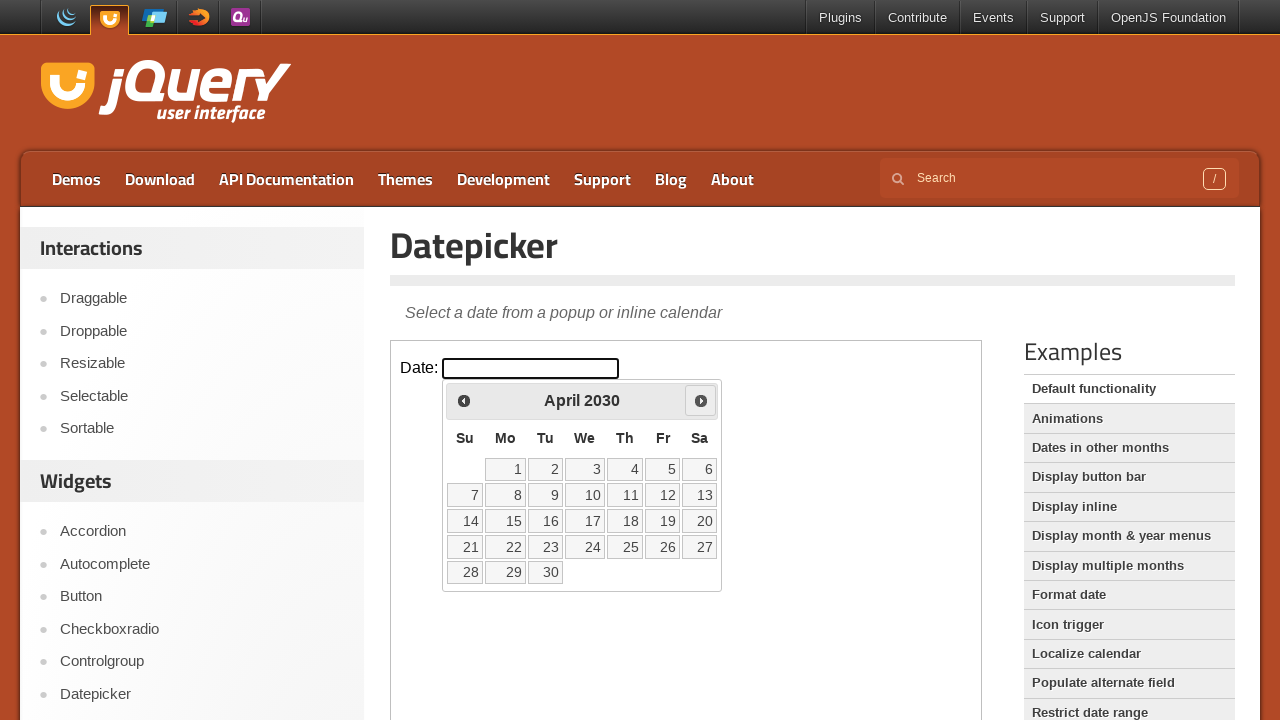

Clicked next month button to navigate forward to April 2030 at (701, 400) on iframe.demo-frame >> internal:control=enter-frame >> #ui-datepicker-div > div > 
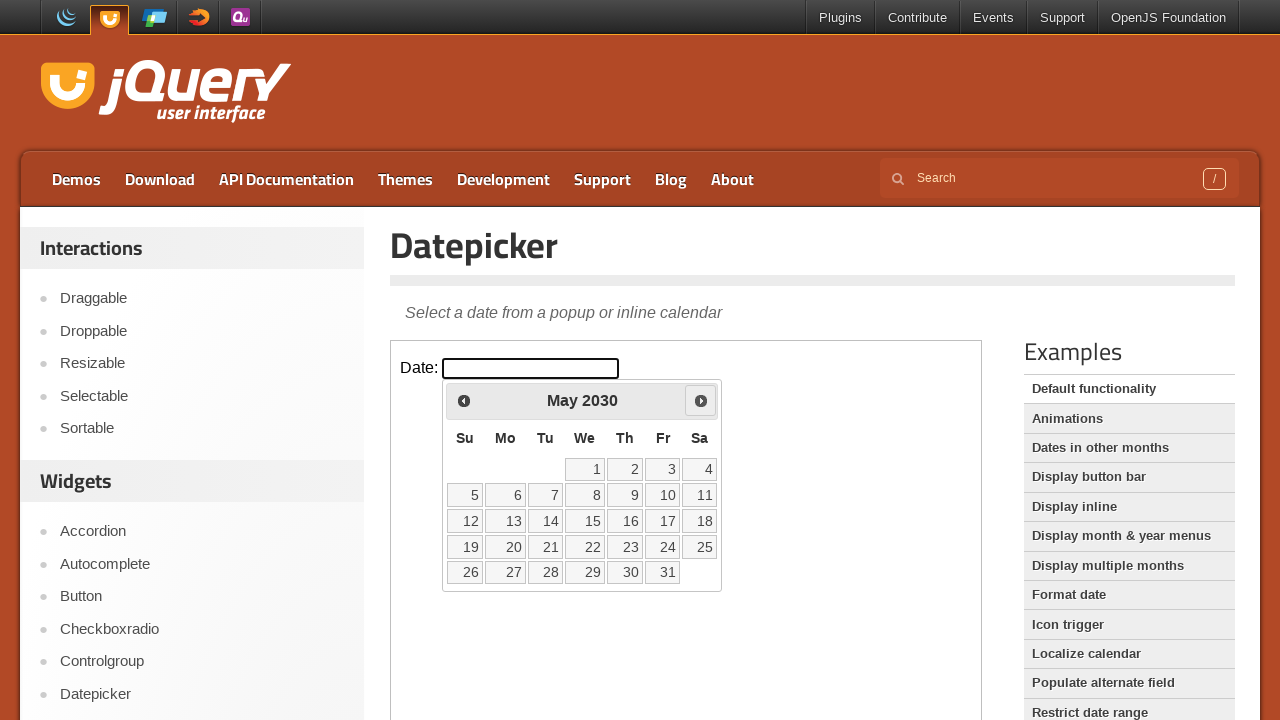

Waited 100ms for month navigation
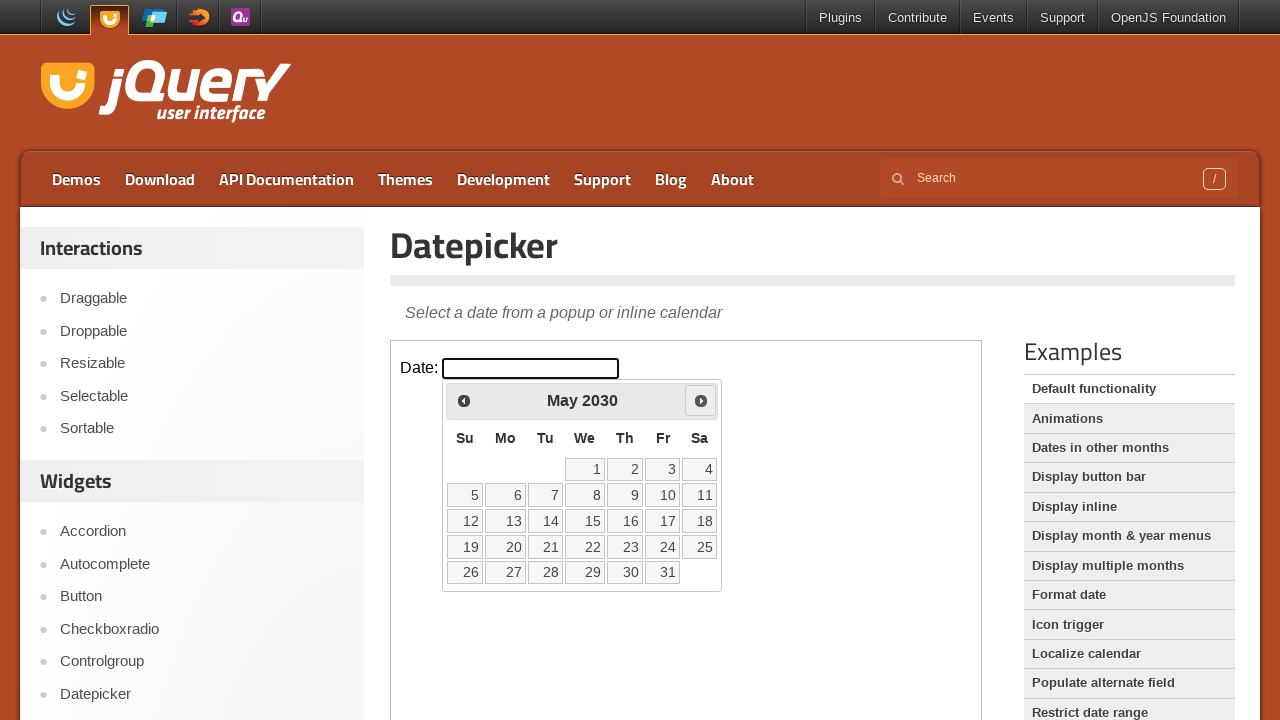

Clicked next month button to navigate forward to May 2030 at (701, 400) on iframe.demo-frame >> internal:control=enter-frame >> #ui-datepicker-div > div > 
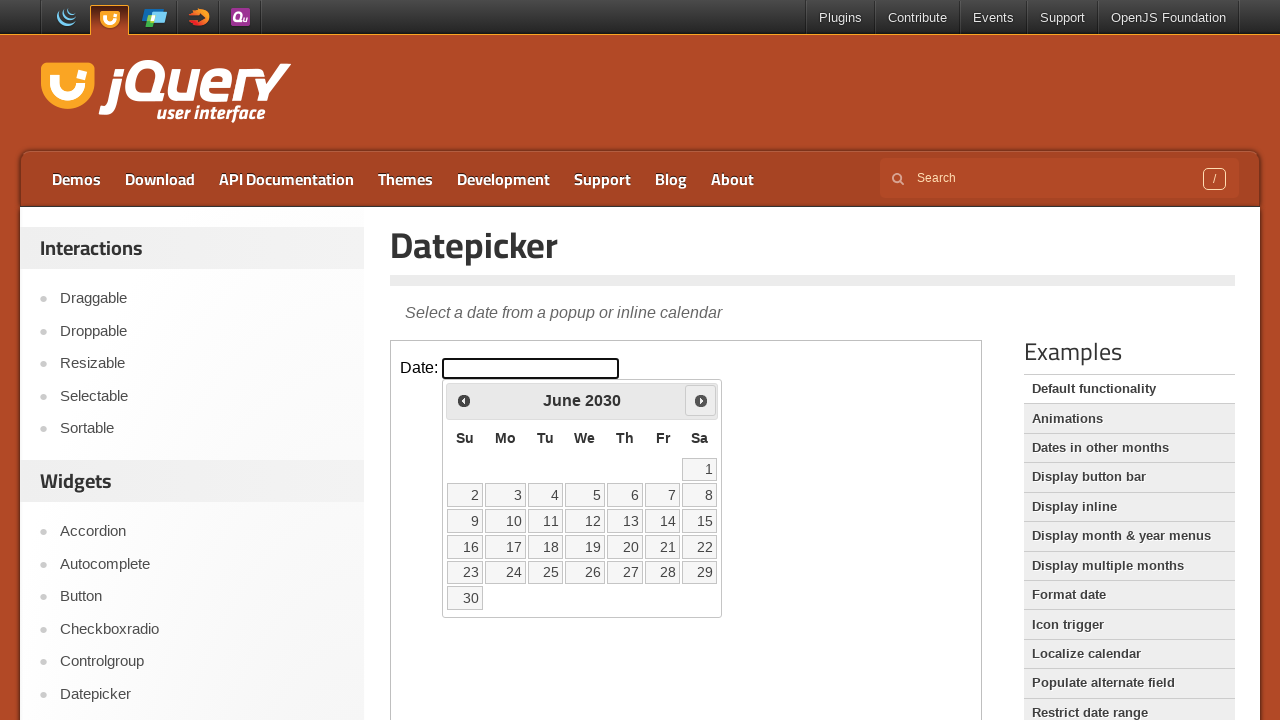

Waited 100ms for month navigation
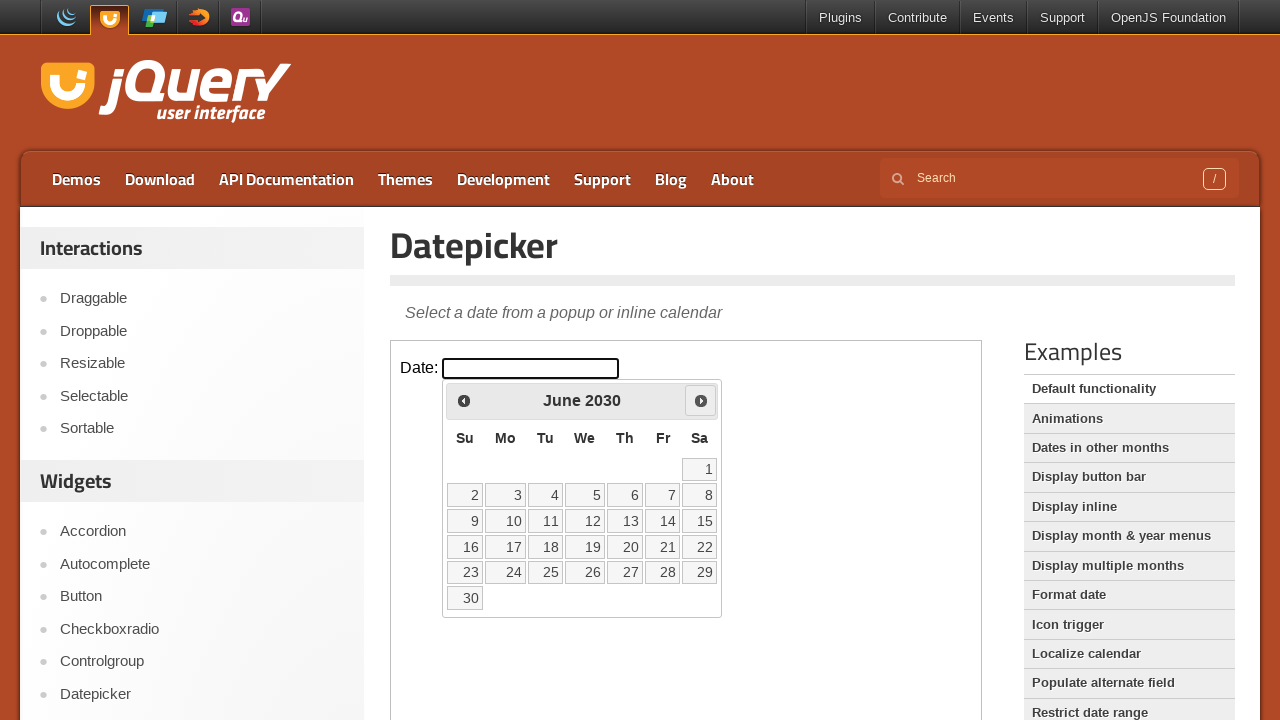

Clicked next month button to navigate forward to June 2030 at (701, 400) on iframe.demo-frame >> internal:control=enter-frame >> #ui-datepicker-div > div > 
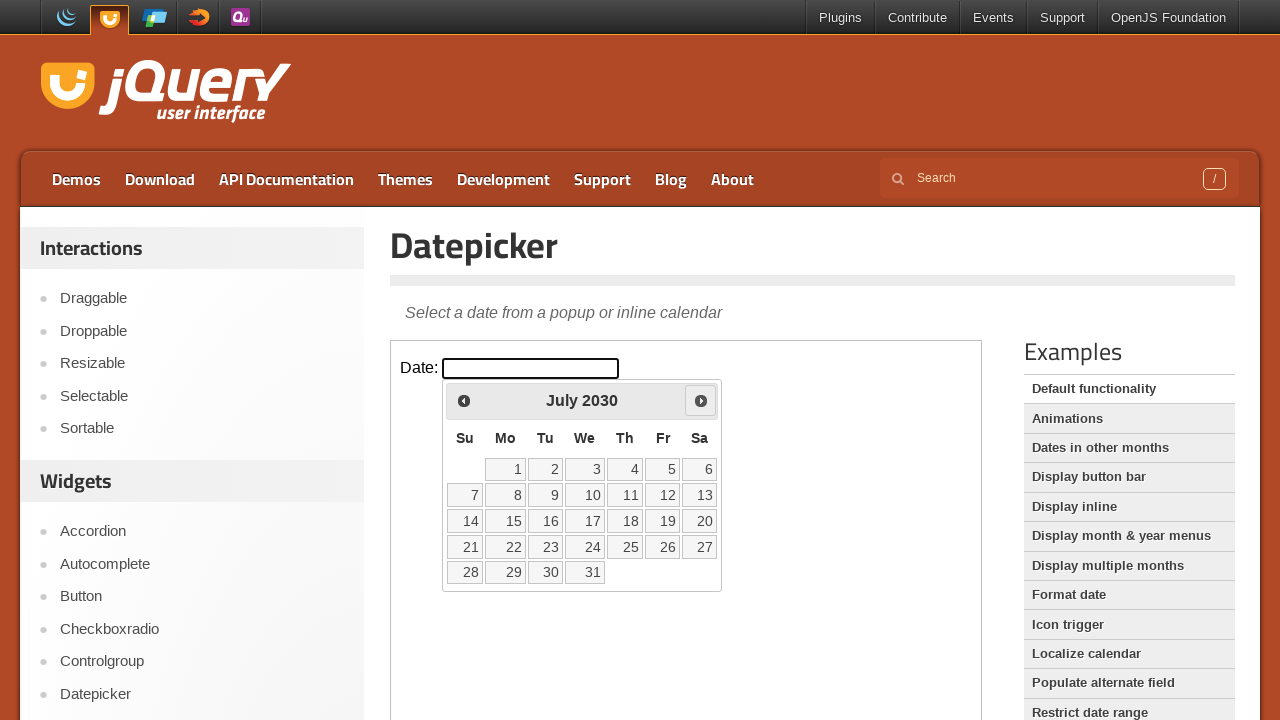

Waited 100ms for month navigation
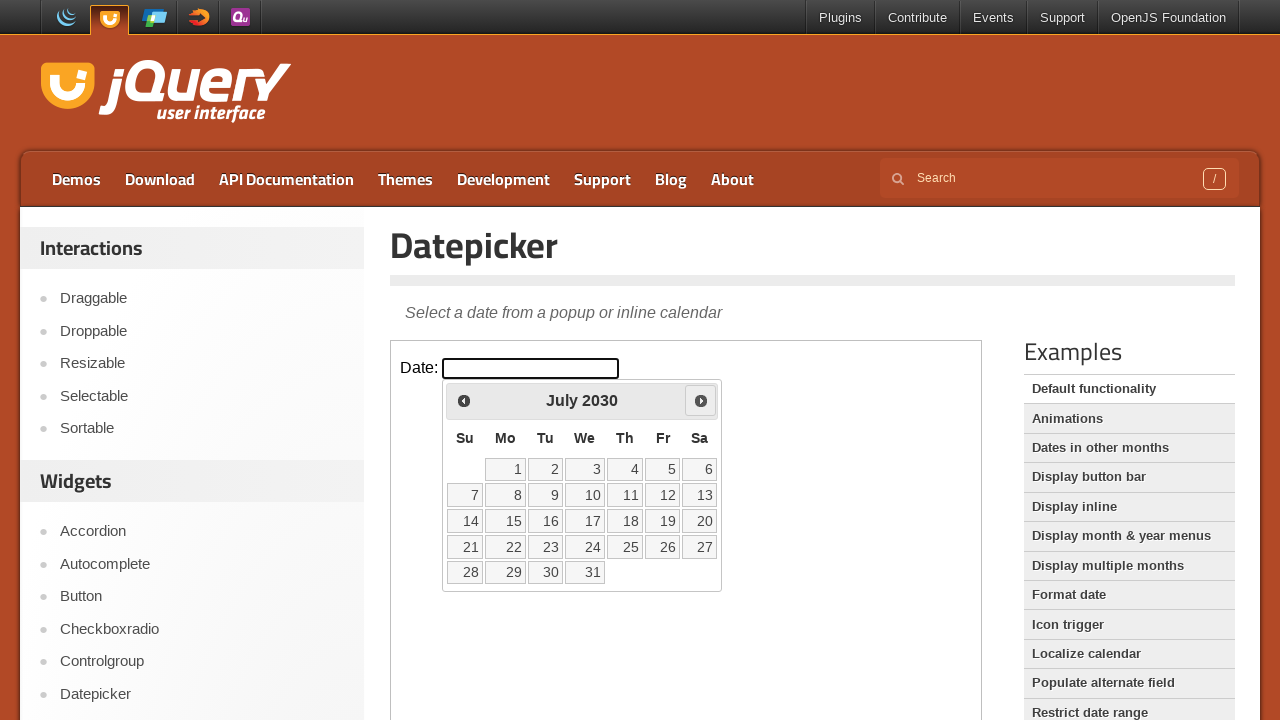

Clicked next month button to navigate forward to July 2030 at (701, 400) on iframe.demo-frame >> internal:control=enter-frame >> #ui-datepicker-div > div > 
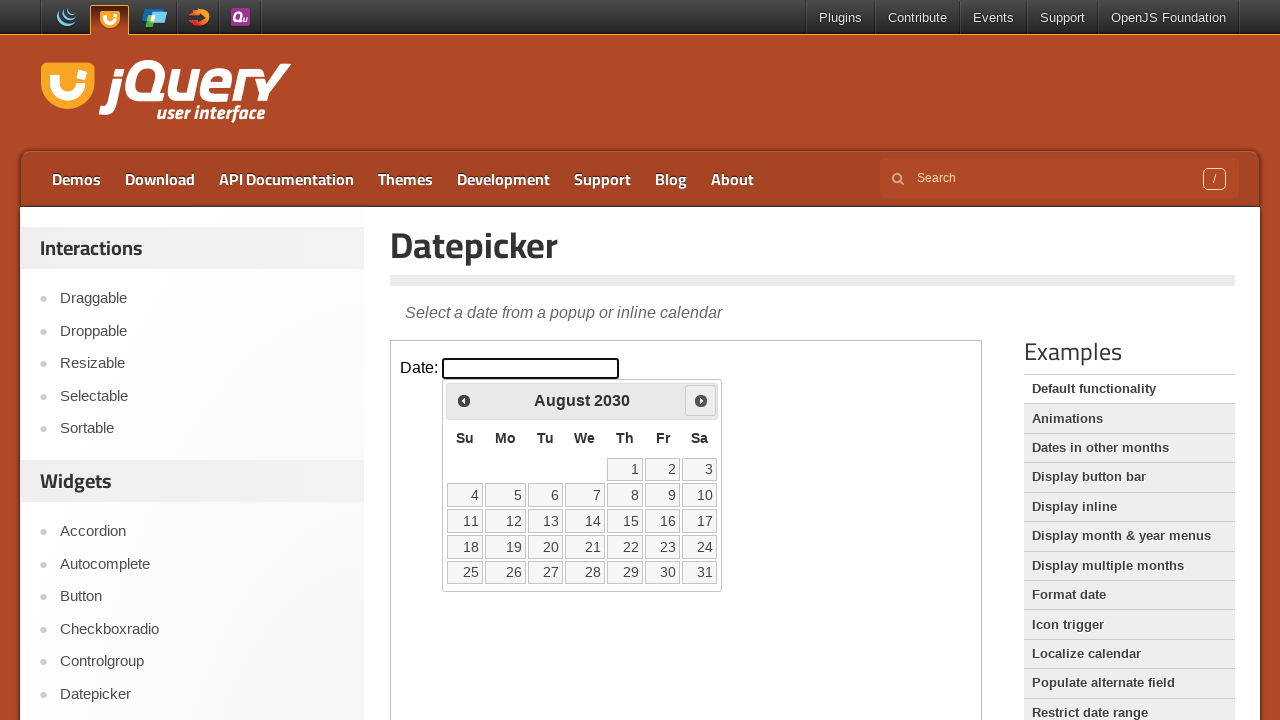

Waited 100ms for month navigation
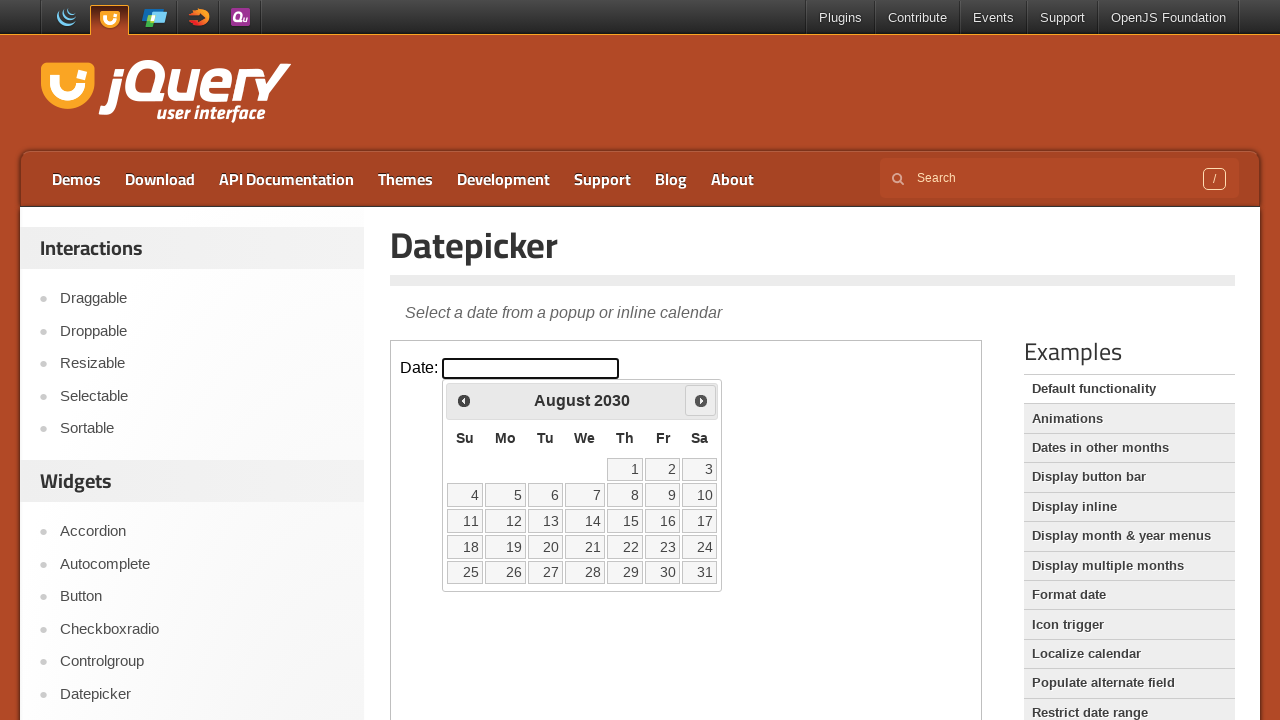

Clicked next month button to navigate forward to August 2030 at (701, 400) on iframe.demo-frame >> internal:control=enter-frame >> #ui-datepicker-div > div > 
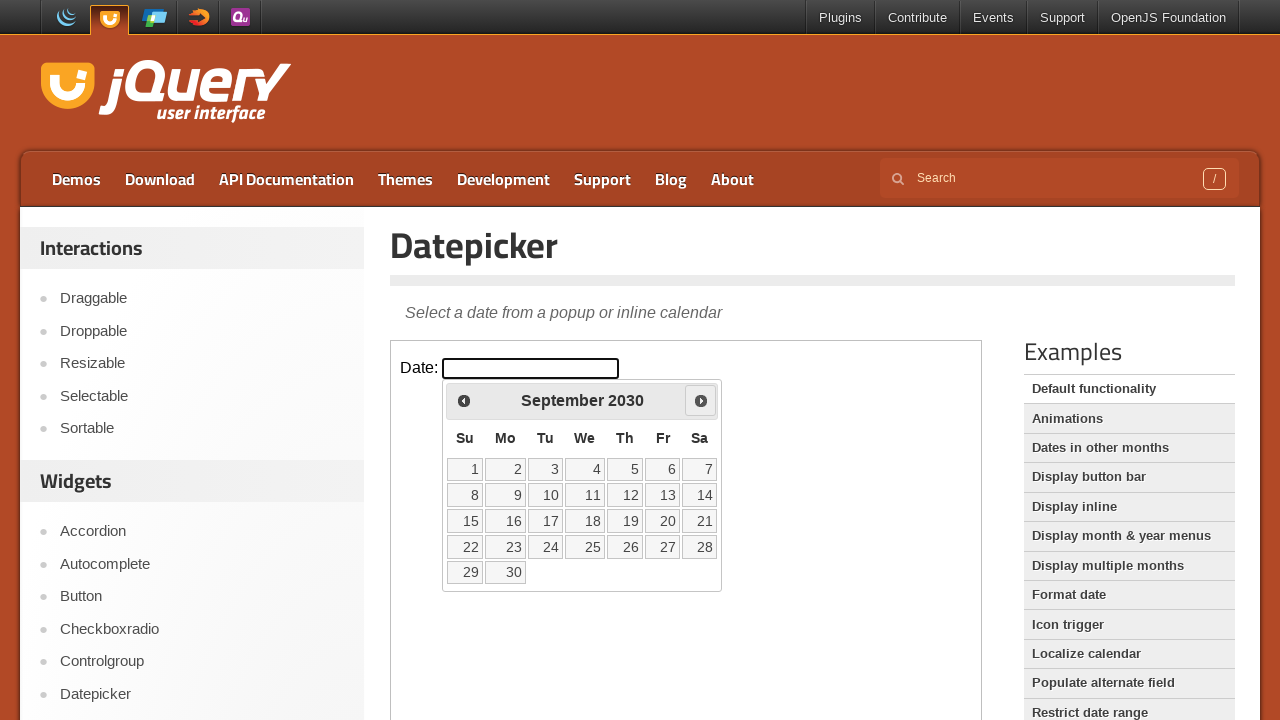

Waited 100ms for month navigation
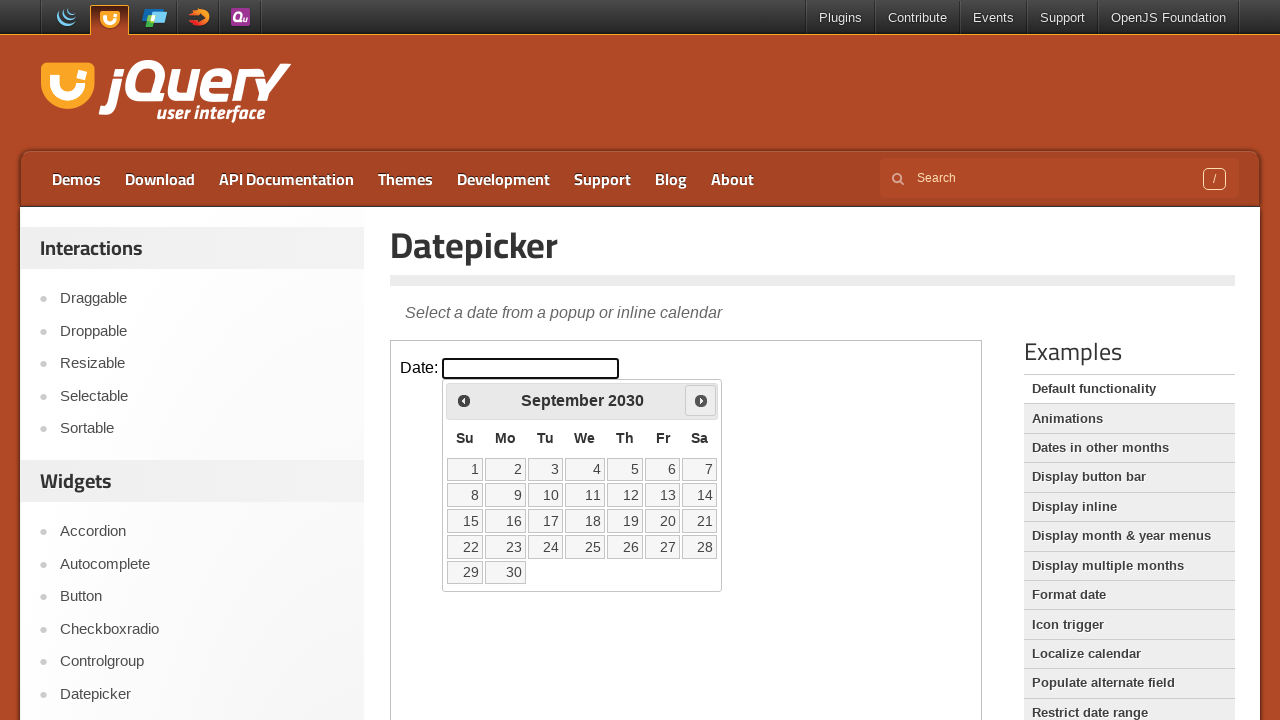

Clicked next month button to navigate forward to September 2030 at (701, 400) on iframe.demo-frame >> internal:control=enter-frame >> #ui-datepicker-div > div > 
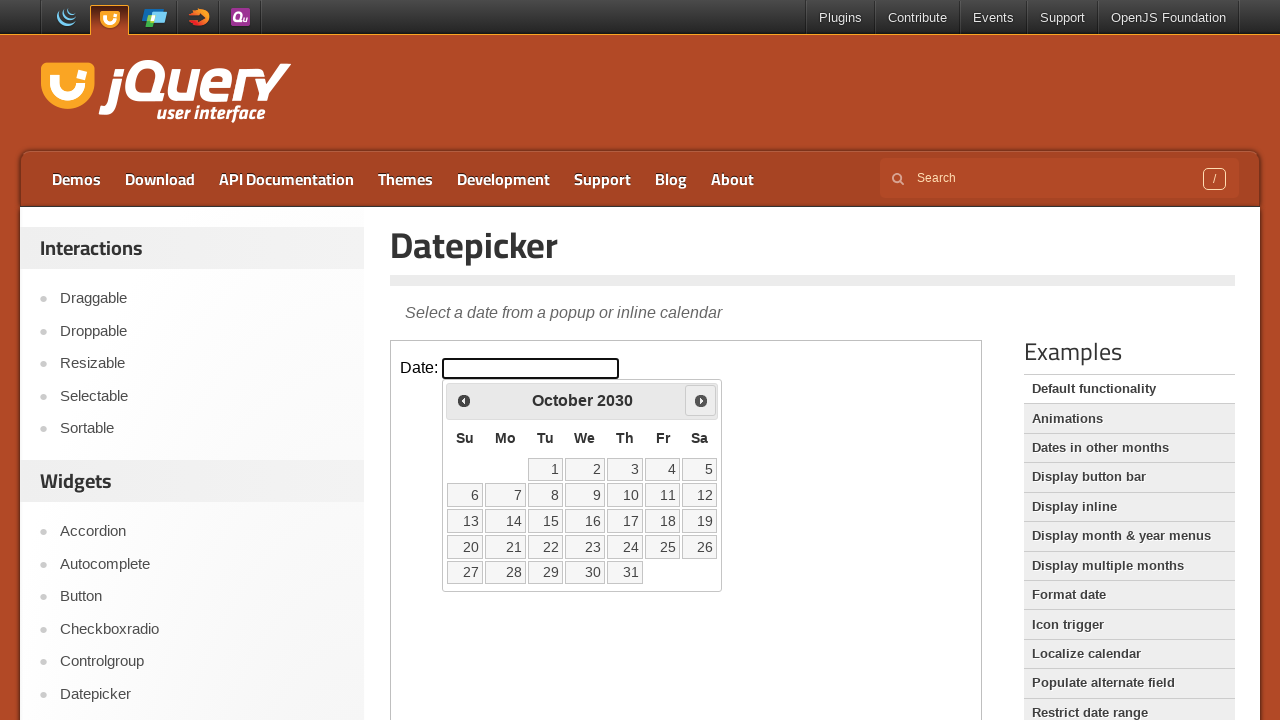

Waited 100ms for month navigation
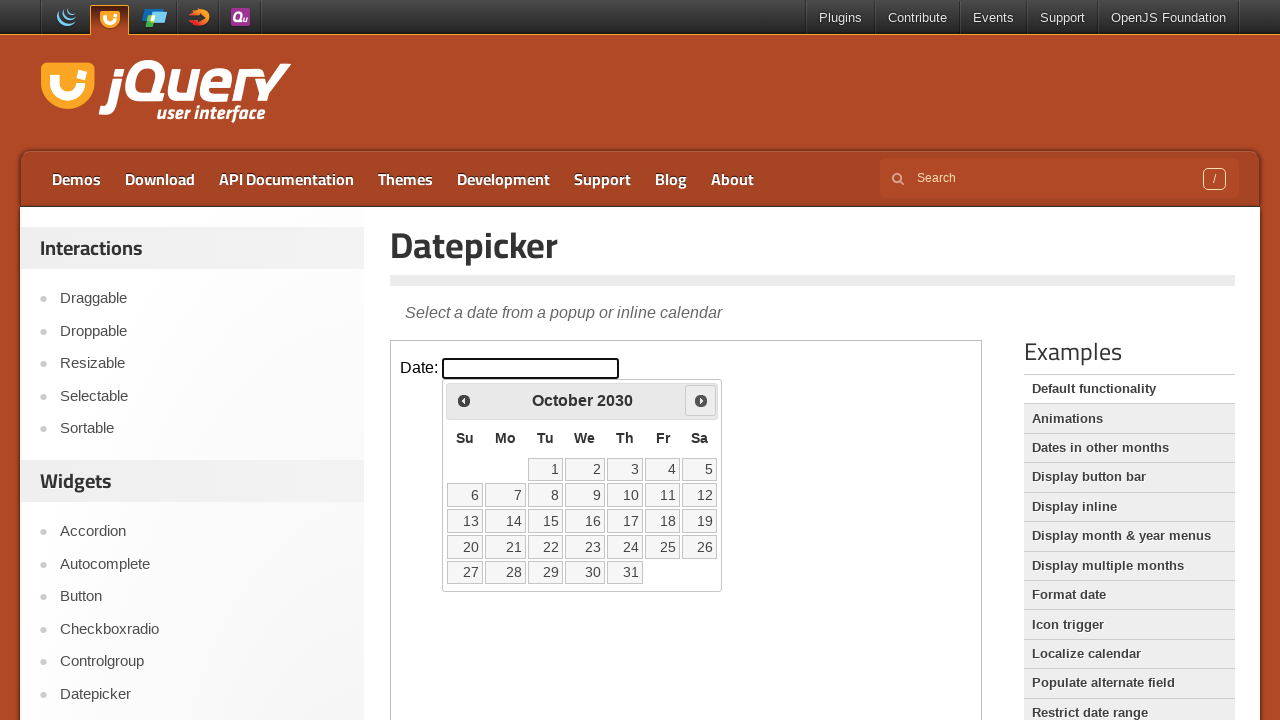

Clicked next month button to navigate forward to October 2030 at (701, 400) on iframe.demo-frame >> internal:control=enter-frame >> #ui-datepicker-div > div > 
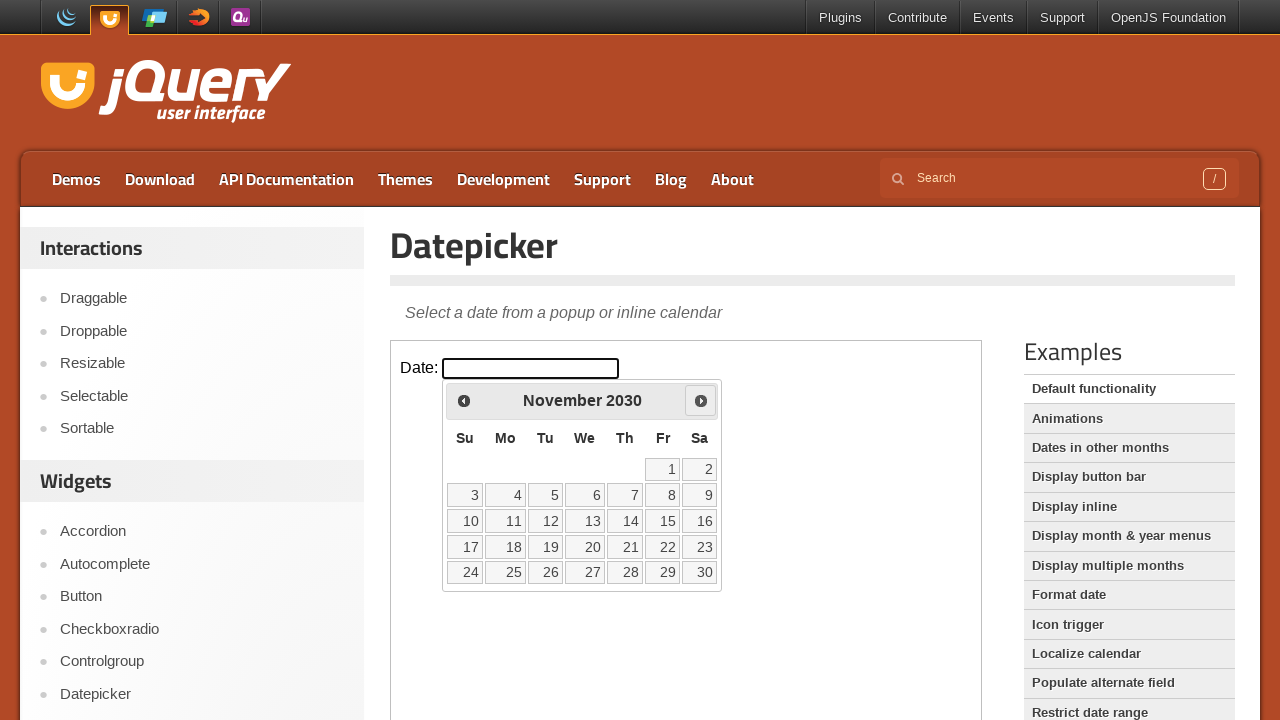

Waited 100ms for month navigation
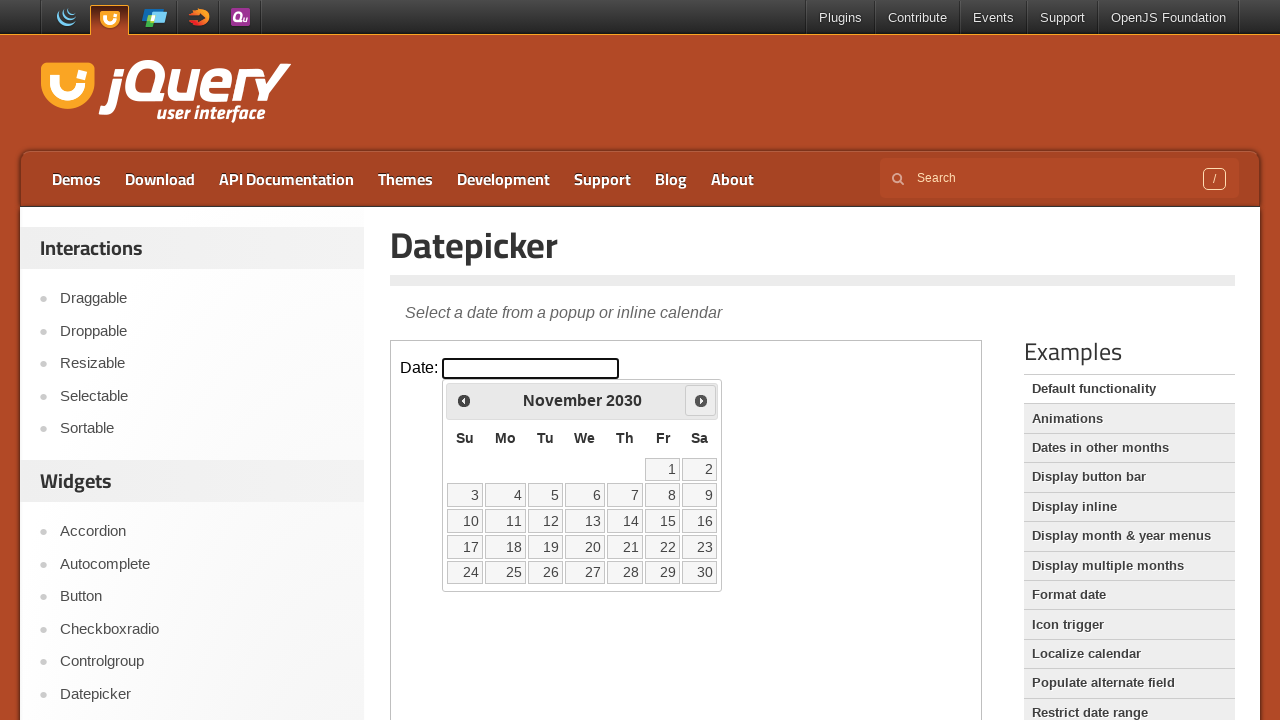

Clicked next month button to navigate forward to November 2030 at (701, 400) on iframe.demo-frame >> internal:control=enter-frame >> #ui-datepicker-div > div > 
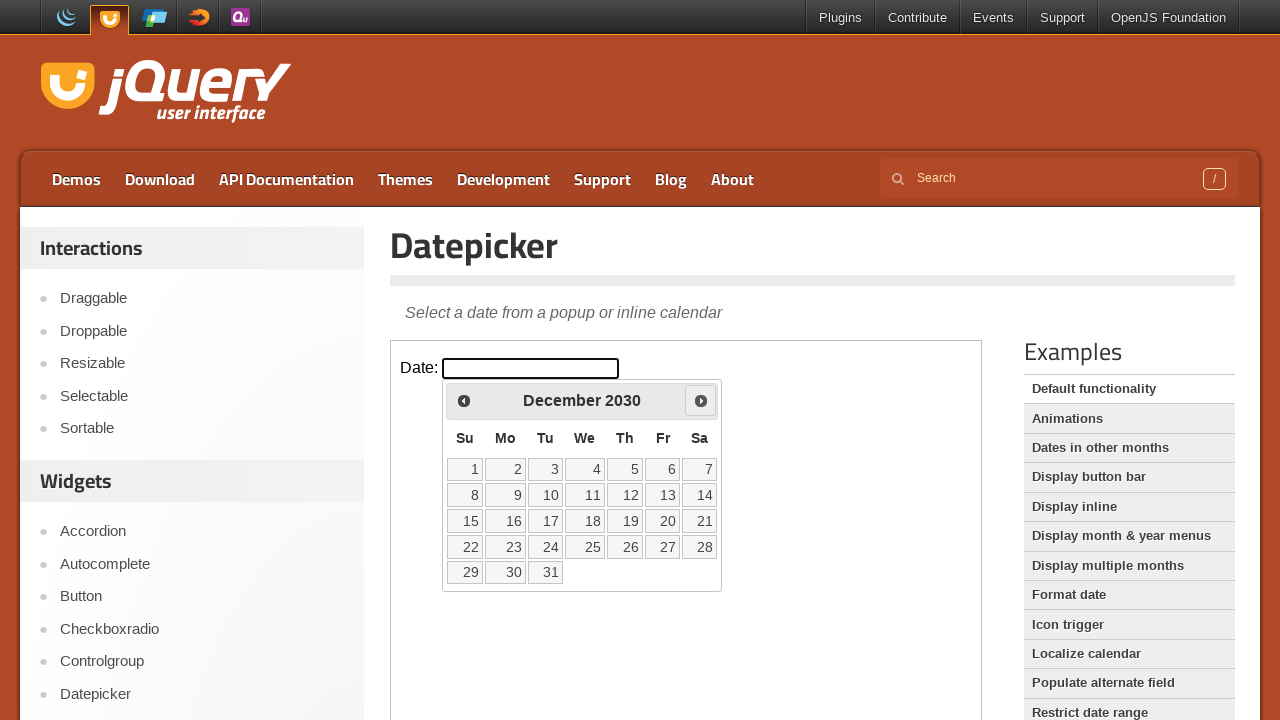

Waited 100ms for month navigation
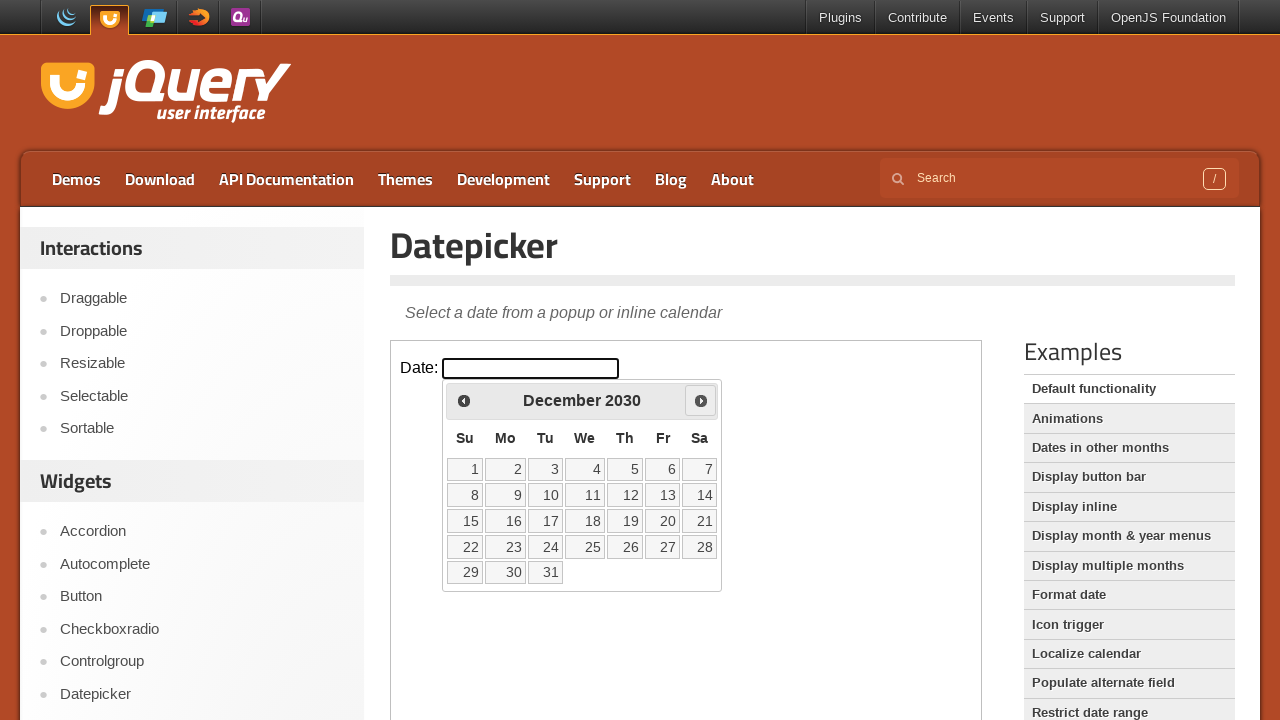

Clicked next month button to navigate forward to December 2030 at (701, 400) on iframe.demo-frame >> internal:control=enter-frame >> #ui-datepicker-div > div > 
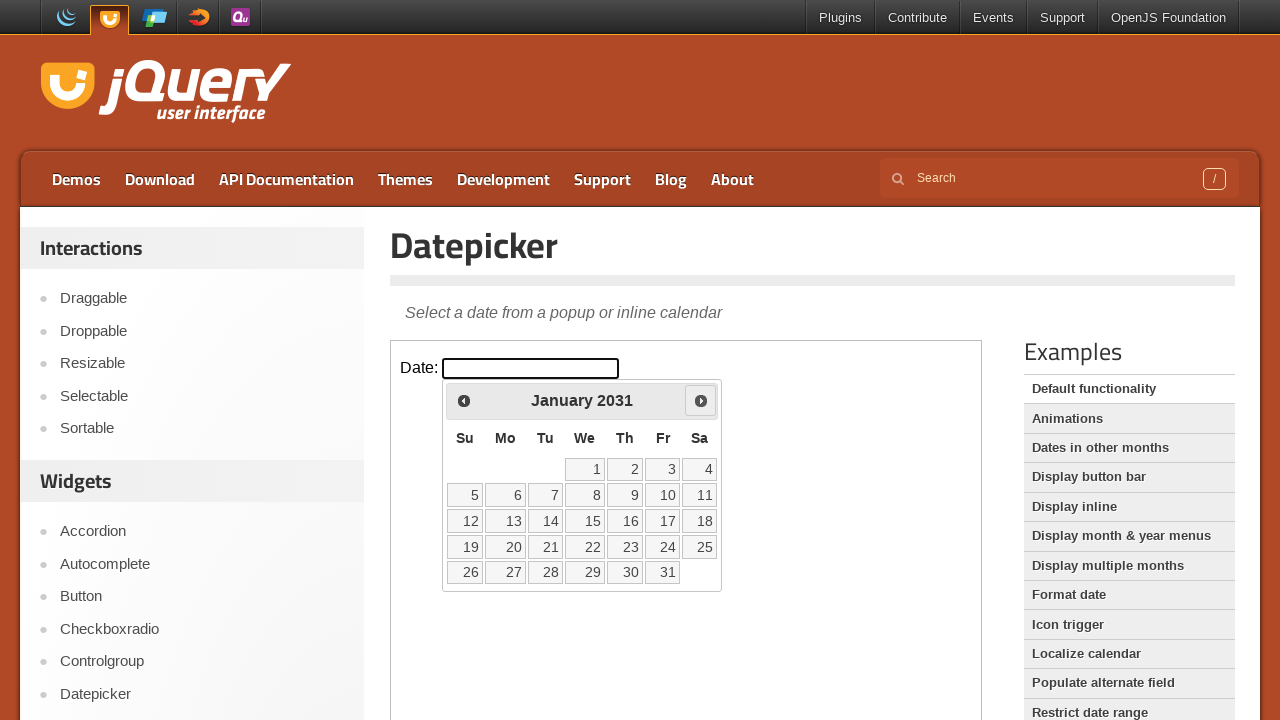

Waited 100ms for month navigation
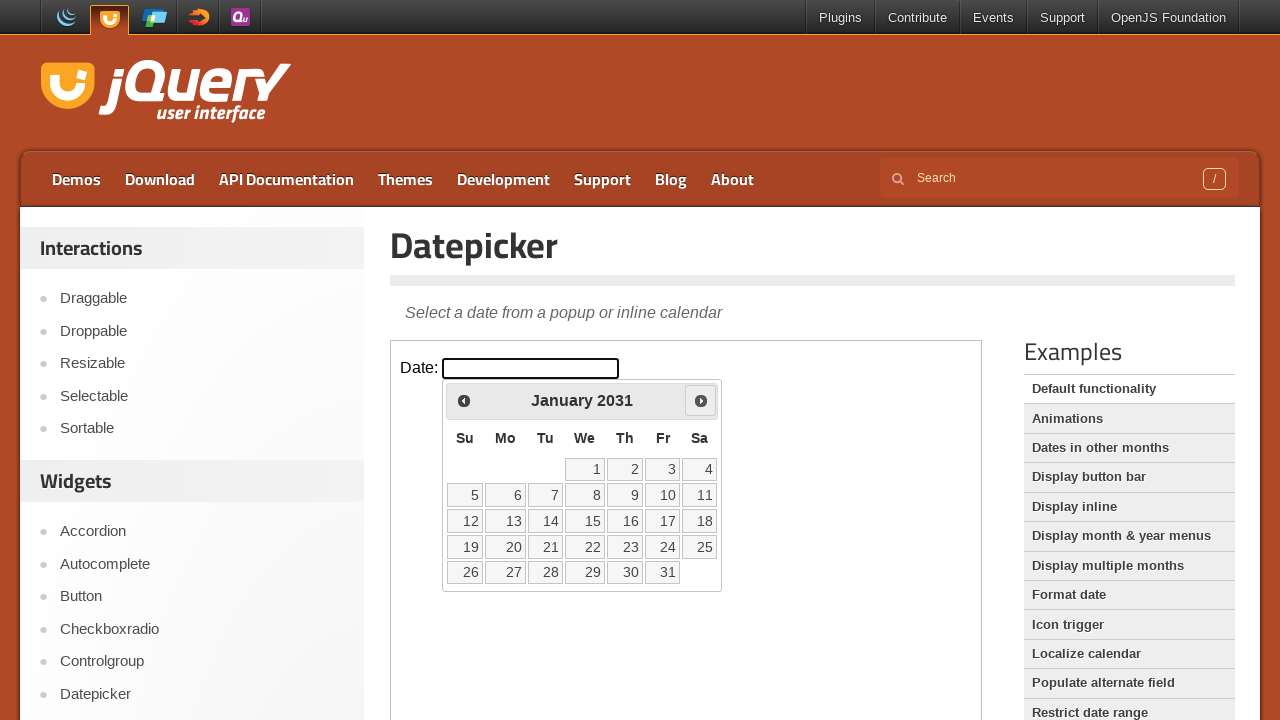

Clicked next month button to navigate forward to January 2031 at (701, 400) on iframe.demo-frame >> internal:control=enter-frame >> #ui-datepicker-div > div > 
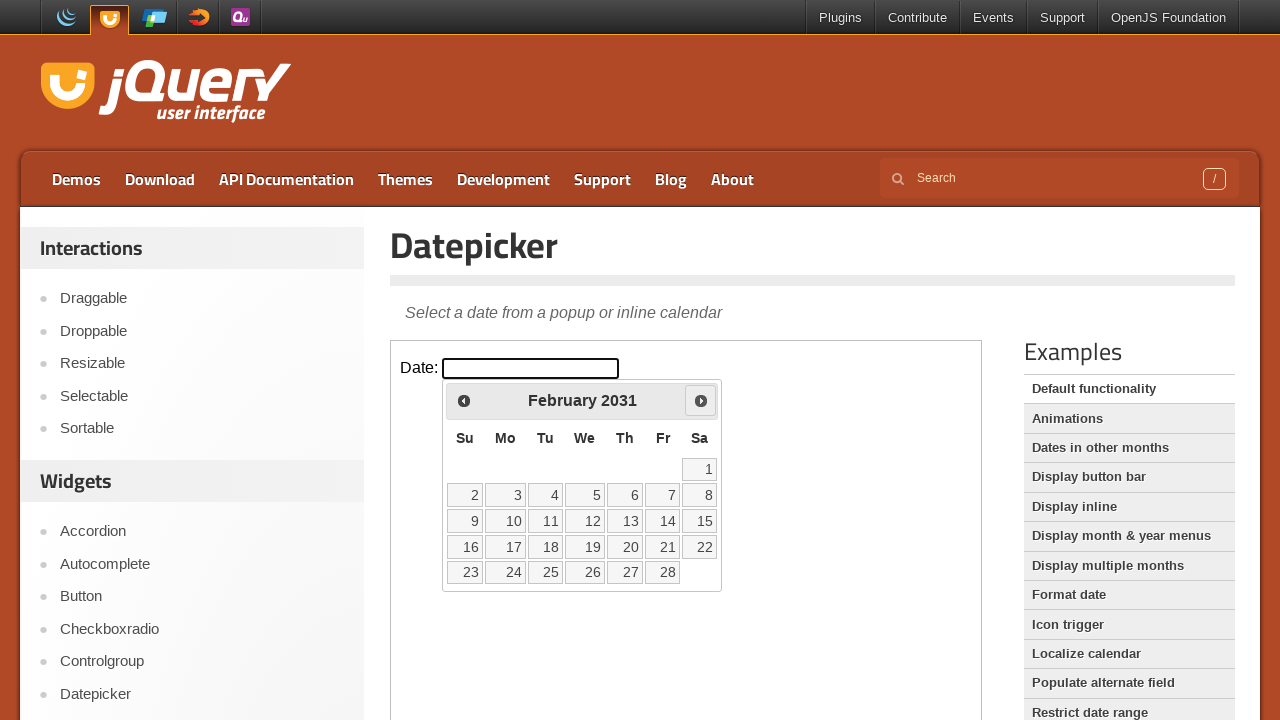

Waited 100ms for month navigation
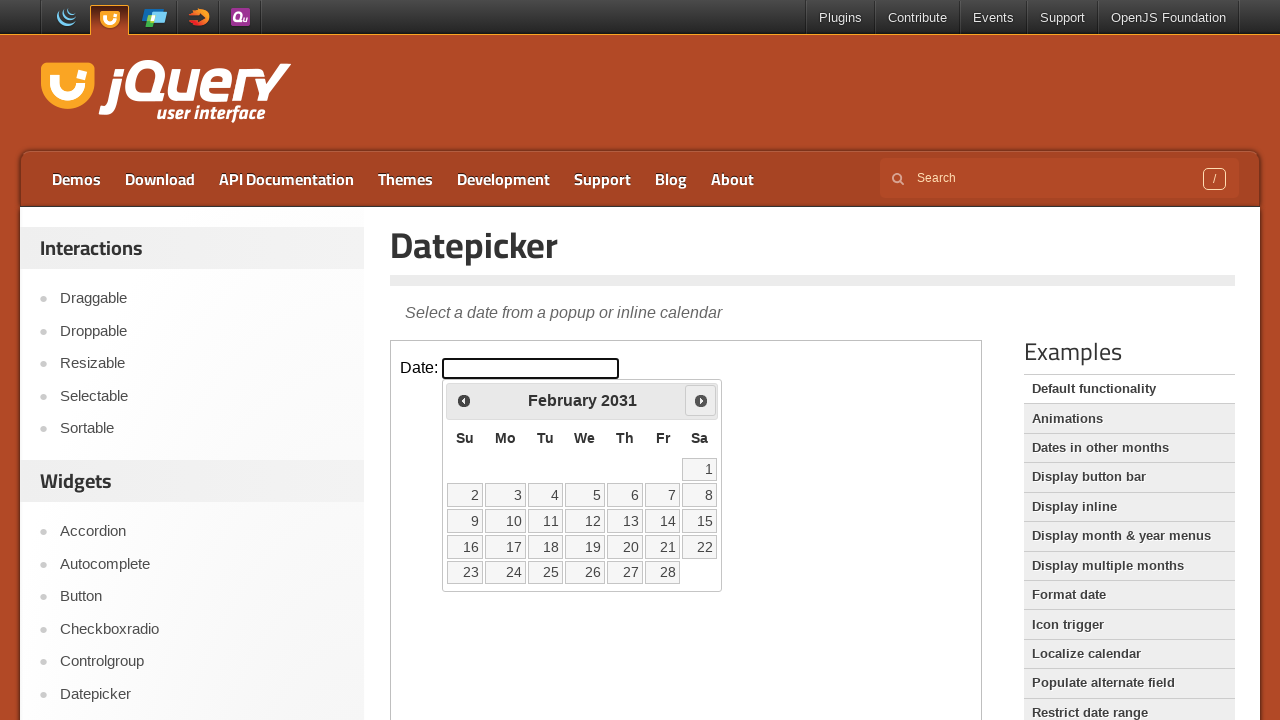

Clicked next month button to navigate forward to February 2031 at (701, 400) on iframe.demo-frame >> internal:control=enter-frame >> #ui-datepicker-div > div > 
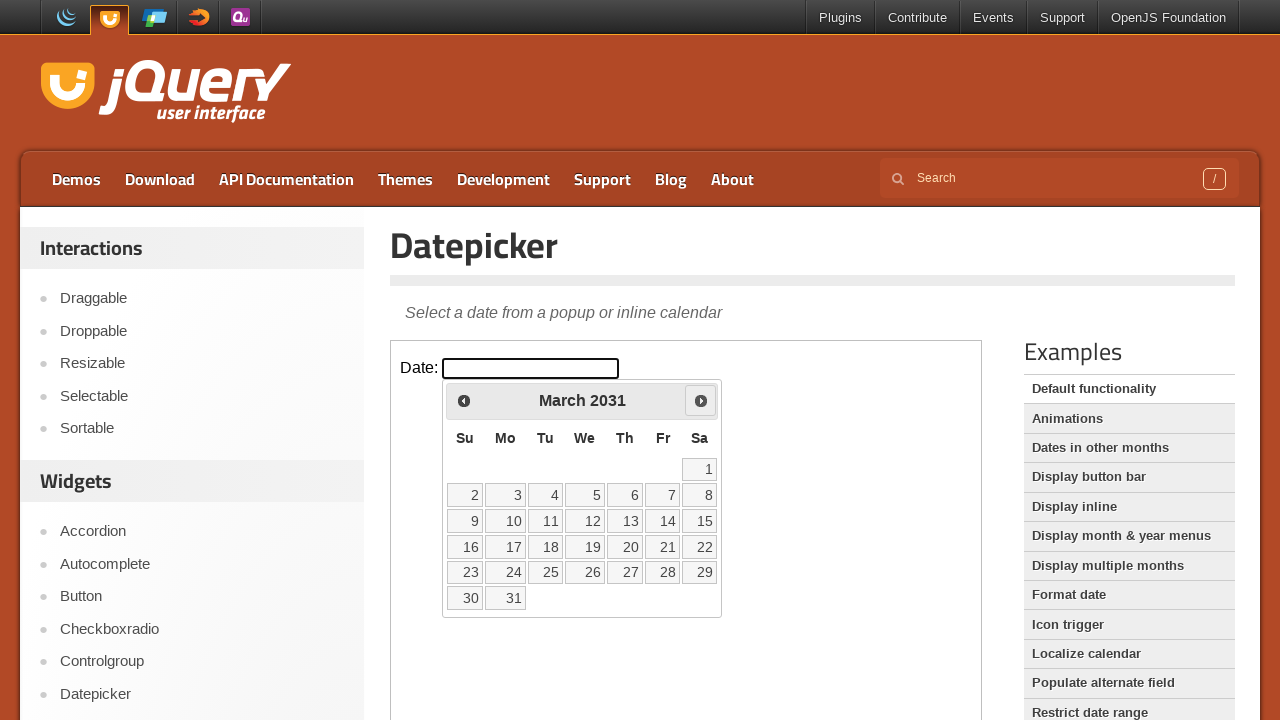

Waited 100ms for month navigation
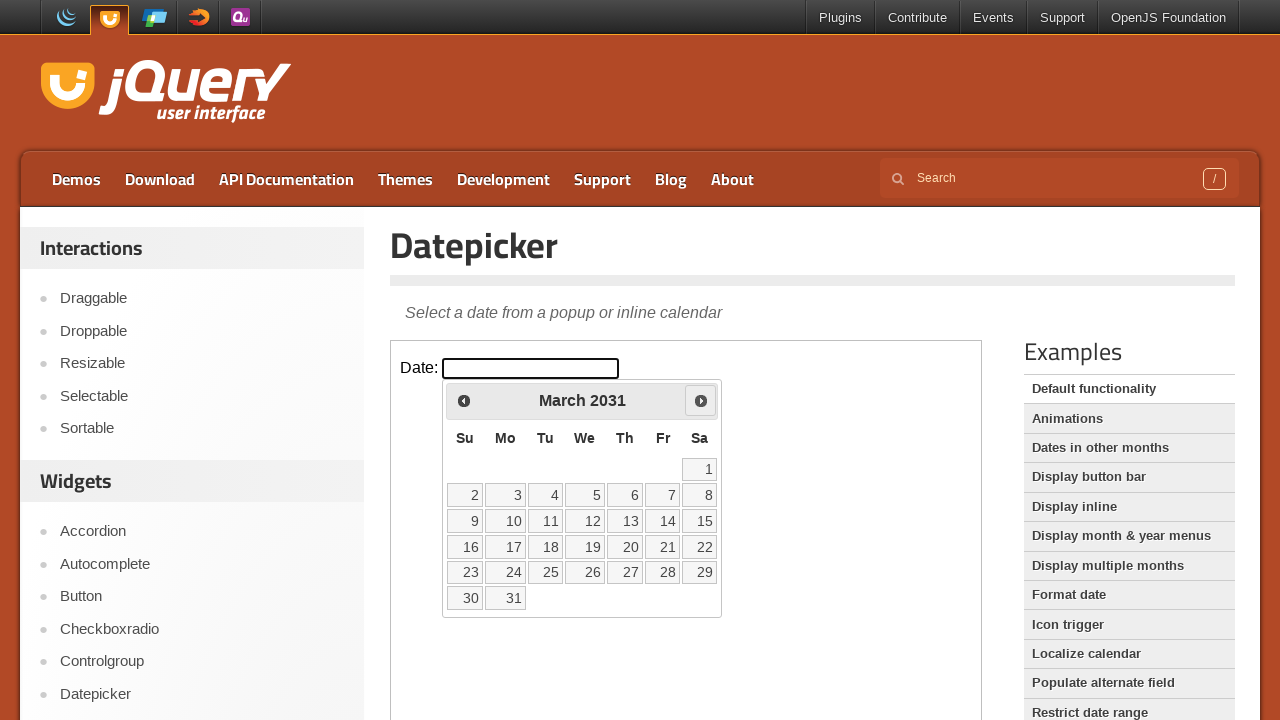

Clicked next month button to navigate forward to March 2031 at (701, 400) on iframe.demo-frame >> internal:control=enter-frame >> #ui-datepicker-div > div > 
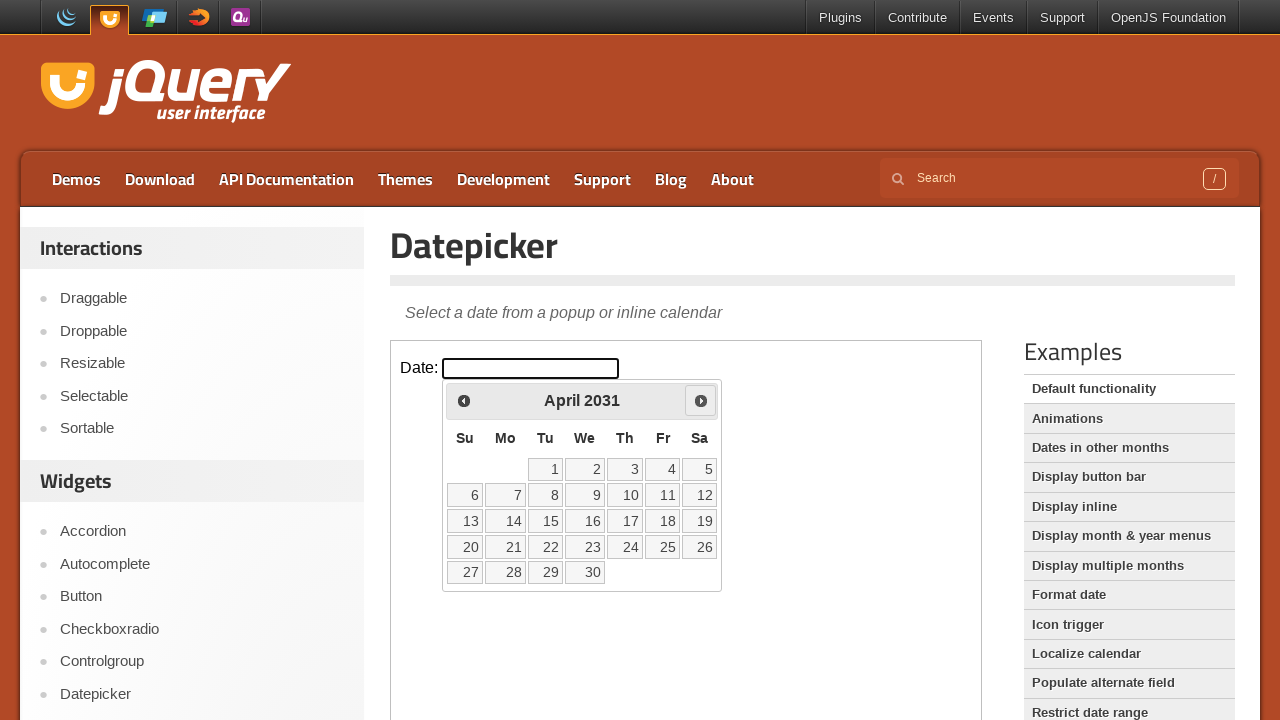

Waited 100ms for month navigation
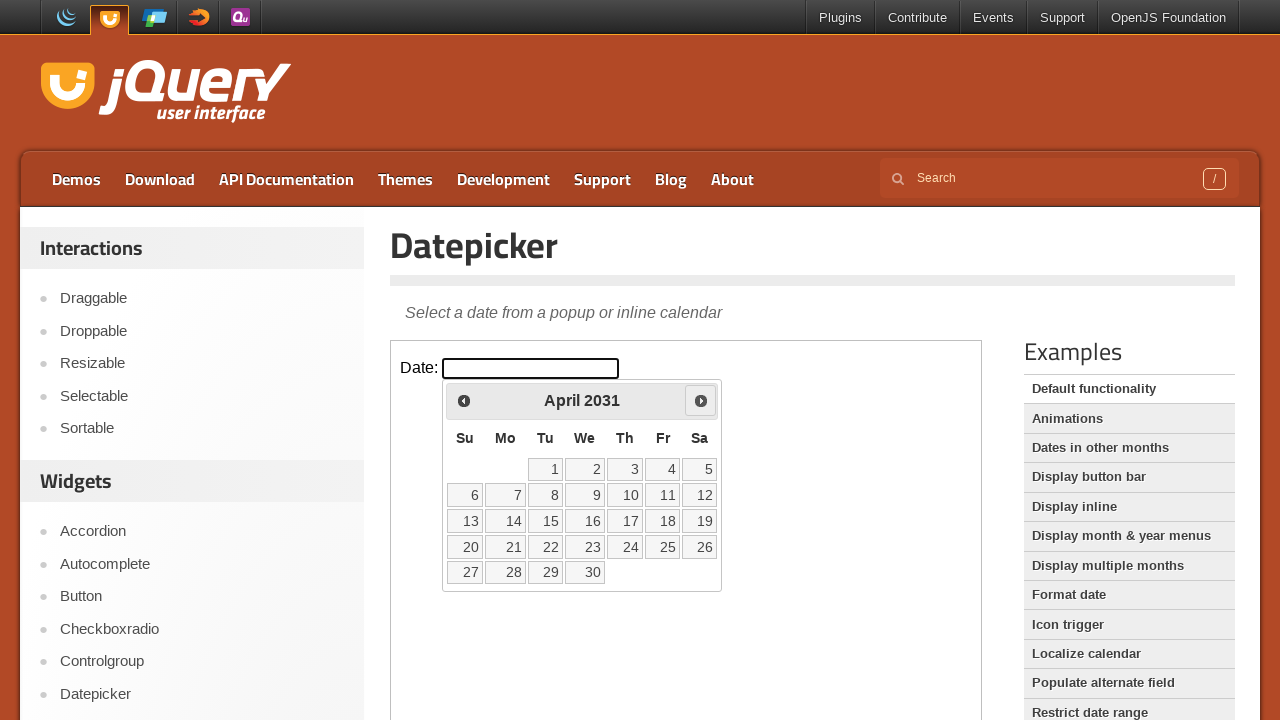

Clicked next month button to navigate forward to April 2031 at (701, 400) on iframe.demo-frame >> internal:control=enter-frame >> #ui-datepicker-div > div > 
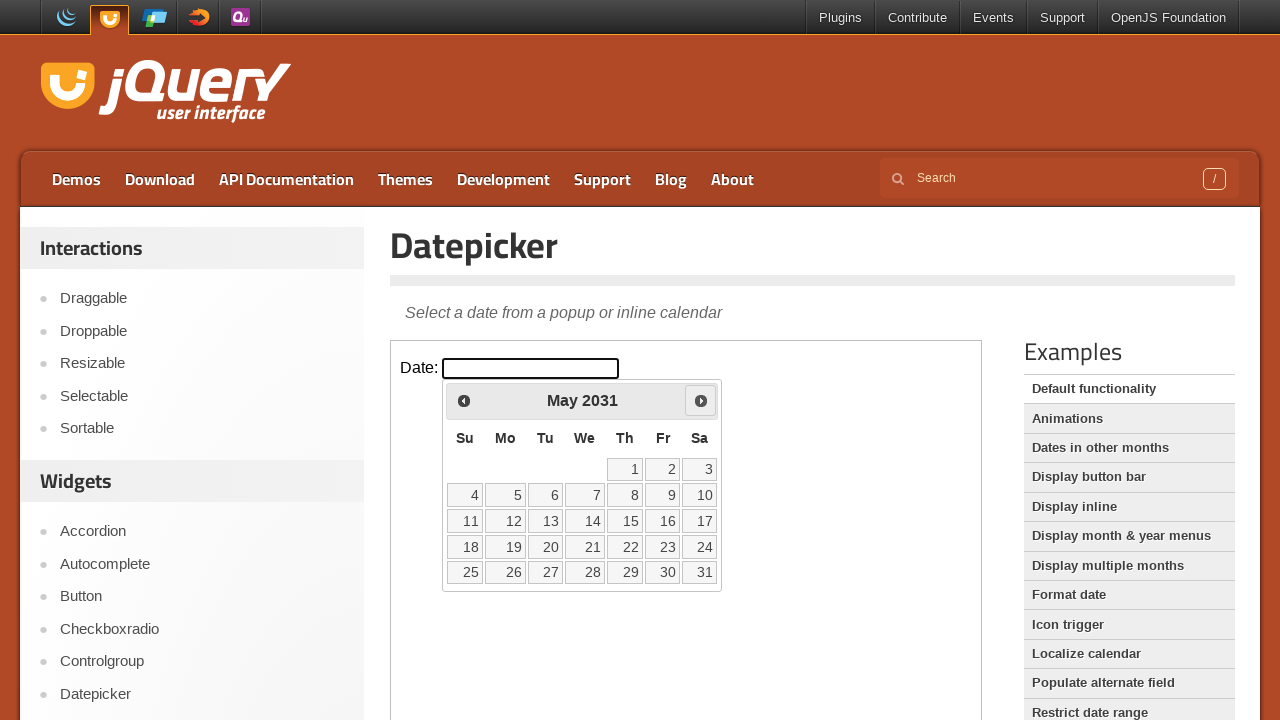

Waited 100ms for month navigation
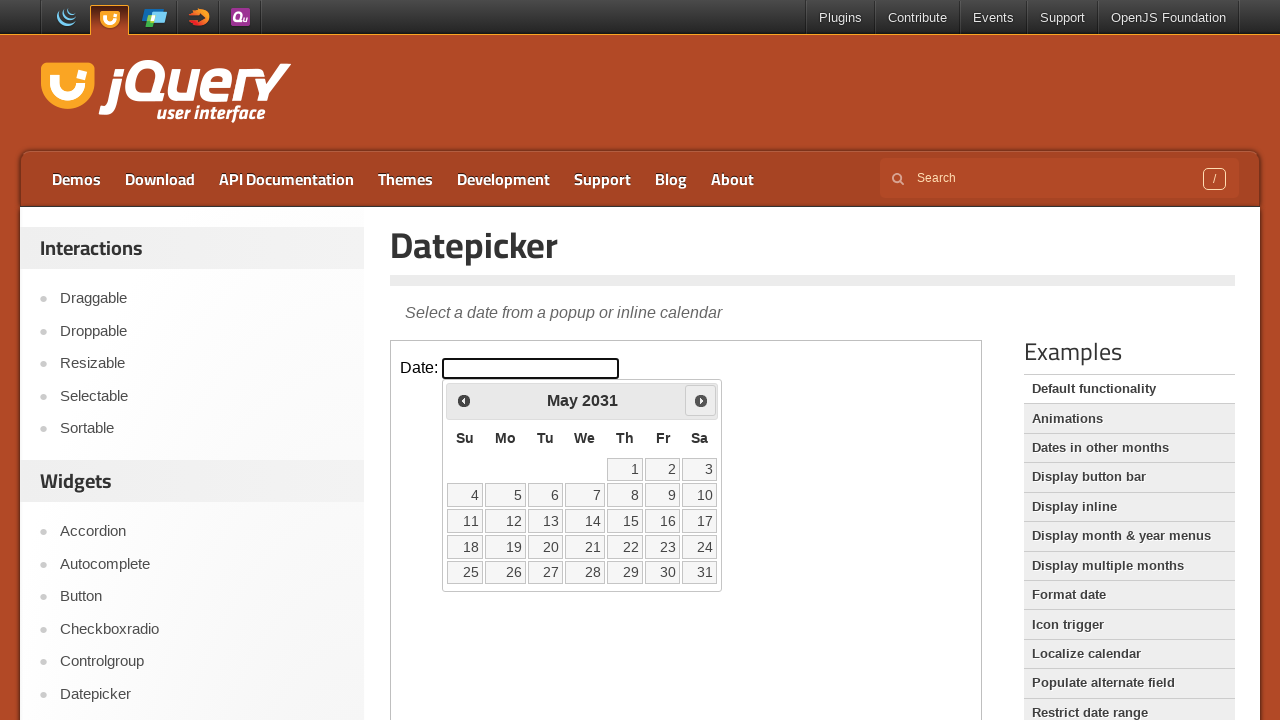

Clicked next month button to navigate forward to May 2031 at (701, 400) on iframe.demo-frame >> internal:control=enter-frame >> #ui-datepicker-div > div > 
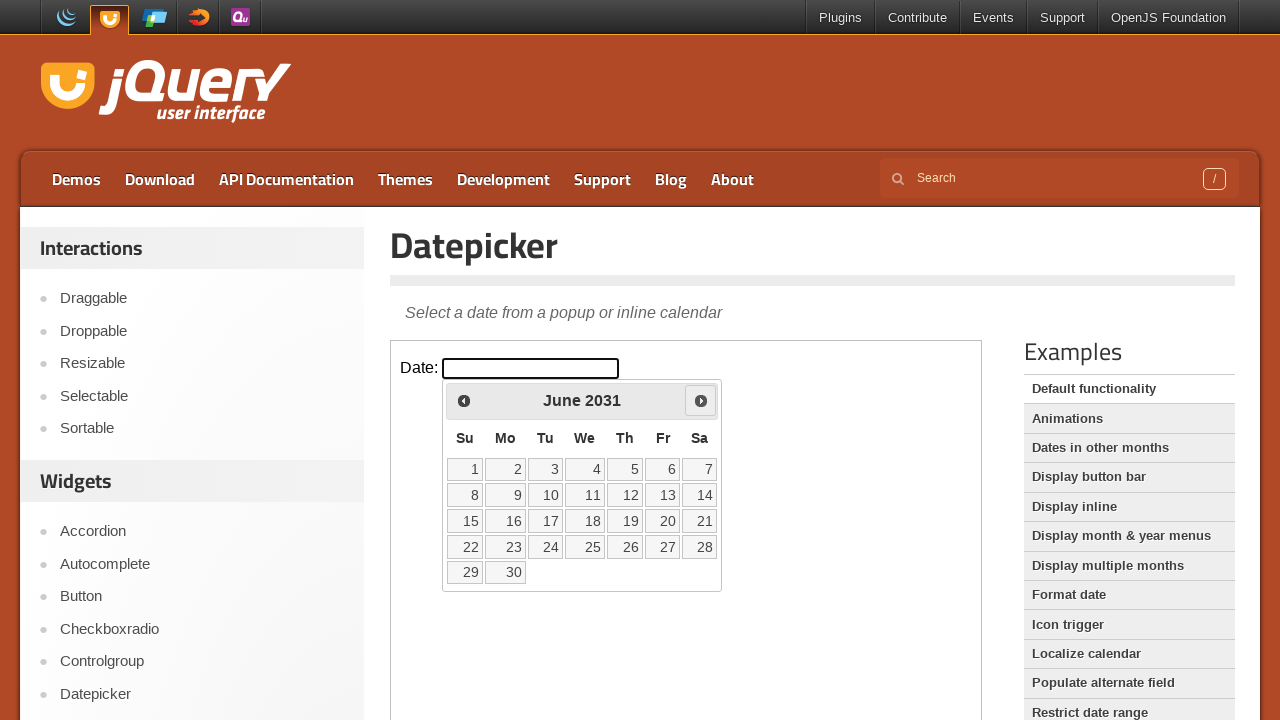

Waited 100ms for month navigation
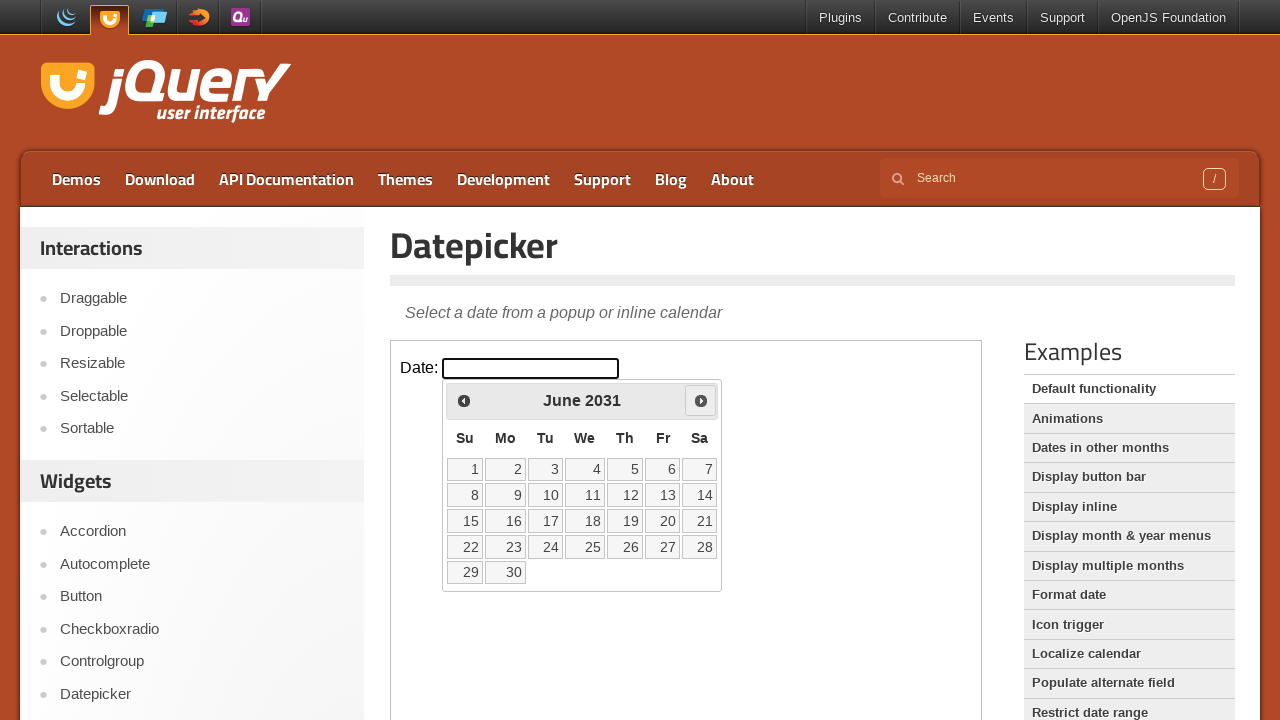

Clicked next month button to navigate forward to June 2031 at (701, 400) on iframe.demo-frame >> internal:control=enter-frame >> #ui-datepicker-div > div > 
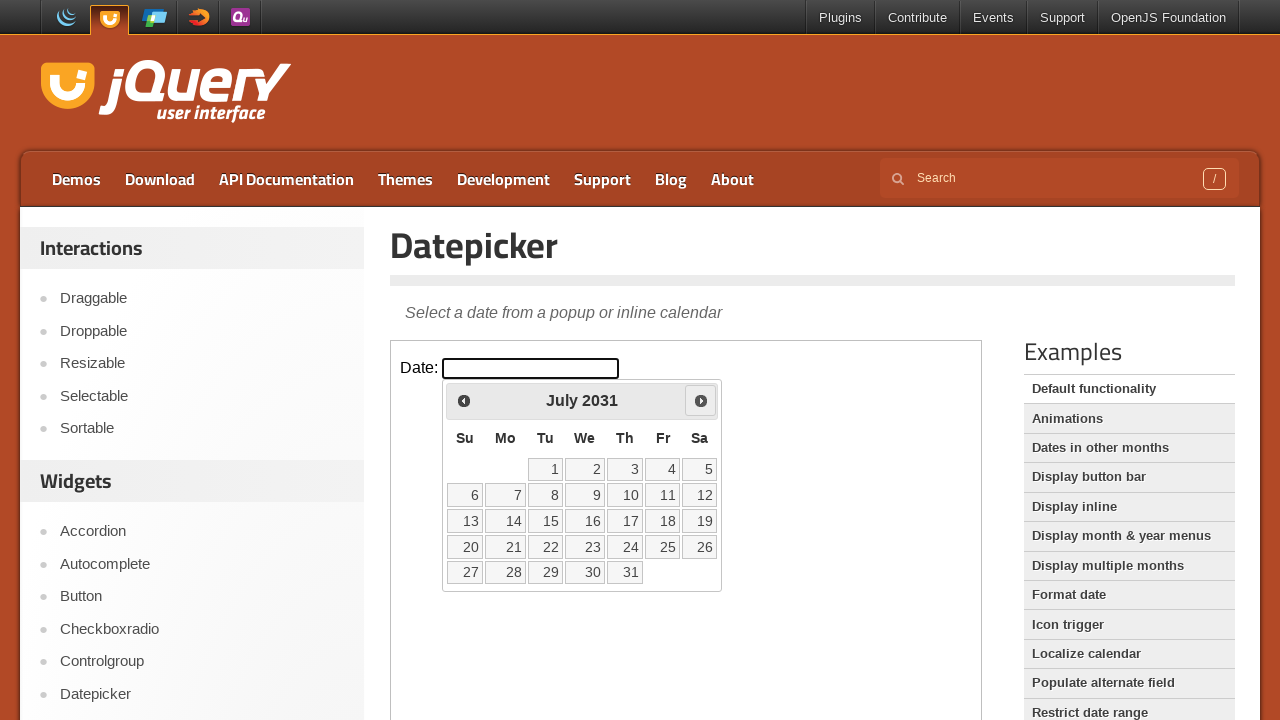

Waited 100ms for month navigation
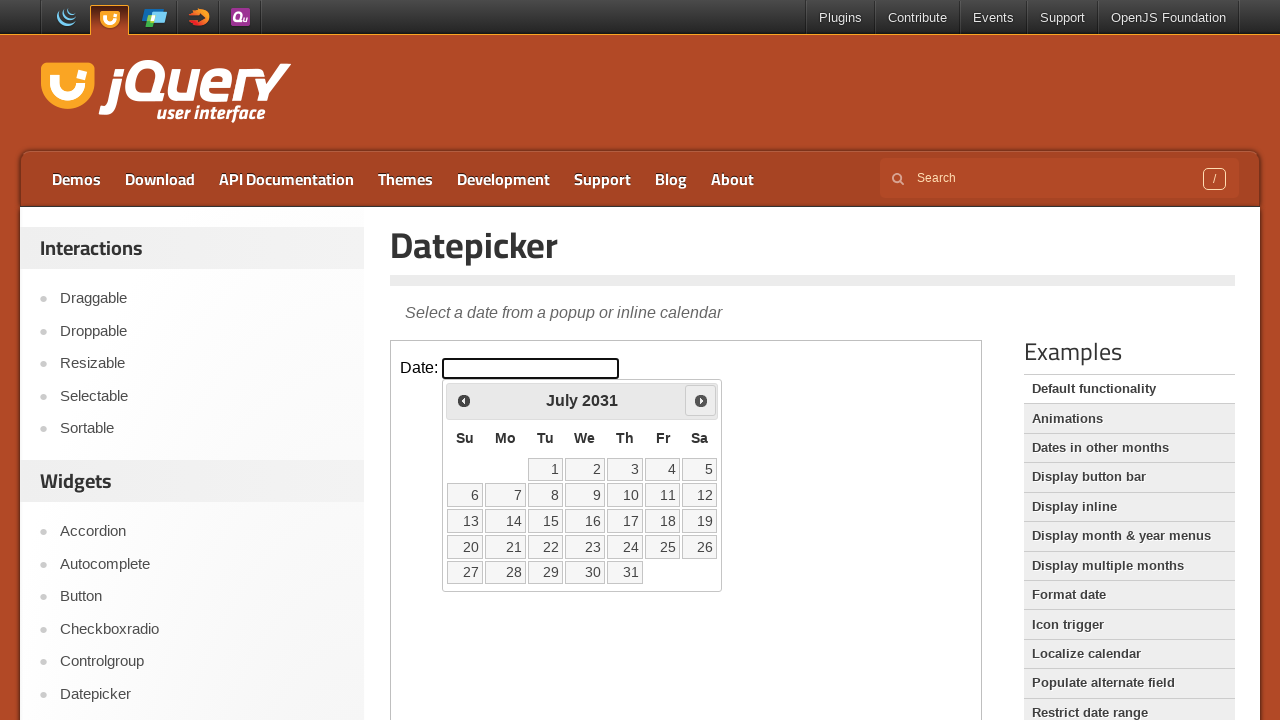

Clicked next month button to navigate forward to July 2031 at (701, 400) on iframe.demo-frame >> internal:control=enter-frame >> #ui-datepicker-div > div > 
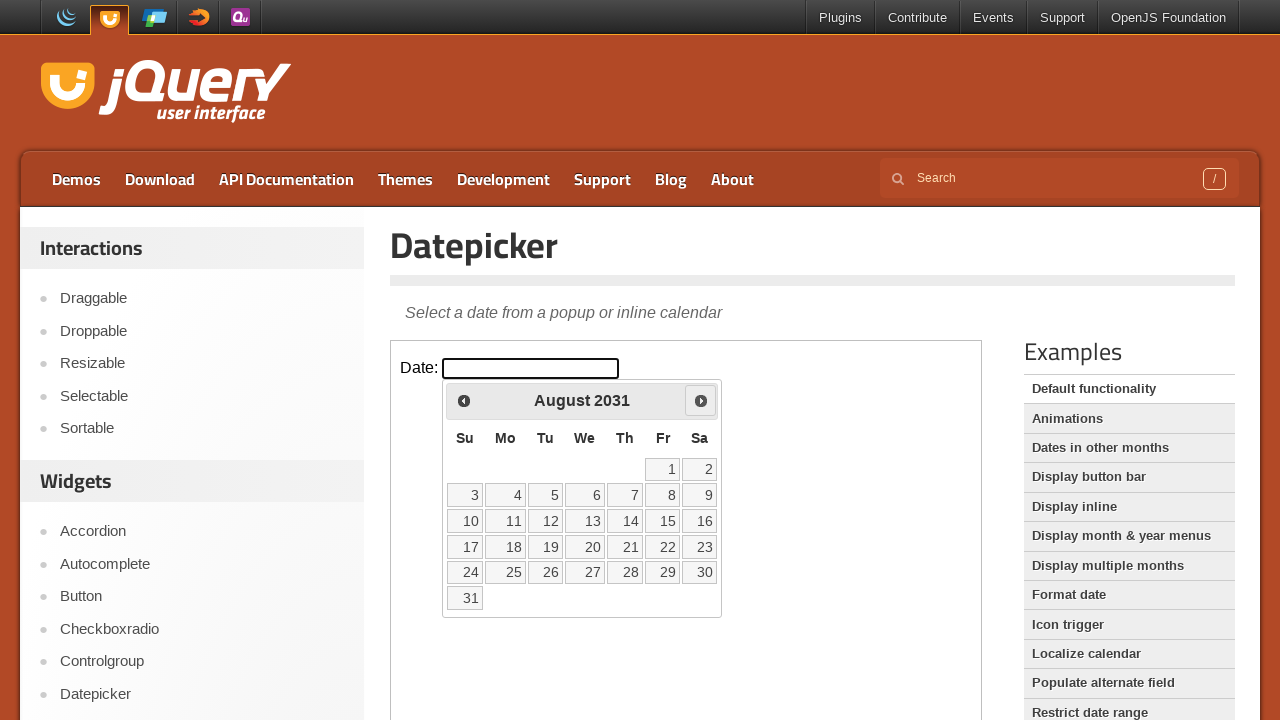

Waited 100ms for month navigation
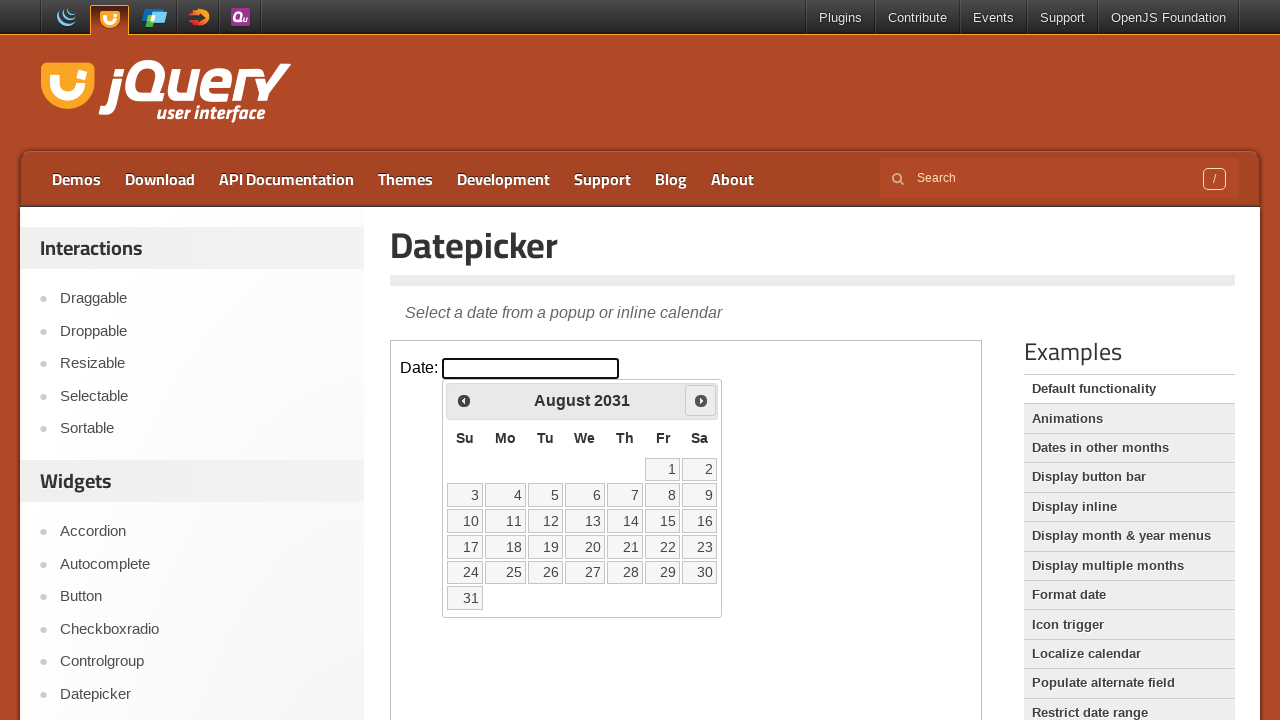

Clicked next month button to navigate forward to August 2031 at (701, 400) on iframe.demo-frame >> internal:control=enter-frame >> #ui-datepicker-div > div > 
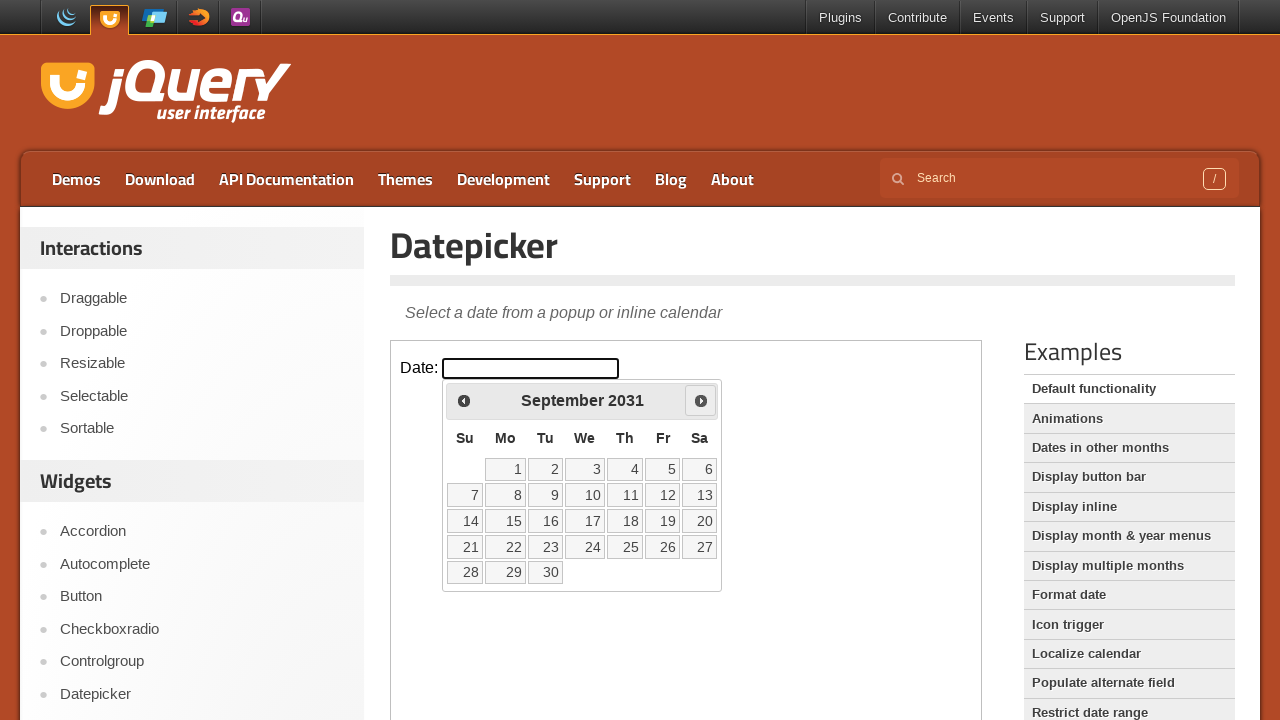

Waited 100ms for month navigation
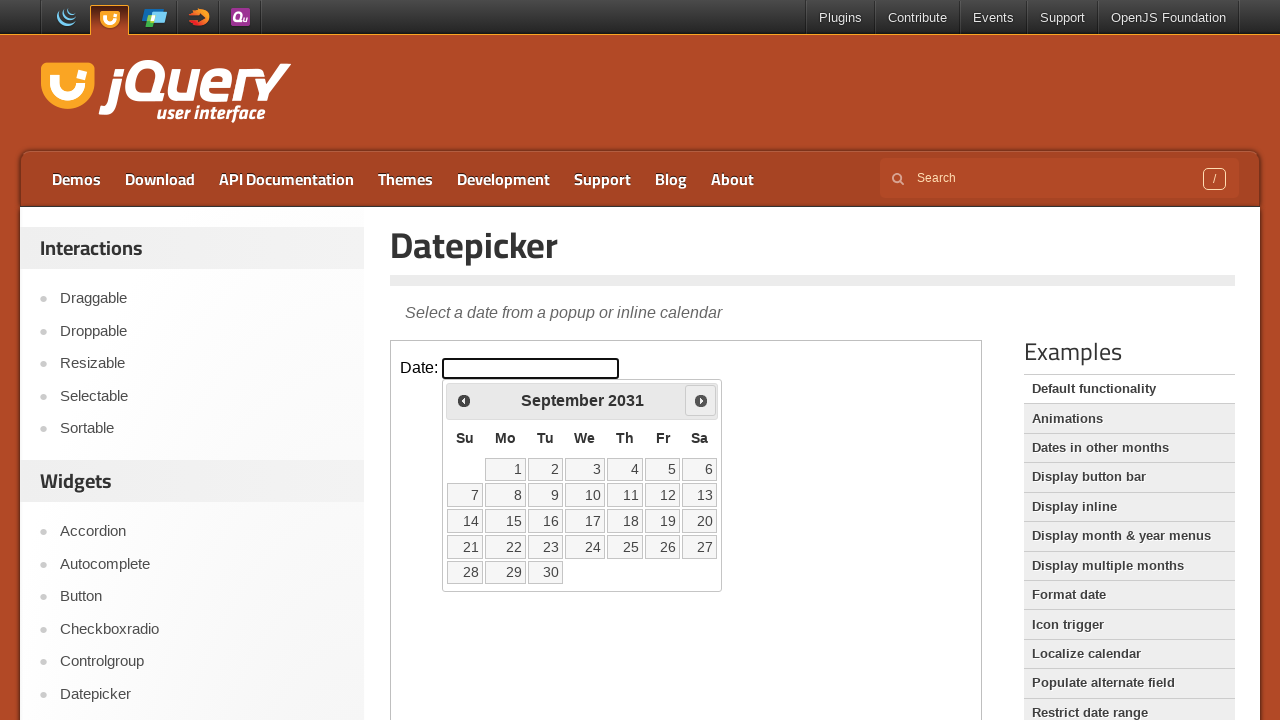

Clicked next month button to navigate forward to September 2031 at (701, 400) on iframe.demo-frame >> internal:control=enter-frame >> #ui-datepicker-div > div > 
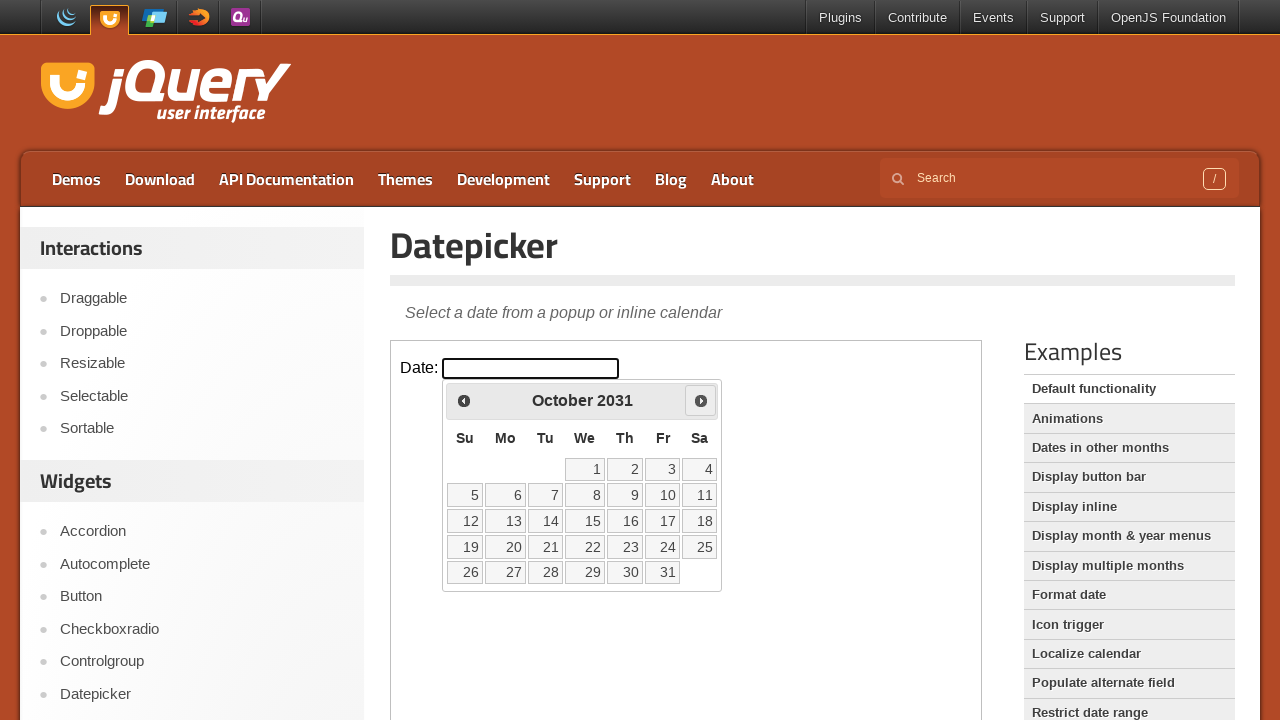

Waited 100ms for month navigation
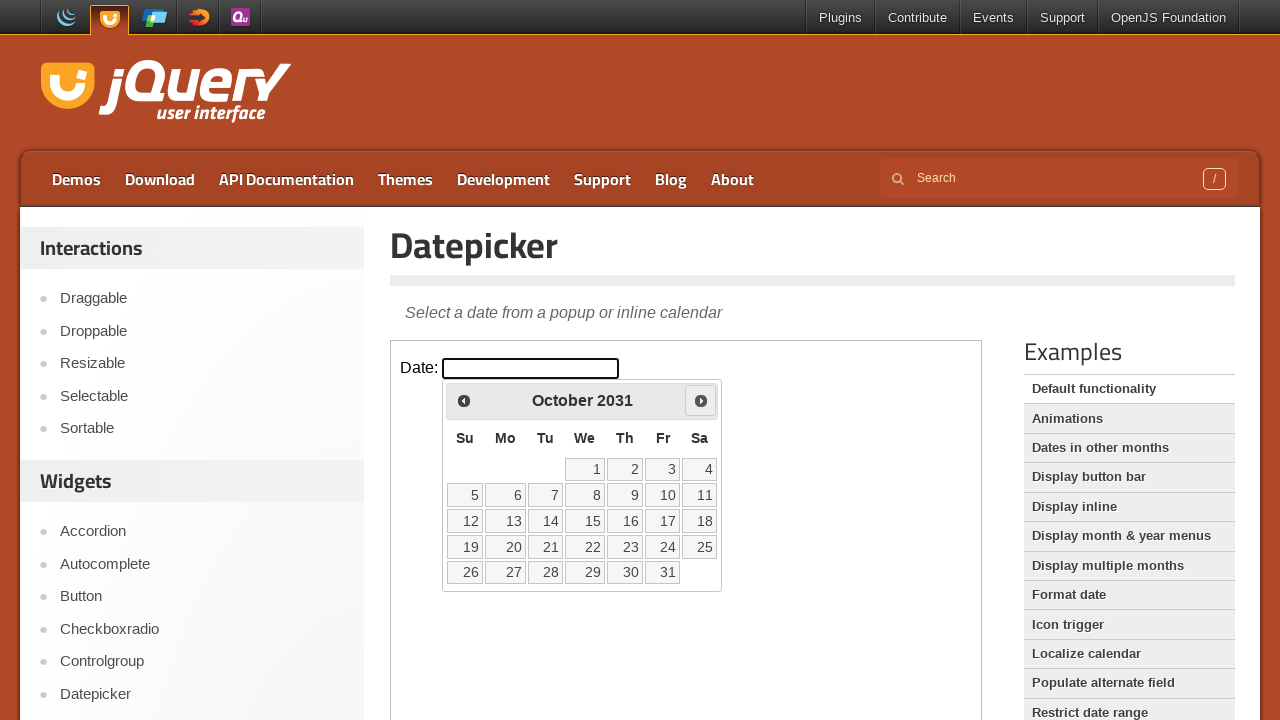

Clicked next month button to navigate forward to October 2031 at (701, 400) on iframe.demo-frame >> internal:control=enter-frame >> #ui-datepicker-div > div > 
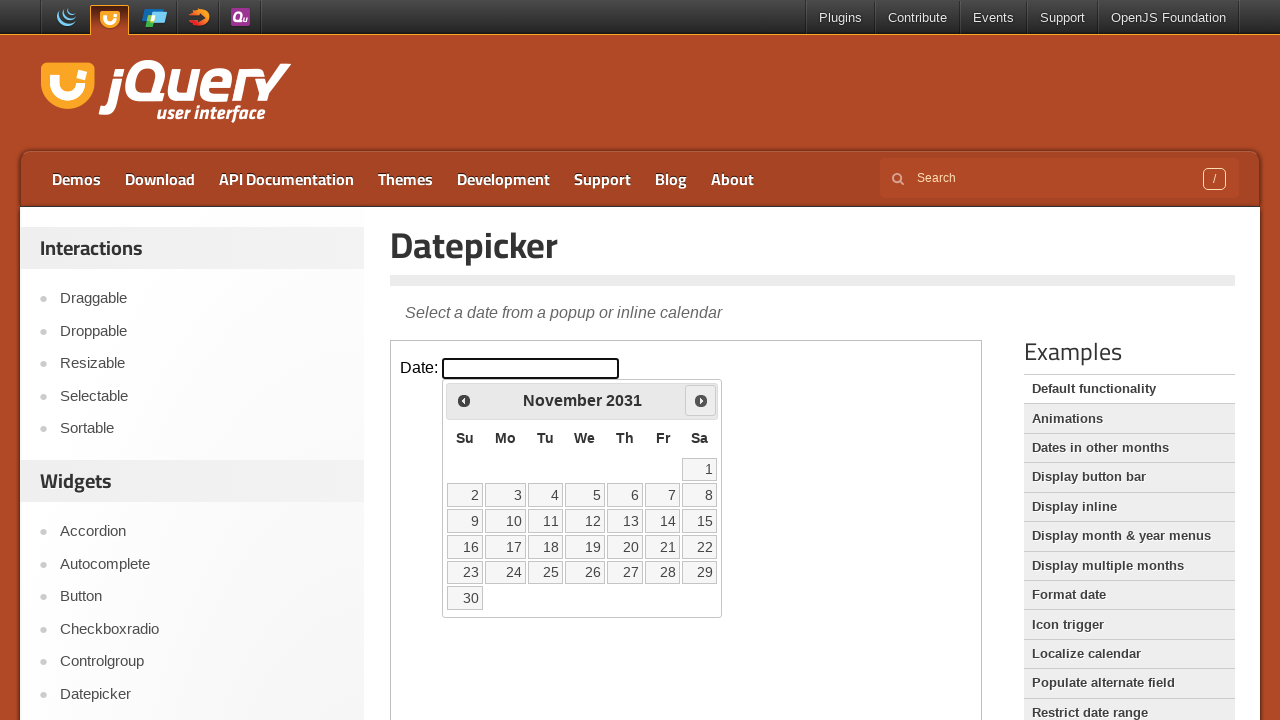

Waited 100ms for month navigation
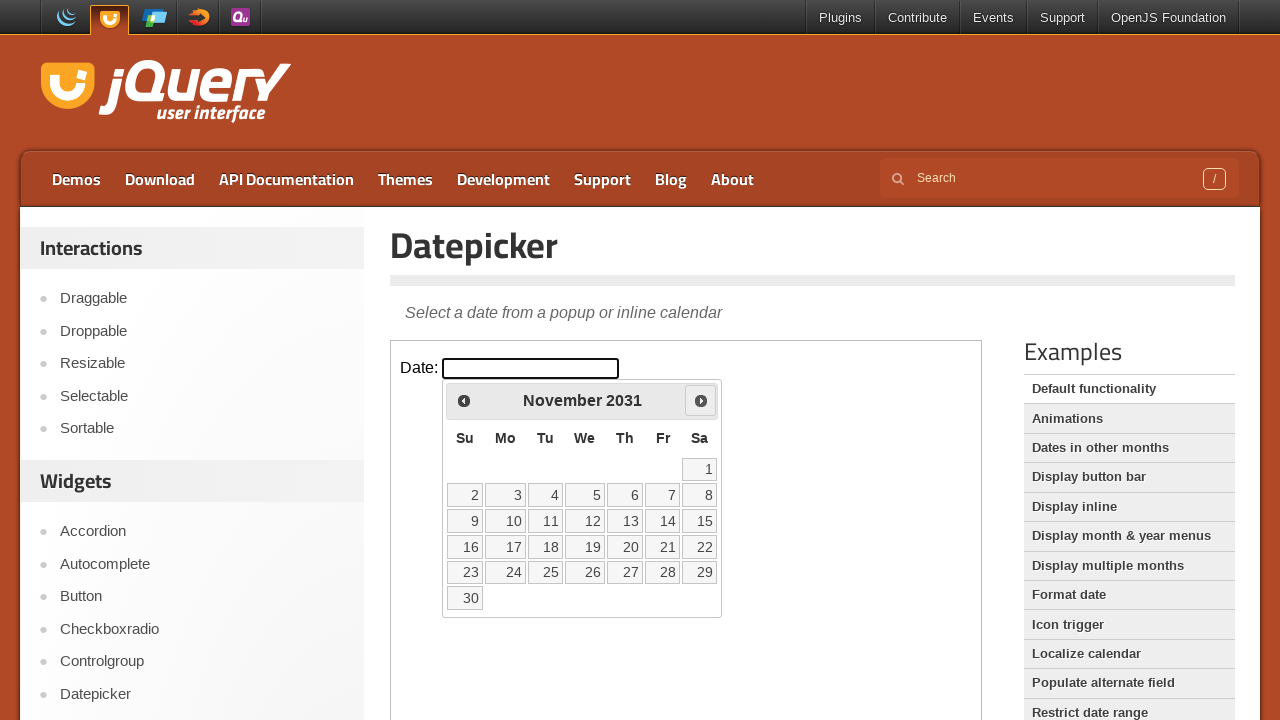

Clicked next month button to navigate forward to November 2031 at (701, 400) on iframe.demo-frame >> internal:control=enter-frame >> #ui-datepicker-div > div > 
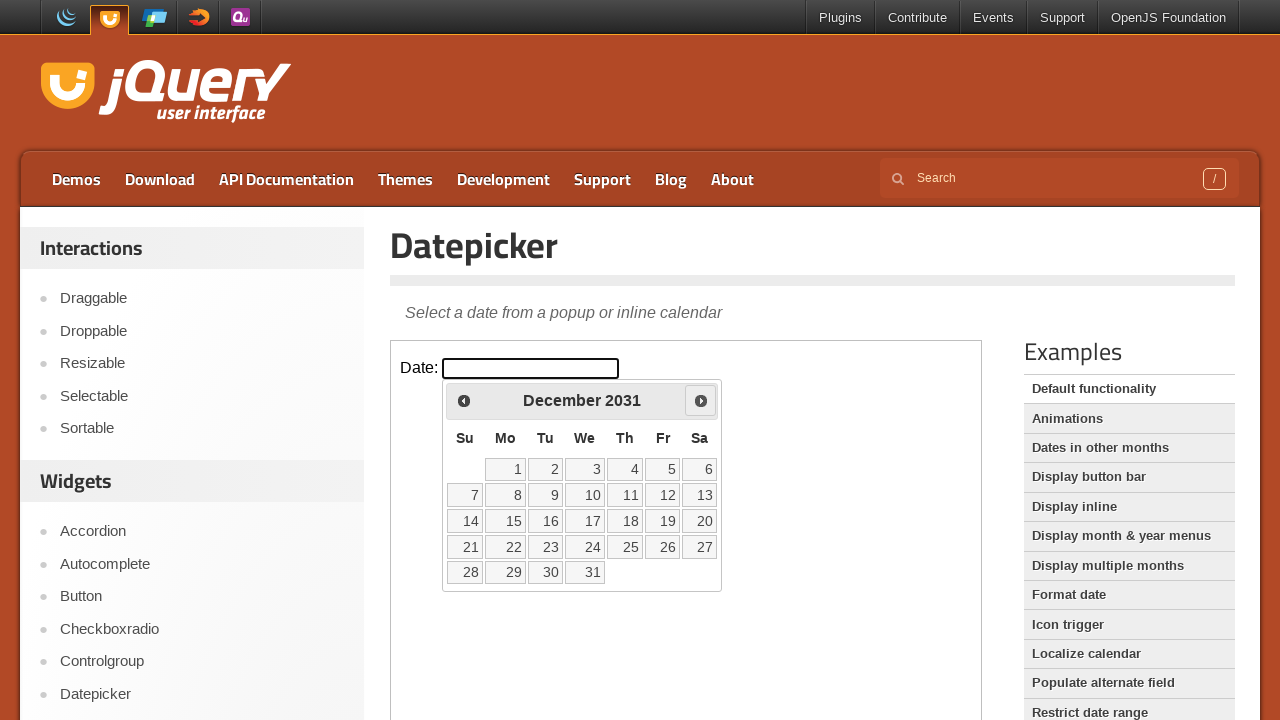

Waited 100ms for month navigation
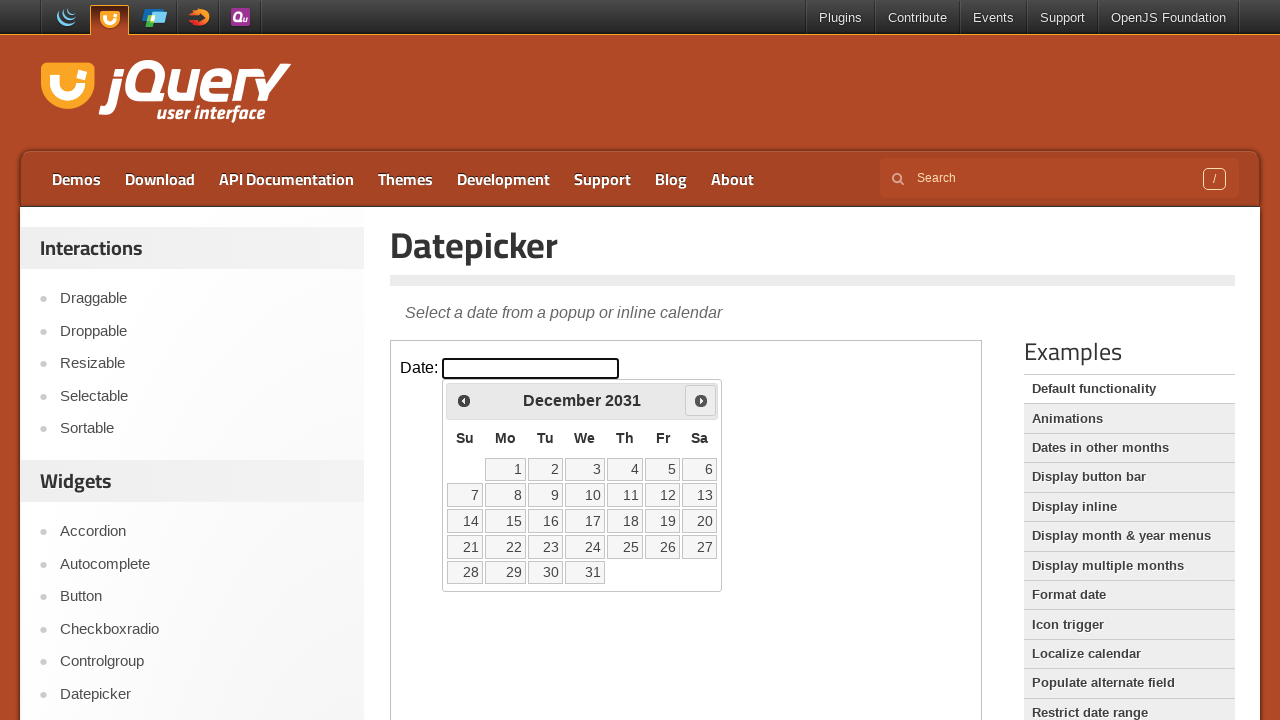

Clicked next month button to navigate forward to December 2031 at (701, 400) on iframe.demo-frame >> internal:control=enter-frame >> #ui-datepicker-div > div > 
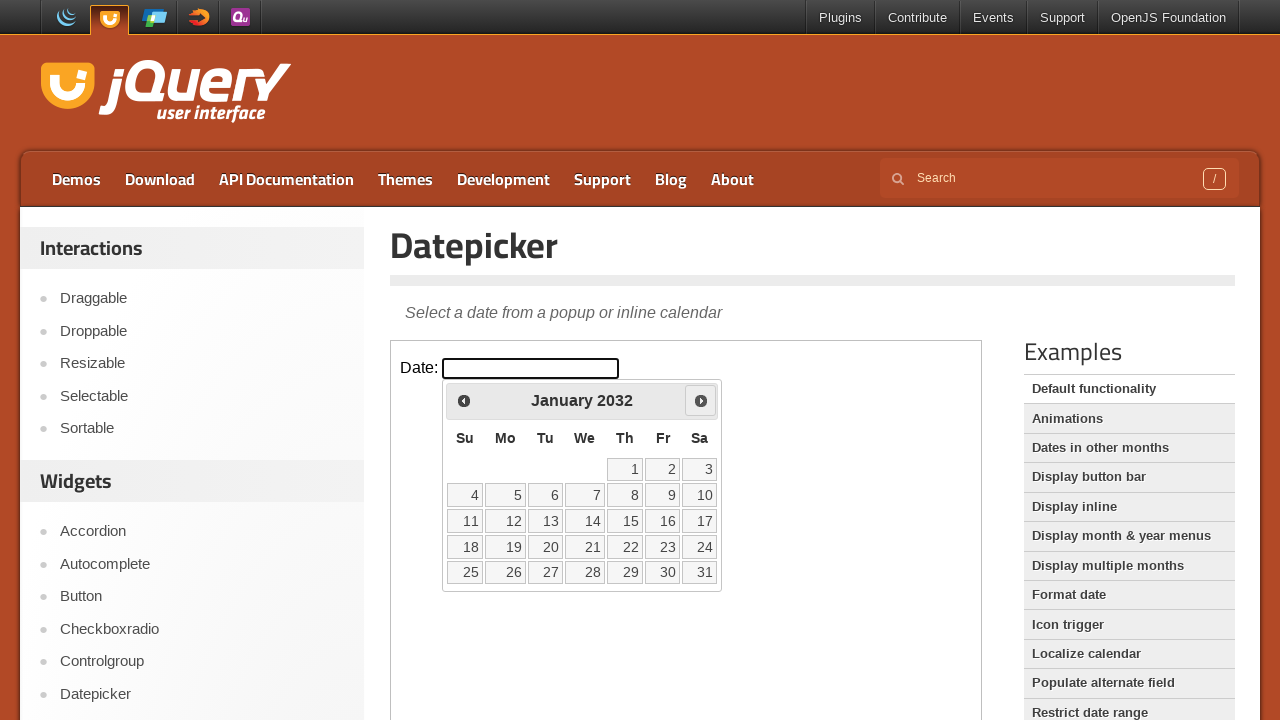

Waited 100ms for month navigation
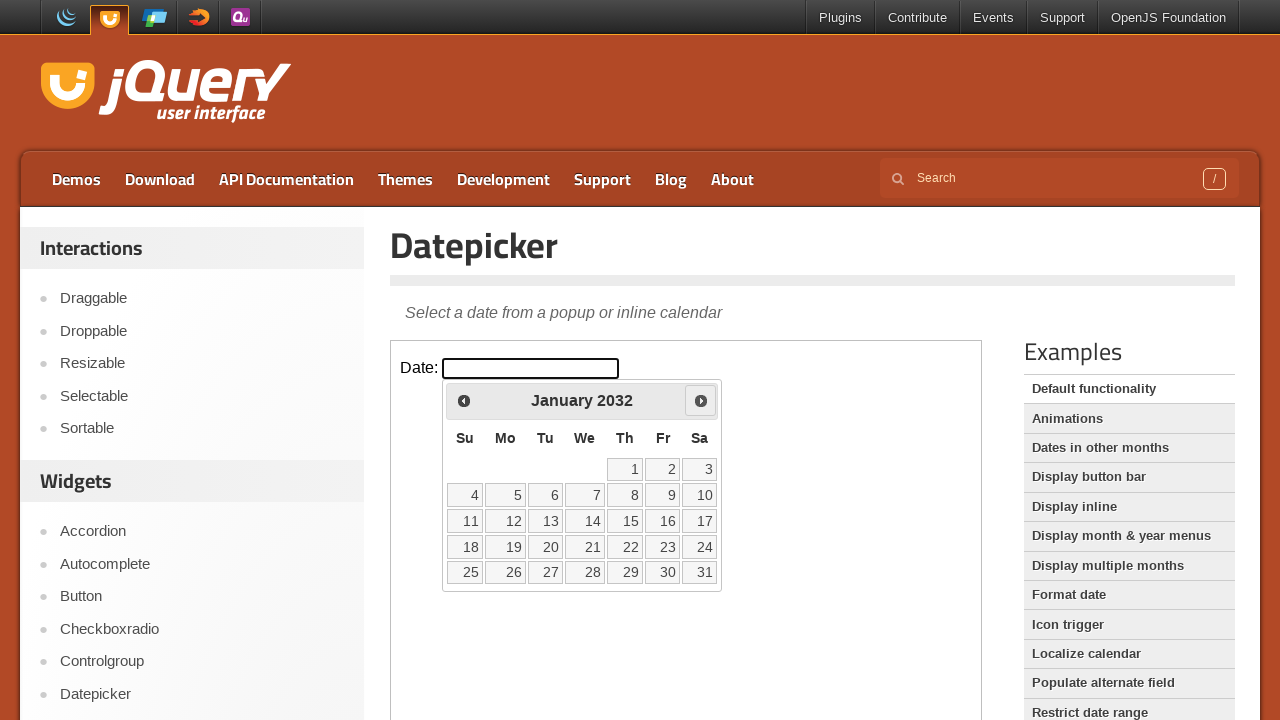

Clicked next month button to navigate forward to January 2032 at (701, 400) on iframe.demo-frame >> internal:control=enter-frame >> #ui-datepicker-div > div > 
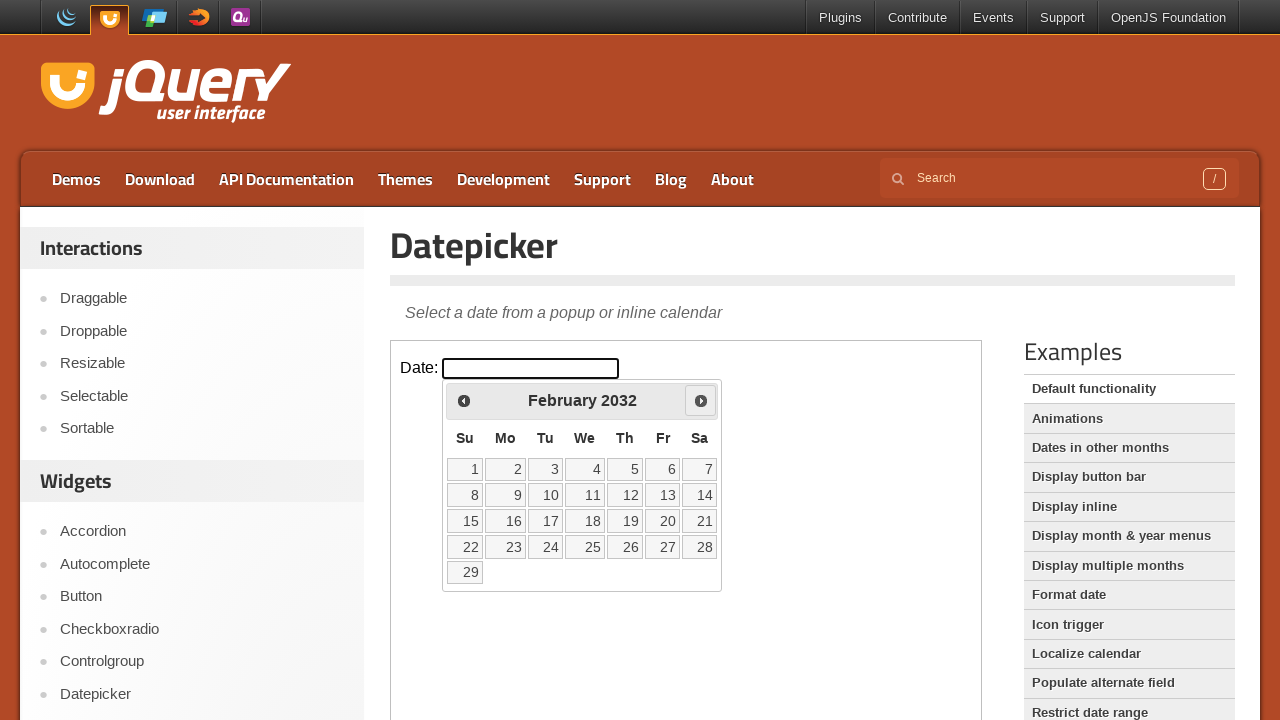

Waited 100ms for month navigation
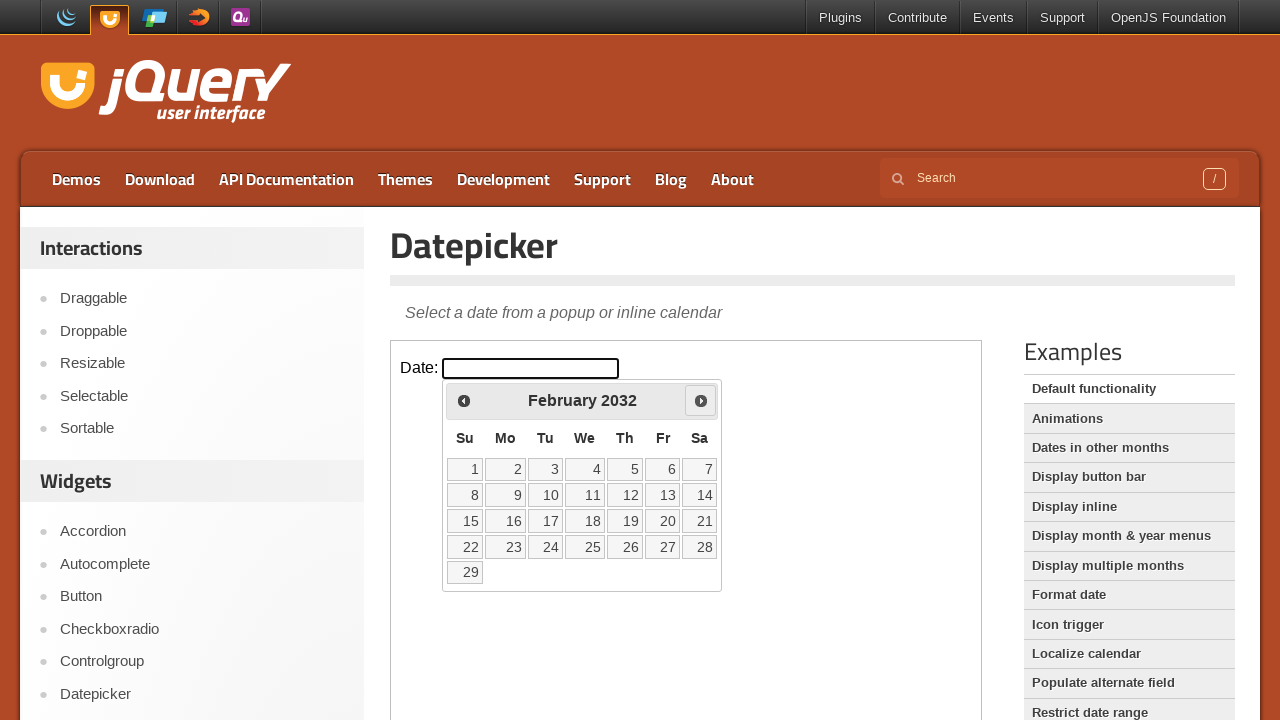

Clicked next month button to navigate forward to February 2032 at (701, 400) on iframe.demo-frame >> internal:control=enter-frame >> #ui-datepicker-div > div > 
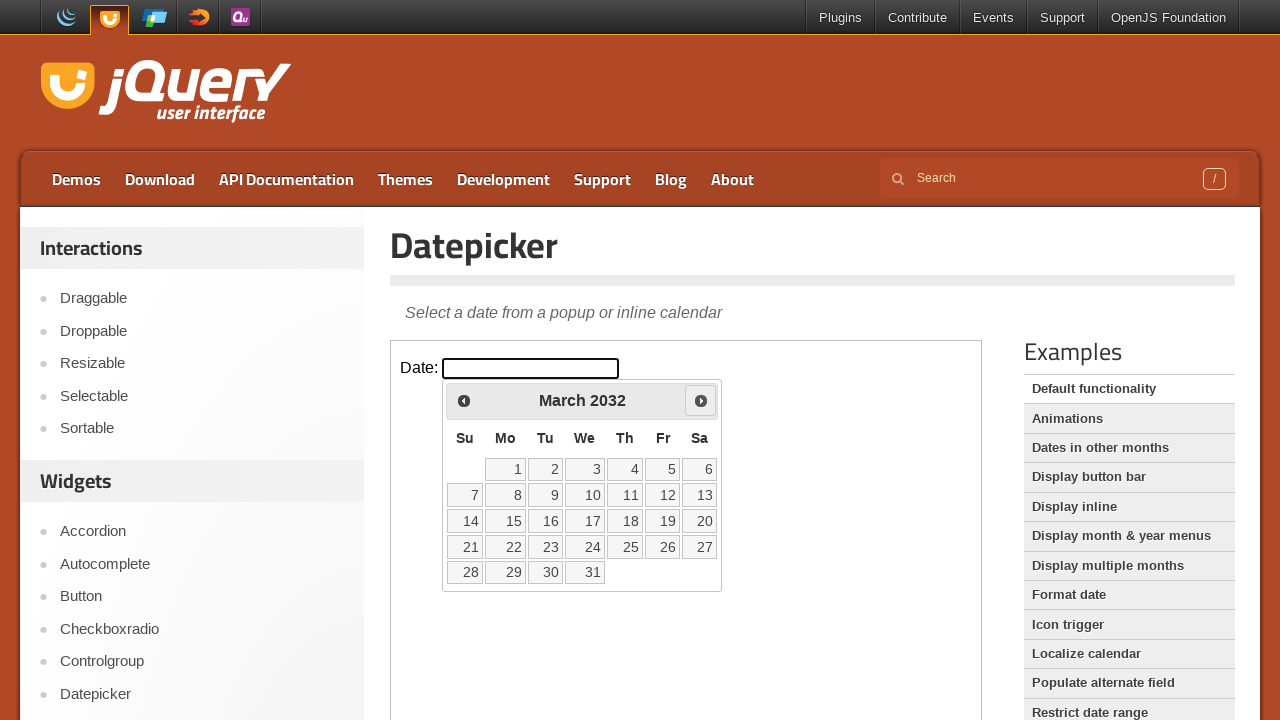

Waited 100ms for month navigation
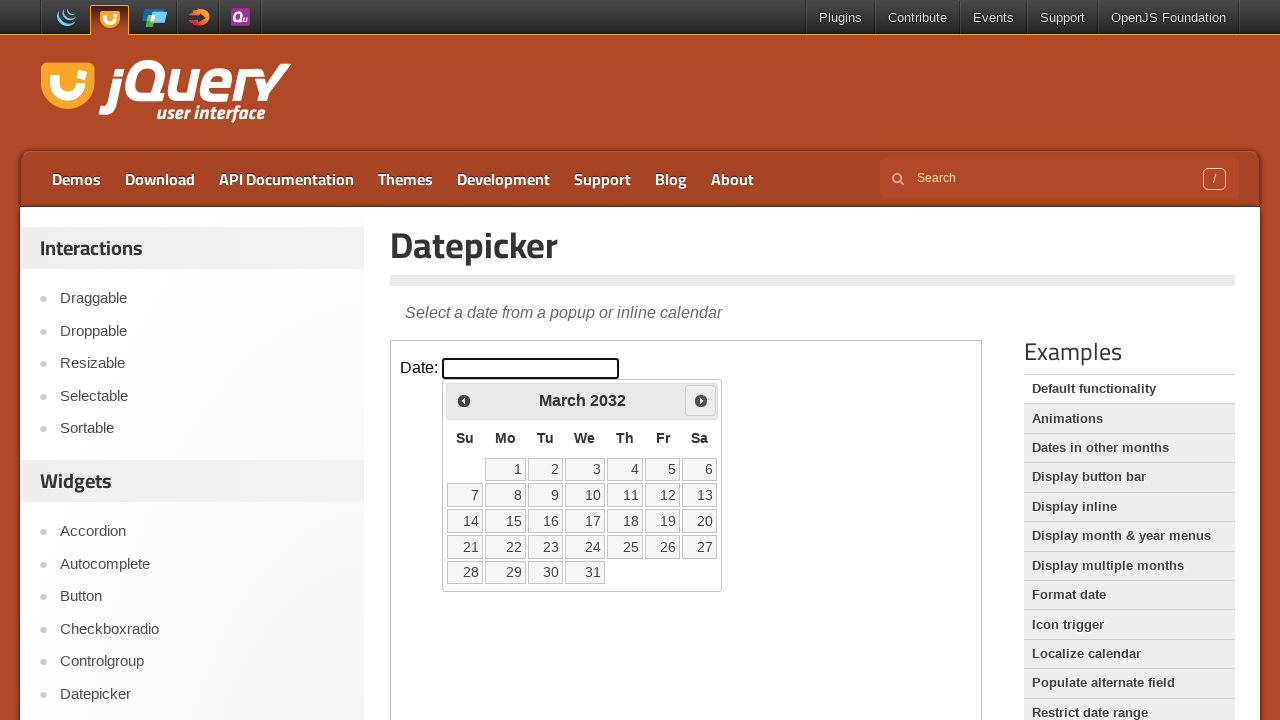

Clicked next month button to navigate forward to March 2032 at (701, 400) on iframe.demo-frame >> internal:control=enter-frame >> #ui-datepicker-div > div > 
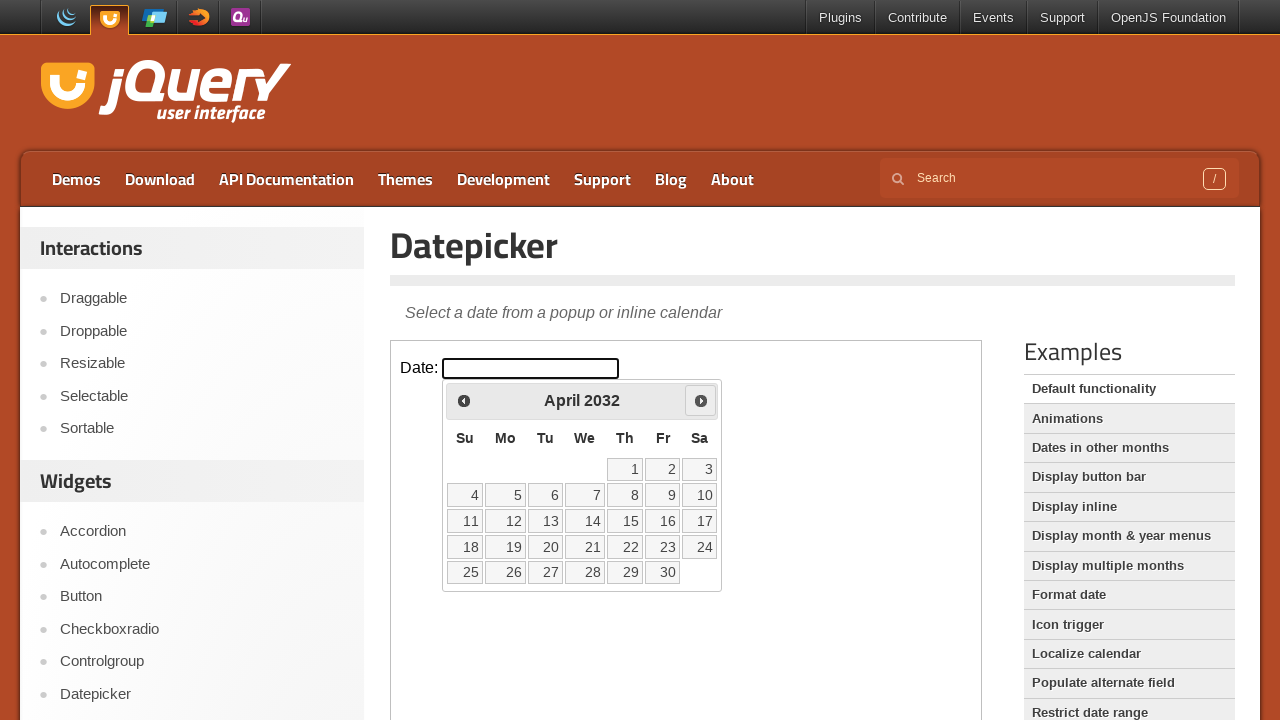

Waited 100ms for month navigation
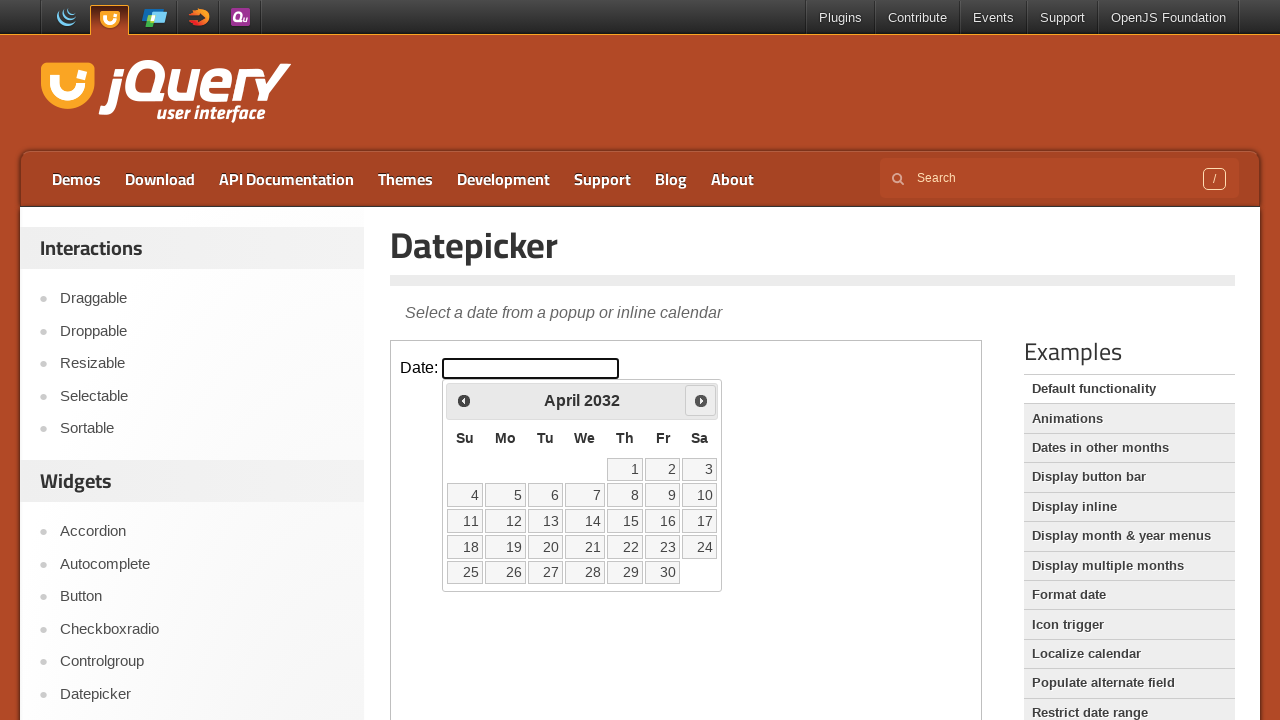

Clicked next month button to navigate forward to April 2032 at (701, 400) on iframe.demo-frame >> internal:control=enter-frame >> #ui-datepicker-div > div > 
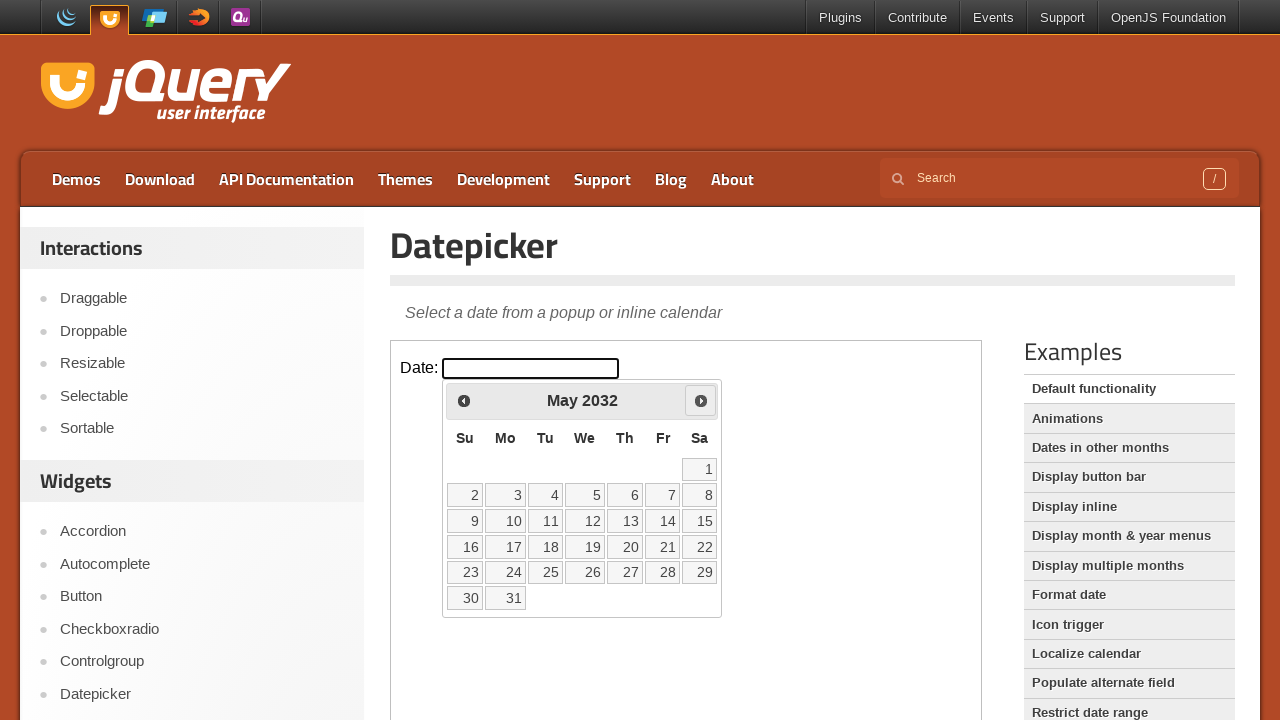

Waited 100ms for month navigation
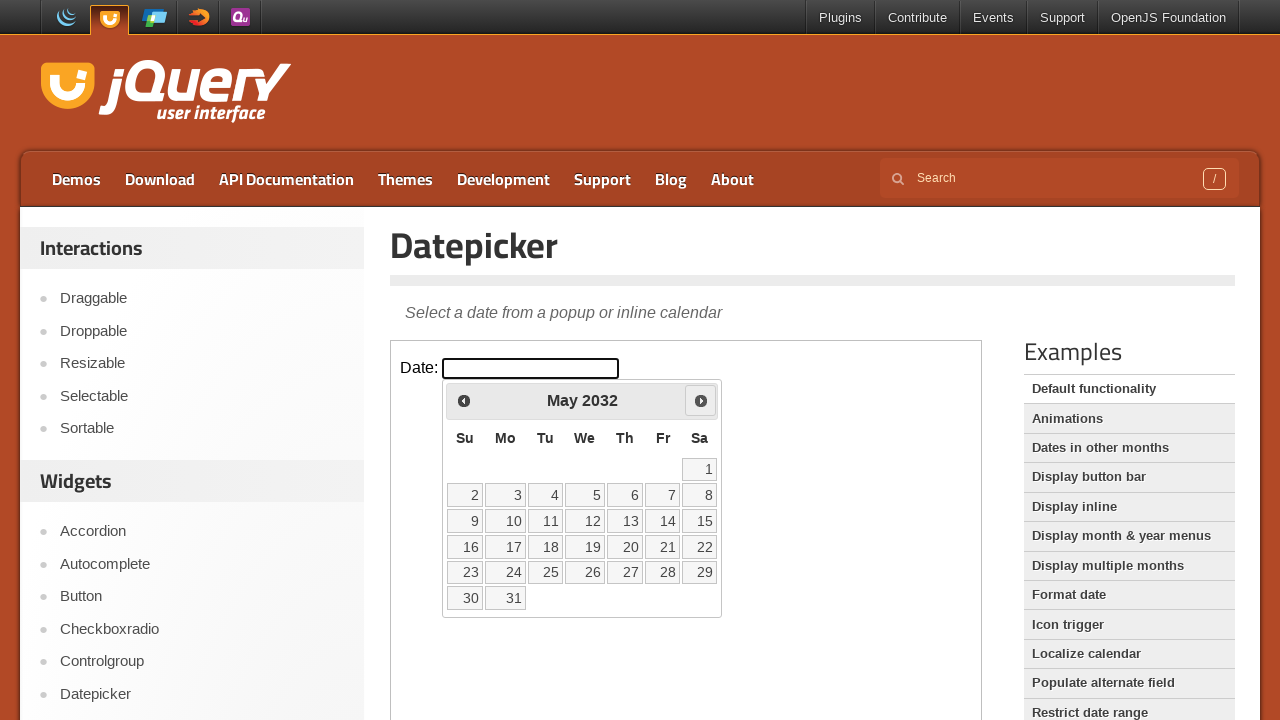

Clicked next month button to navigate forward to May 2032 at (701, 400) on iframe.demo-frame >> internal:control=enter-frame >> #ui-datepicker-div > div > 
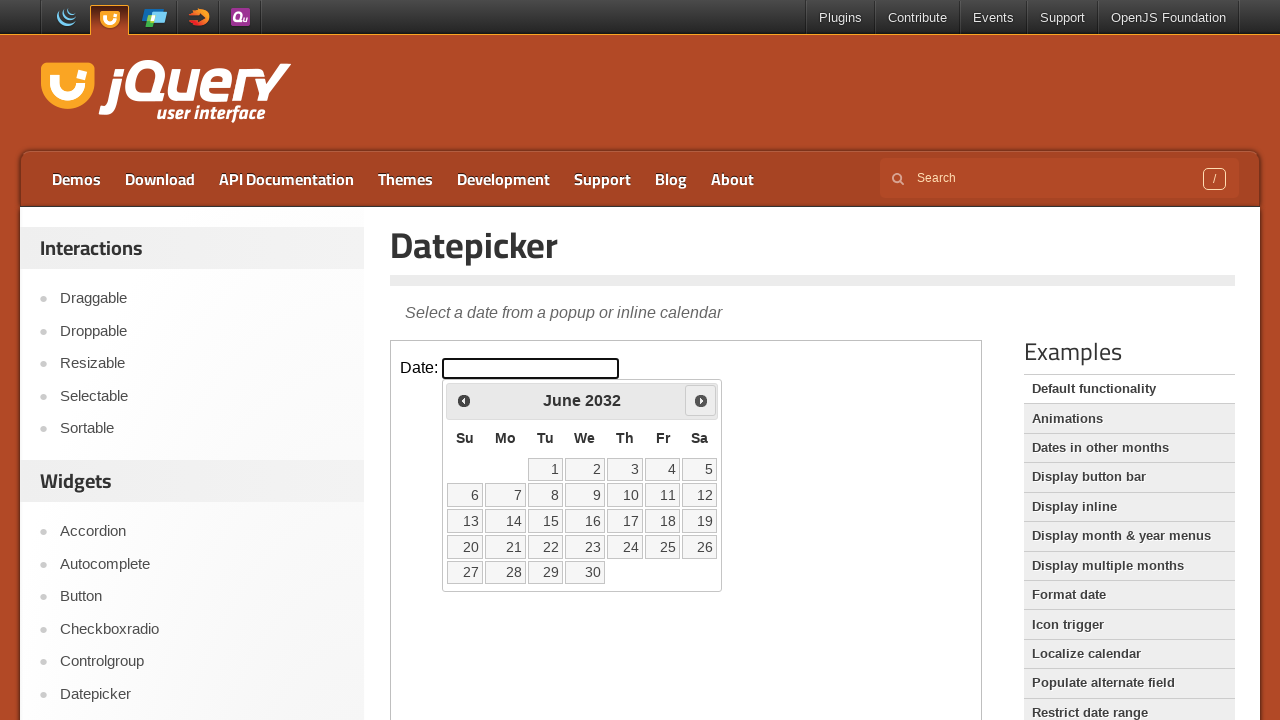

Waited 100ms for month navigation
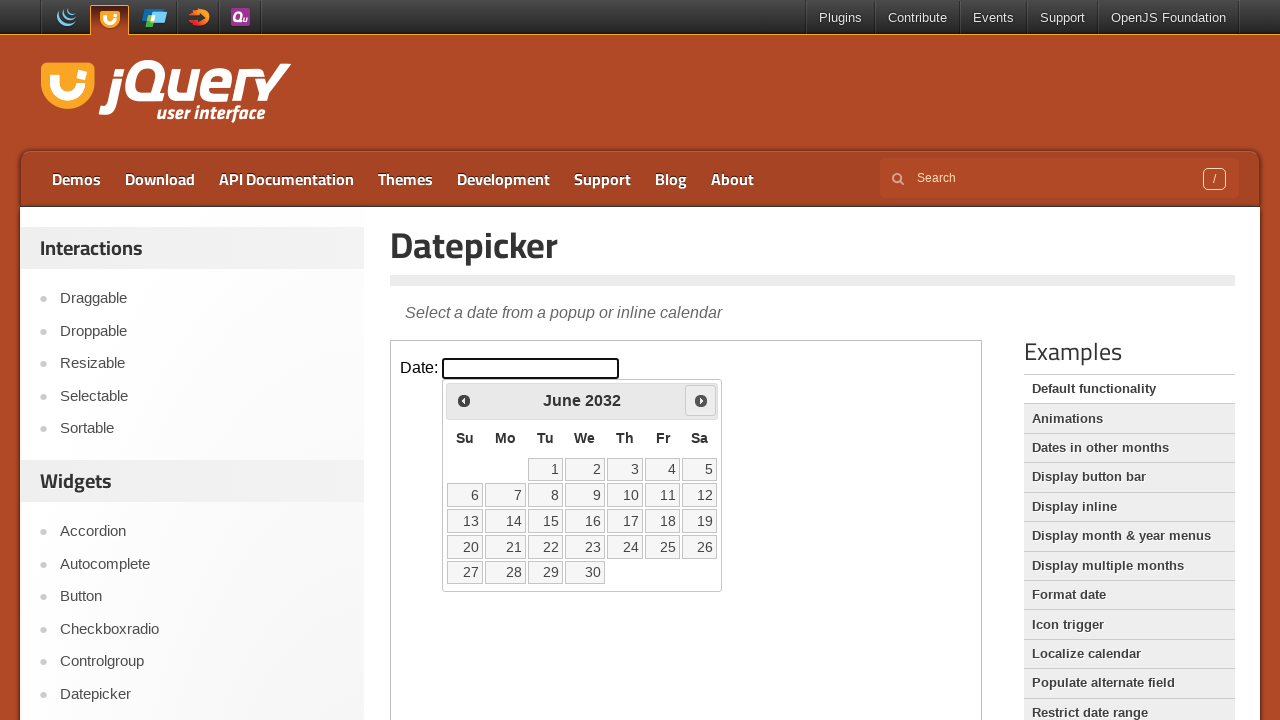

Clicked next month button to navigate forward to June 2032 at (701, 400) on iframe.demo-frame >> internal:control=enter-frame >> #ui-datepicker-div > div > 
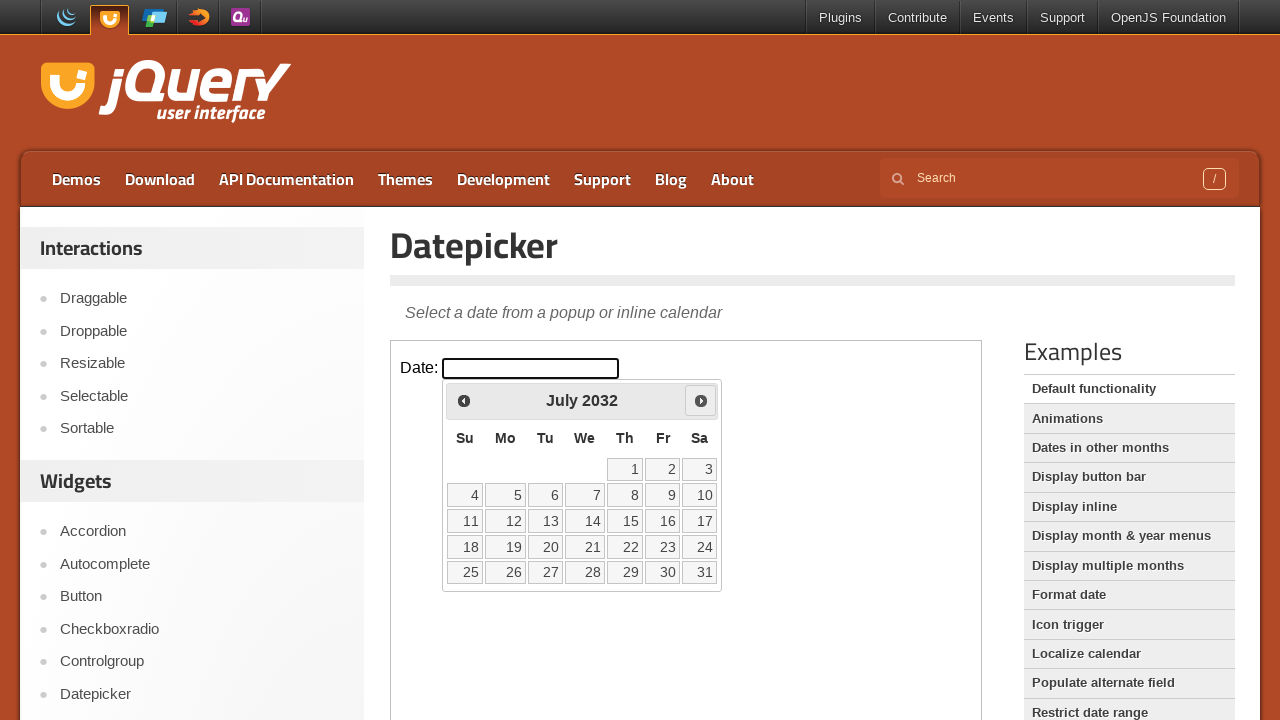

Waited 100ms for month navigation
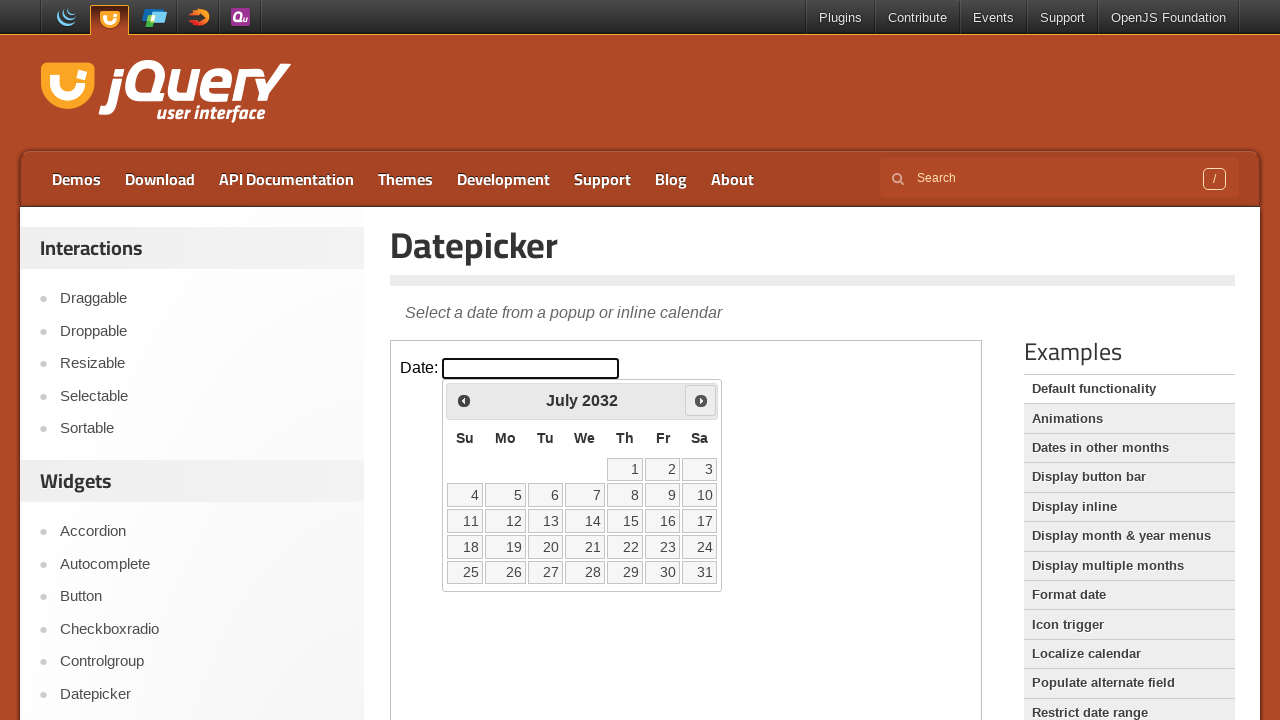

Clicked next month button to navigate forward to July 2032 at (701, 400) on iframe.demo-frame >> internal:control=enter-frame >> #ui-datepicker-div > div > 
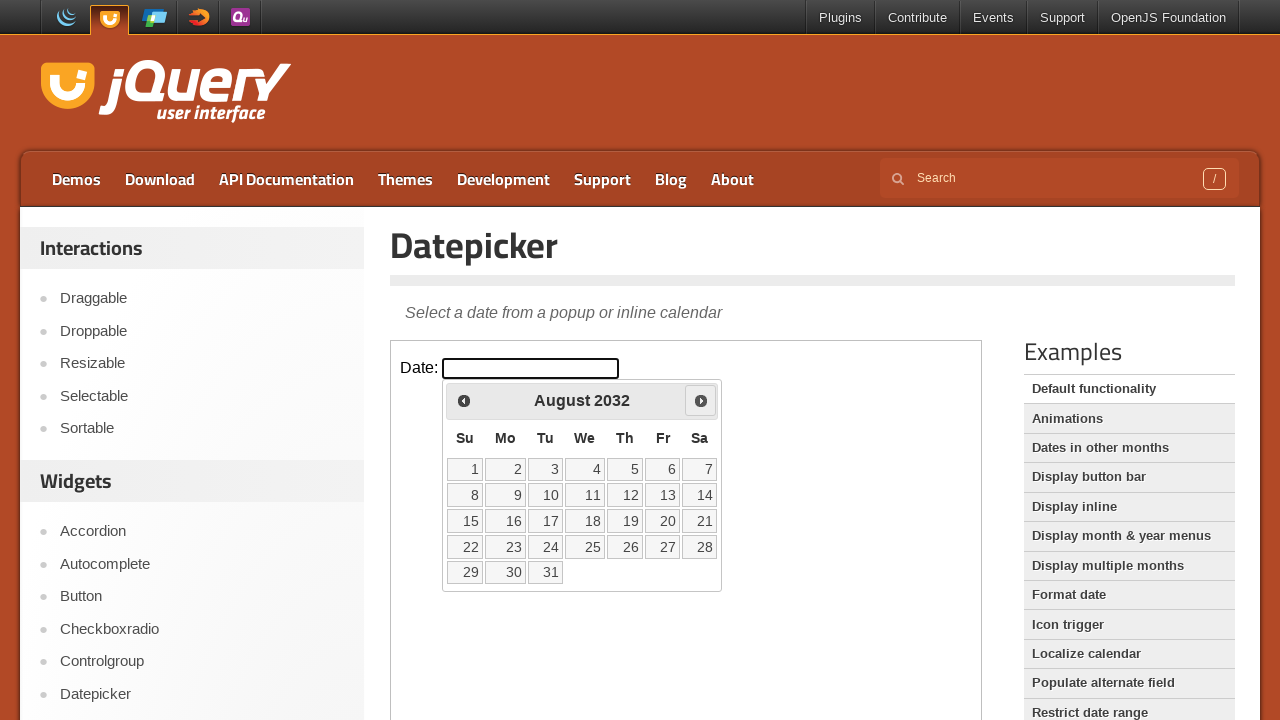

Waited 100ms for month navigation
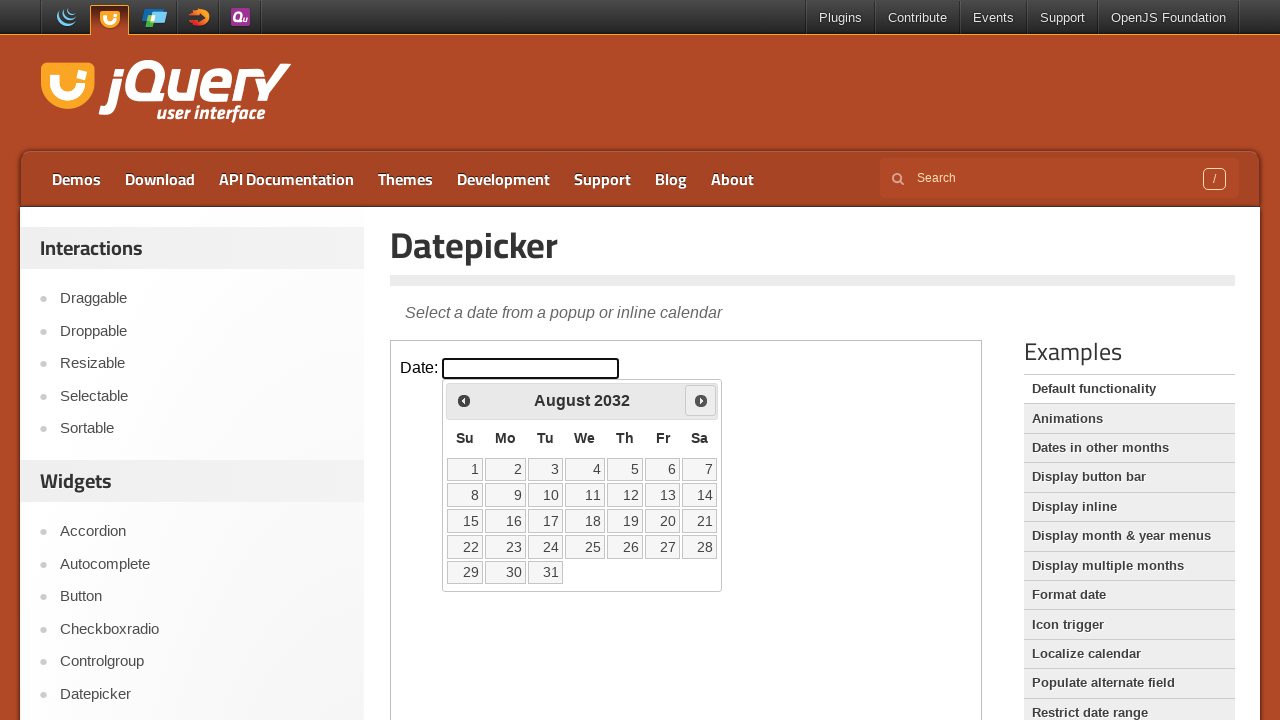

Clicked next month button to navigate forward to August 2032 at (701, 400) on iframe.demo-frame >> internal:control=enter-frame >> #ui-datepicker-div > div > 
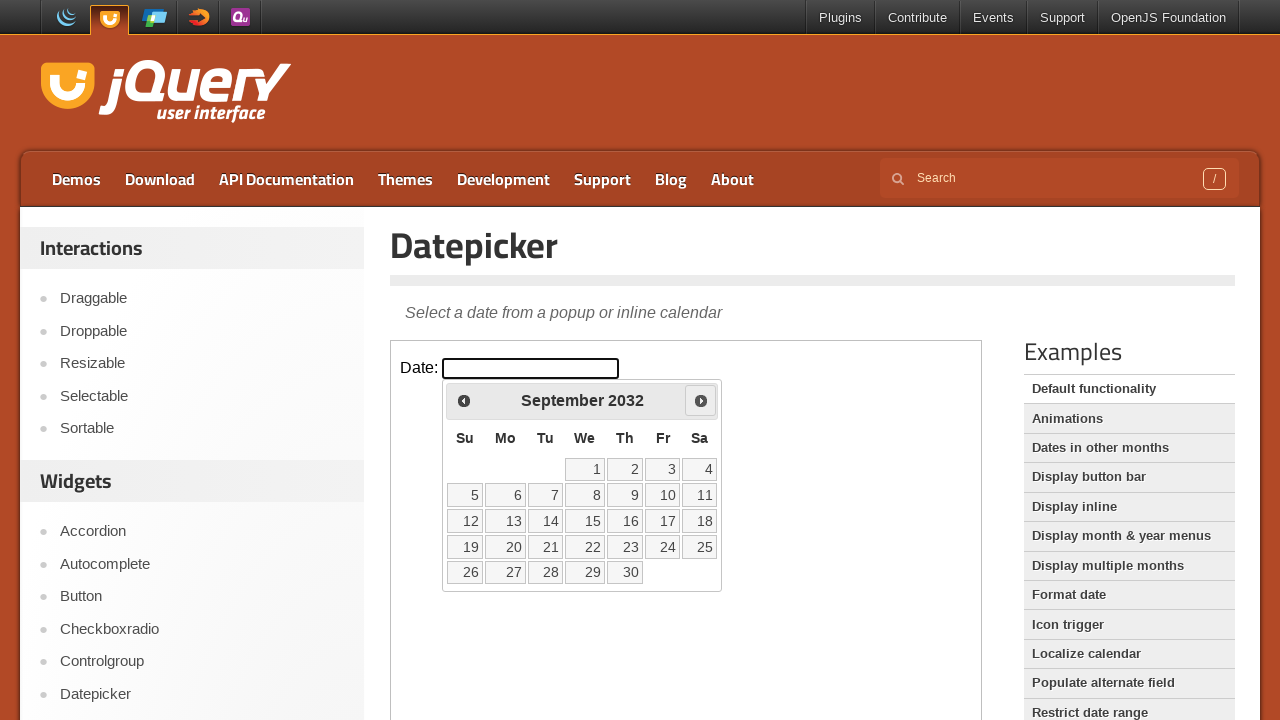

Waited 100ms for month navigation
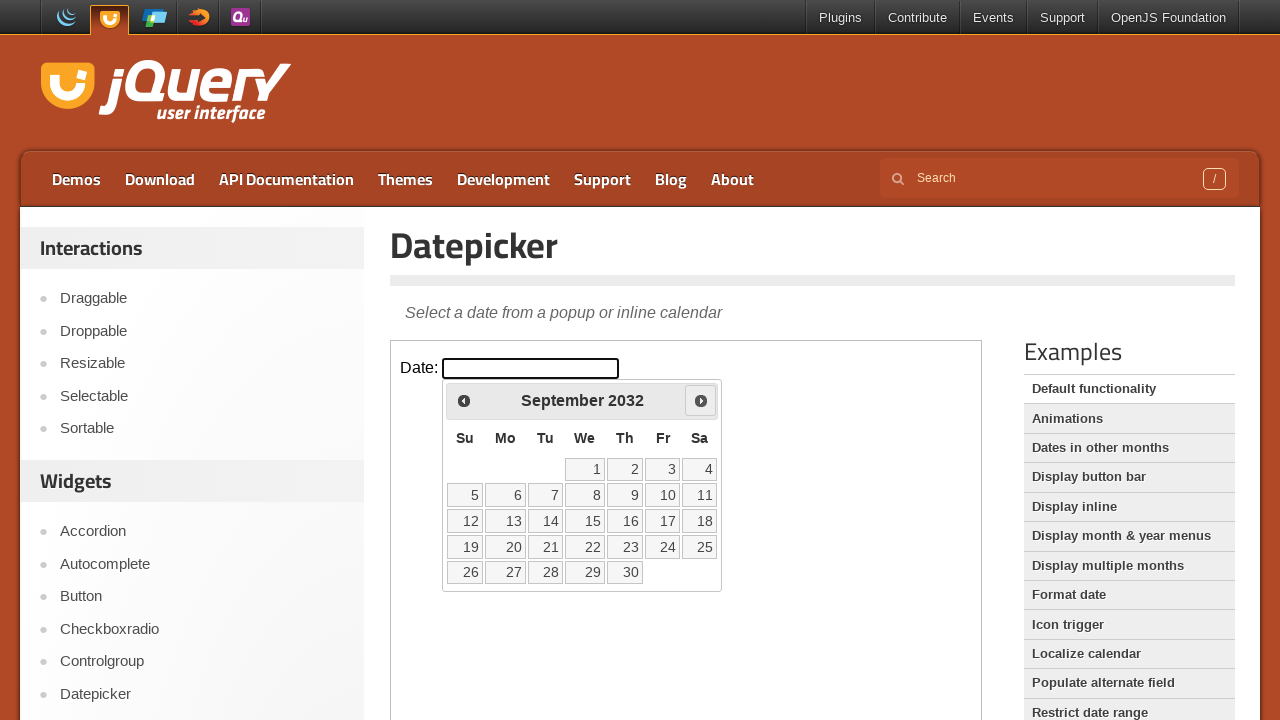

Clicked next month button to navigate forward to September 2032 at (701, 400) on iframe.demo-frame >> internal:control=enter-frame >> #ui-datepicker-div > div > 
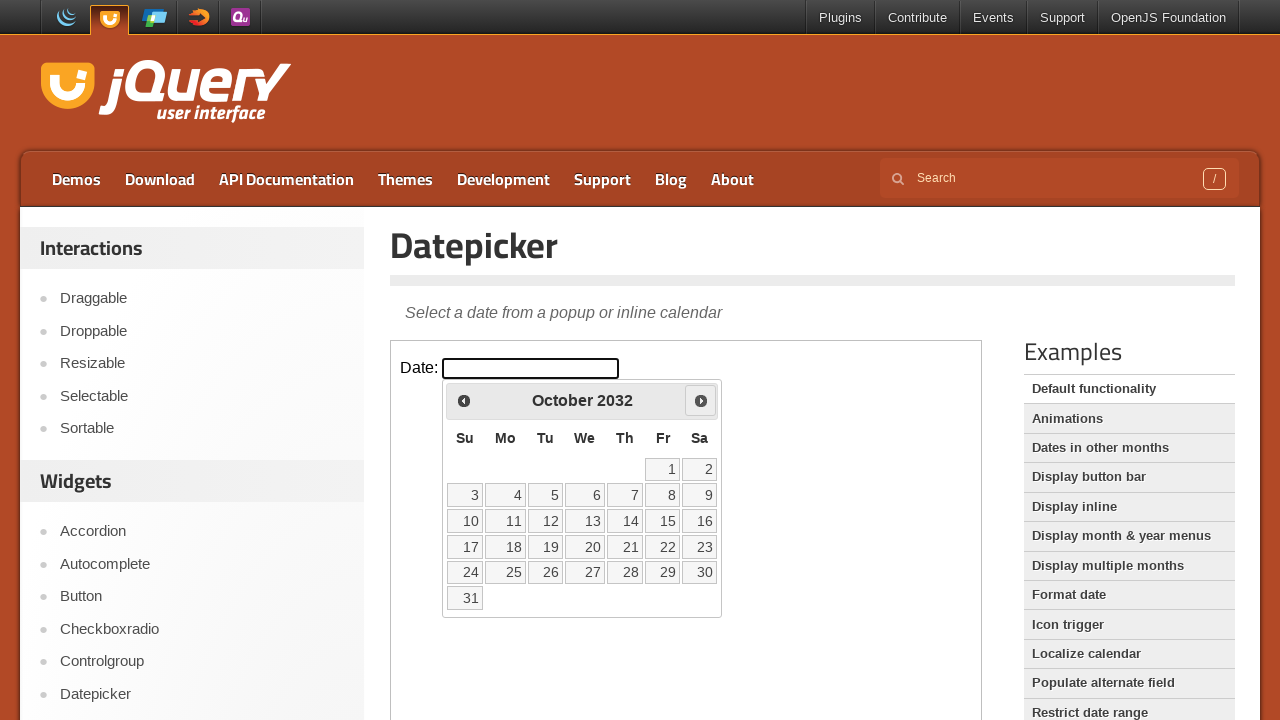

Waited 100ms for month navigation
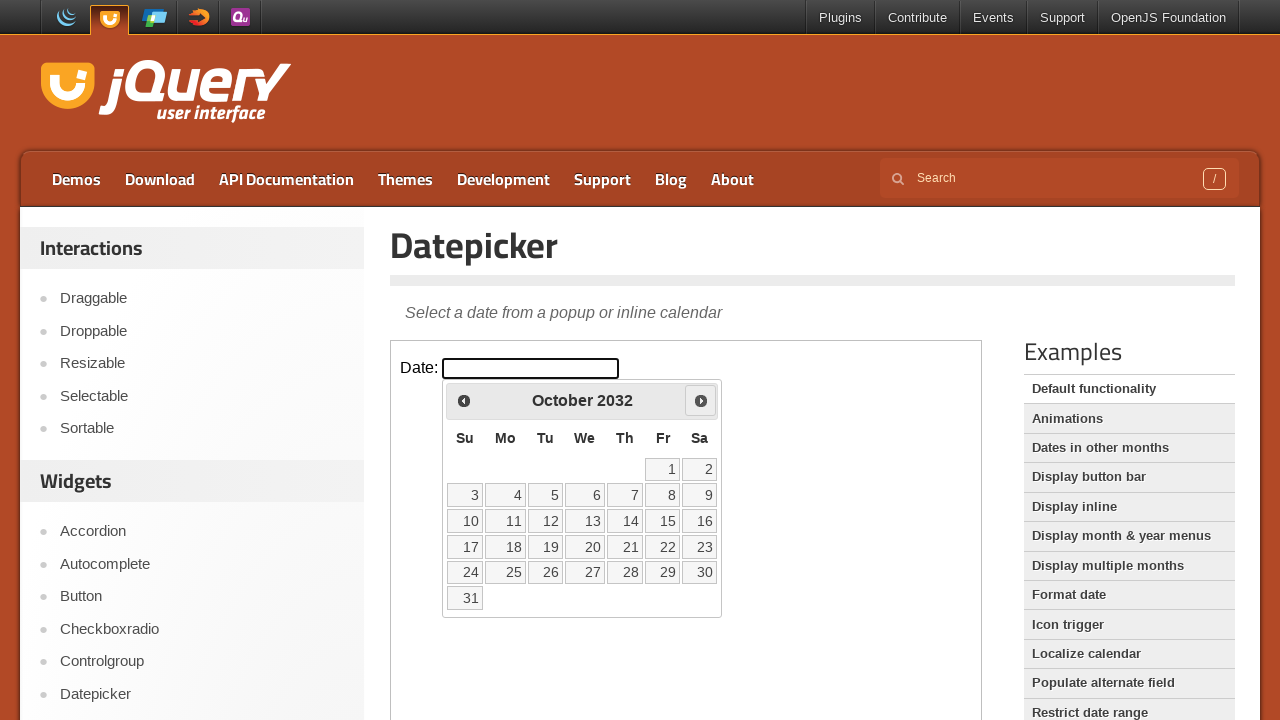

Clicked next month button to navigate forward to October 2032 at (701, 400) on iframe.demo-frame >> internal:control=enter-frame >> #ui-datepicker-div > div > 
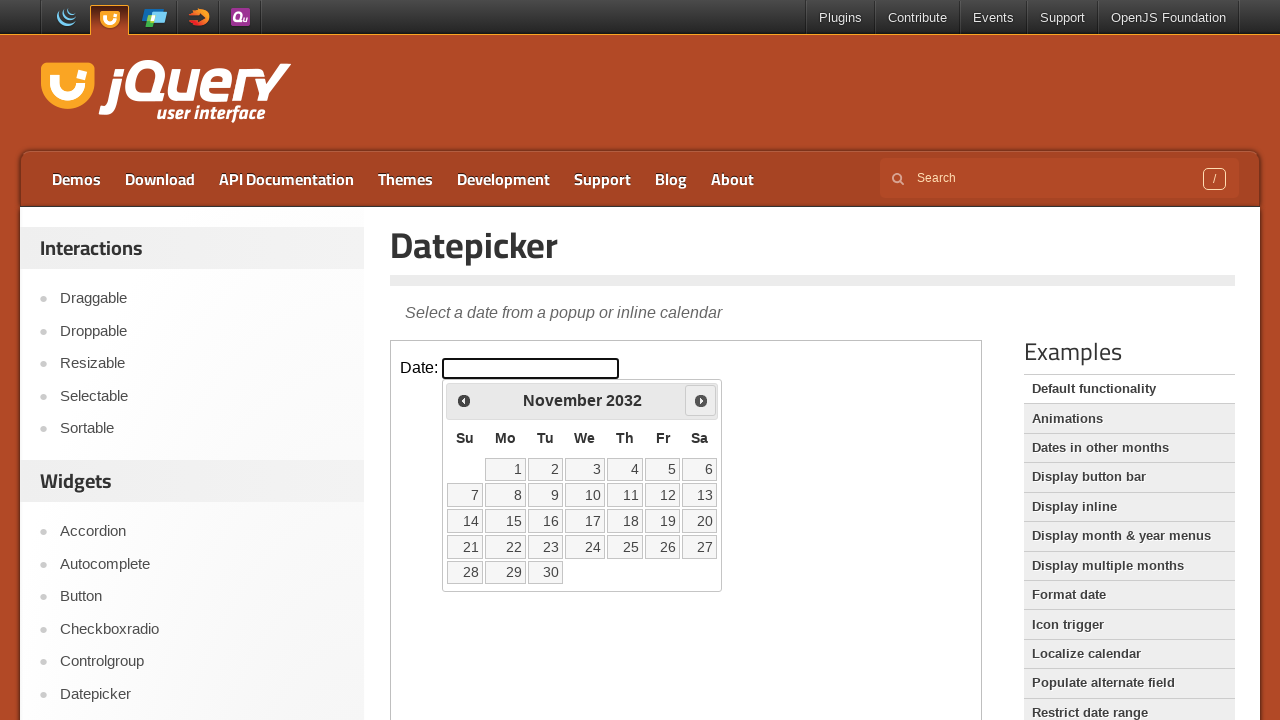

Waited 100ms for month navigation
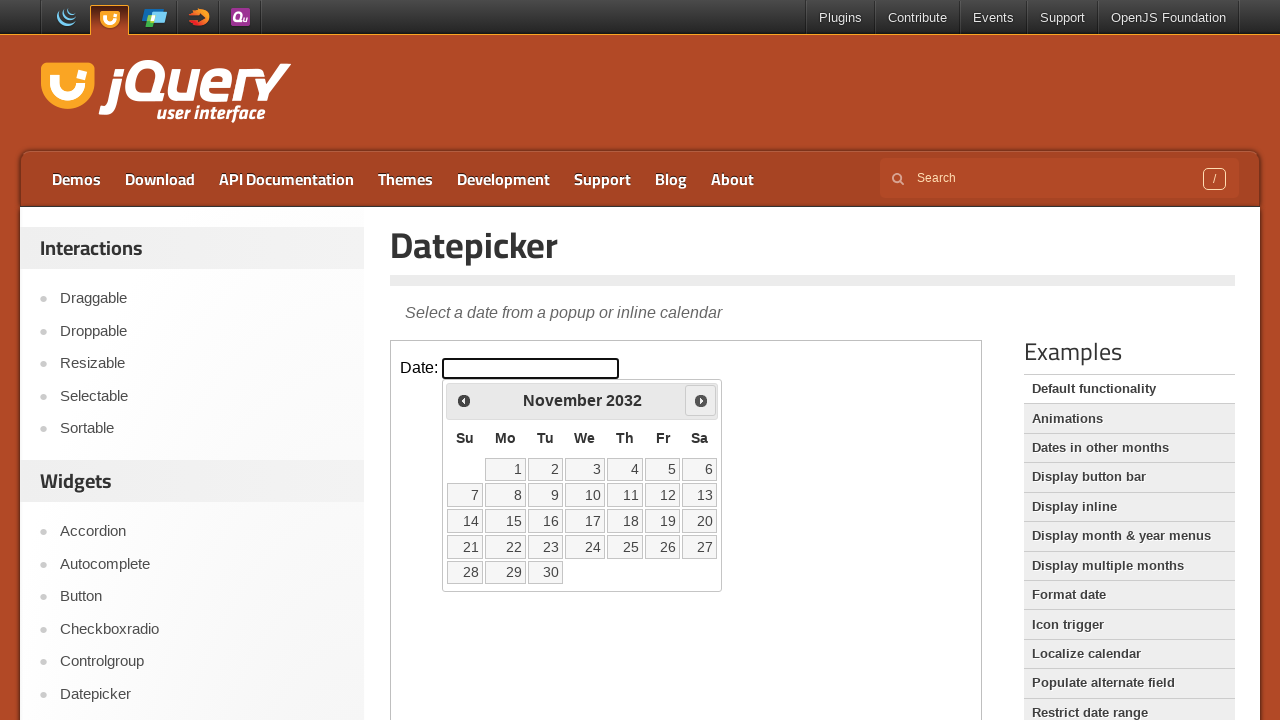

Clicked next month button to navigate forward to November 2032 at (701, 400) on iframe.demo-frame >> internal:control=enter-frame >> #ui-datepicker-div > div > 
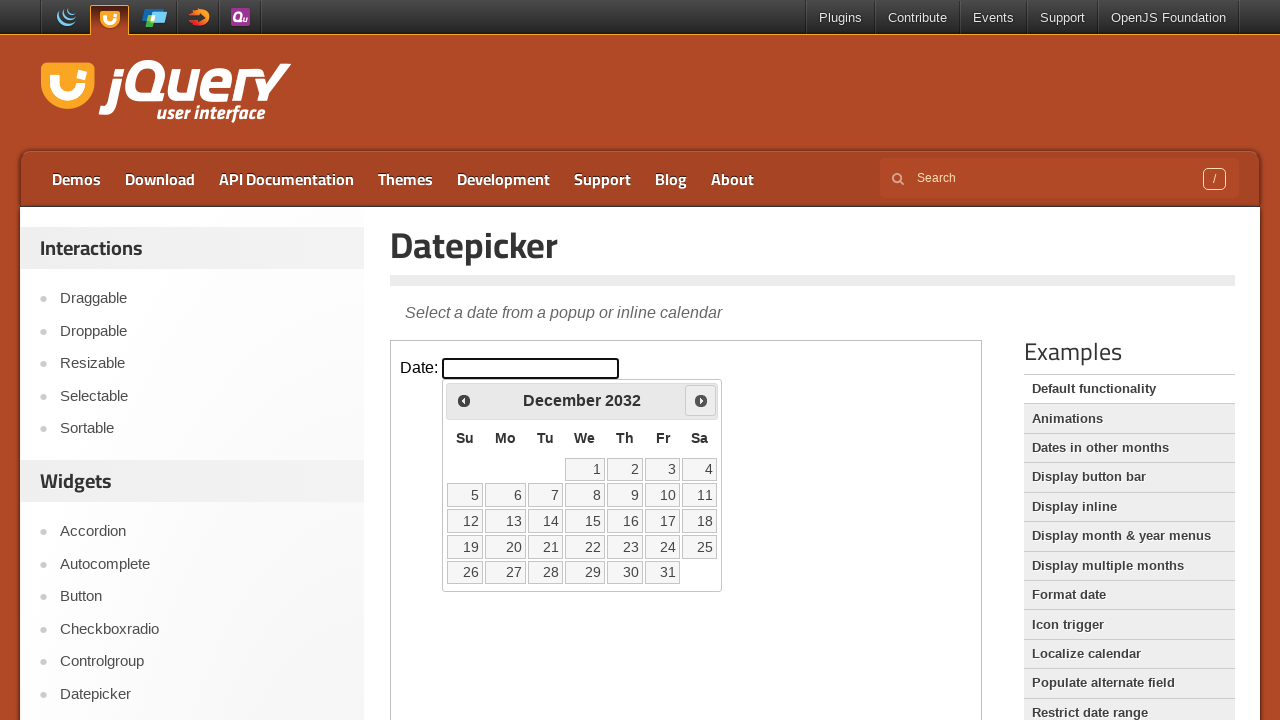

Waited 100ms for month navigation
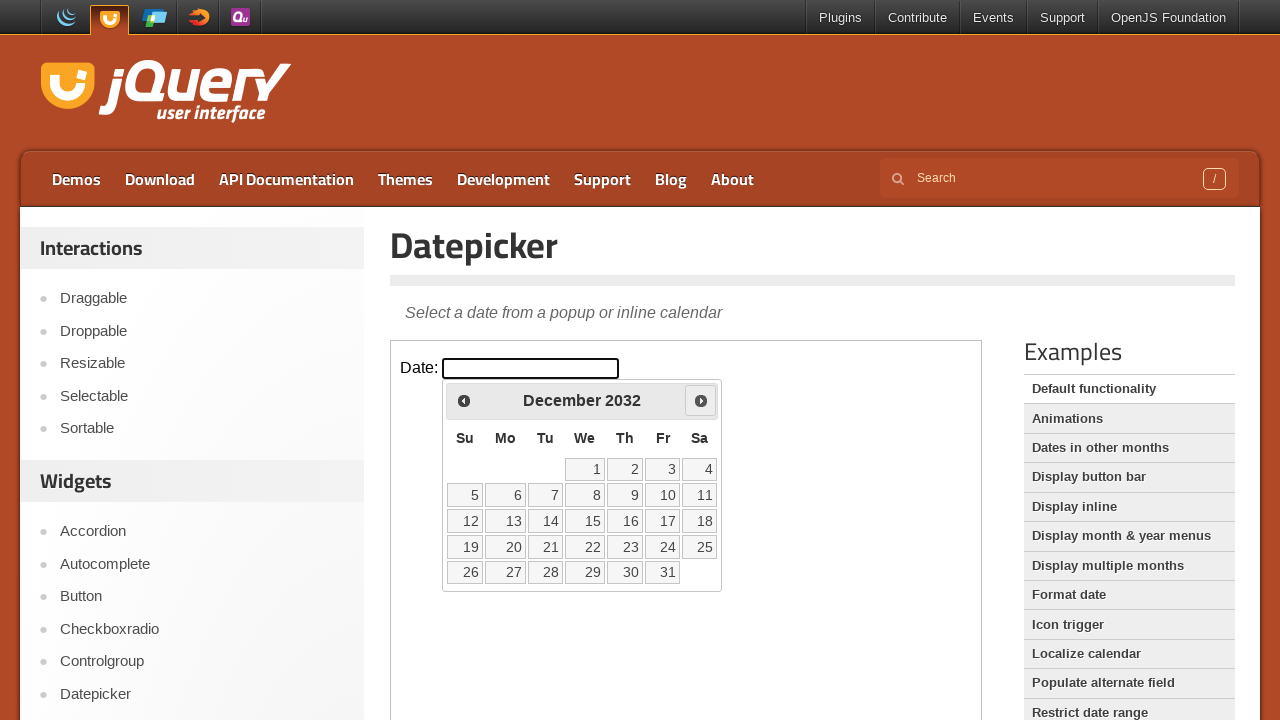

Clicked next month button to navigate forward to December 2032 at (701, 400) on iframe.demo-frame >> internal:control=enter-frame >> #ui-datepicker-div > div > 
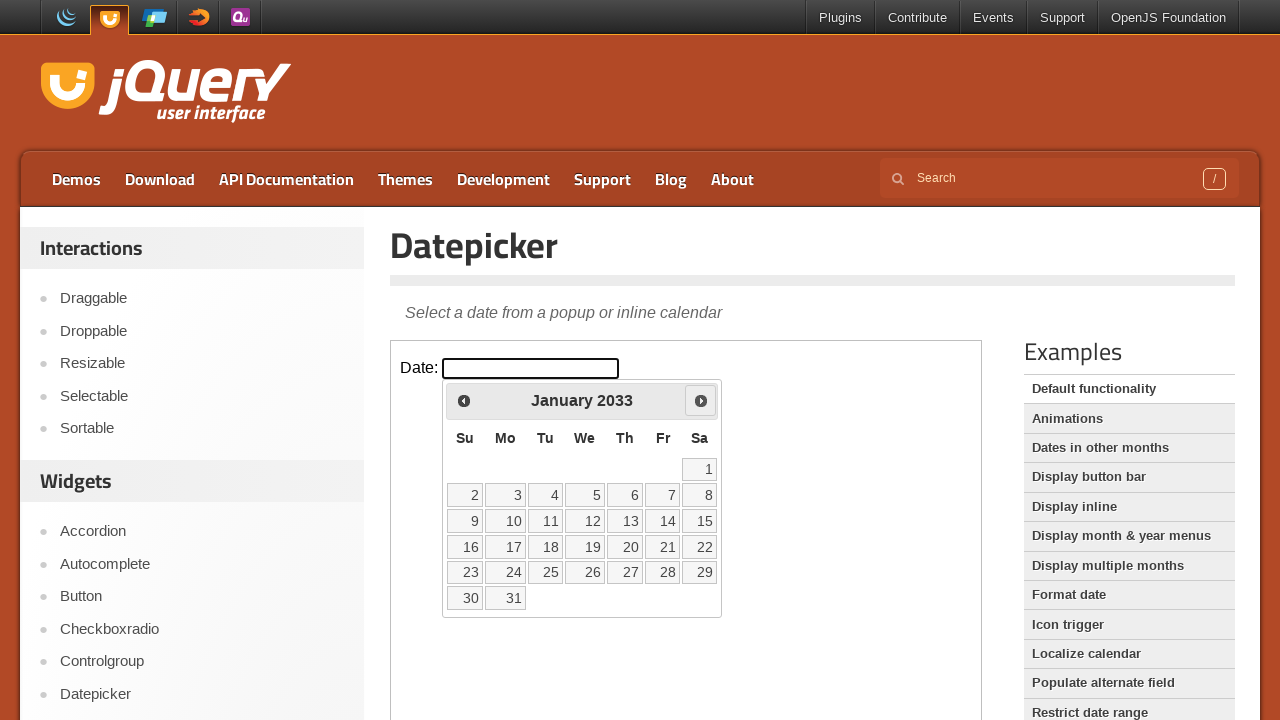

Waited 100ms for month navigation
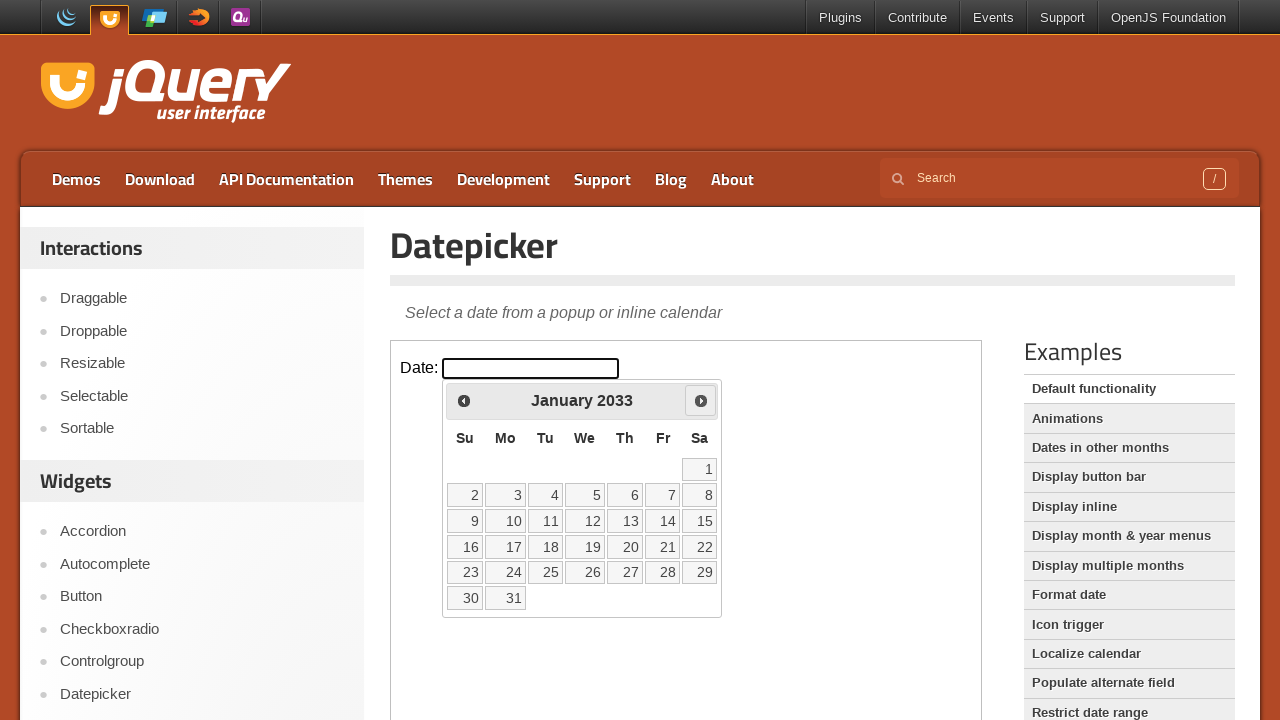

Clicked next month button to navigate forward to January 2033 at (701, 400) on iframe.demo-frame >> internal:control=enter-frame >> #ui-datepicker-div > div > 
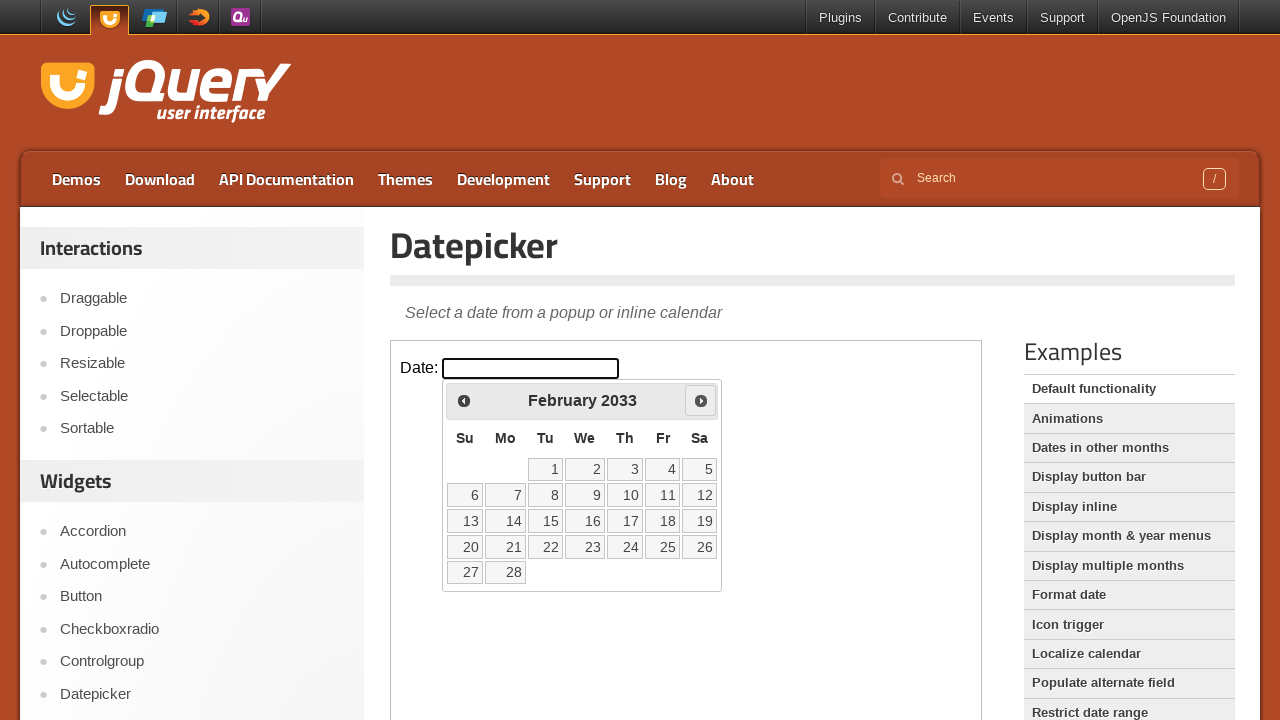

Waited 100ms for month navigation
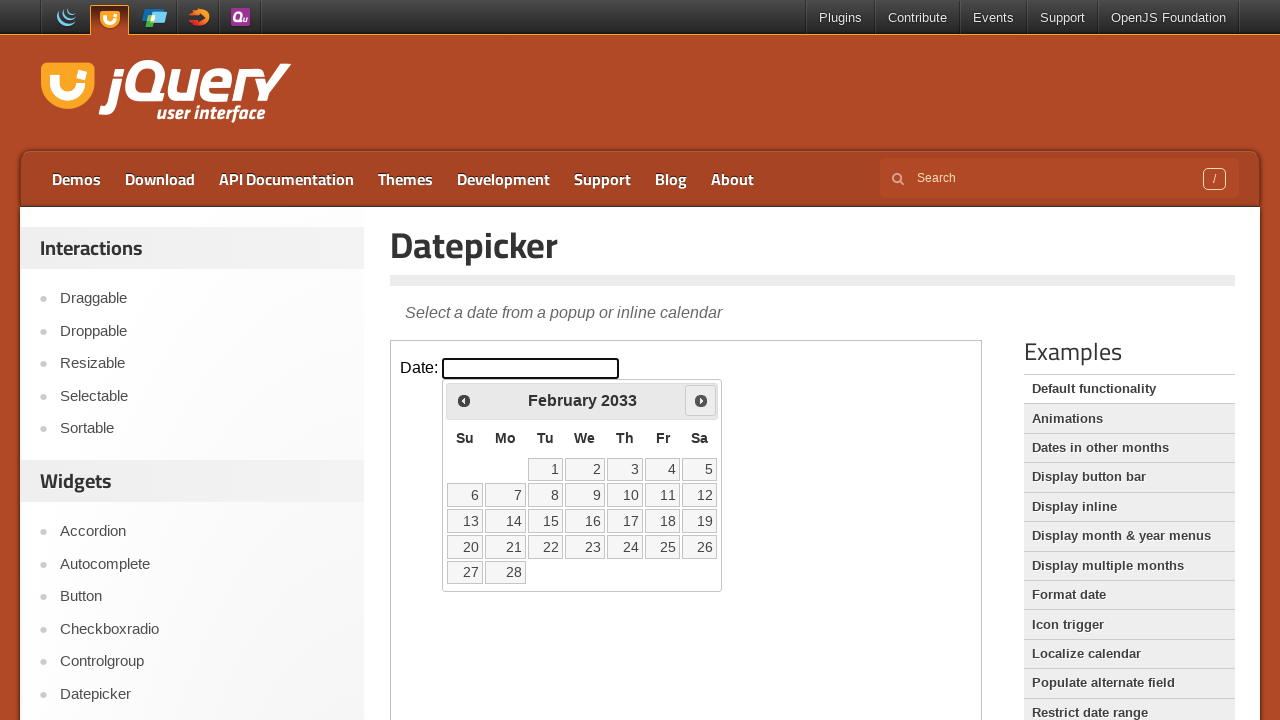

Clicked next month button to navigate forward to February 2033 at (701, 400) on iframe.demo-frame >> internal:control=enter-frame >> #ui-datepicker-div > div > 
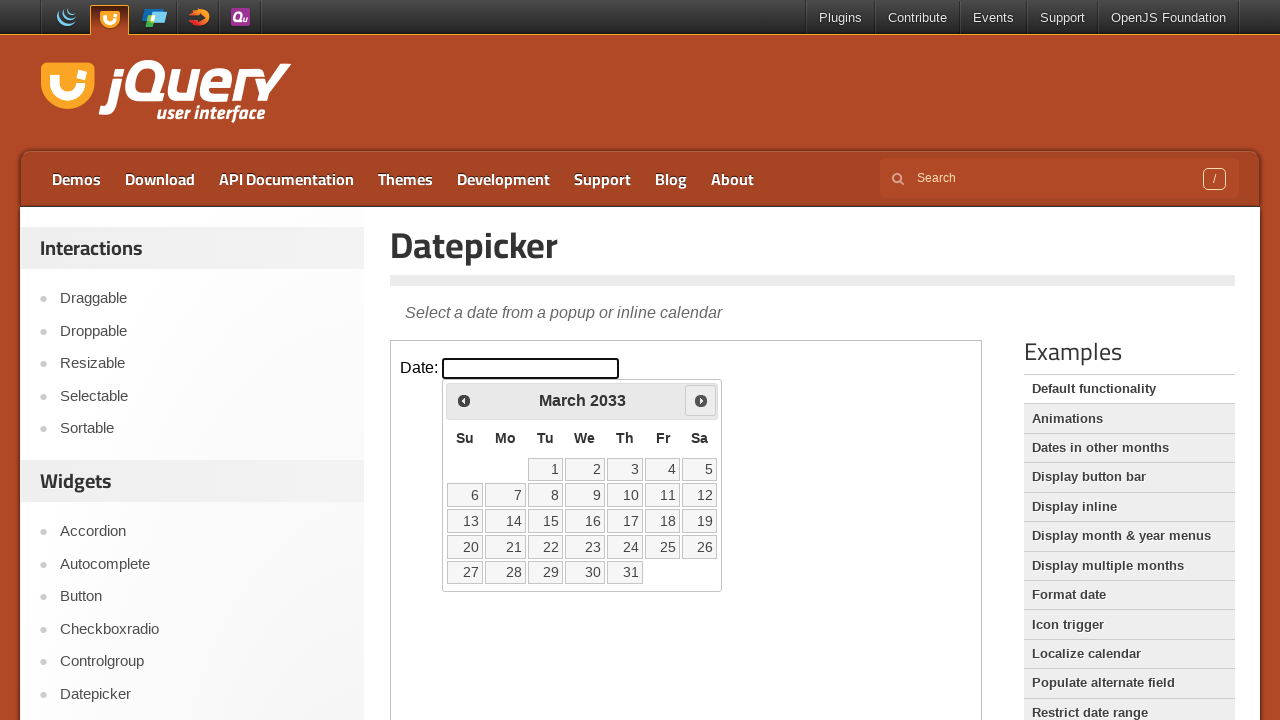

Waited 100ms for month navigation
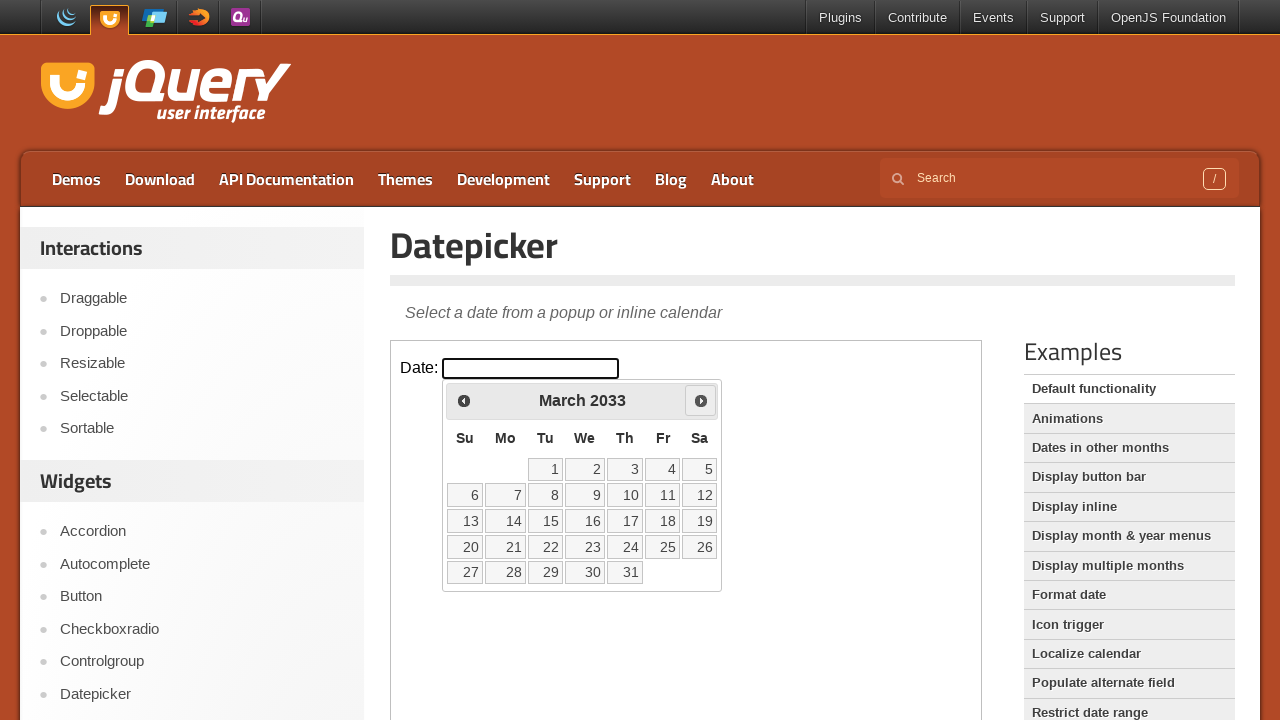

Clicked next month button to navigate forward to March 2033 at (701, 400) on iframe.demo-frame >> internal:control=enter-frame >> #ui-datepicker-div > div > 
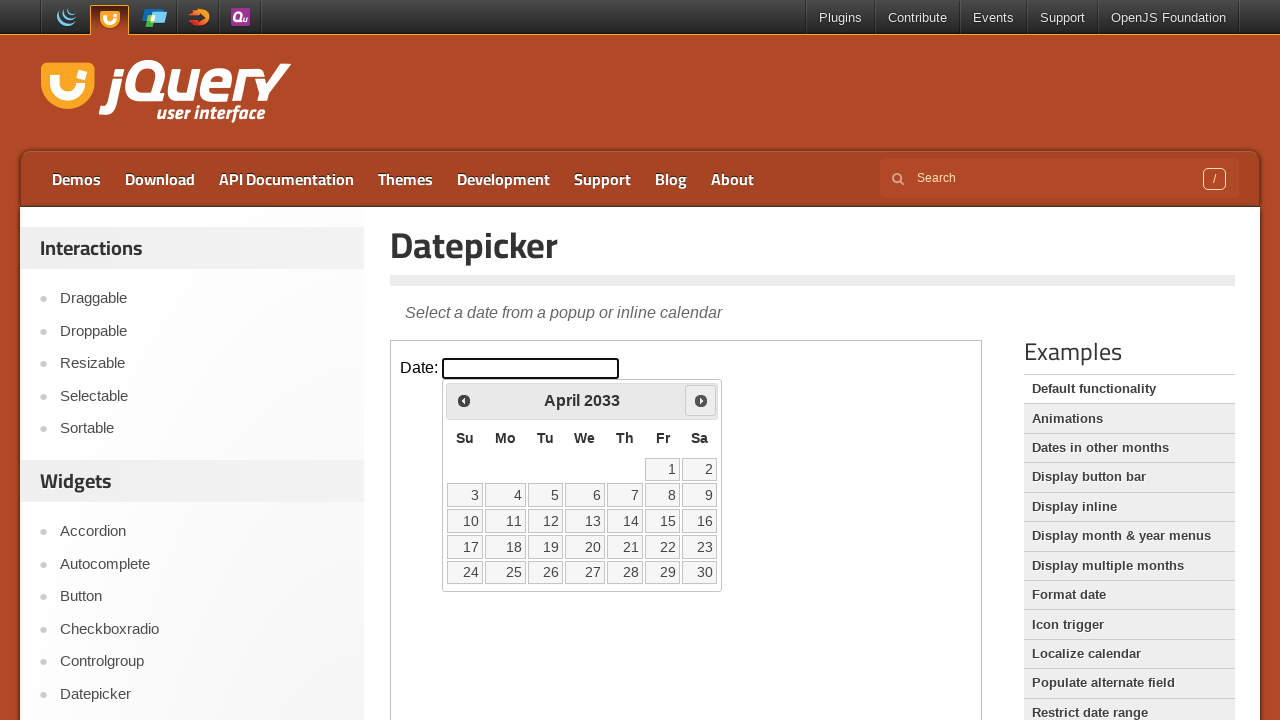

Waited 100ms for month navigation
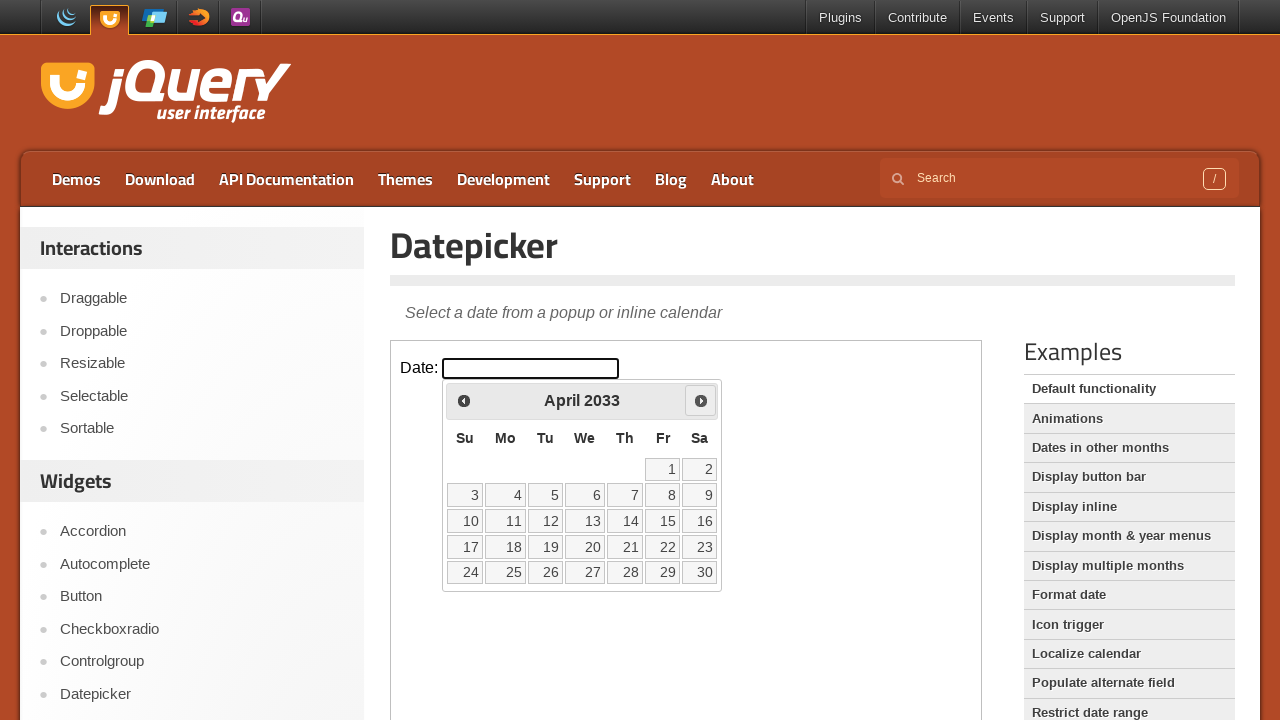

Clicked next month button to navigate forward to April 2033 at (701, 400) on iframe.demo-frame >> internal:control=enter-frame >> #ui-datepicker-div > div > 
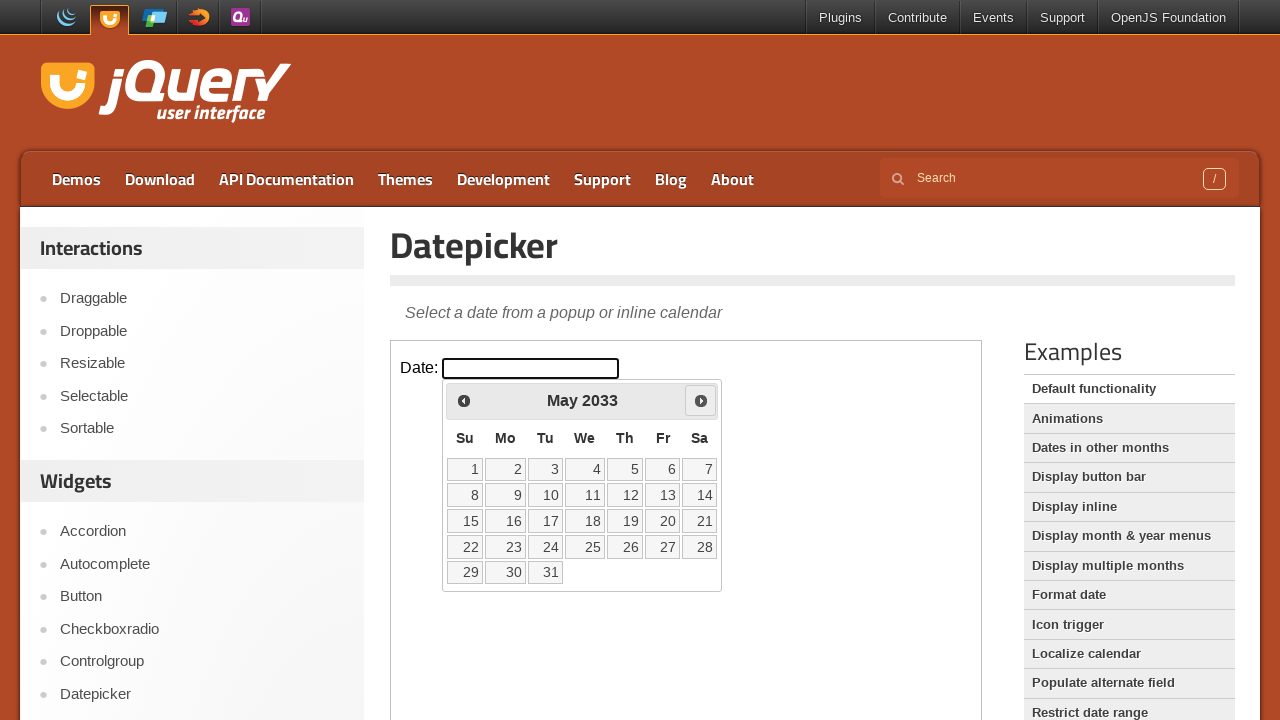

Waited 100ms for month navigation
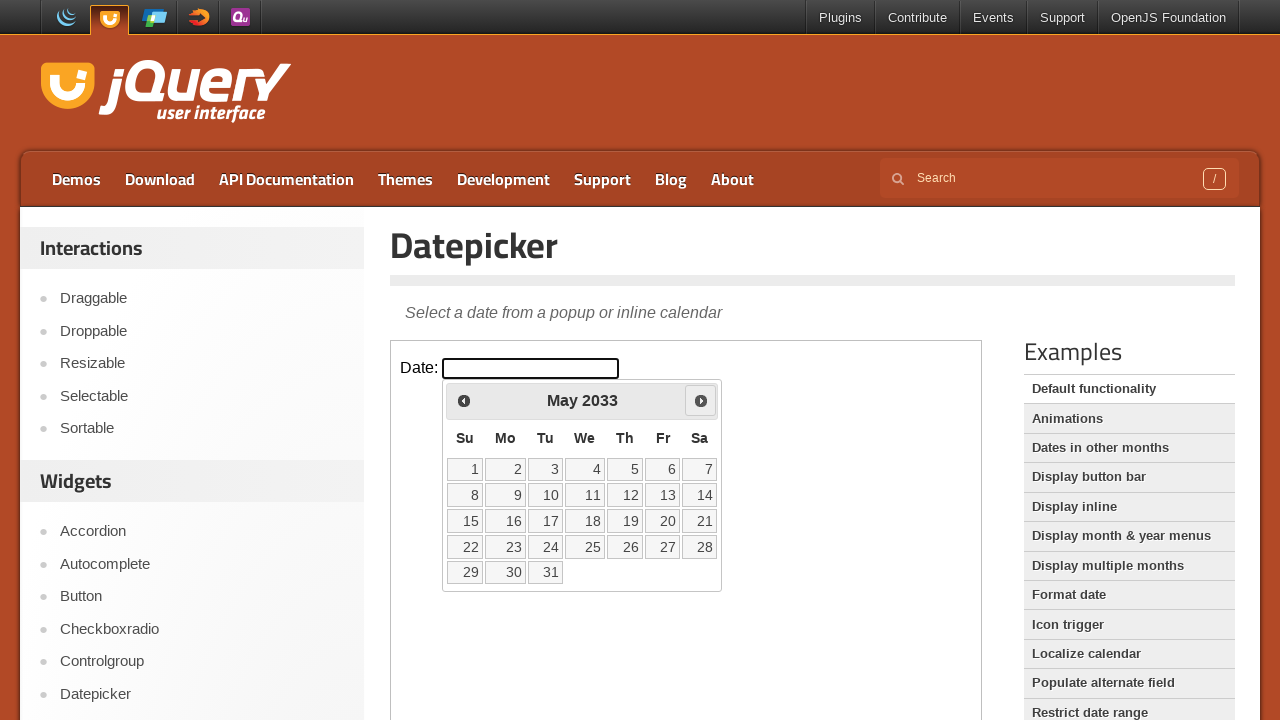

Clicked next month button to navigate forward to May 2033 at (701, 400) on iframe.demo-frame >> internal:control=enter-frame >> #ui-datepicker-div > div > 
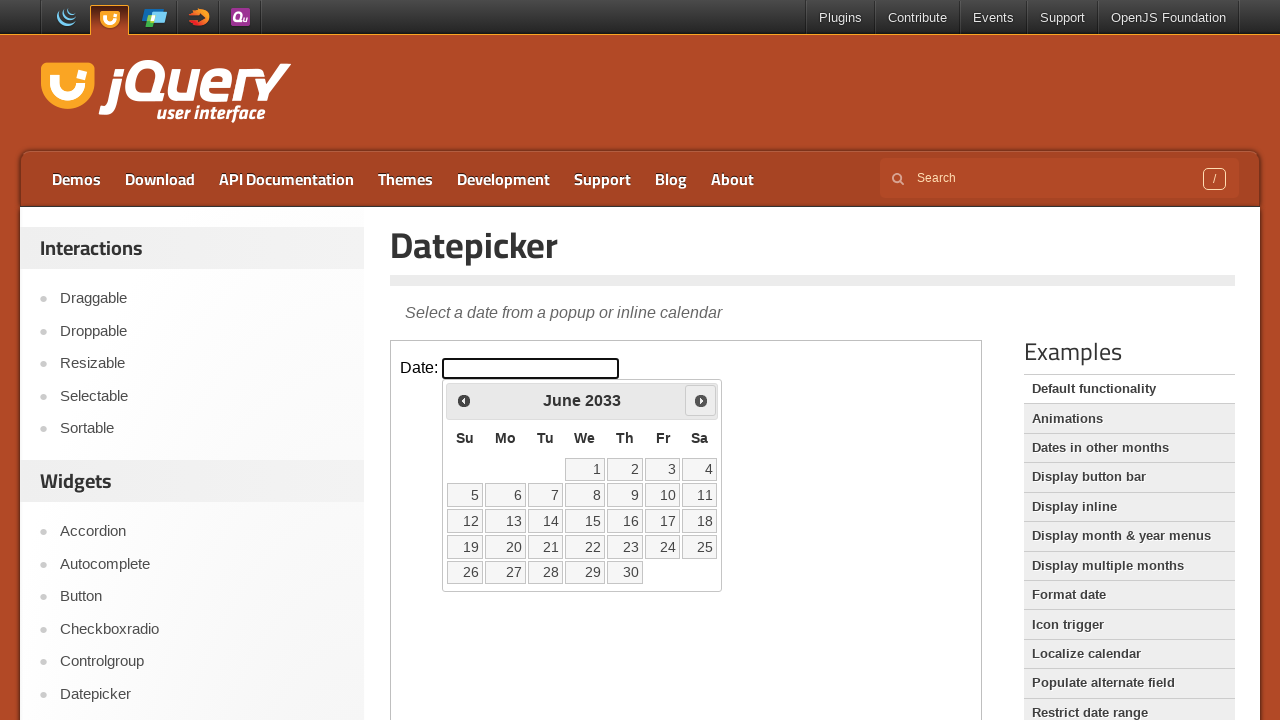

Waited 100ms for month navigation
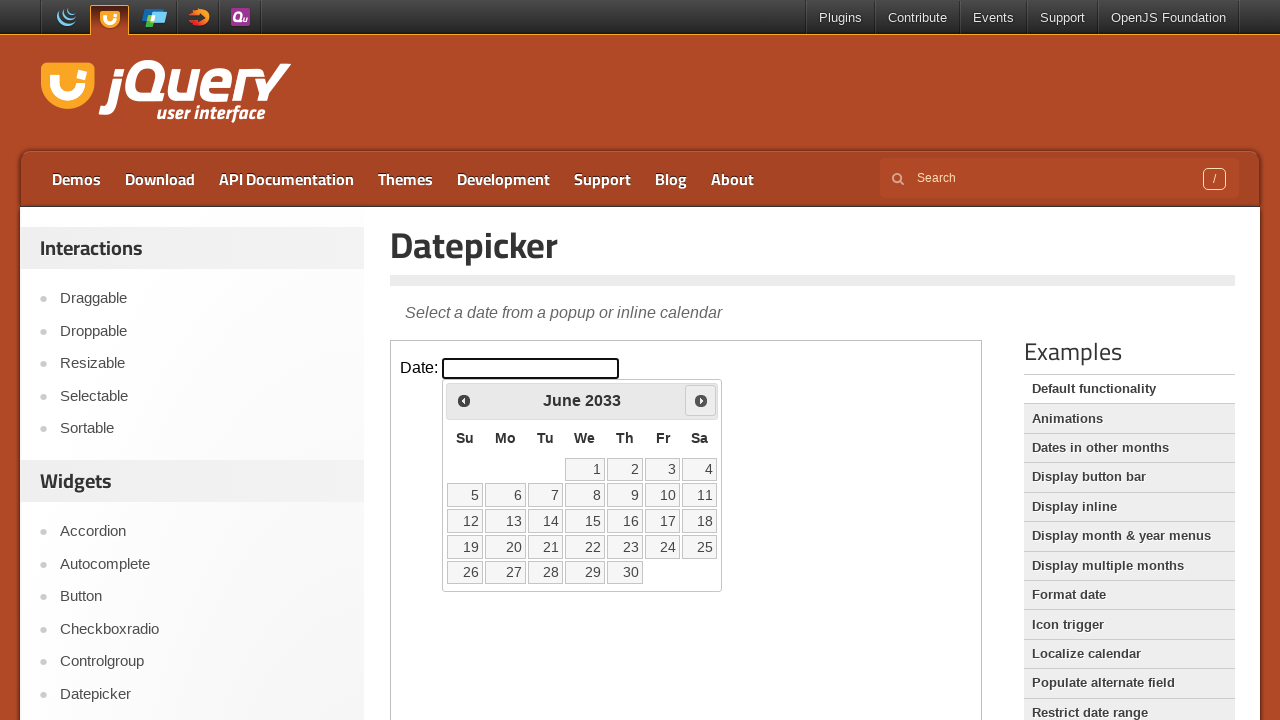

Clicked next month button to navigate forward to June 2033 at (701, 400) on iframe.demo-frame >> internal:control=enter-frame >> #ui-datepicker-div > div > 
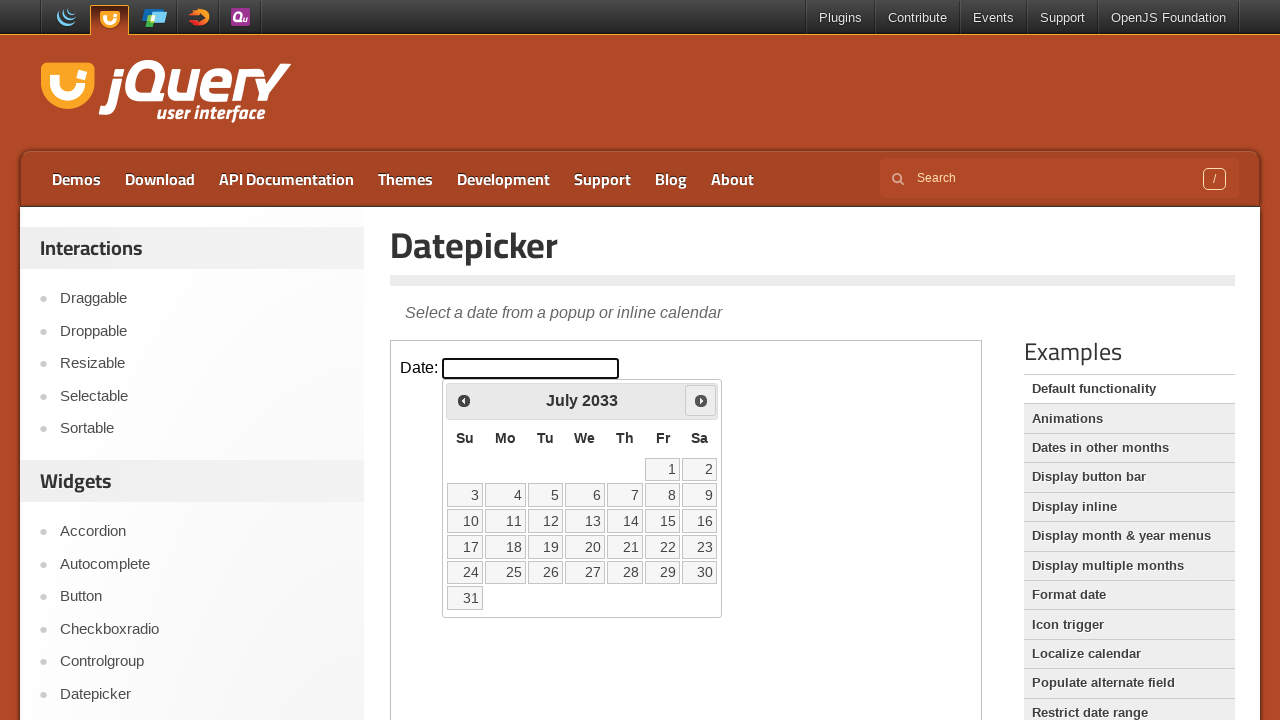

Waited 100ms for month navigation
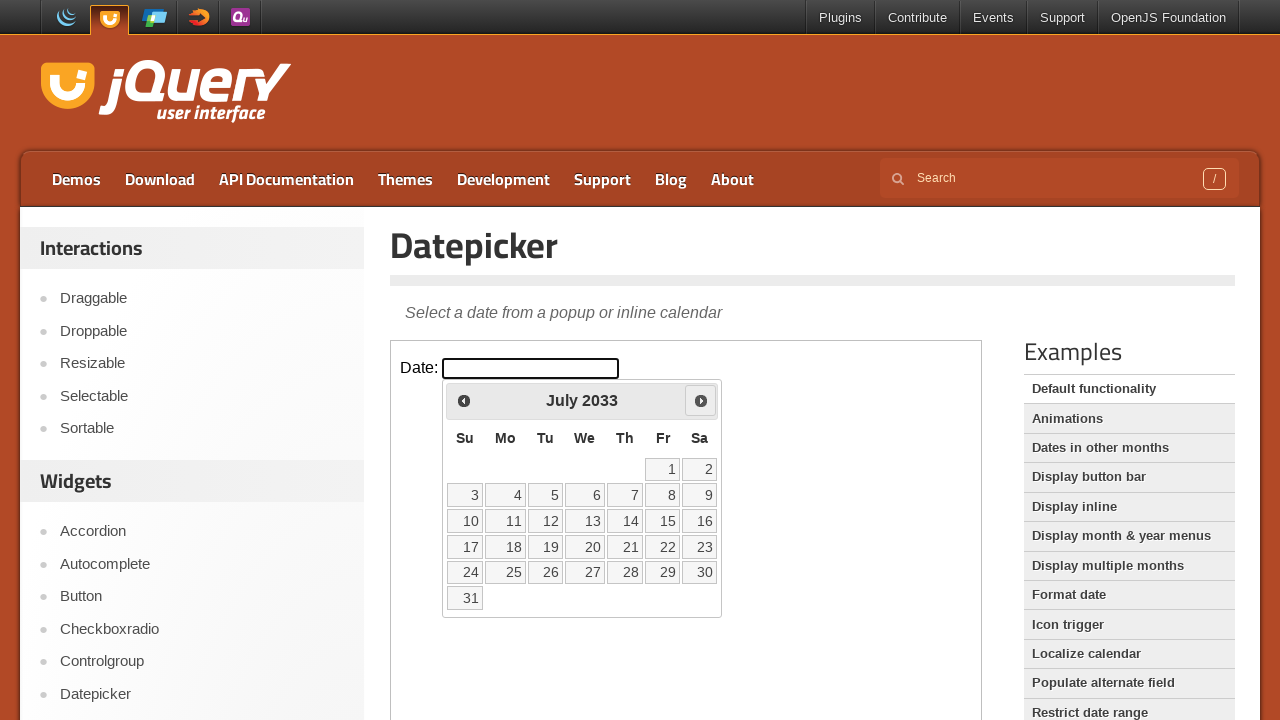

Clicked next month button to navigate forward to July 2033 at (701, 400) on iframe.demo-frame >> internal:control=enter-frame >> #ui-datepicker-div > div > 
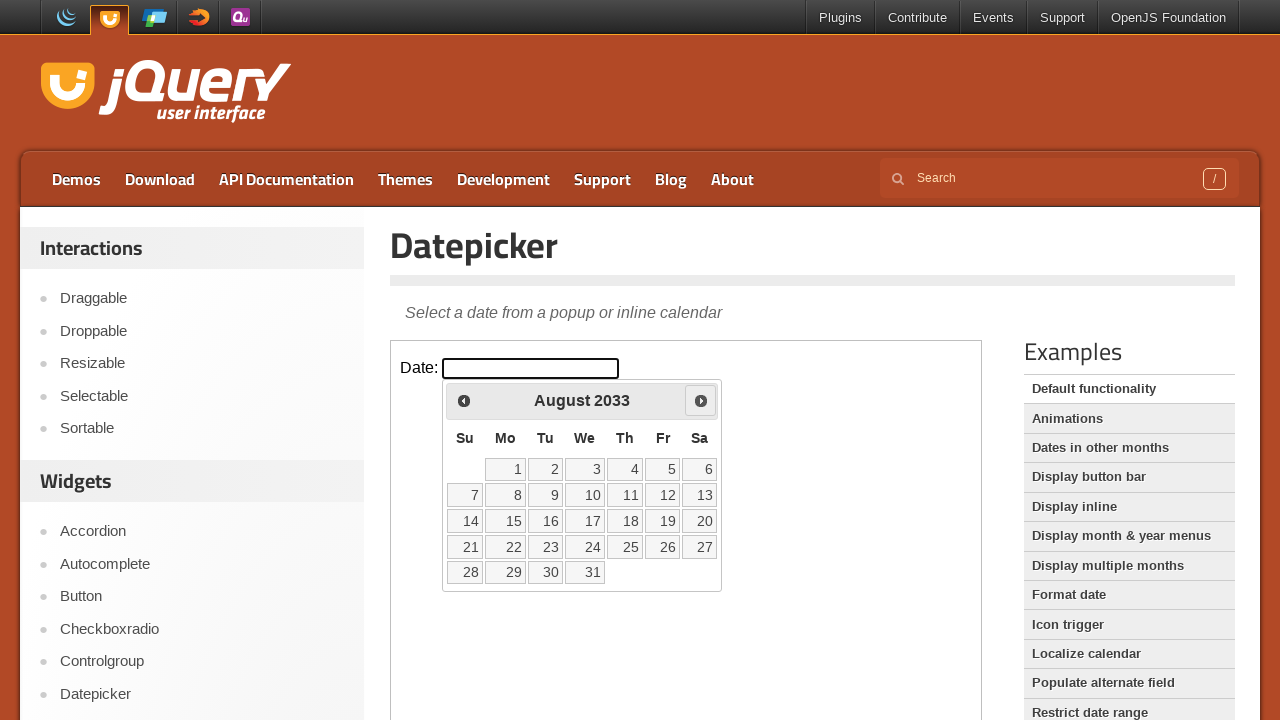

Waited 100ms for month navigation
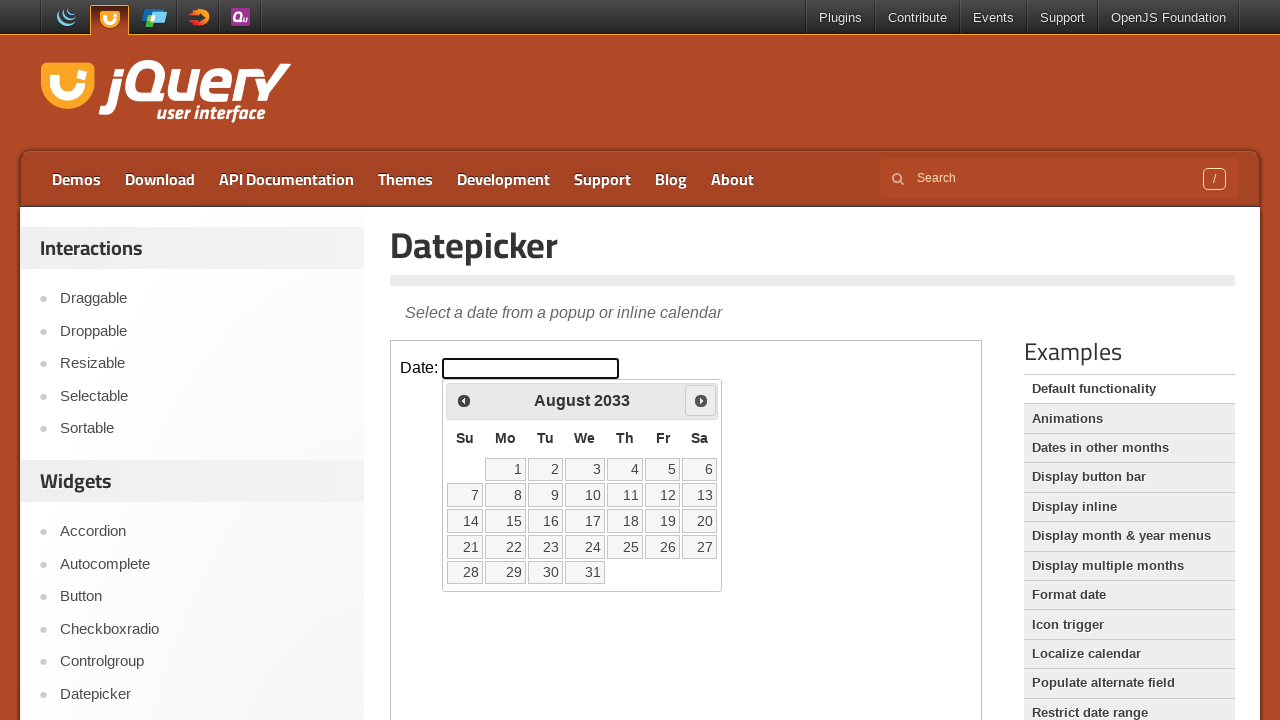

Clicked next month button to navigate forward to August 2033 at (701, 400) on iframe.demo-frame >> internal:control=enter-frame >> #ui-datepicker-div > div > 
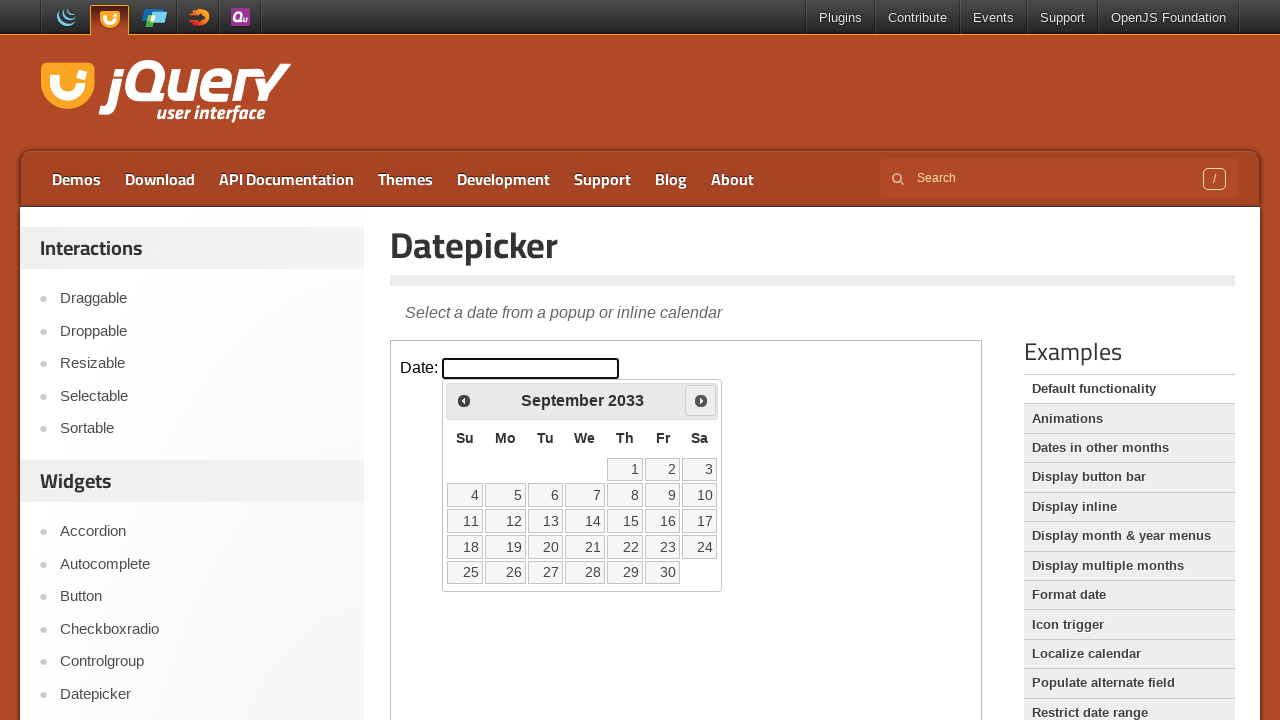

Waited 100ms for month navigation
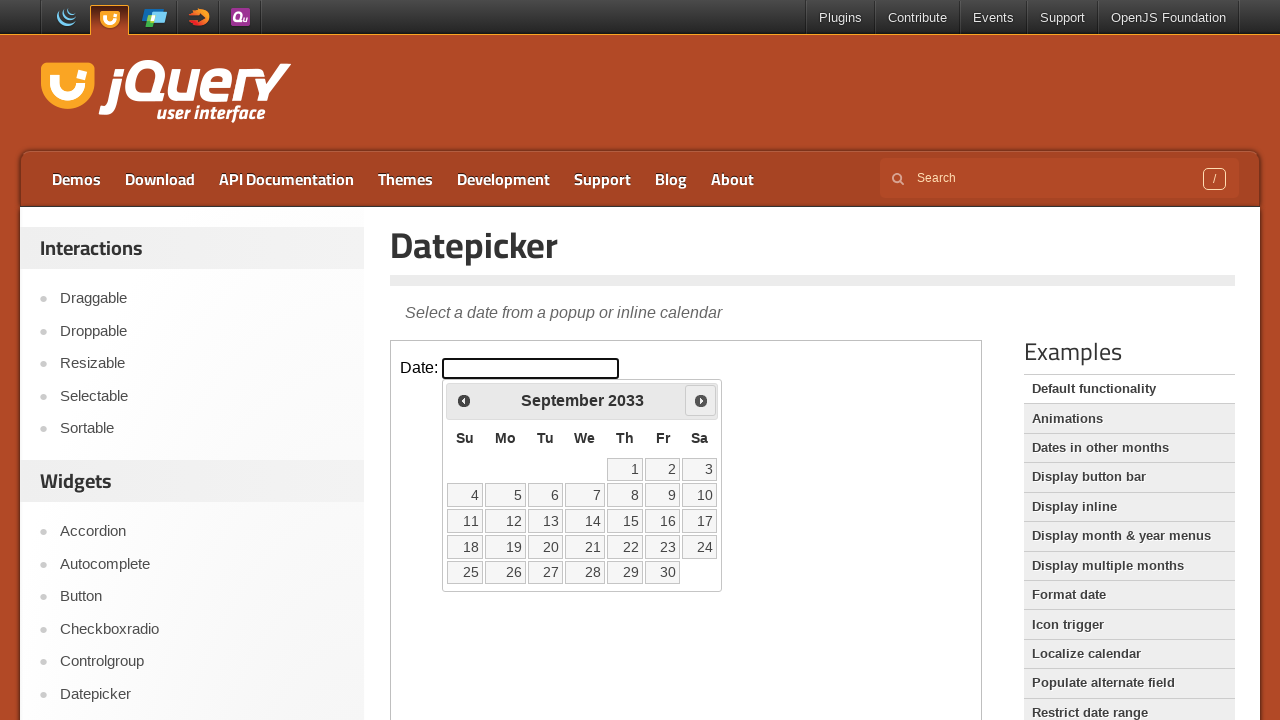

Clicked next month button to navigate forward to September 2033 at (701, 400) on iframe.demo-frame >> internal:control=enter-frame >> #ui-datepicker-div > div > 
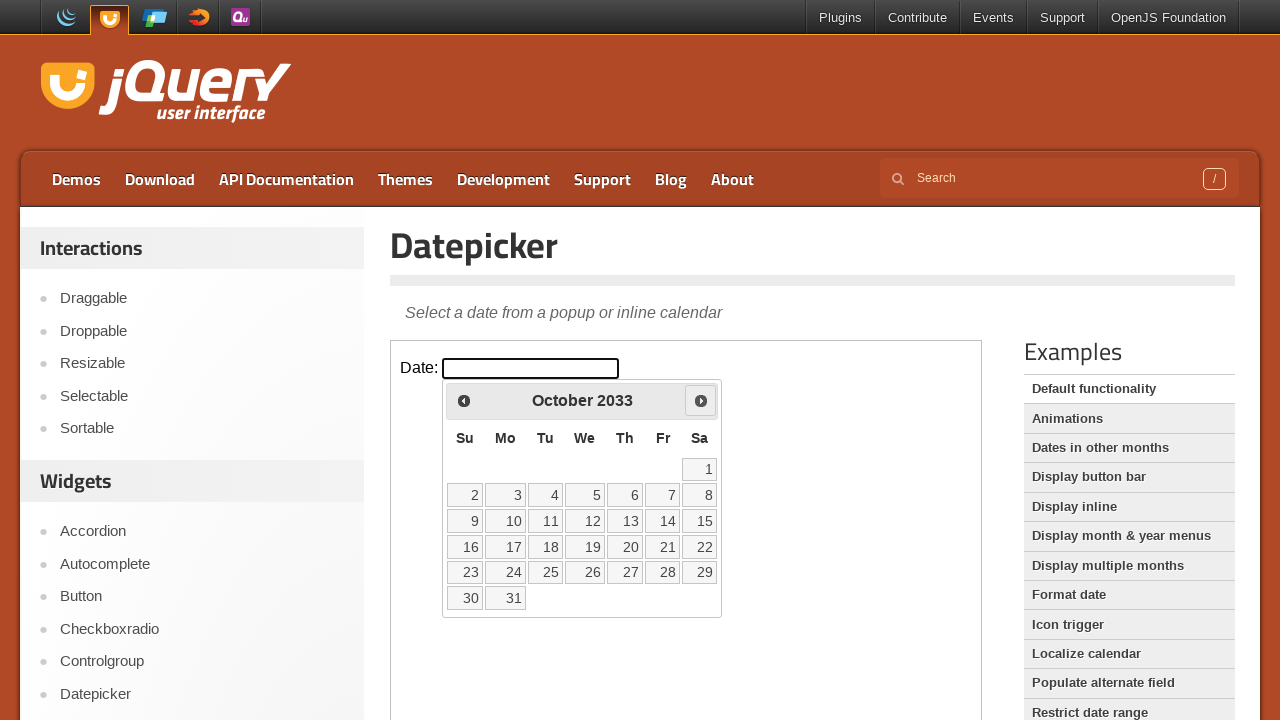

Waited 100ms for month navigation
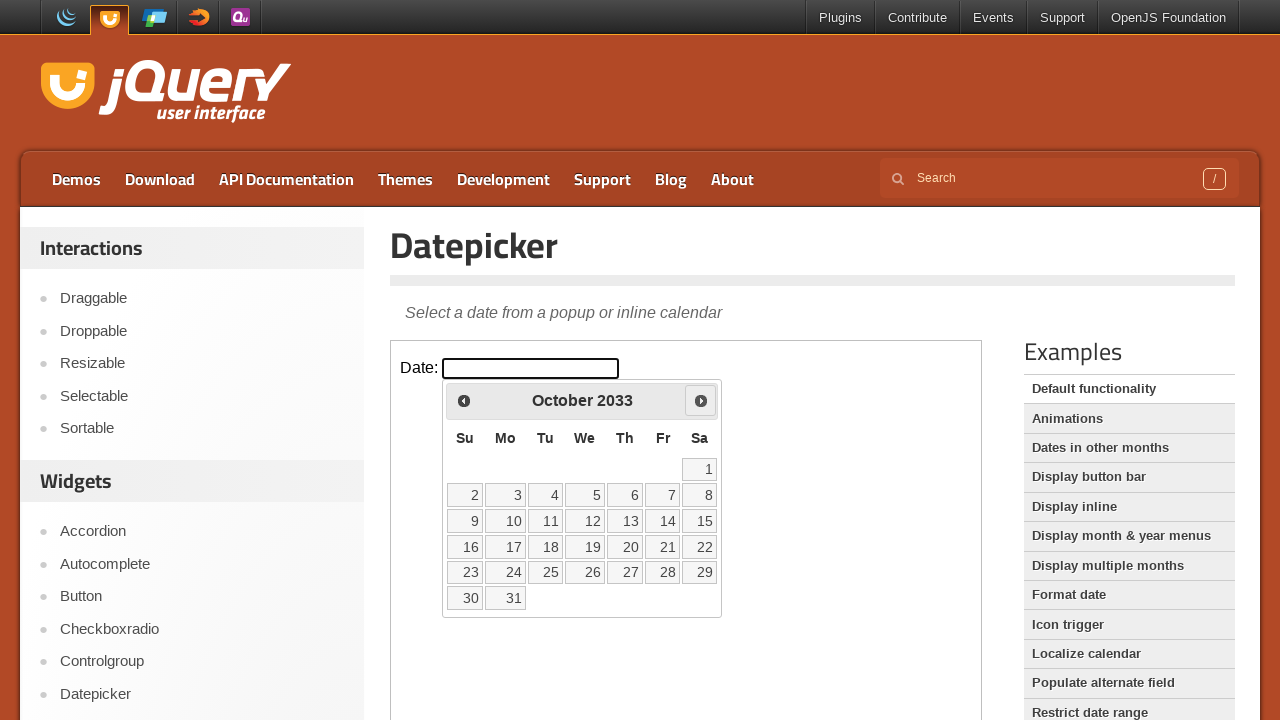

Clicked next month button to navigate forward to October 2033 at (701, 400) on iframe.demo-frame >> internal:control=enter-frame >> #ui-datepicker-div > div > 
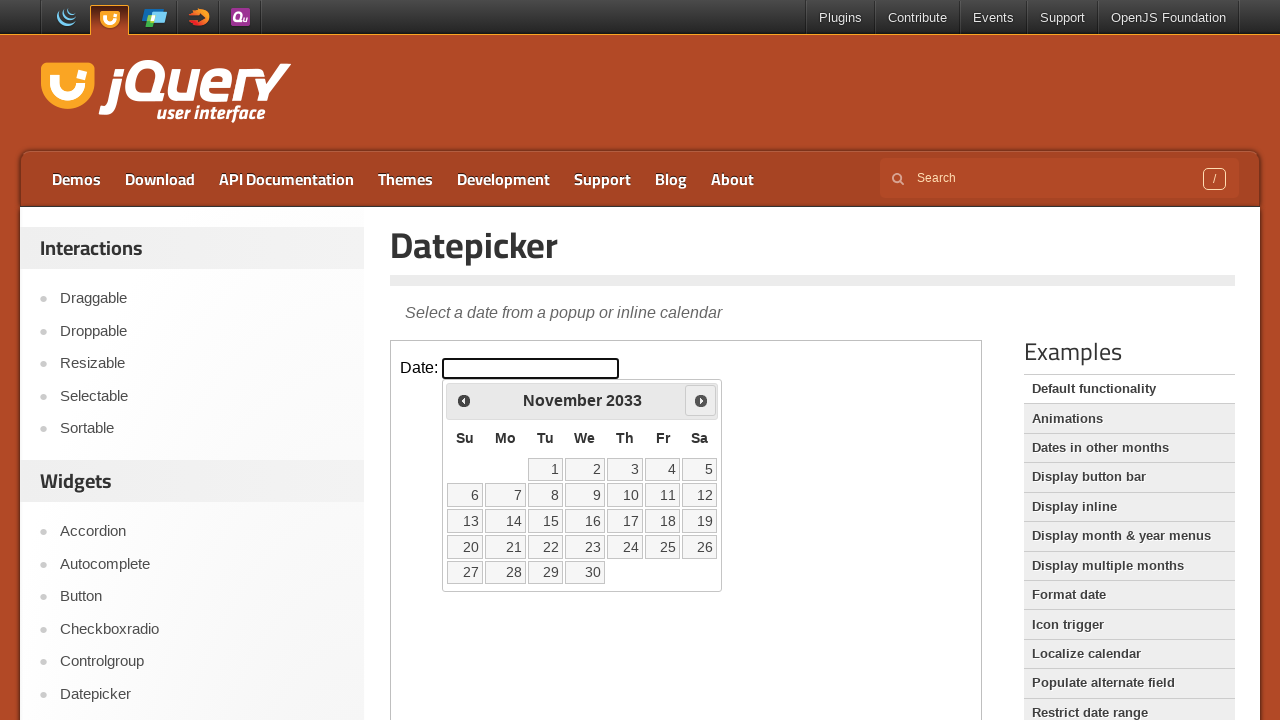

Waited 100ms for month navigation
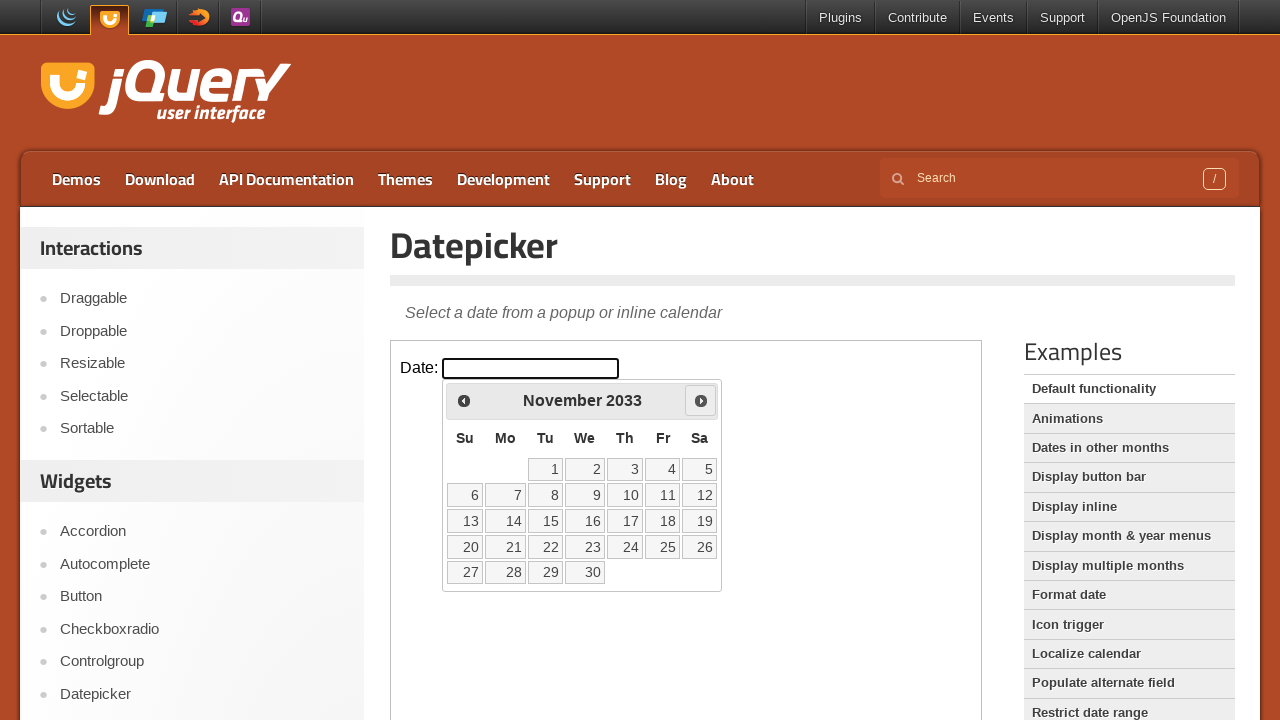

Clicked next month button to navigate forward to November 2033 at (701, 400) on iframe.demo-frame >> internal:control=enter-frame >> #ui-datepicker-div > div > 
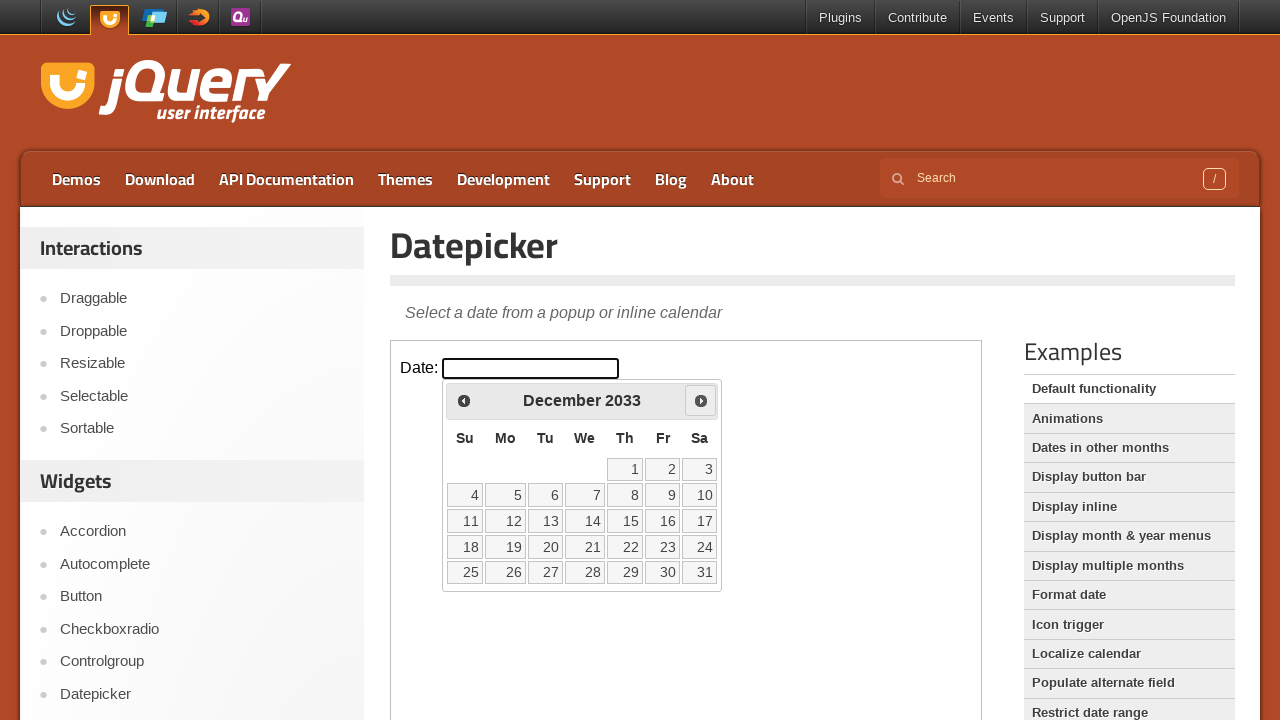

Waited 100ms for month navigation
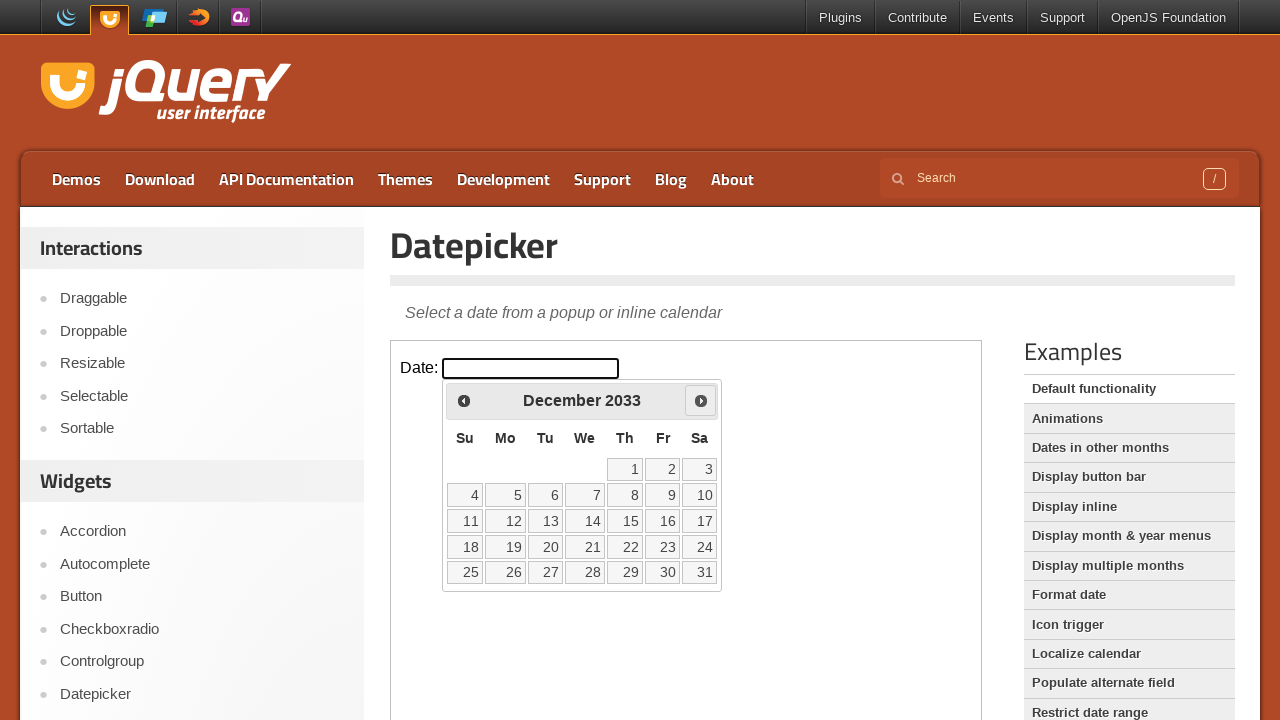

Clicked next month button to navigate forward to December 2033 at (701, 400) on iframe.demo-frame >> internal:control=enter-frame >> #ui-datepicker-div > div > 
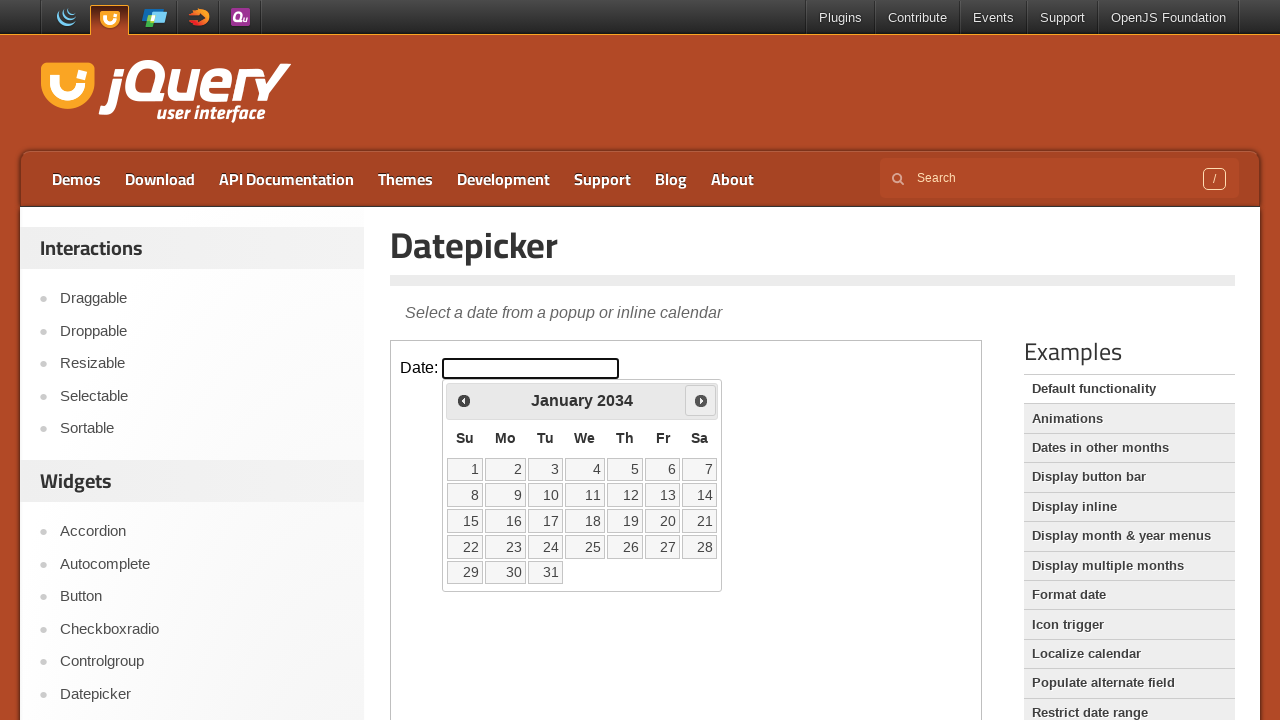

Waited 100ms for month navigation
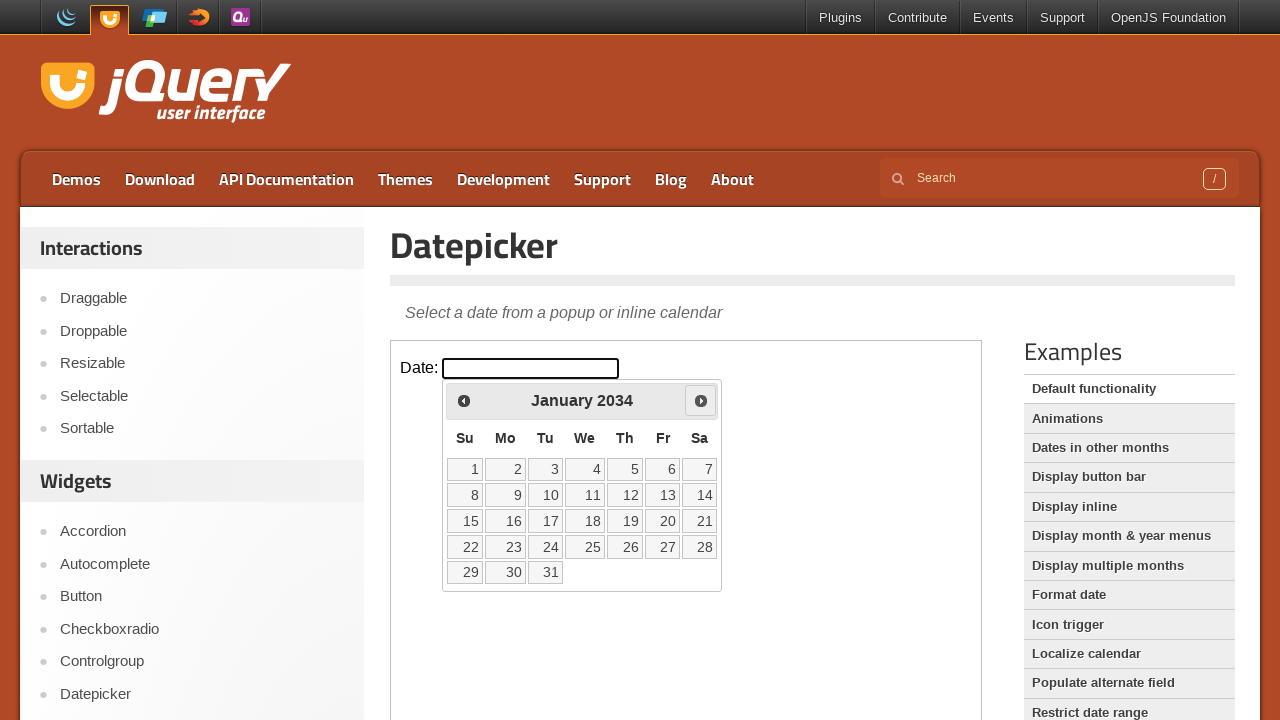

Clicked next month button to navigate forward to January 2034 at (701, 400) on iframe.demo-frame >> internal:control=enter-frame >> #ui-datepicker-div > div > 
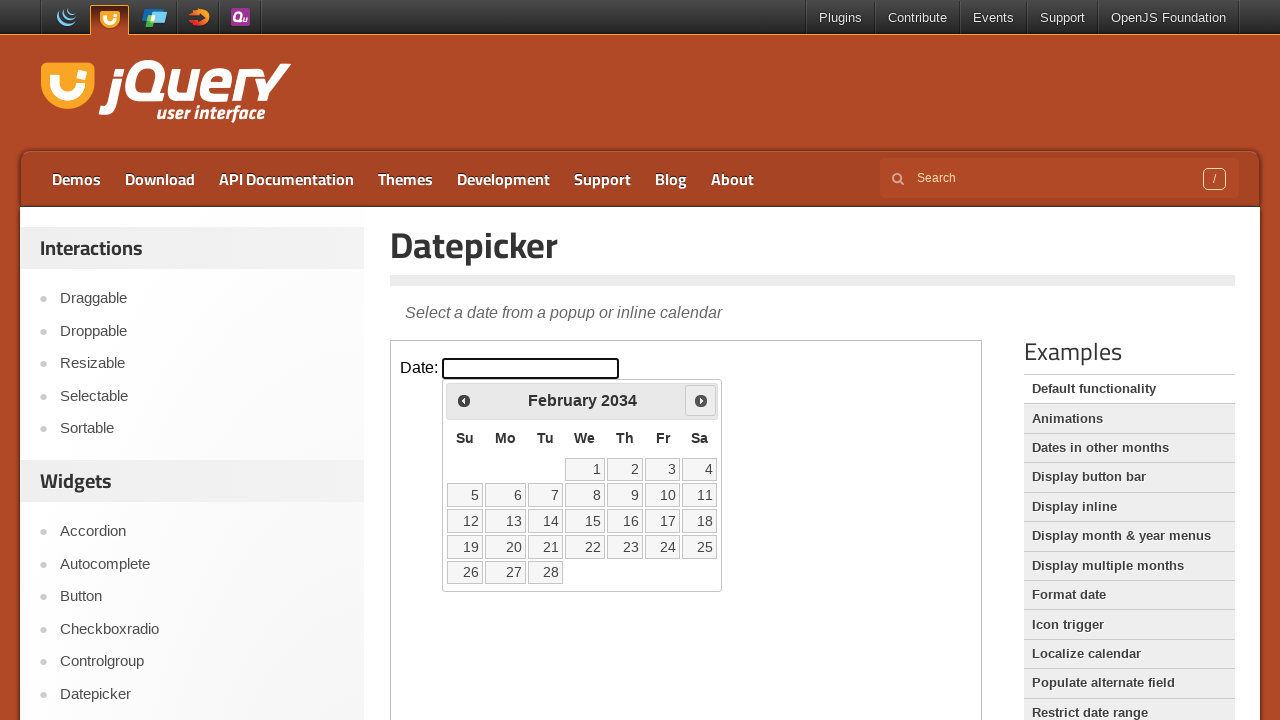

Waited 100ms for month navigation
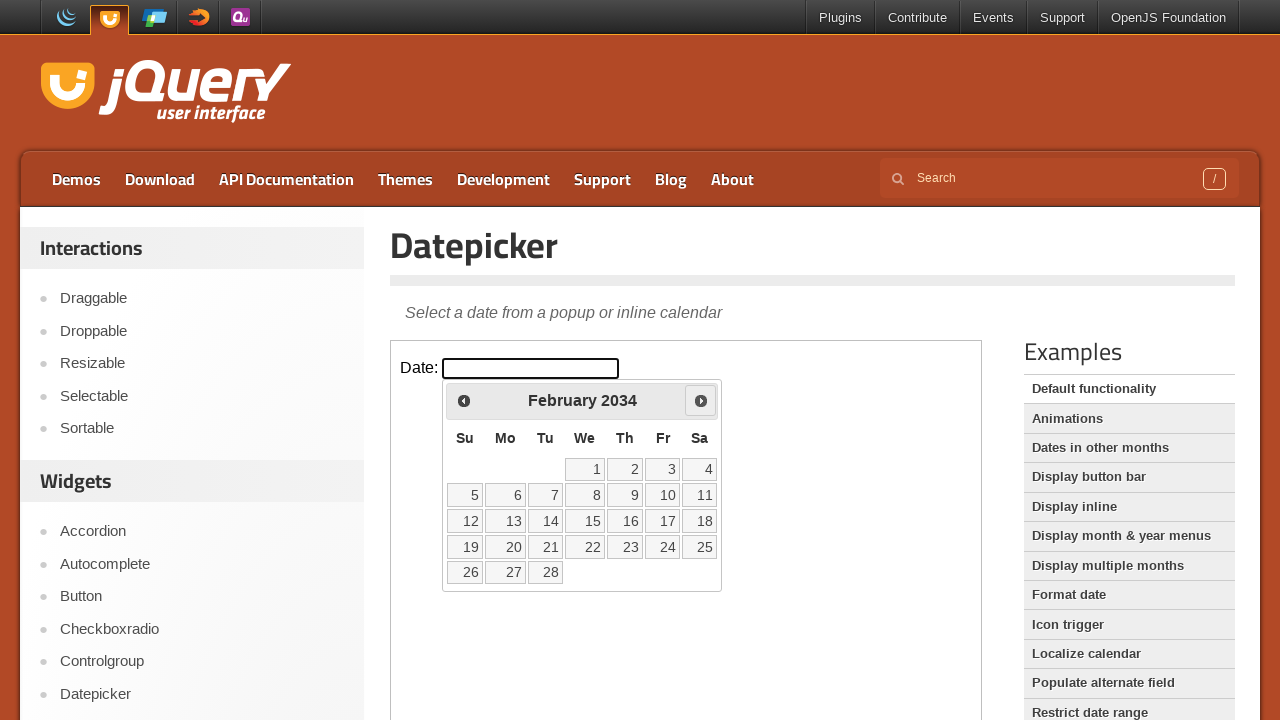

Clicked next month button to navigate forward to February 2034 at (701, 400) on iframe.demo-frame >> internal:control=enter-frame >> #ui-datepicker-div > div > 
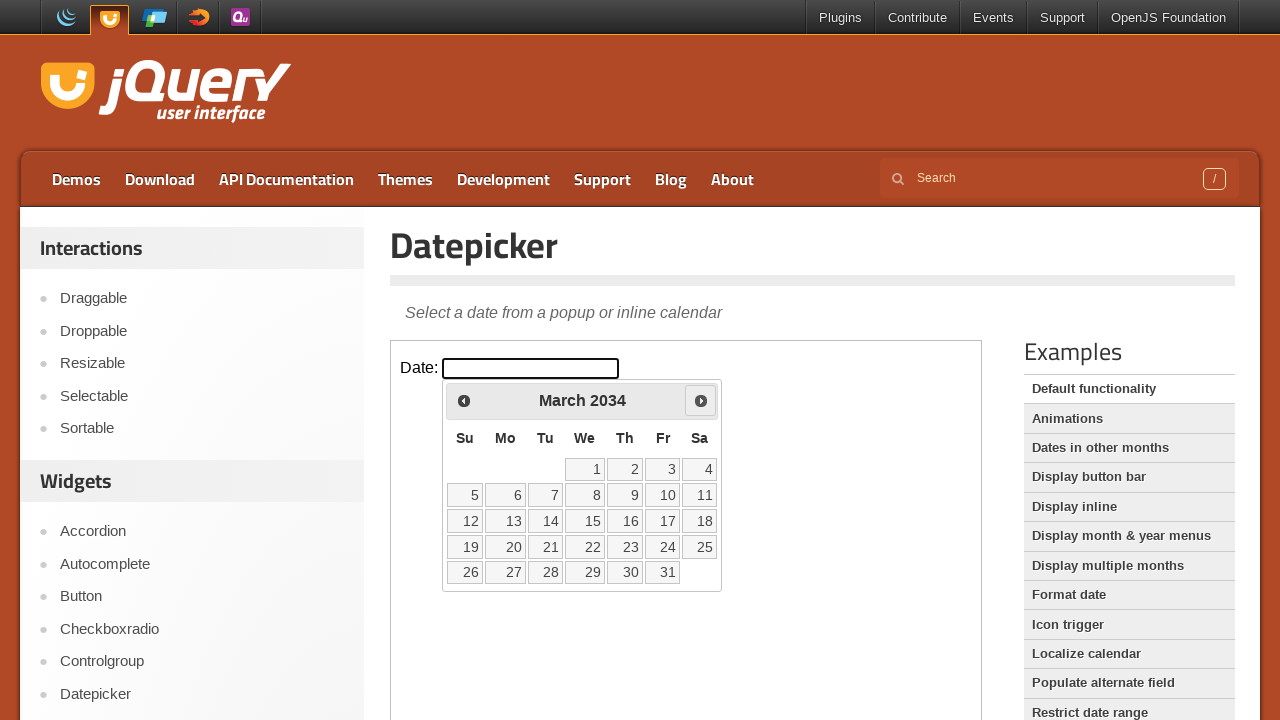

Waited 100ms for month navigation
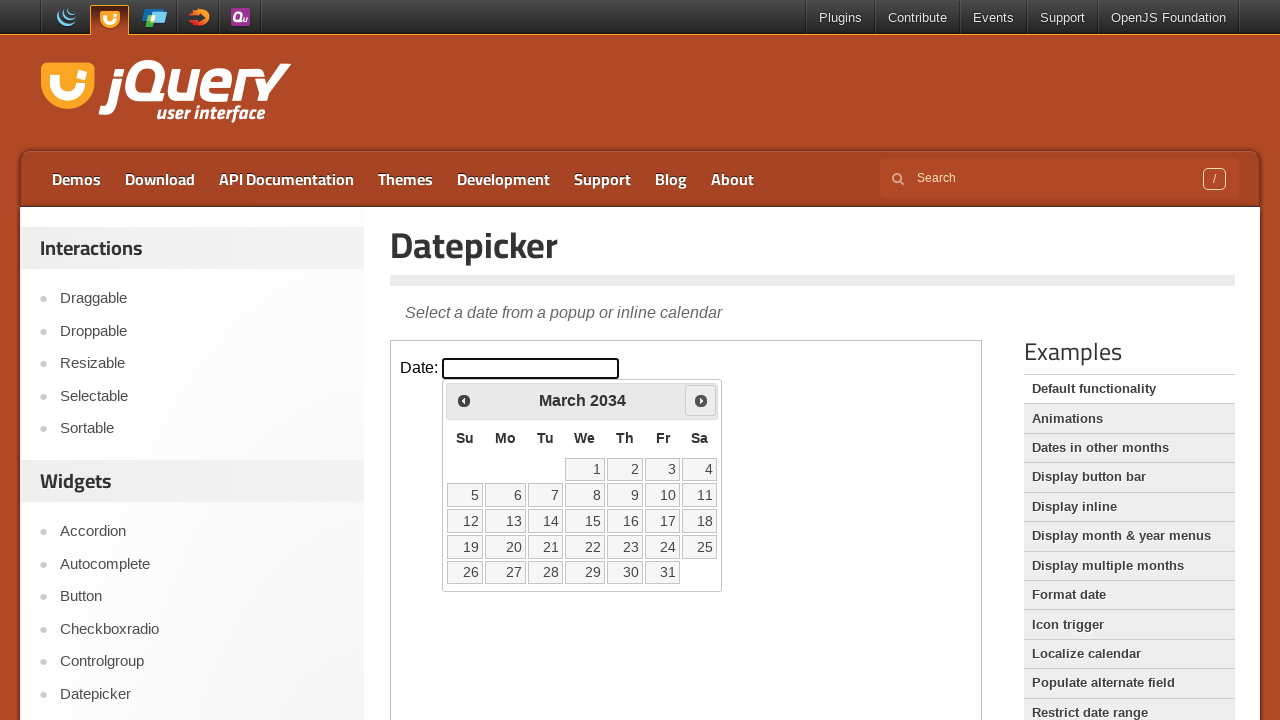

Clicked next month button to navigate forward to March 2034 at (701, 400) on iframe.demo-frame >> internal:control=enter-frame >> #ui-datepicker-div > div > 
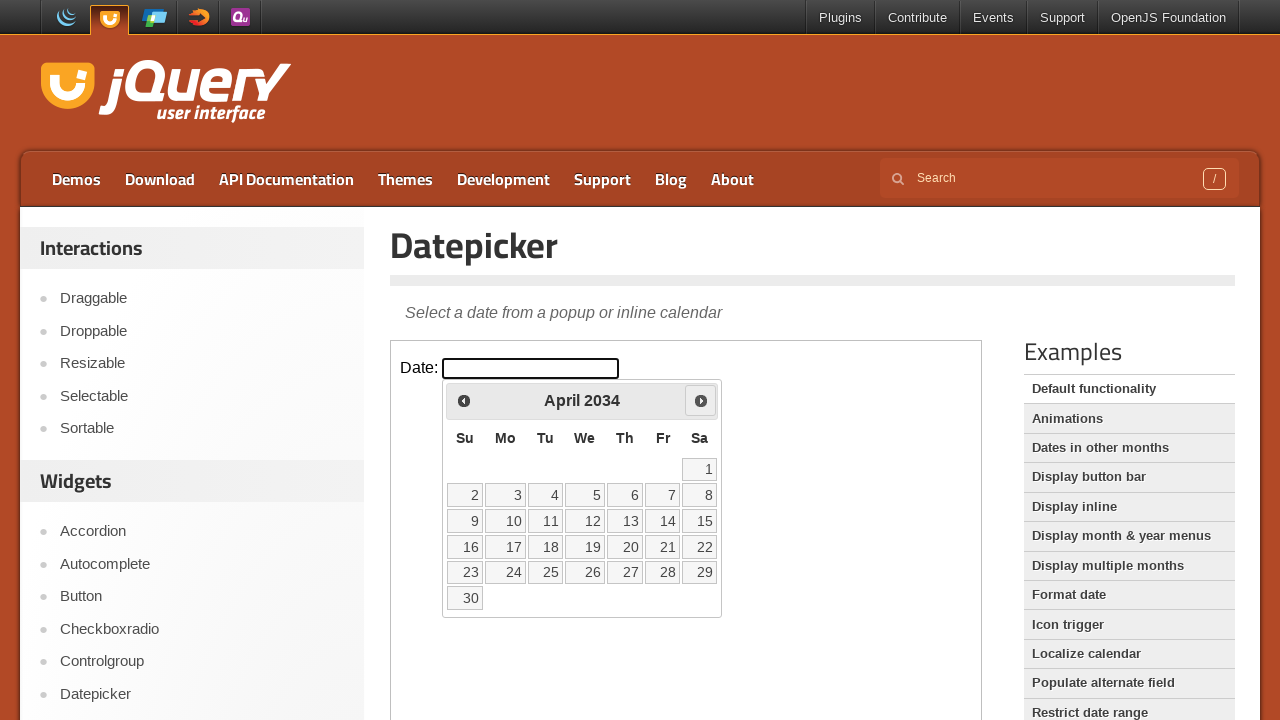

Waited 100ms for month navigation
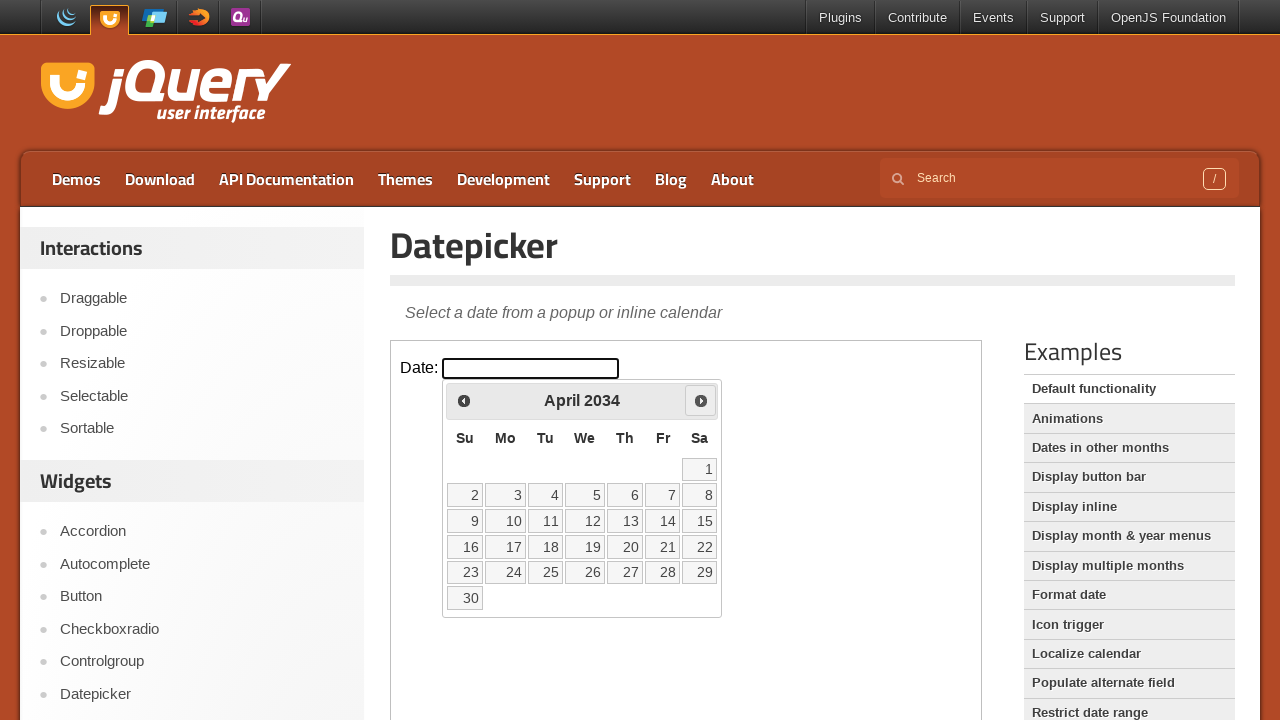

Clicked next month button to navigate forward to April 2034 at (701, 400) on iframe.demo-frame >> internal:control=enter-frame >> #ui-datepicker-div > div > 
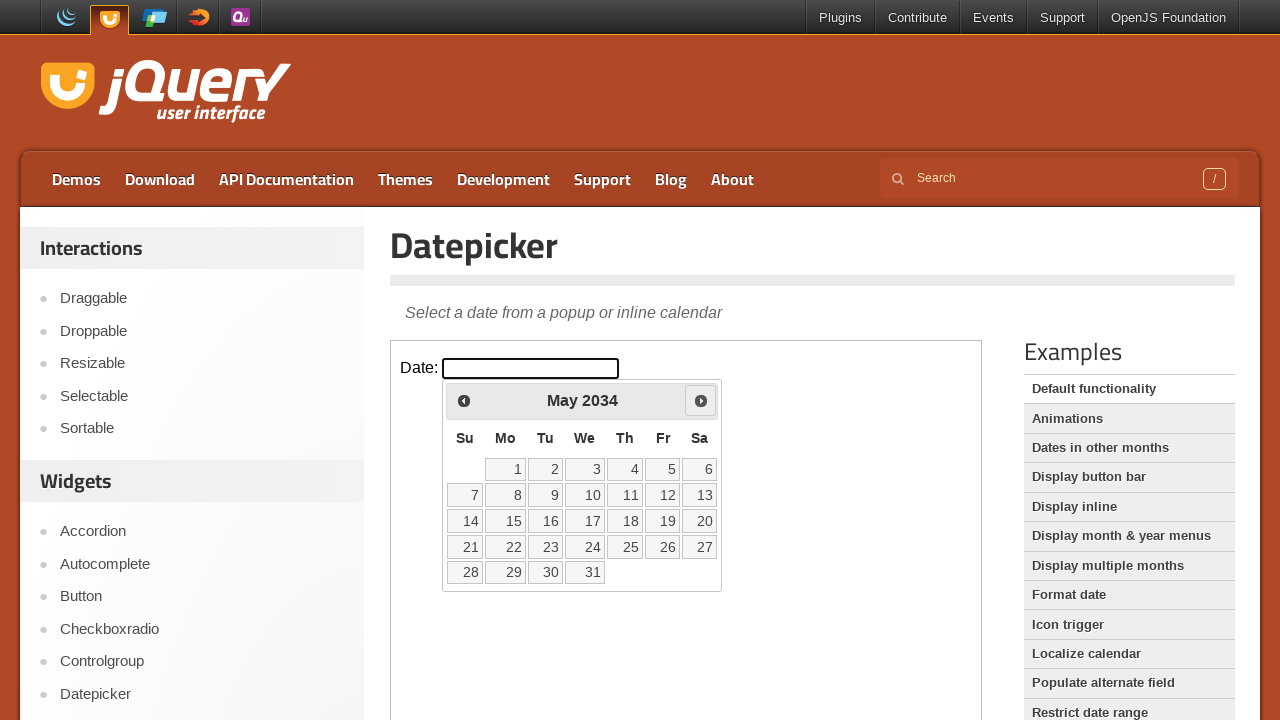

Waited 100ms for month navigation
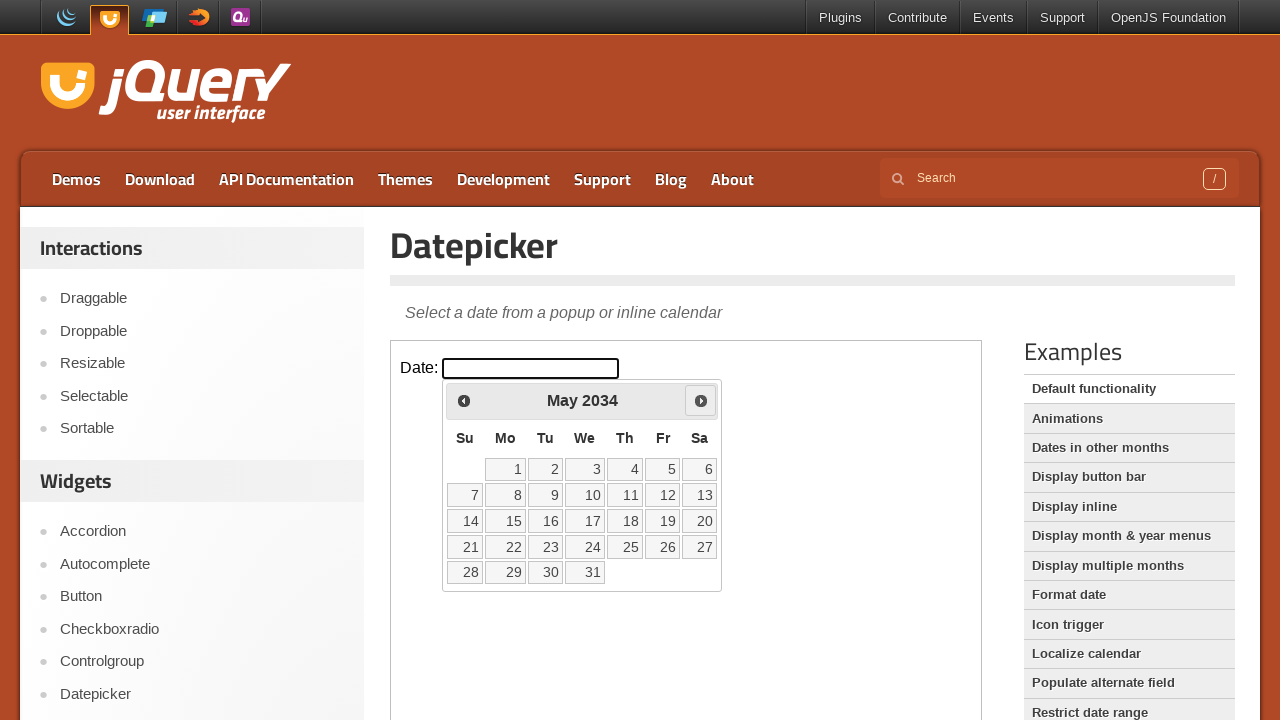

Clicked next month button to navigate forward to May 2034 at (701, 400) on iframe.demo-frame >> internal:control=enter-frame >> #ui-datepicker-div > div > 
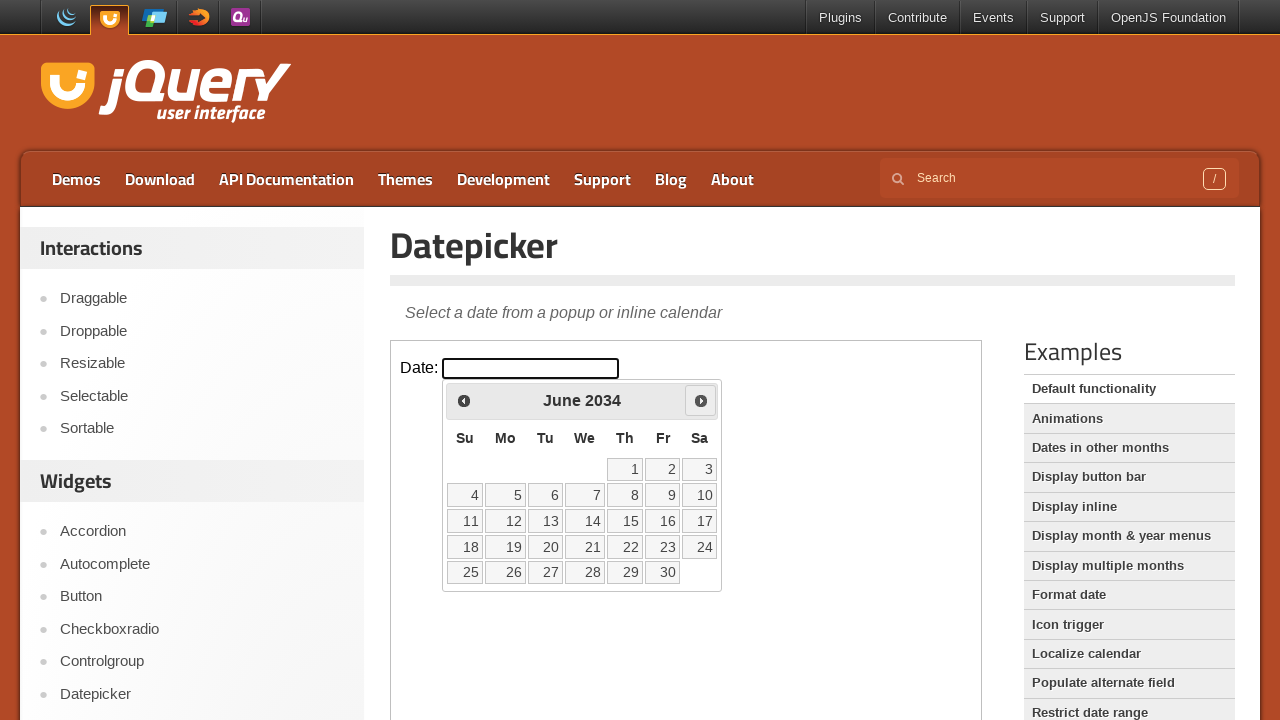

Waited 100ms for month navigation
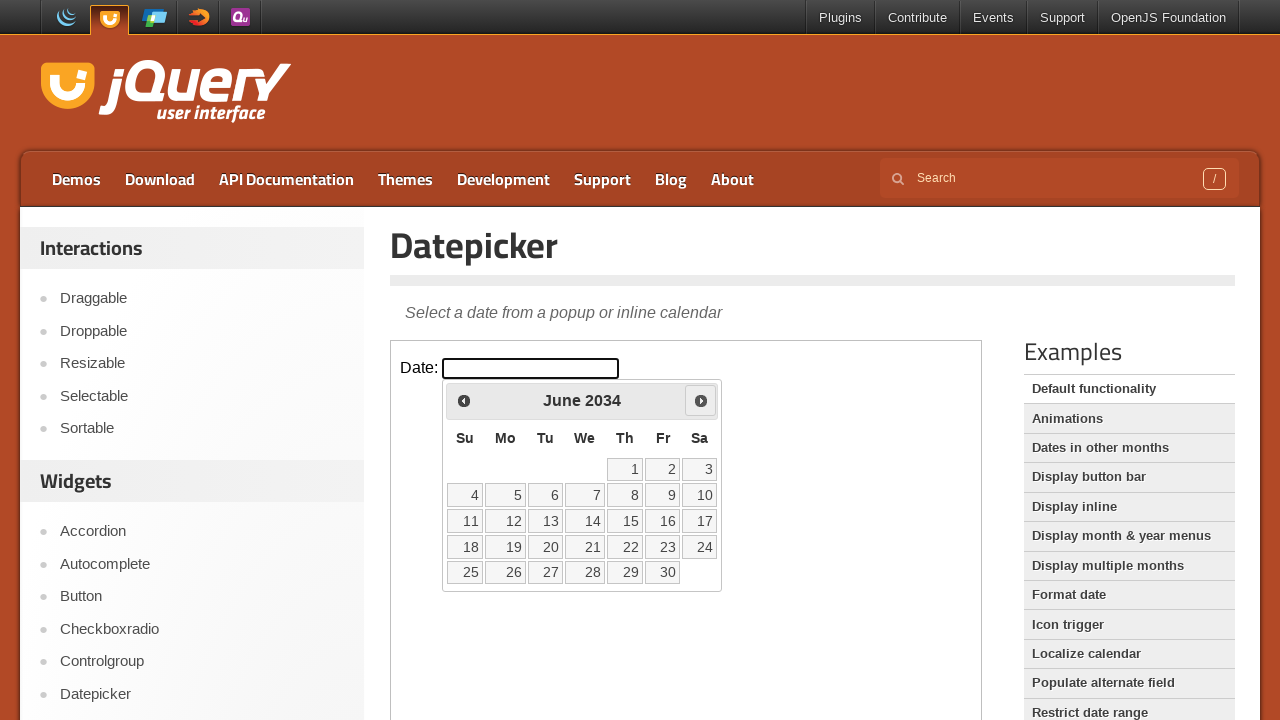

Clicked next month button to navigate forward to June 2034 at (701, 400) on iframe.demo-frame >> internal:control=enter-frame >> #ui-datepicker-div > div > 
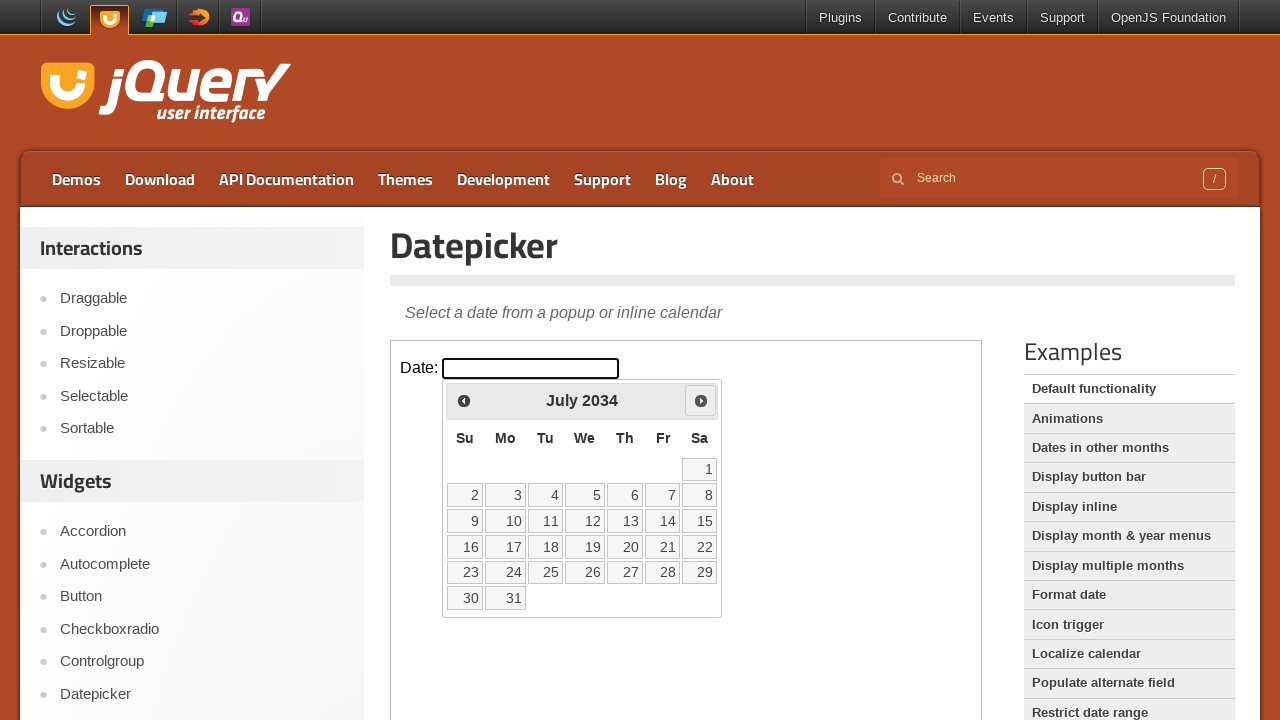

Waited 100ms for month navigation
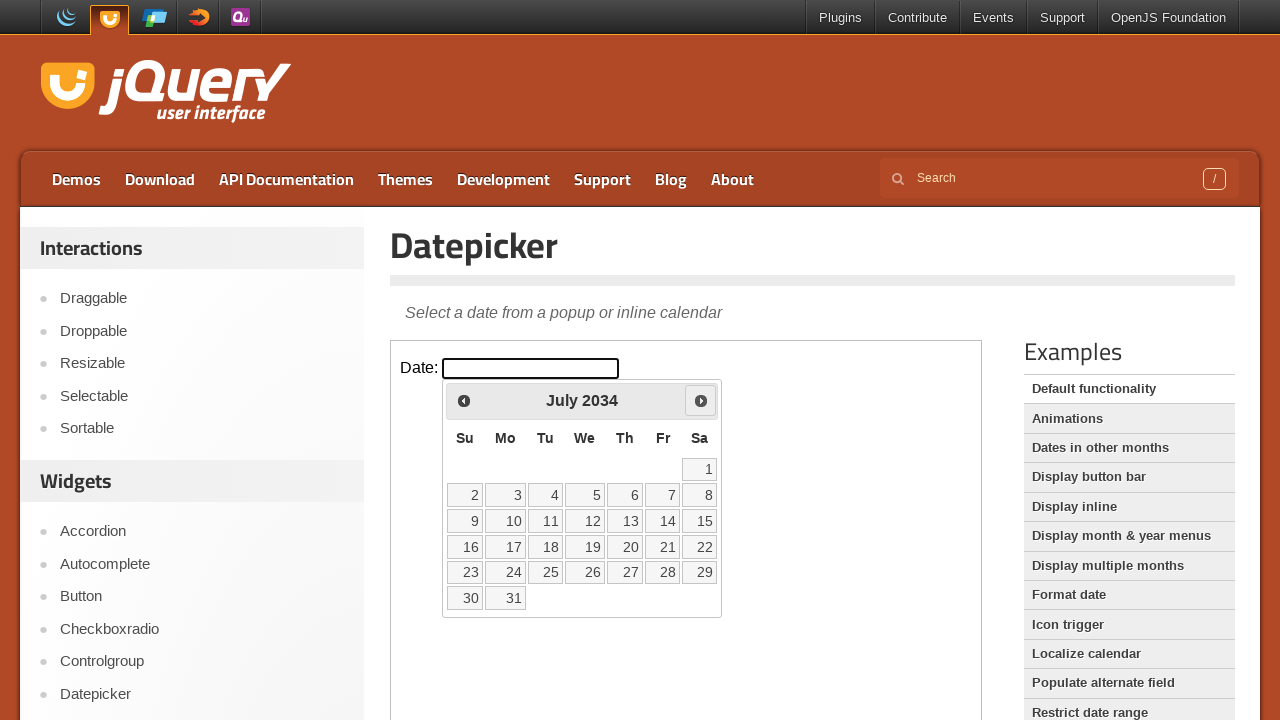

Clicked next month button to navigate forward to July 2034 at (701, 400) on iframe.demo-frame >> internal:control=enter-frame >> #ui-datepicker-div > div > 
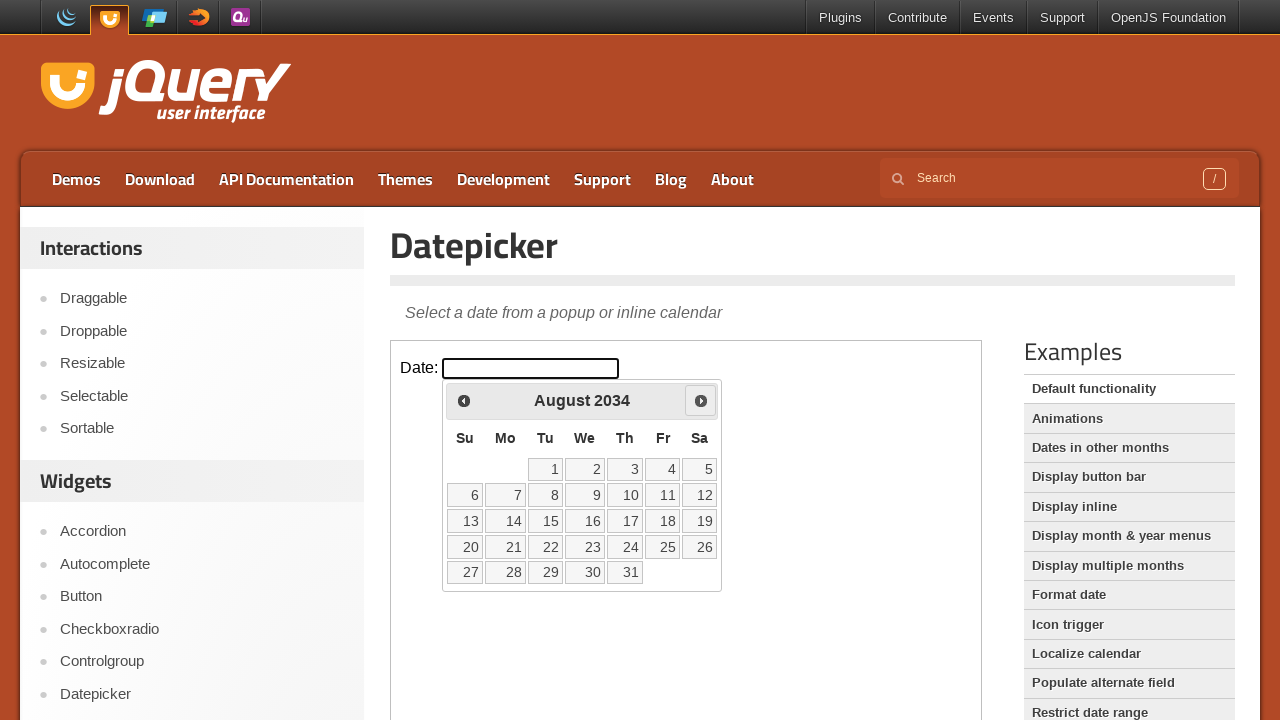

Waited 100ms for month navigation
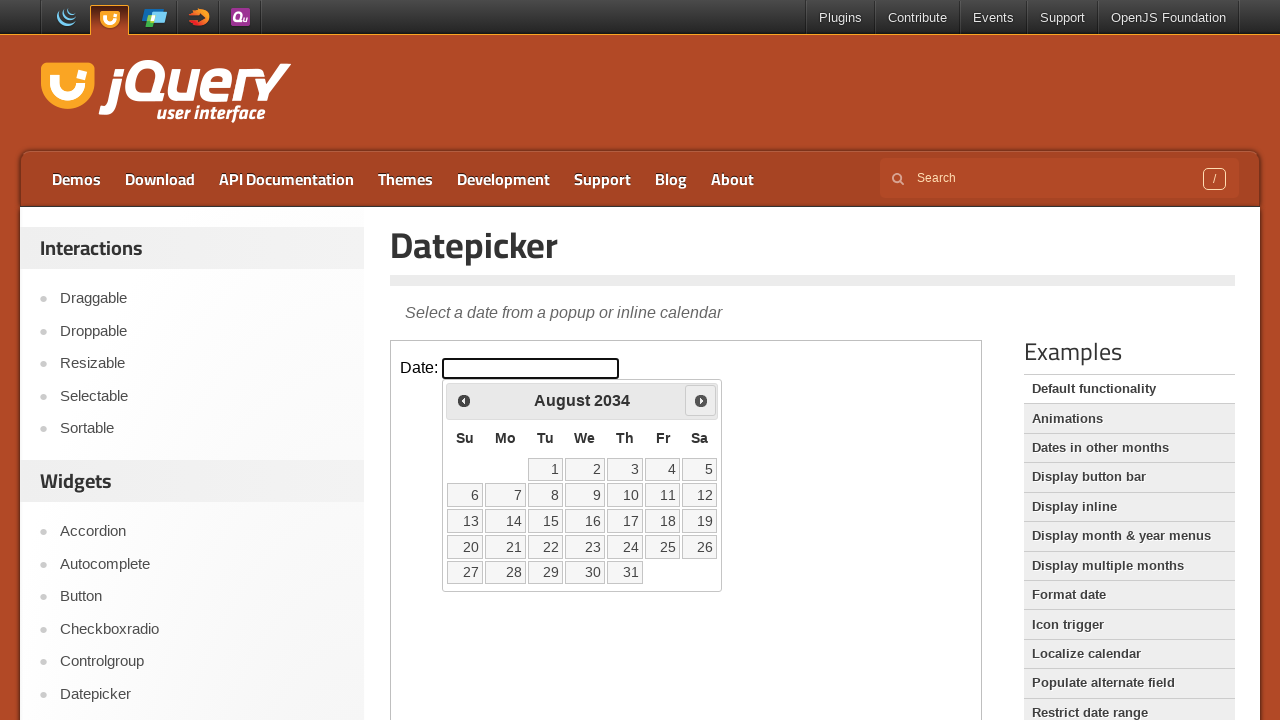

Clicked next month button to navigate forward to August 2034 at (701, 400) on iframe.demo-frame >> internal:control=enter-frame >> #ui-datepicker-div > div > 
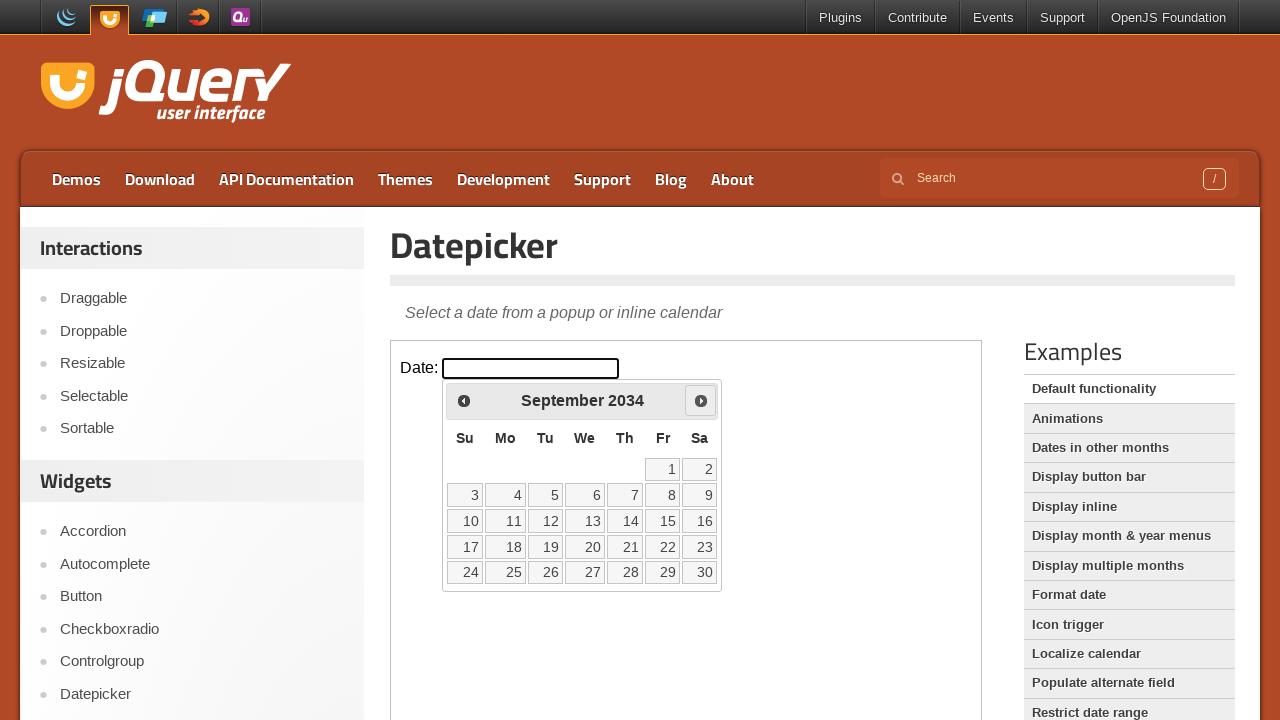

Waited 100ms for month navigation
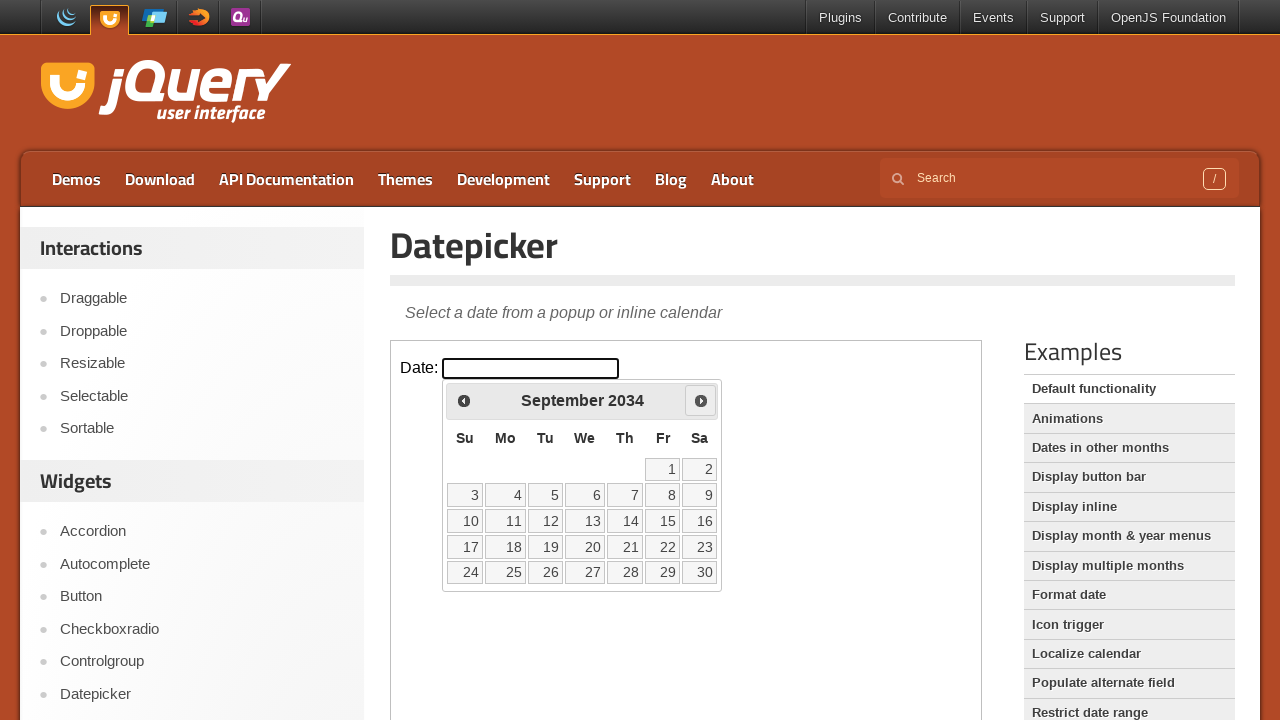

Clicked next month button to navigate forward to September 2034 at (701, 400) on iframe.demo-frame >> internal:control=enter-frame >> #ui-datepicker-div > div > 
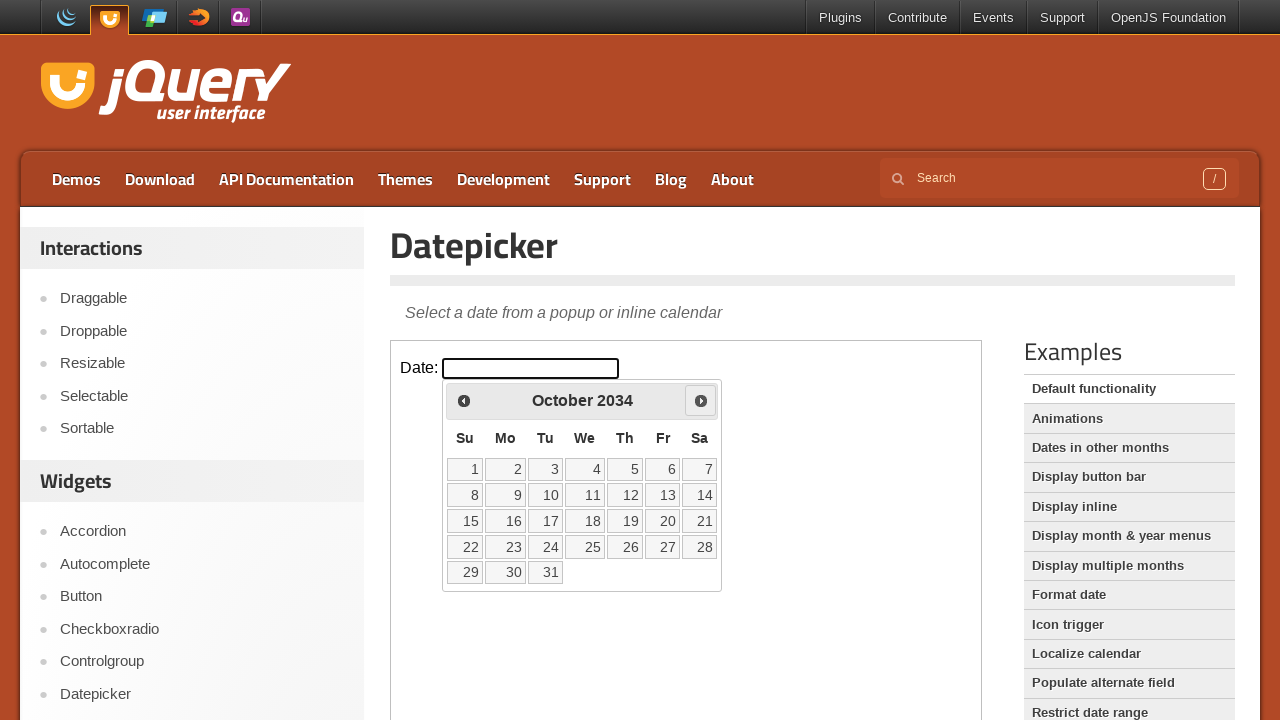

Waited 100ms for month navigation
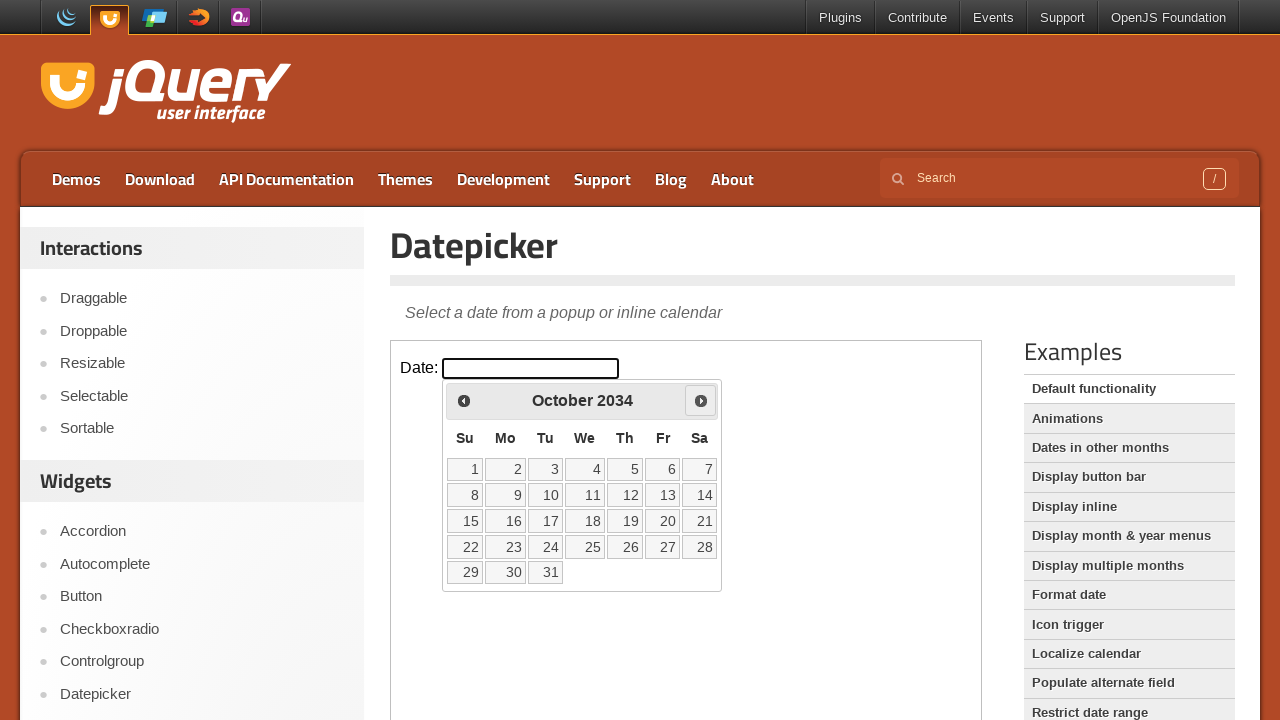

Clicked next month button to navigate forward to October 2034 at (701, 400) on iframe.demo-frame >> internal:control=enter-frame >> #ui-datepicker-div > div > 
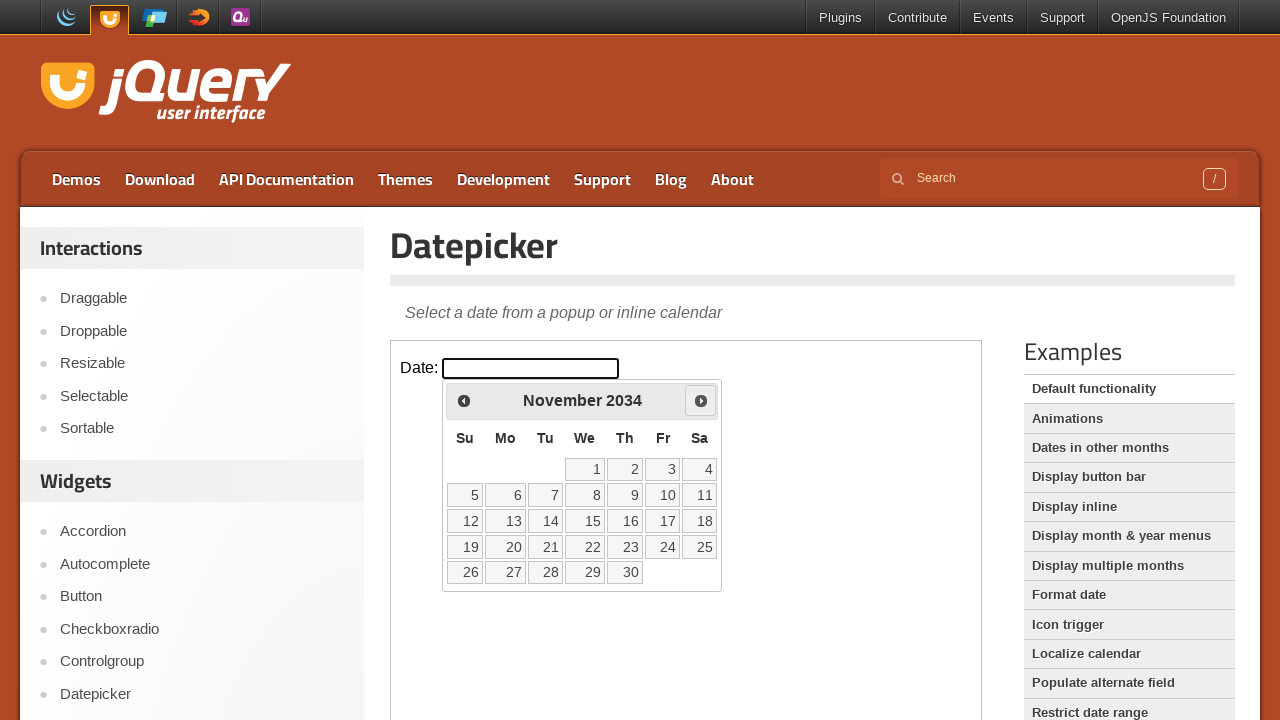

Waited 100ms for month navigation
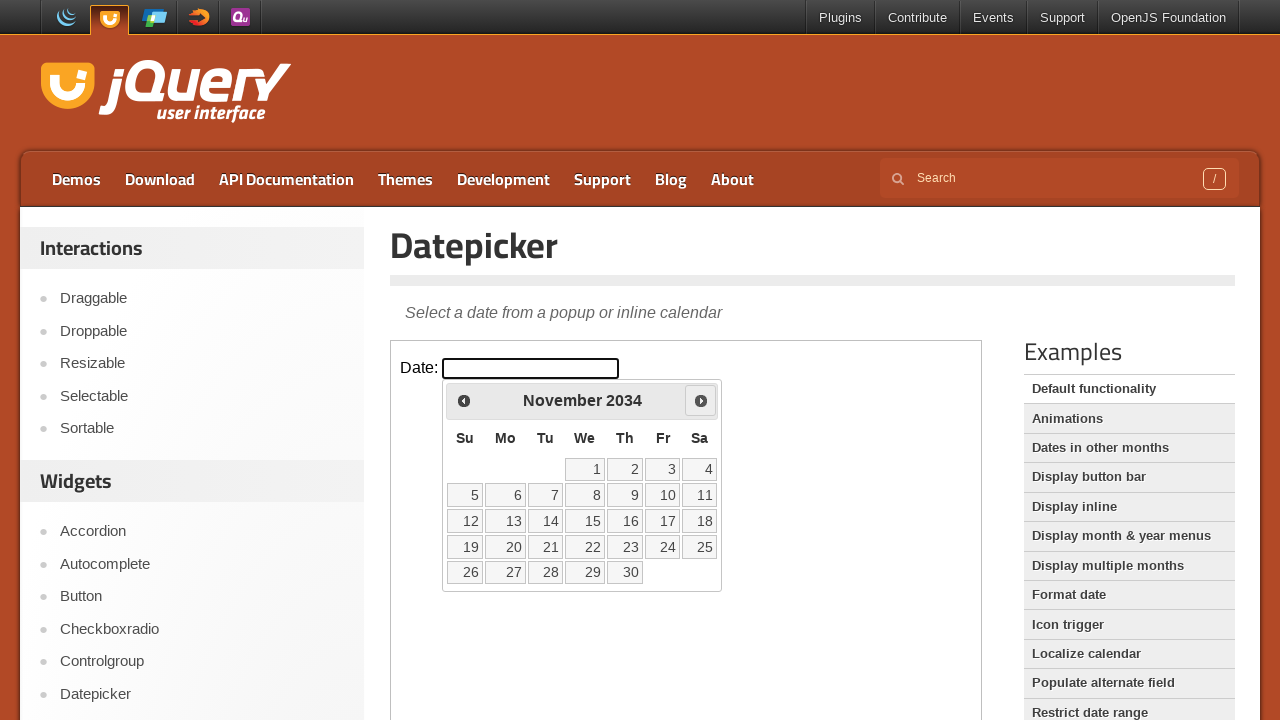

Clicked next month button to navigate forward to November 2034 at (701, 400) on iframe.demo-frame >> internal:control=enter-frame >> #ui-datepicker-div > div > 
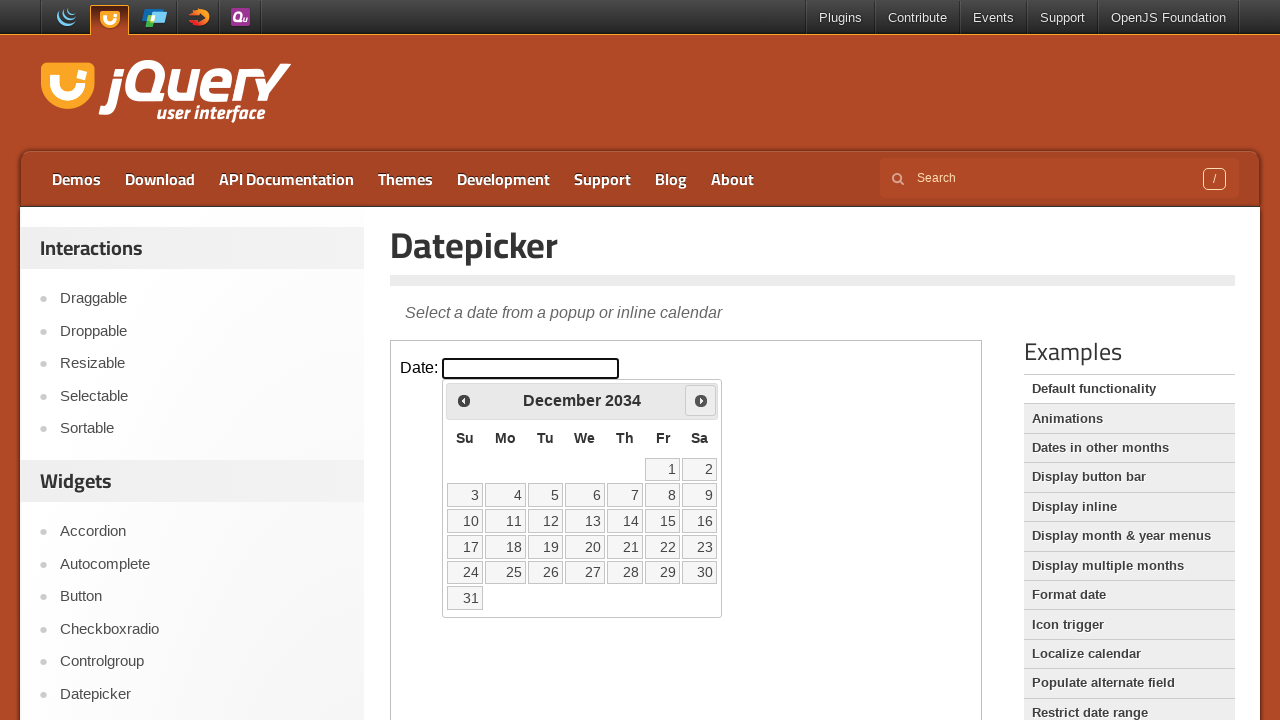

Waited 100ms for month navigation
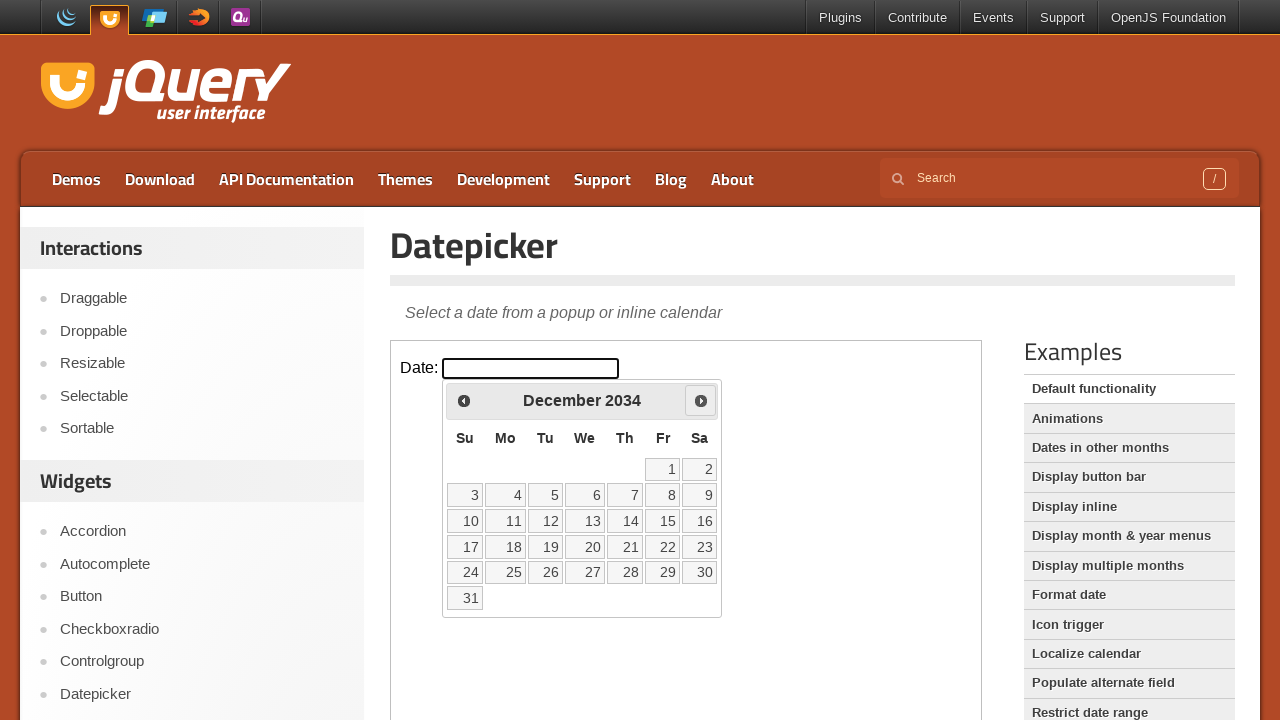

Clicked next month button to navigate forward to December 2034 at (701, 400) on iframe.demo-frame >> internal:control=enter-frame >> #ui-datepicker-div > div > 
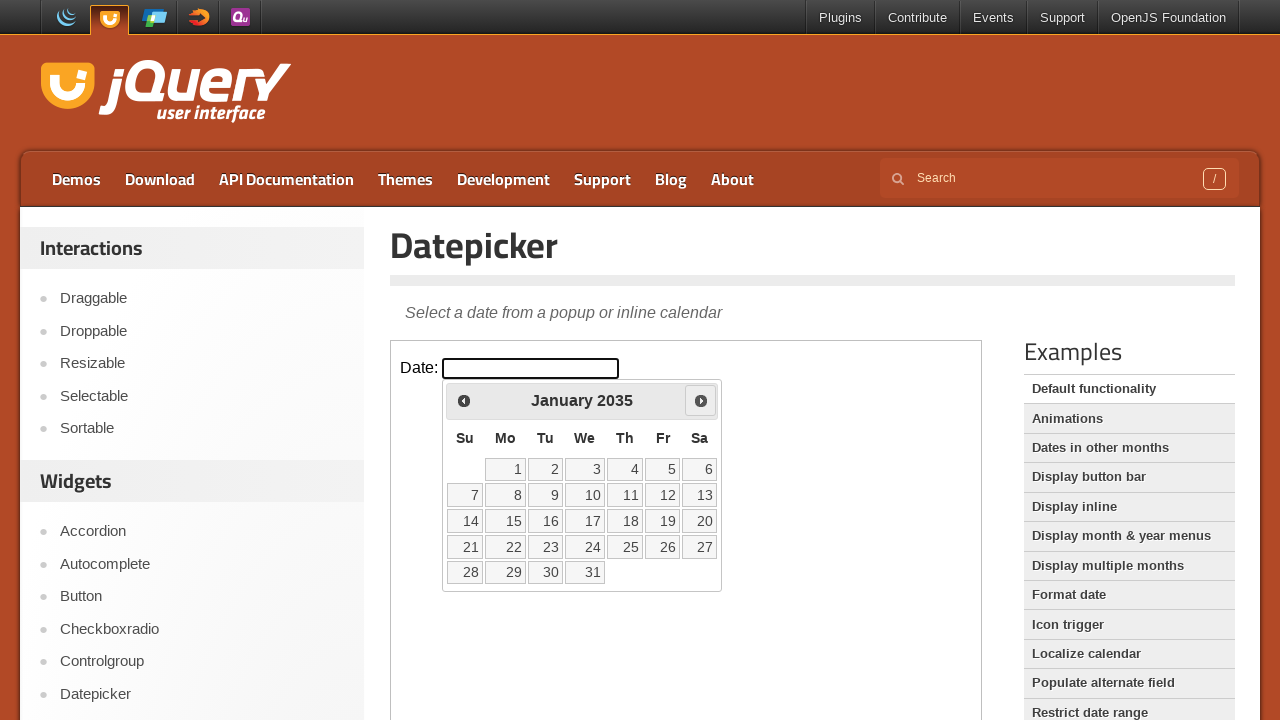

Waited 100ms for month navigation
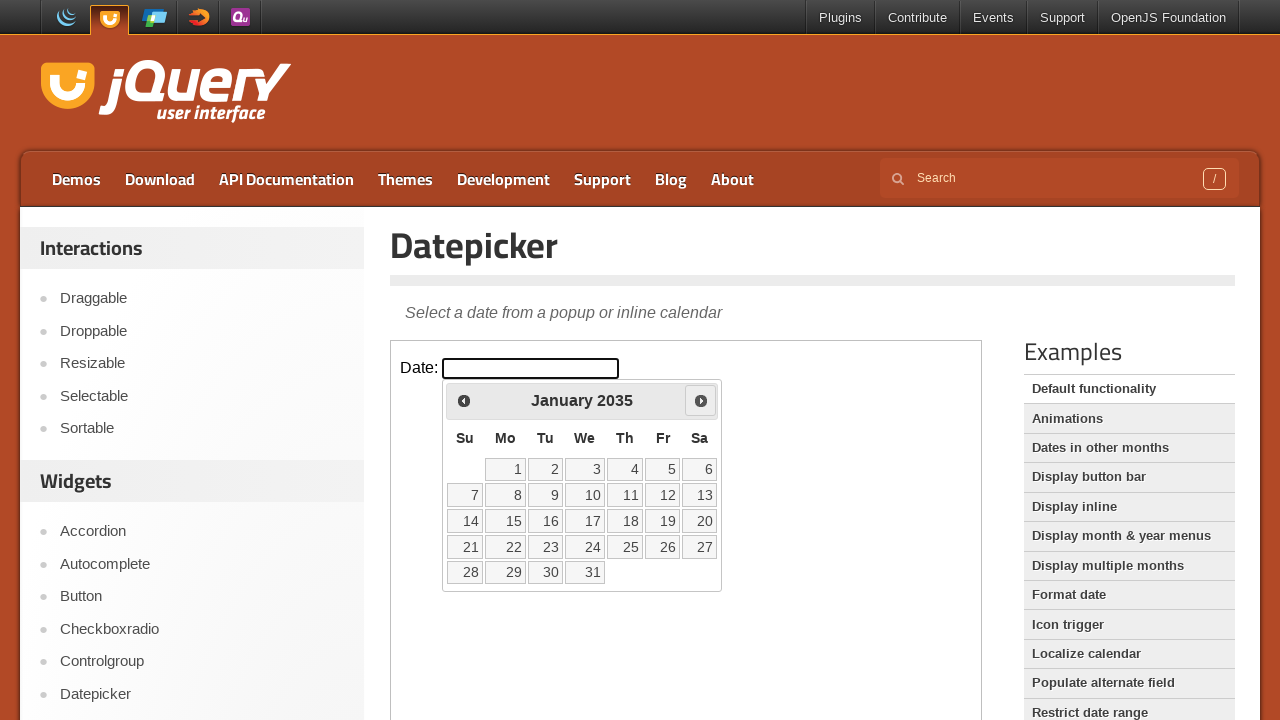

Clicked next month button to navigate forward to January 2035 at (701, 400) on iframe.demo-frame >> internal:control=enter-frame >> #ui-datepicker-div > div > 
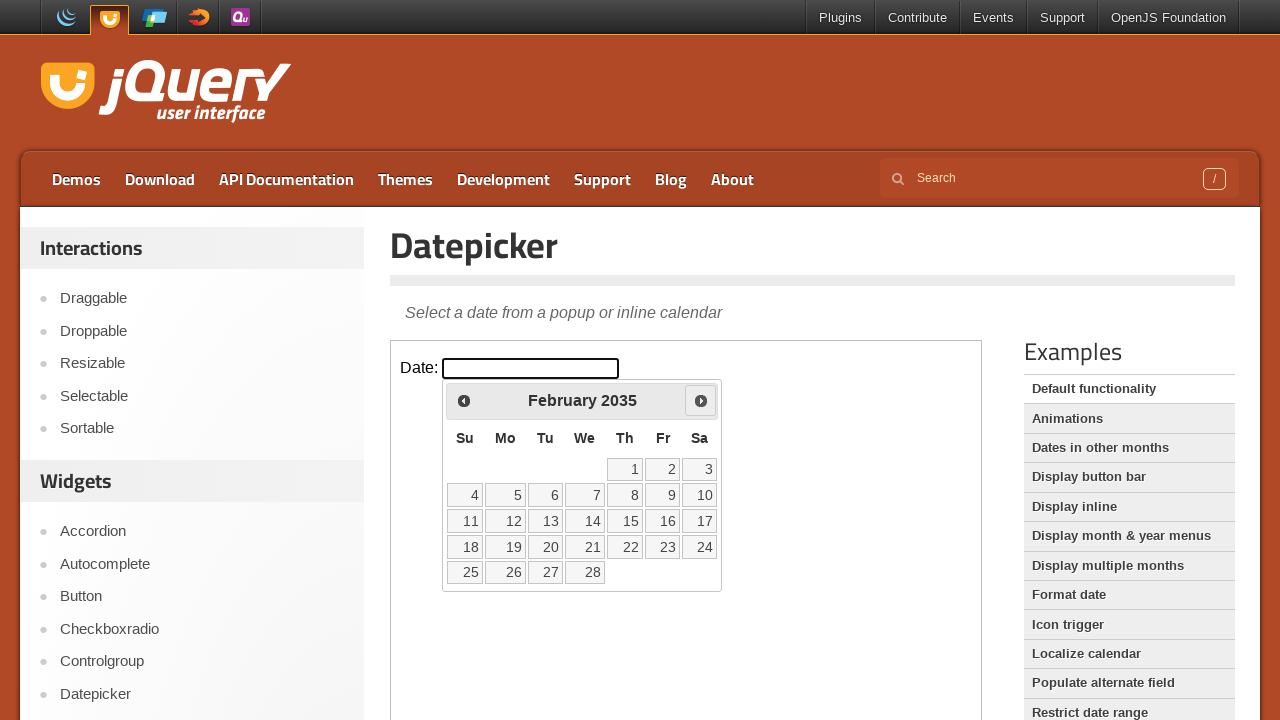

Waited 100ms for month navigation
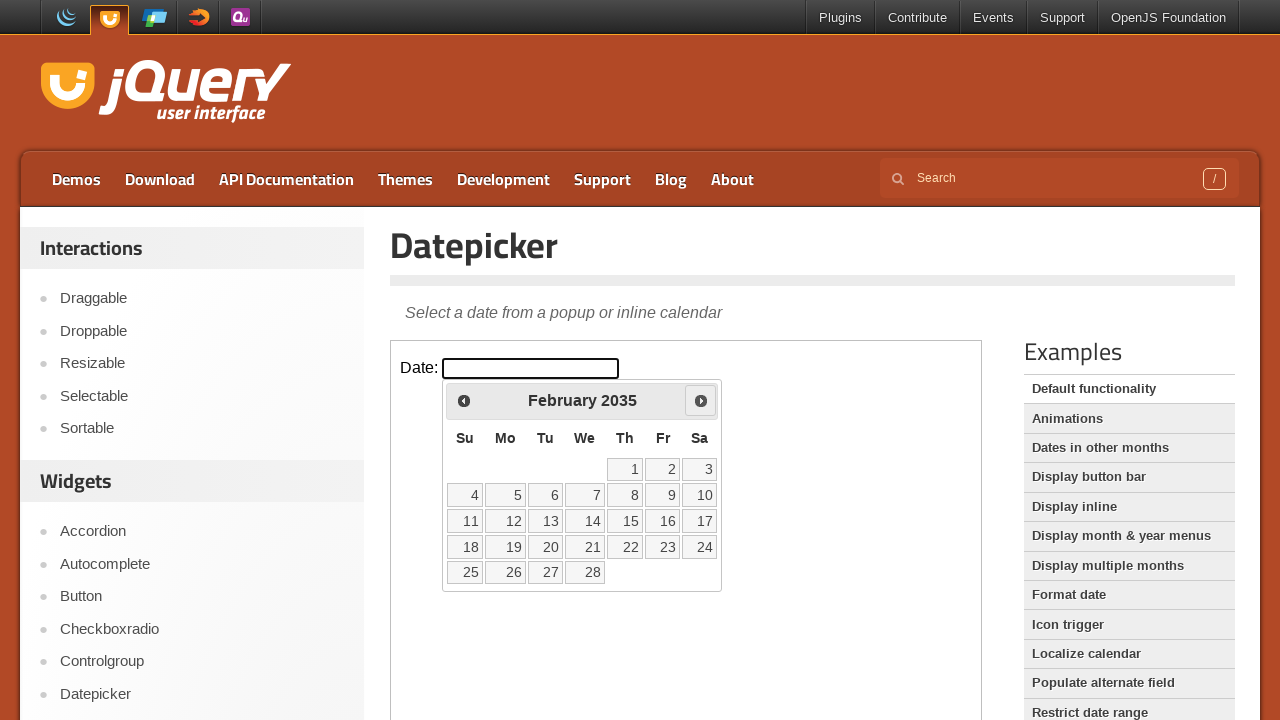

Clicked next month button to navigate forward to February 2035 at (701, 400) on iframe.demo-frame >> internal:control=enter-frame >> #ui-datepicker-div > div > 
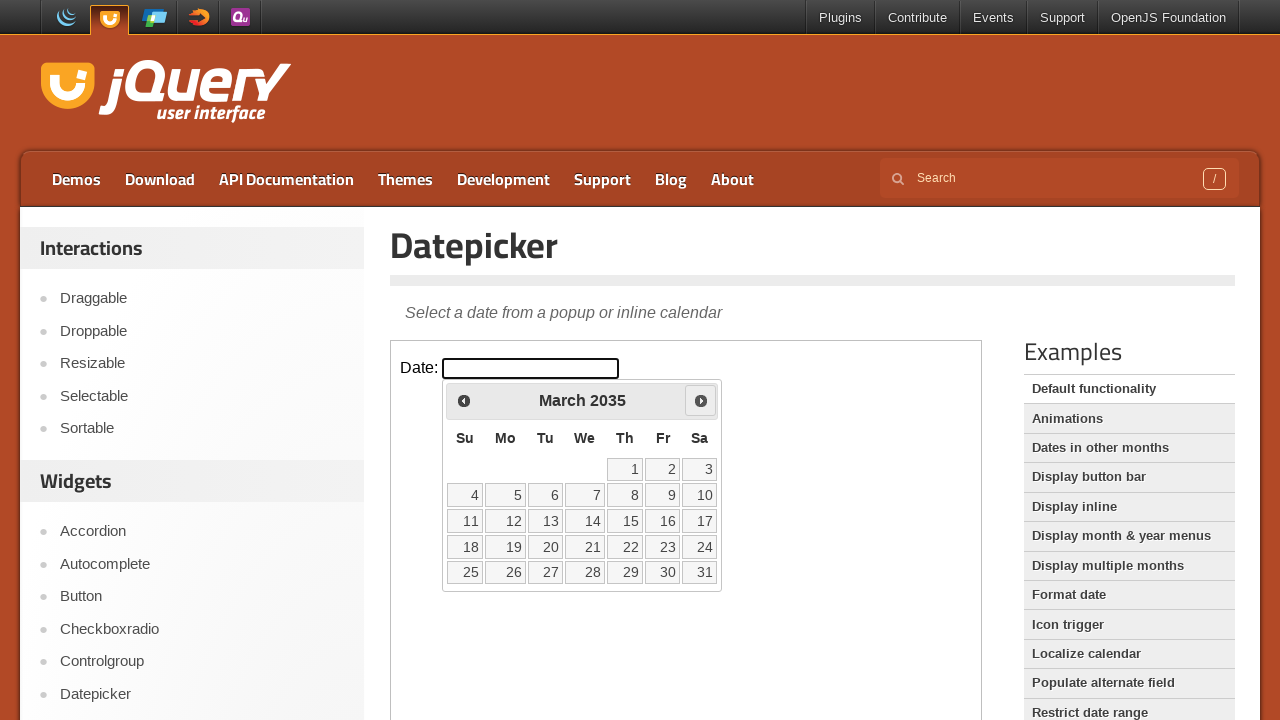

Waited 100ms for month navigation
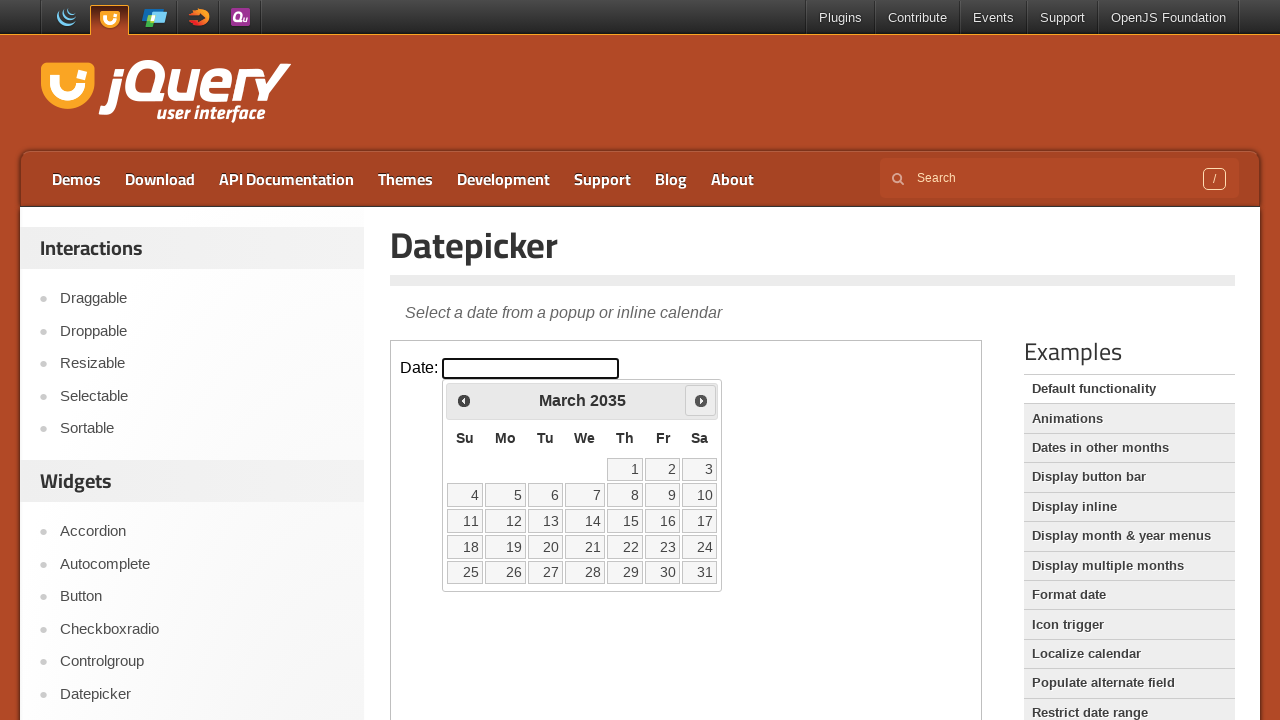

Clicked next month button to navigate forward to March 2035 at (701, 400) on iframe.demo-frame >> internal:control=enter-frame >> #ui-datepicker-div > div > 
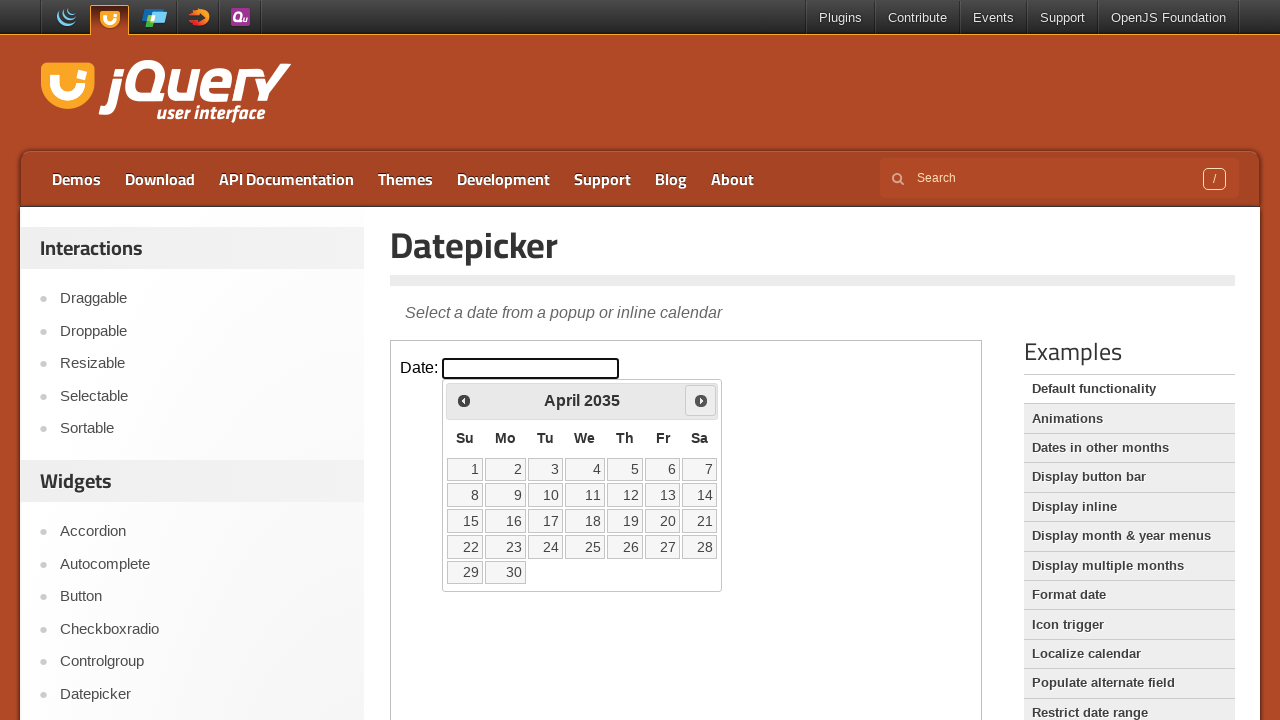

Waited 100ms for month navigation
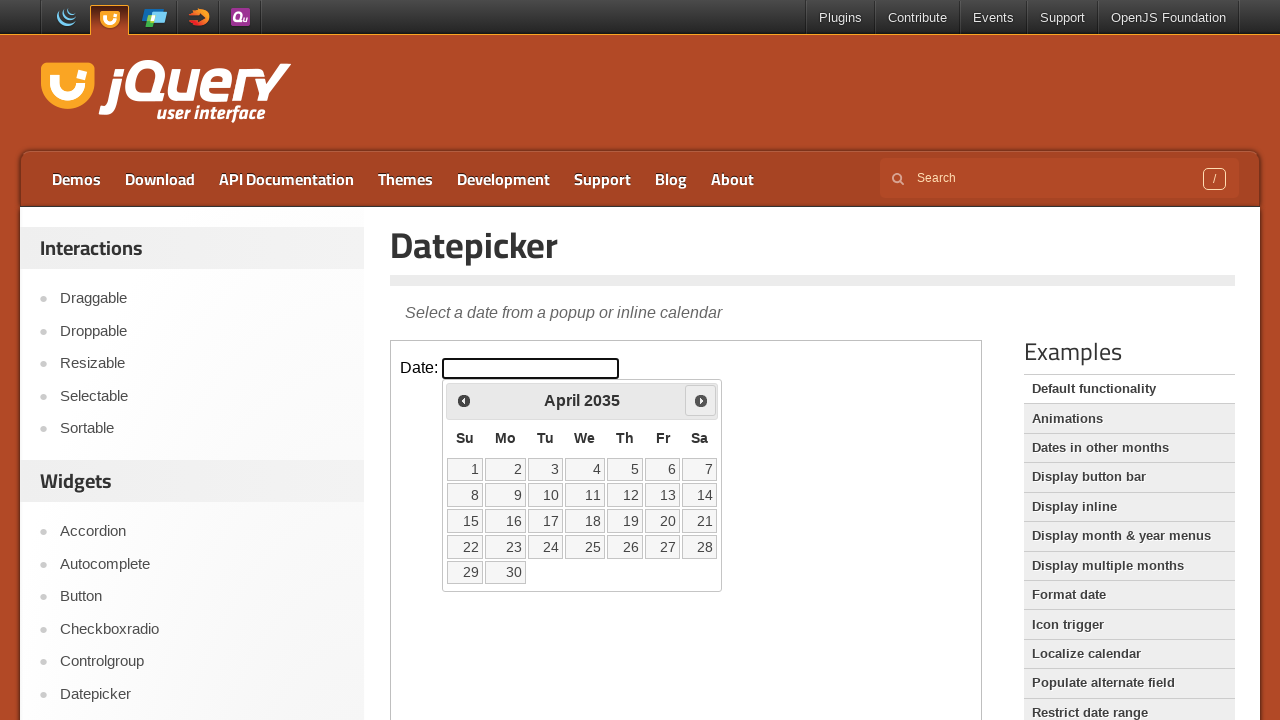

Clicked next month button to navigate forward to April 2035 at (701, 400) on iframe.demo-frame >> internal:control=enter-frame >> #ui-datepicker-div > div > 
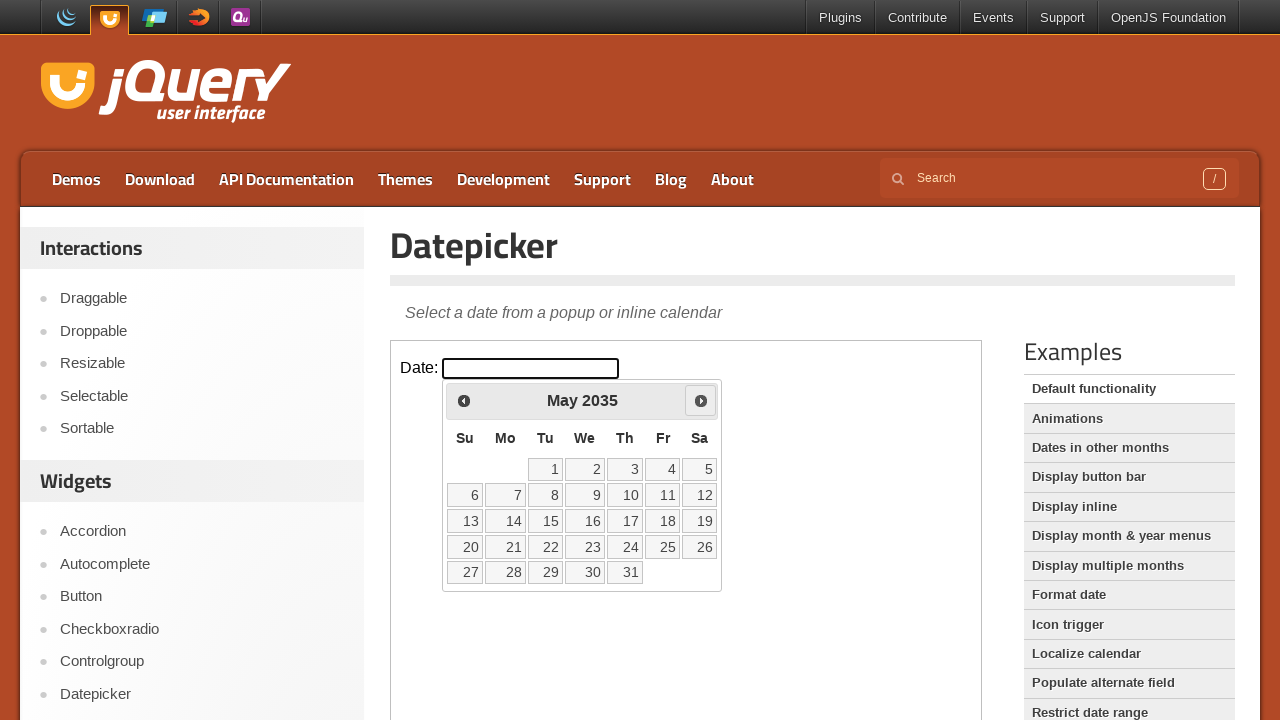

Waited 100ms for month navigation
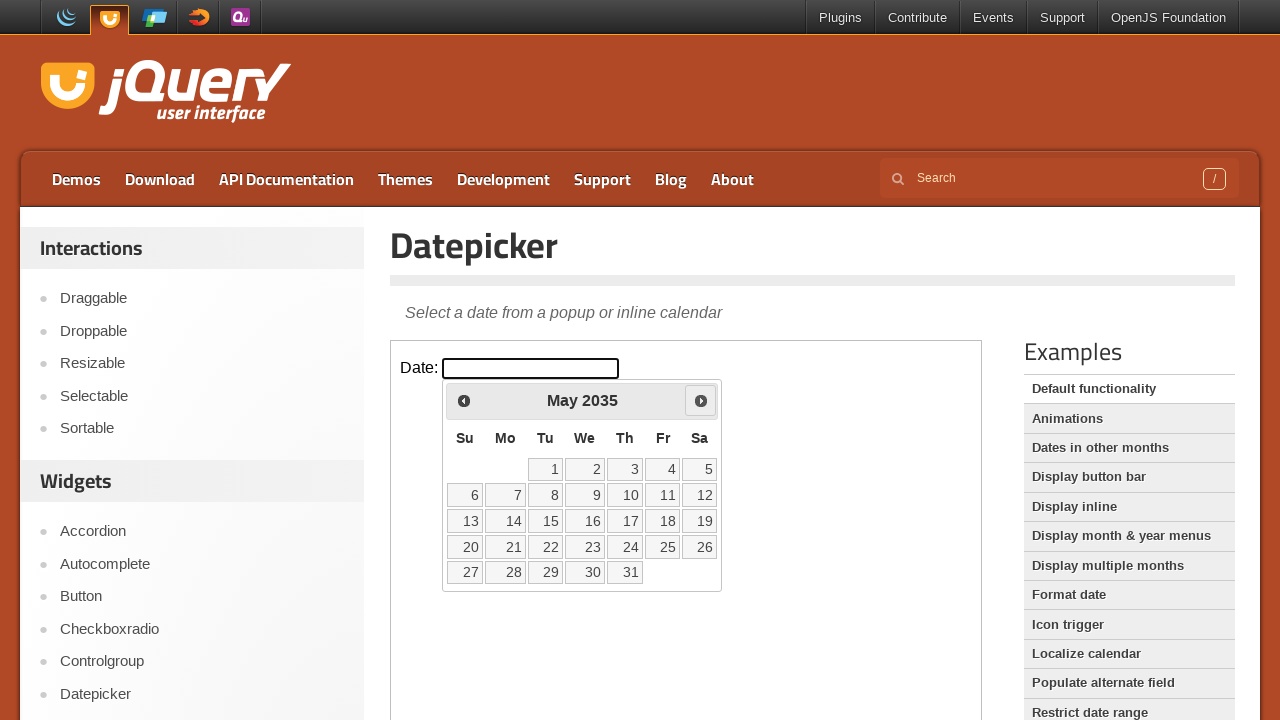

Clicked next month button to navigate forward to May 2035 at (701, 400) on iframe.demo-frame >> internal:control=enter-frame >> #ui-datepicker-div > div > 
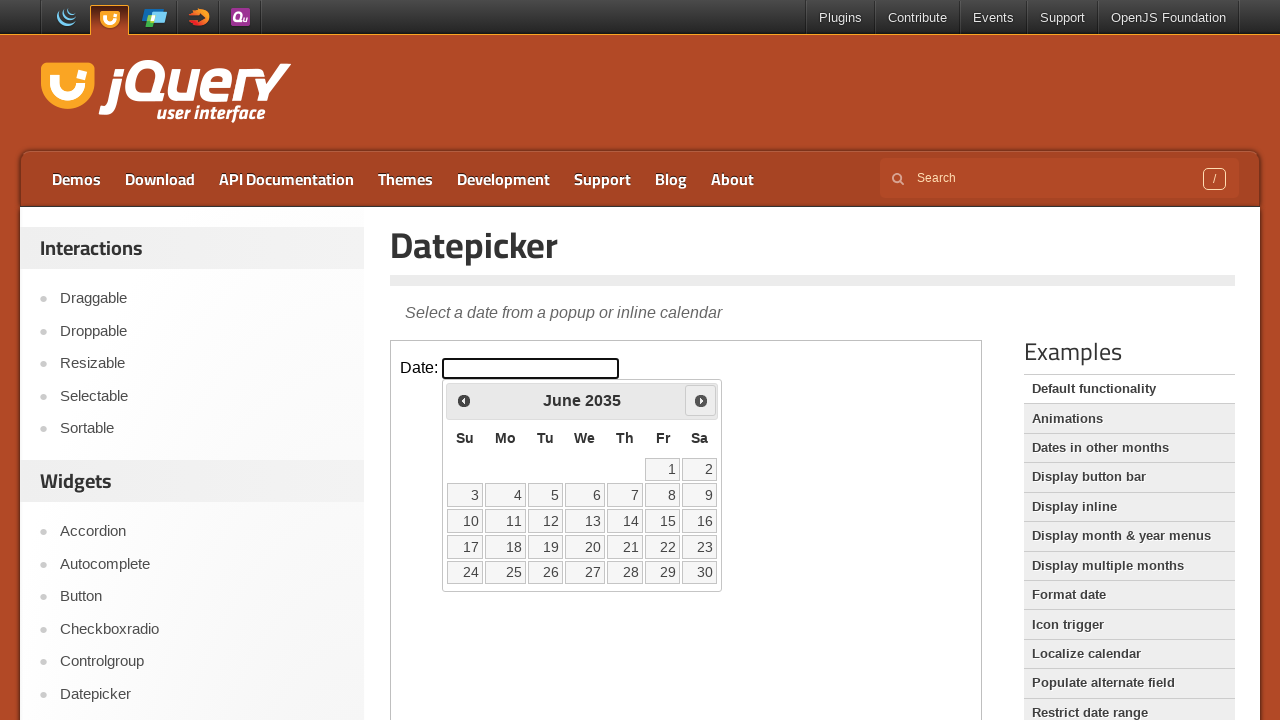

Waited 100ms for month navigation
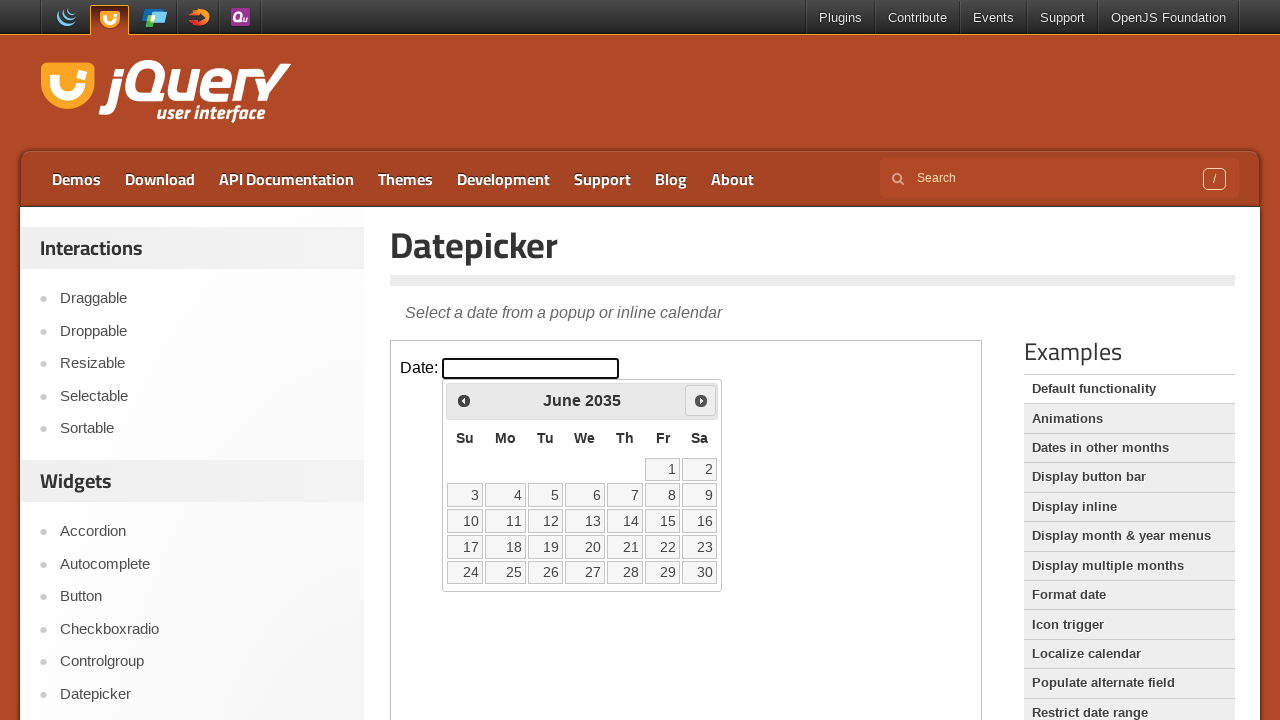

Clicked next month button to navigate forward to June 2035 at (701, 400) on iframe.demo-frame >> internal:control=enter-frame >> #ui-datepicker-div > div > 
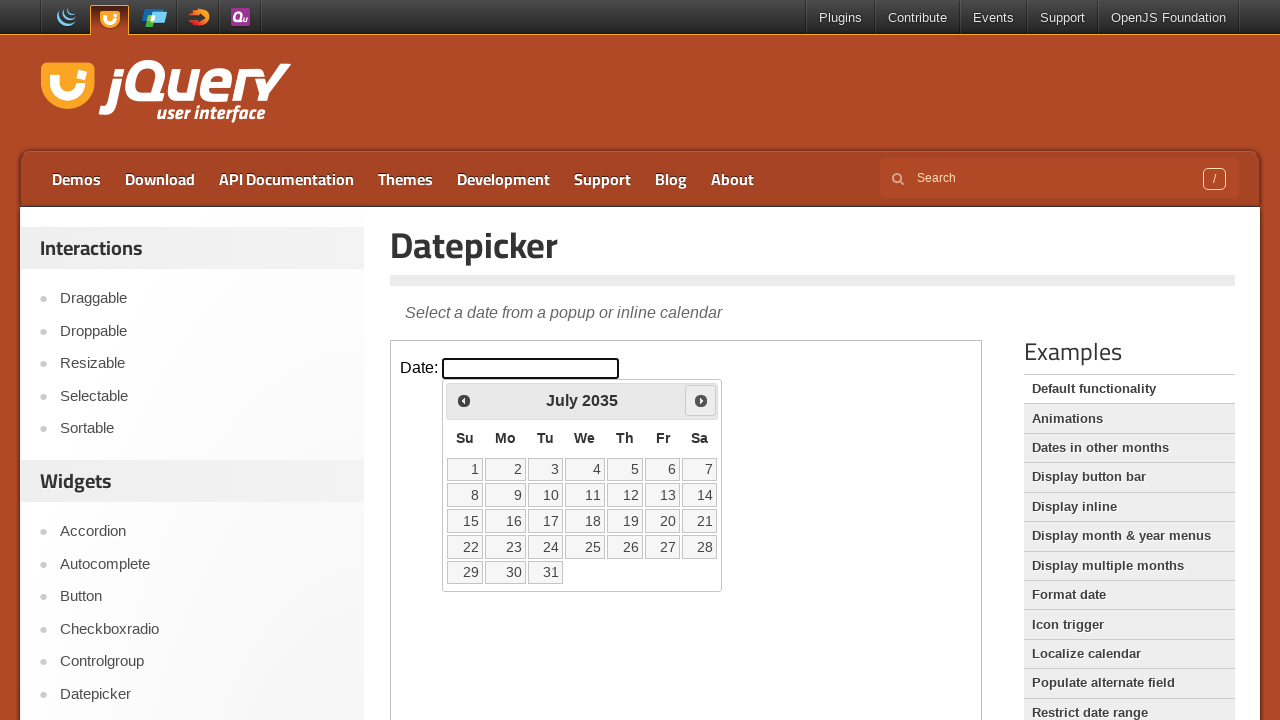

Waited 100ms for month navigation
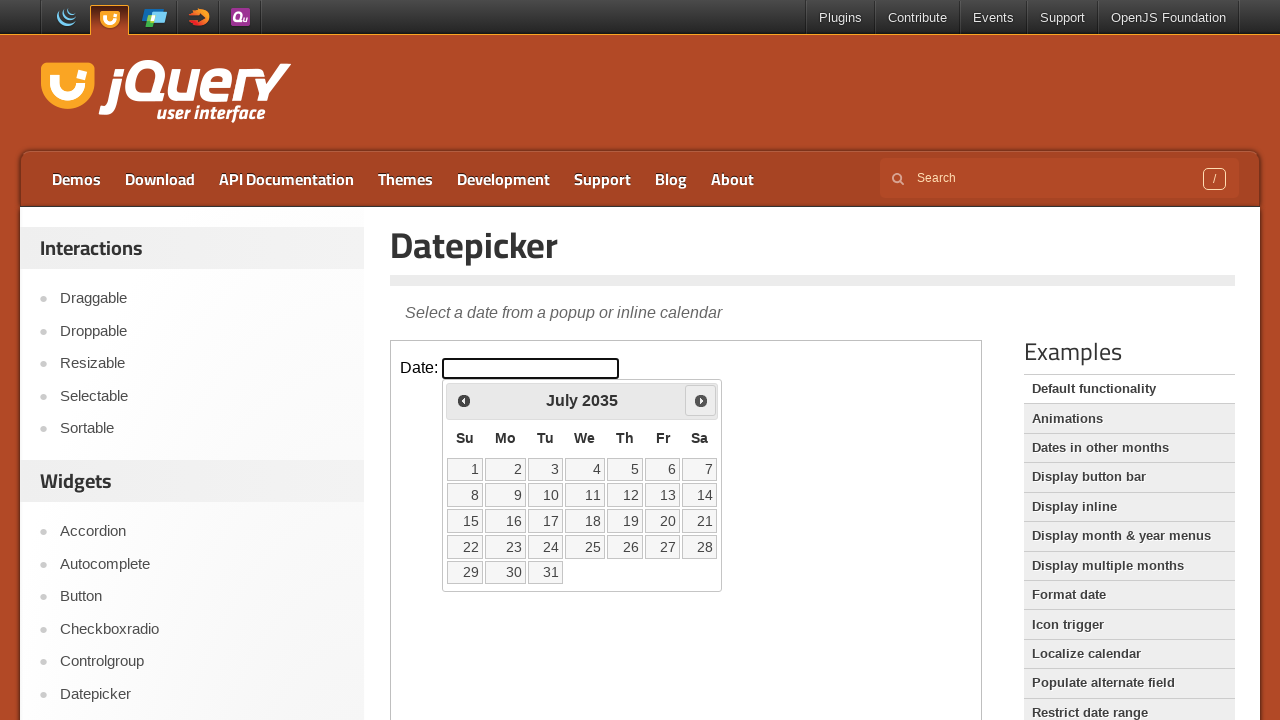

Clicked next month button to navigate forward to July 2035 at (701, 400) on iframe.demo-frame >> internal:control=enter-frame >> #ui-datepicker-div > div > 
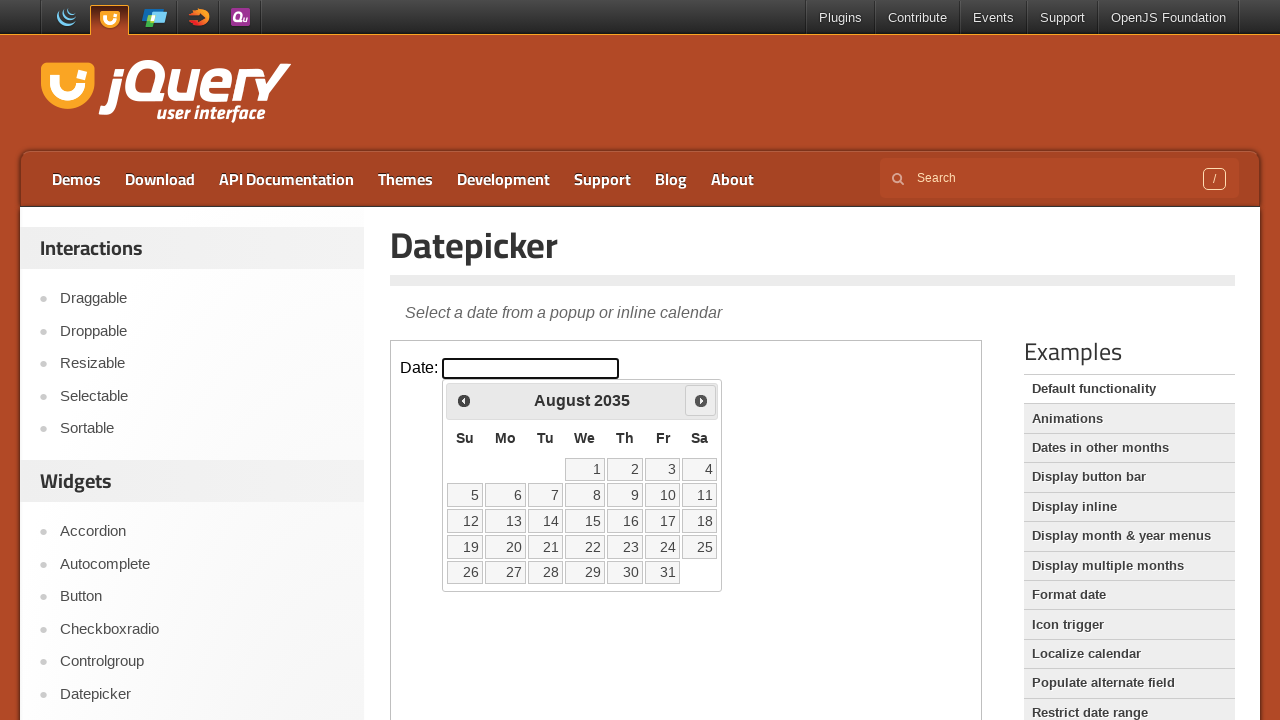

Waited 100ms for month navigation
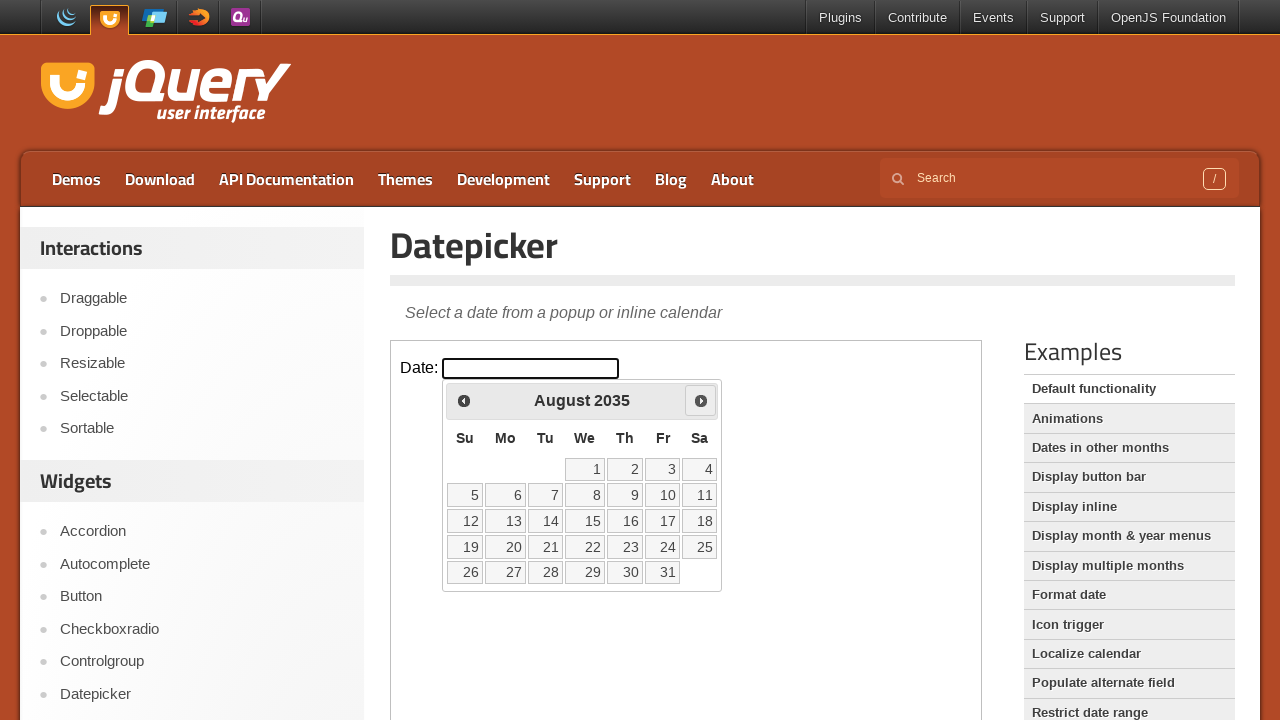

Clicked next month button to navigate forward to August 2035 at (701, 400) on iframe.demo-frame >> internal:control=enter-frame >> #ui-datepicker-div > div > 
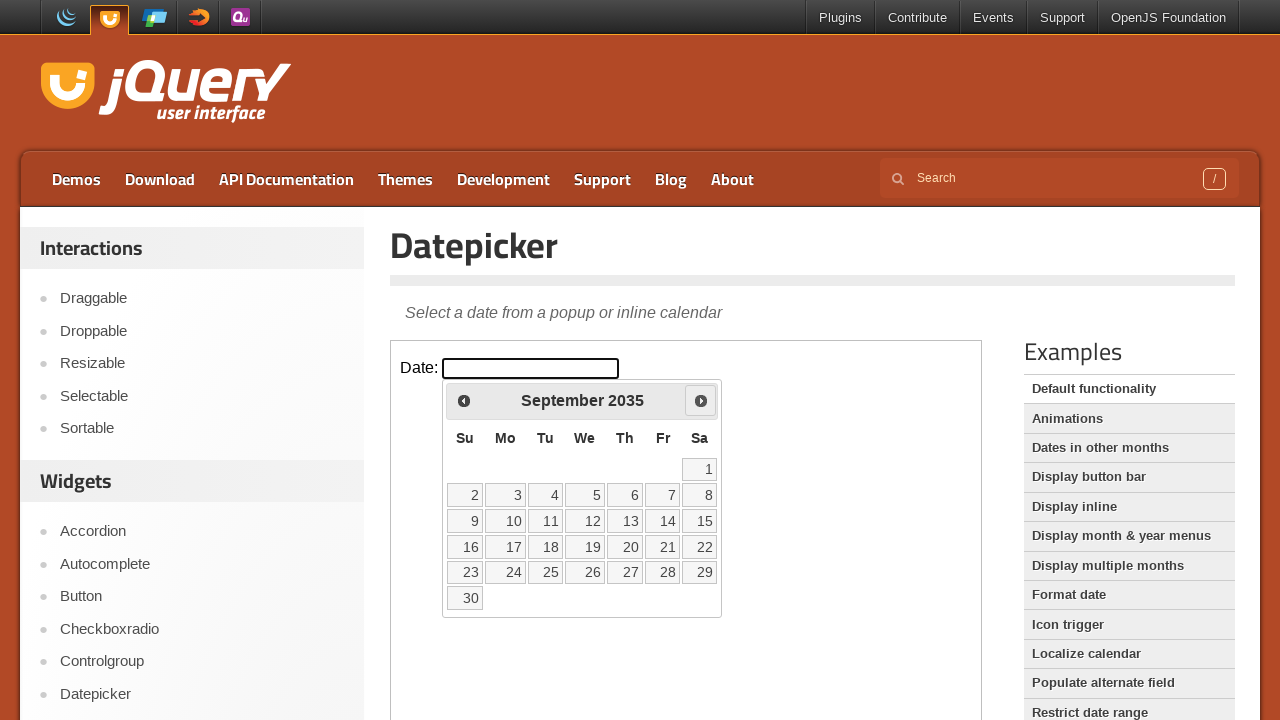

Waited 100ms for month navigation
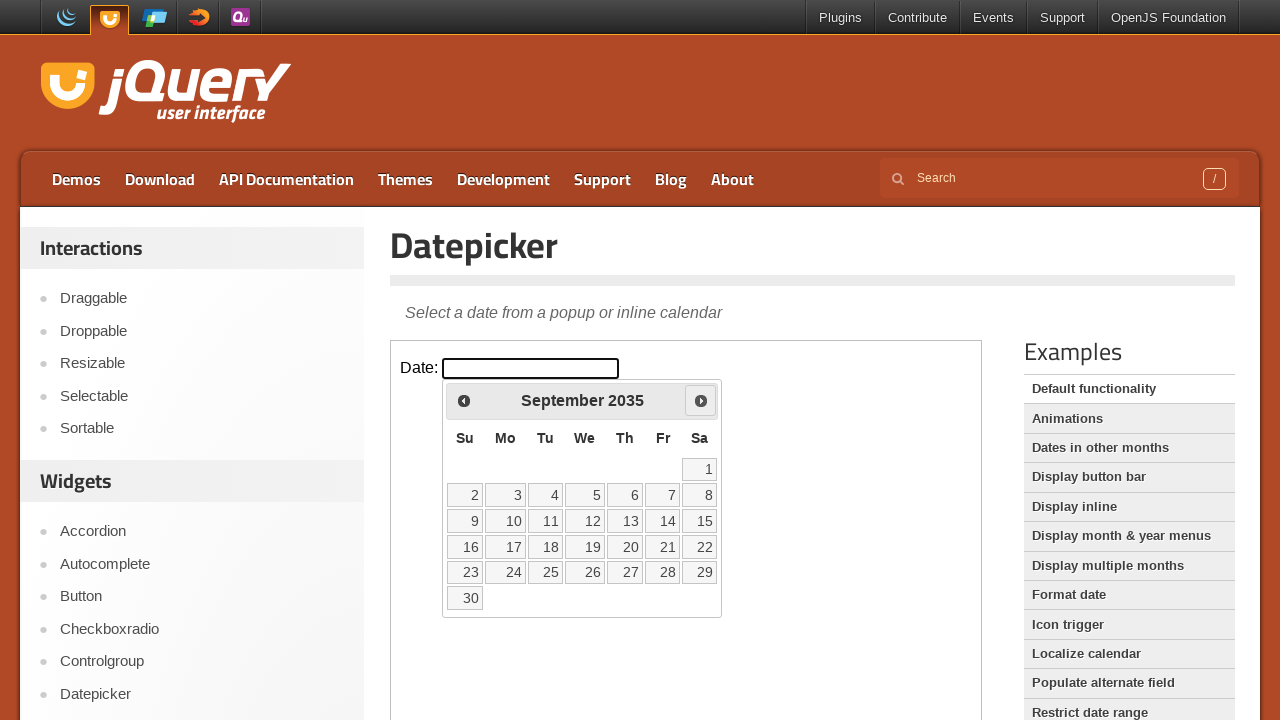

Clicked next month button to navigate forward to September 2035 at (701, 400) on iframe.demo-frame >> internal:control=enter-frame >> #ui-datepicker-div > div > 
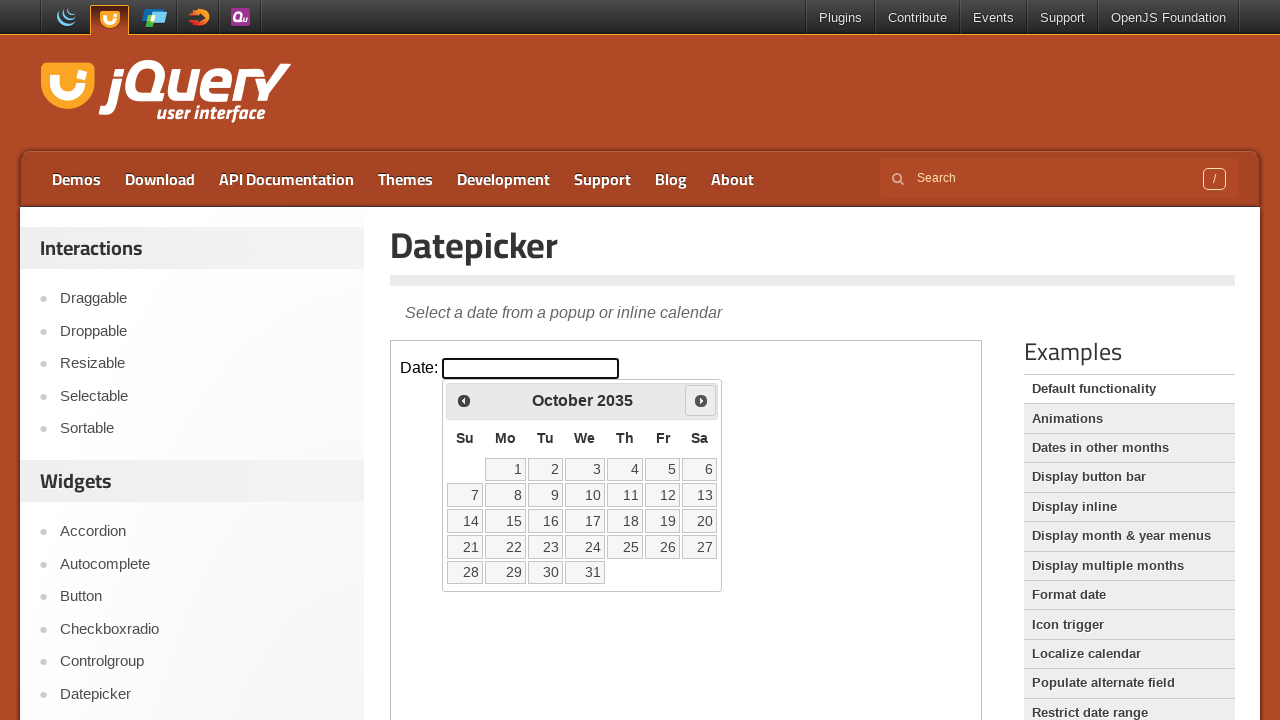

Waited 100ms for month navigation
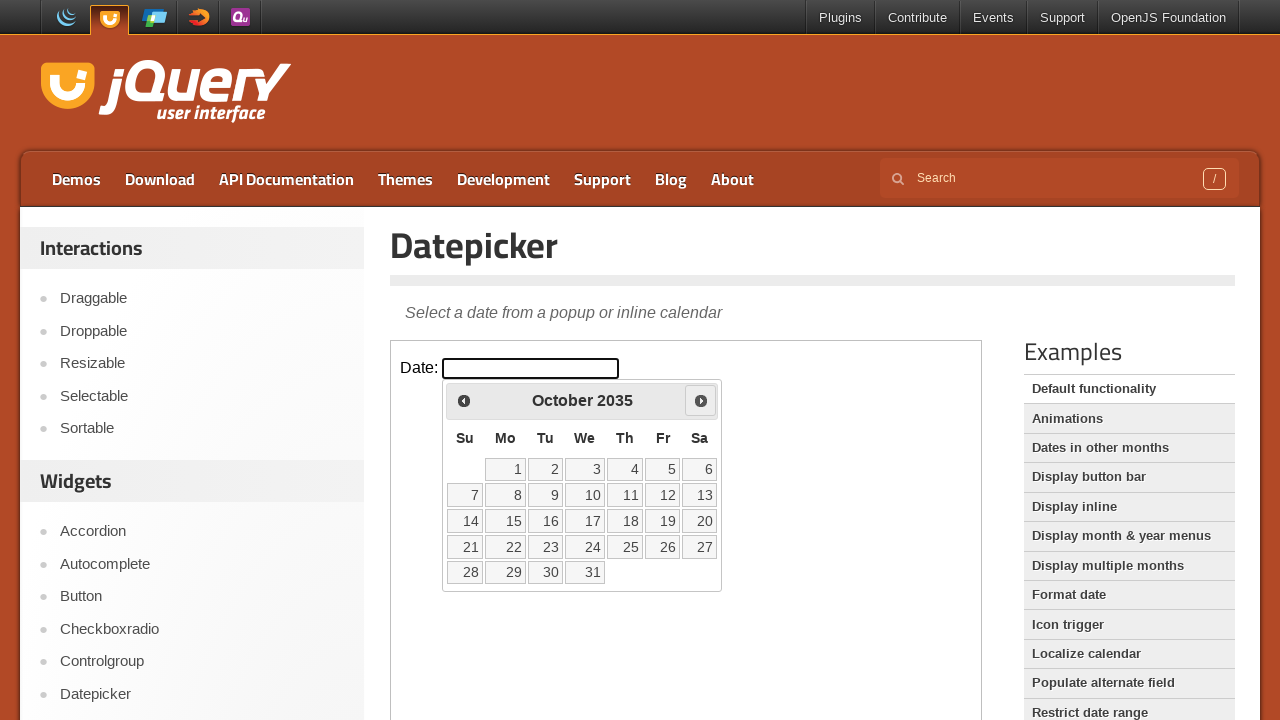

Clicked next month button to navigate forward to October 2035 at (701, 400) on iframe.demo-frame >> internal:control=enter-frame >> #ui-datepicker-div > div > 
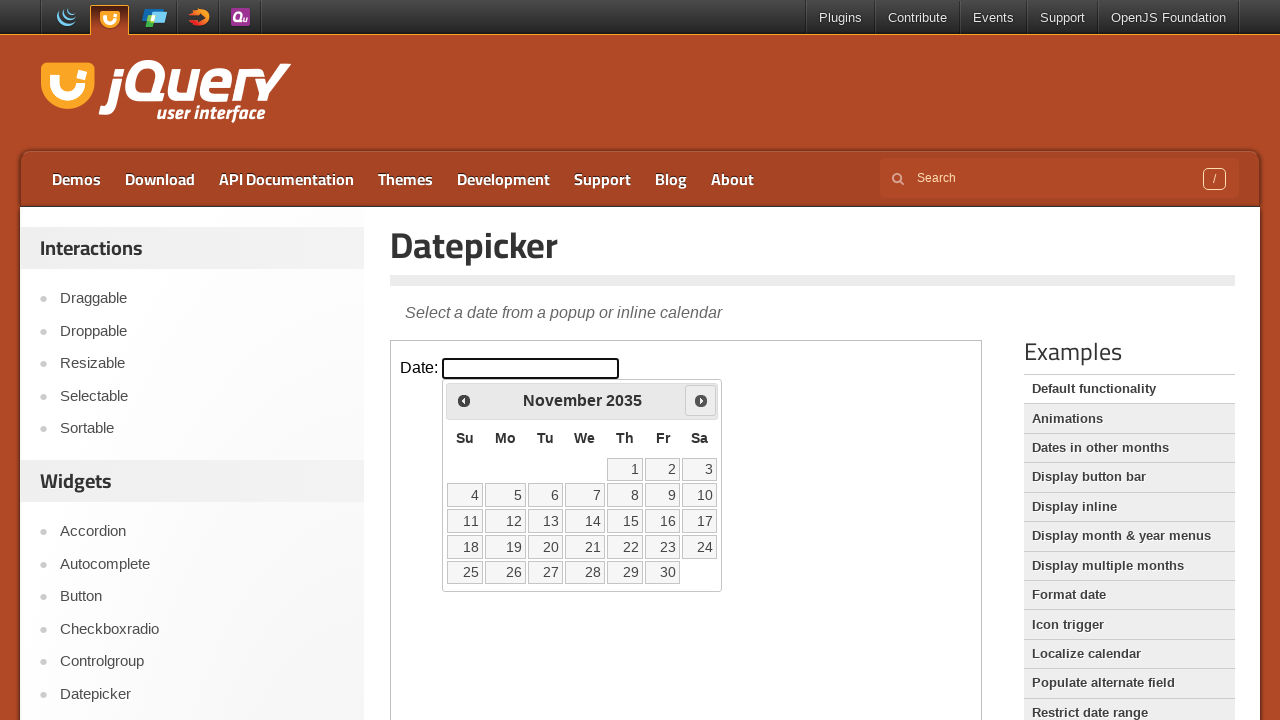

Waited 100ms for month navigation
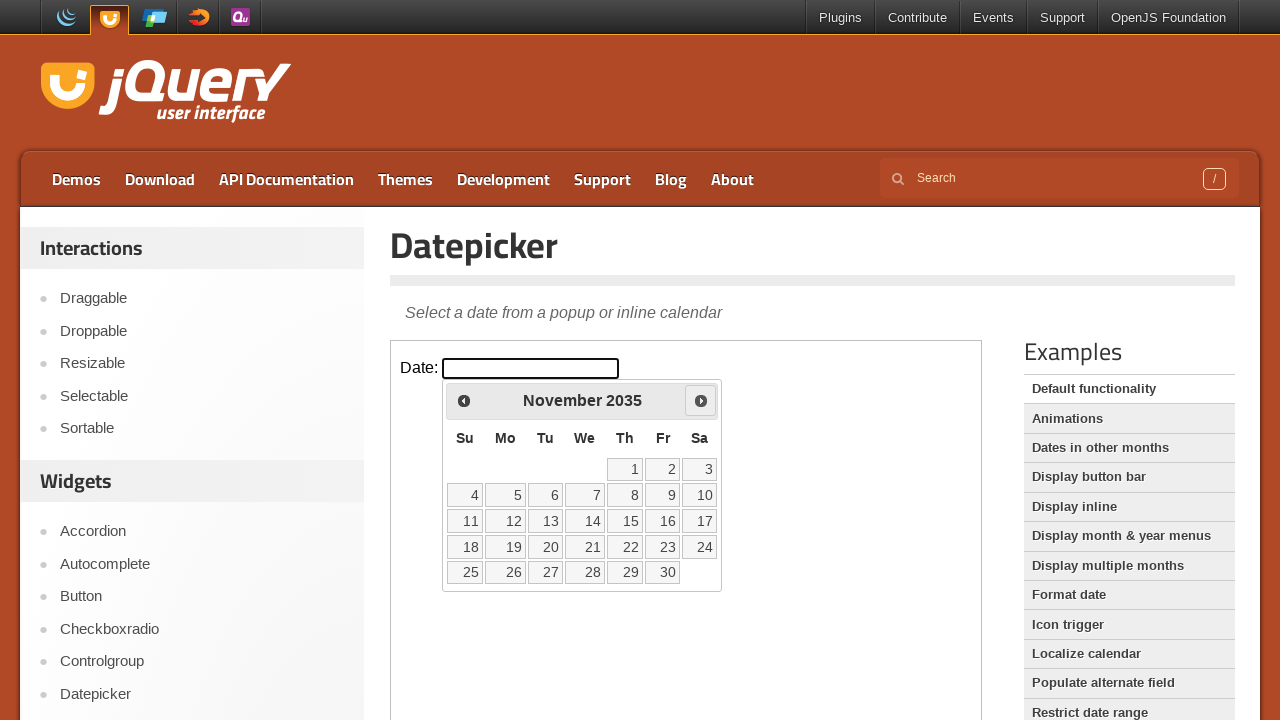

Clicked next month button to navigate forward to November 2035 at (701, 400) on iframe.demo-frame >> internal:control=enter-frame >> #ui-datepicker-div > div > 
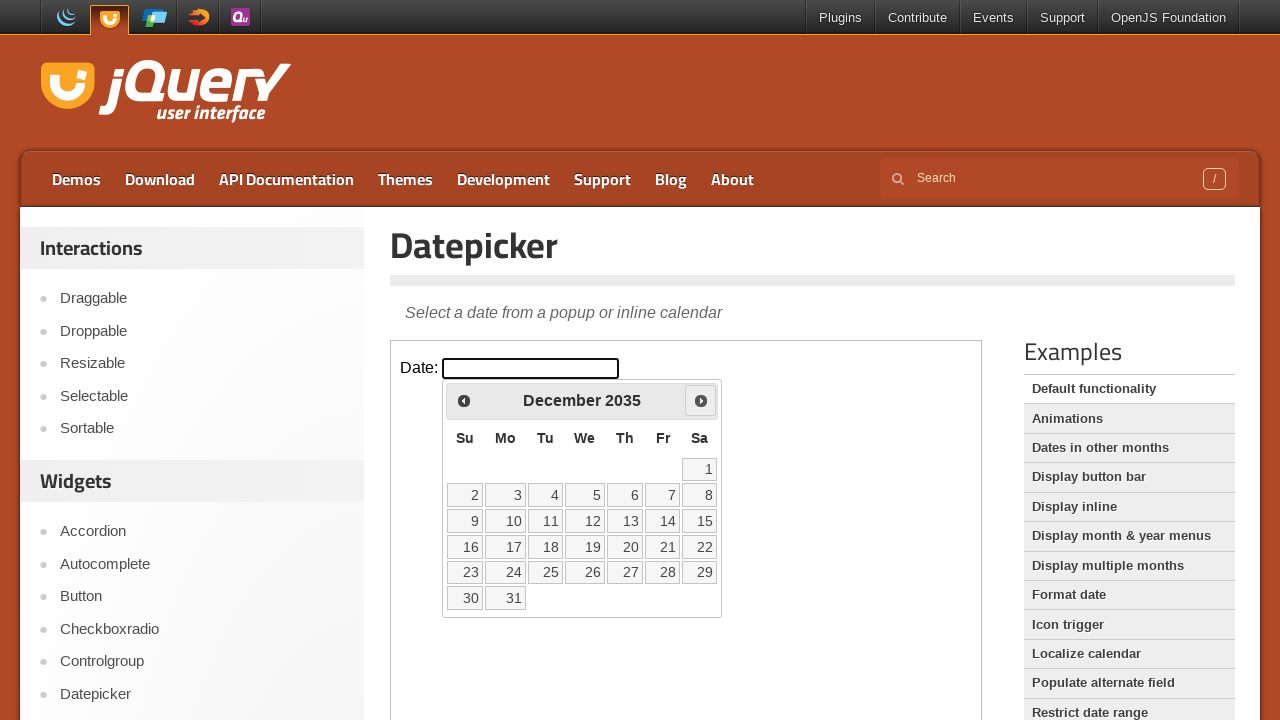

Waited 100ms for month navigation
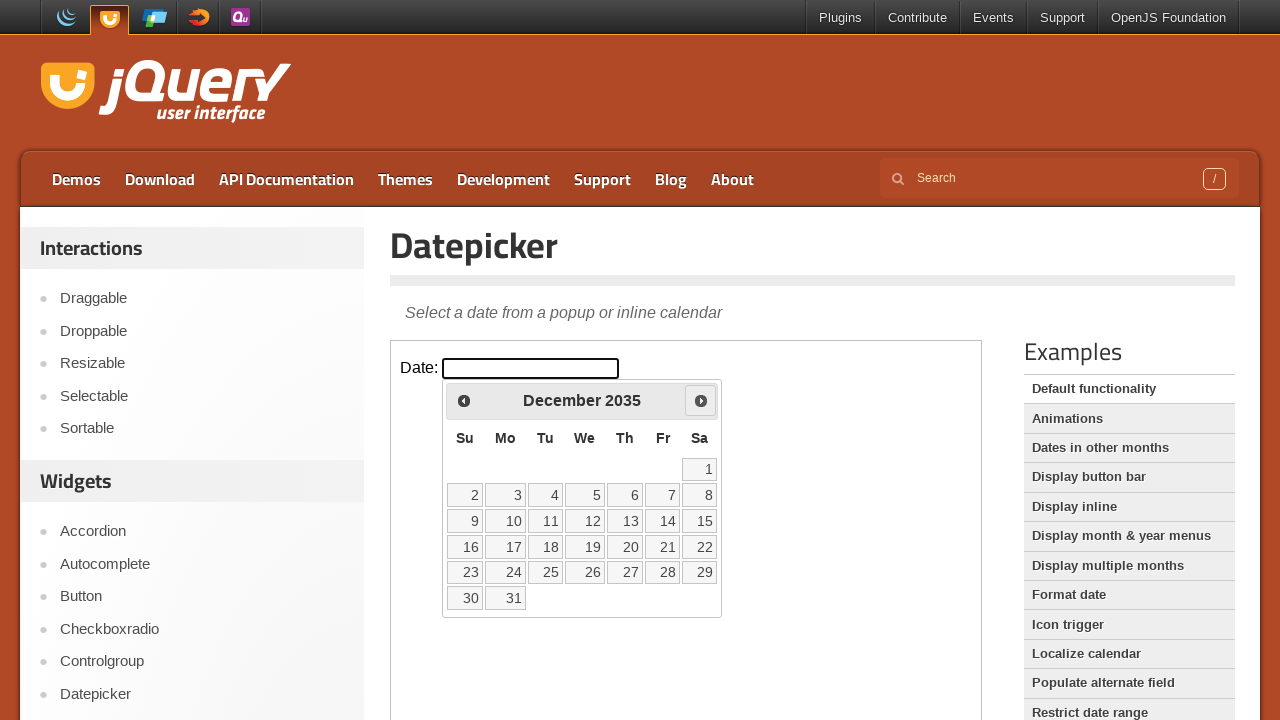

Navigated to December 2035
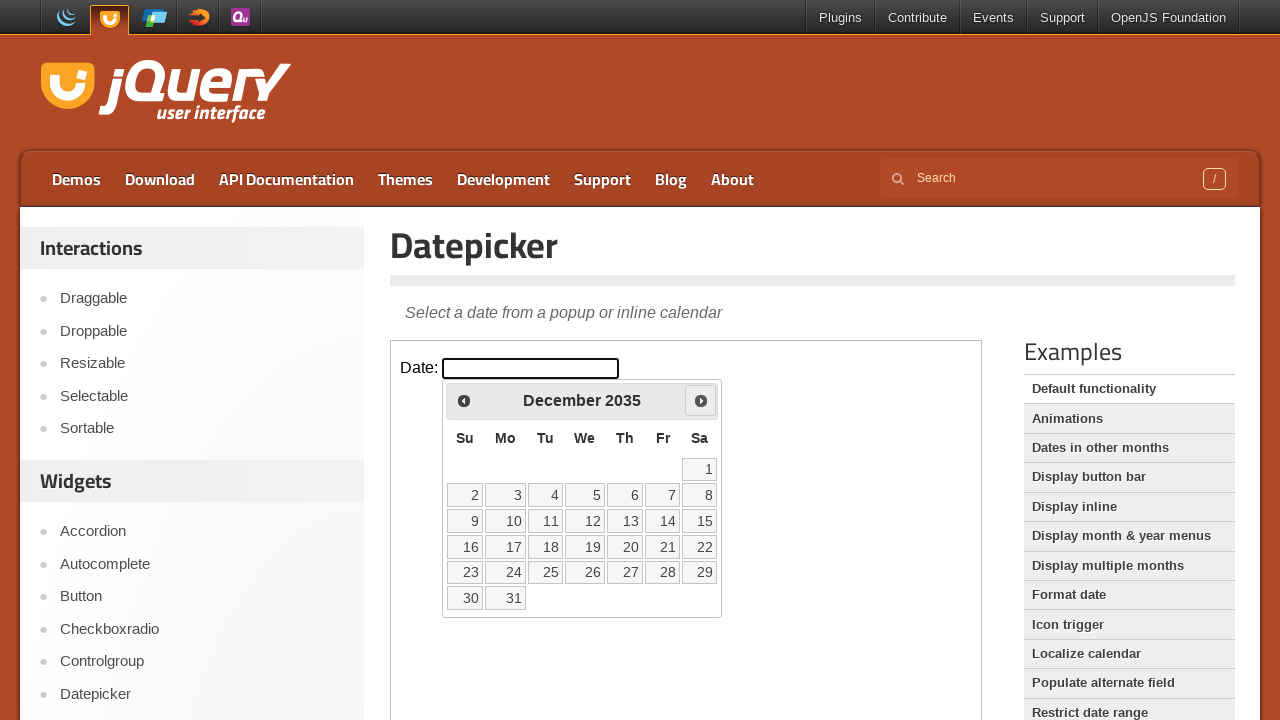

Selected December 14, 2035 from calendar at (663, 521) on iframe.demo-frame >> internal:control=enter-frame >> table.ui-datepicker-calenda
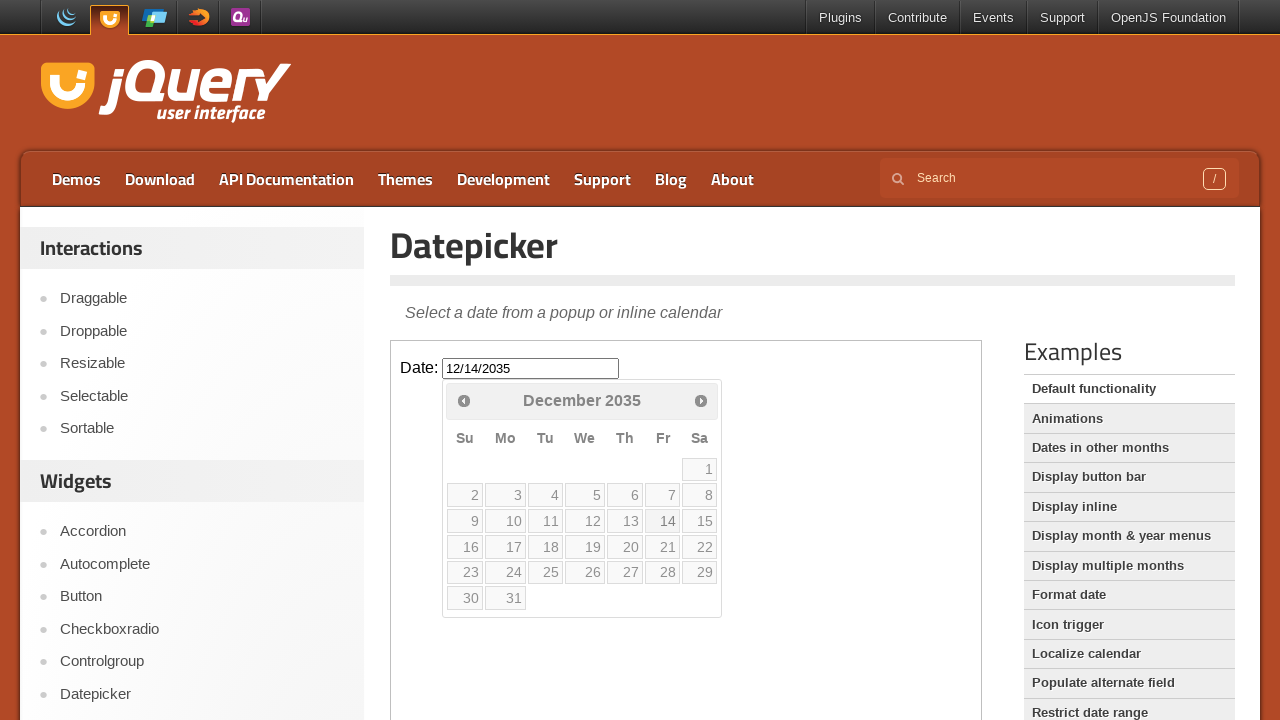

Waited 1000ms to see future date selection
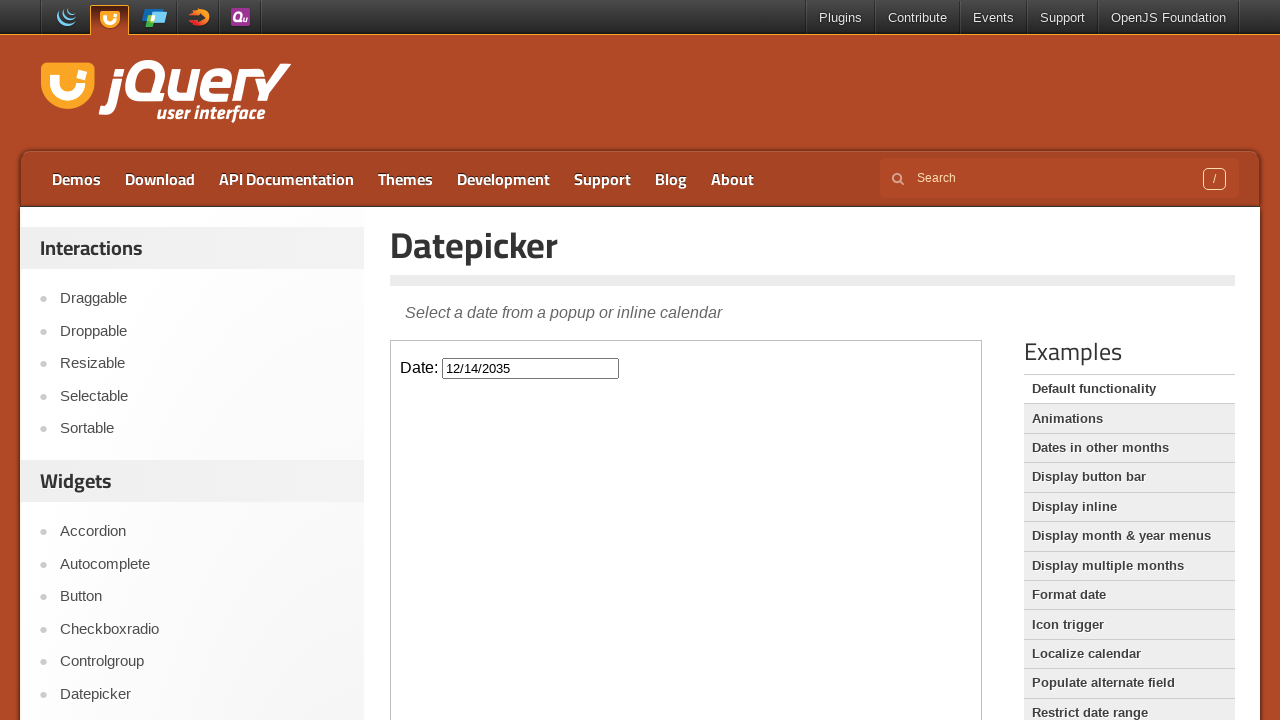

Opened new browser tab
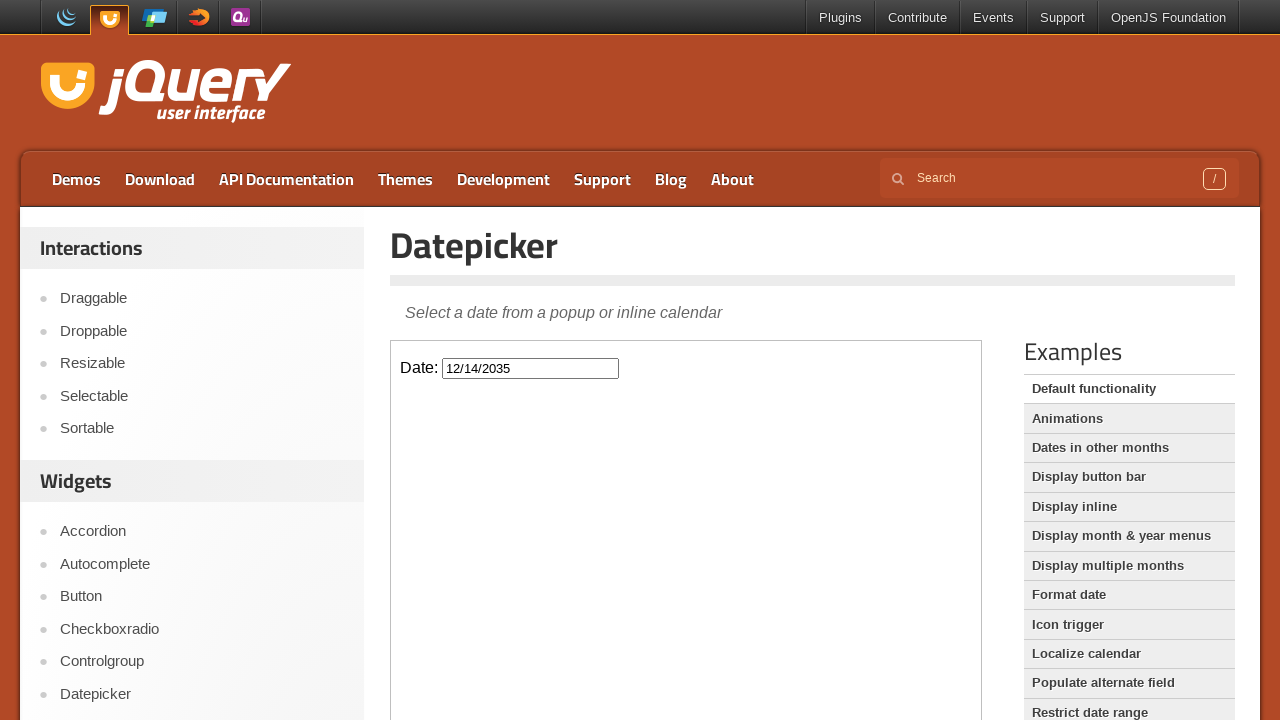

Navigated to jQuery UI datepicker page in new tab
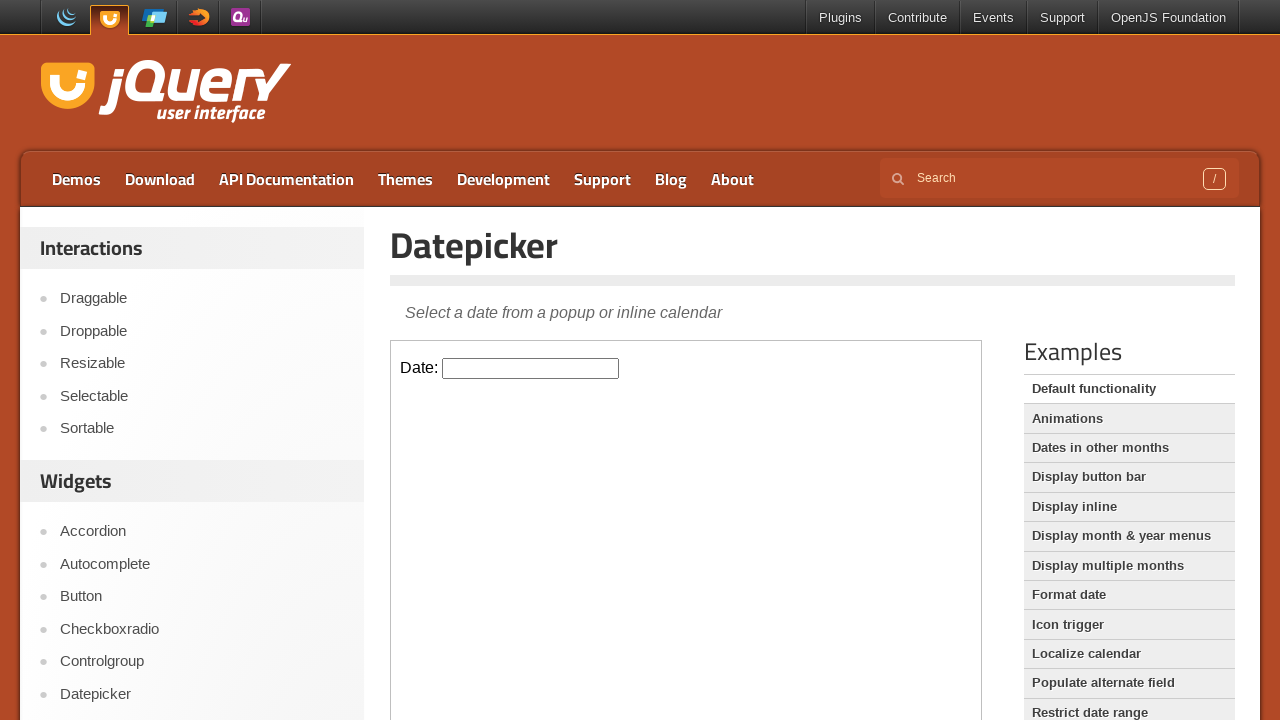

Located iframe containing datepicker in new tab
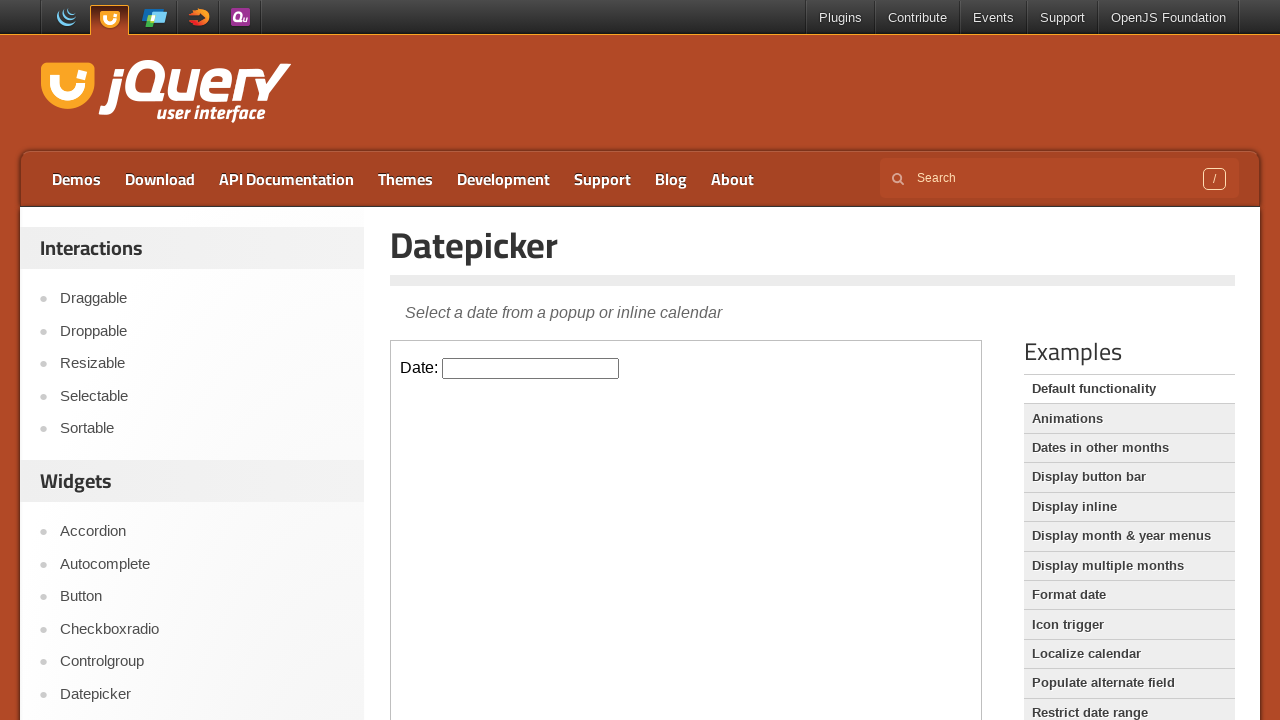

Clicked datepicker input in new tab to open calendar at (531, 368) on iframe.demo-frame >> internal:control=enter-frame >> #datepicker
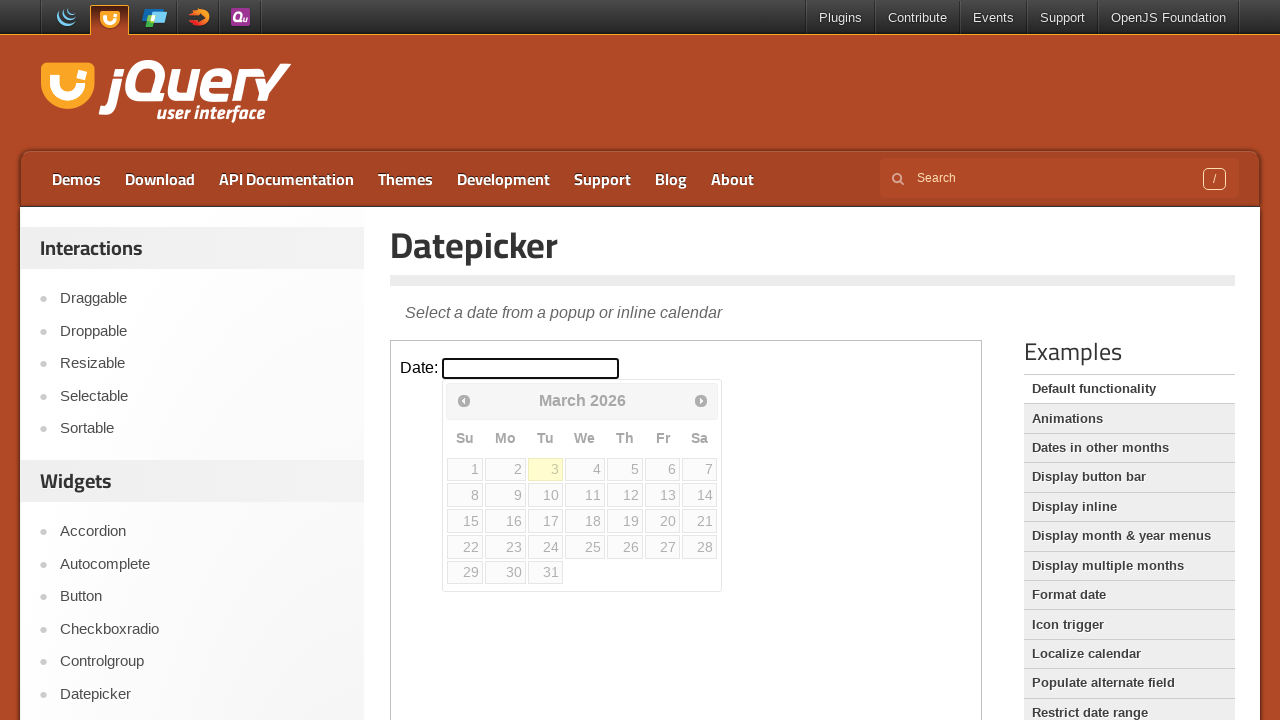

Clicked previous month button to navigate backward from March 2026 at (464, 400) on iframe.demo-frame >> internal:control=enter-frame >> #ui-datepicker-div > div > 
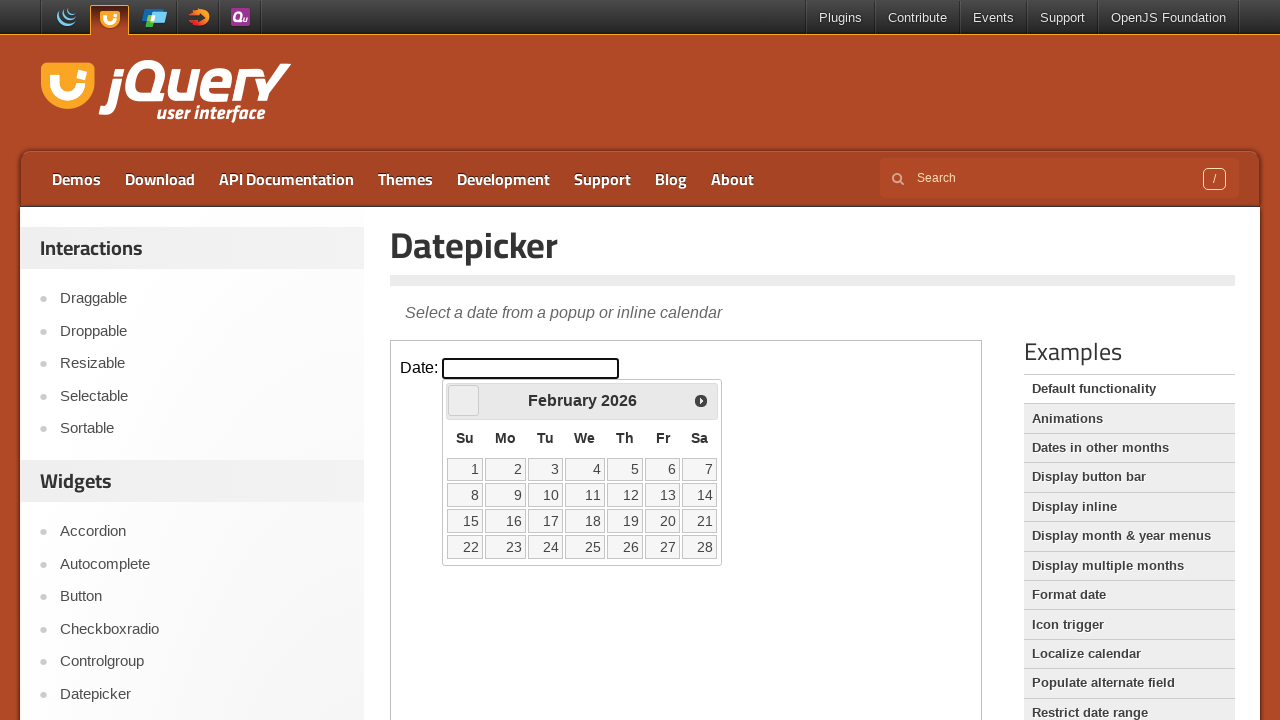

Waited 100ms for month navigation
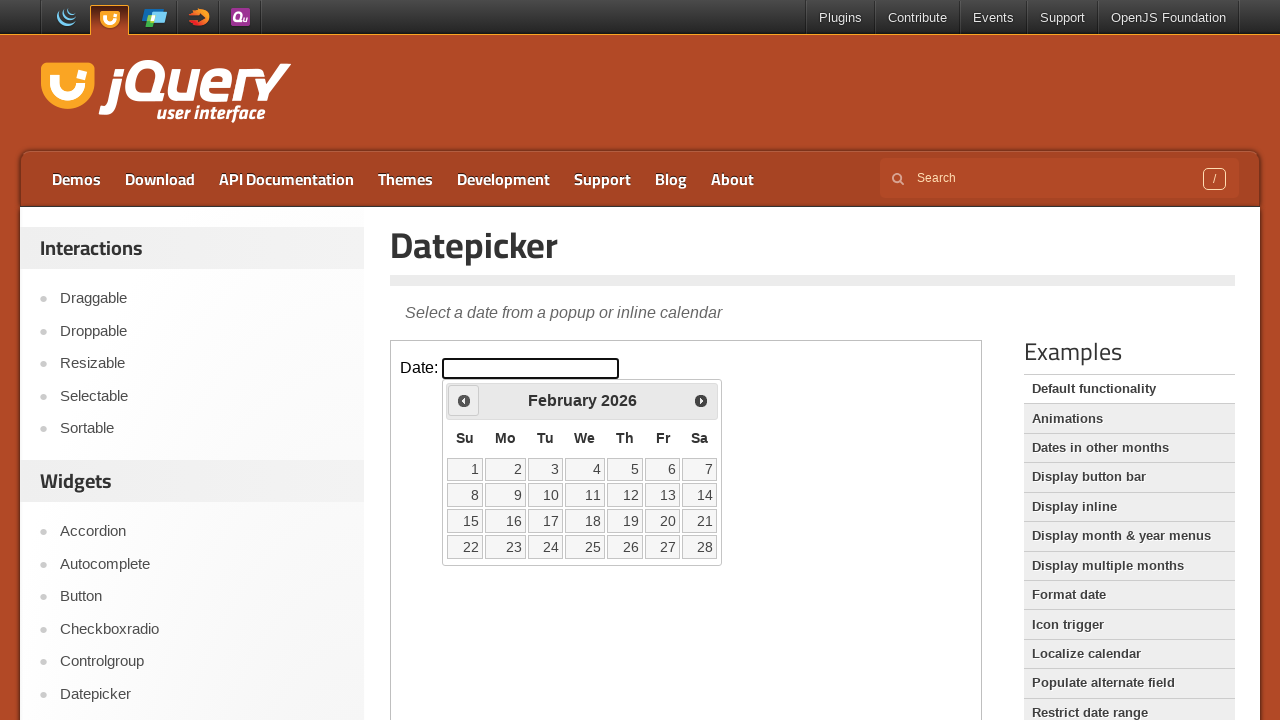

Clicked previous month button to navigate backward from February 2026 at (464, 400) on iframe.demo-frame >> internal:control=enter-frame >> #ui-datepicker-div > div > 
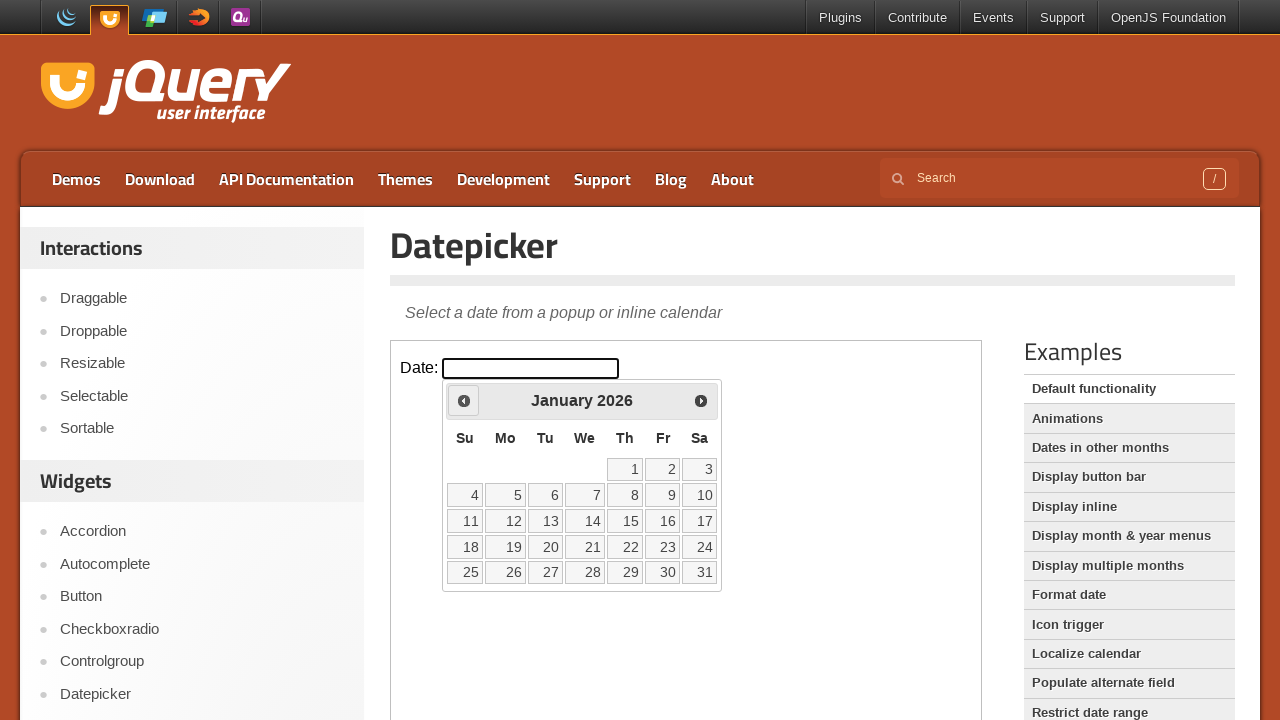

Waited 100ms for month navigation
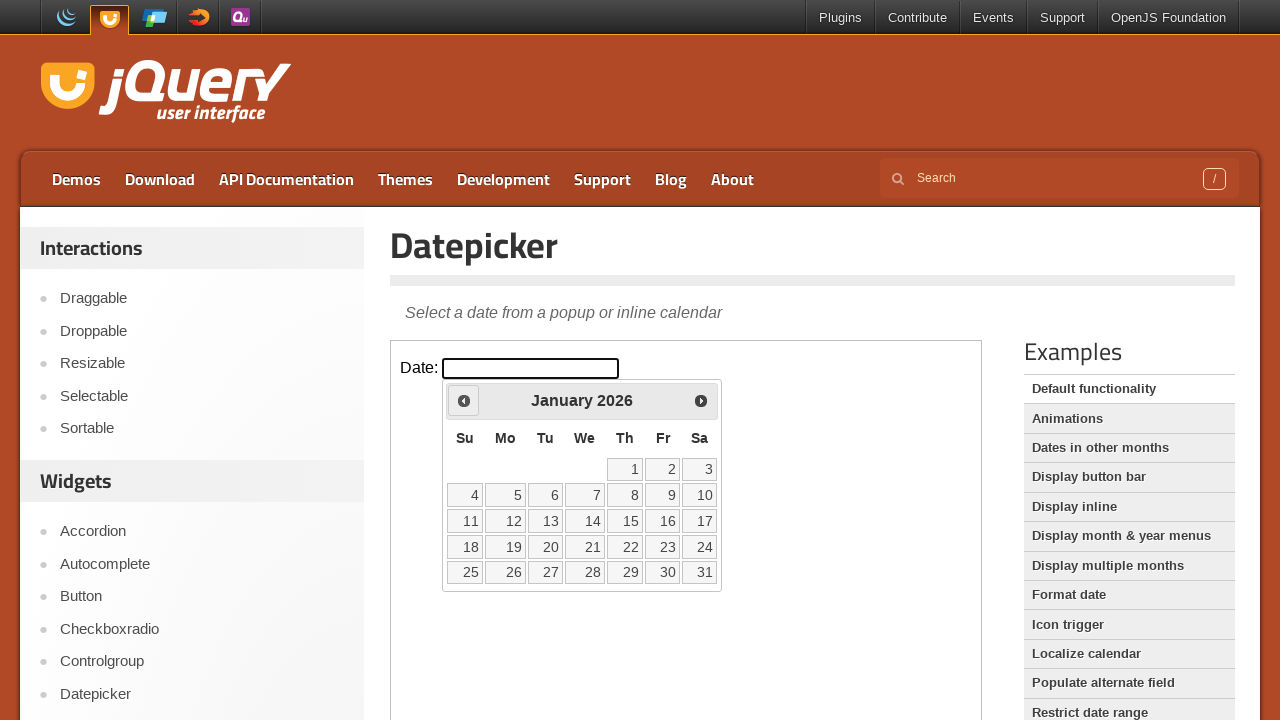

Clicked previous month button to navigate backward from January 2026 at (464, 400) on iframe.demo-frame >> internal:control=enter-frame >> #ui-datepicker-div > div > 
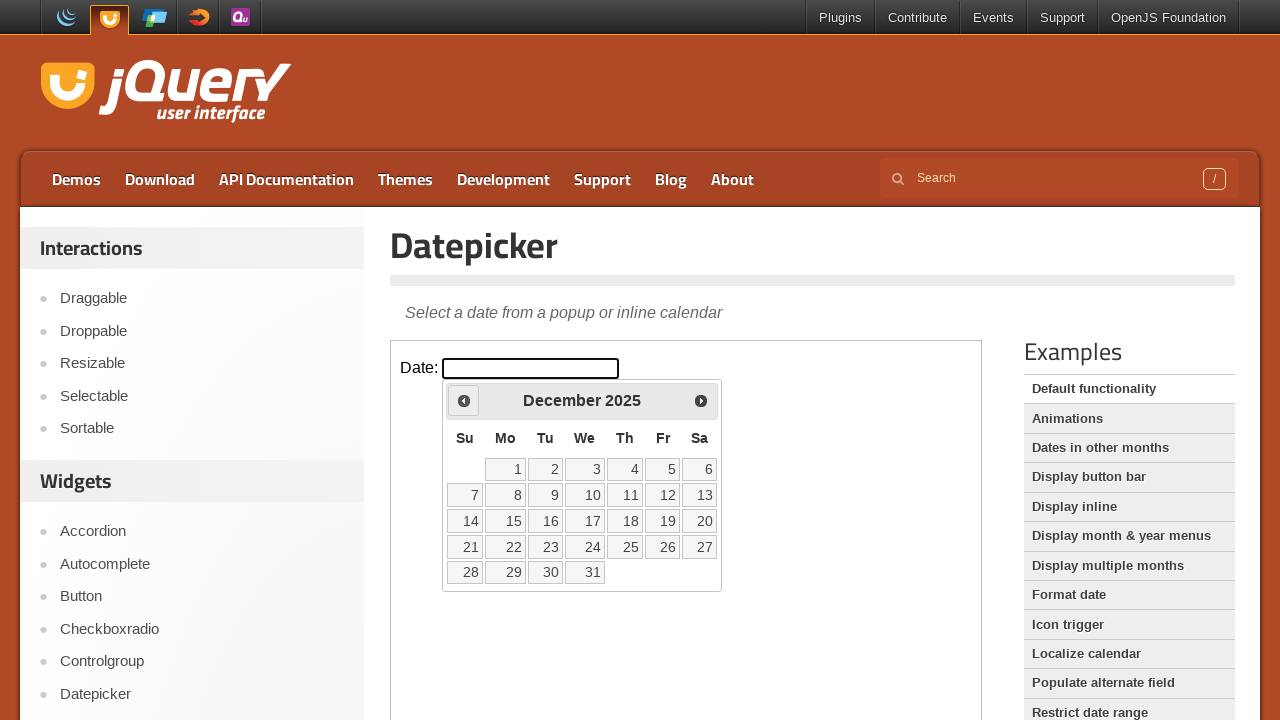

Waited 100ms for month navigation
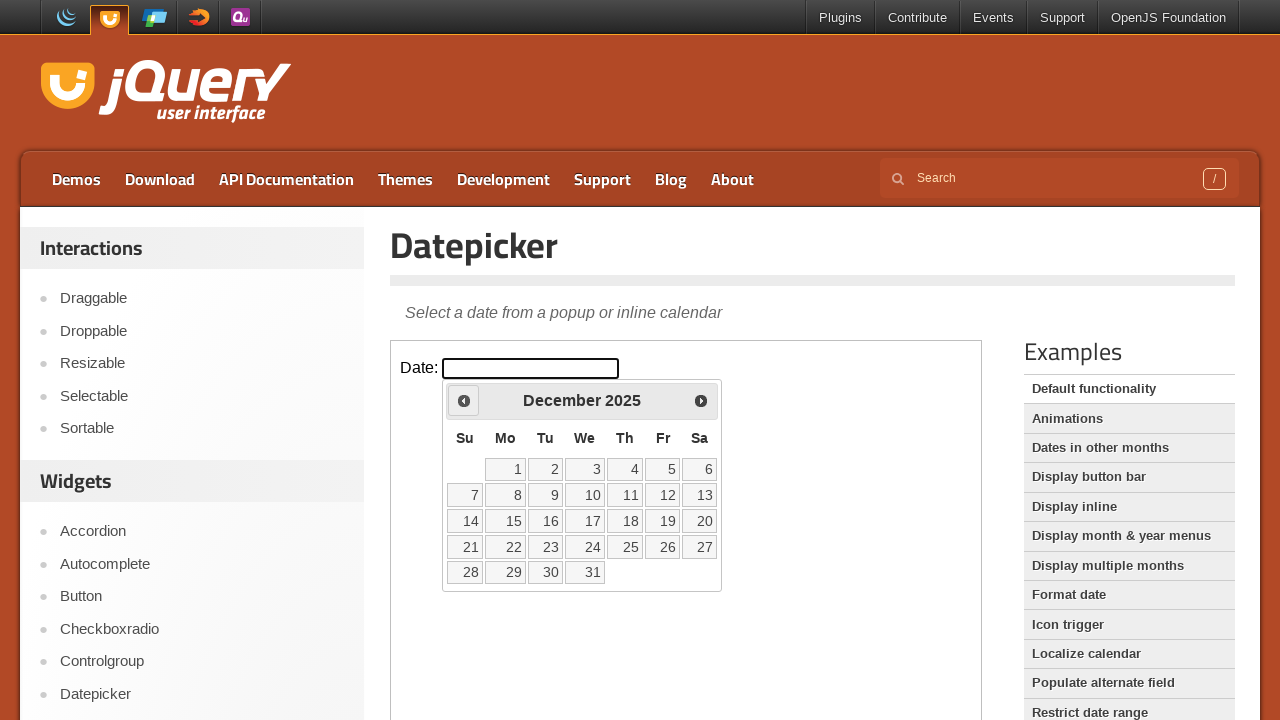

Clicked previous month button to navigate backward from December 2025 at (464, 400) on iframe.demo-frame >> internal:control=enter-frame >> #ui-datepicker-div > div > 
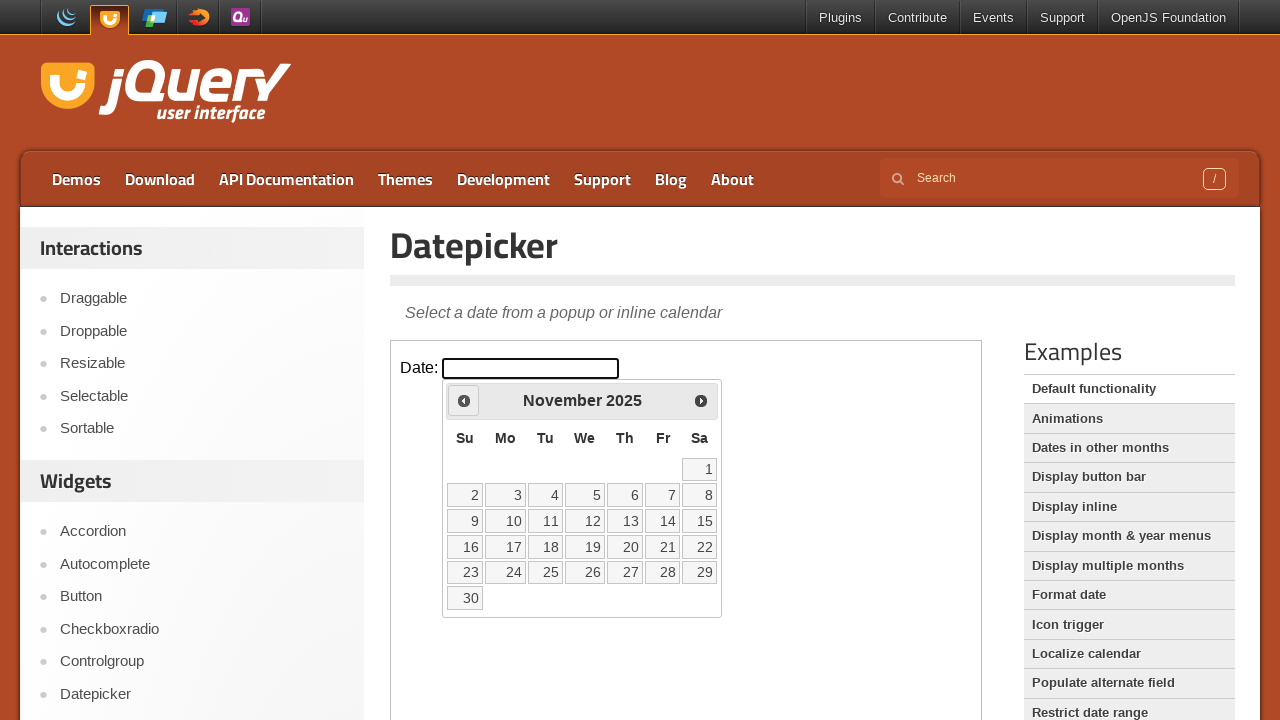

Waited 100ms for month navigation
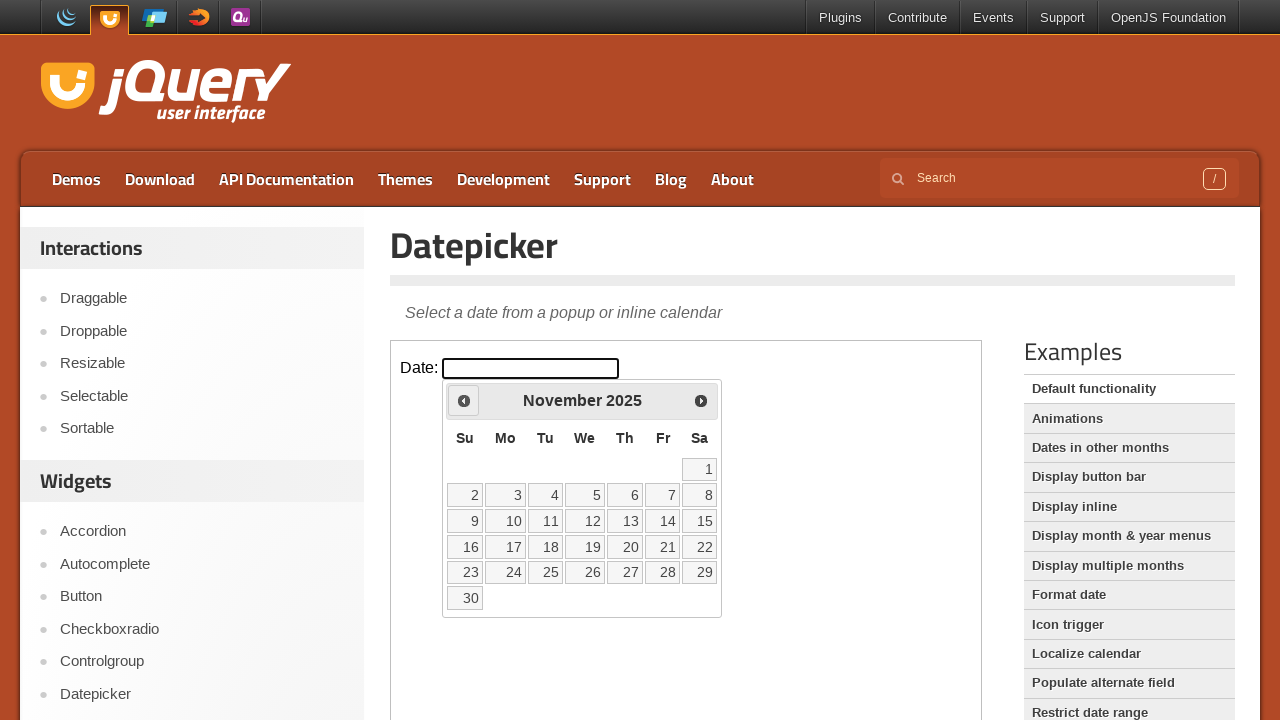

Clicked previous month button to navigate backward from November 2025 at (464, 400) on iframe.demo-frame >> internal:control=enter-frame >> #ui-datepicker-div > div > 
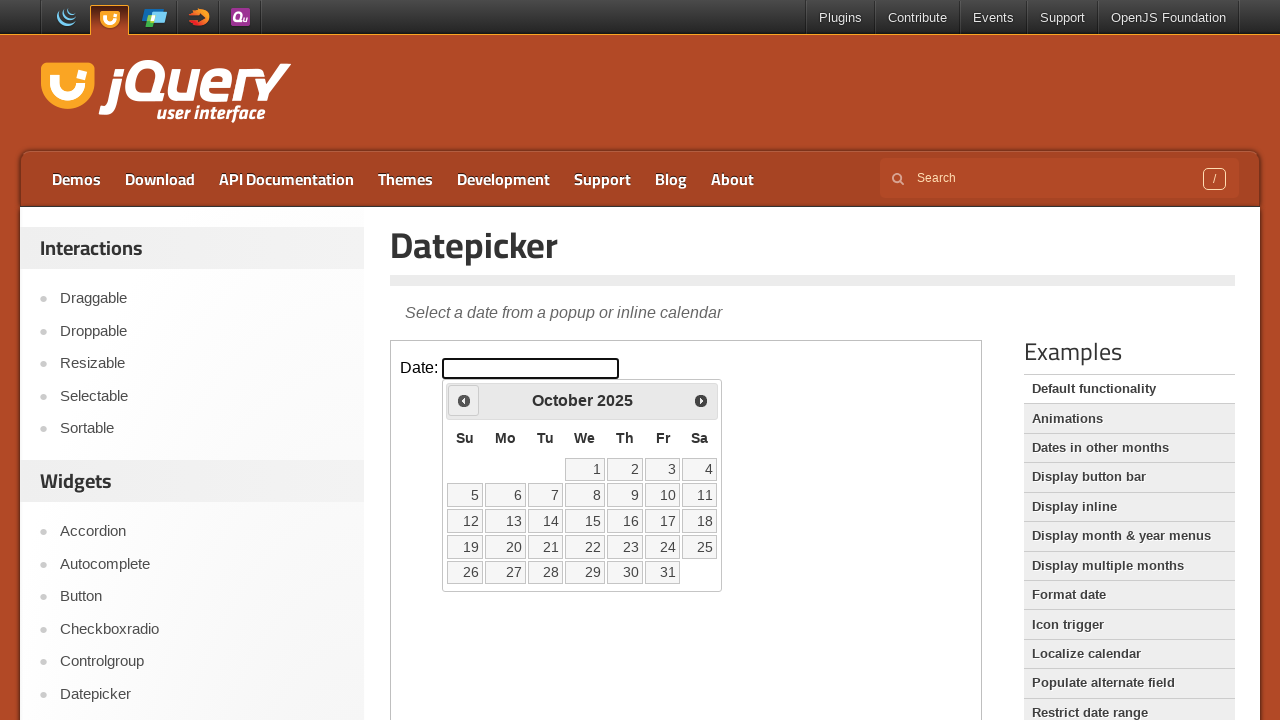

Waited 100ms for month navigation
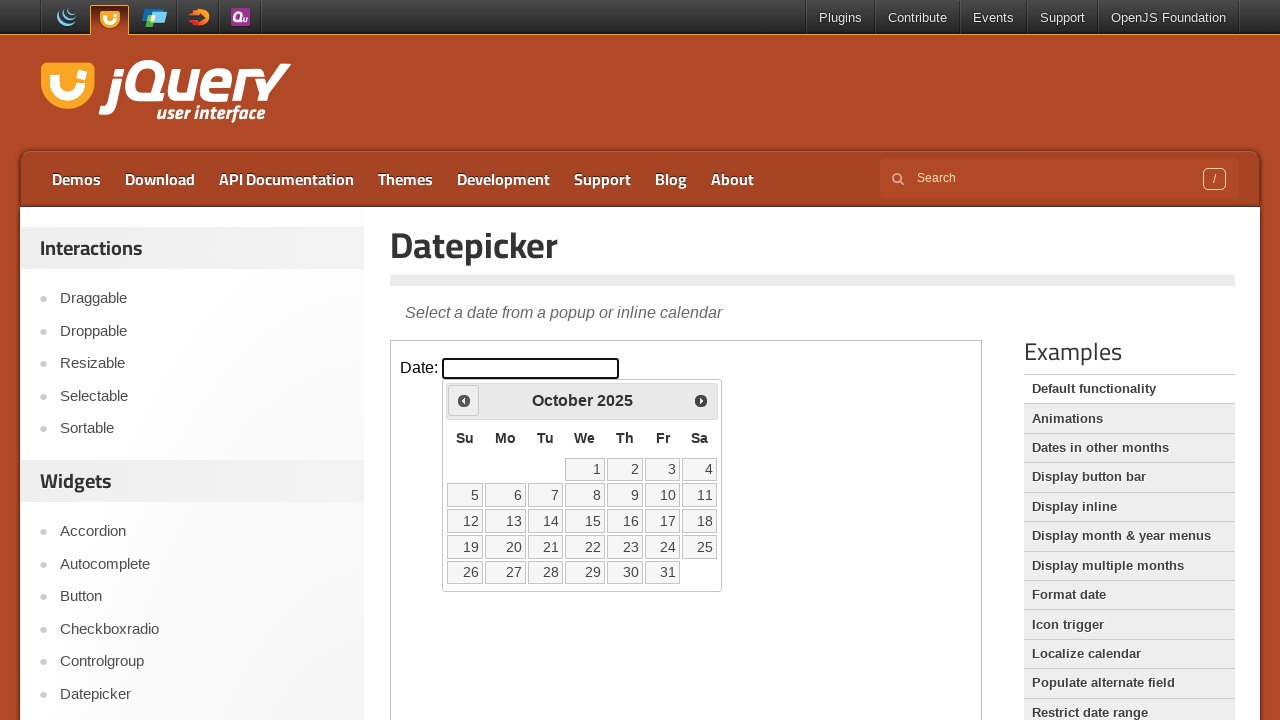

Clicked previous month button to navigate backward from October 2025 at (464, 400) on iframe.demo-frame >> internal:control=enter-frame >> #ui-datepicker-div > div > 
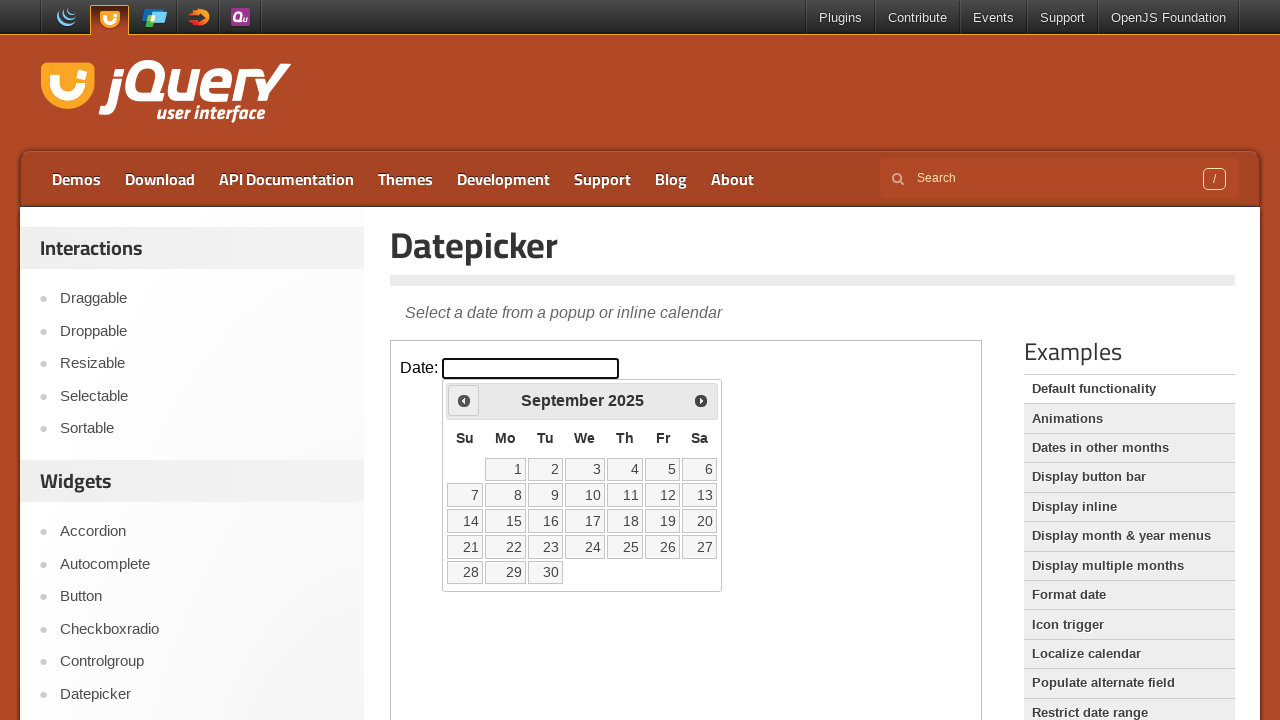

Waited 100ms for month navigation
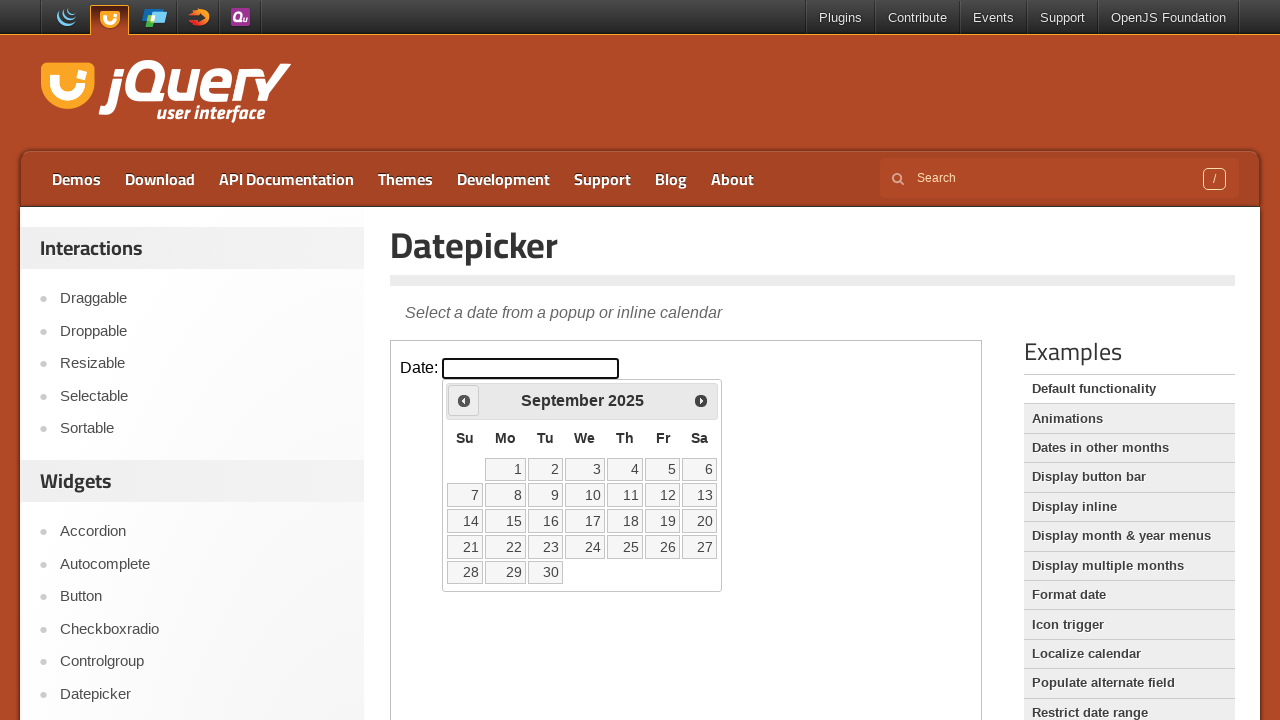

Clicked previous month button to navigate backward from September 2025 at (464, 400) on iframe.demo-frame >> internal:control=enter-frame >> #ui-datepicker-div > div > 
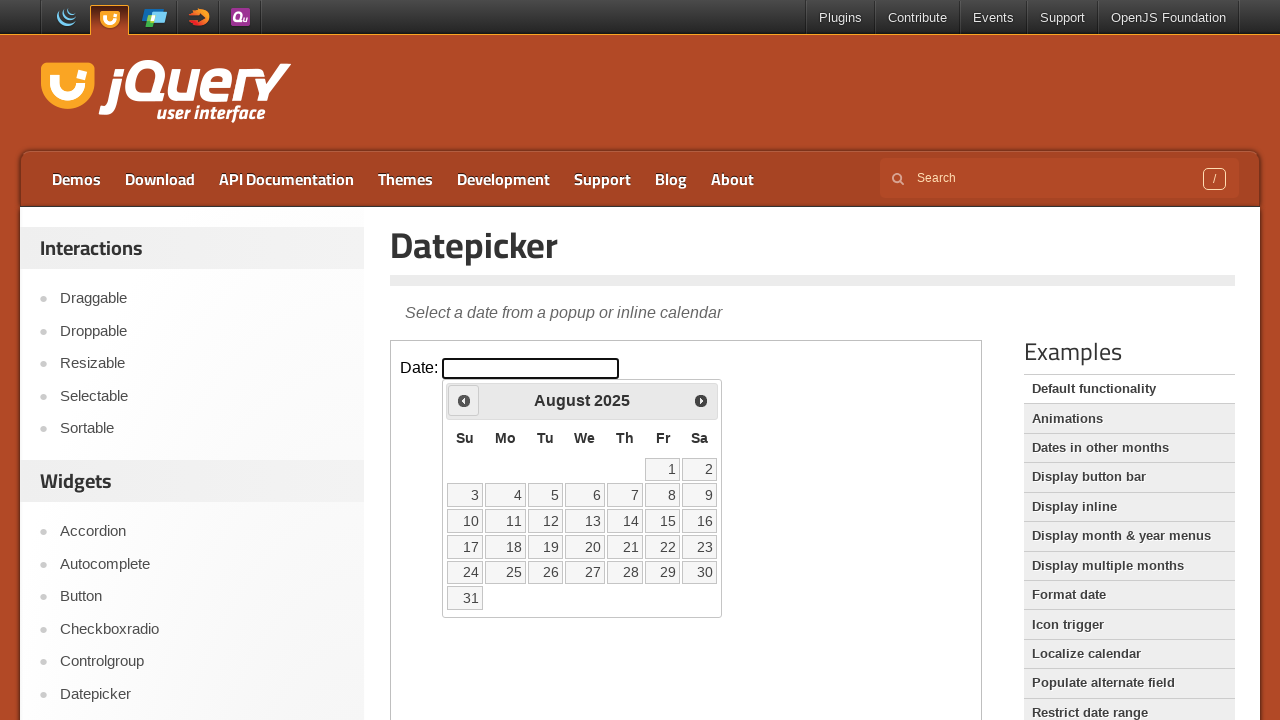

Waited 100ms for month navigation
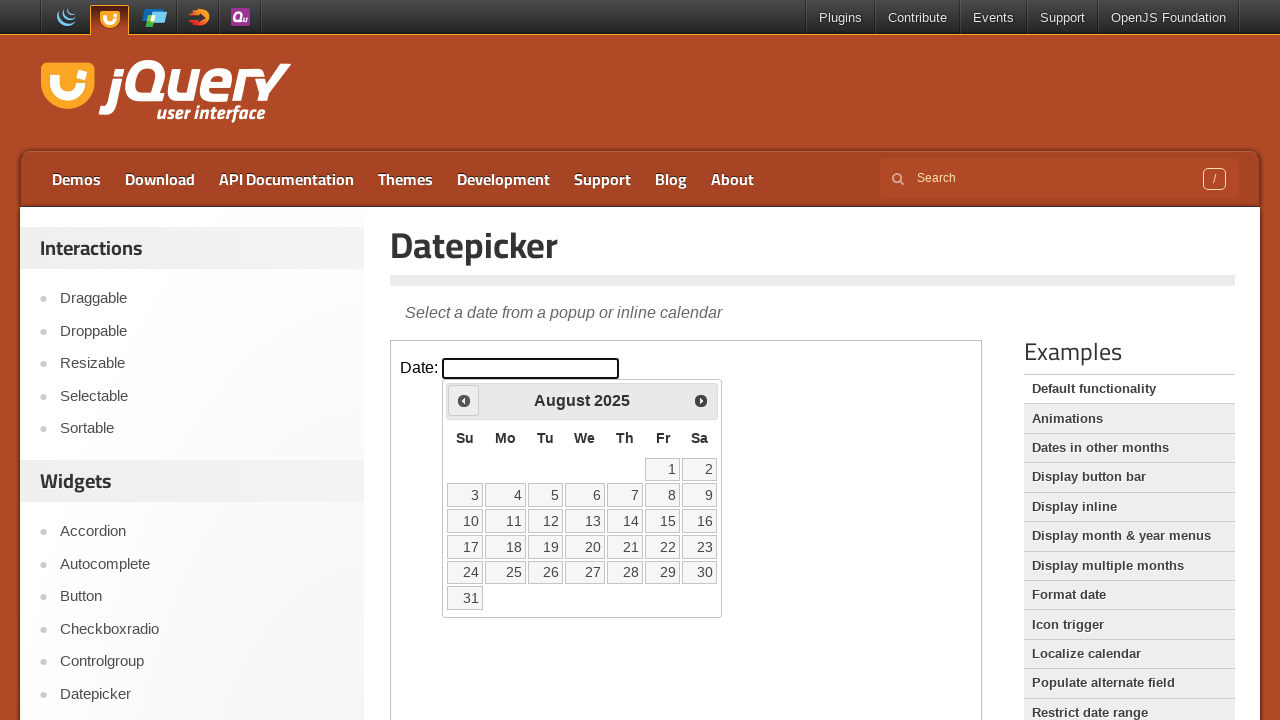

Clicked previous month button to navigate backward from August 2025 at (464, 400) on iframe.demo-frame >> internal:control=enter-frame >> #ui-datepicker-div > div > 
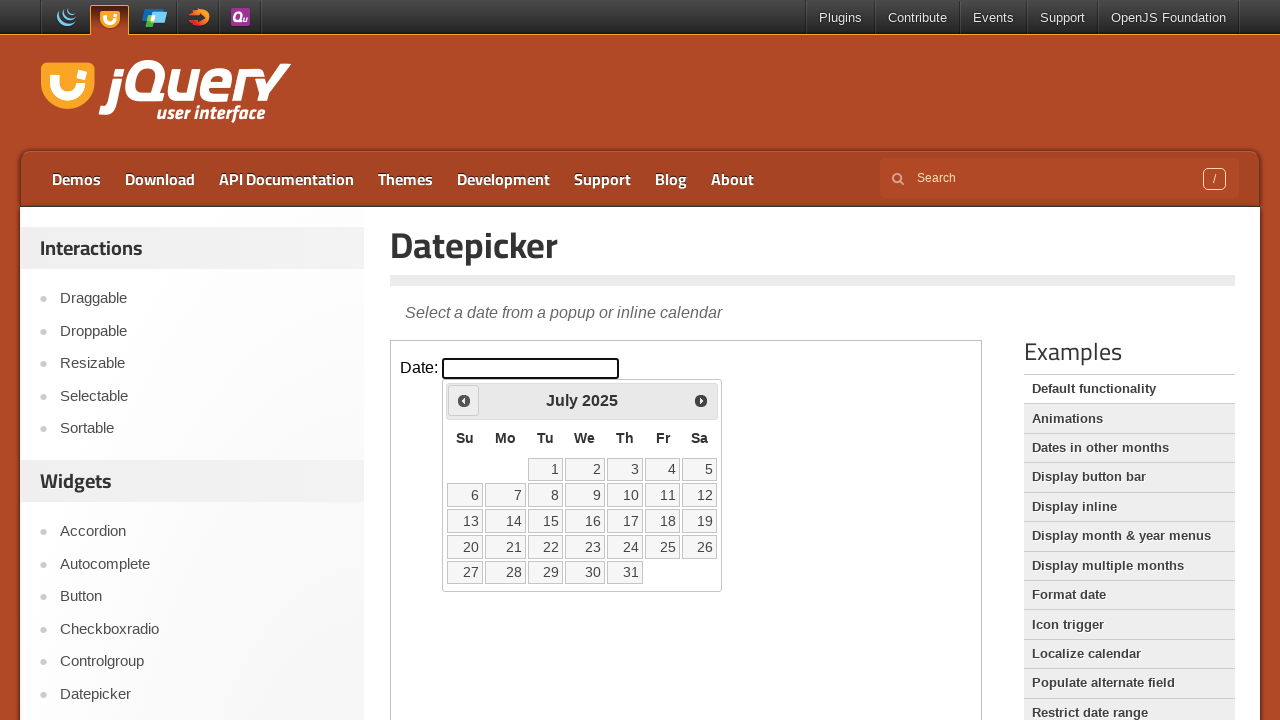

Waited 100ms for month navigation
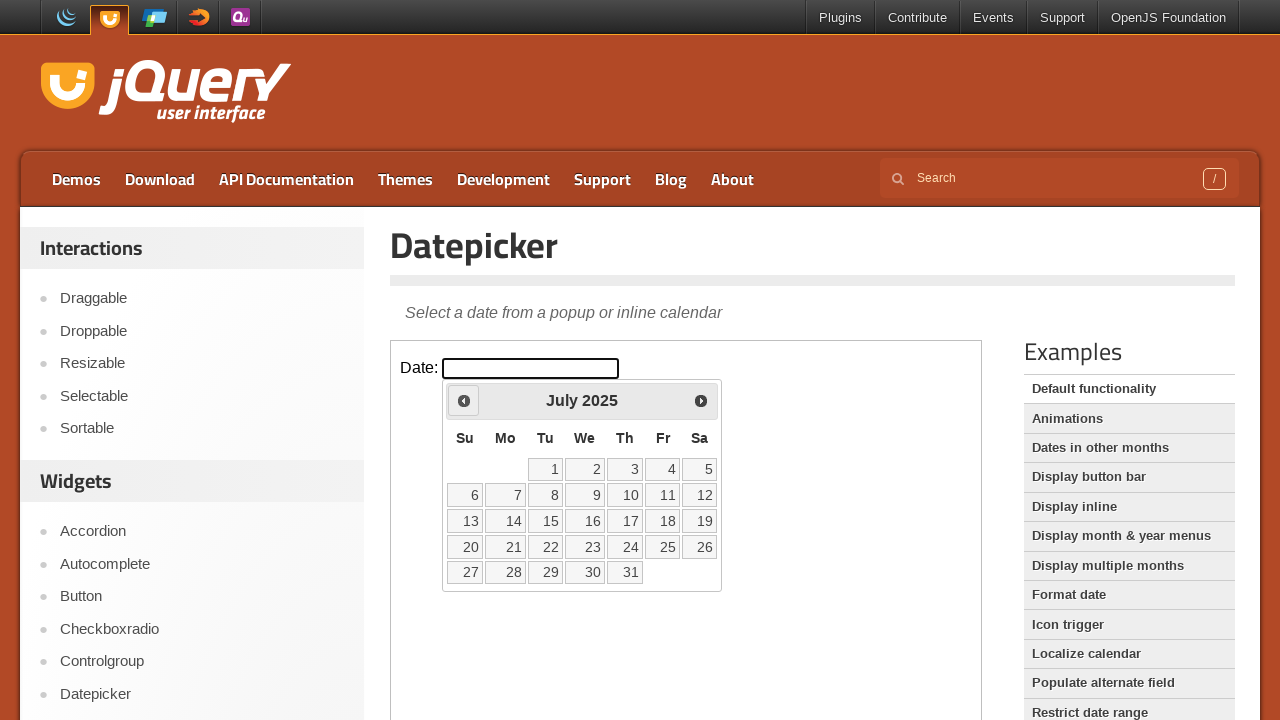

Clicked previous month button to navigate backward from July 2025 at (464, 400) on iframe.demo-frame >> internal:control=enter-frame >> #ui-datepicker-div > div > 
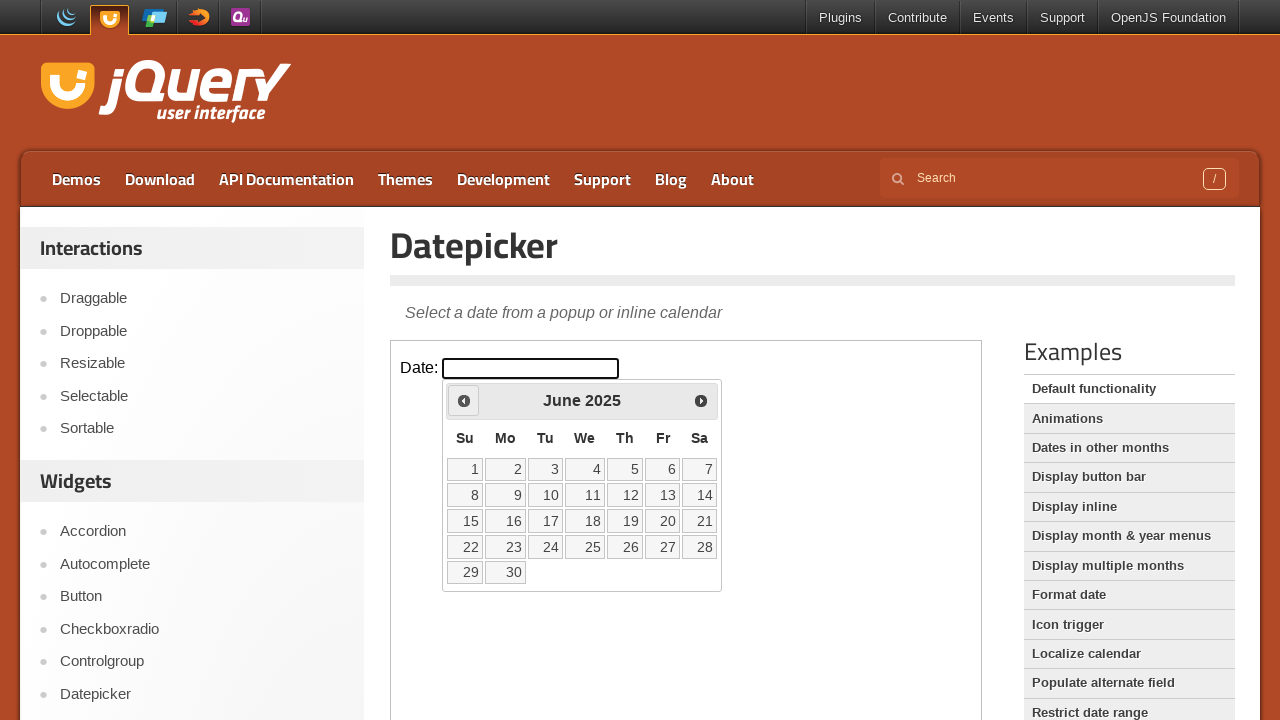

Waited 100ms for month navigation
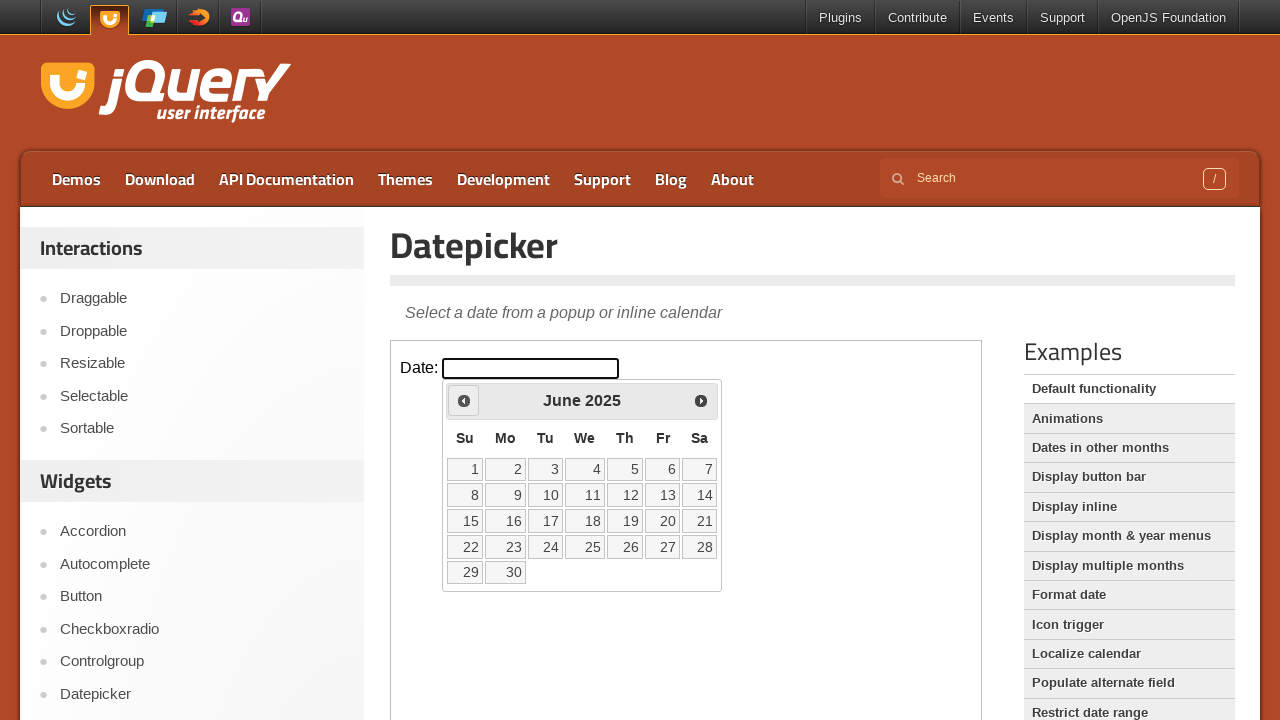

Clicked previous month button to navigate backward from June 2025 at (464, 400) on iframe.demo-frame >> internal:control=enter-frame >> #ui-datepicker-div > div > 
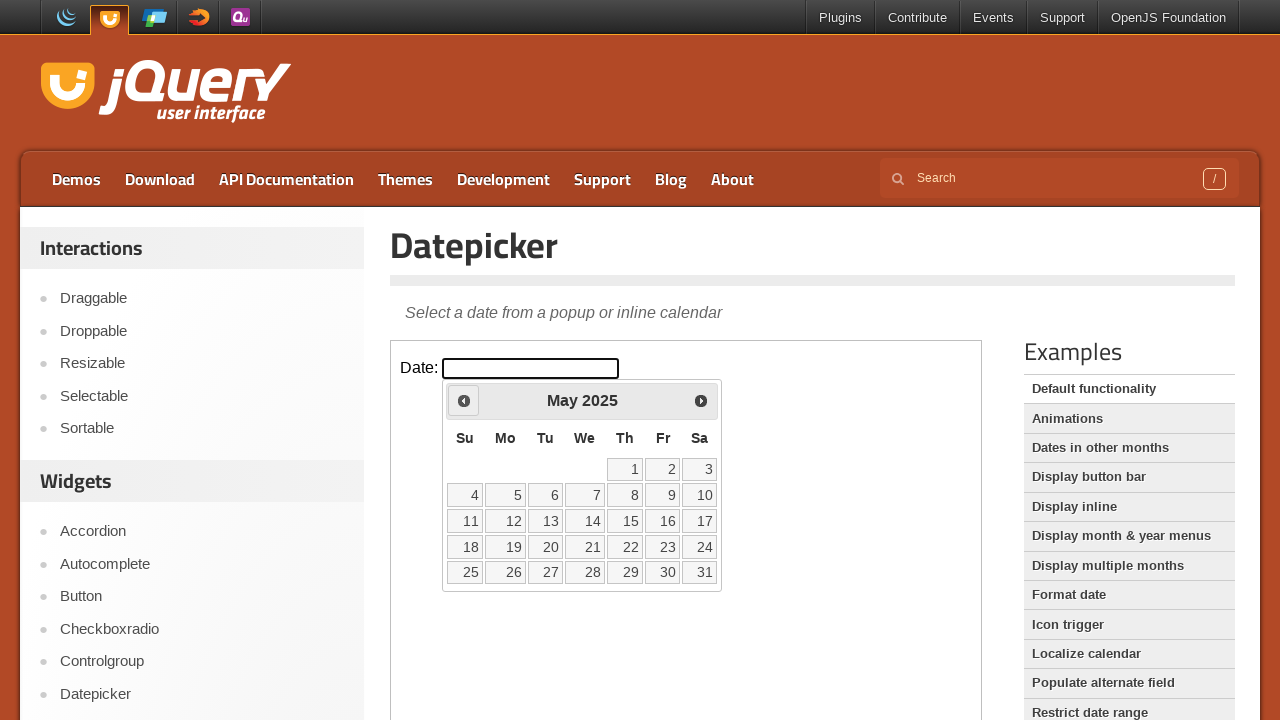

Waited 100ms for month navigation
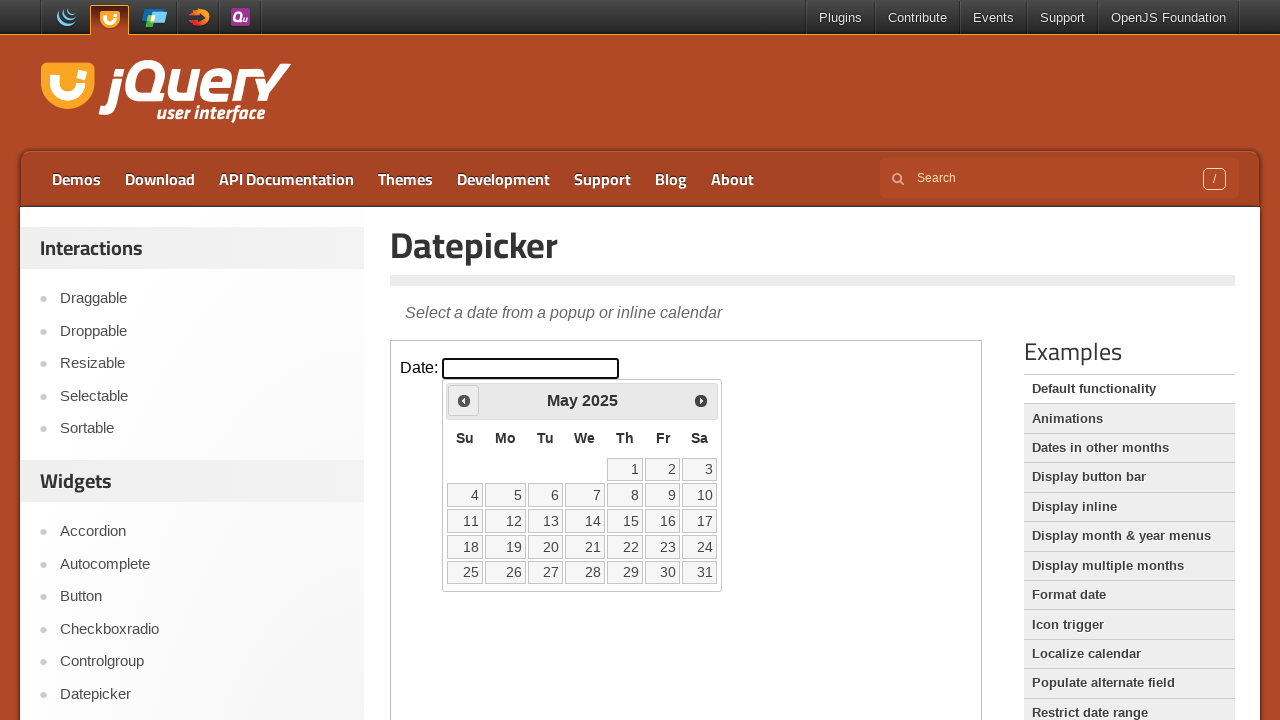

Clicked previous month button to navigate backward from May 2025 at (464, 400) on iframe.demo-frame >> internal:control=enter-frame >> #ui-datepicker-div > div > 
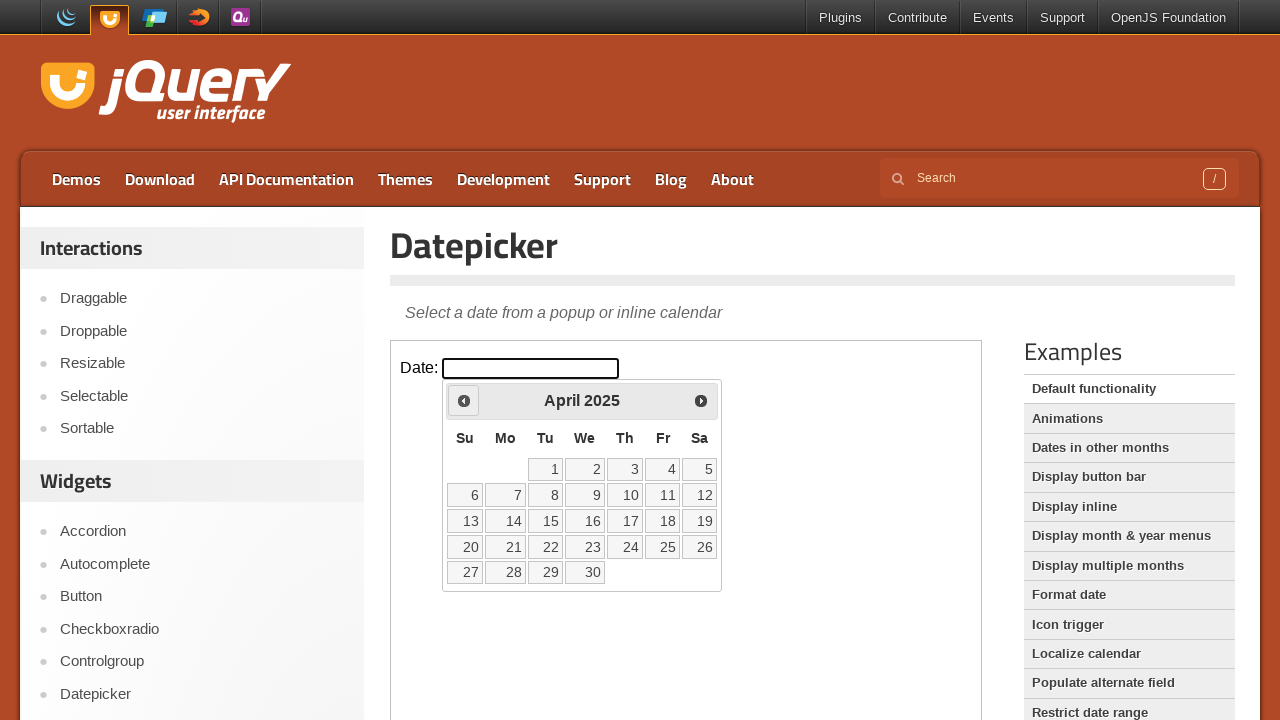

Waited 100ms for month navigation
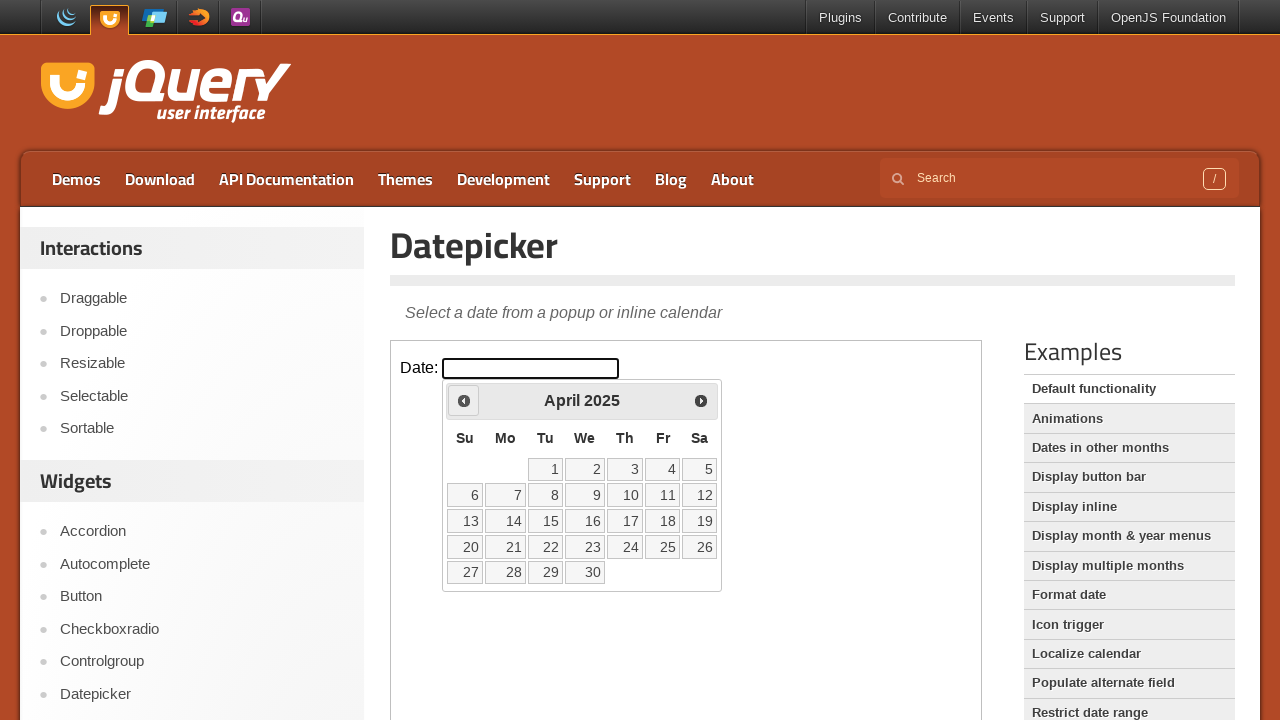

Clicked previous month button to navigate backward from April 2025 at (464, 400) on iframe.demo-frame >> internal:control=enter-frame >> #ui-datepicker-div > div > 
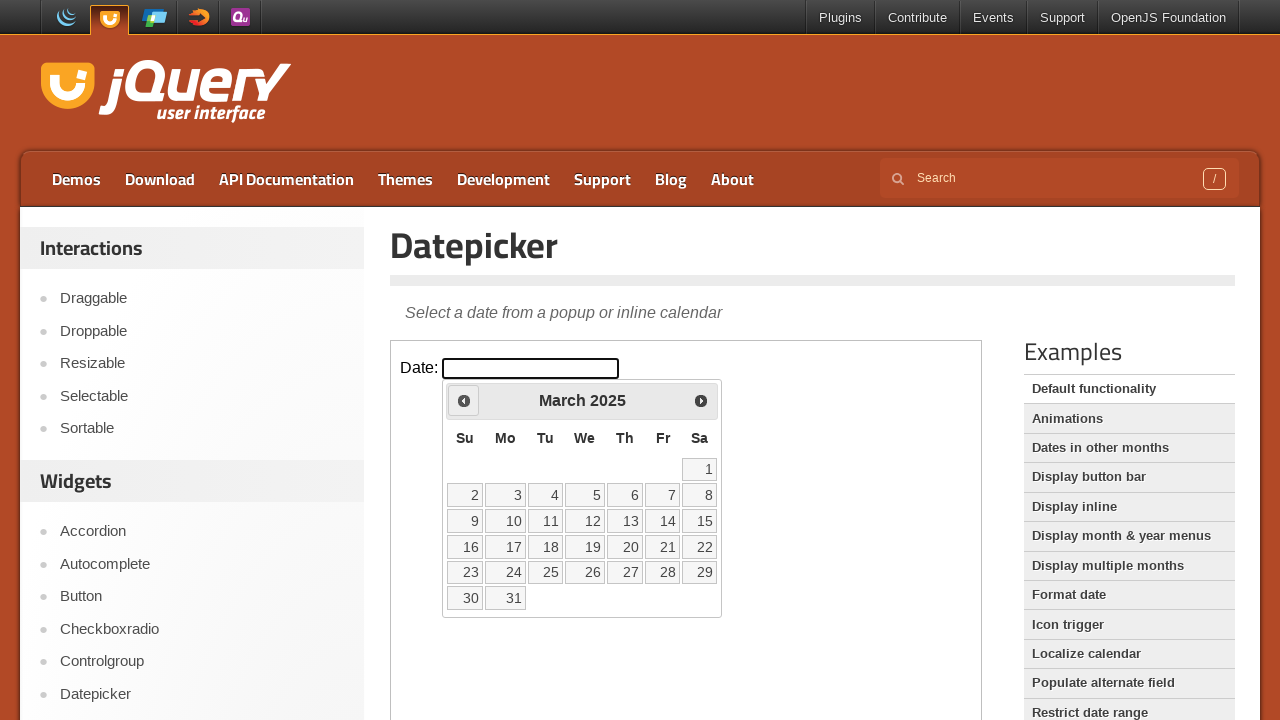

Waited 100ms for month navigation
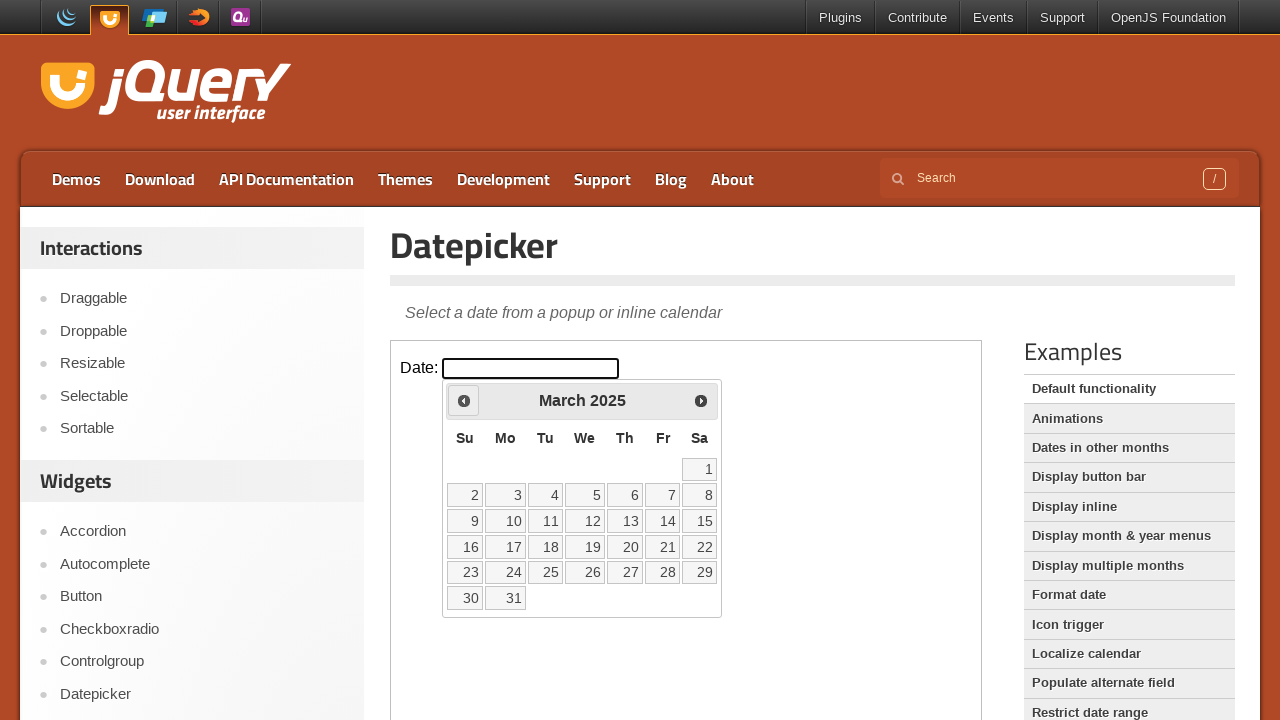

Clicked previous month button to navigate backward from March 2025 at (464, 400) on iframe.demo-frame >> internal:control=enter-frame >> #ui-datepicker-div > div > 
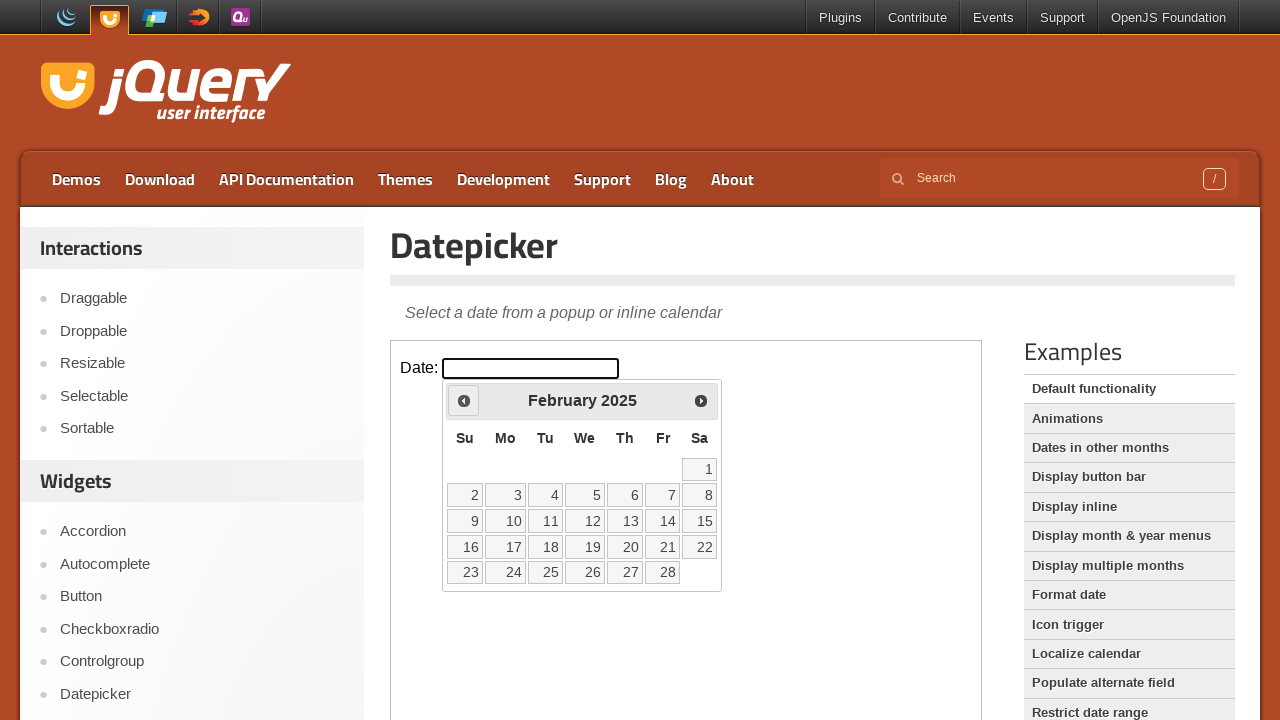

Waited 100ms for month navigation
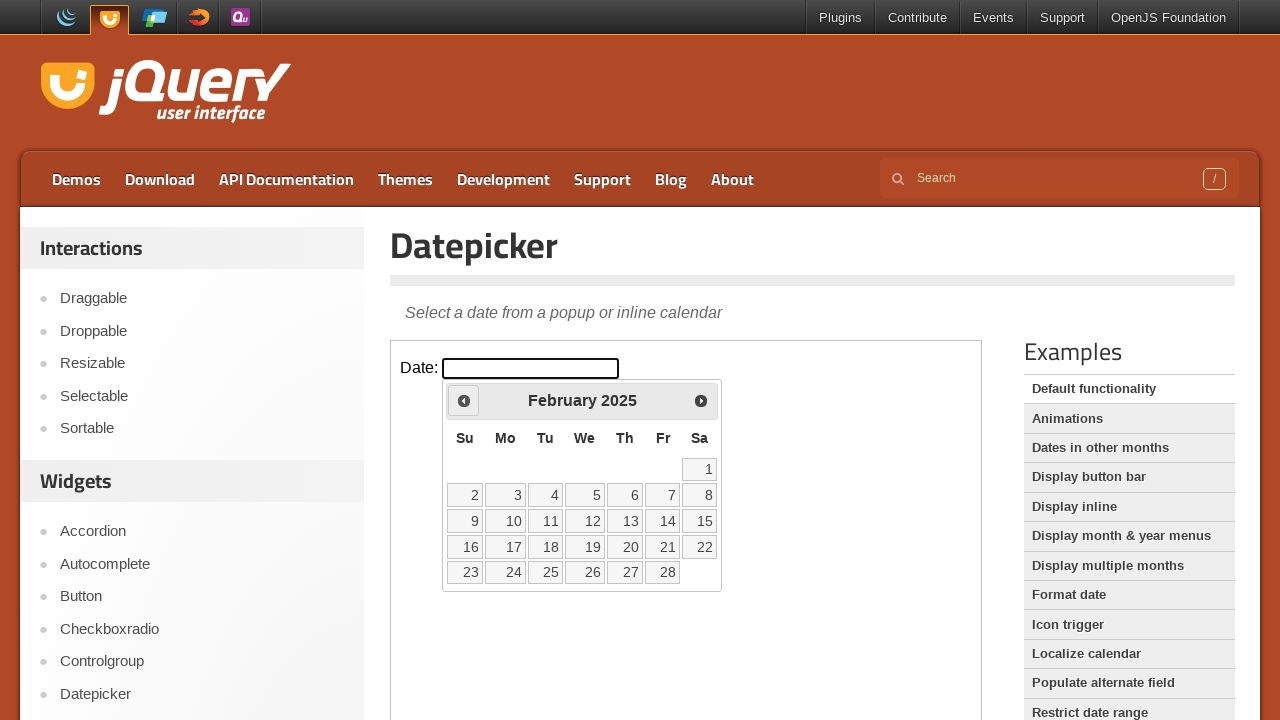

Clicked previous month button to navigate backward from February 2025 at (464, 400) on iframe.demo-frame >> internal:control=enter-frame >> #ui-datepicker-div > div > 
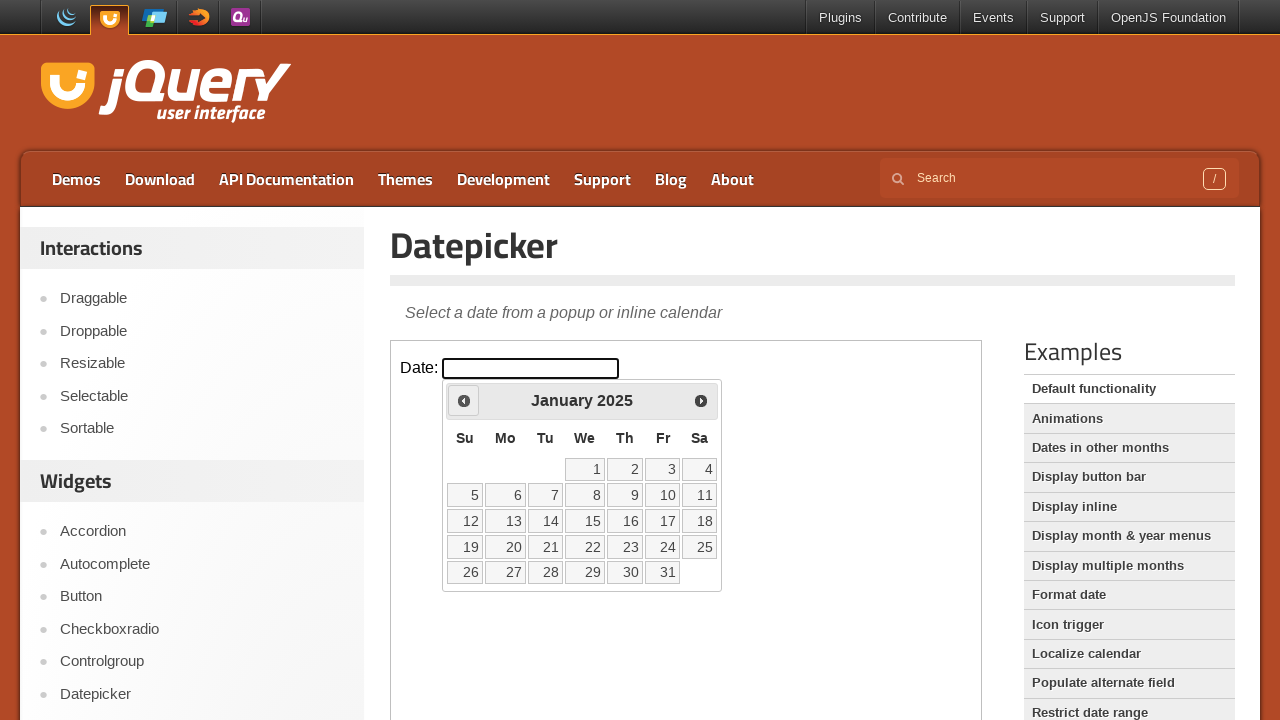

Waited 100ms for month navigation
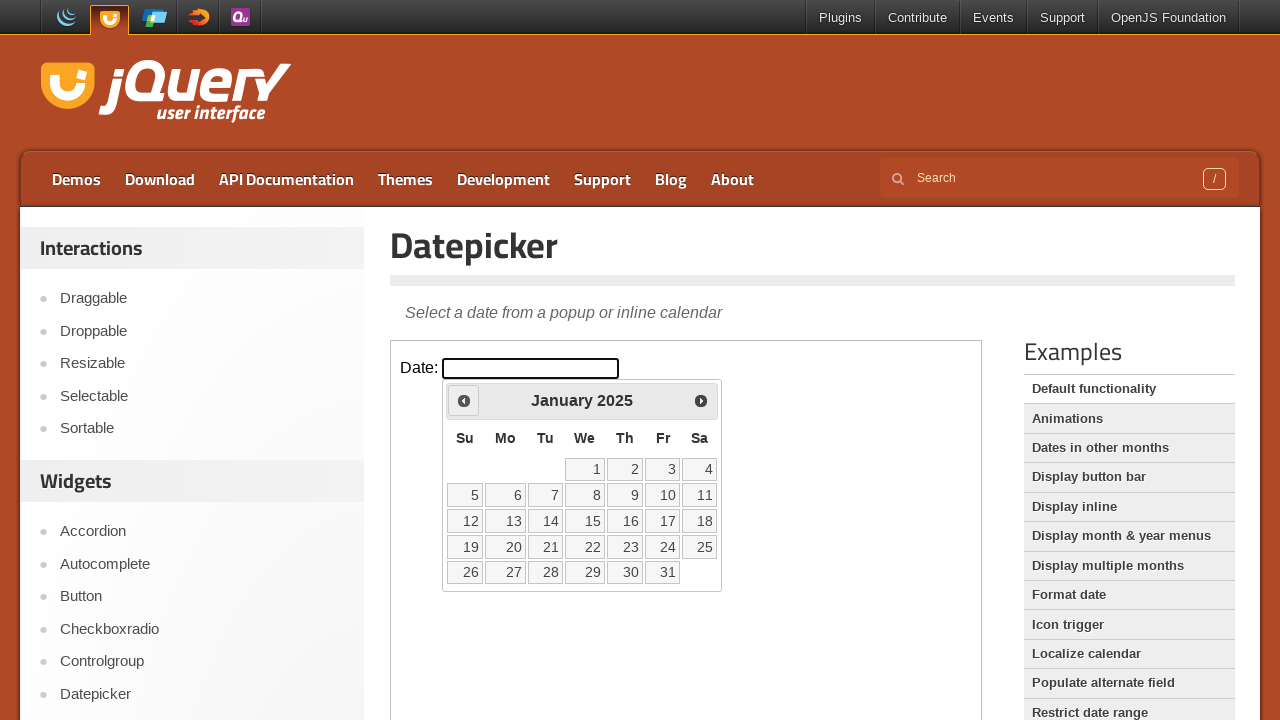

Clicked previous month button to navigate backward from January 2025 at (464, 400) on iframe.demo-frame >> internal:control=enter-frame >> #ui-datepicker-div > div > 
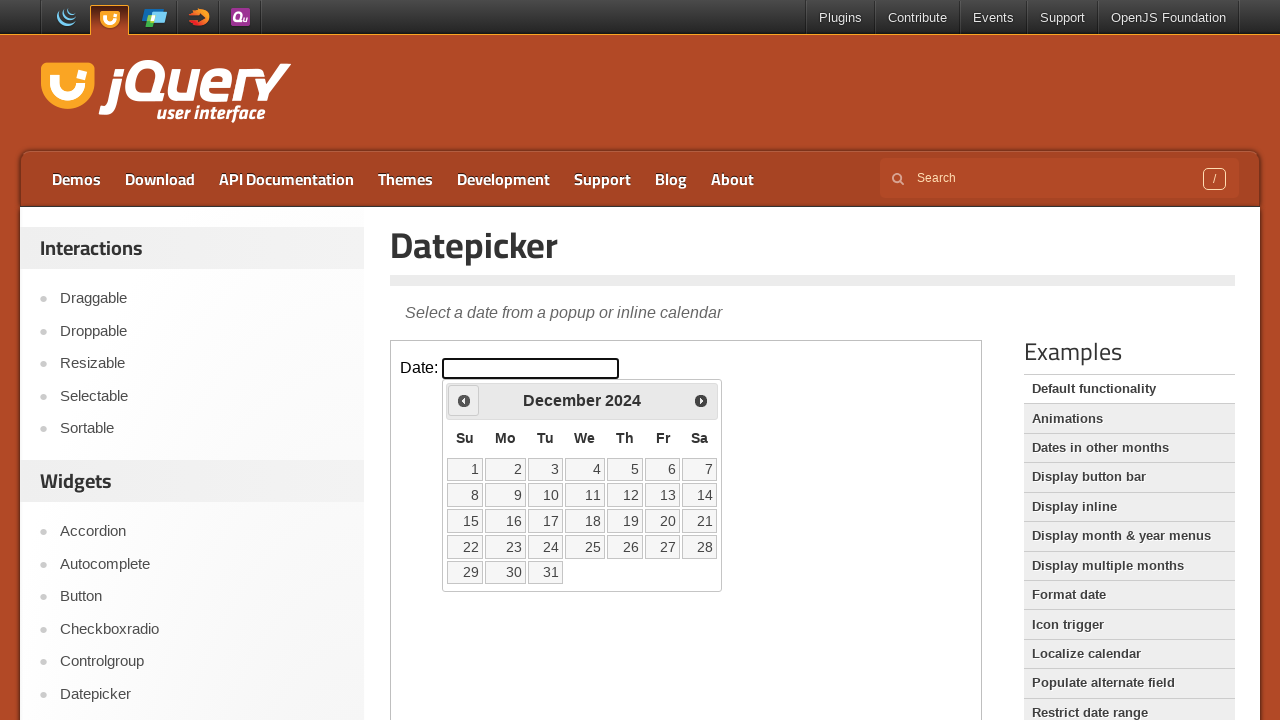

Waited 100ms for month navigation
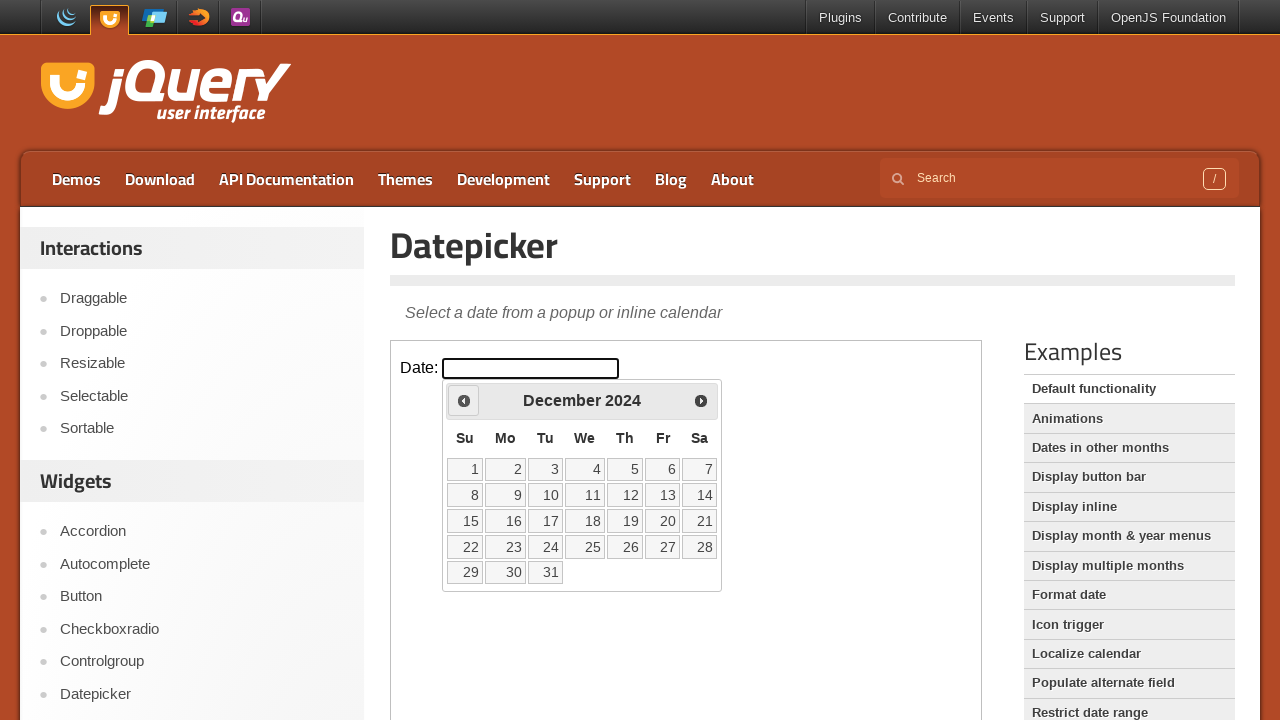

Clicked previous month button to navigate backward from December 2024 at (464, 400) on iframe.demo-frame >> internal:control=enter-frame >> #ui-datepicker-div > div > 
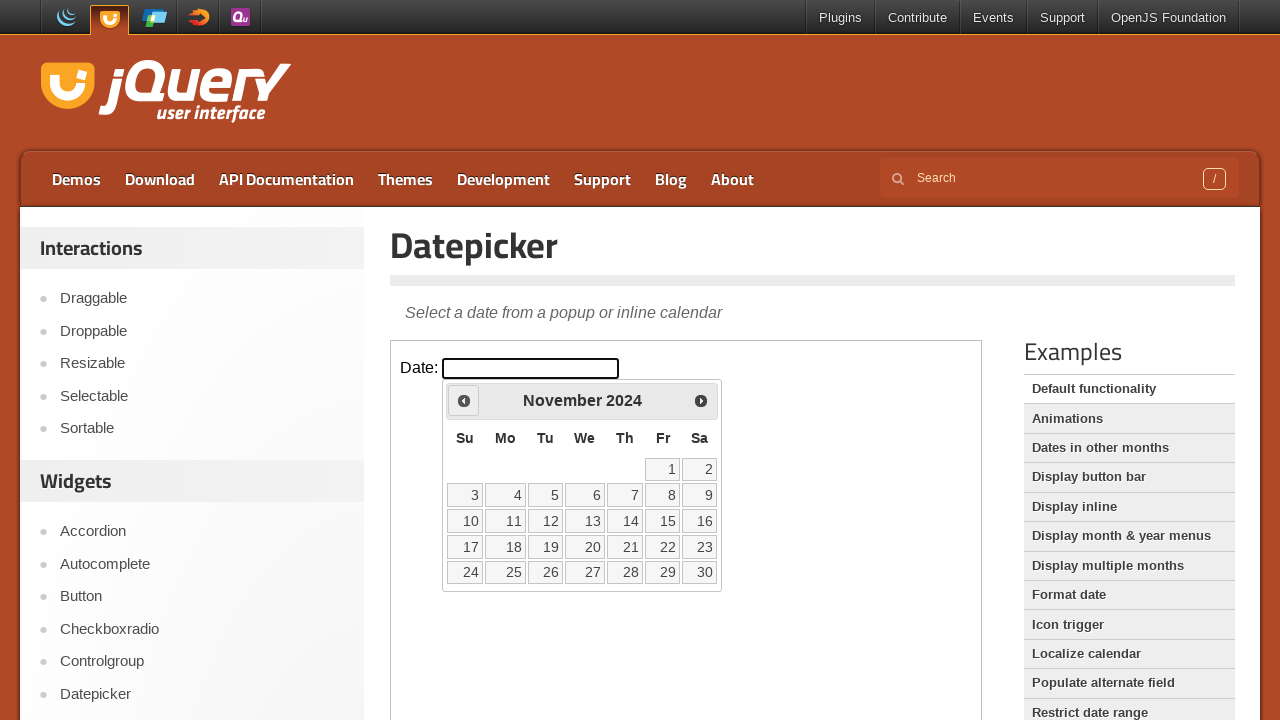

Waited 100ms for month navigation
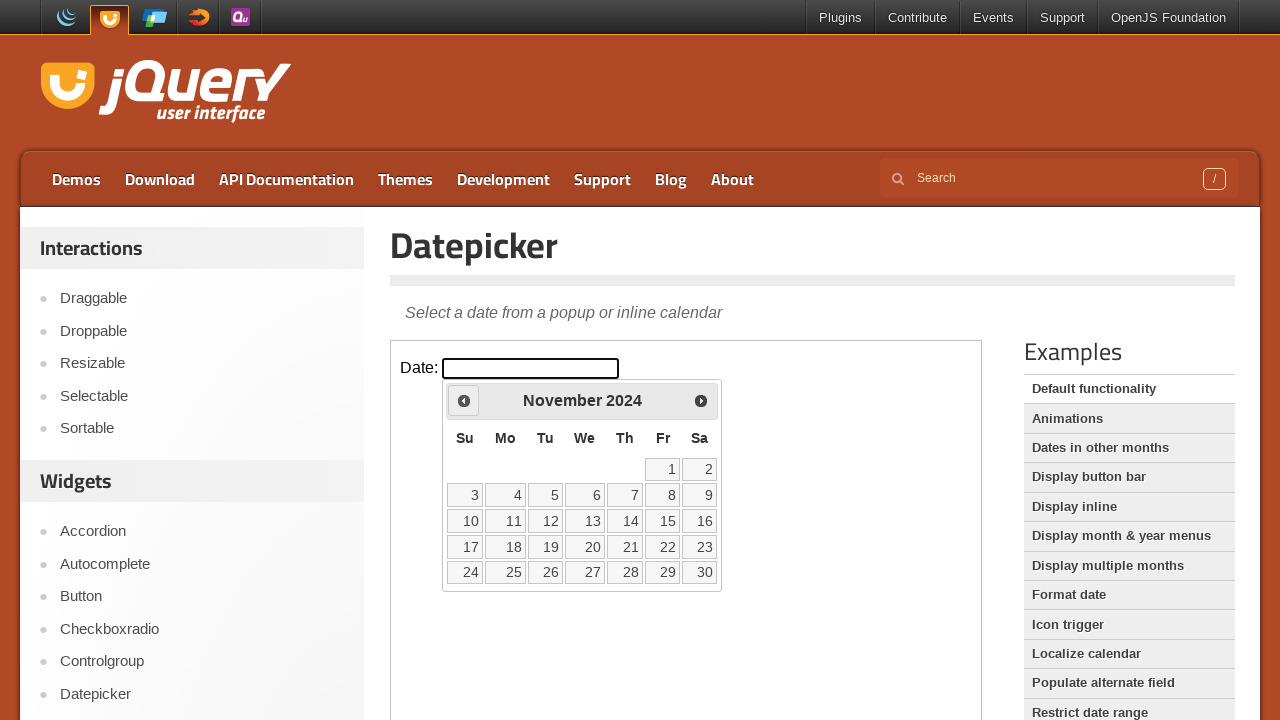

Clicked previous month button to navigate backward from November 2024 at (464, 400) on iframe.demo-frame >> internal:control=enter-frame >> #ui-datepicker-div > div > 
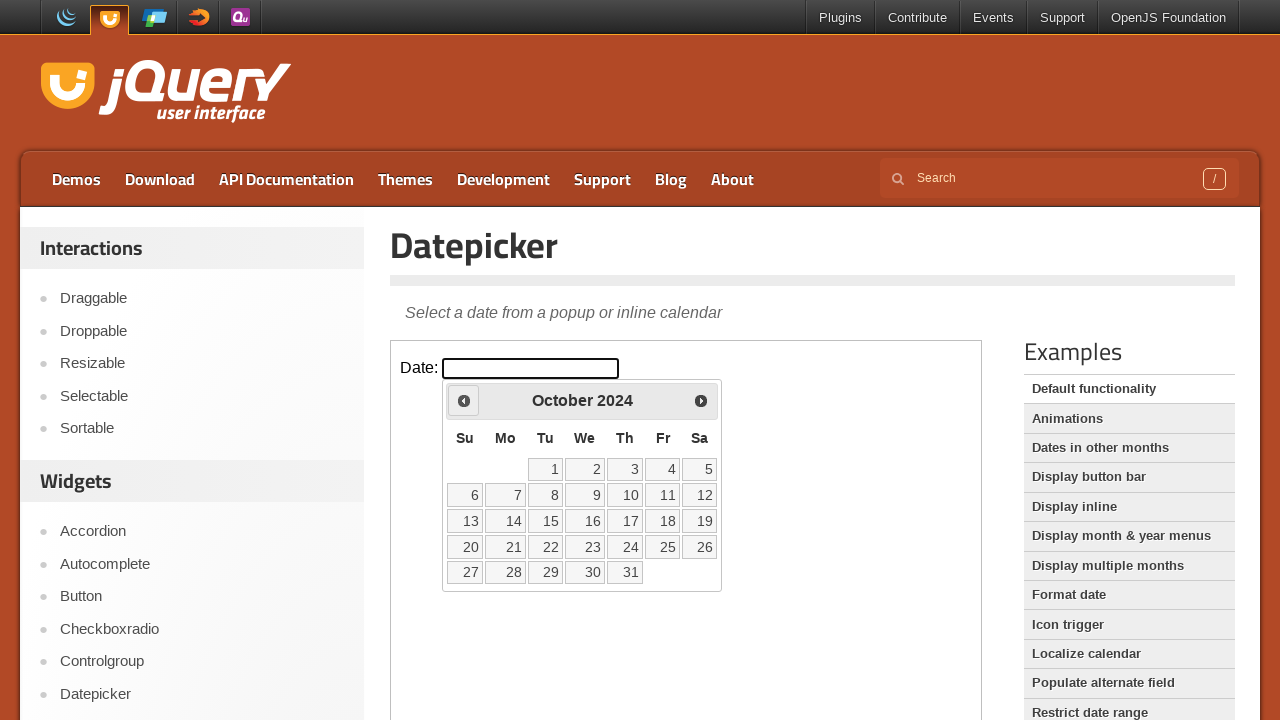

Waited 100ms for month navigation
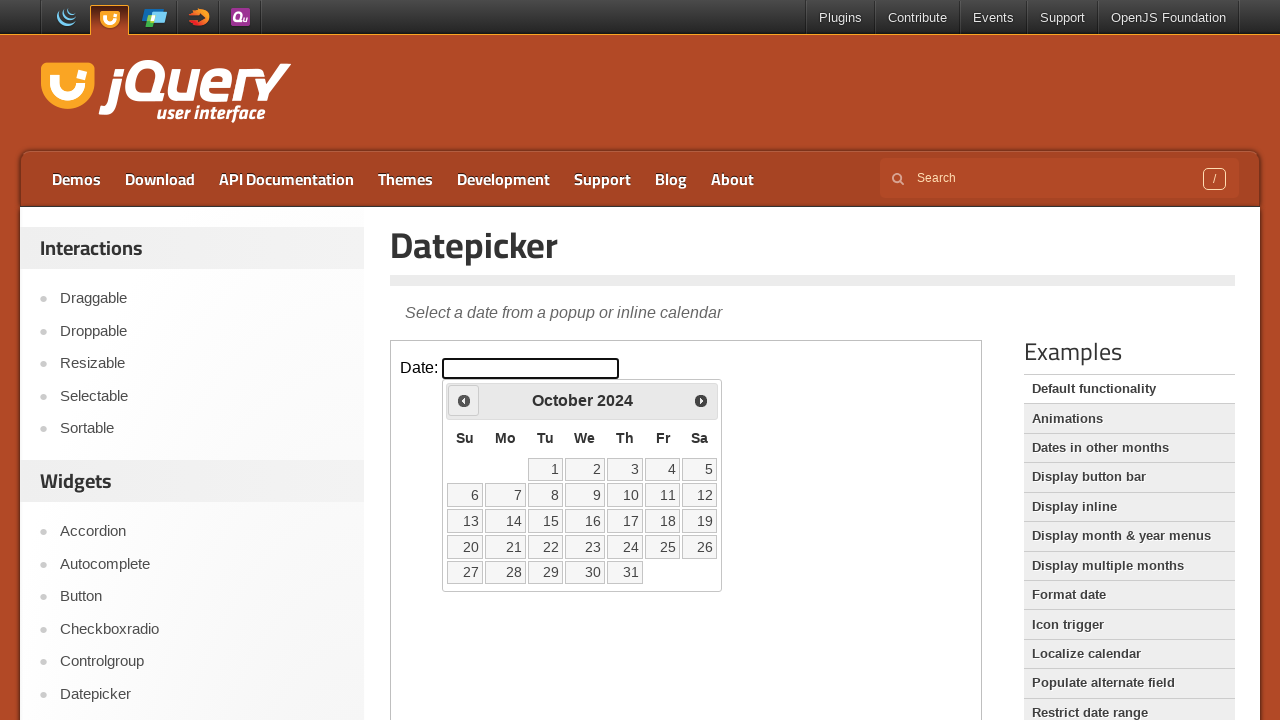

Clicked previous month button to navigate backward from October 2024 at (464, 400) on iframe.demo-frame >> internal:control=enter-frame >> #ui-datepicker-div > div > 
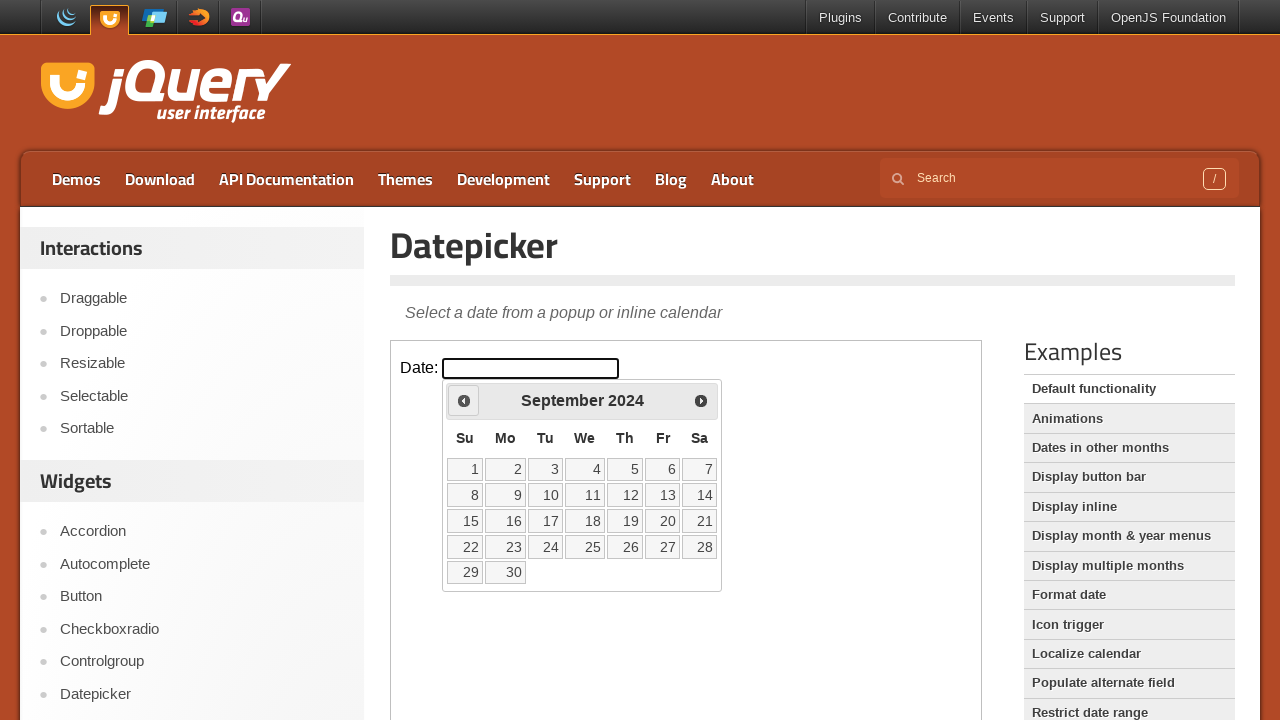

Waited 100ms for month navigation
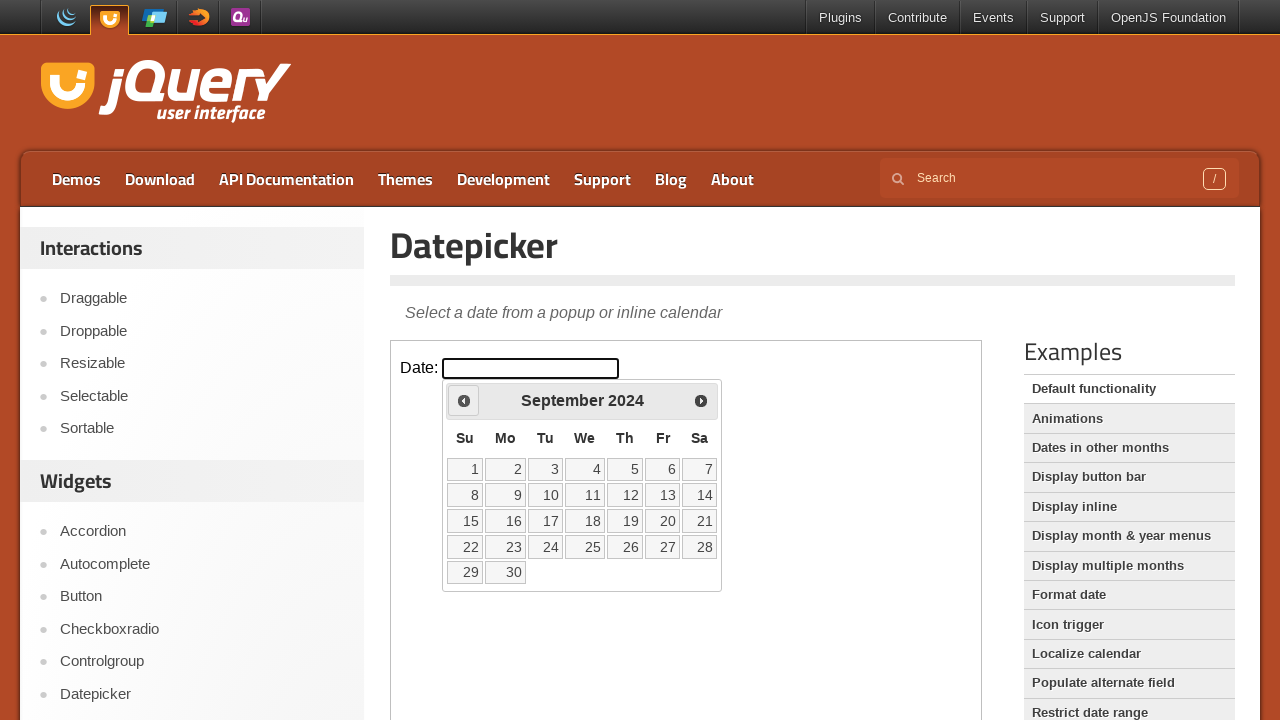

Clicked previous month button to navigate backward from September 2024 at (464, 400) on iframe.demo-frame >> internal:control=enter-frame >> #ui-datepicker-div > div > 
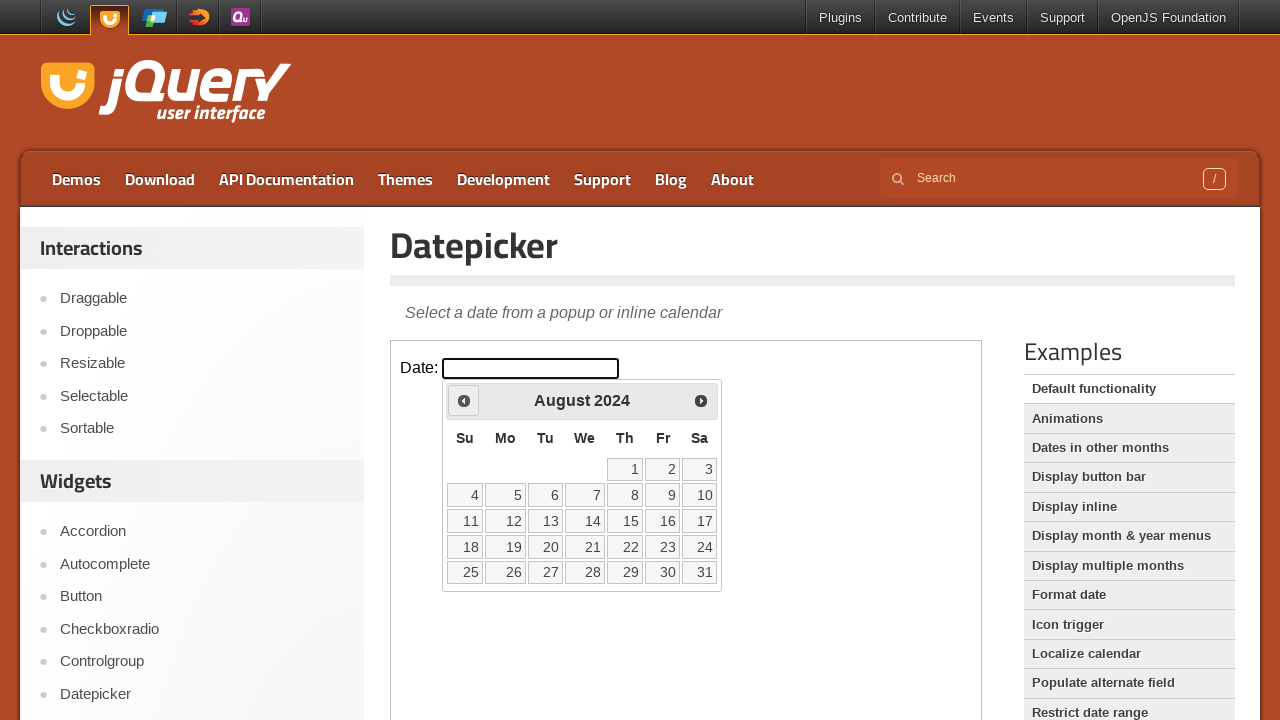

Waited 100ms for month navigation
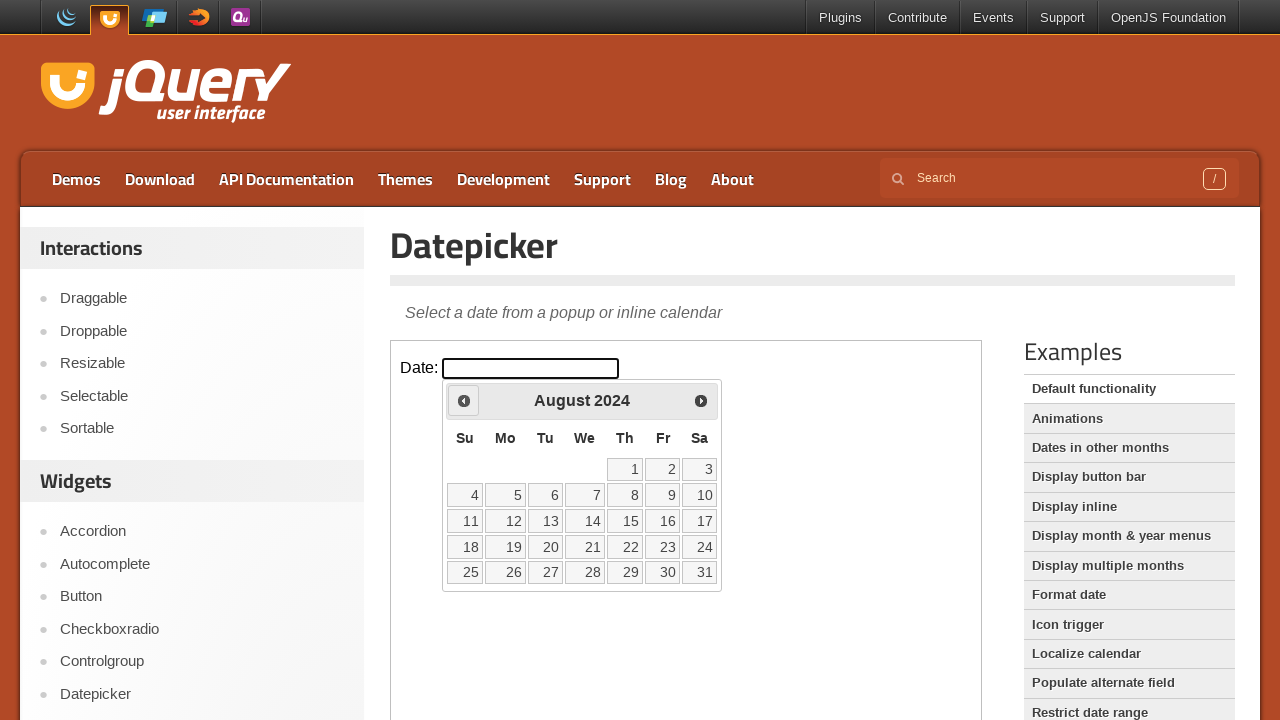

Clicked previous month button to navigate backward from August 2024 at (464, 400) on iframe.demo-frame >> internal:control=enter-frame >> #ui-datepicker-div > div > 
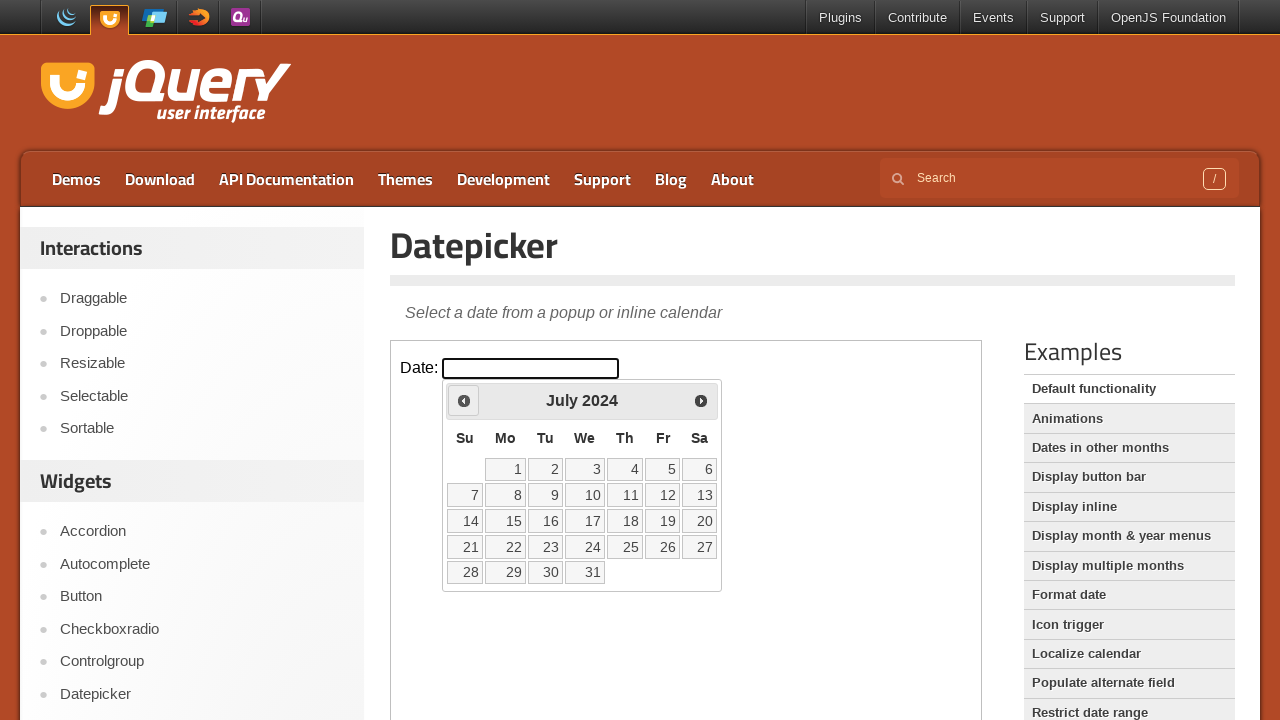

Waited 100ms for month navigation
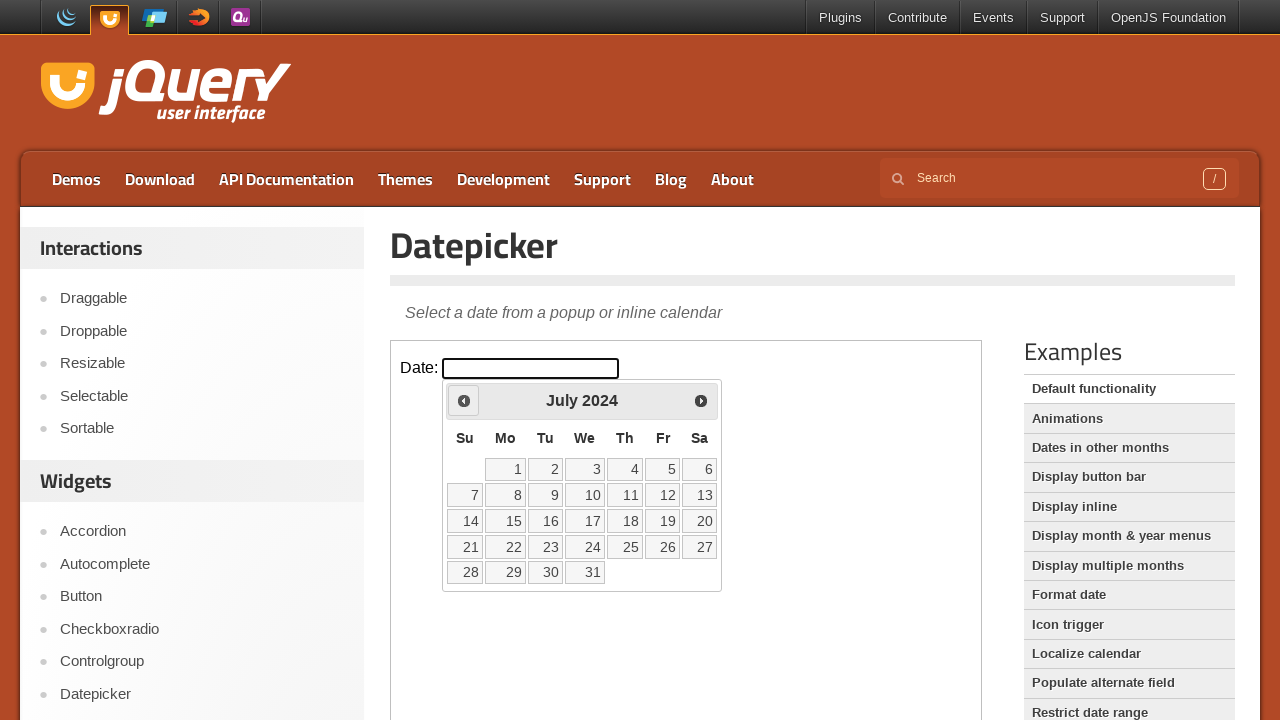

Clicked previous month button to navigate backward from July 2024 at (464, 400) on iframe.demo-frame >> internal:control=enter-frame >> #ui-datepicker-div > div > 
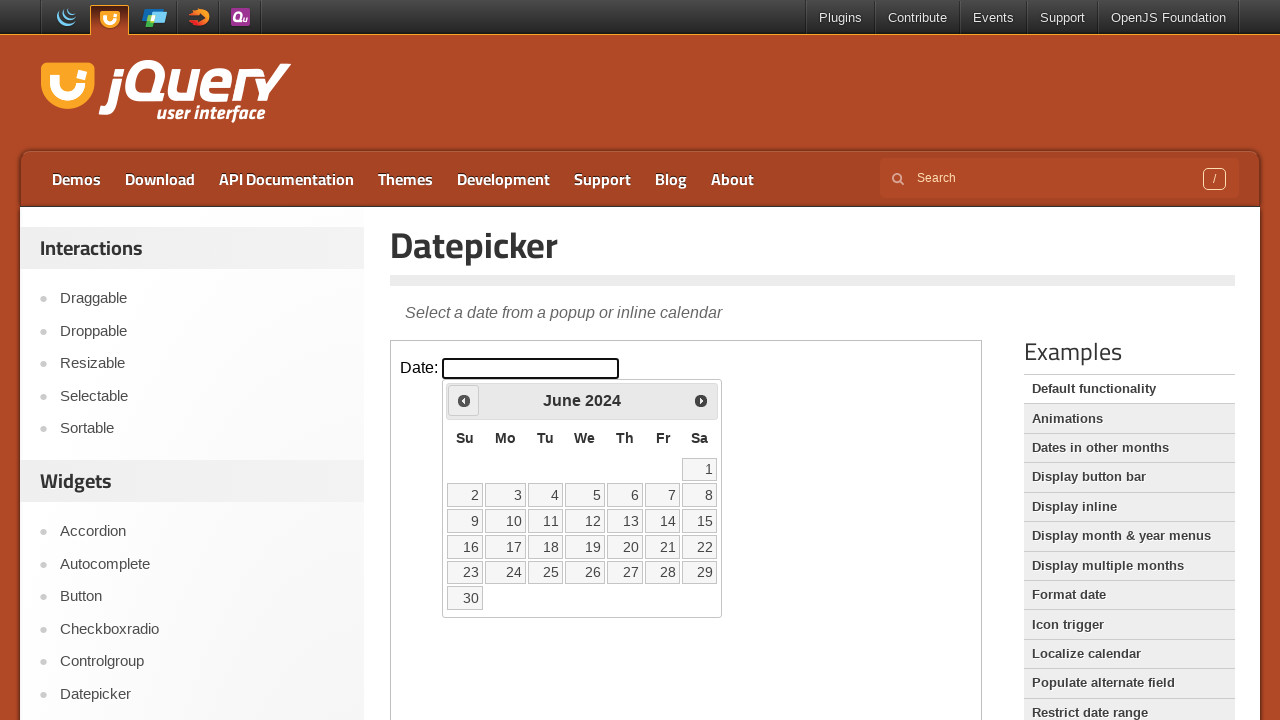

Waited 100ms for month navigation
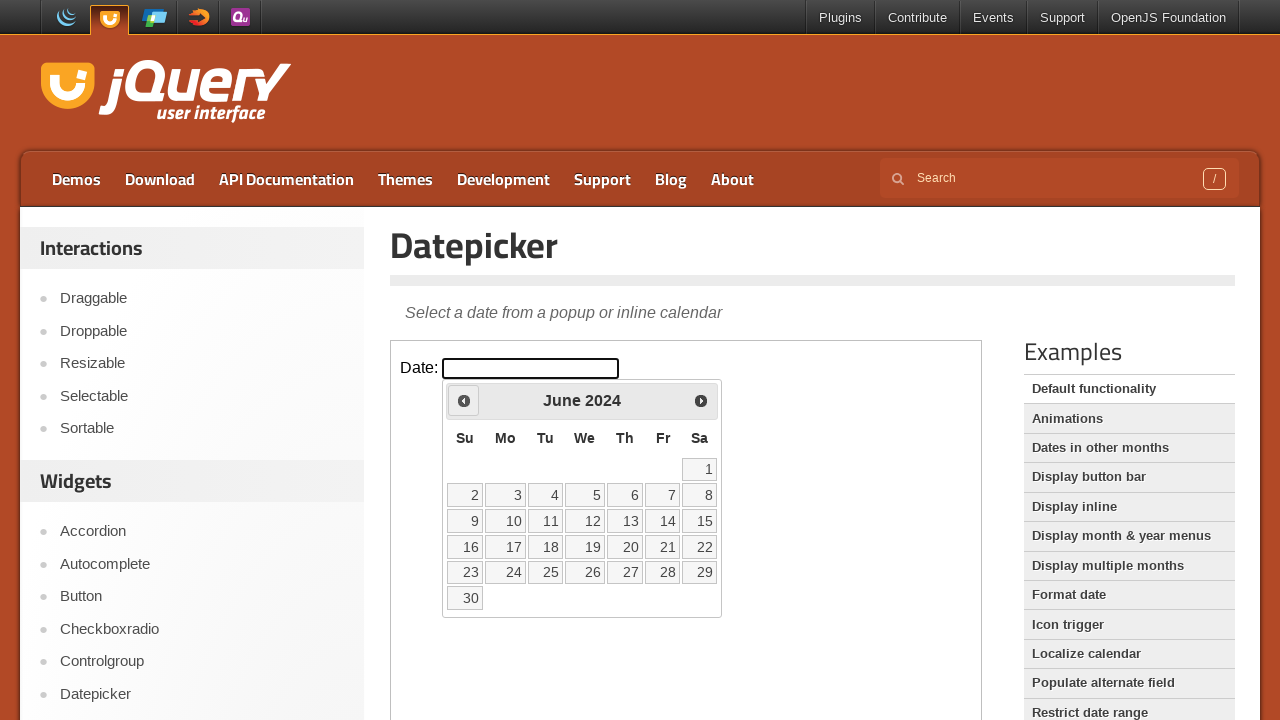

Clicked previous month button to navigate backward from June 2024 at (464, 400) on iframe.demo-frame >> internal:control=enter-frame >> #ui-datepicker-div > div > 
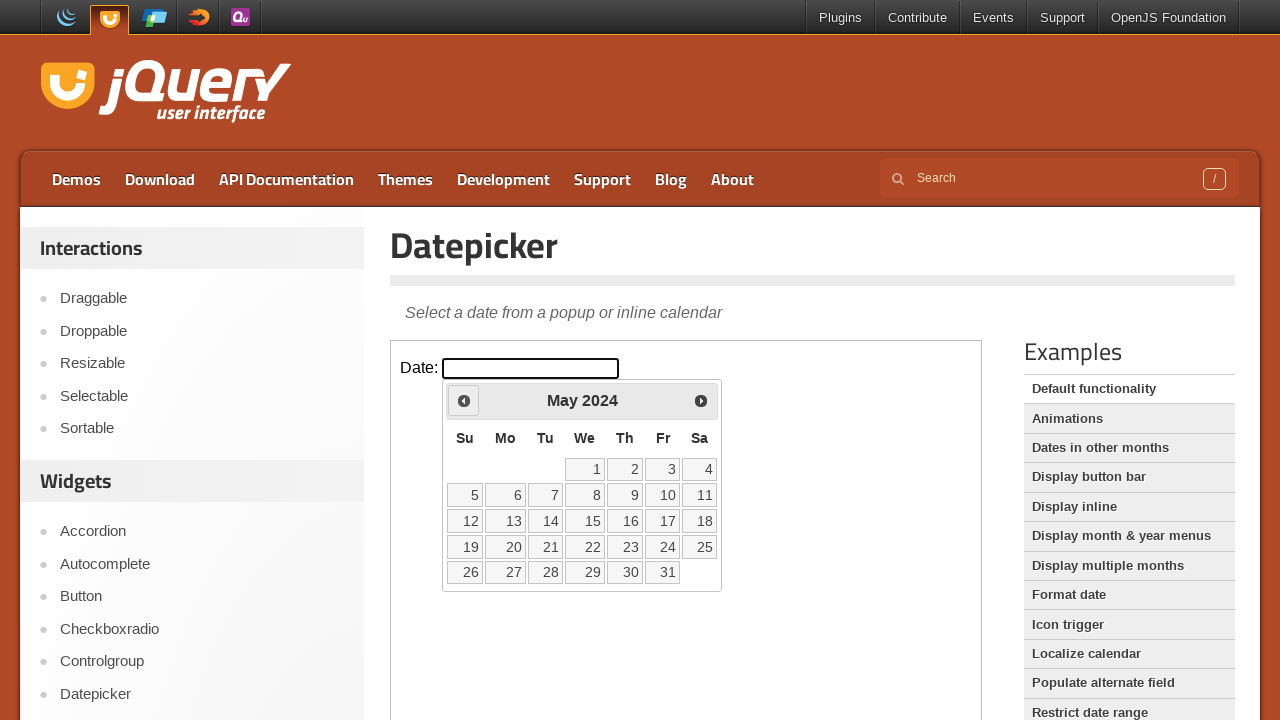

Waited 100ms for month navigation
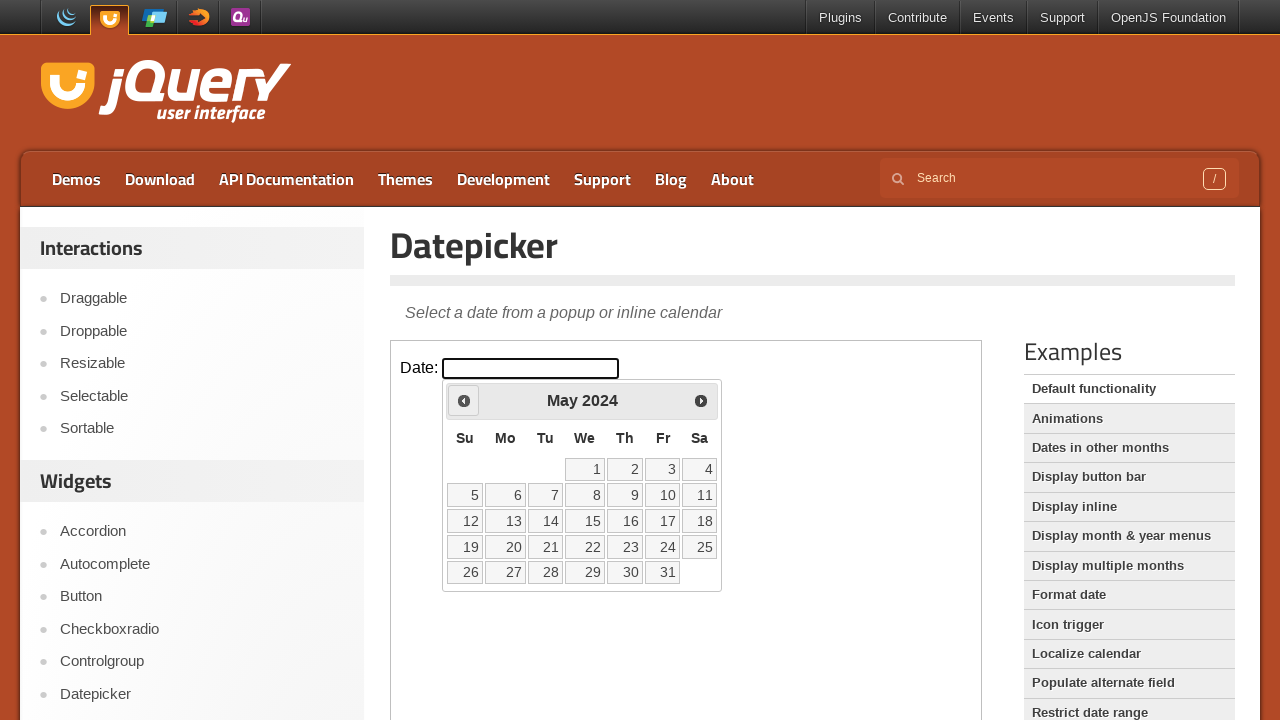

Clicked previous month button to navigate backward from May 2024 at (464, 400) on iframe.demo-frame >> internal:control=enter-frame >> #ui-datepicker-div > div > 
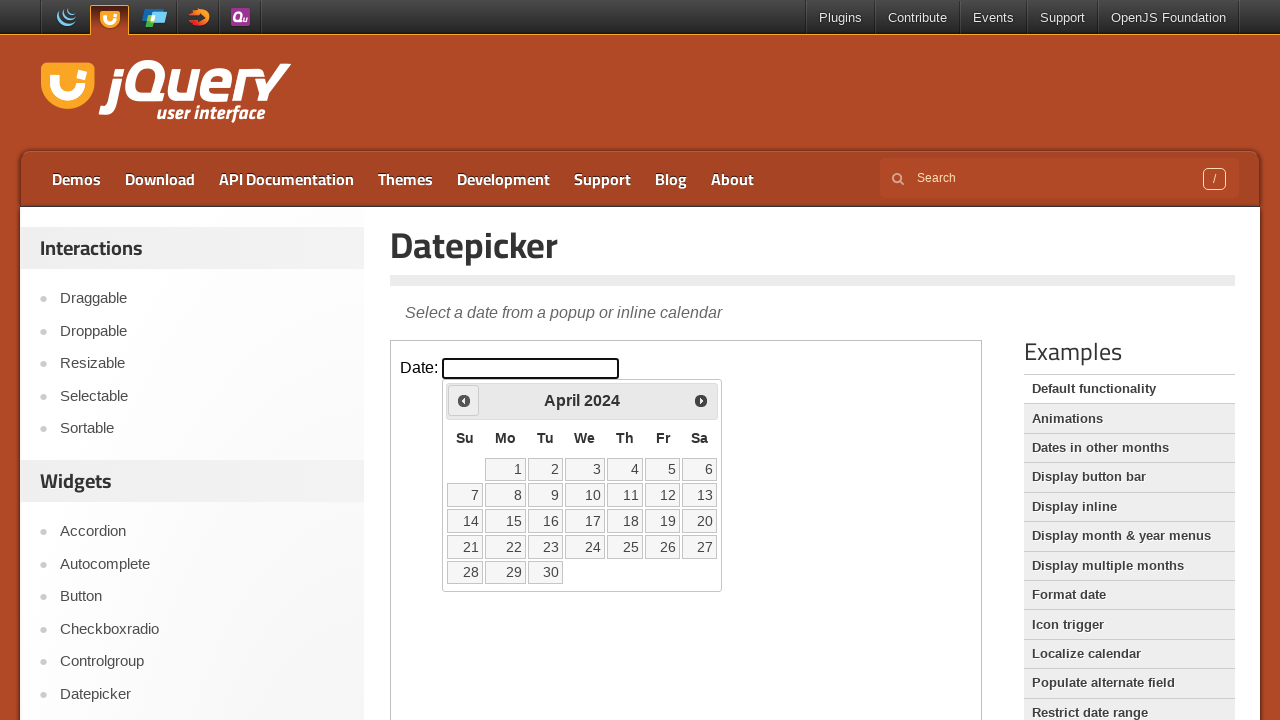

Waited 100ms for month navigation
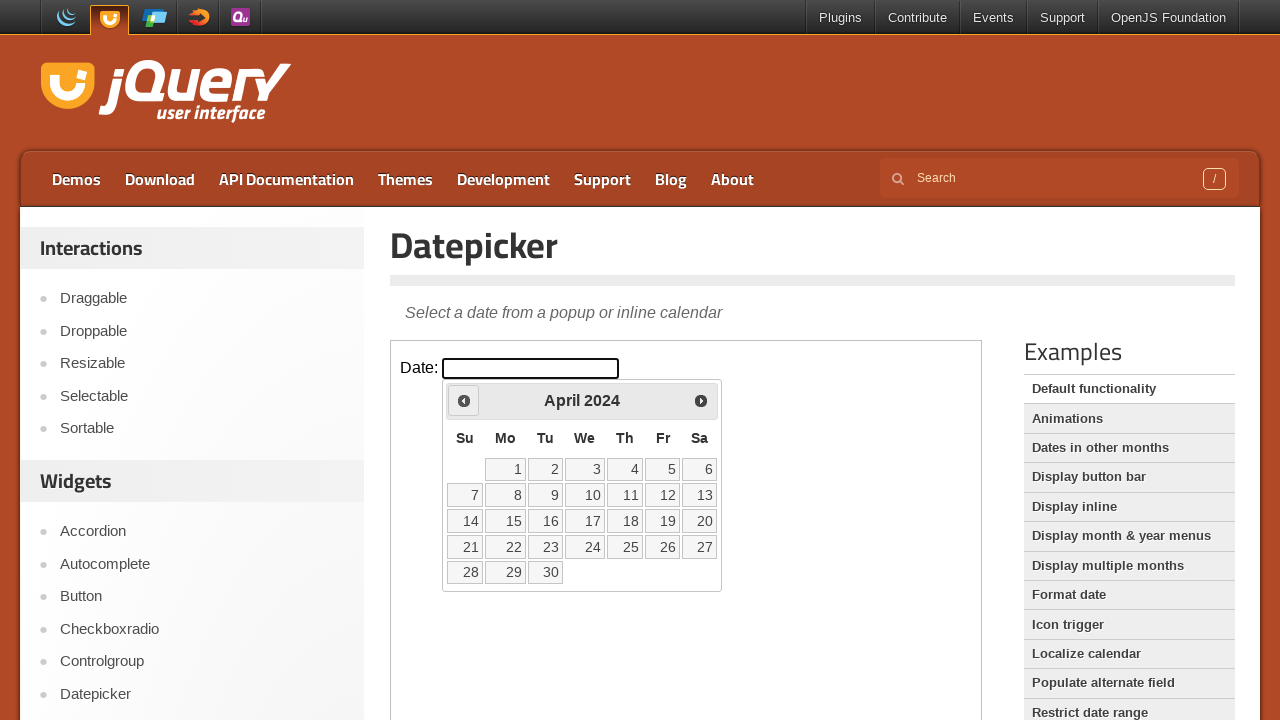

Clicked previous month button to navigate backward from April 2024 at (464, 400) on iframe.demo-frame >> internal:control=enter-frame >> #ui-datepicker-div > div > 
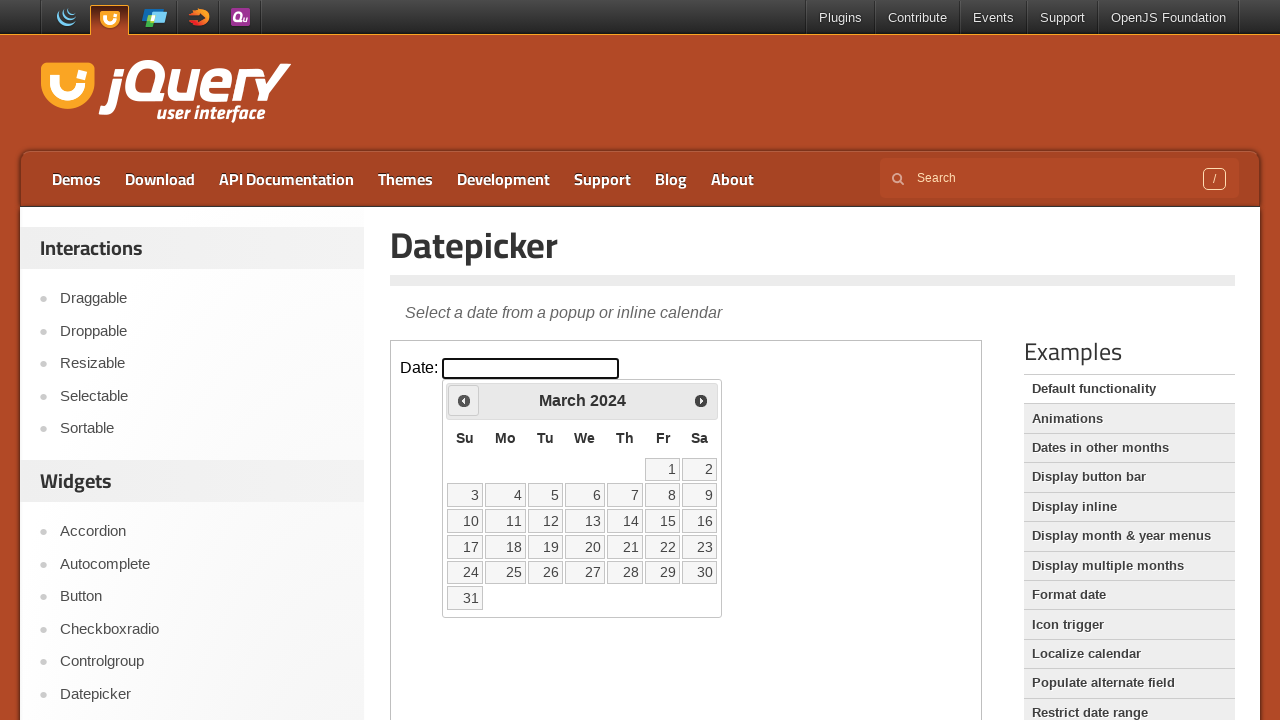

Waited 100ms for month navigation
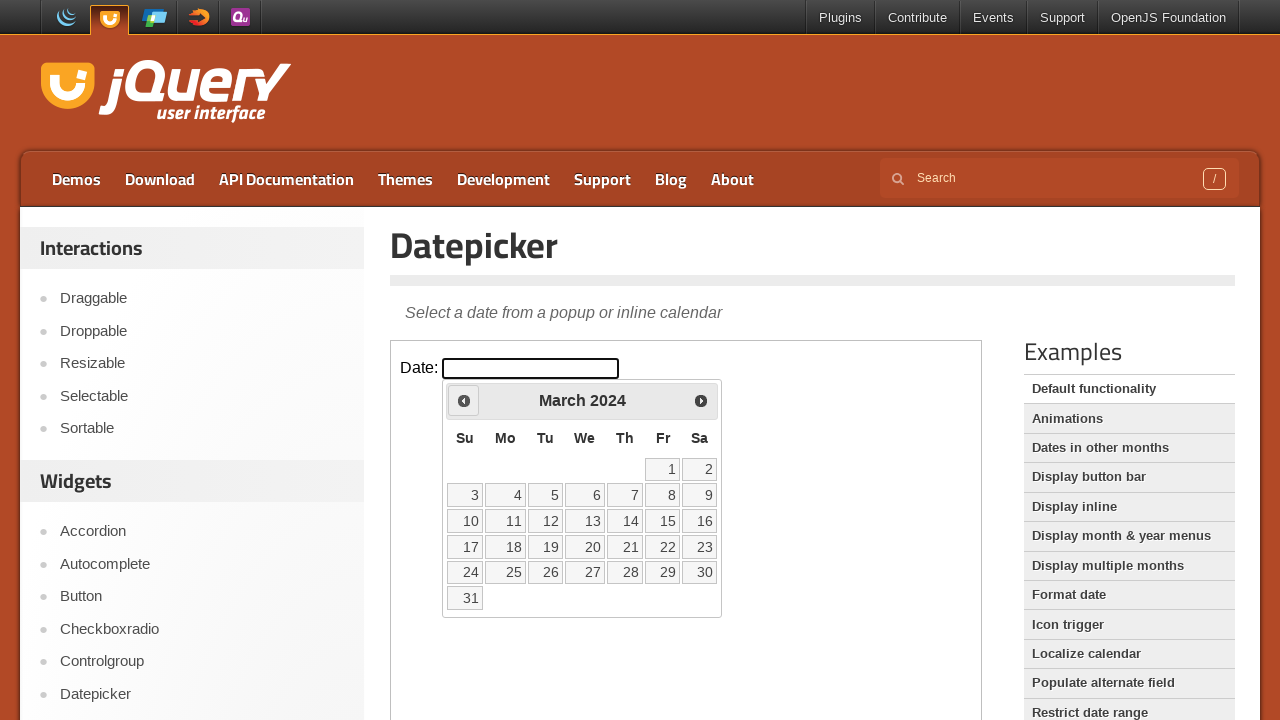

Clicked previous month button to navigate backward from March 2024 at (464, 400) on iframe.demo-frame >> internal:control=enter-frame >> #ui-datepicker-div > div > 
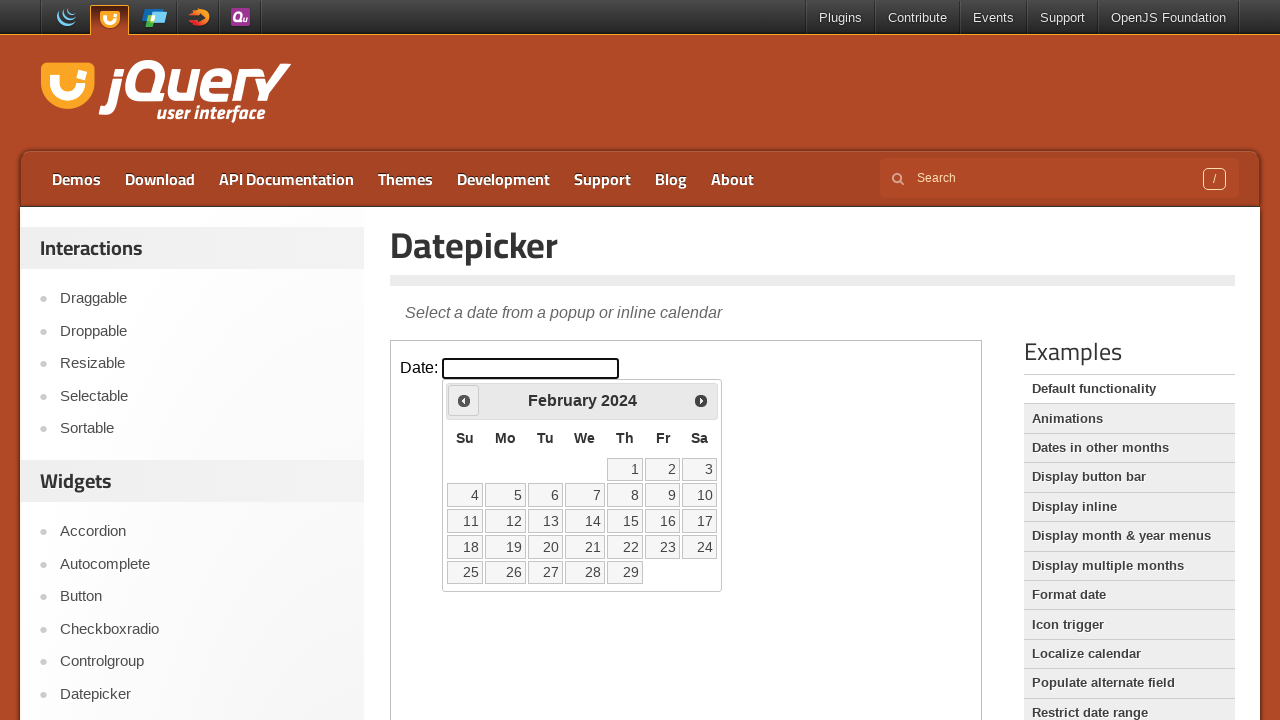

Waited 100ms for month navigation
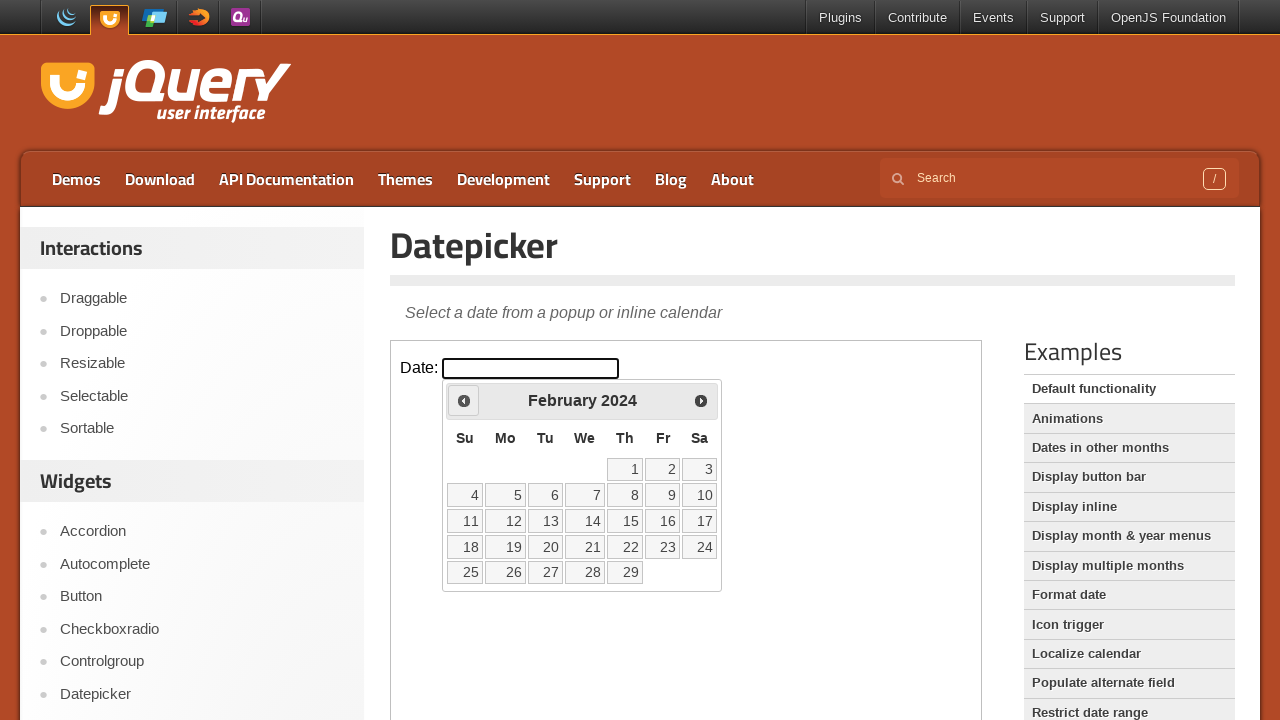

Clicked previous month button to navigate backward from February 2024 at (464, 400) on iframe.demo-frame >> internal:control=enter-frame >> #ui-datepicker-div > div > 
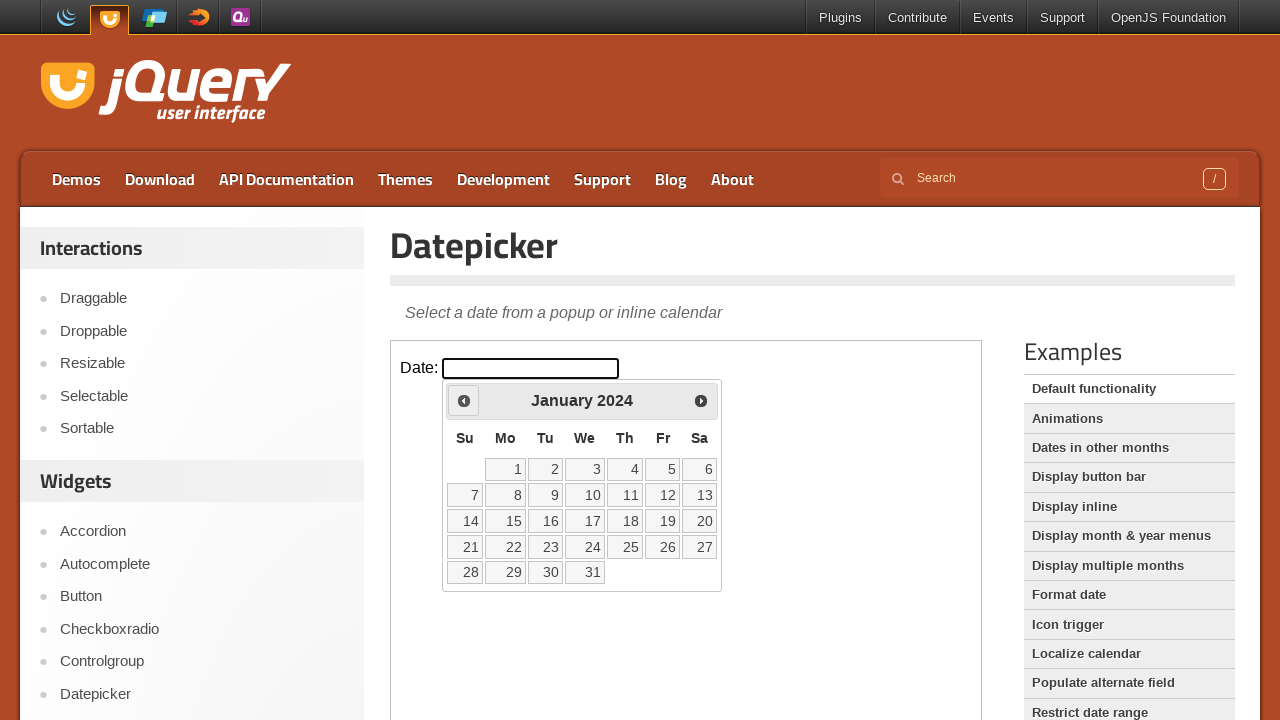

Waited 100ms for month navigation
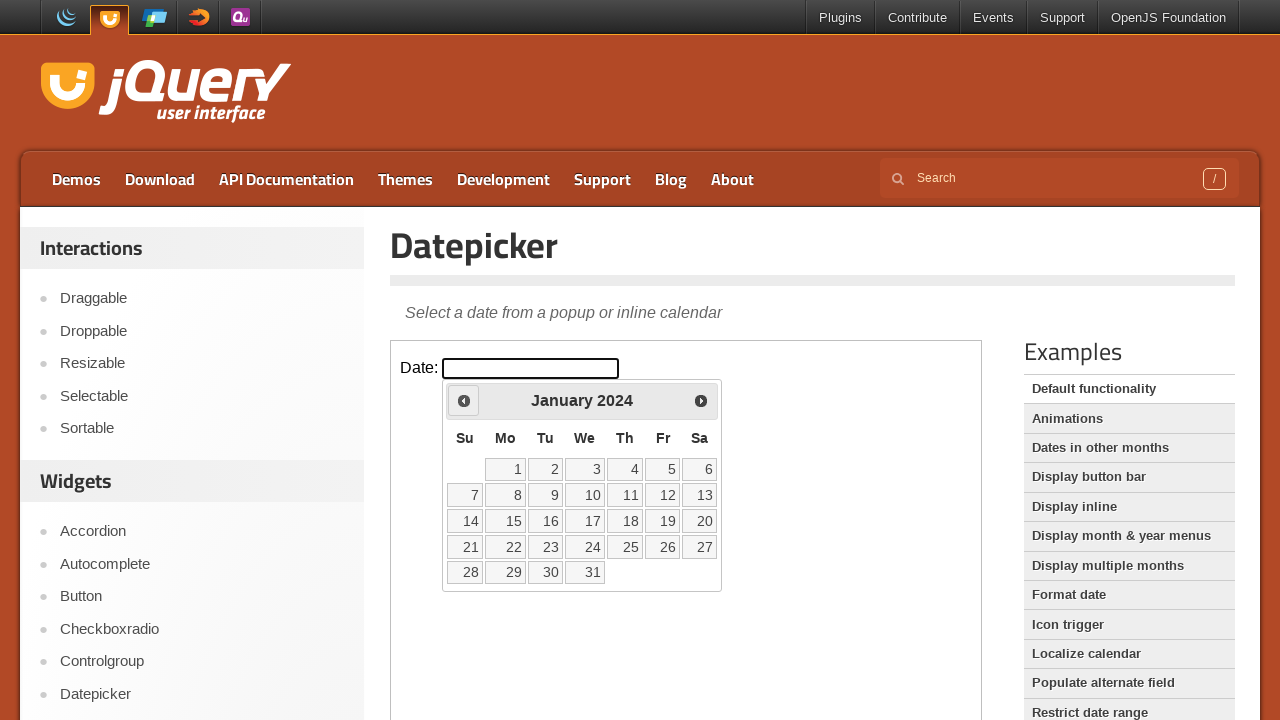

Clicked previous month button to navigate backward from January 2024 at (464, 400) on iframe.demo-frame >> internal:control=enter-frame >> #ui-datepicker-div > div > 
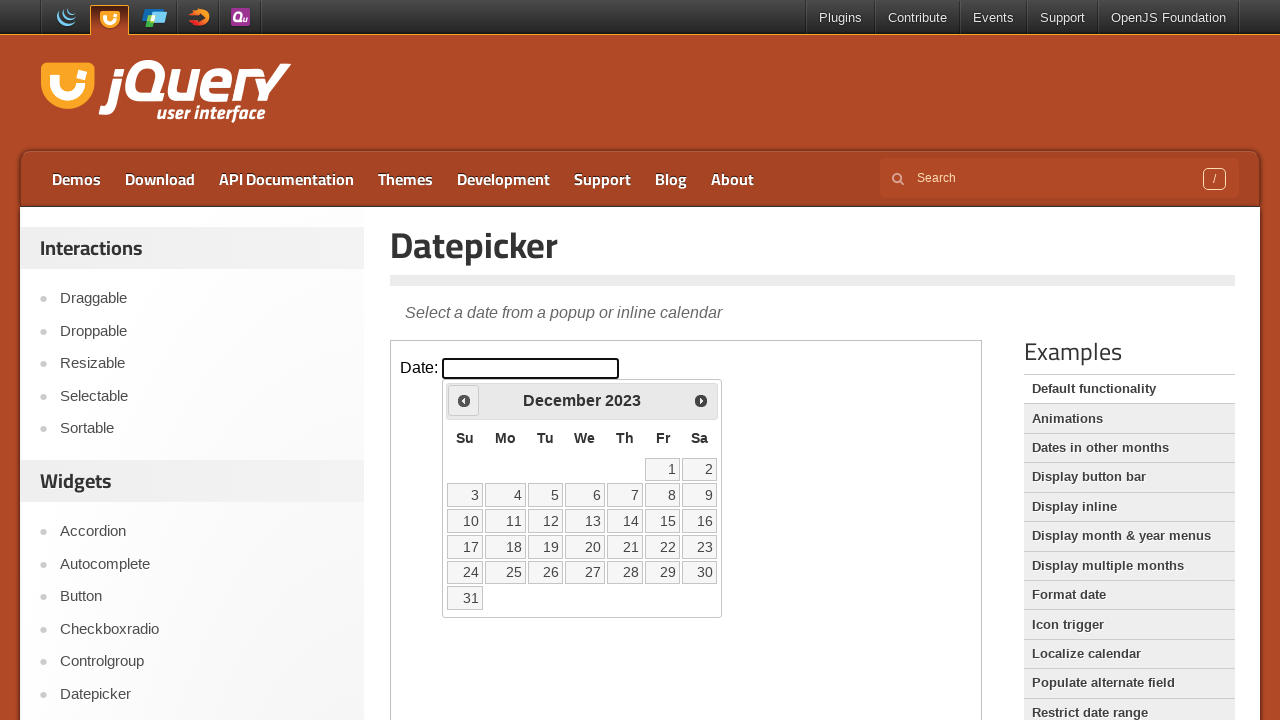

Waited 100ms for month navigation
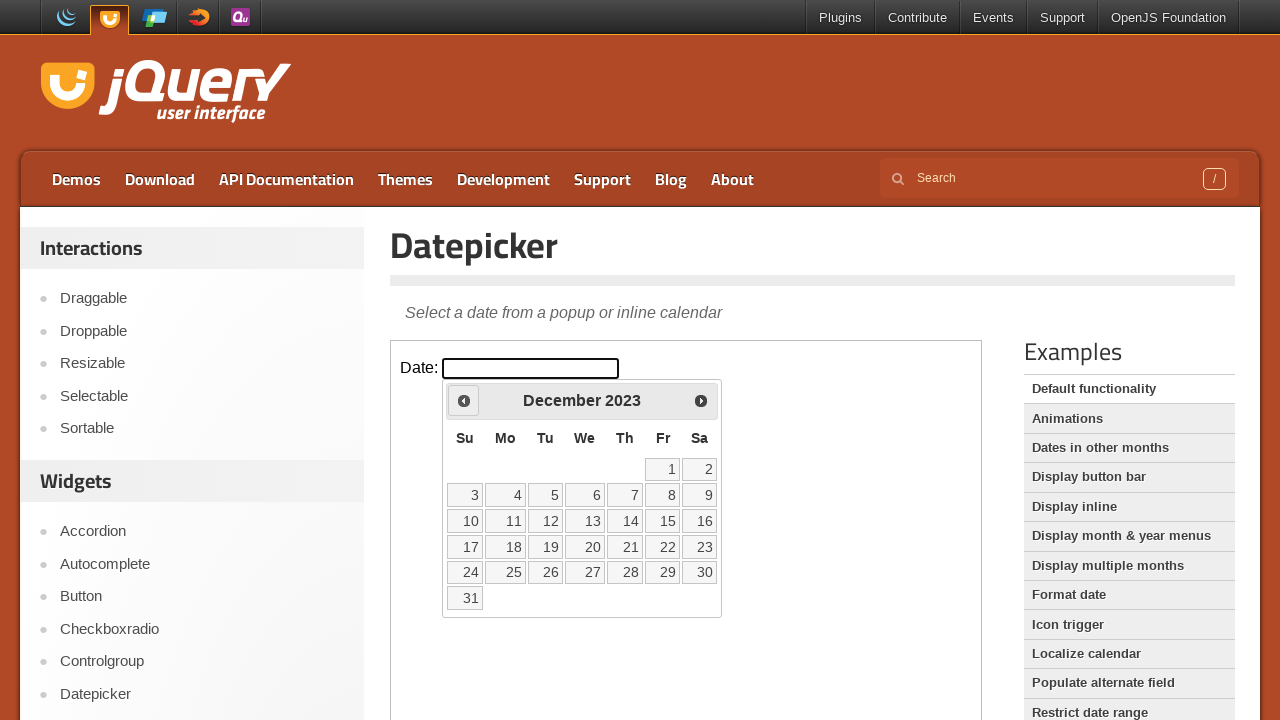

Clicked previous month button to navigate backward from December 2023 at (464, 400) on iframe.demo-frame >> internal:control=enter-frame >> #ui-datepicker-div > div > 
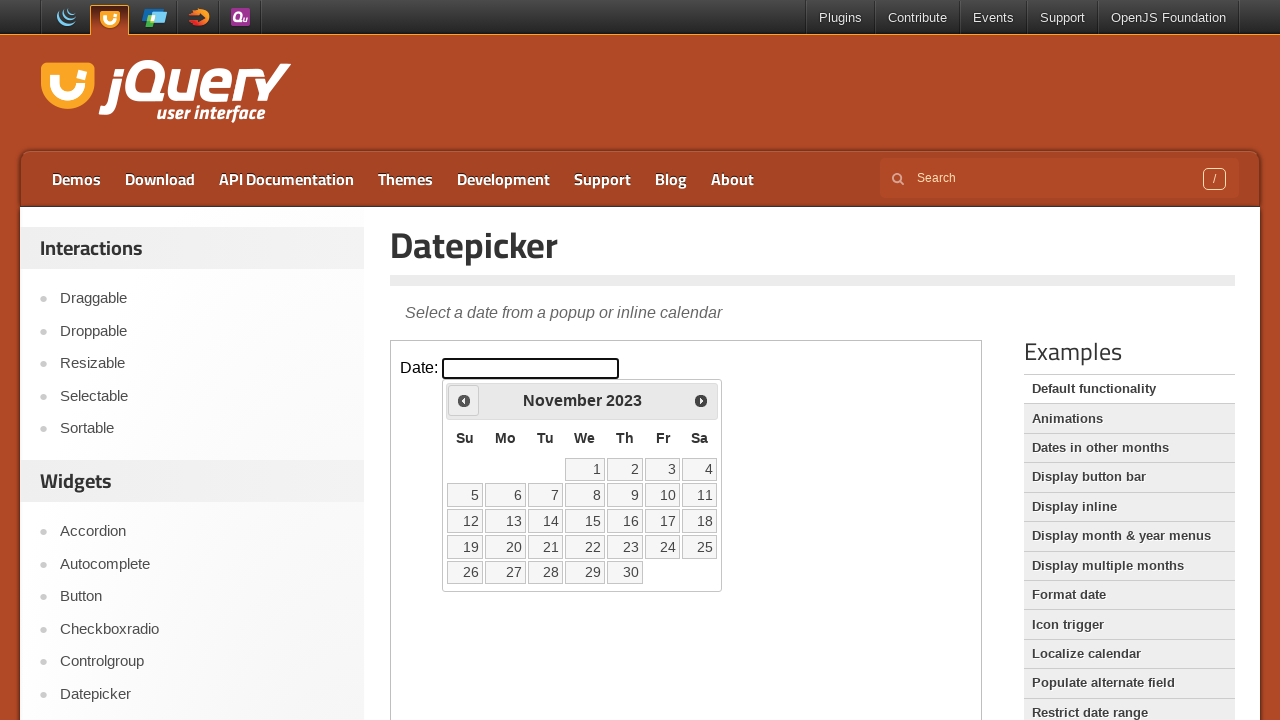

Waited 100ms for month navigation
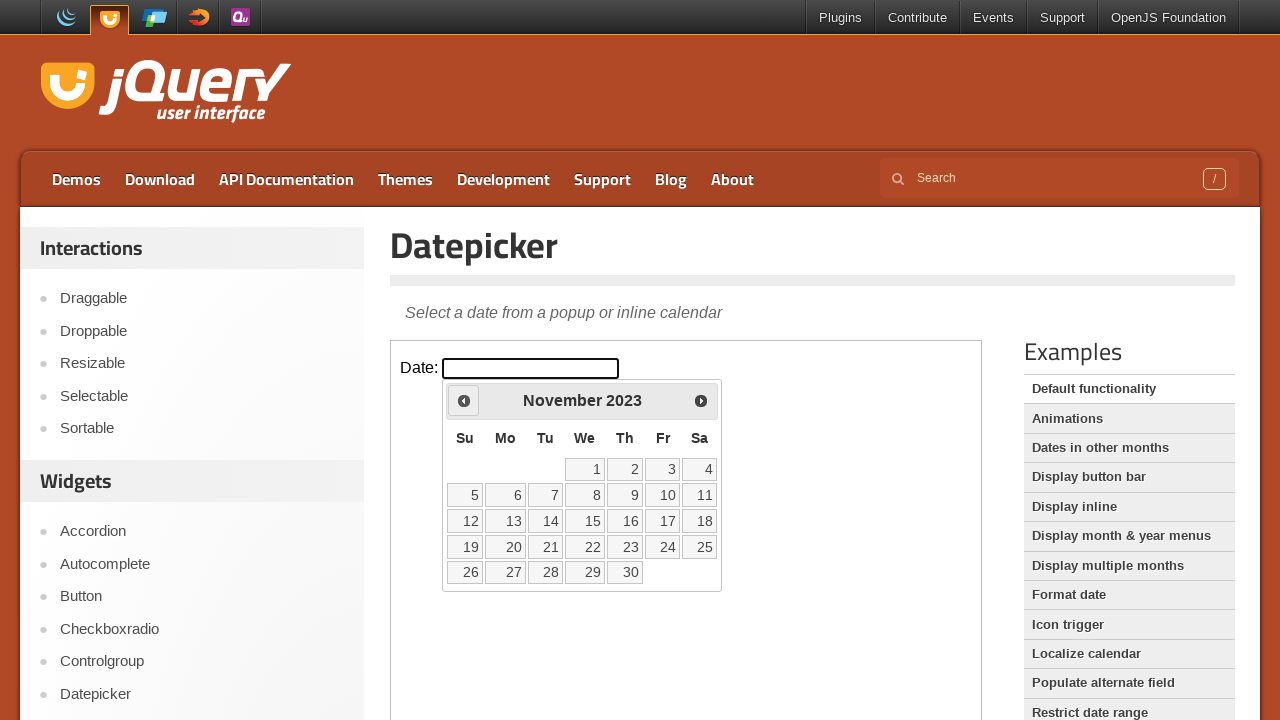

Clicked previous month button to navigate backward from November 2023 at (464, 400) on iframe.demo-frame >> internal:control=enter-frame >> #ui-datepicker-div > div > 
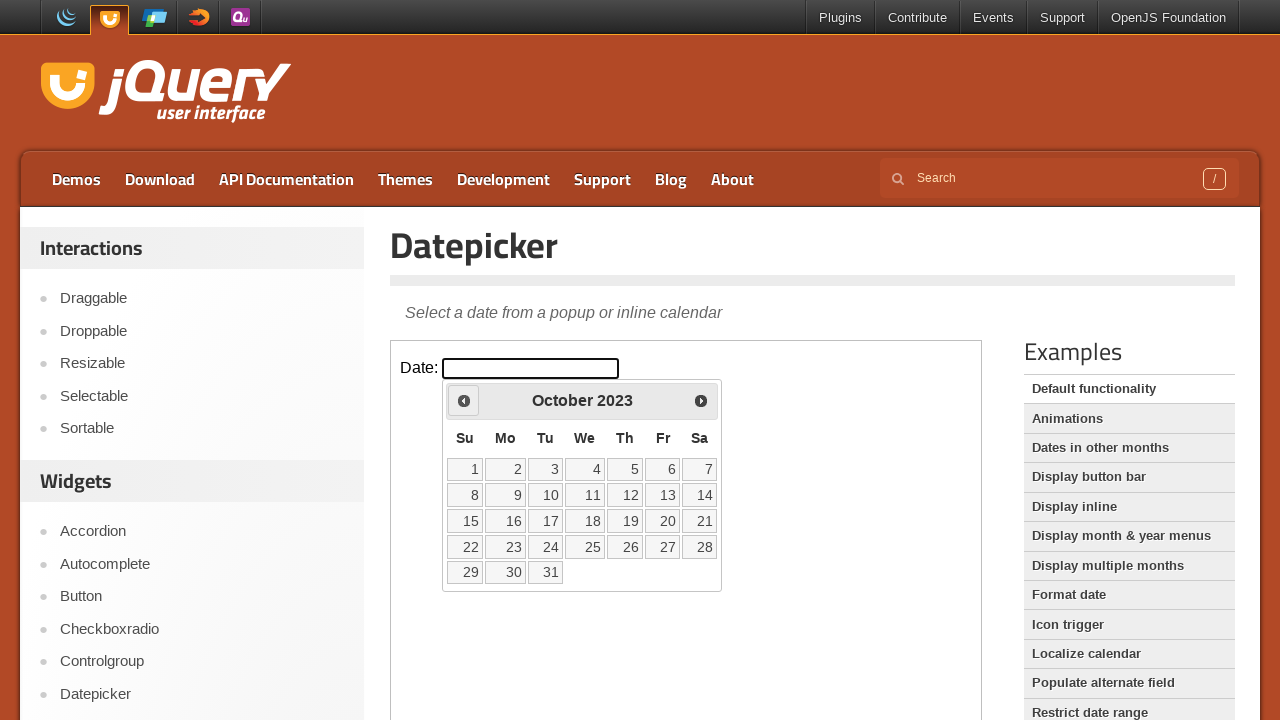

Waited 100ms for month navigation
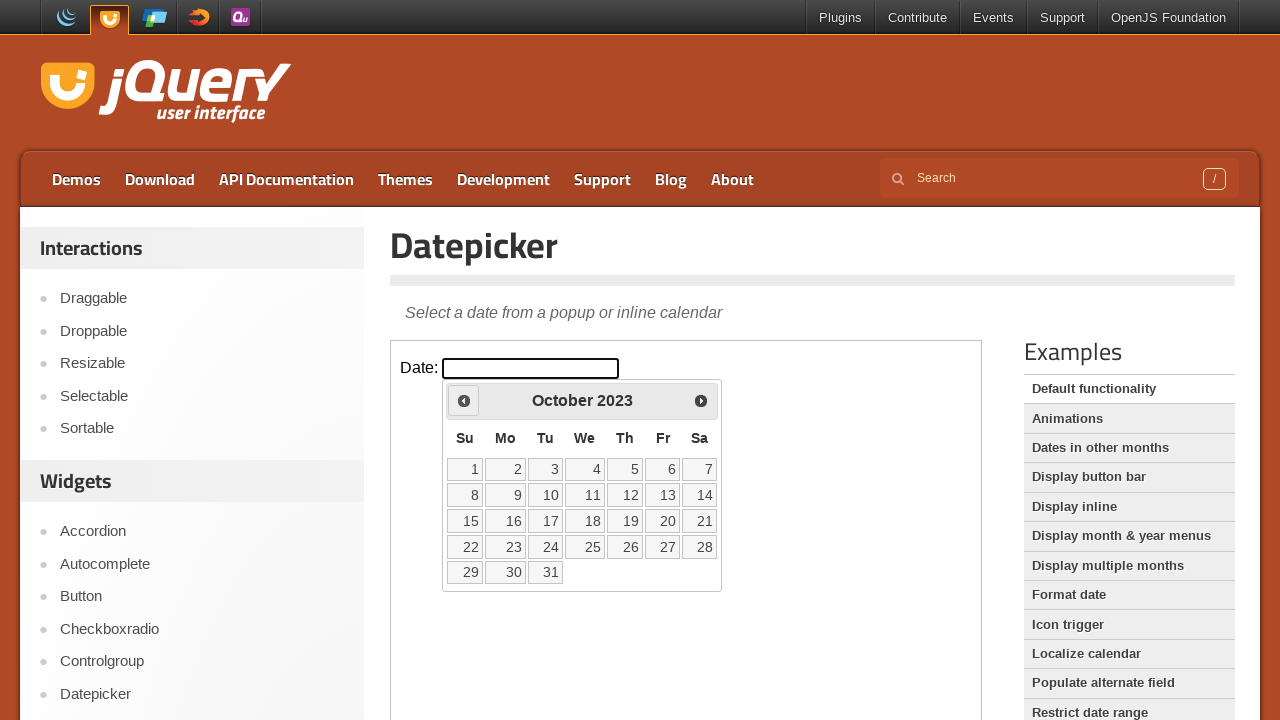

Clicked previous month button to navigate backward from October 2023 at (464, 400) on iframe.demo-frame >> internal:control=enter-frame >> #ui-datepicker-div > div > 
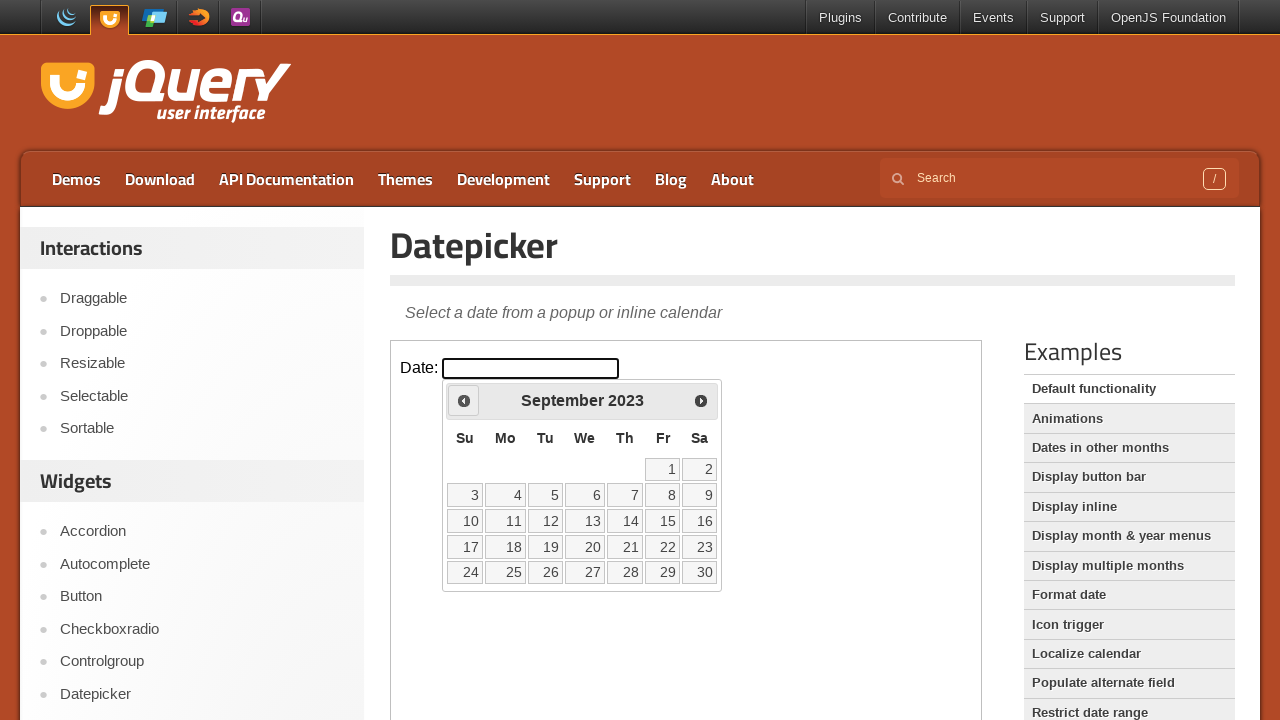

Waited 100ms for month navigation
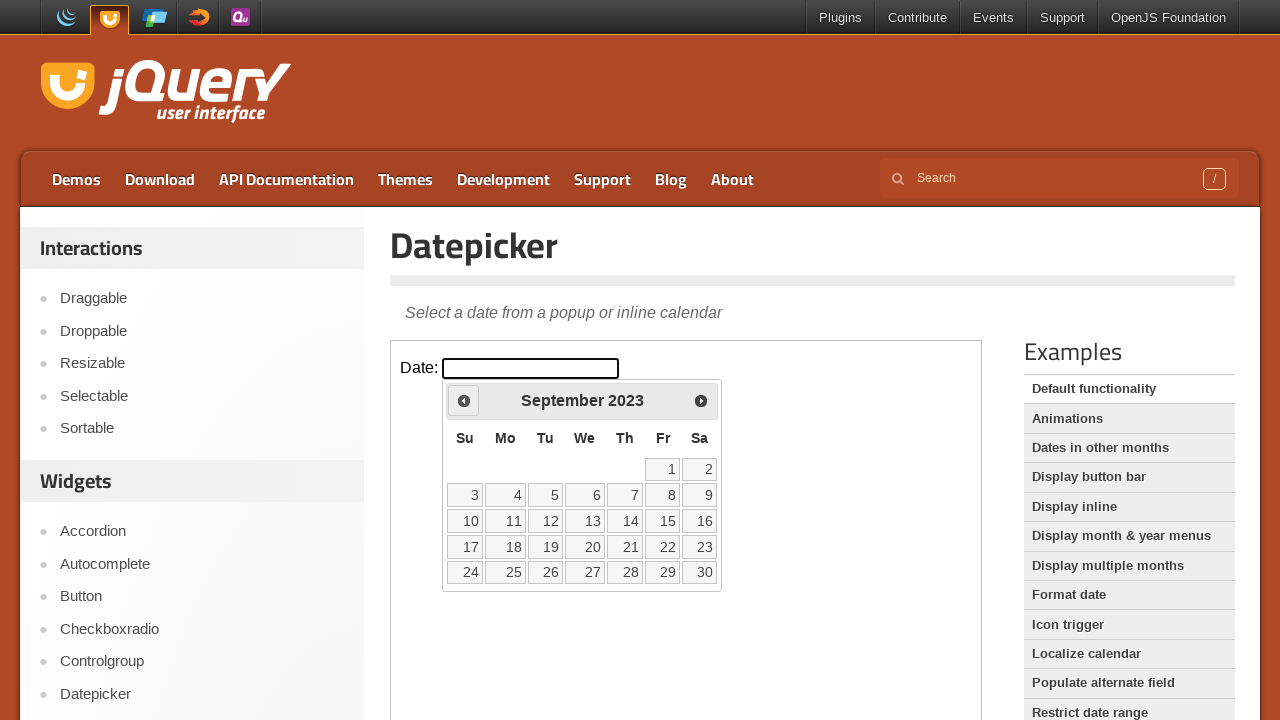

Clicked previous month button to navigate backward from September 2023 at (464, 400) on iframe.demo-frame >> internal:control=enter-frame >> #ui-datepicker-div > div > 
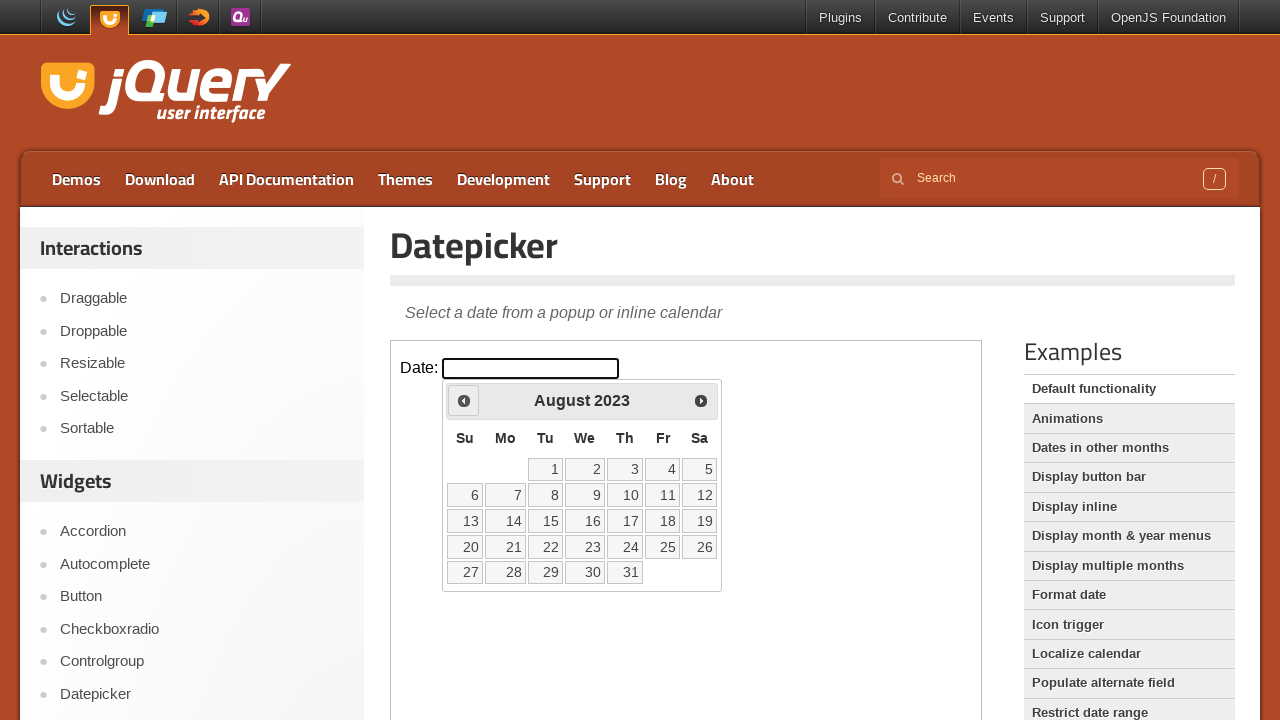

Waited 100ms for month navigation
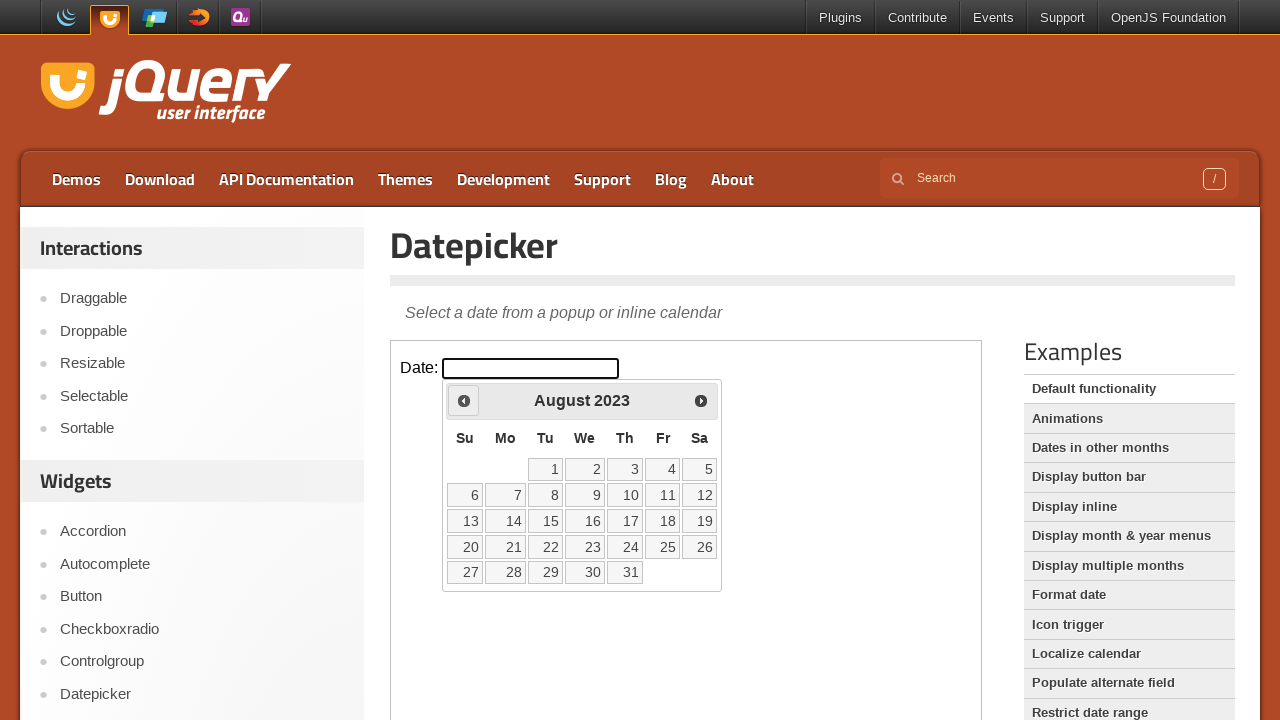

Clicked previous month button to navigate backward from August 2023 at (464, 400) on iframe.demo-frame >> internal:control=enter-frame >> #ui-datepicker-div > div > 
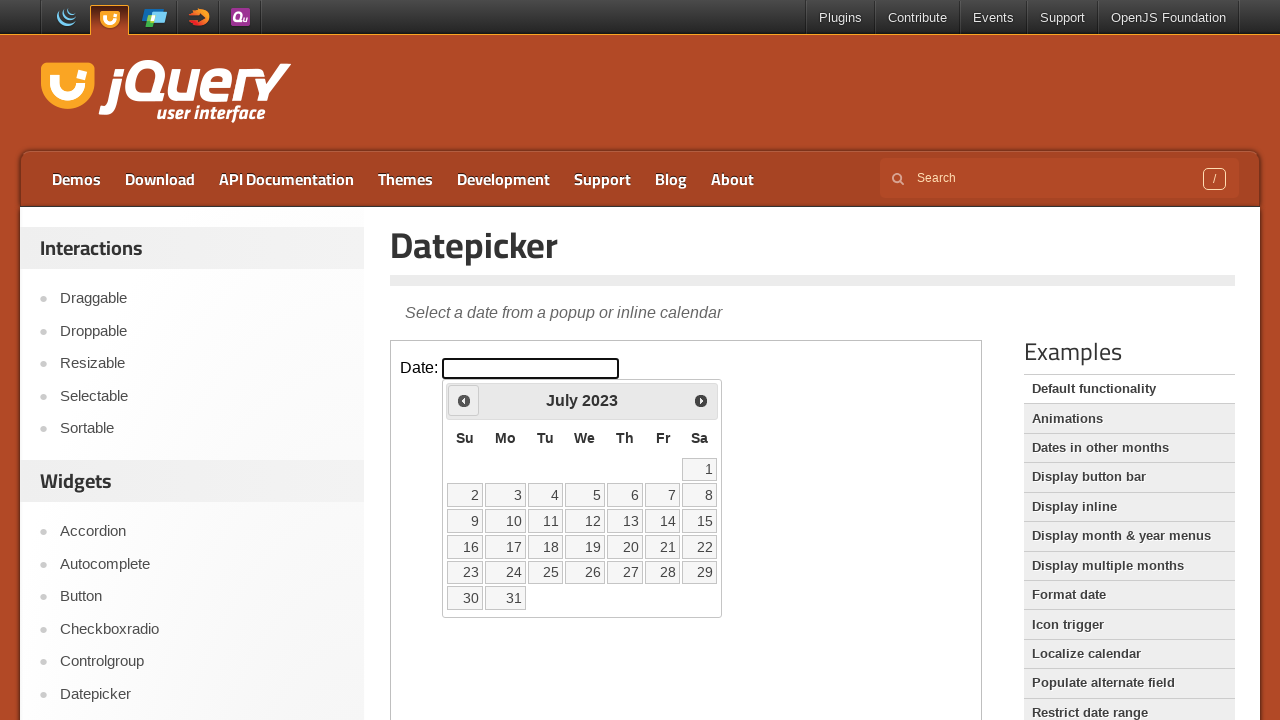

Waited 100ms for month navigation
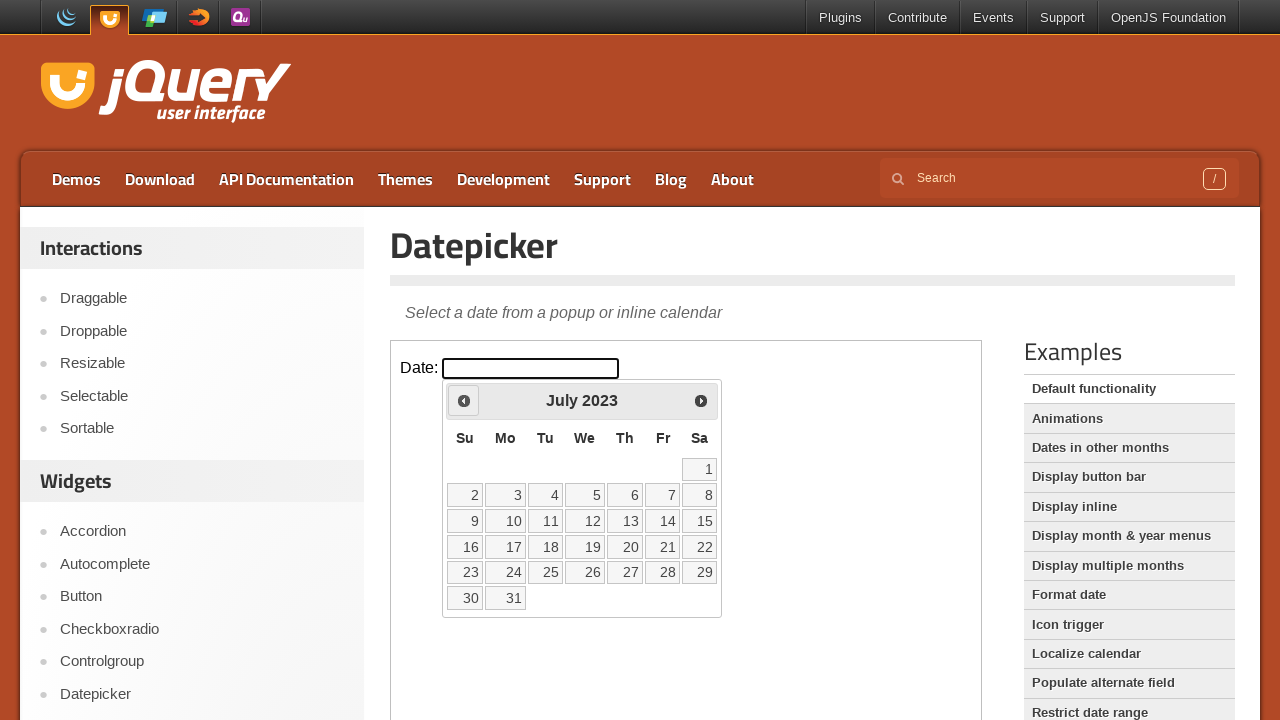

Clicked previous month button to navigate backward from July 2023 at (464, 400) on iframe.demo-frame >> internal:control=enter-frame >> #ui-datepicker-div > div > 
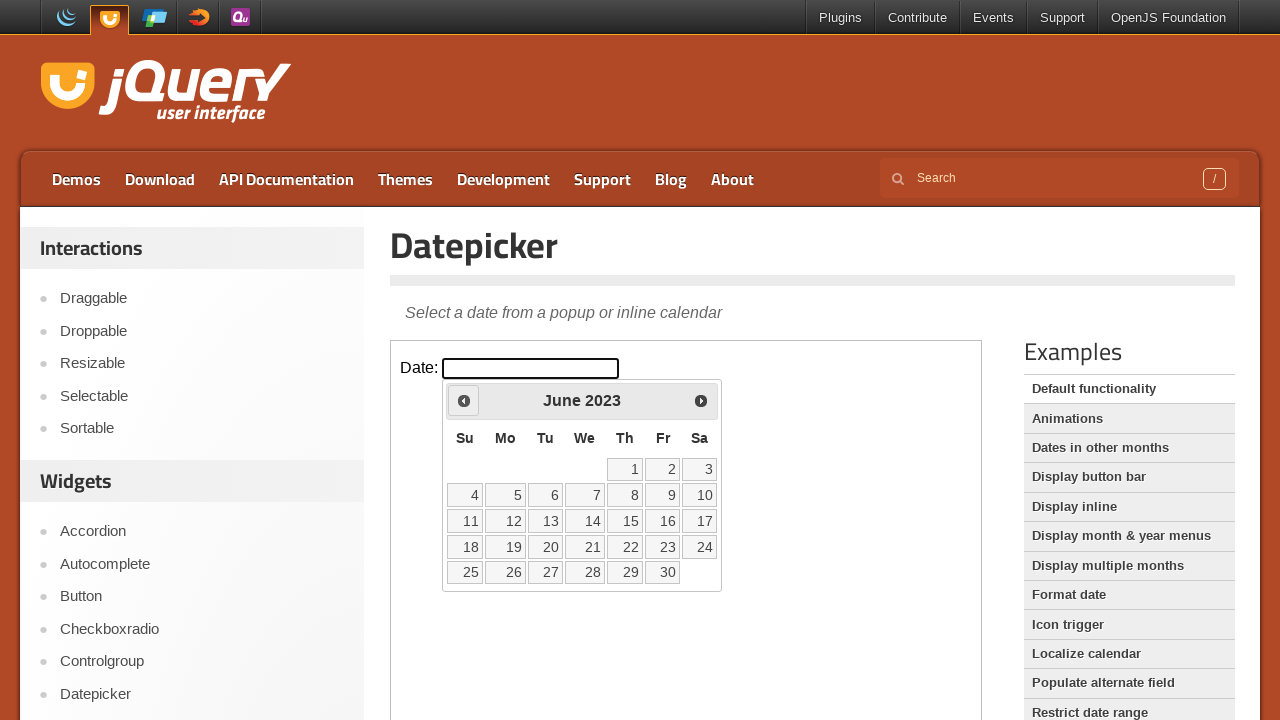

Waited 100ms for month navigation
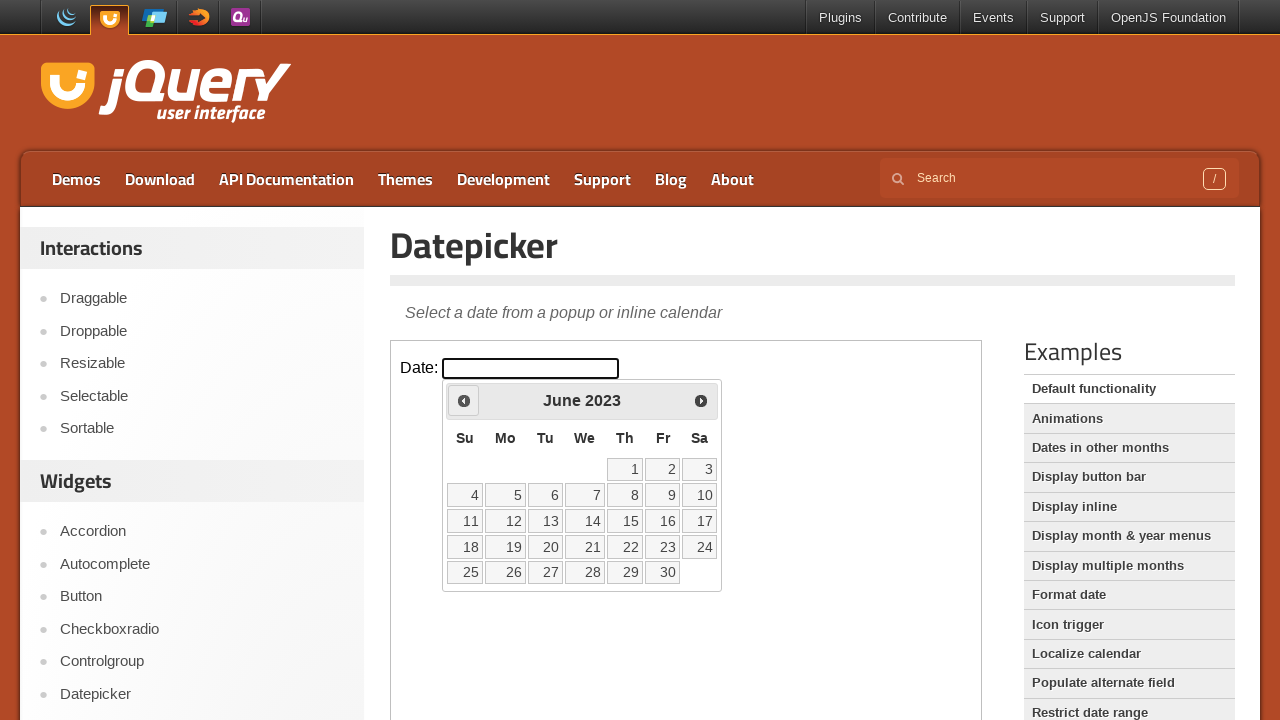

Clicked previous month button to navigate backward from June 2023 at (464, 400) on iframe.demo-frame >> internal:control=enter-frame >> #ui-datepicker-div > div > 
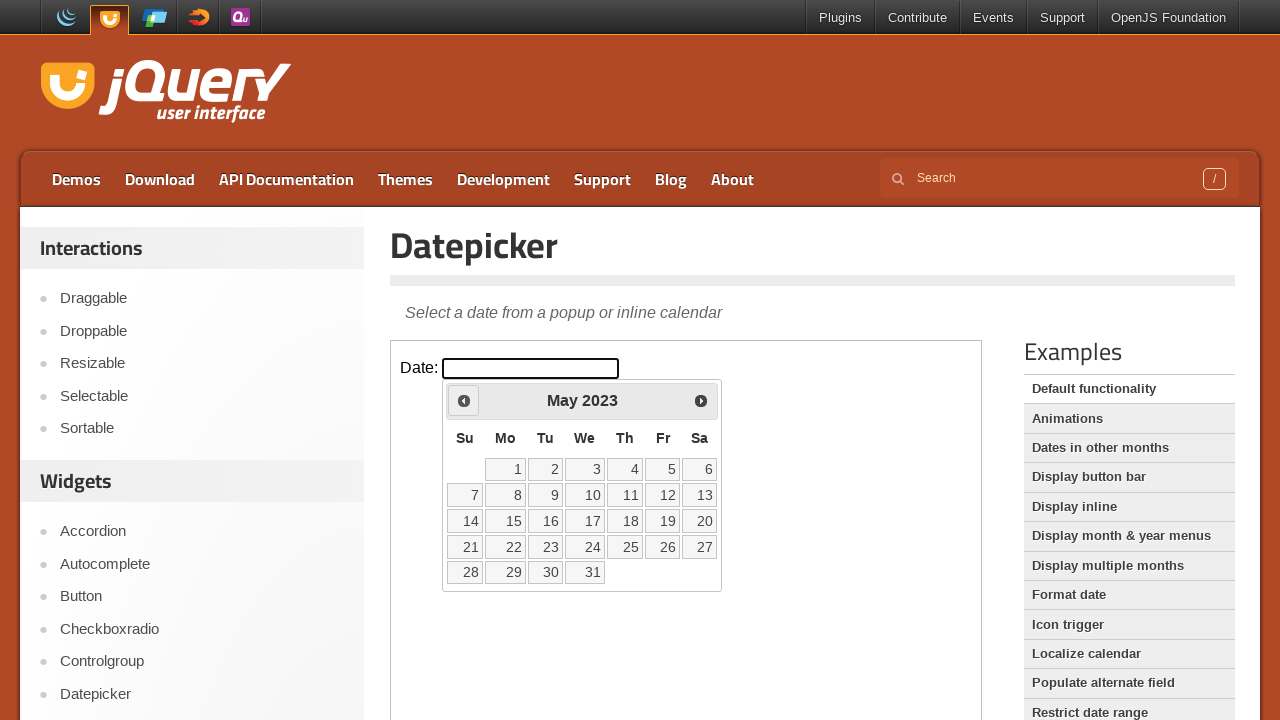

Waited 100ms for month navigation
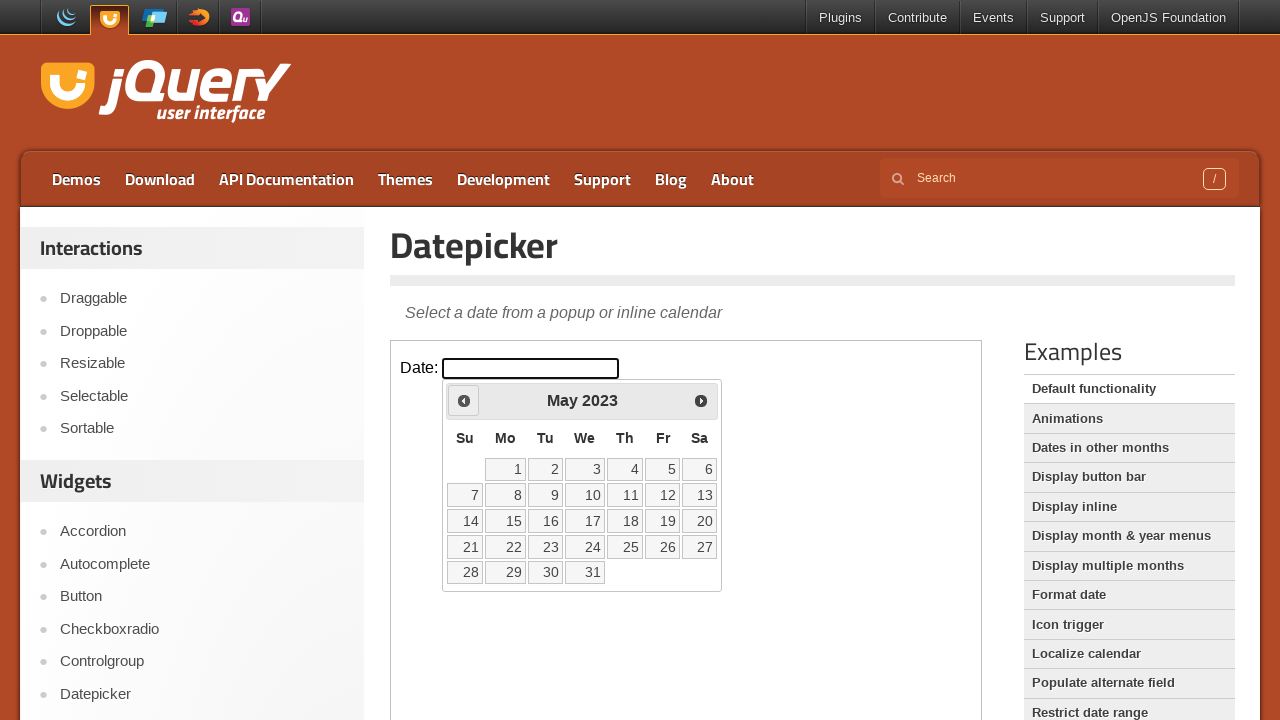

Clicked previous month button to navigate backward from May 2023 at (464, 400) on iframe.demo-frame >> internal:control=enter-frame >> #ui-datepicker-div > div > 
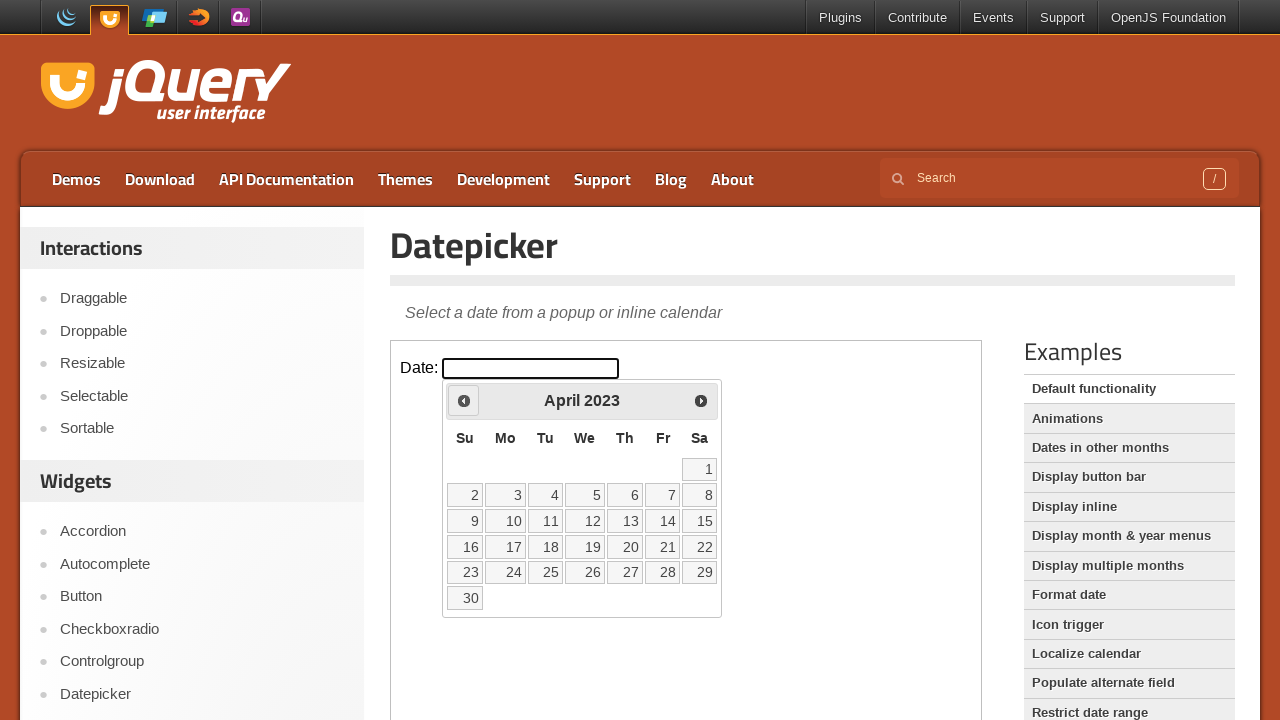

Waited 100ms for month navigation
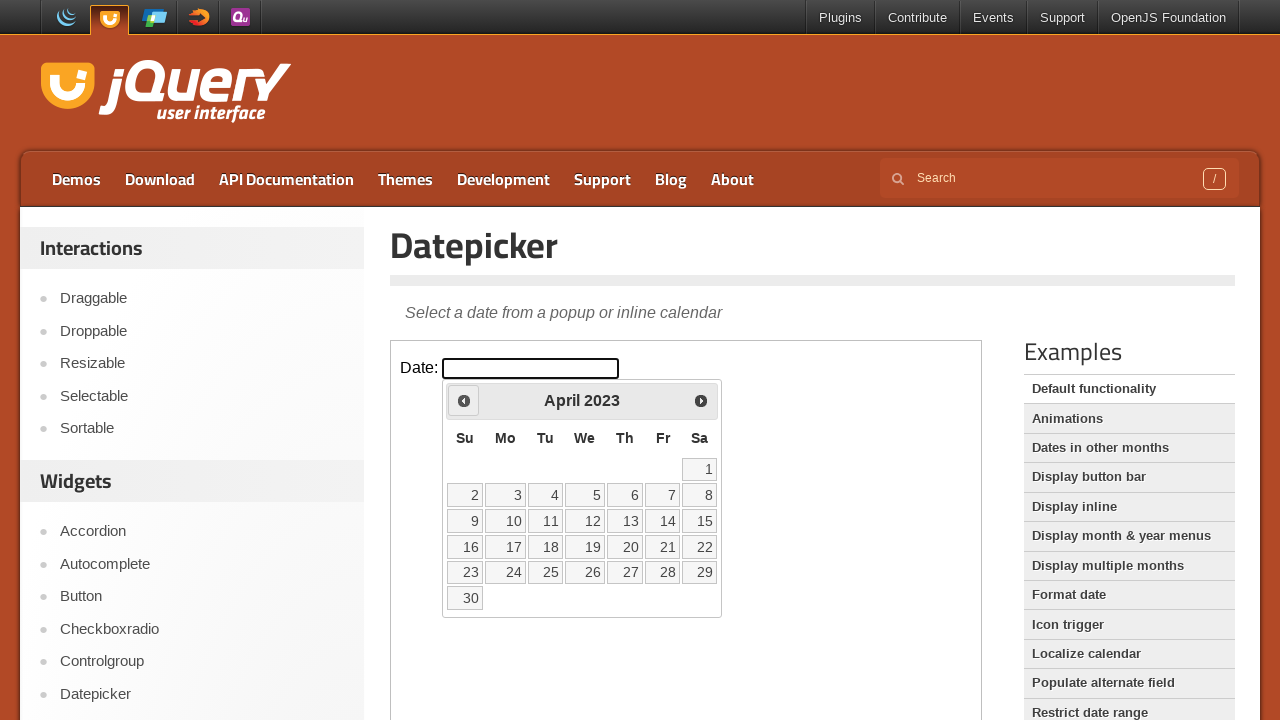

Clicked previous month button to navigate backward from April 2023 at (464, 400) on iframe.demo-frame >> internal:control=enter-frame >> #ui-datepicker-div > div > 
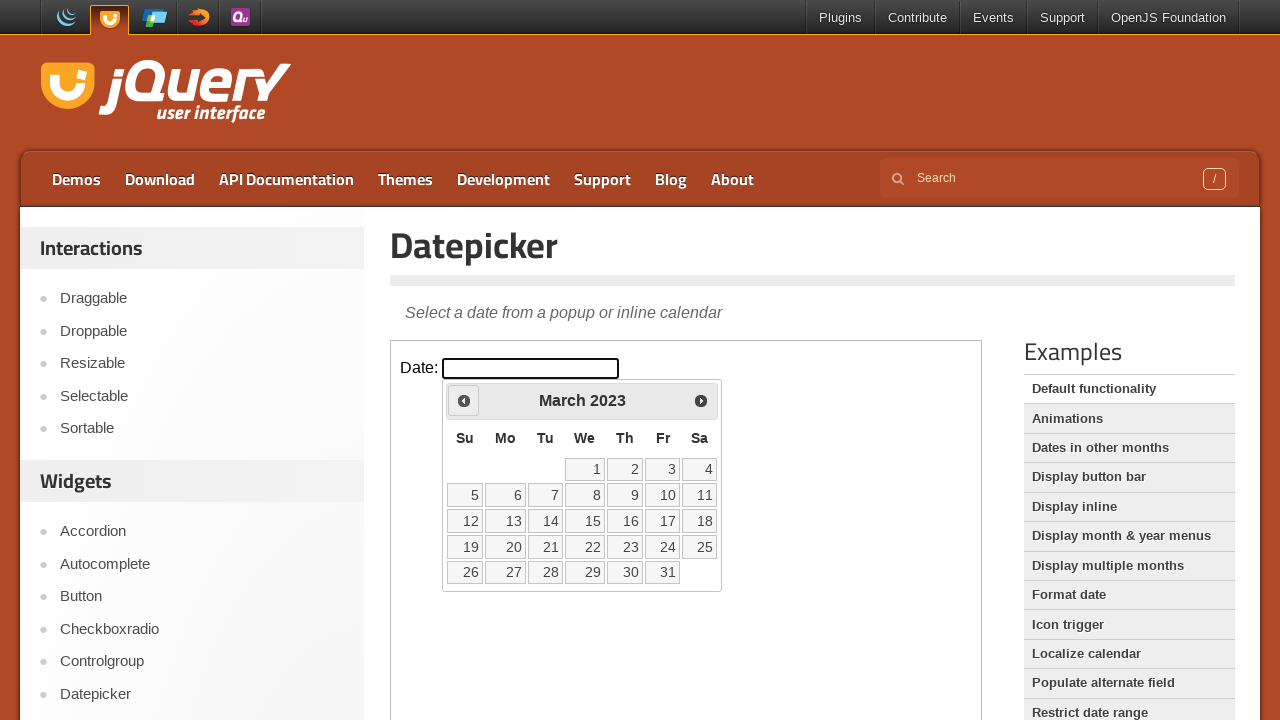

Waited 100ms for month navigation
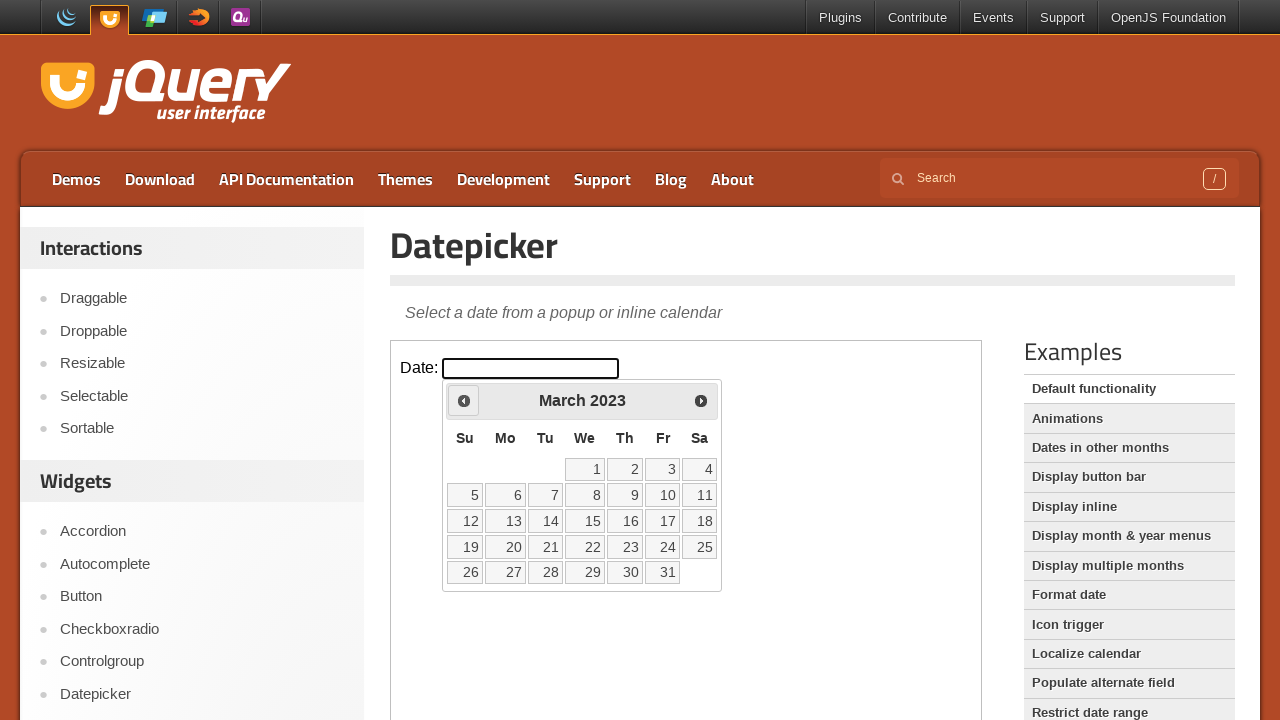

Clicked previous month button to navigate backward from March 2023 at (464, 400) on iframe.demo-frame >> internal:control=enter-frame >> #ui-datepicker-div > div > 
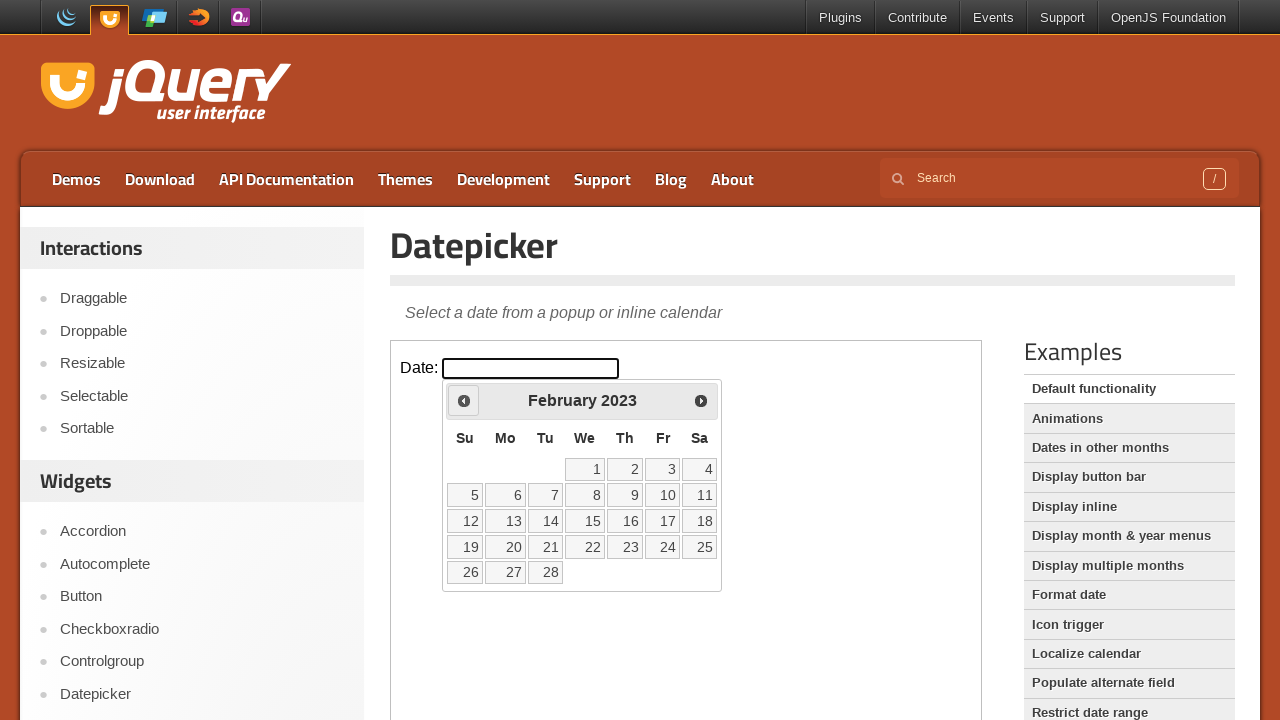

Waited 100ms for month navigation
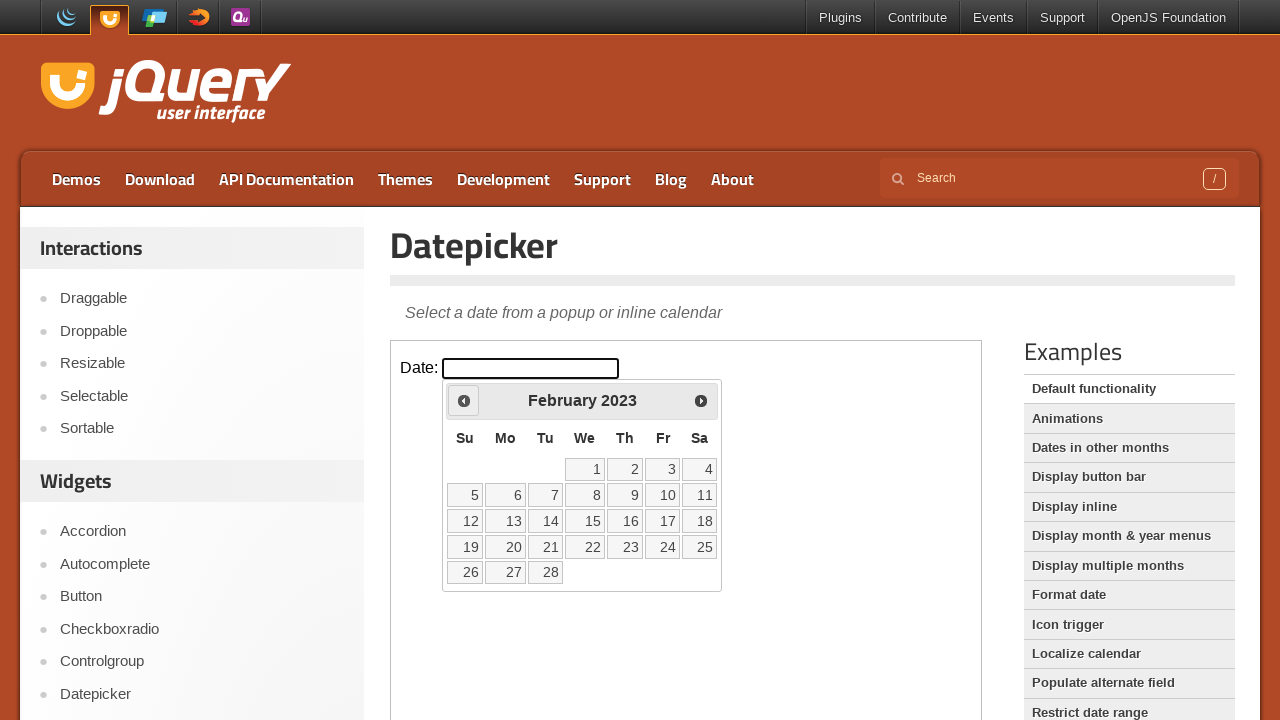

Clicked previous month button to navigate backward from February 2023 at (464, 400) on iframe.demo-frame >> internal:control=enter-frame >> #ui-datepicker-div > div > 
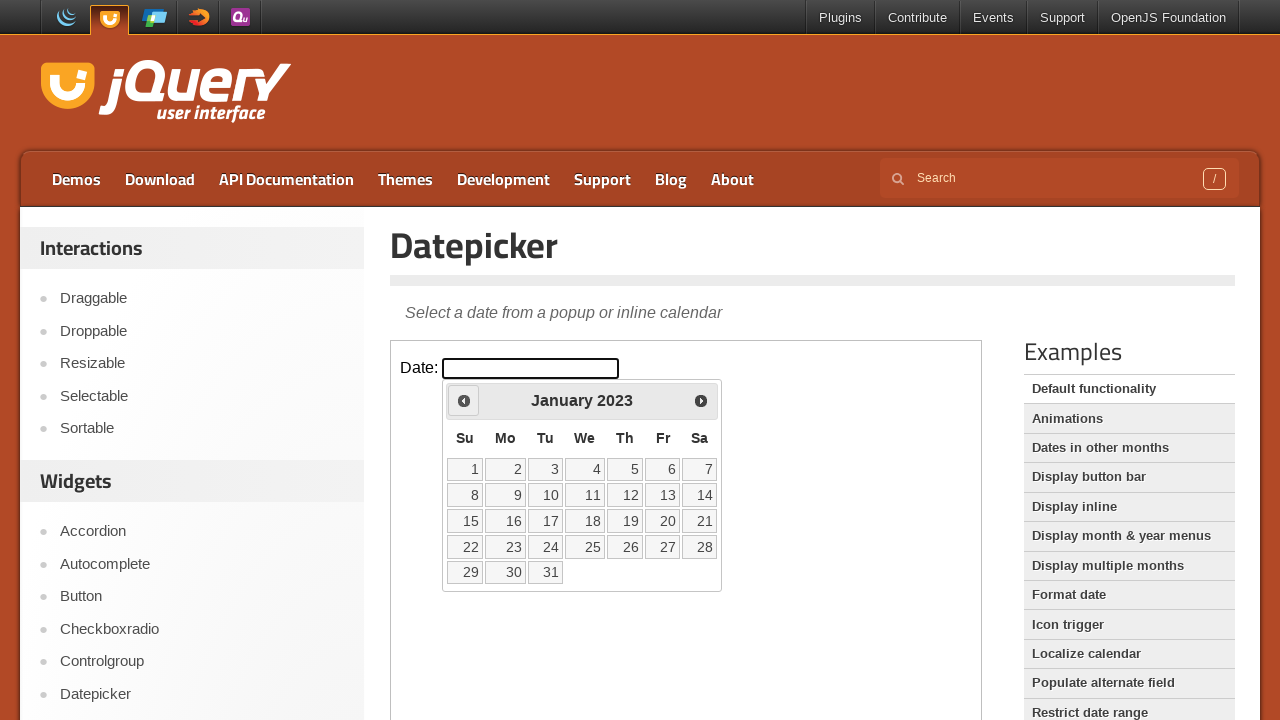

Waited 100ms for month navigation
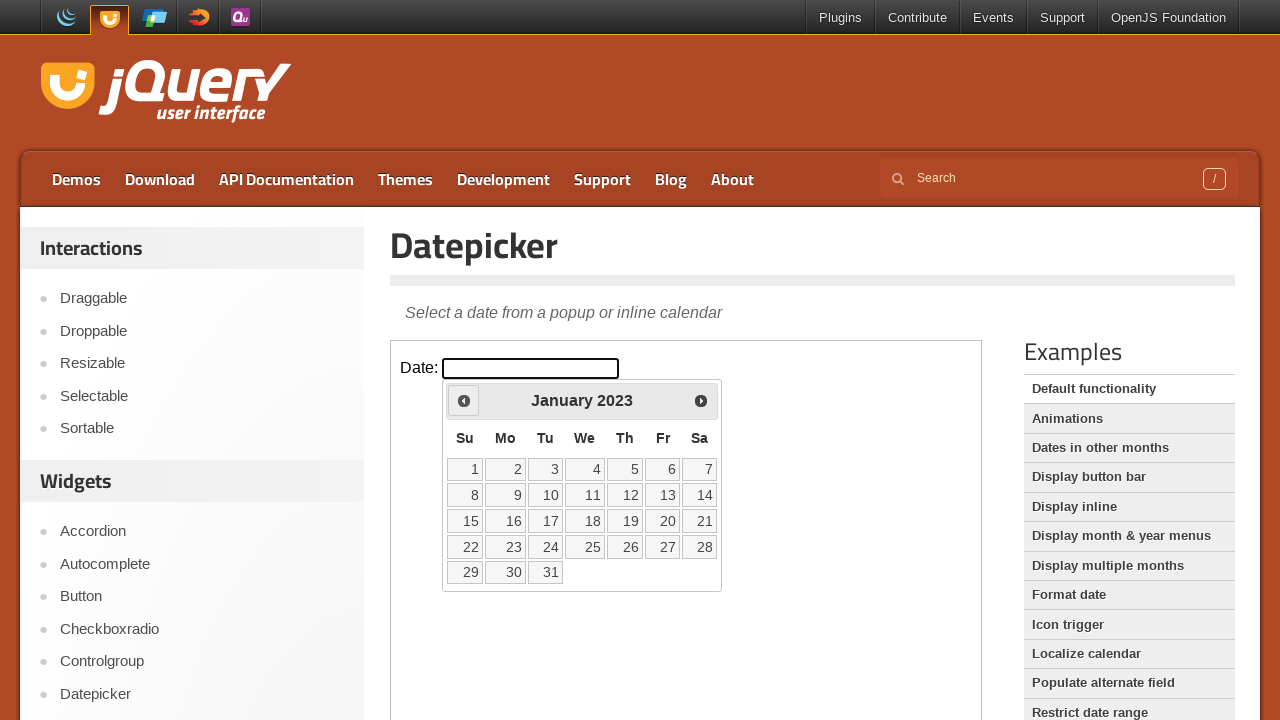

Clicked previous month button to navigate backward from January 2023 at (464, 400) on iframe.demo-frame >> internal:control=enter-frame >> #ui-datepicker-div > div > 
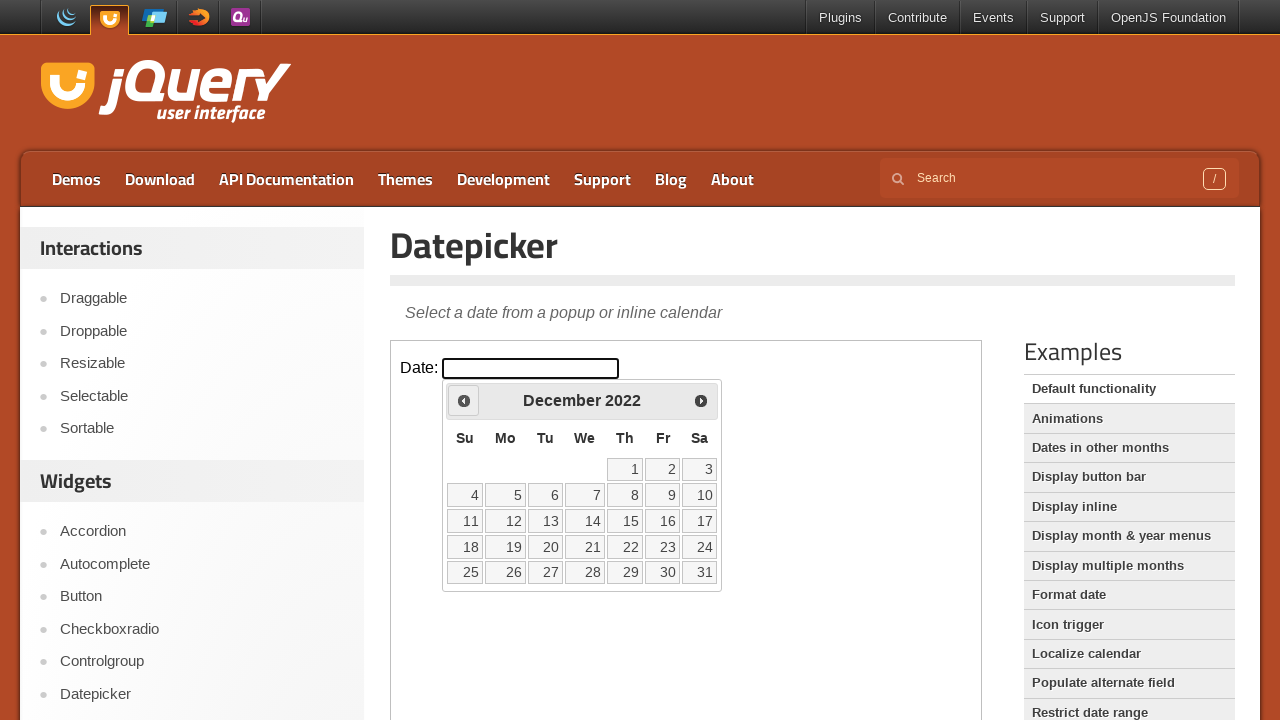

Waited 100ms for month navigation
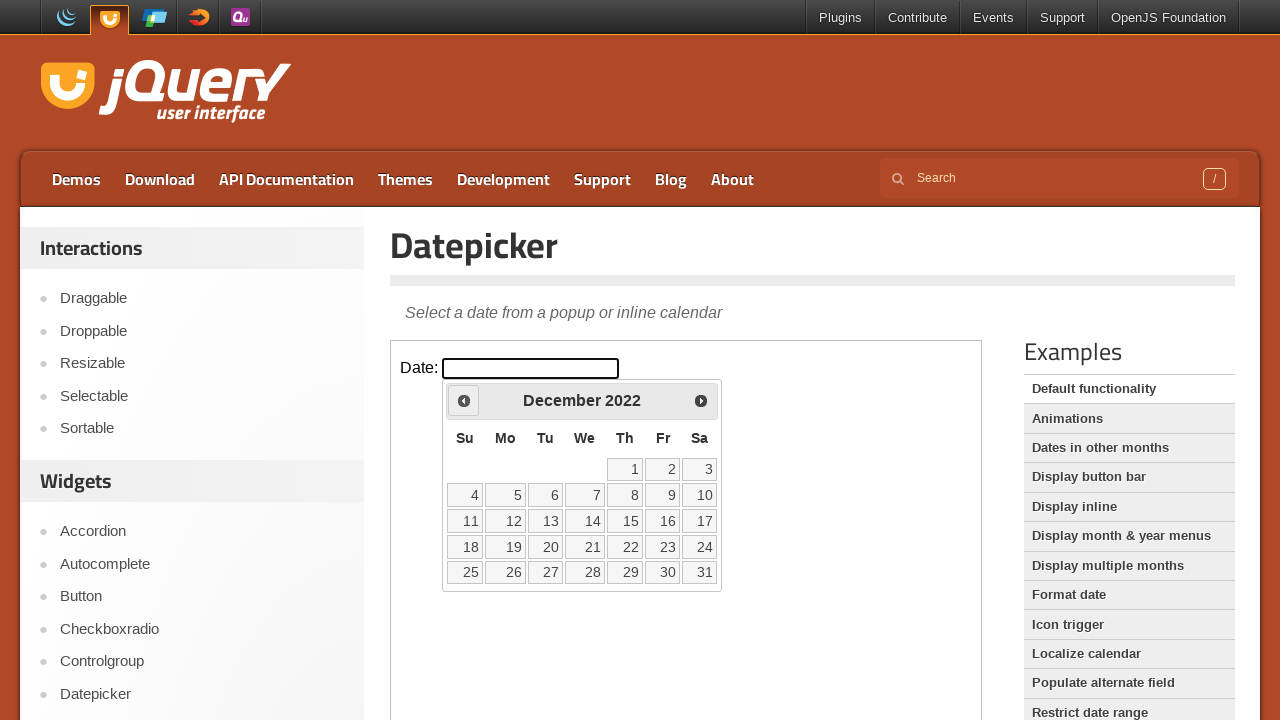

Clicked previous month button to navigate backward from December 2022 at (464, 400) on iframe.demo-frame >> internal:control=enter-frame >> #ui-datepicker-div > div > 
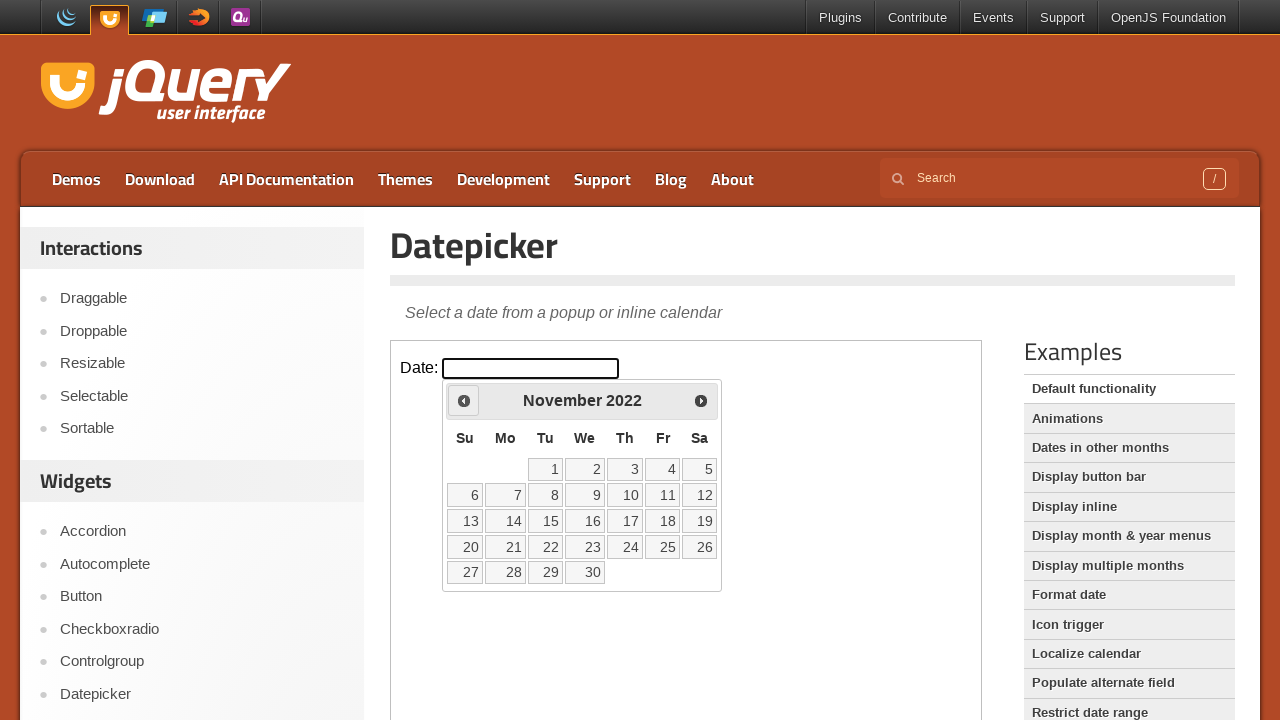

Waited 100ms for month navigation
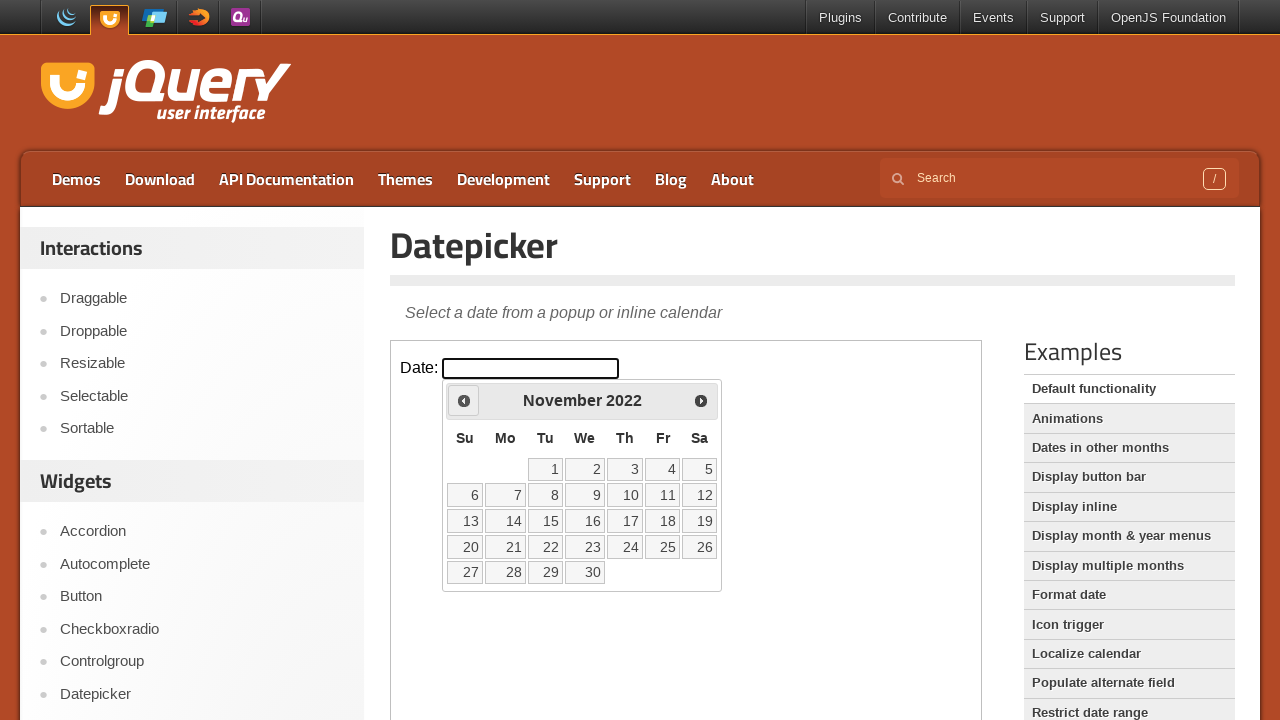

Clicked previous month button to navigate backward from November 2022 at (464, 400) on iframe.demo-frame >> internal:control=enter-frame >> #ui-datepicker-div > div > 
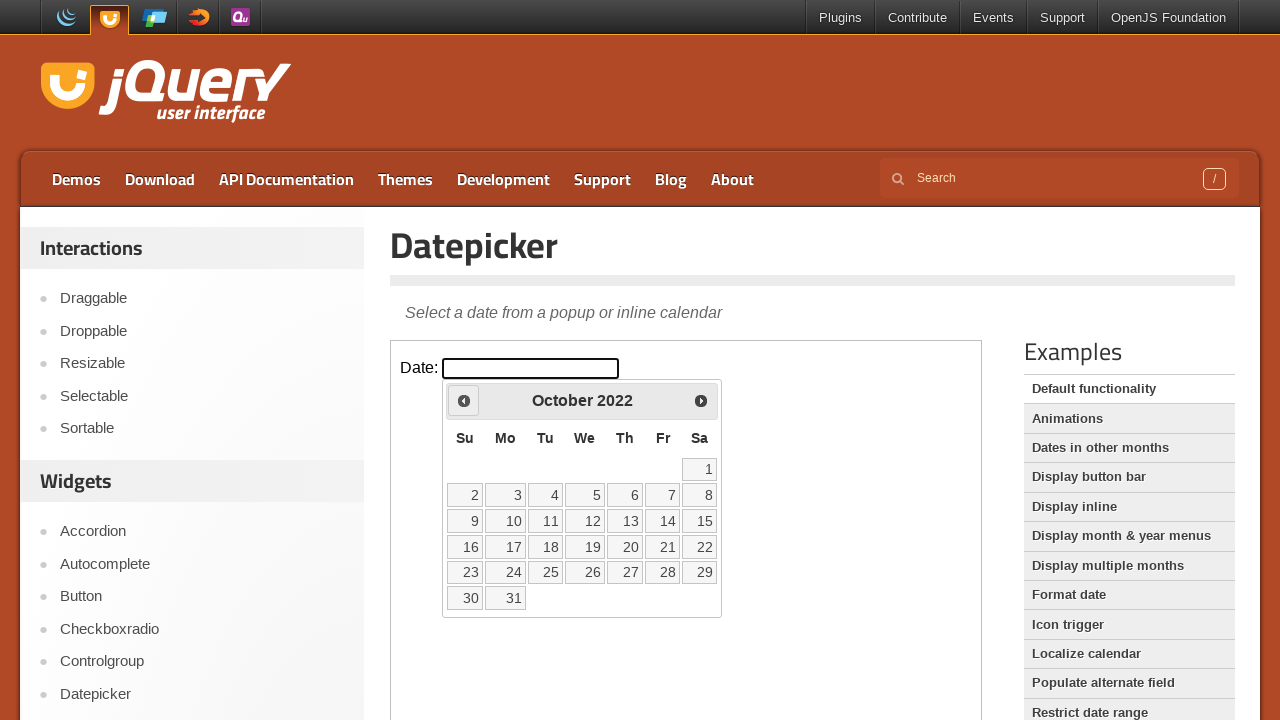

Waited 100ms for month navigation
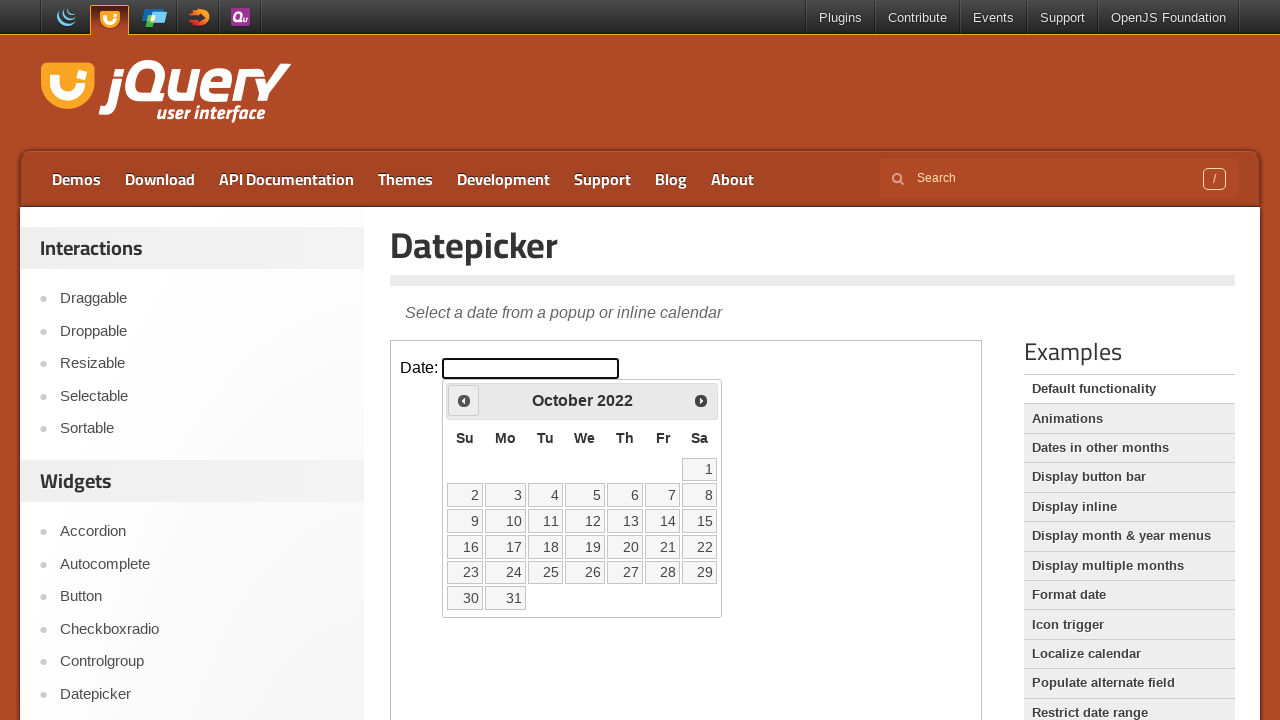

Navigated to October 2022
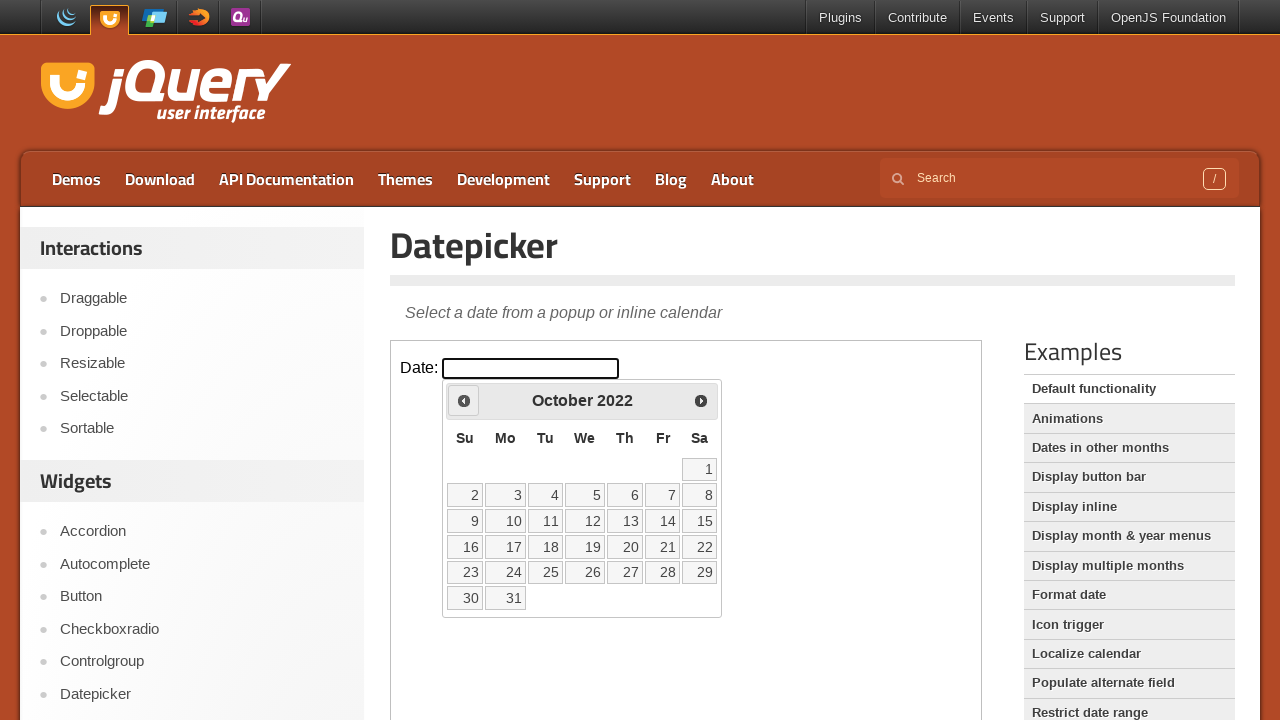

Selected October 10, 2022 from calendar at (506, 521) on iframe.demo-frame >> internal:control=enter-frame >> table.ui-datepicker-calenda
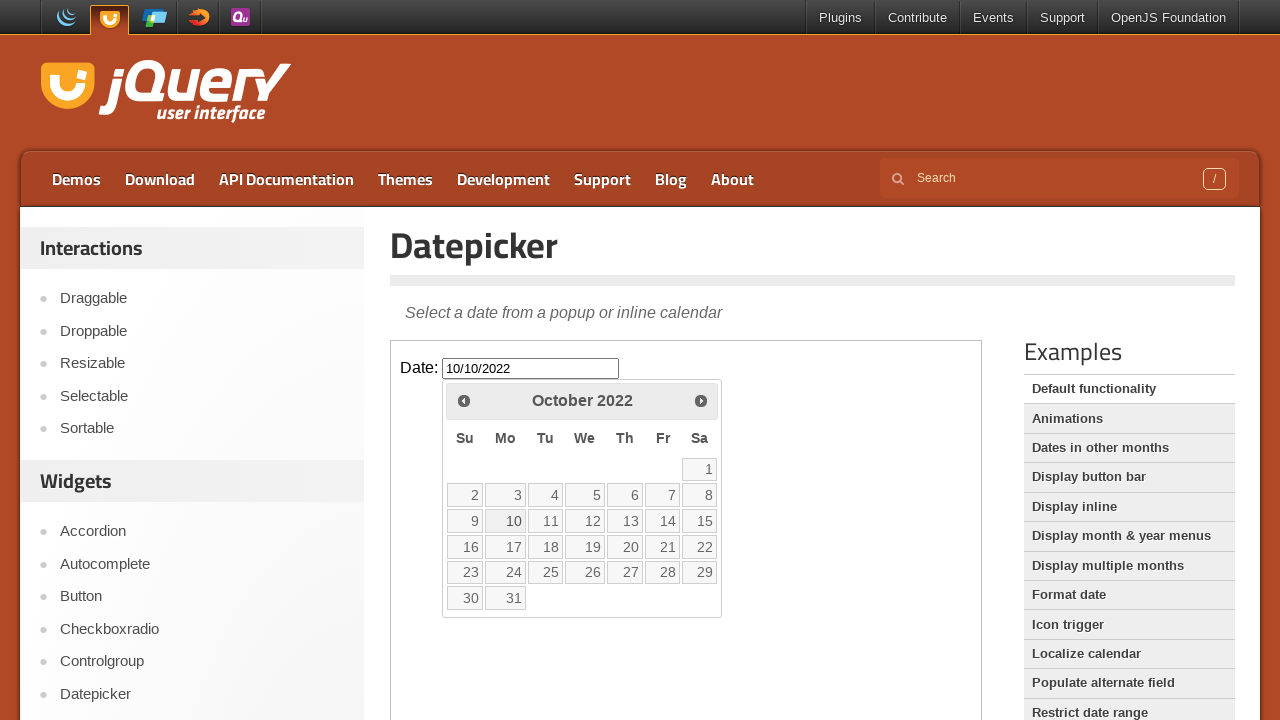

Waited 1000ms to see past date selection
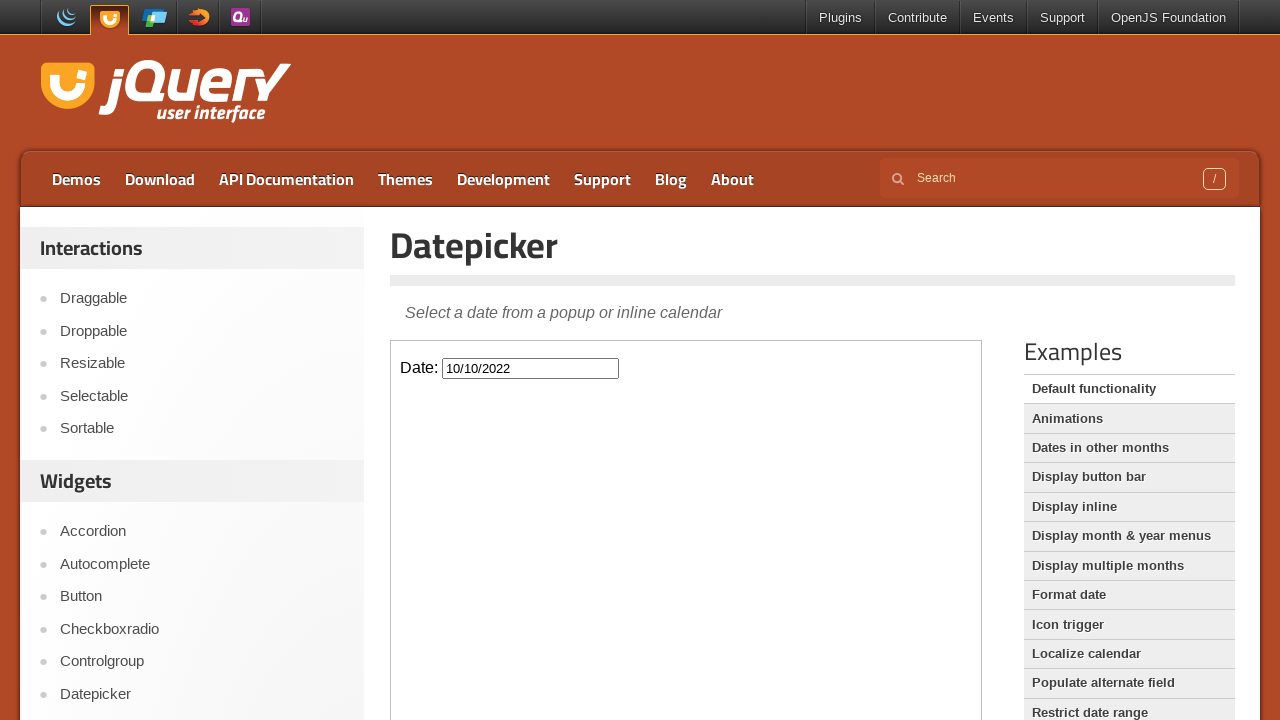

Closed the new tab
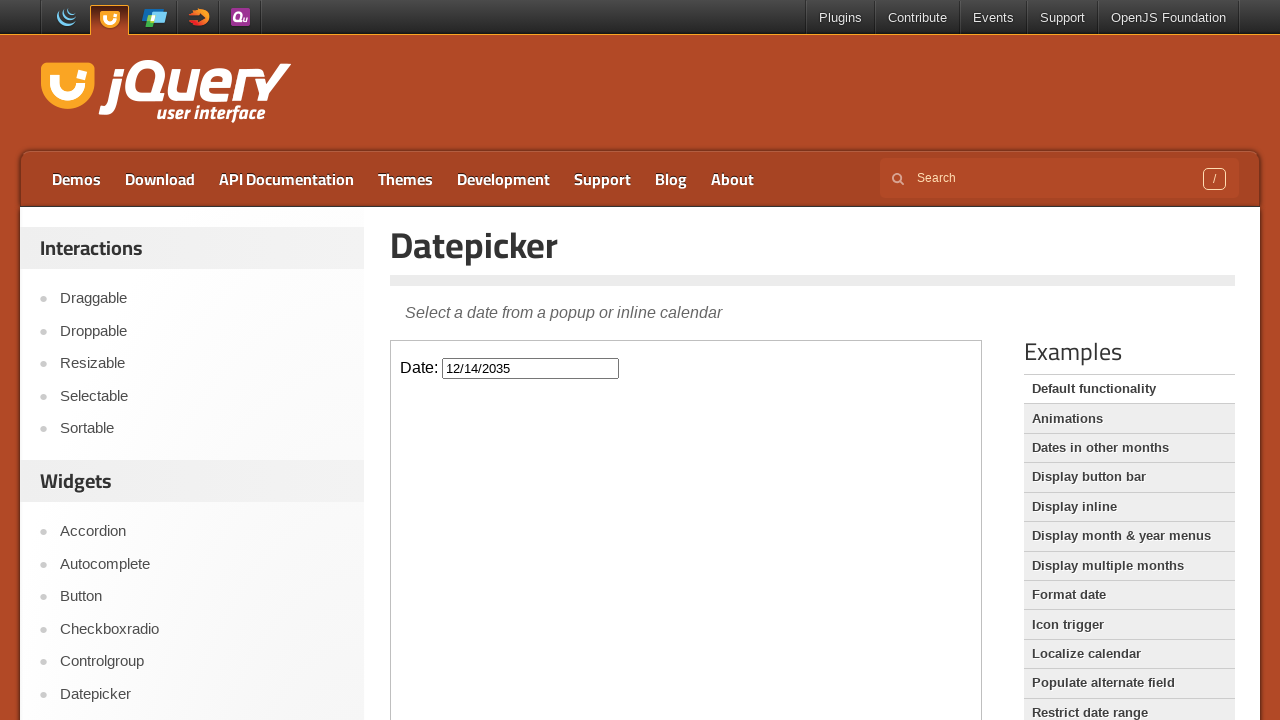

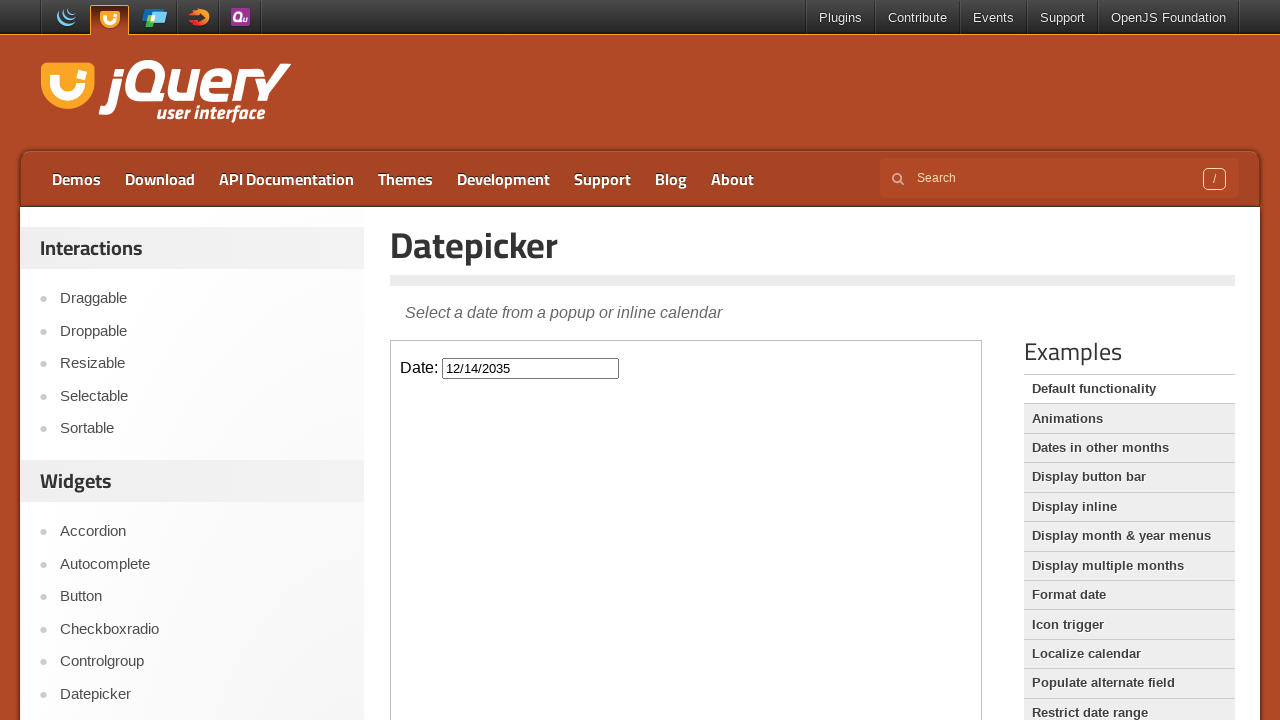